Tests a large table by iterating through all table cells and verifying their content matches expected row.column format

Starting URL: https://the-internet.herokuapp.com/large

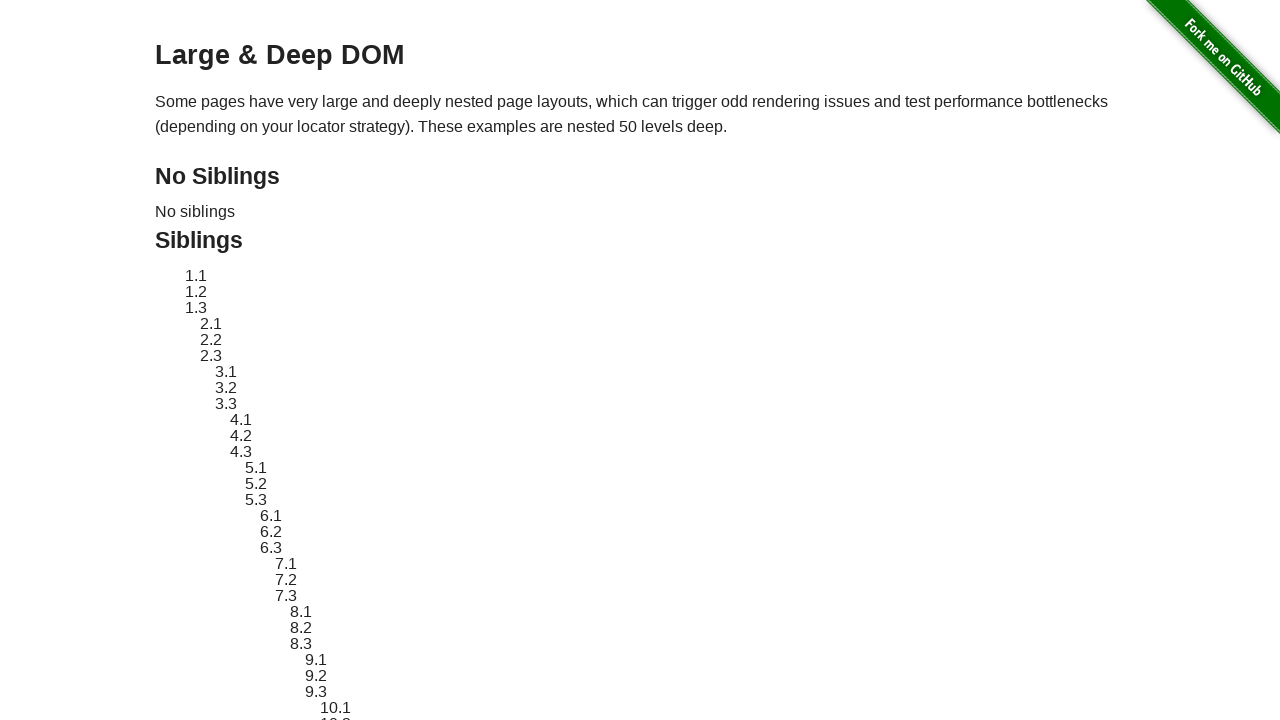

Navigated to large table page
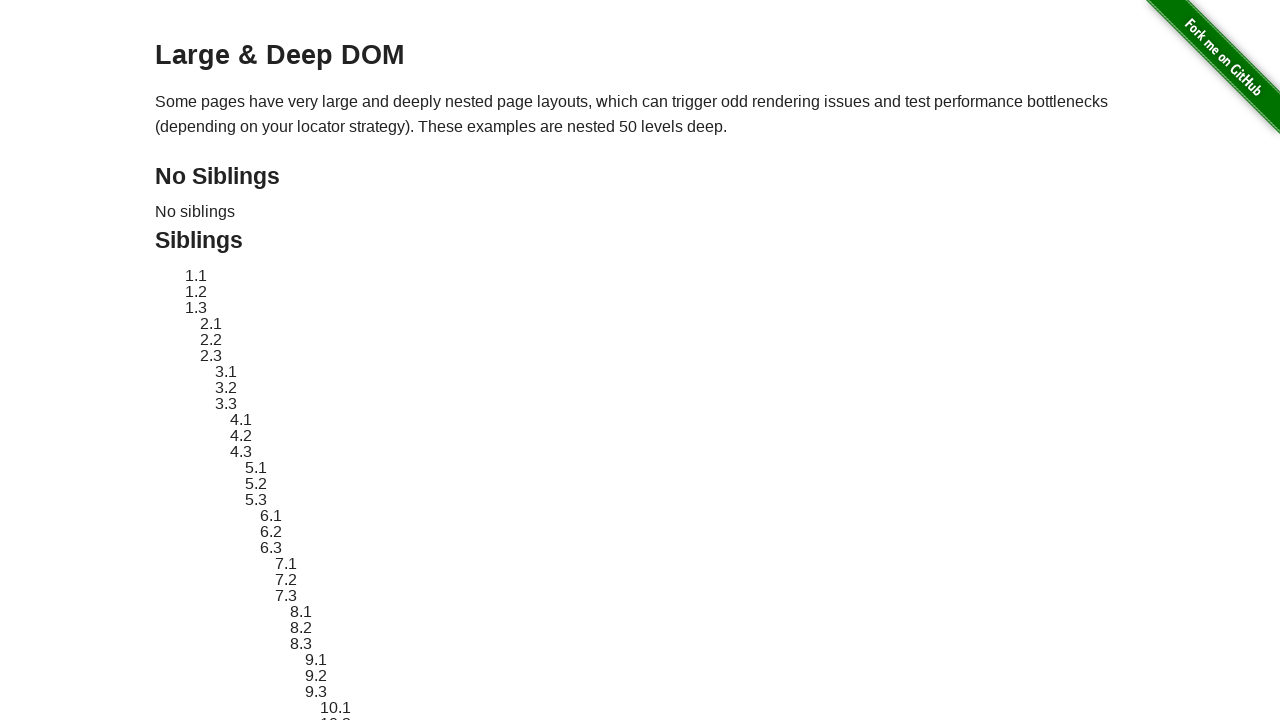

Large table loaded and visible
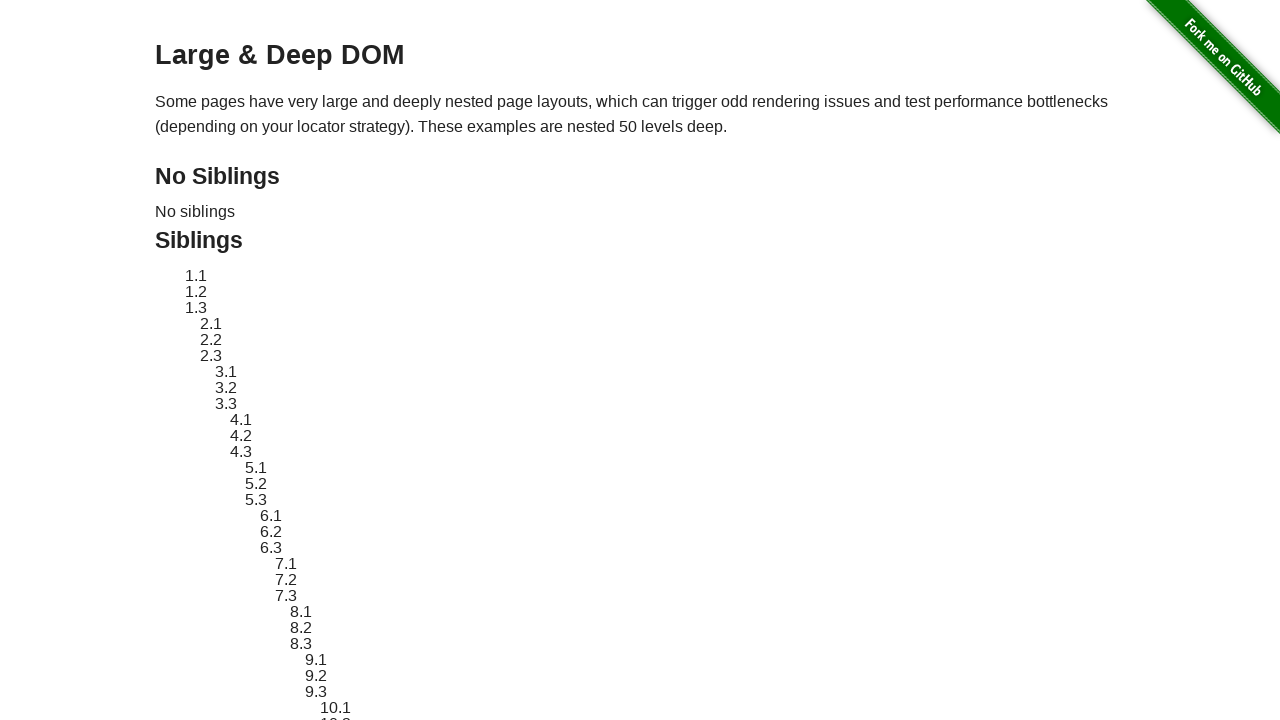

Located all table cells
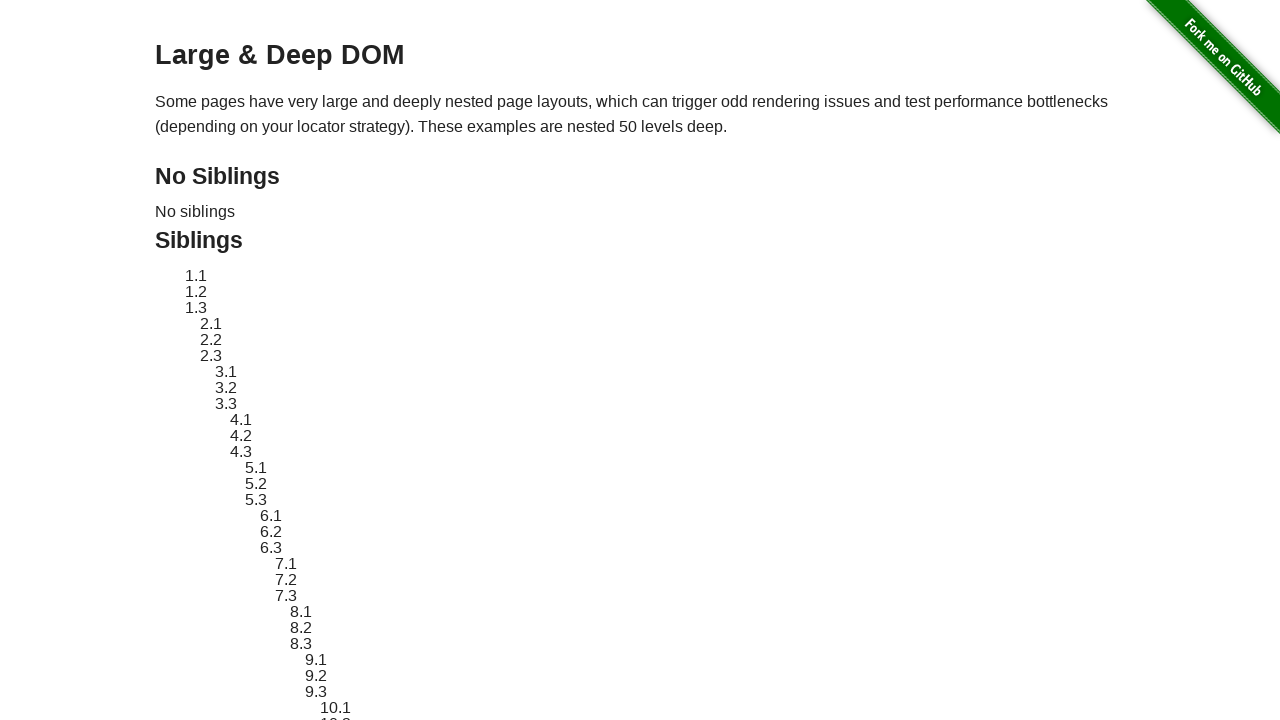

Table contains 2500 total cells
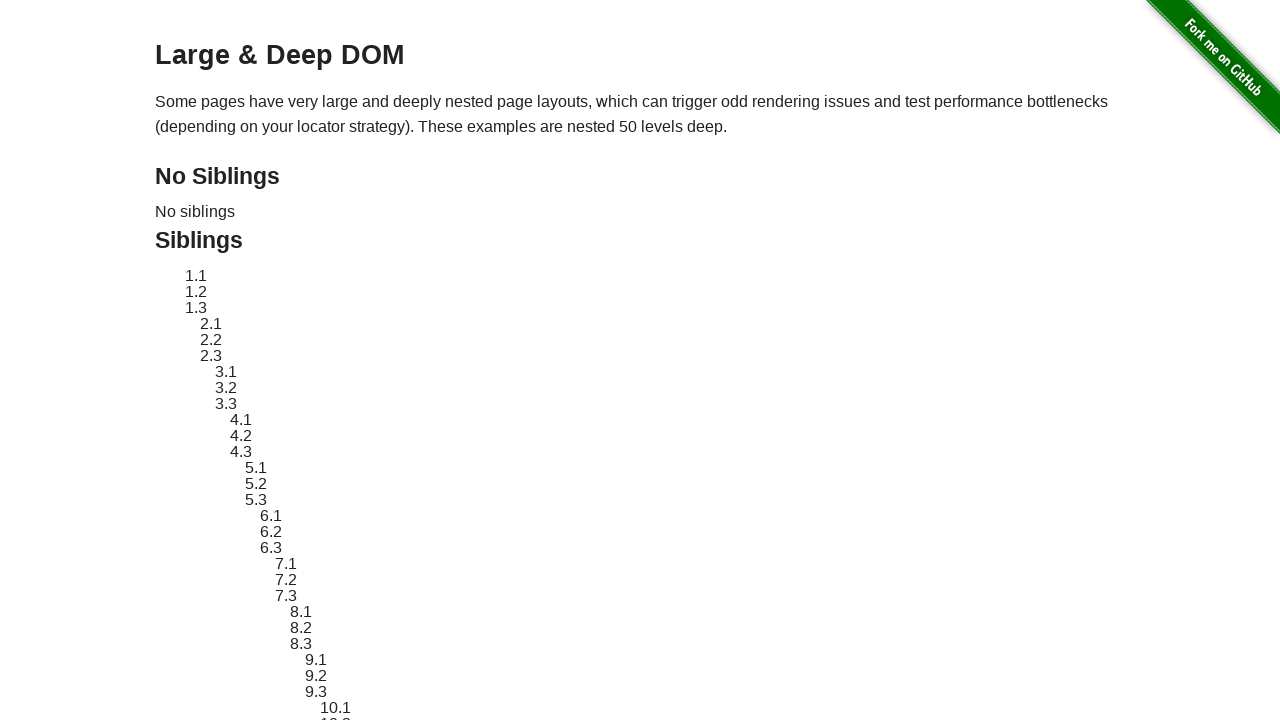

Starting verification of 150 cells
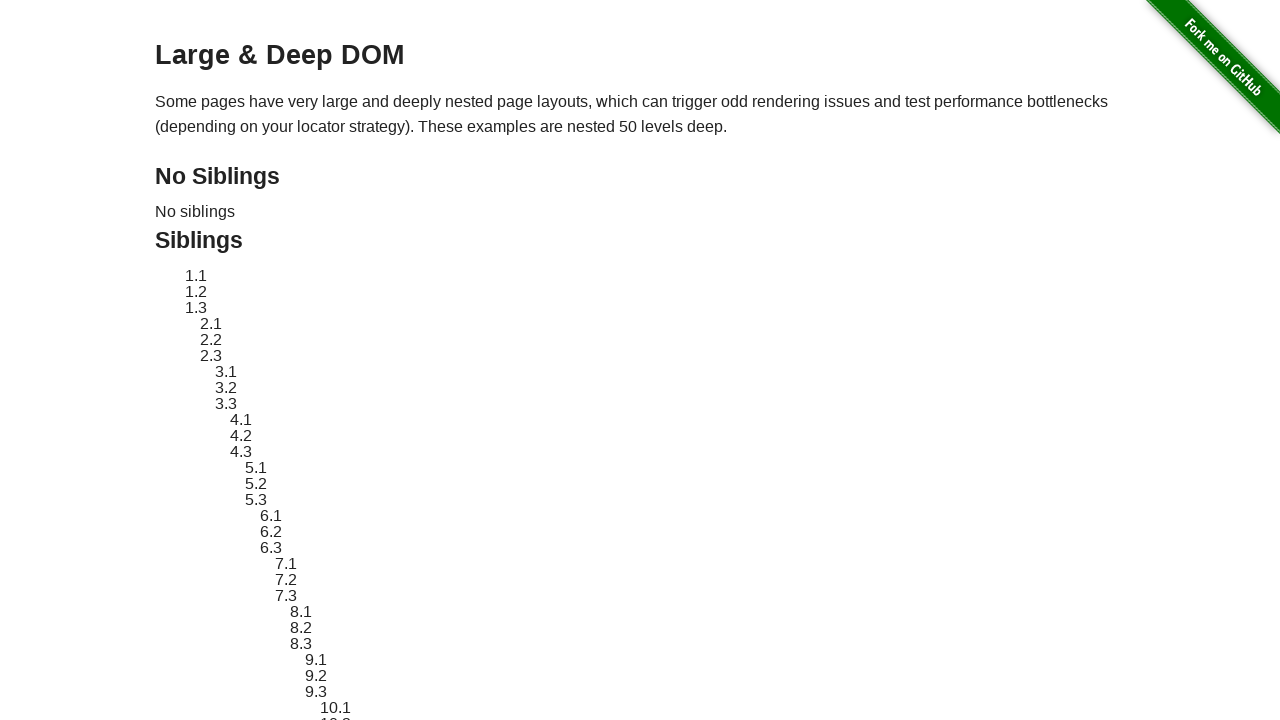

Scrolled cell 0 into view (row 1, col 1)
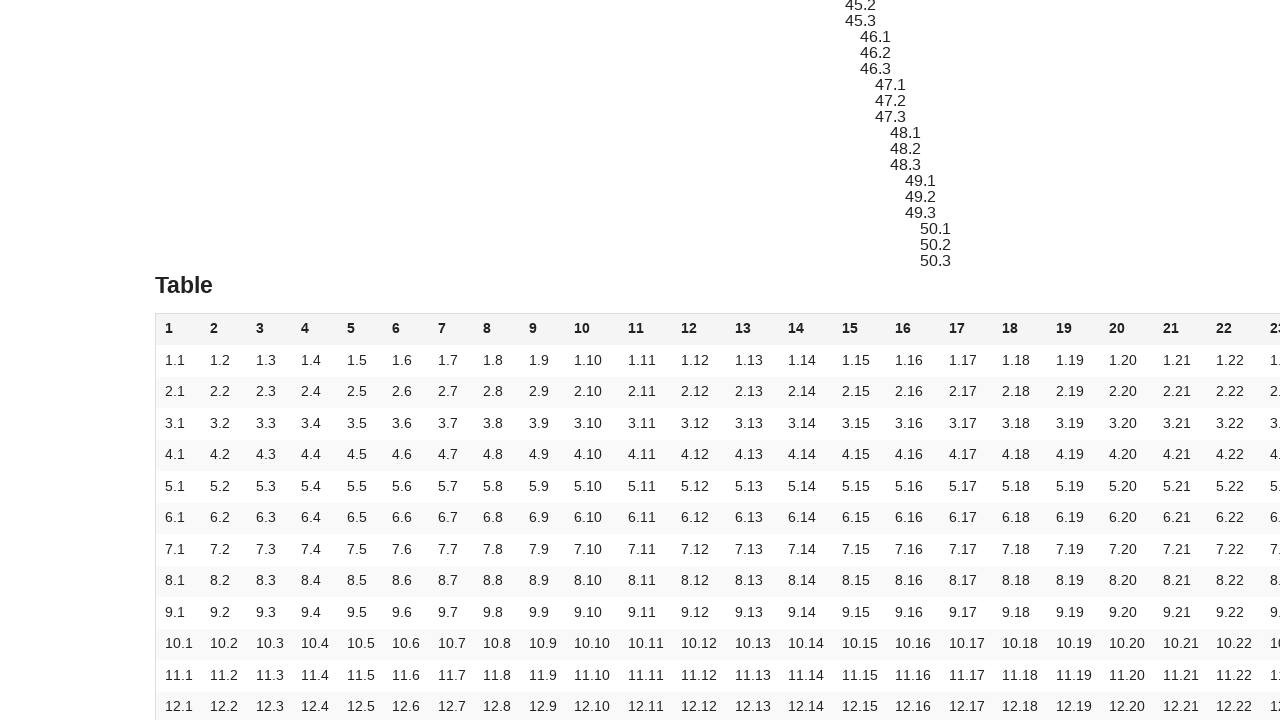

Verified cell 0 content matches expected value '1.1'
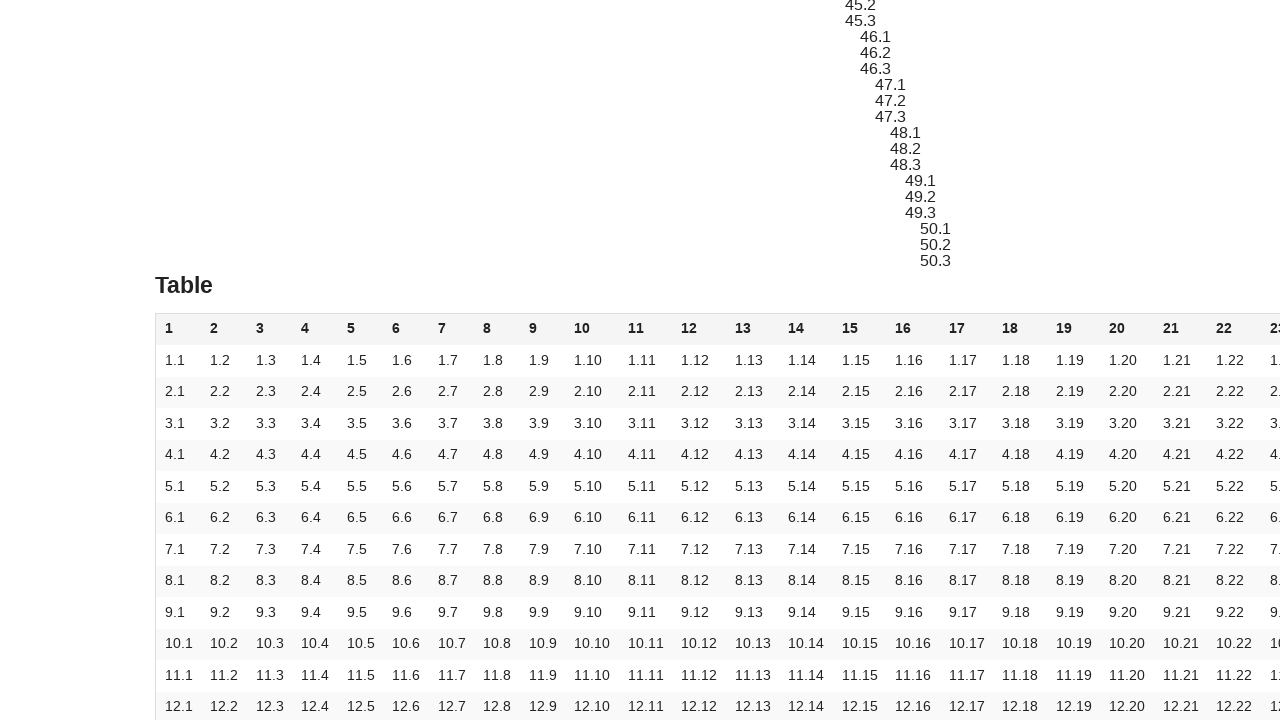

Scrolled cell 1 into view (row 1, col 2)
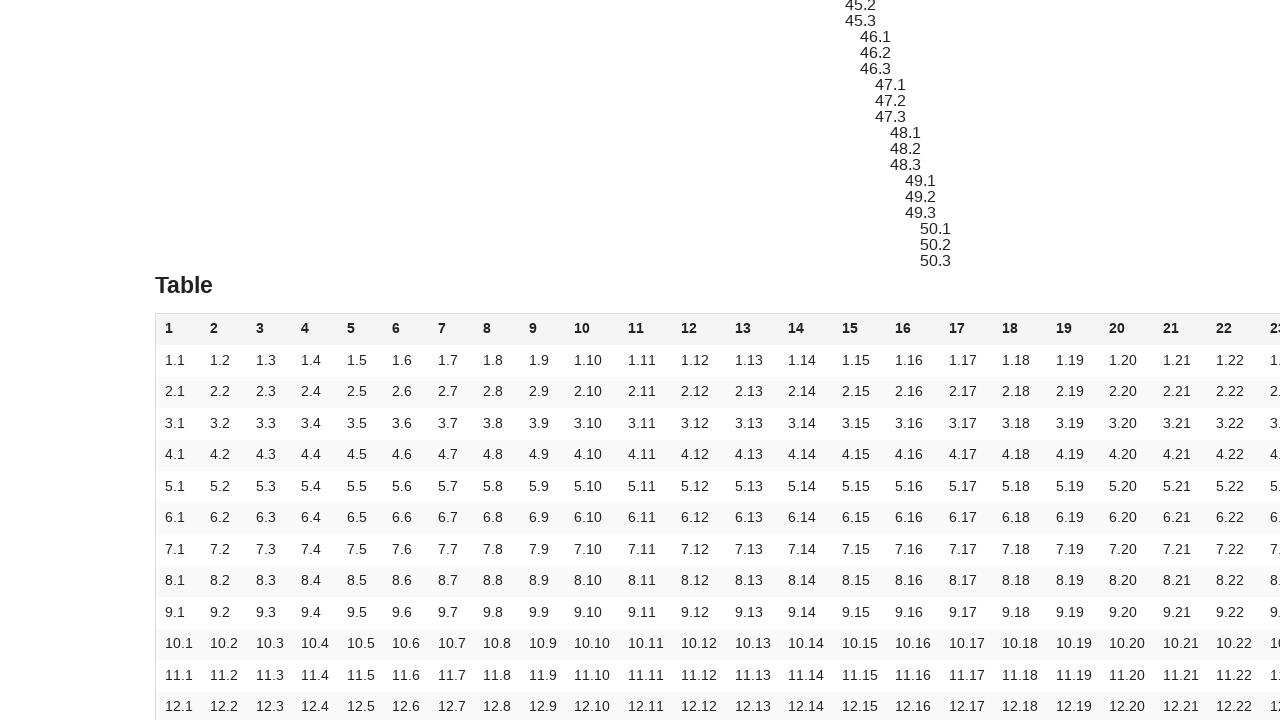

Verified cell 1 content matches expected value '1.2'
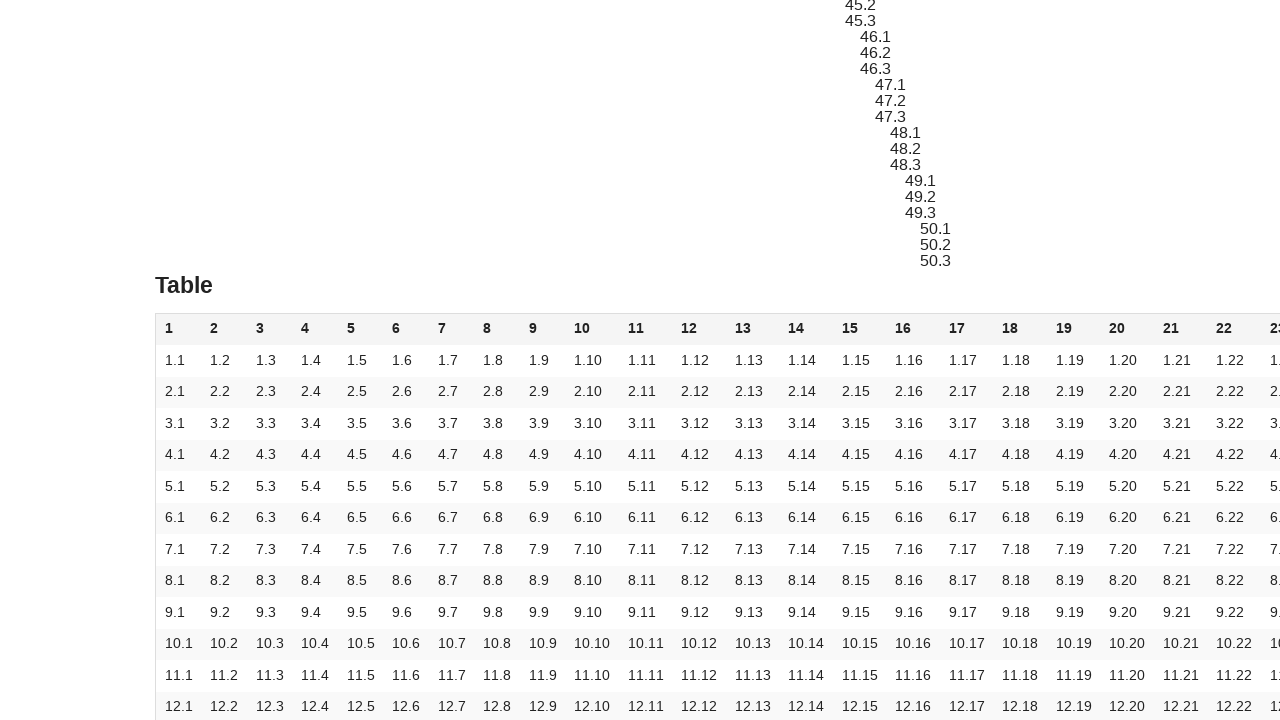

Scrolled cell 2 into view (row 1, col 3)
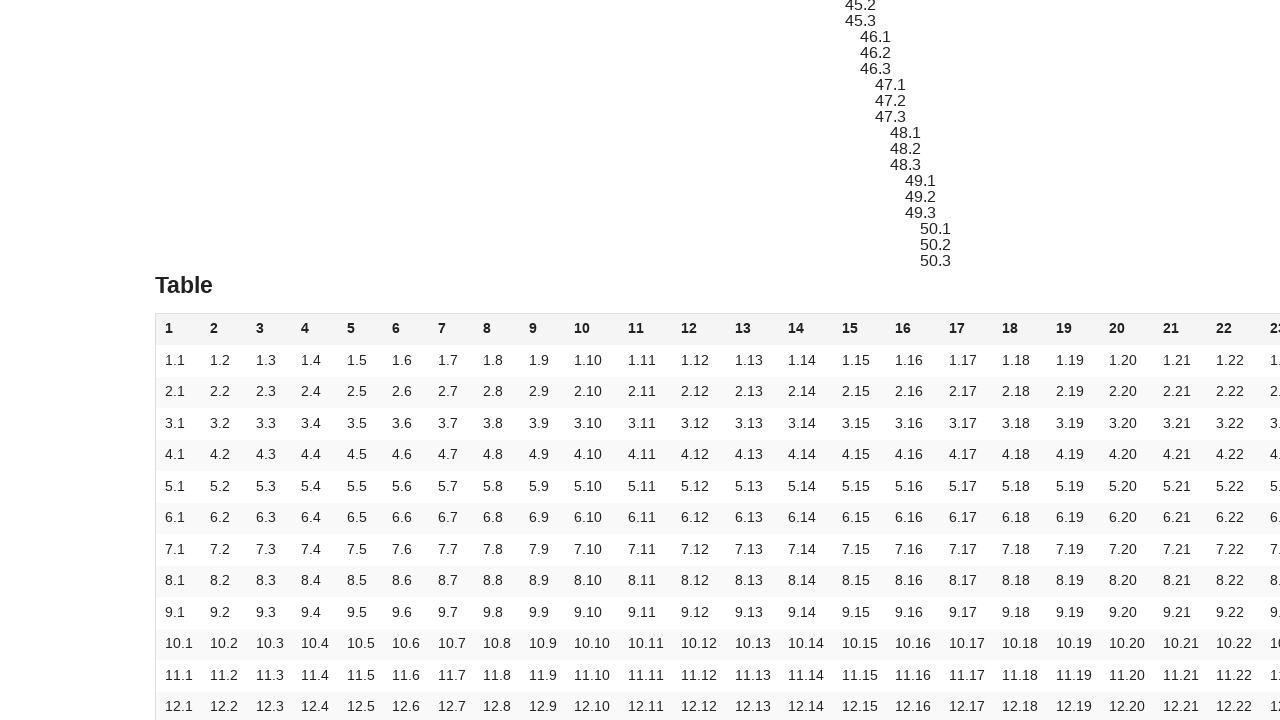

Verified cell 2 content matches expected value '1.3'
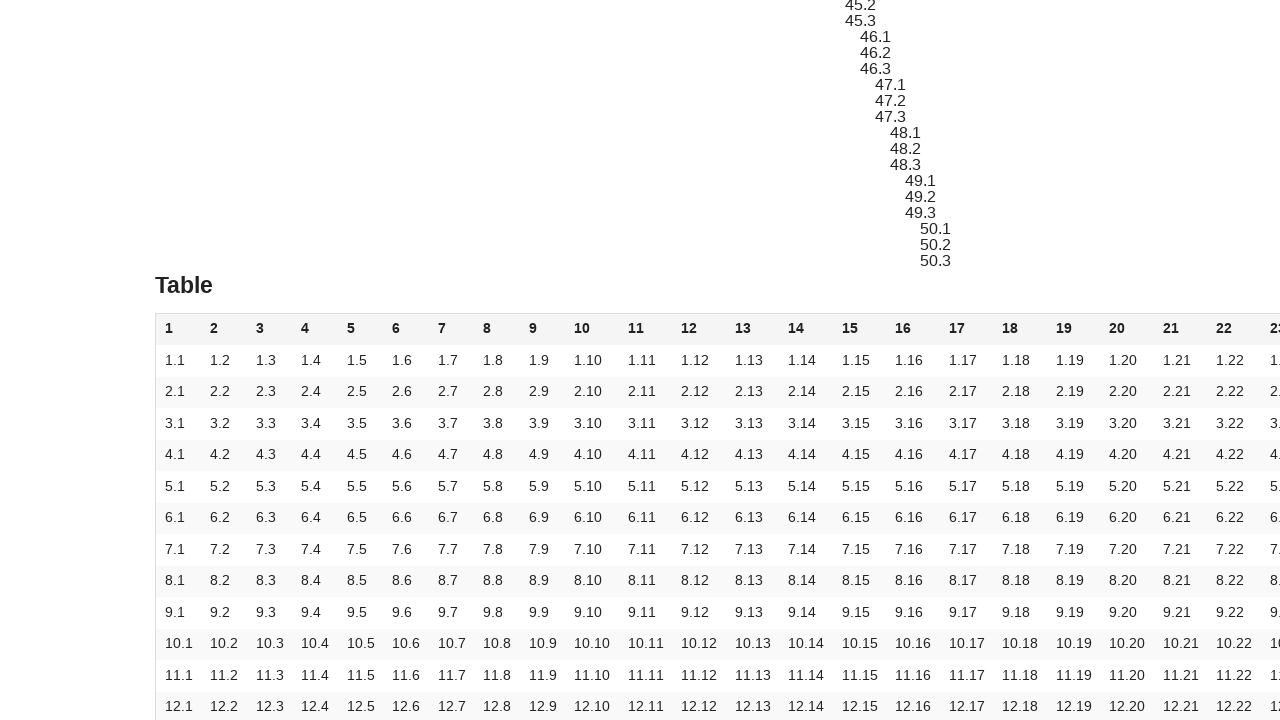

Scrolled cell 3 into view (row 1, col 4)
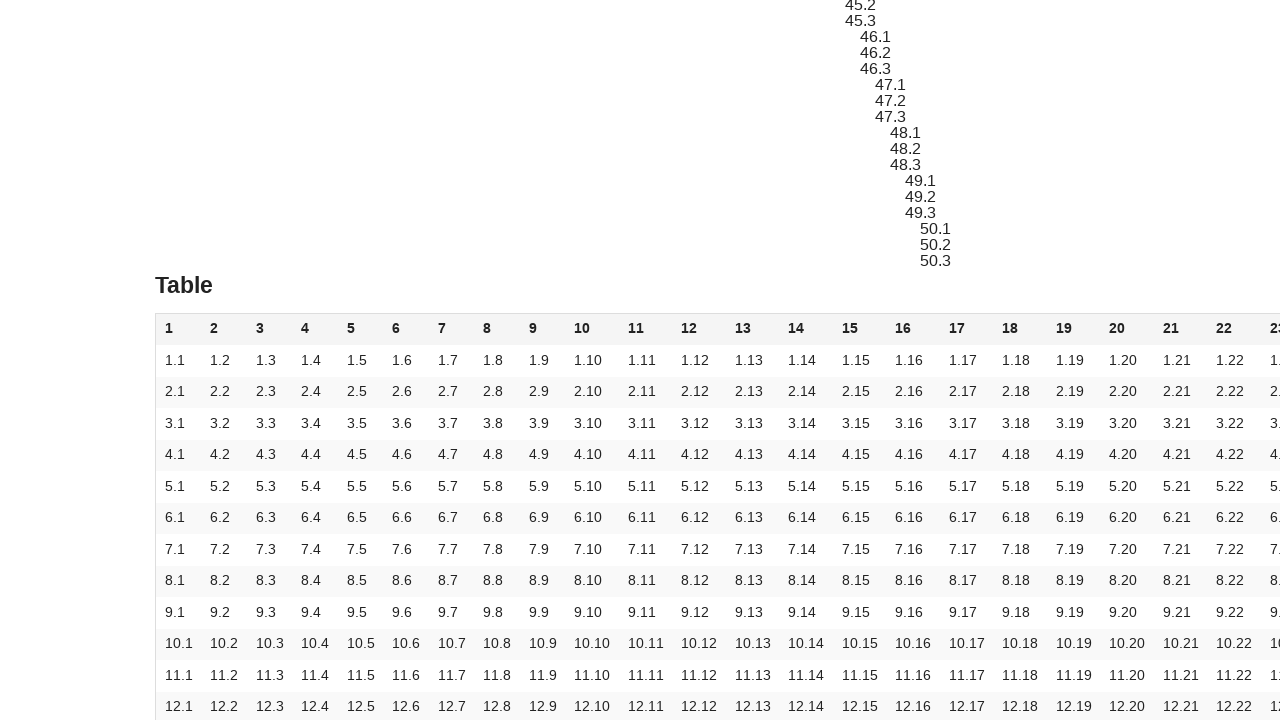

Verified cell 3 content matches expected value '1.4'
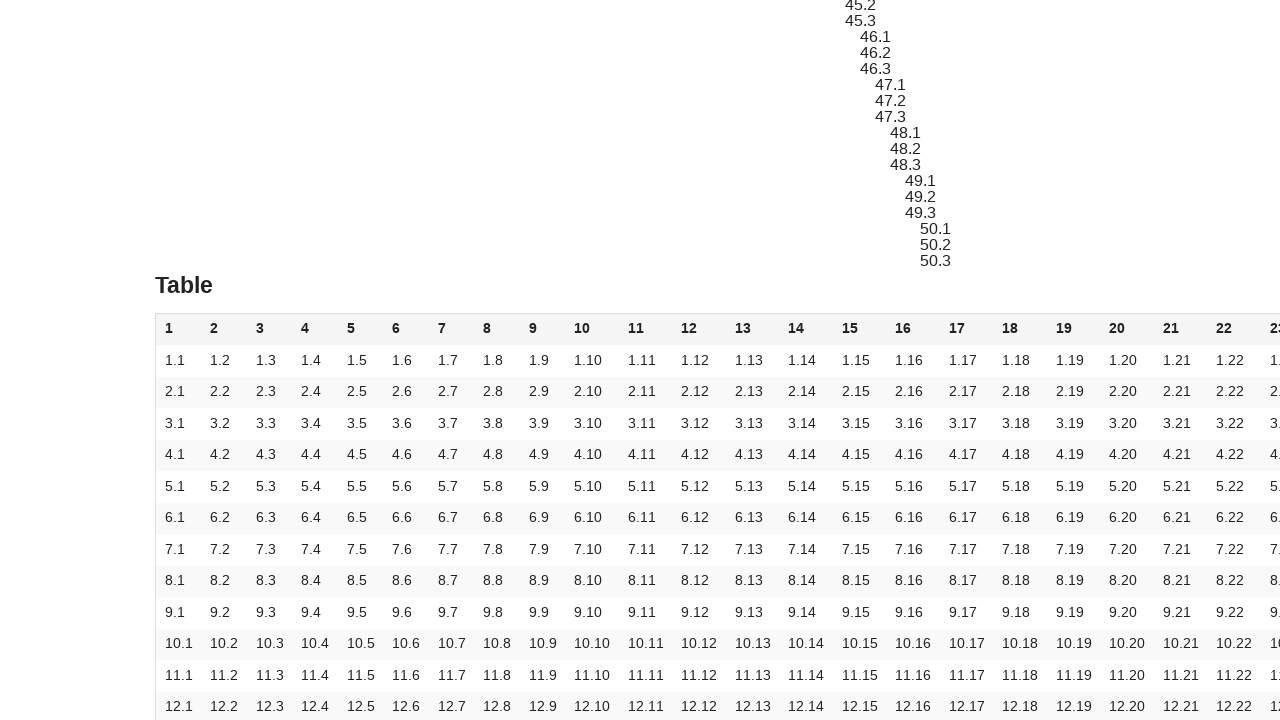

Scrolled cell 4 into view (row 1, col 5)
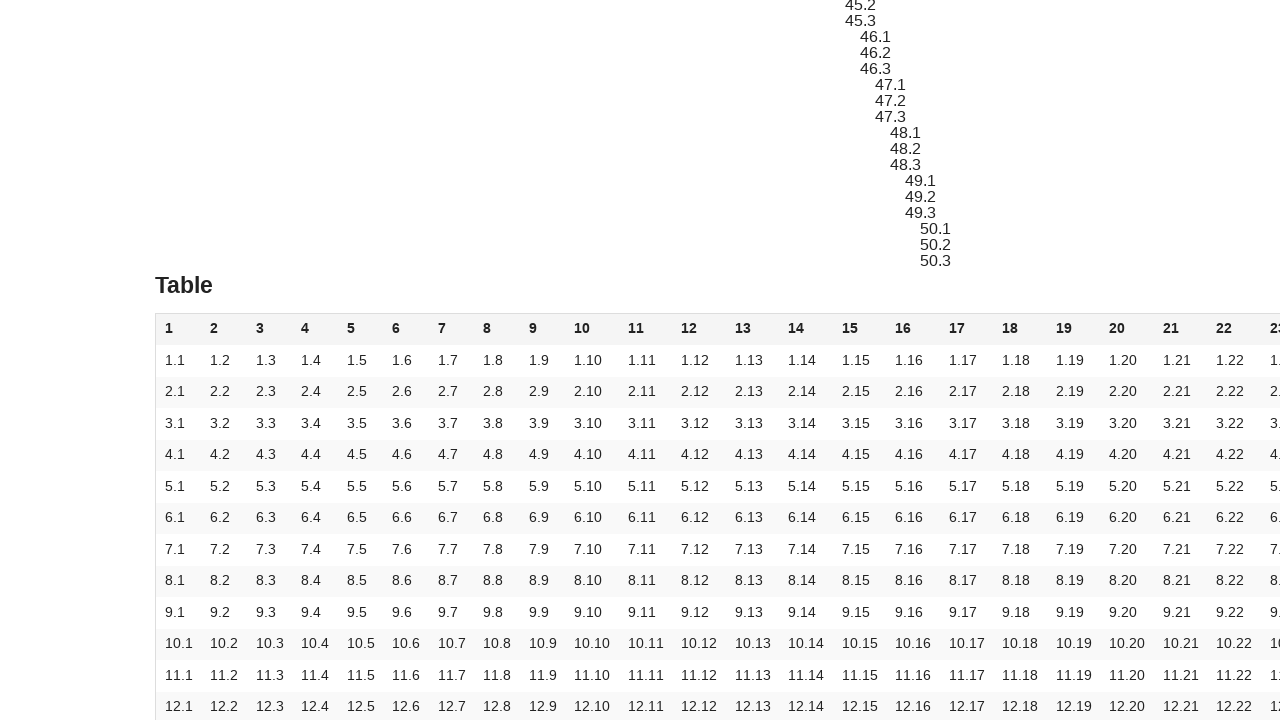

Verified cell 4 content matches expected value '1.5'
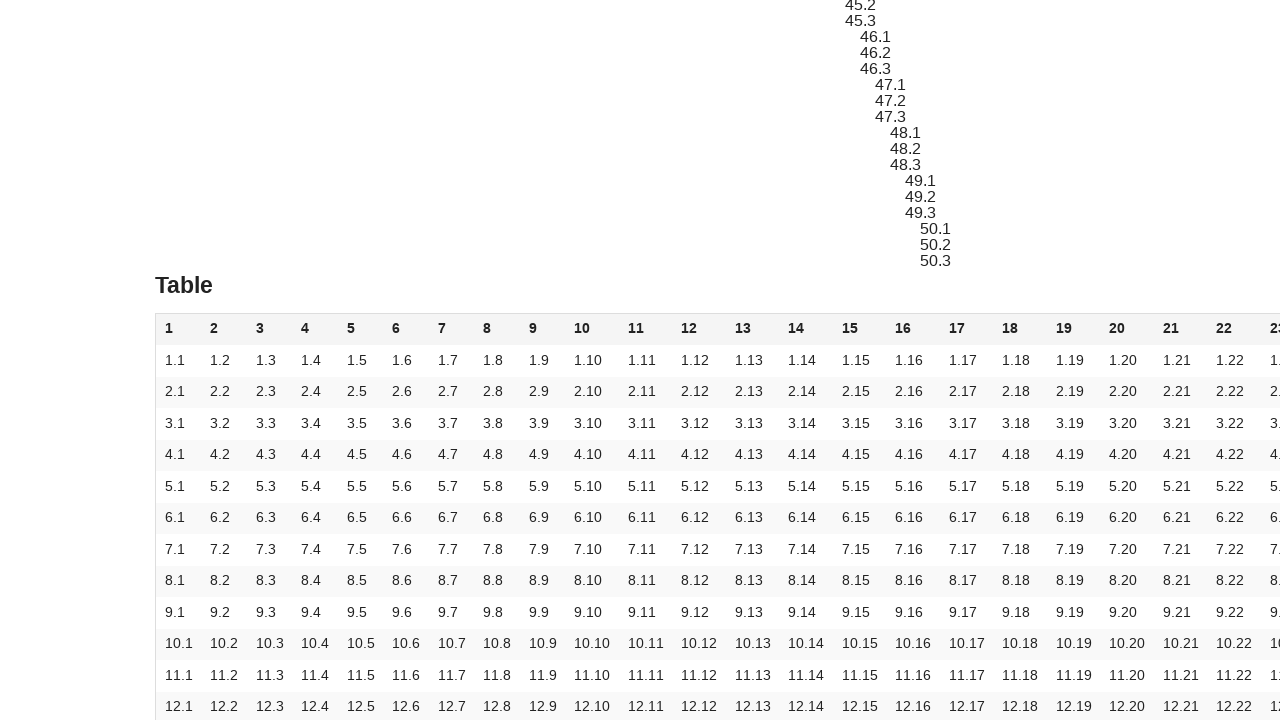

Scrolled cell 5 into view (row 1, col 6)
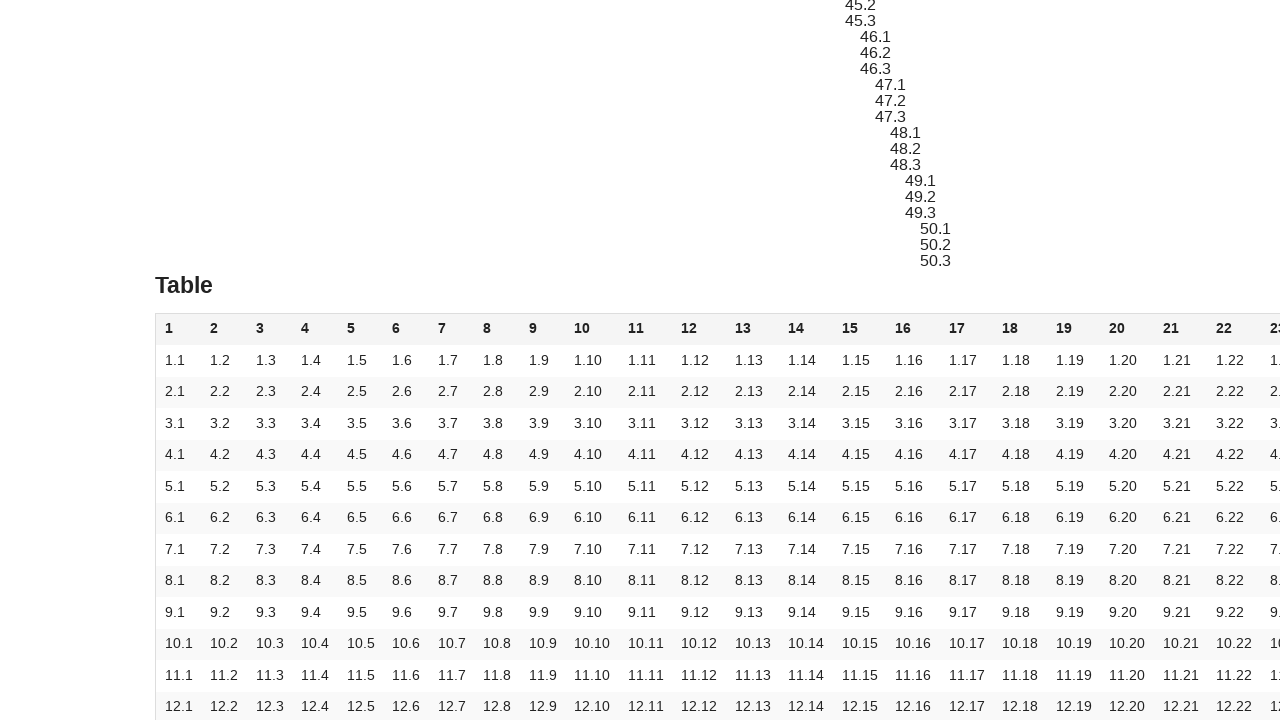

Verified cell 5 content matches expected value '1.6'
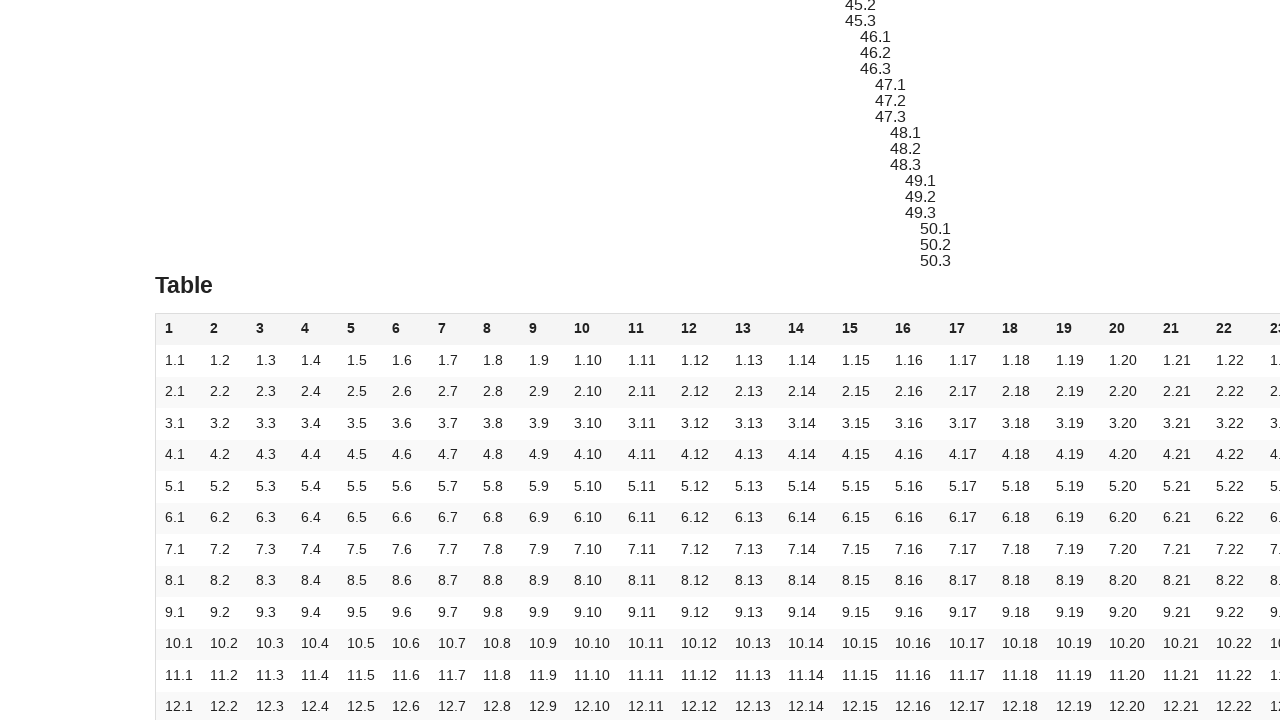

Scrolled cell 6 into view (row 1, col 7)
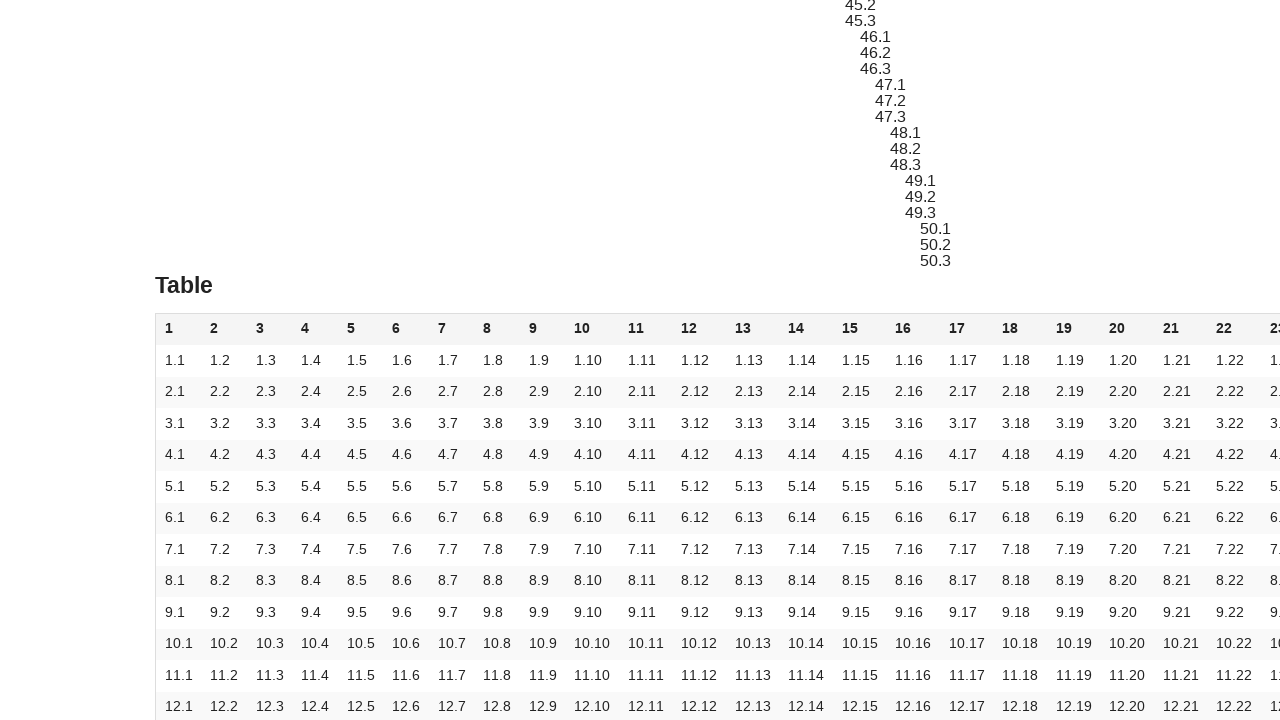

Verified cell 6 content matches expected value '1.7'
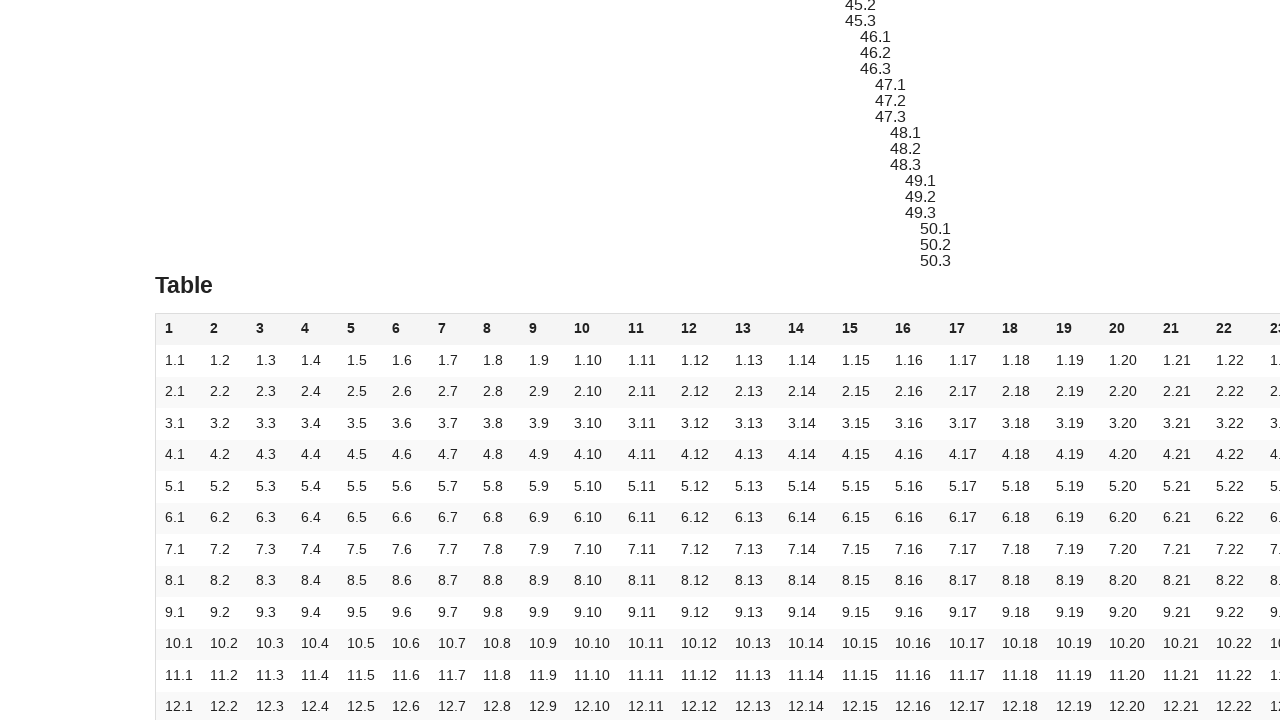

Scrolled cell 7 into view (row 1, col 8)
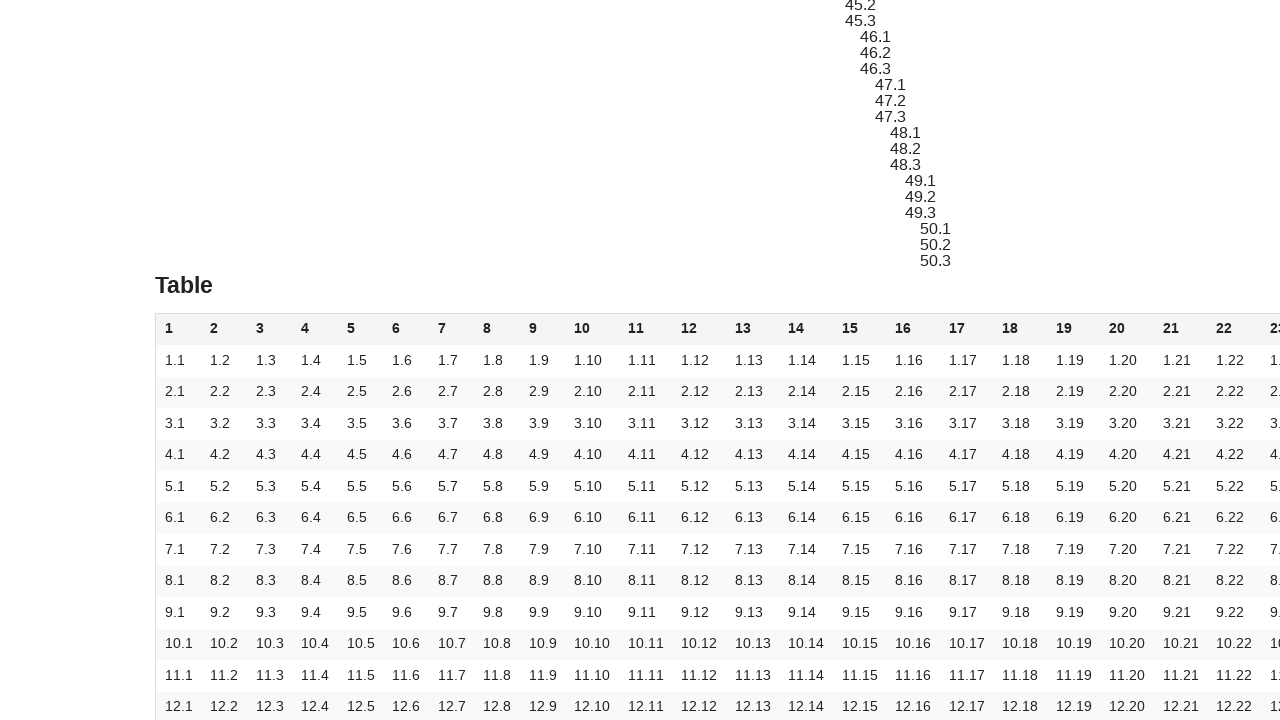

Verified cell 7 content matches expected value '1.8'
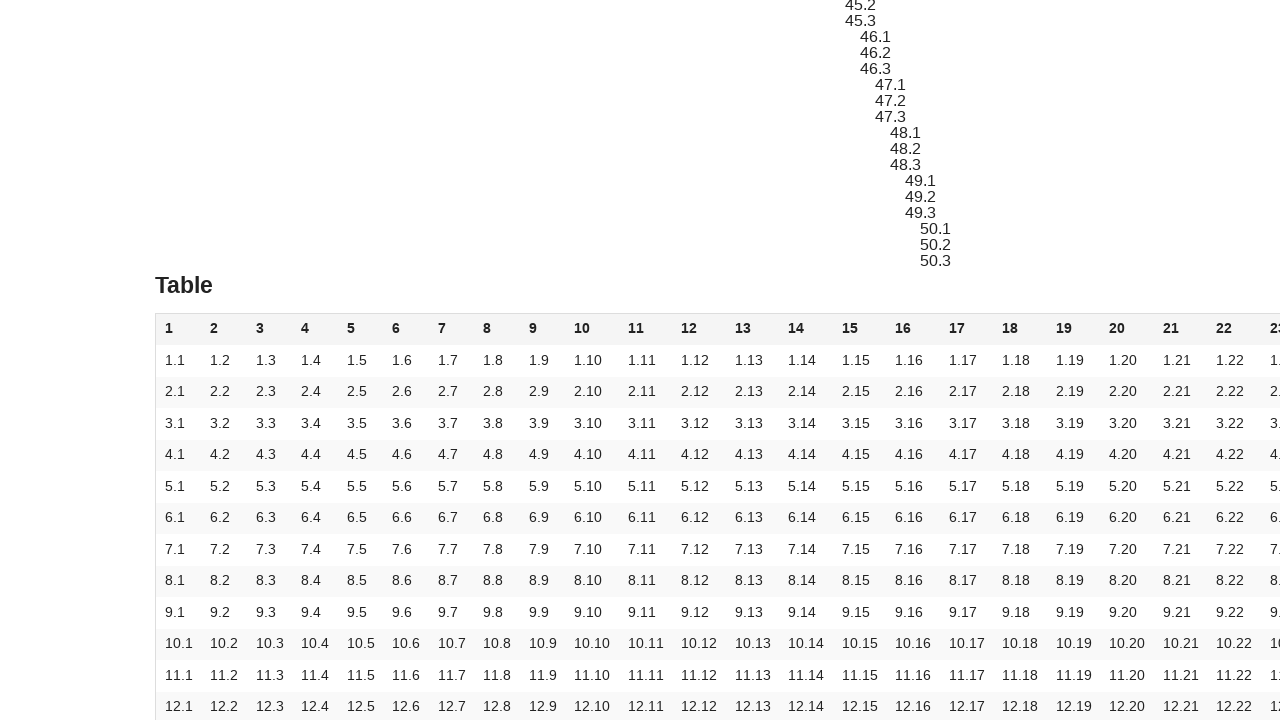

Scrolled cell 8 into view (row 1, col 9)
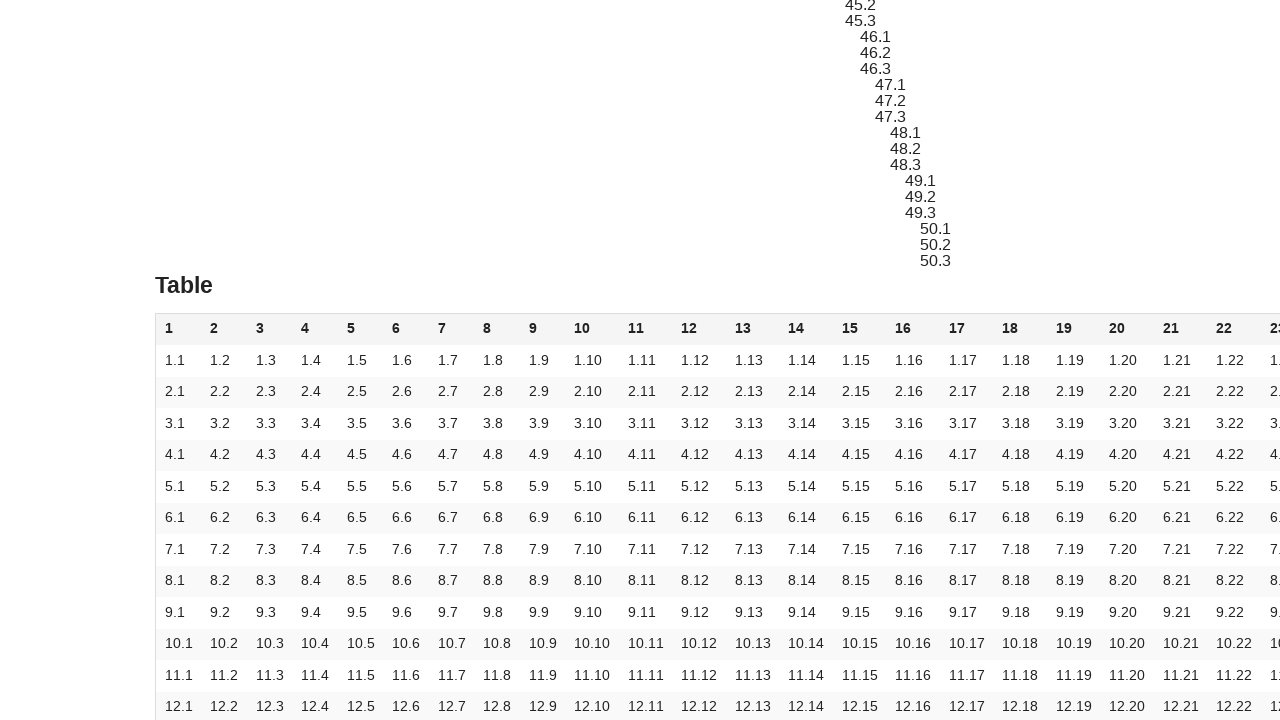

Verified cell 8 content matches expected value '1.9'
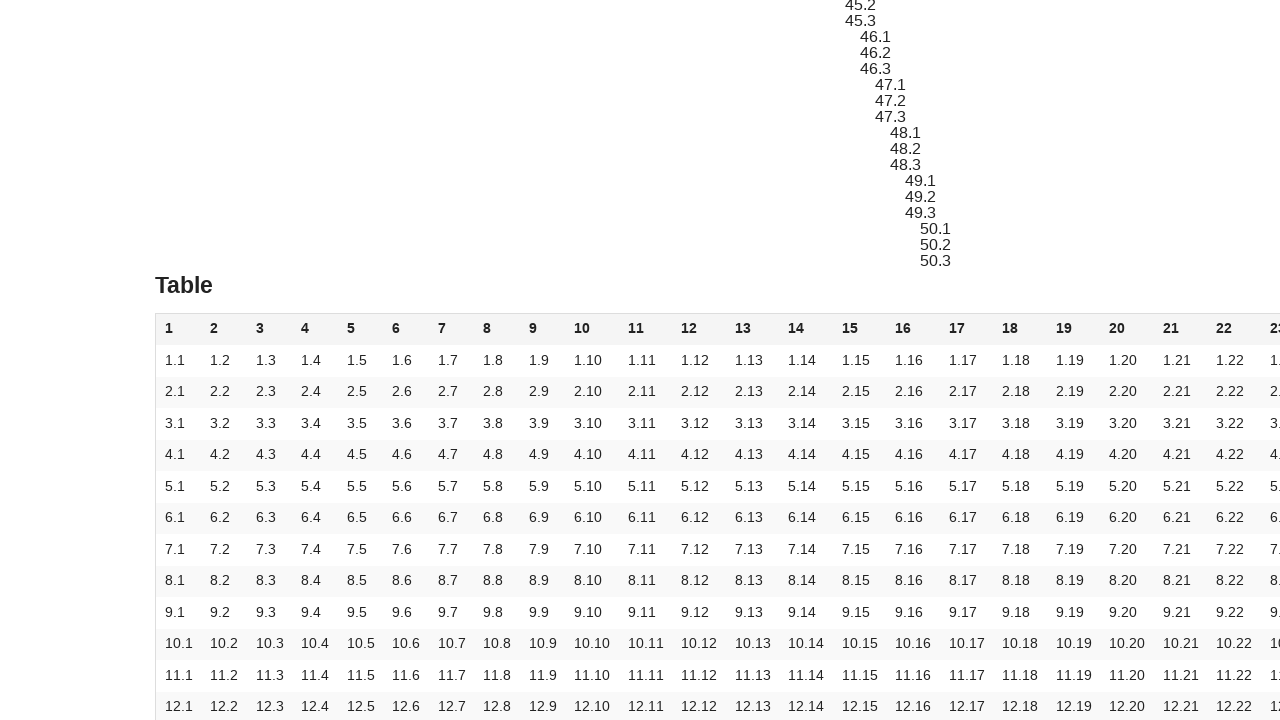

Scrolled cell 9 into view (row 1, col 10)
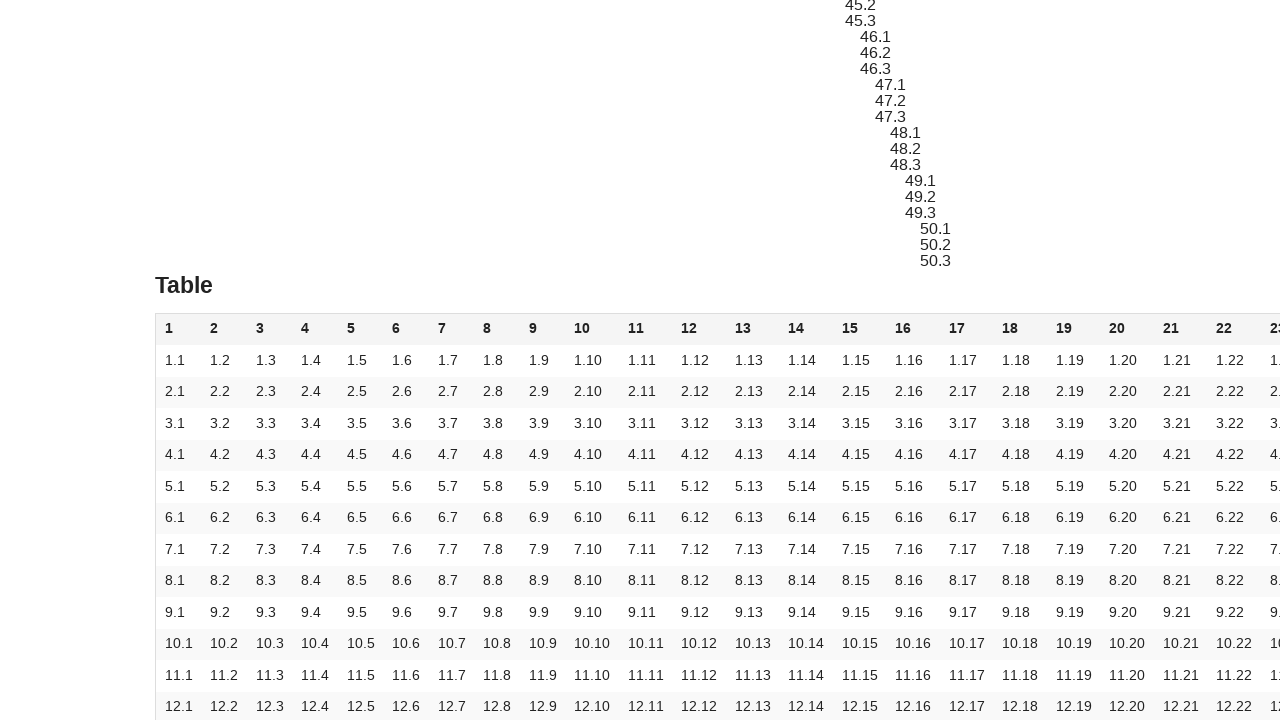

Verified cell 9 content matches expected value '1.10'
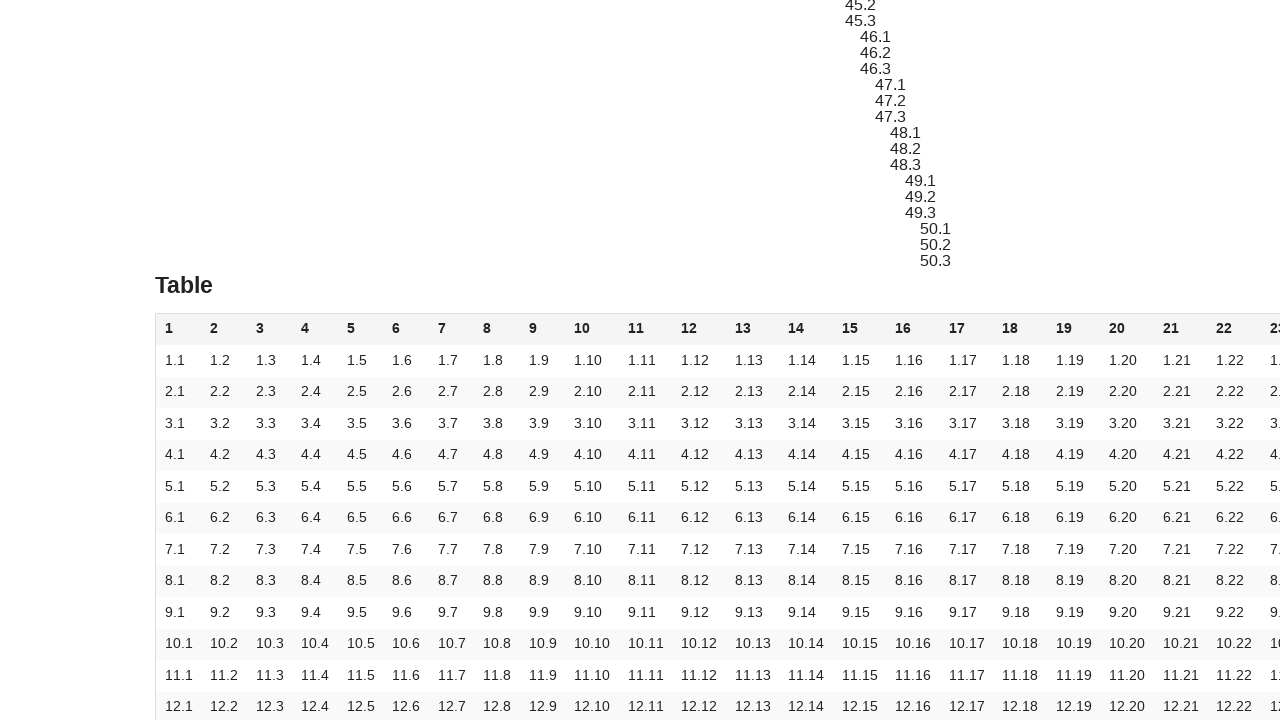

Scrolled cell 10 into view (row 1, col 11)
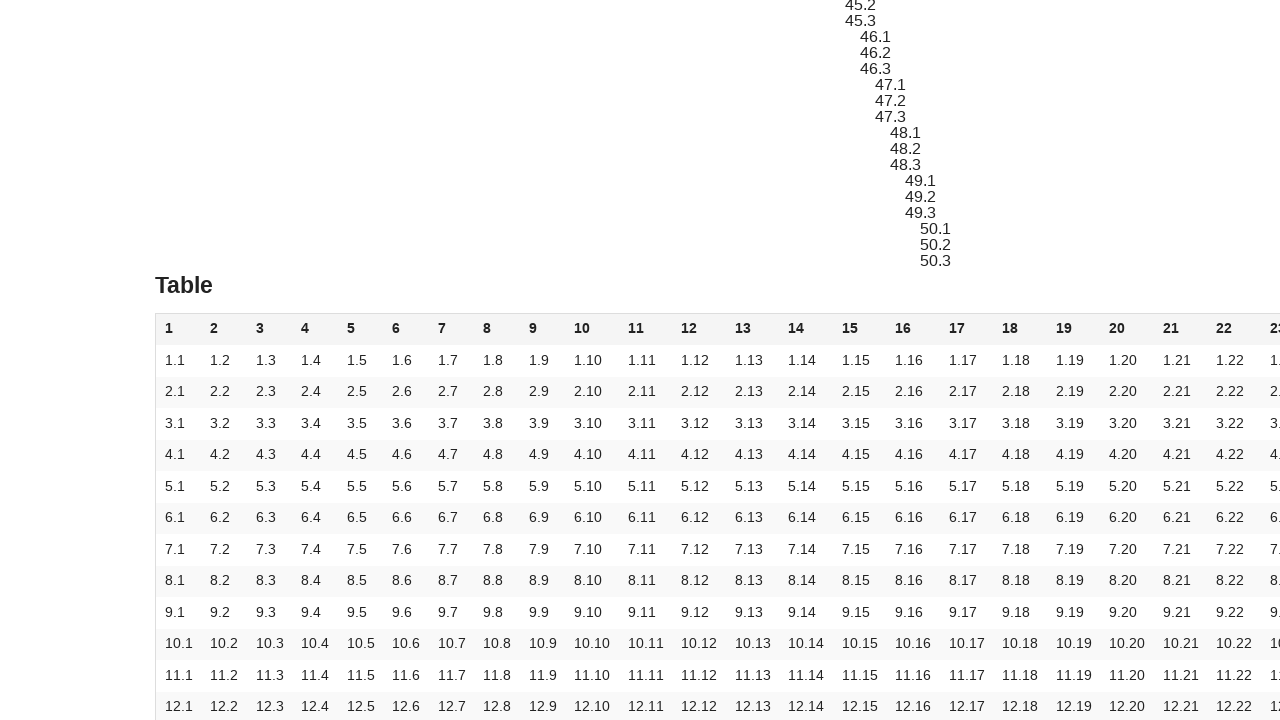

Verified cell 10 content matches expected value '1.11'
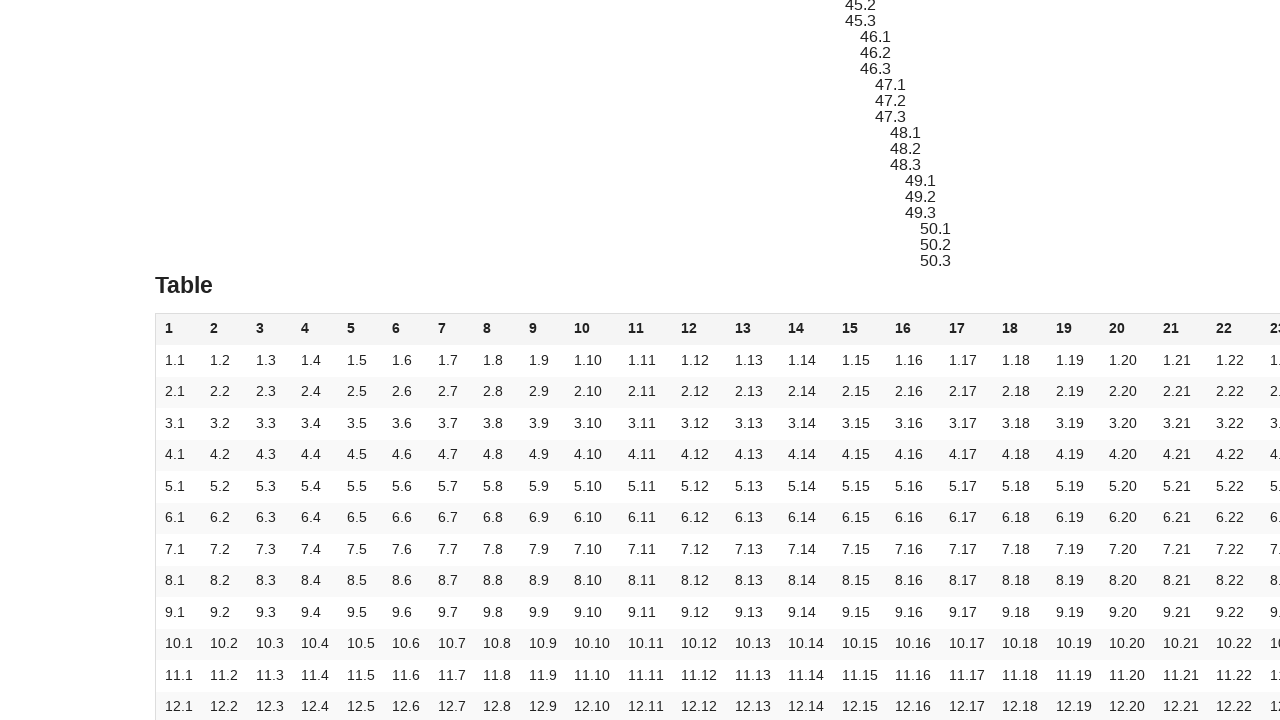

Scrolled cell 11 into view (row 1, col 12)
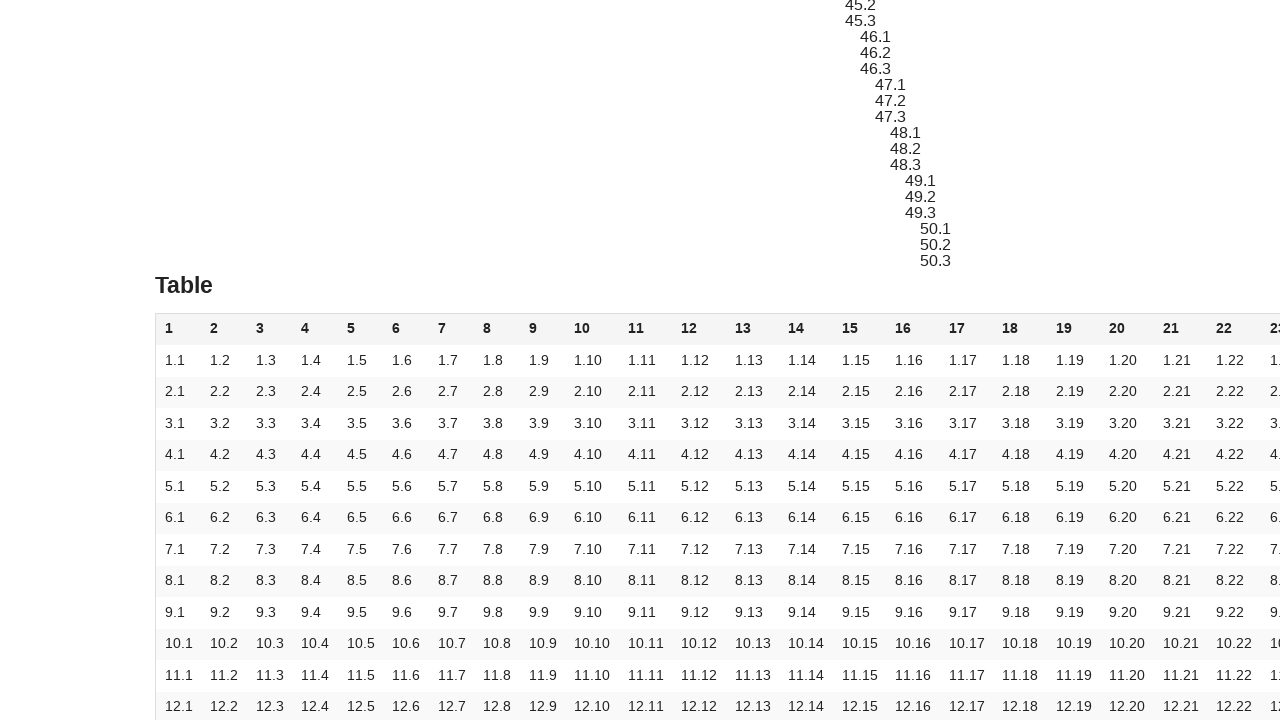

Verified cell 11 content matches expected value '1.12'
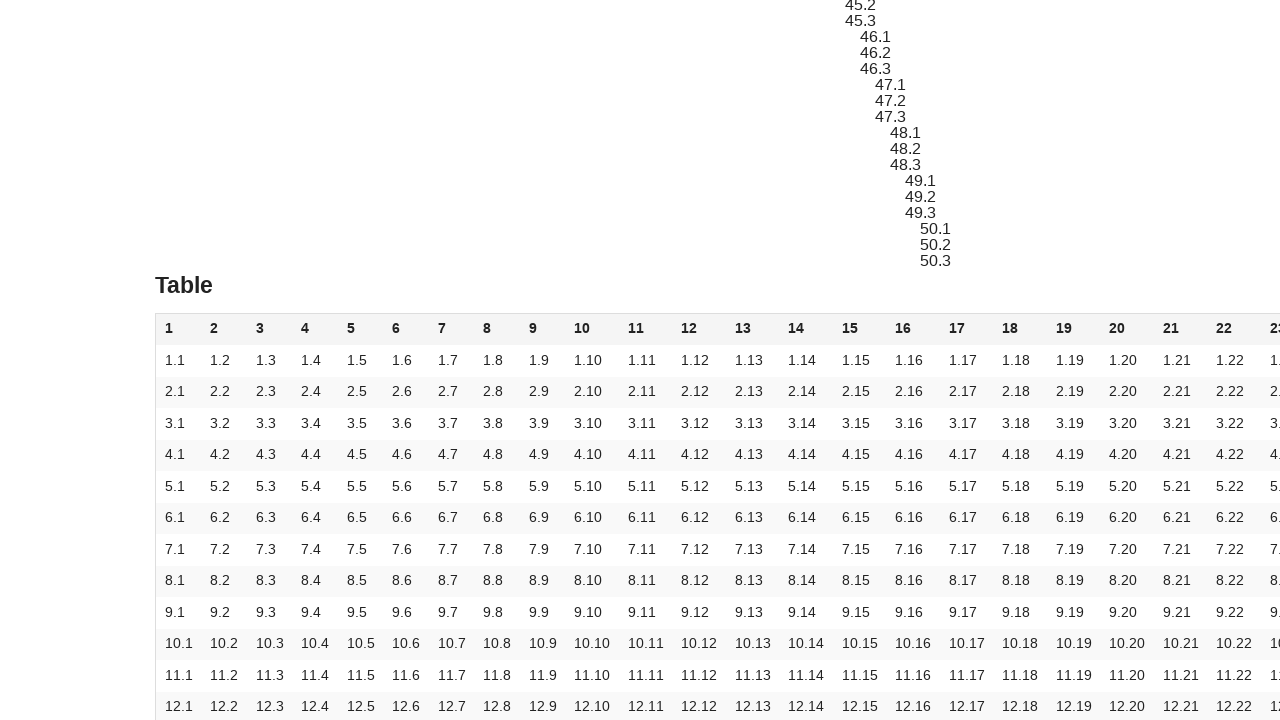

Scrolled cell 12 into view (row 1, col 13)
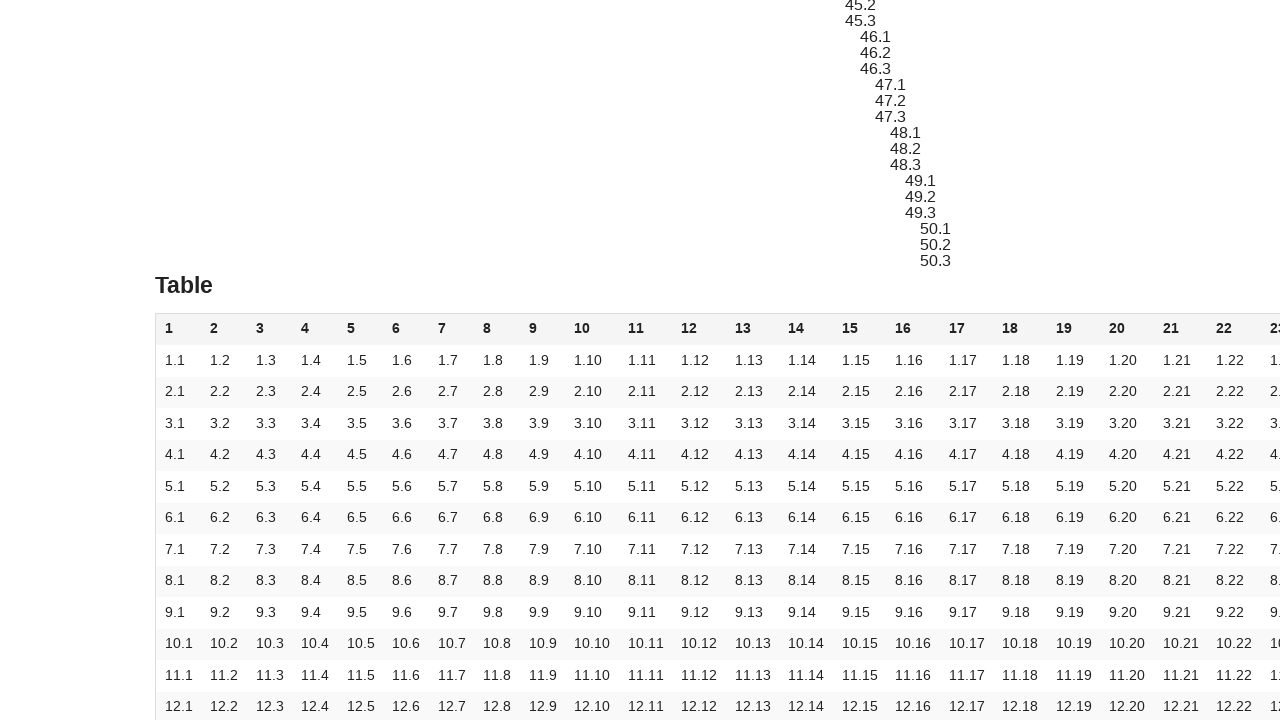

Verified cell 12 content matches expected value '1.13'
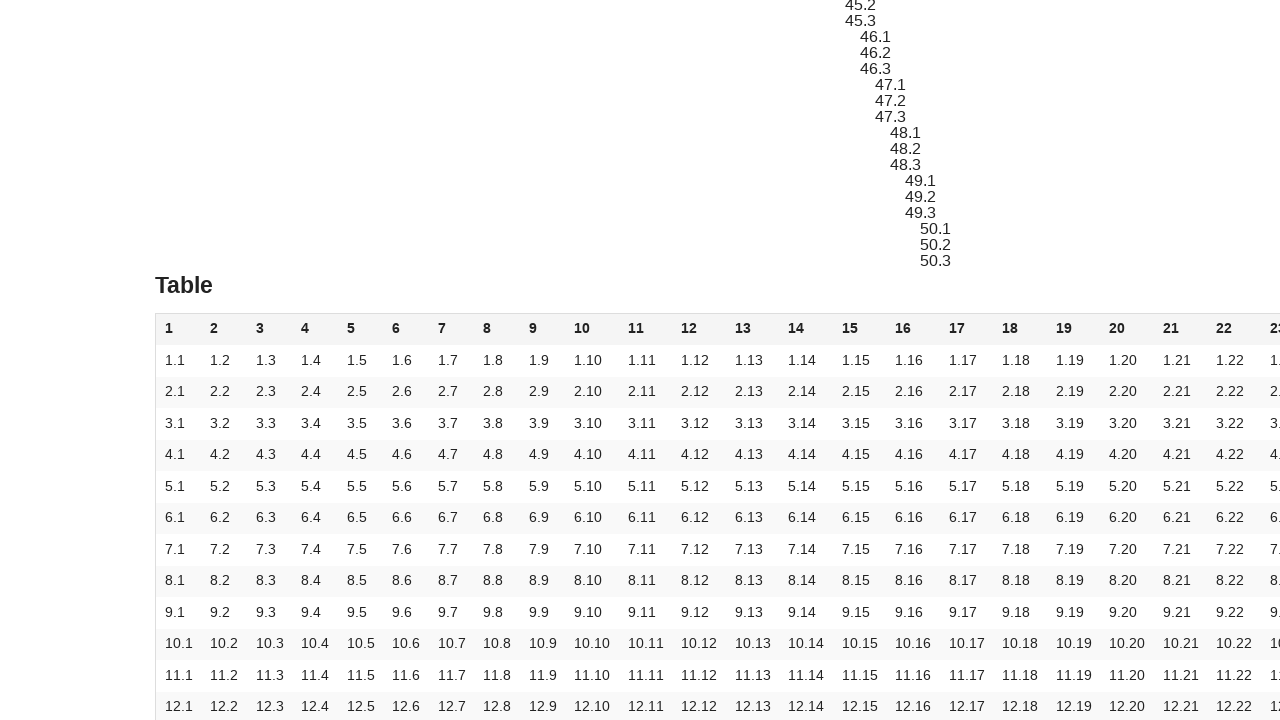

Scrolled cell 13 into view (row 1, col 14)
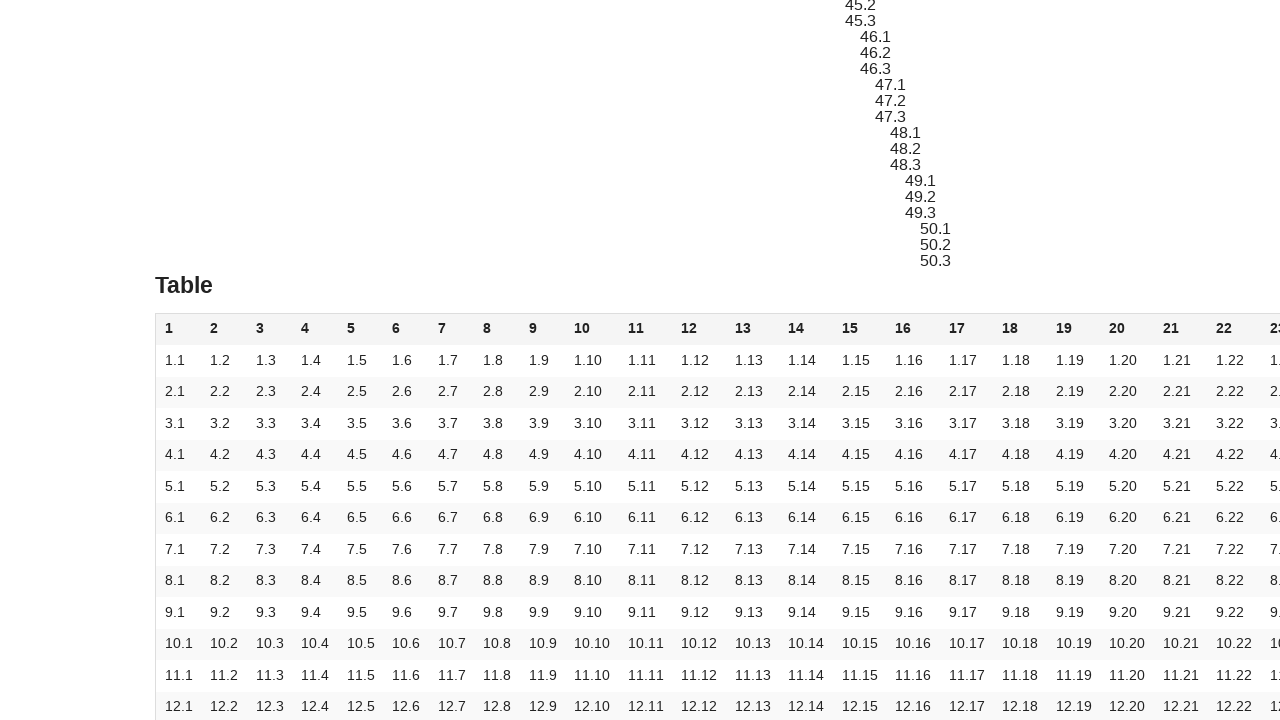

Verified cell 13 content matches expected value '1.14'
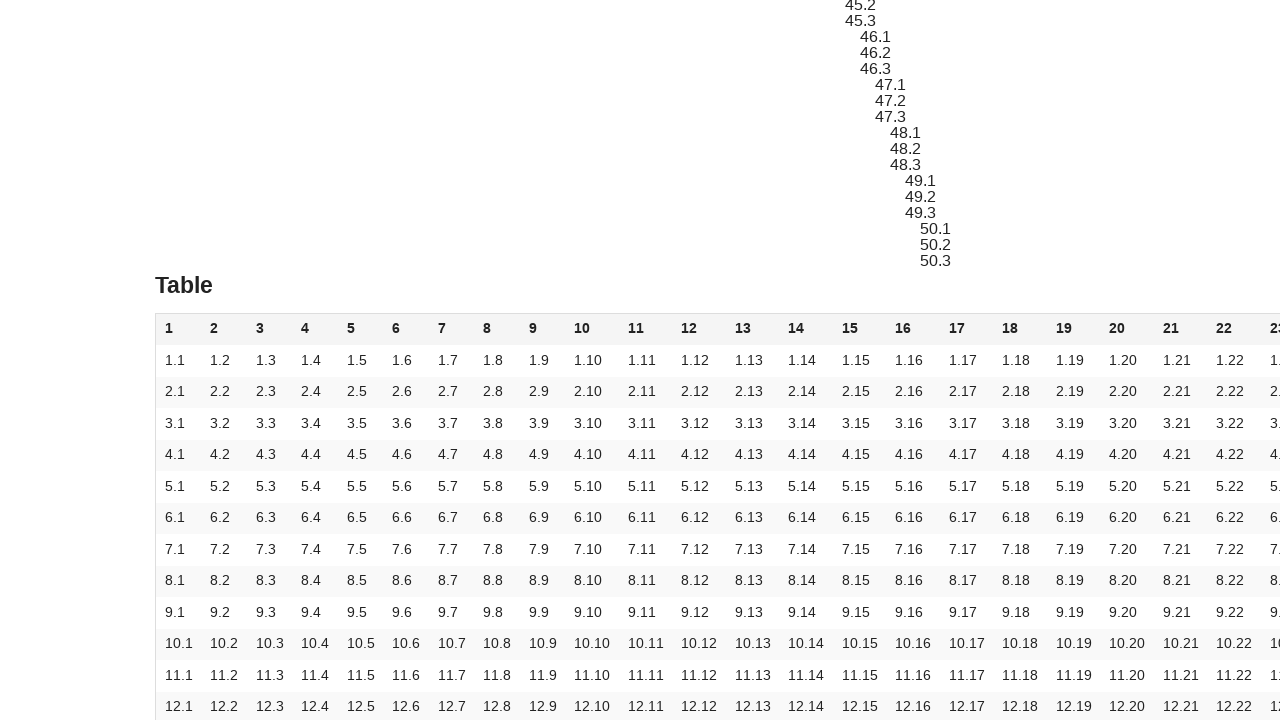

Scrolled cell 14 into view (row 1, col 15)
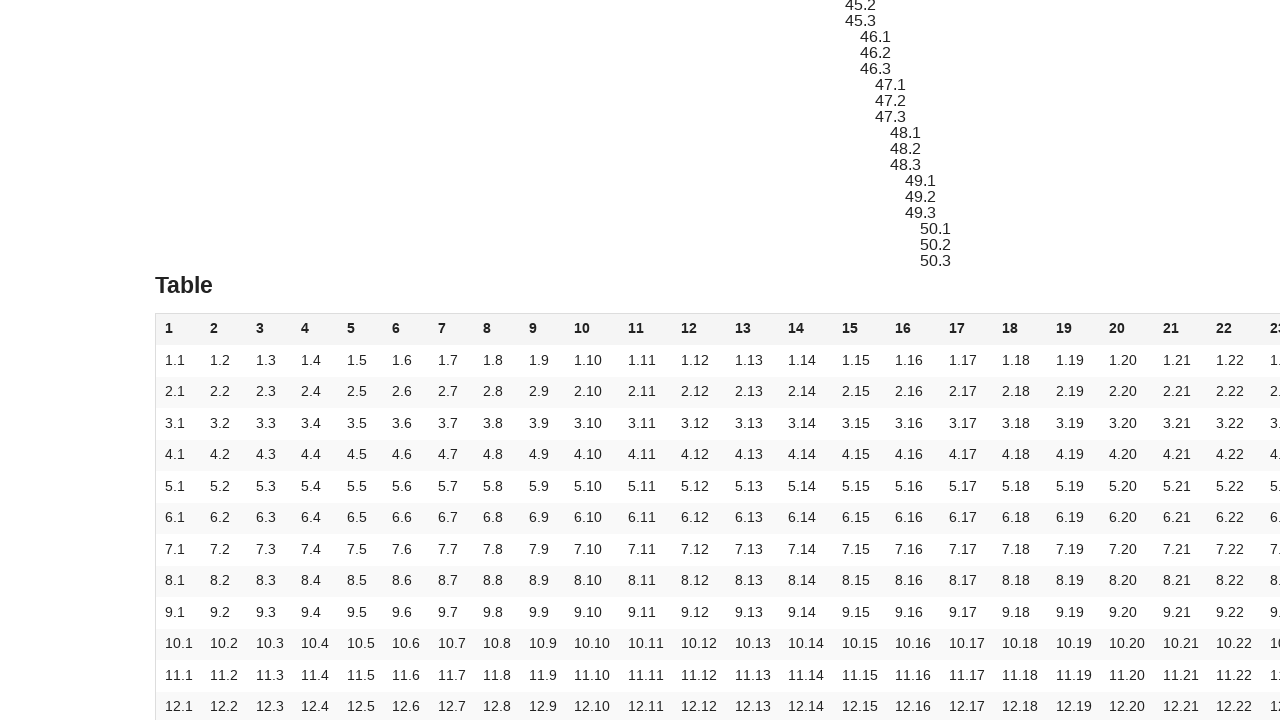

Verified cell 14 content matches expected value '1.15'
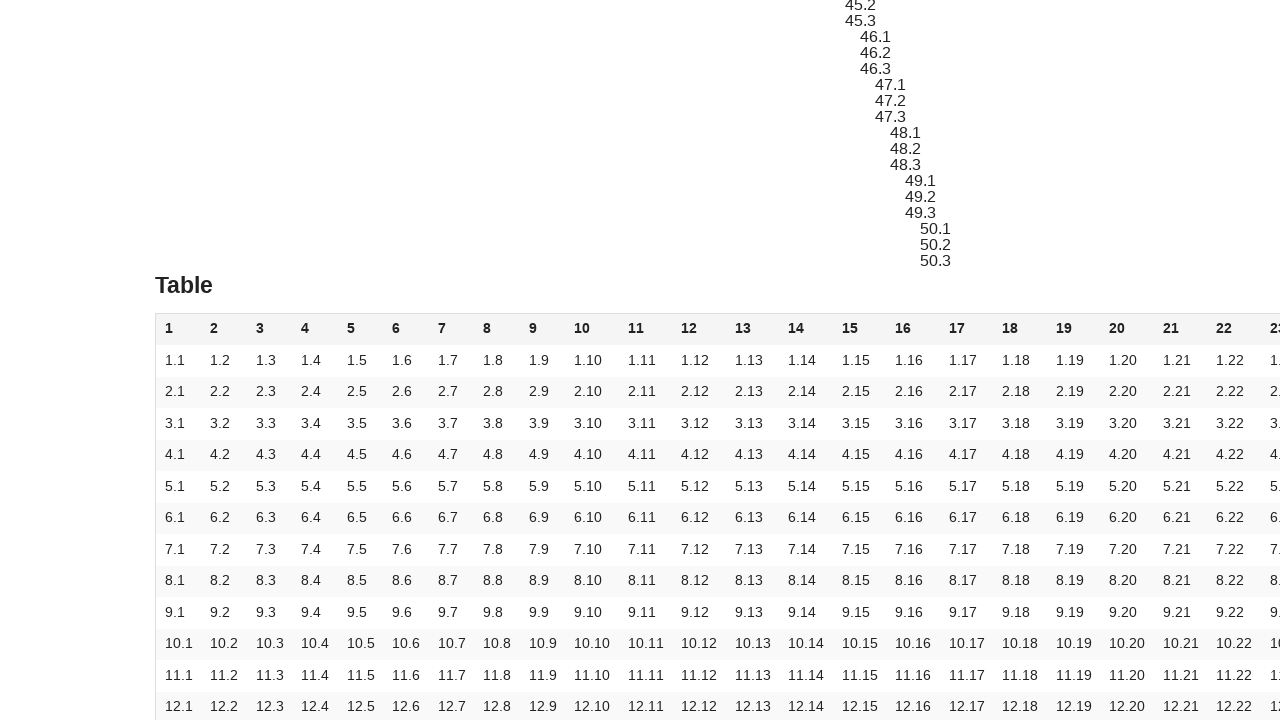

Scrolled cell 15 into view (row 1, col 16)
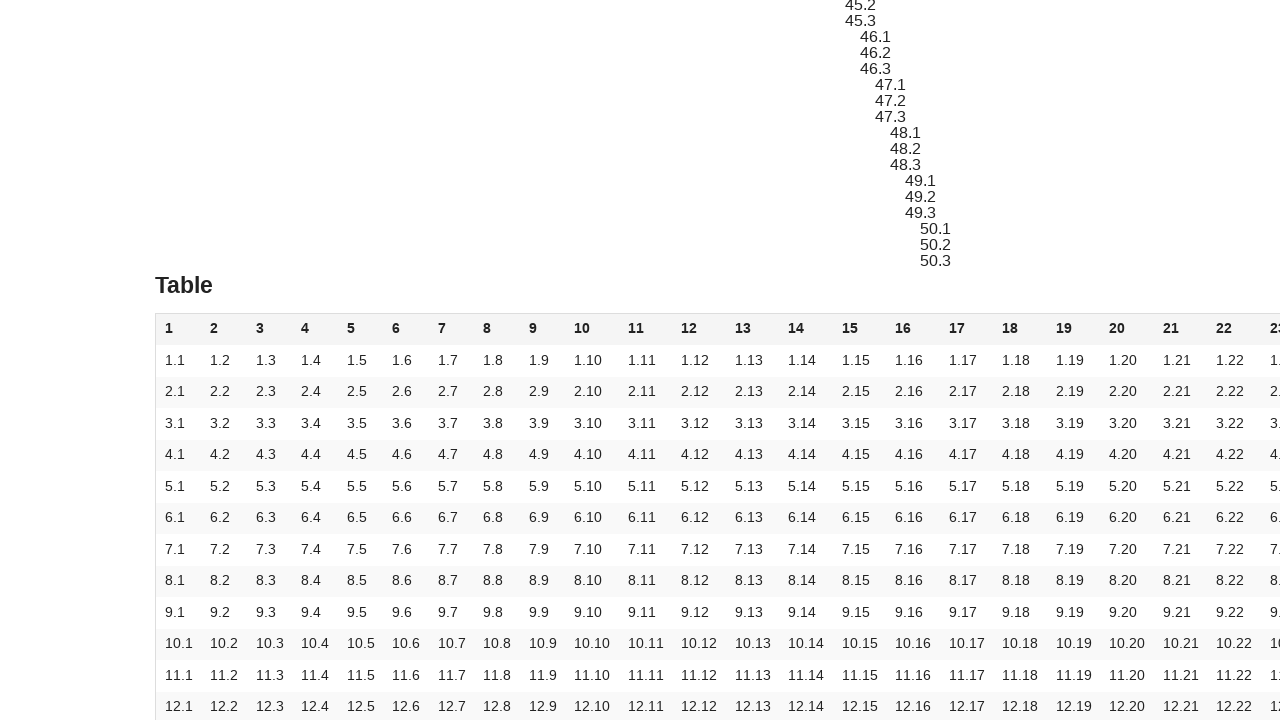

Verified cell 15 content matches expected value '1.16'
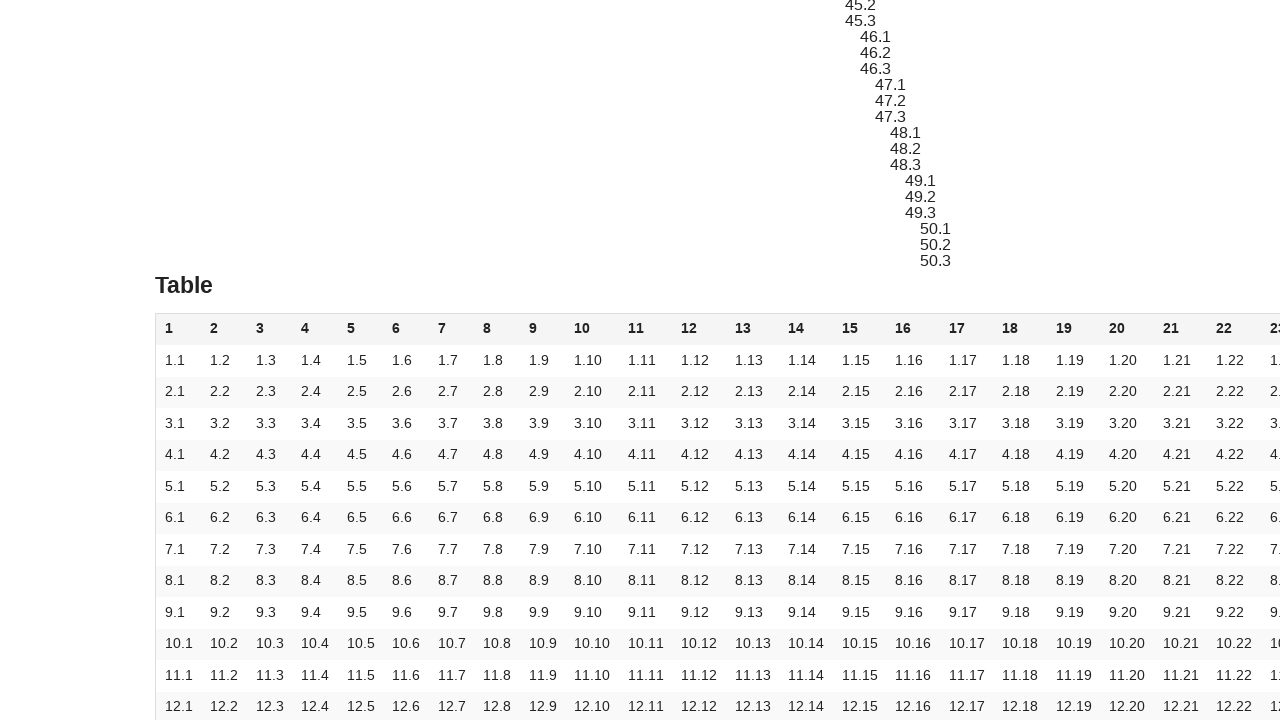

Scrolled cell 16 into view (row 1, col 17)
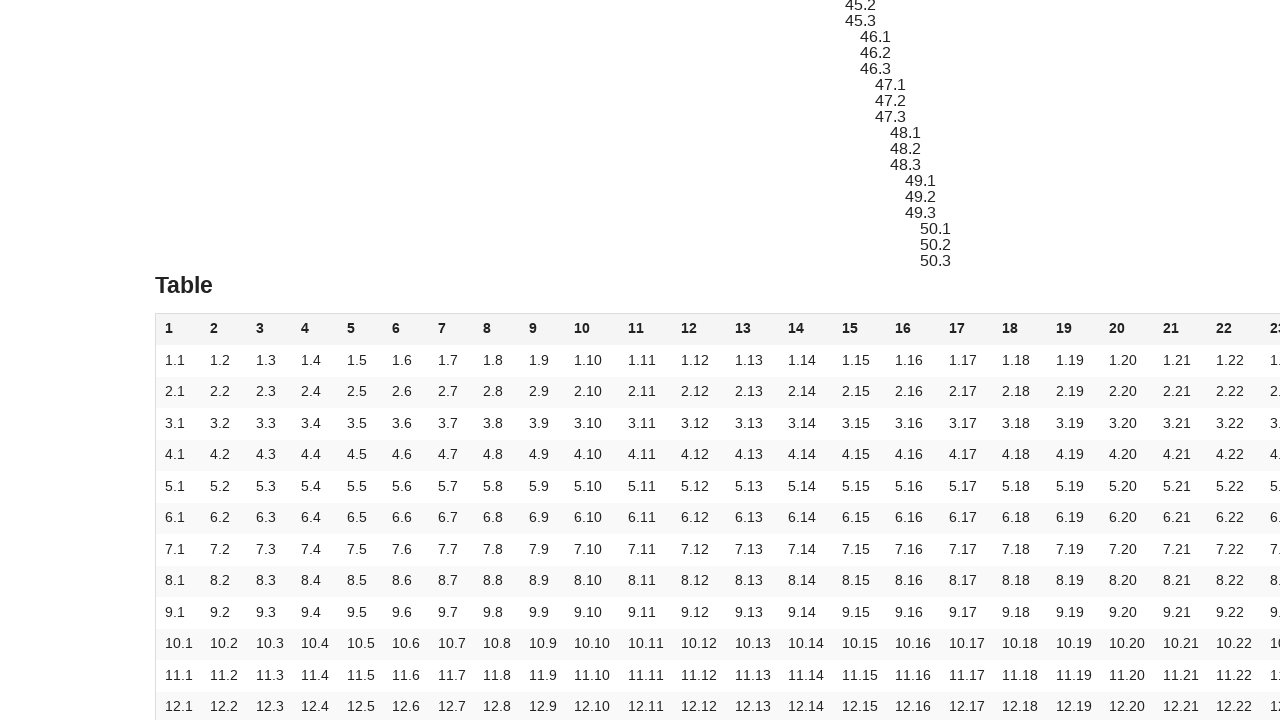

Verified cell 16 content matches expected value '1.17'
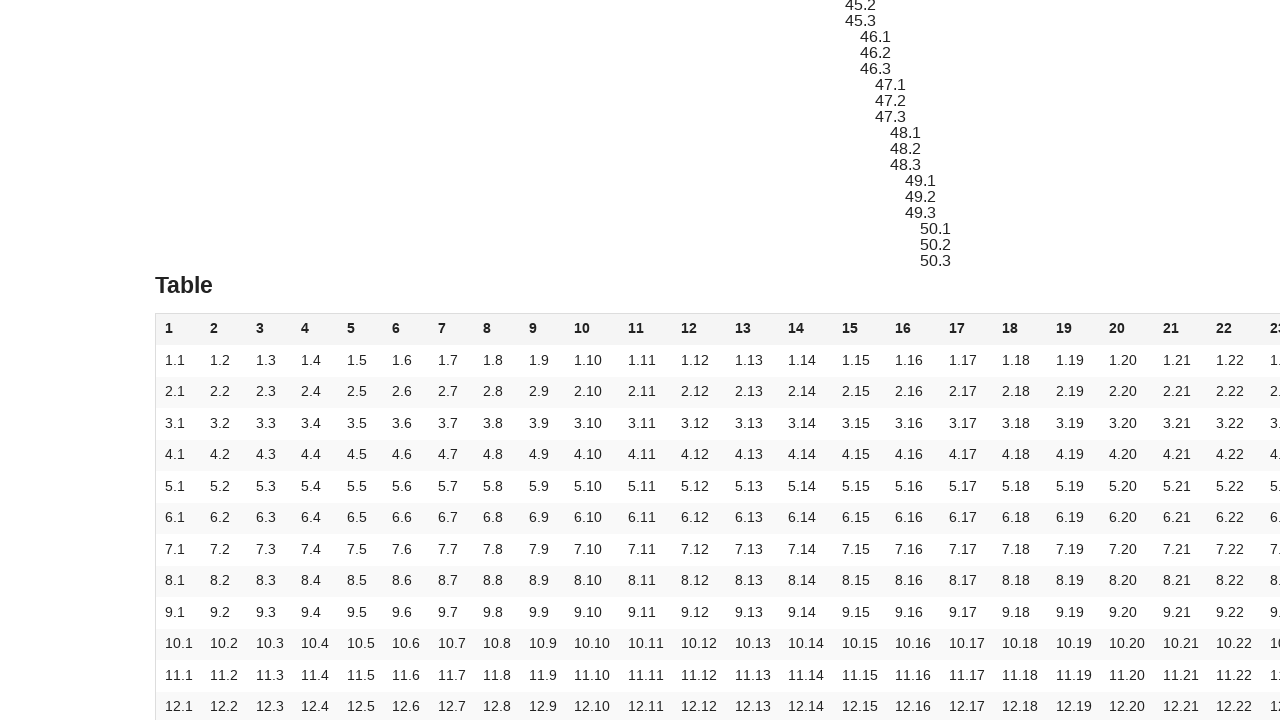

Scrolled cell 17 into view (row 1, col 18)
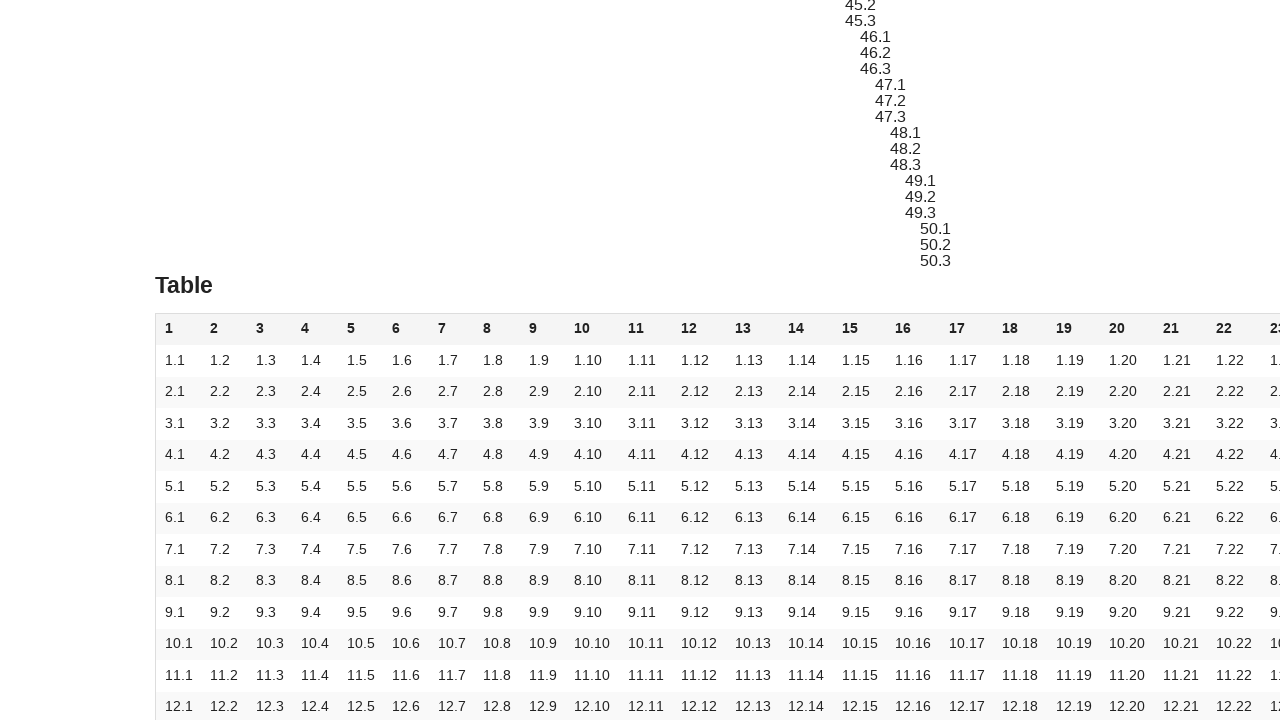

Verified cell 17 content matches expected value '1.18'
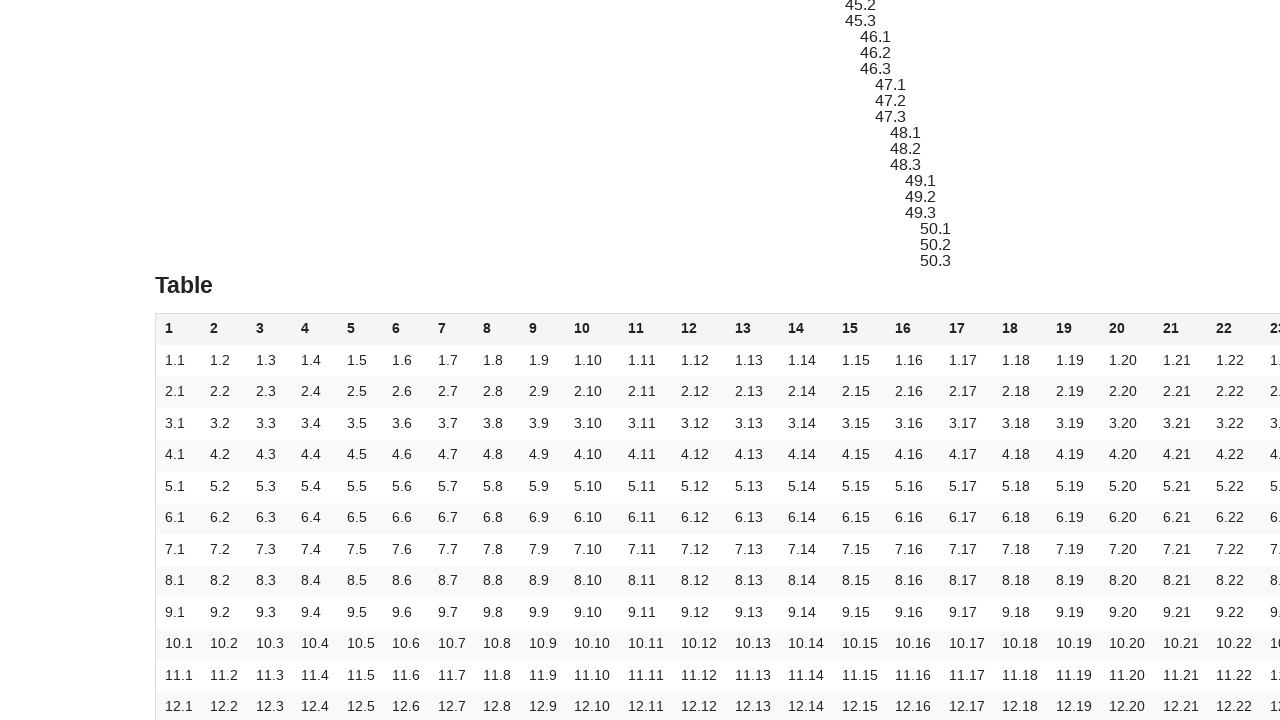

Scrolled cell 18 into view (row 1, col 19)
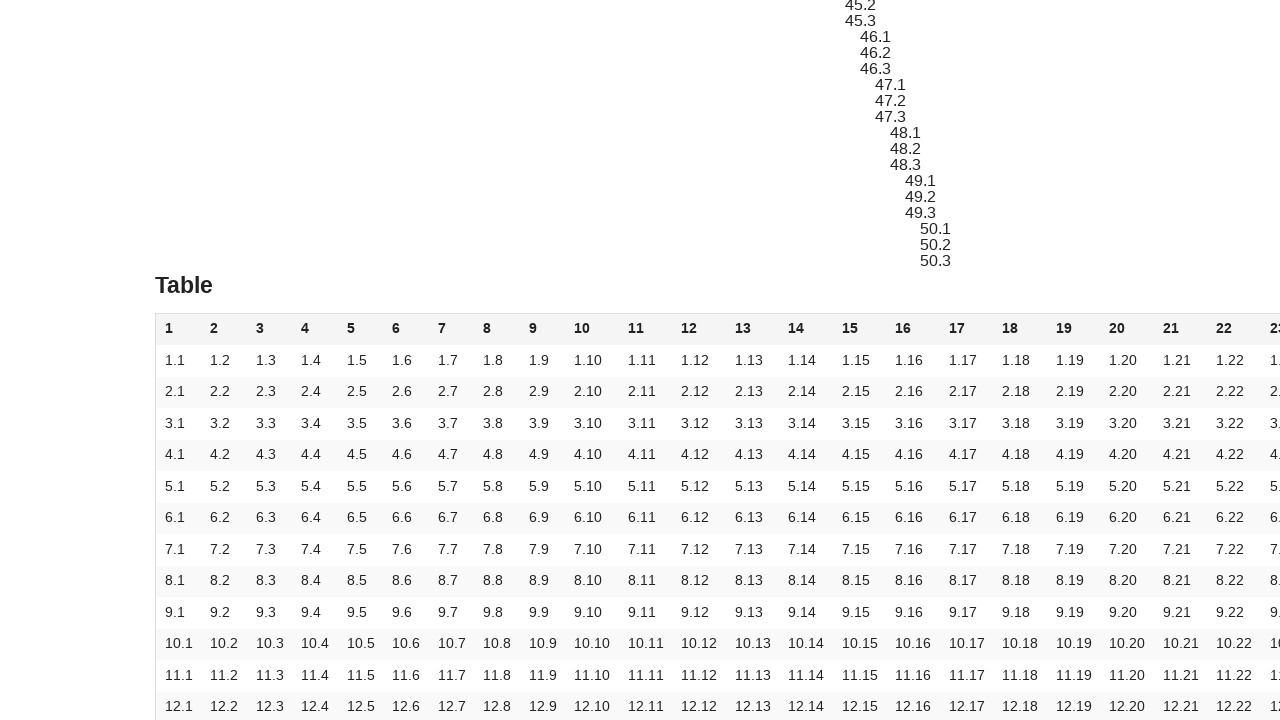

Verified cell 18 content matches expected value '1.19'
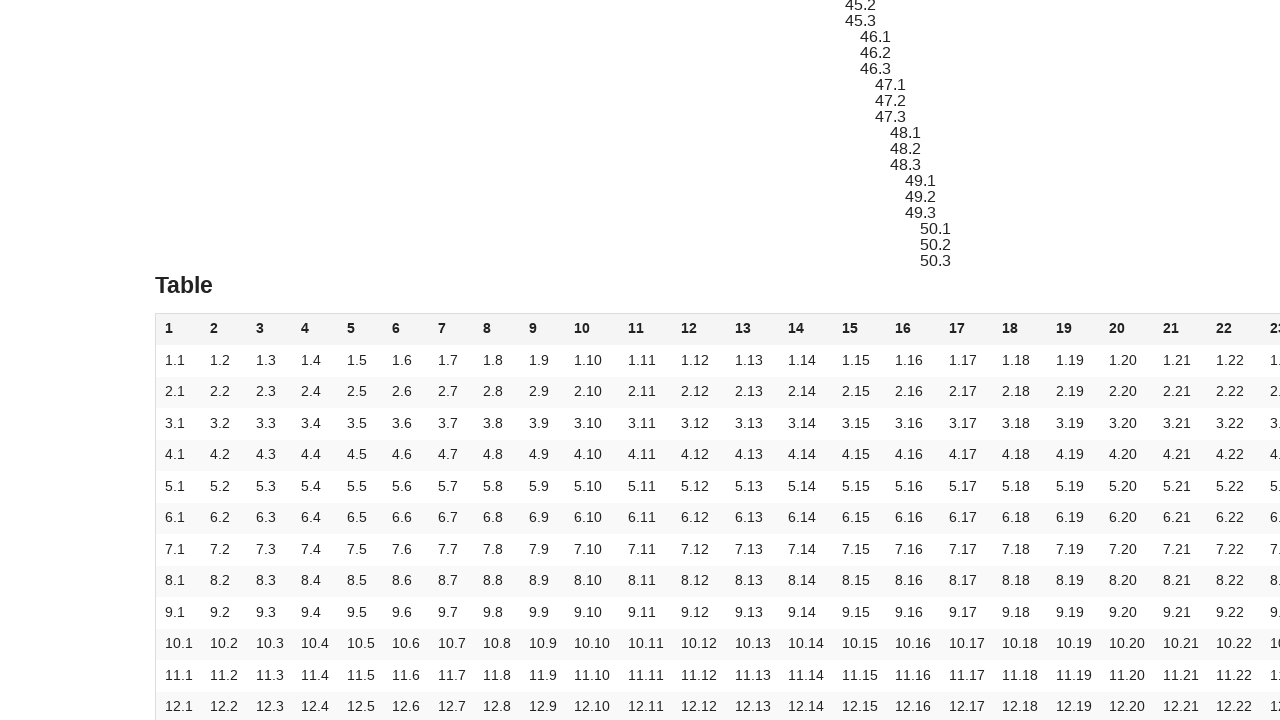

Scrolled cell 19 into view (row 1, col 20)
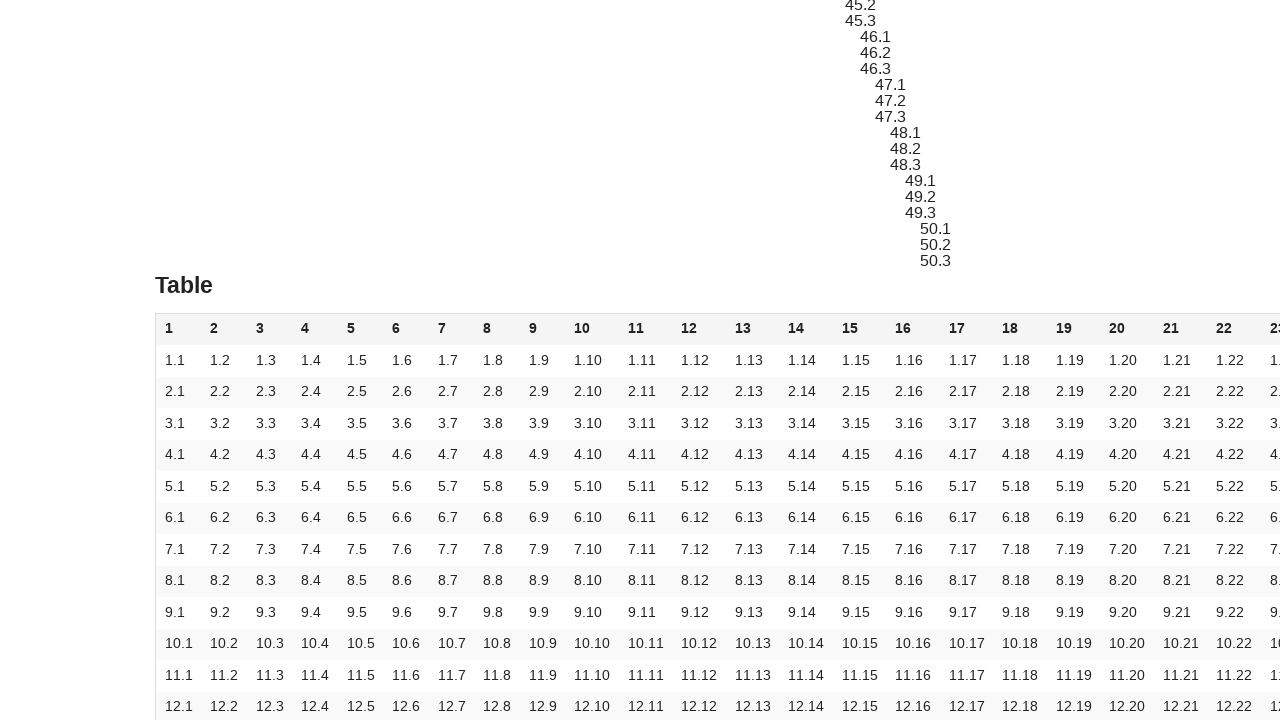

Verified cell 19 content matches expected value '1.20'
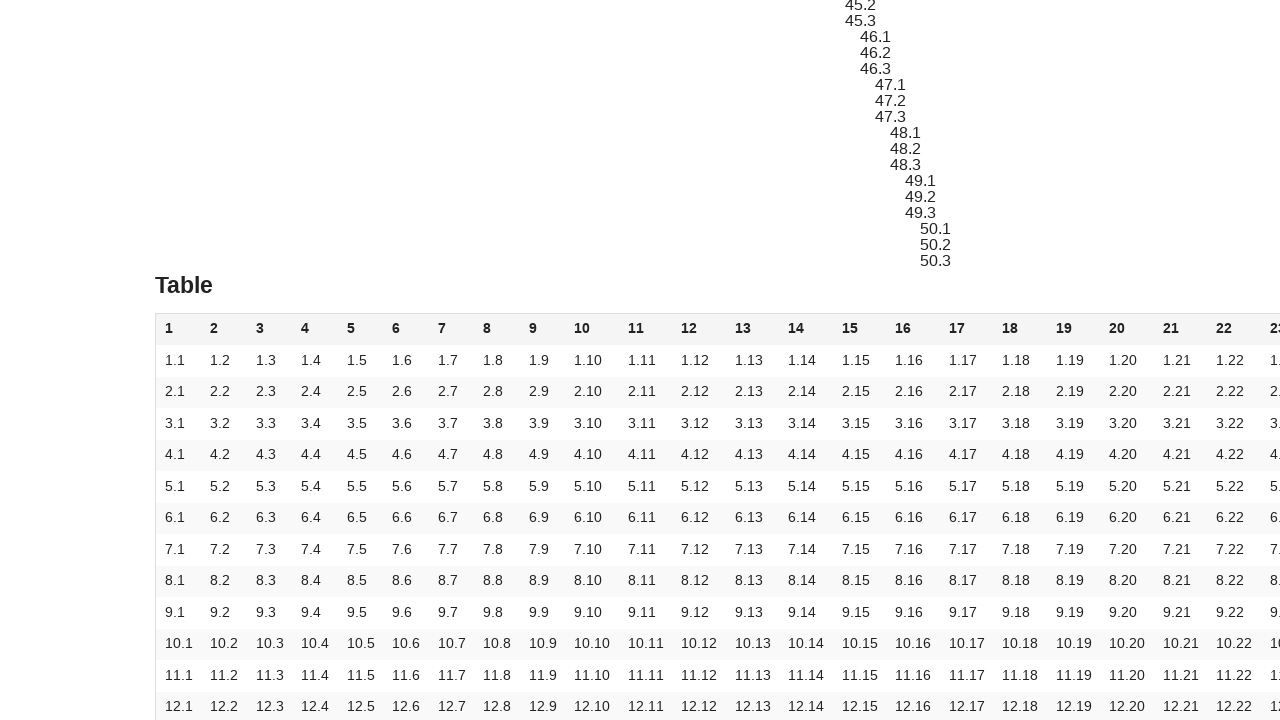

Scrolled cell 20 into view (row 1, col 21)
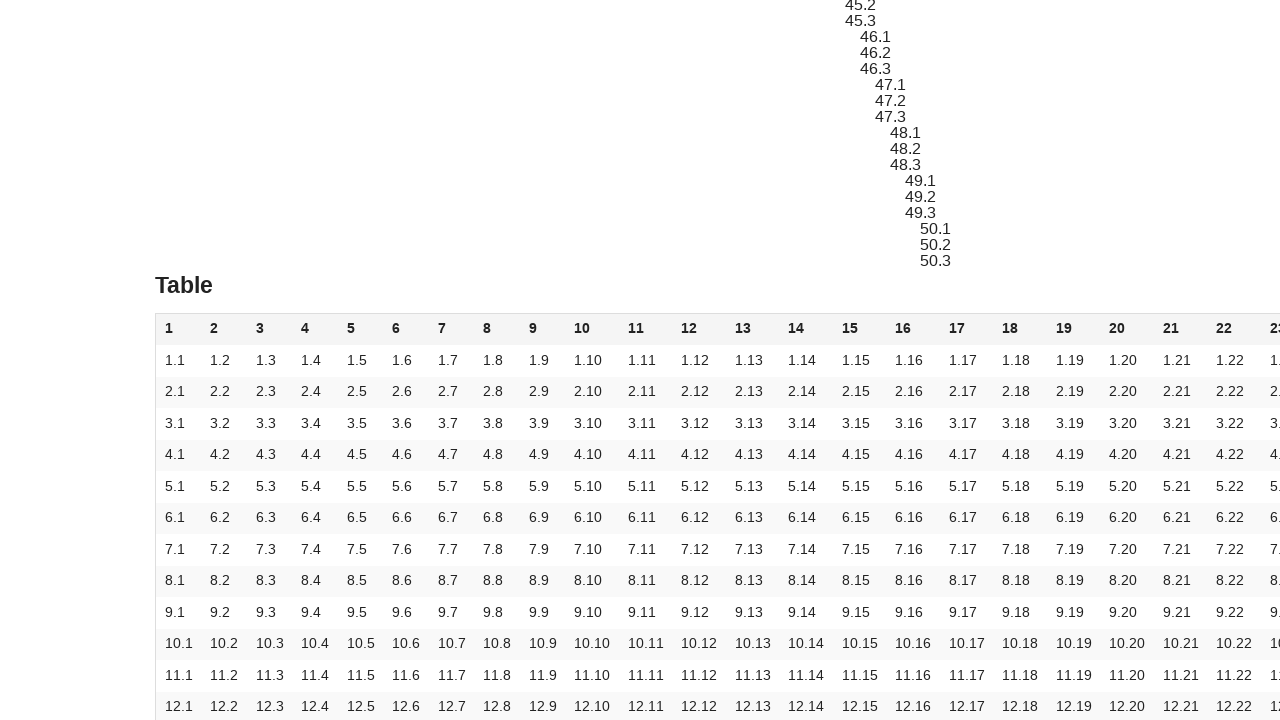

Verified cell 20 content matches expected value '1.21'
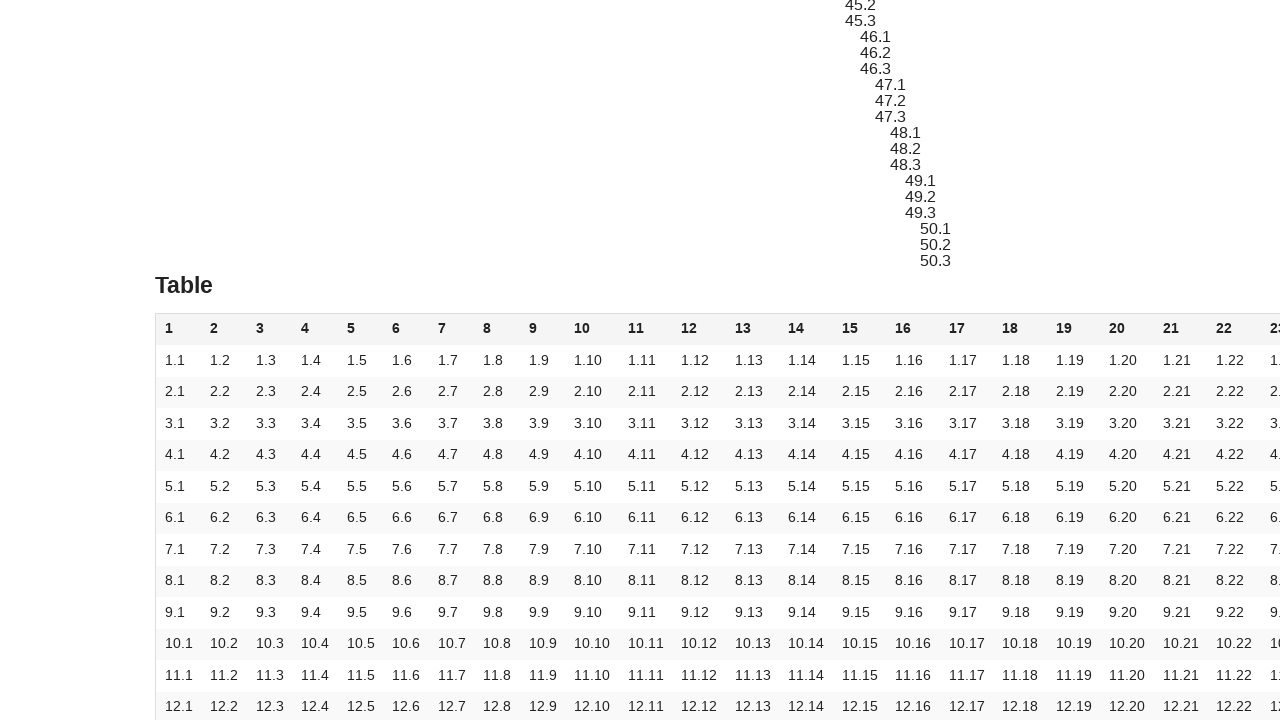

Scrolled cell 21 into view (row 1, col 22)
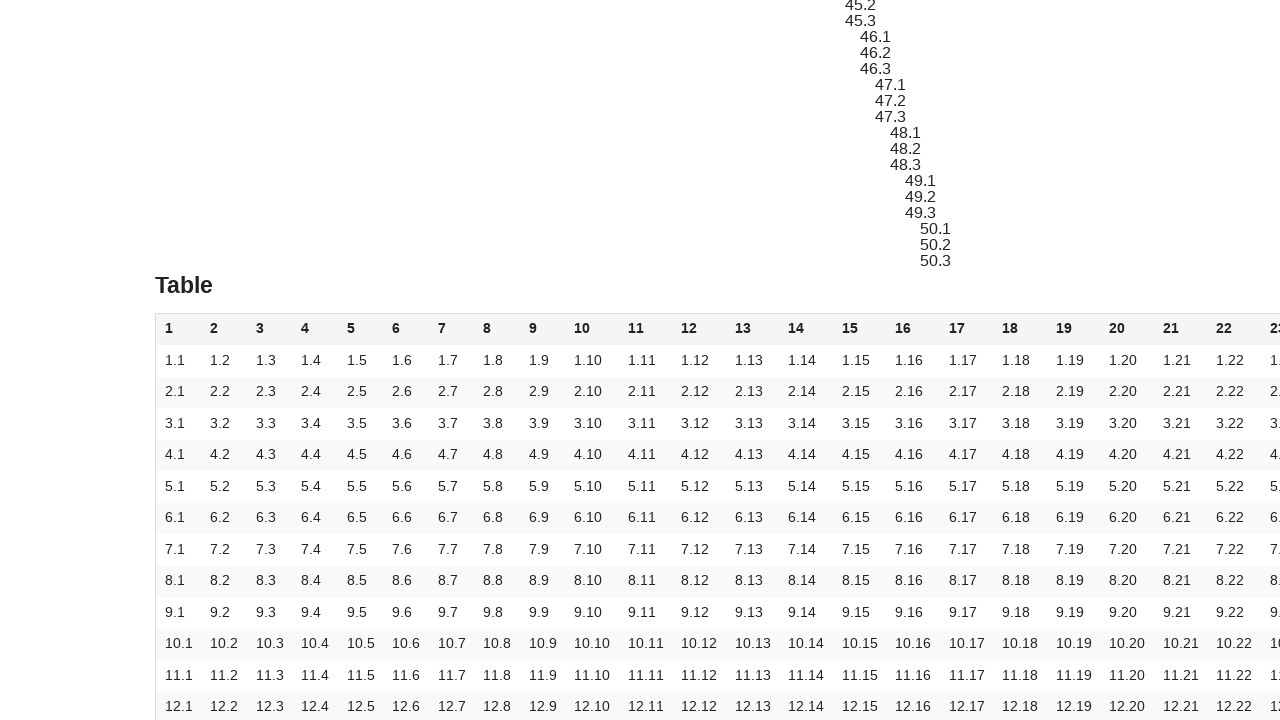

Verified cell 21 content matches expected value '1.22'
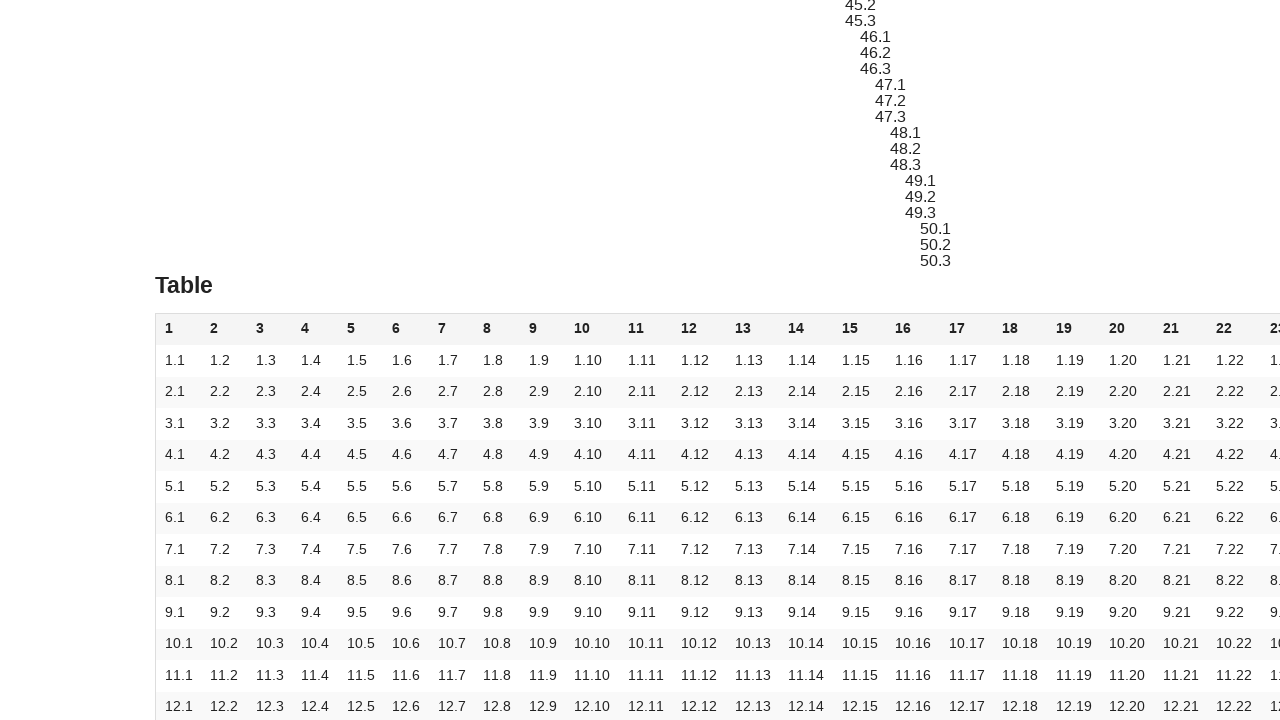

Scrolled cell 22 into view (row 1, col 23)
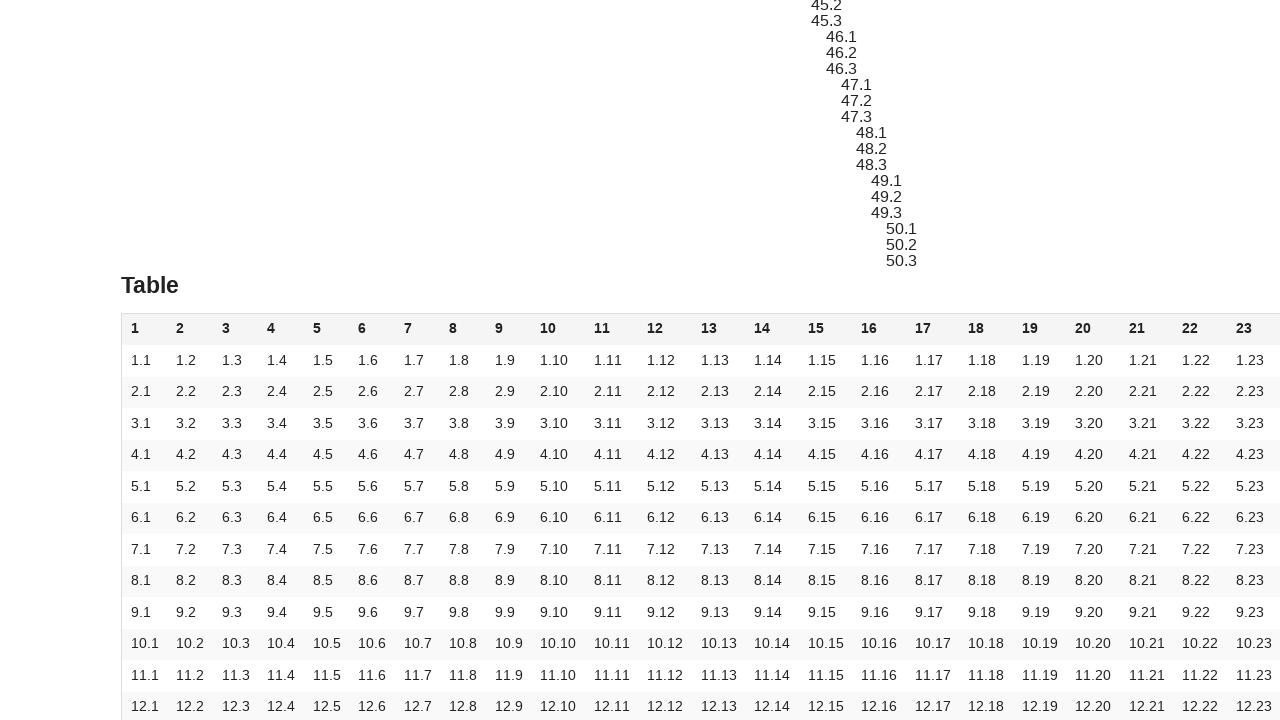

Verified cell 22 content matches expected value '1.23'
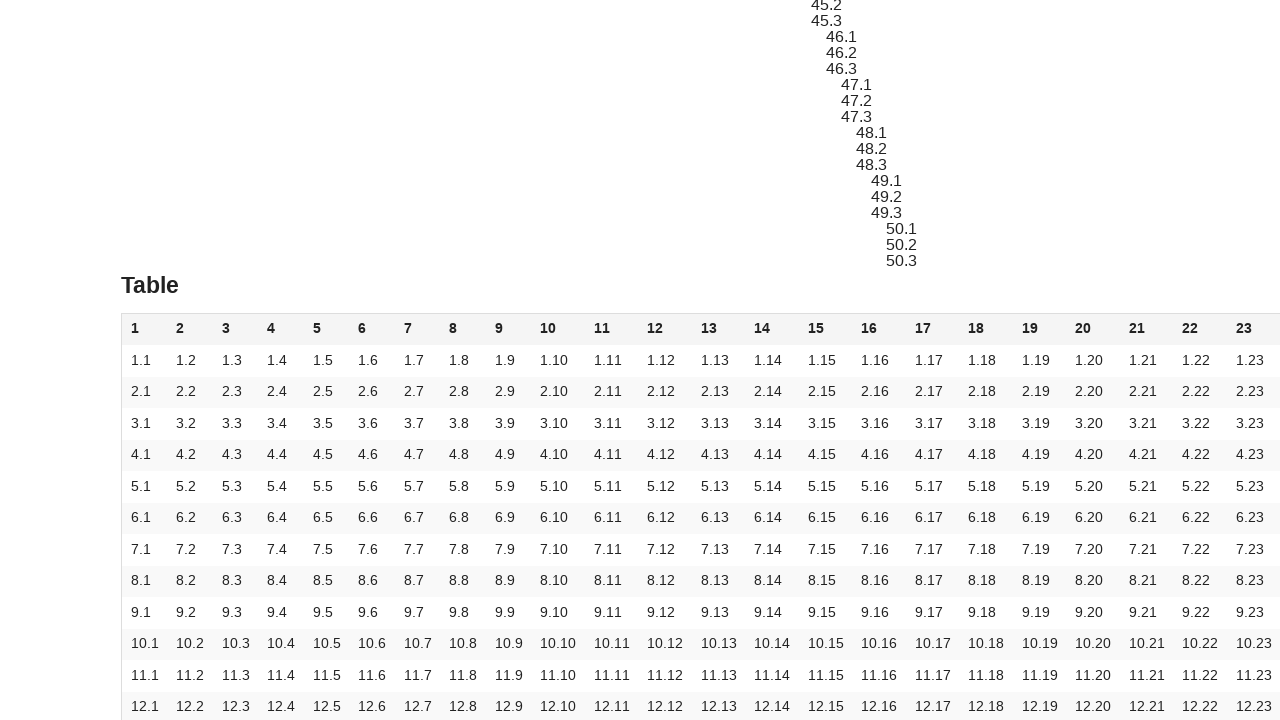

Scrolled cell 23 into view (row 1, col 24)
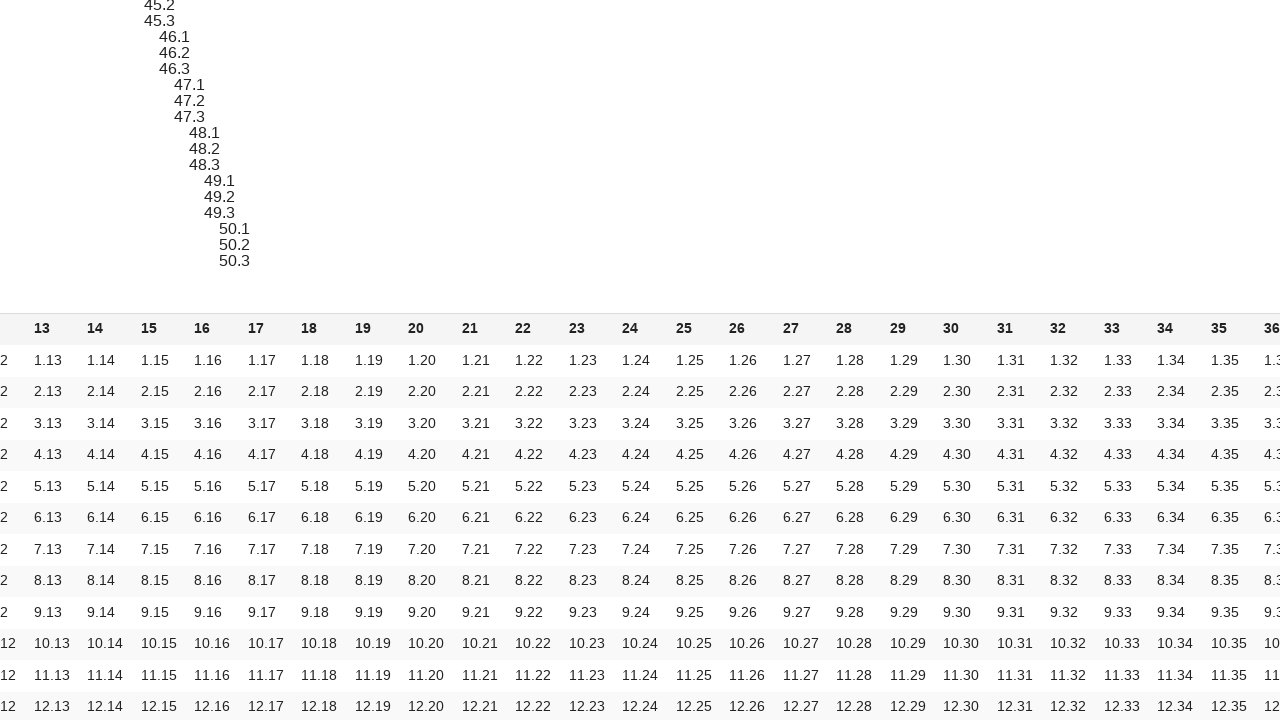

Verified cell 23 content matches expected value '1.24'
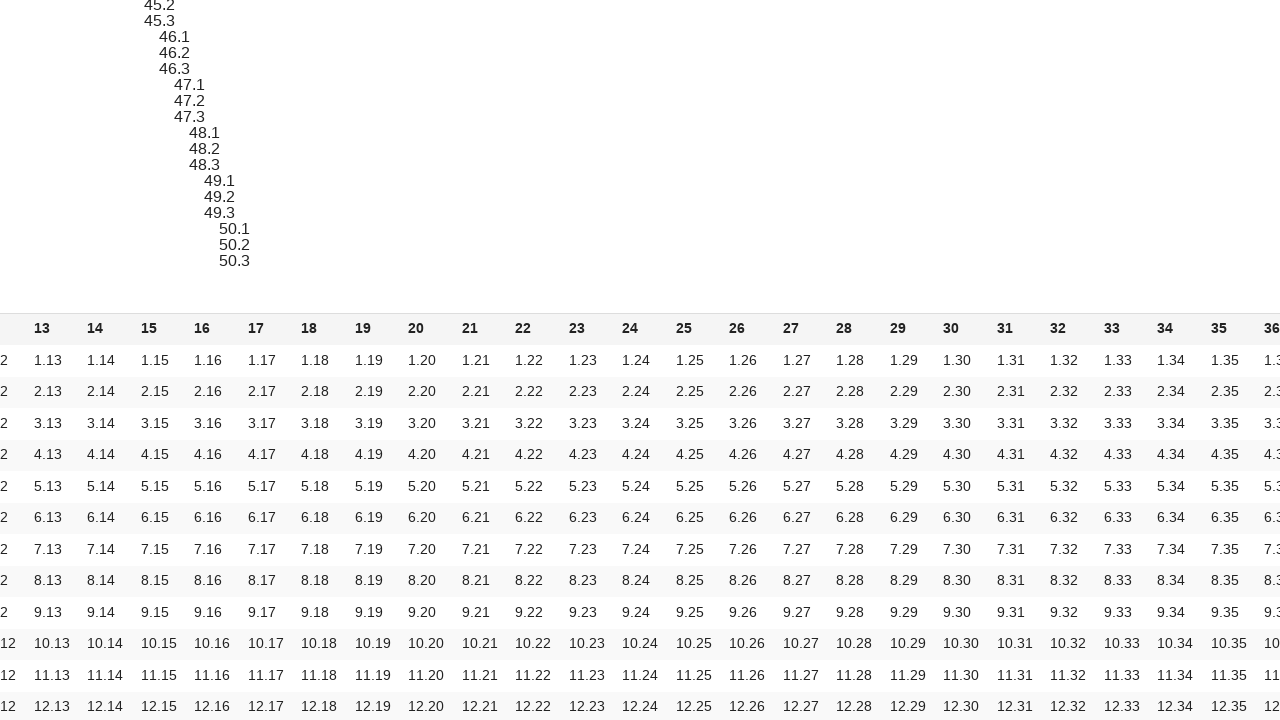

Scrolled cell 24 into view (row 1, col 25)
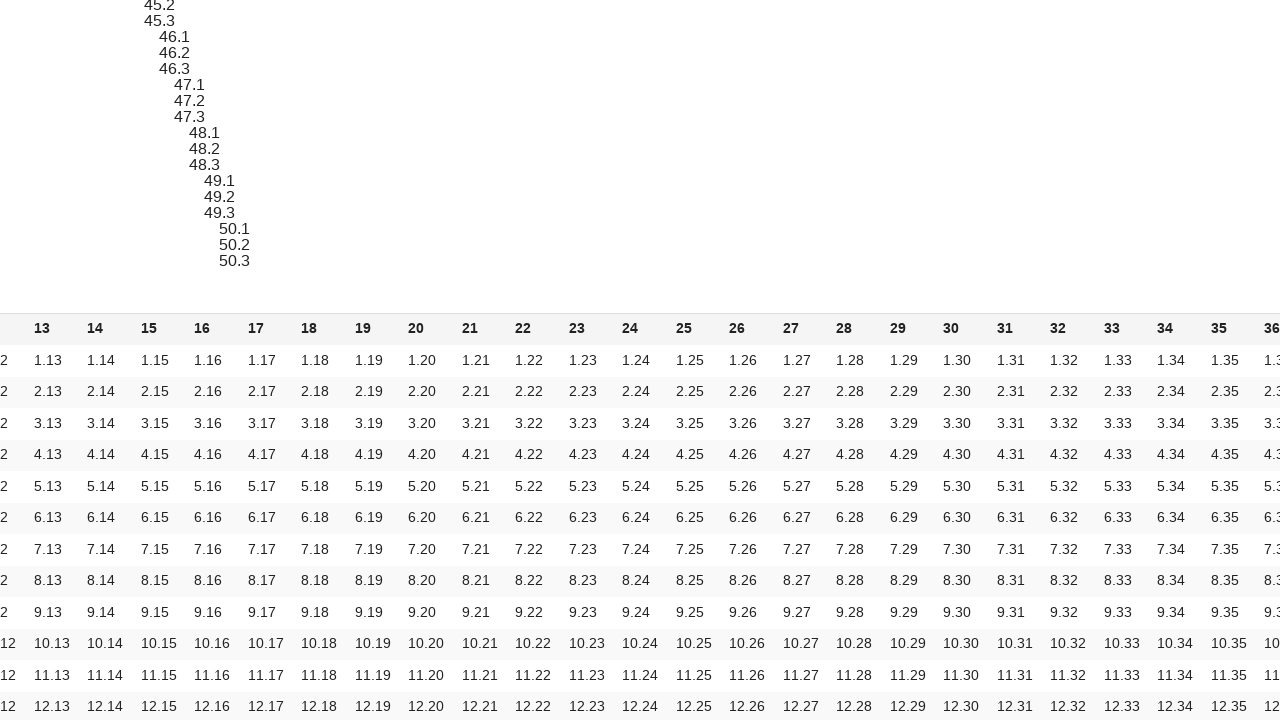

Verified cell 24 content matches expected value '1.25'
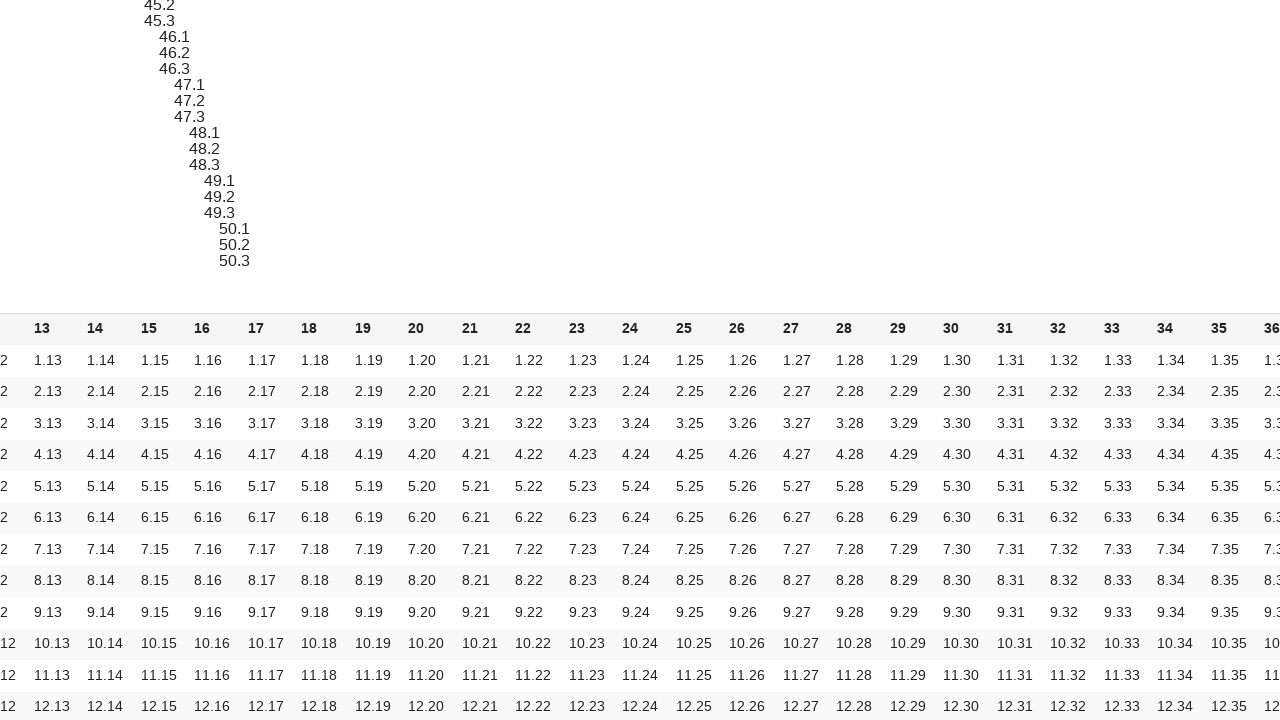

Scrolled cell 25 into view (row 1, col 26)
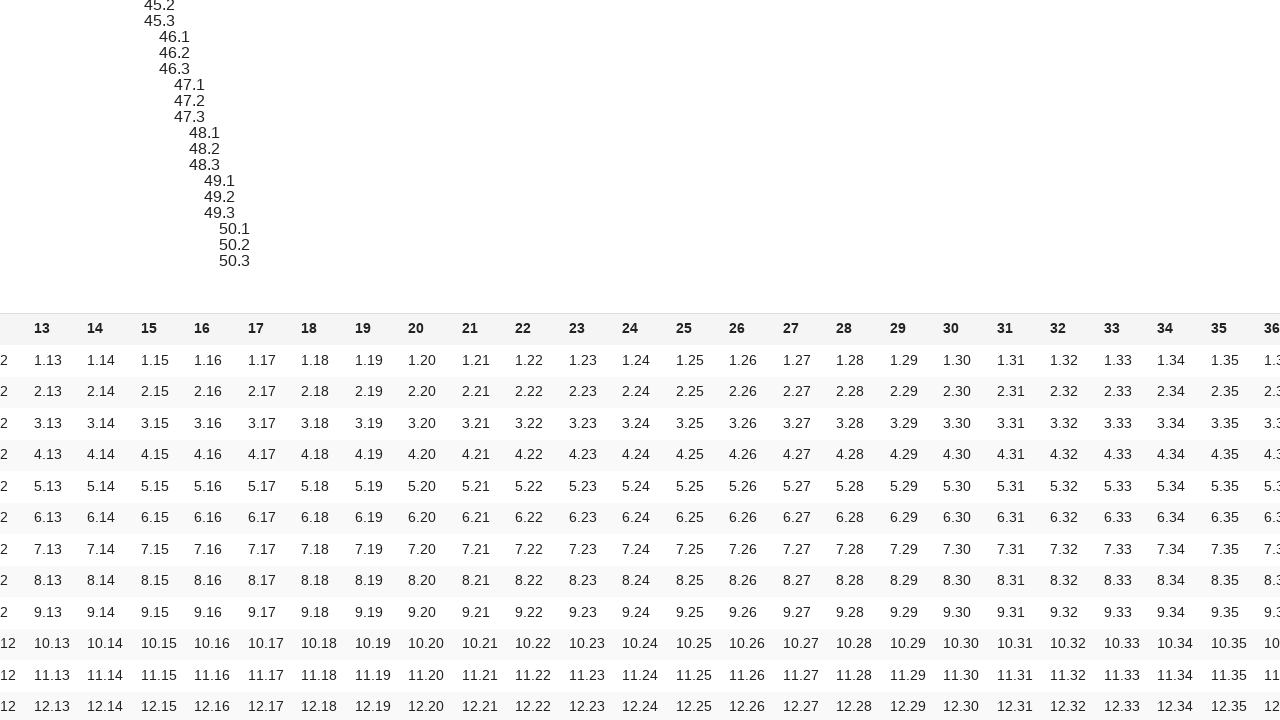

Verified cell 25 content matches expected value '1.26'
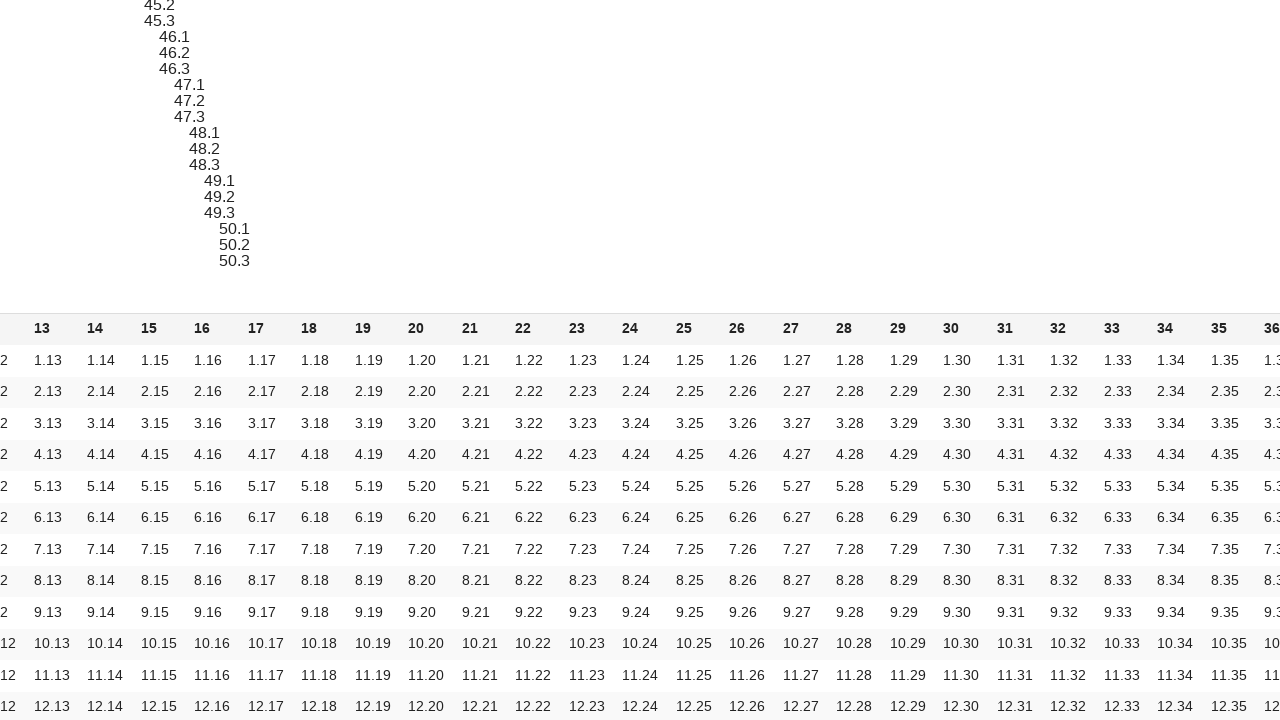

Scrolled cell 26 into view (row 1, col 27)
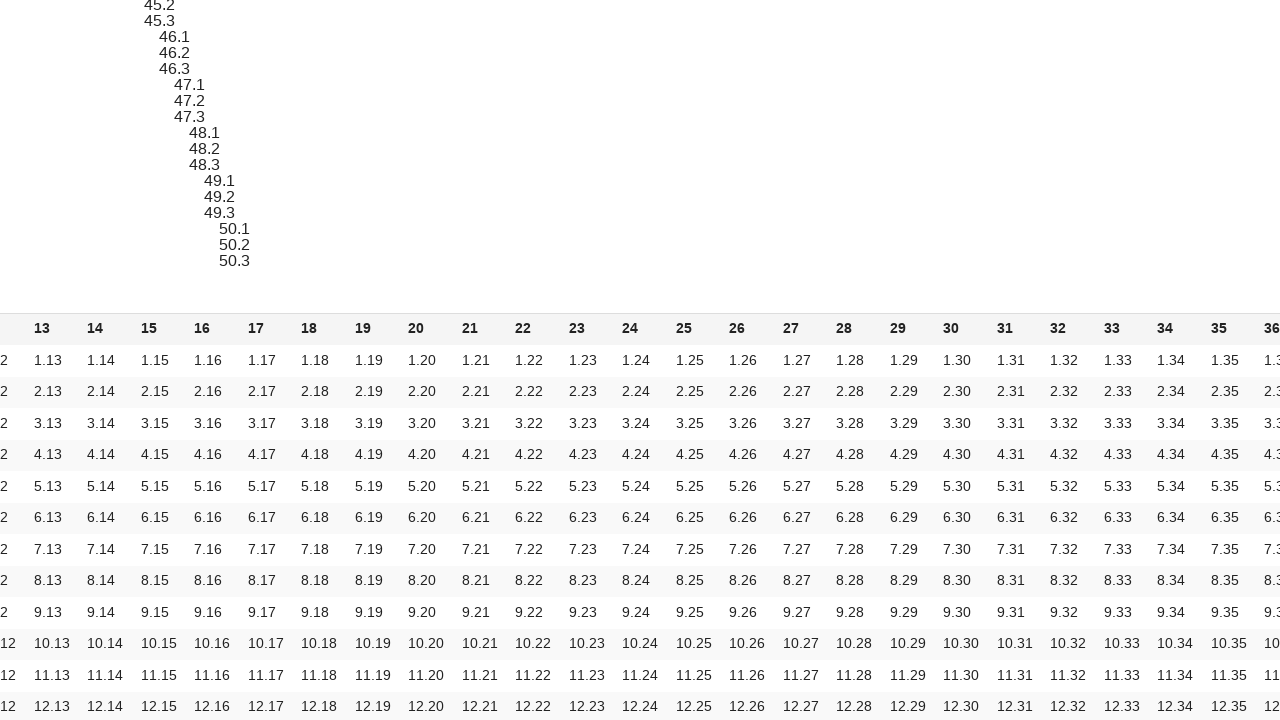

Verified cell 26 content matches expected value '1.27'
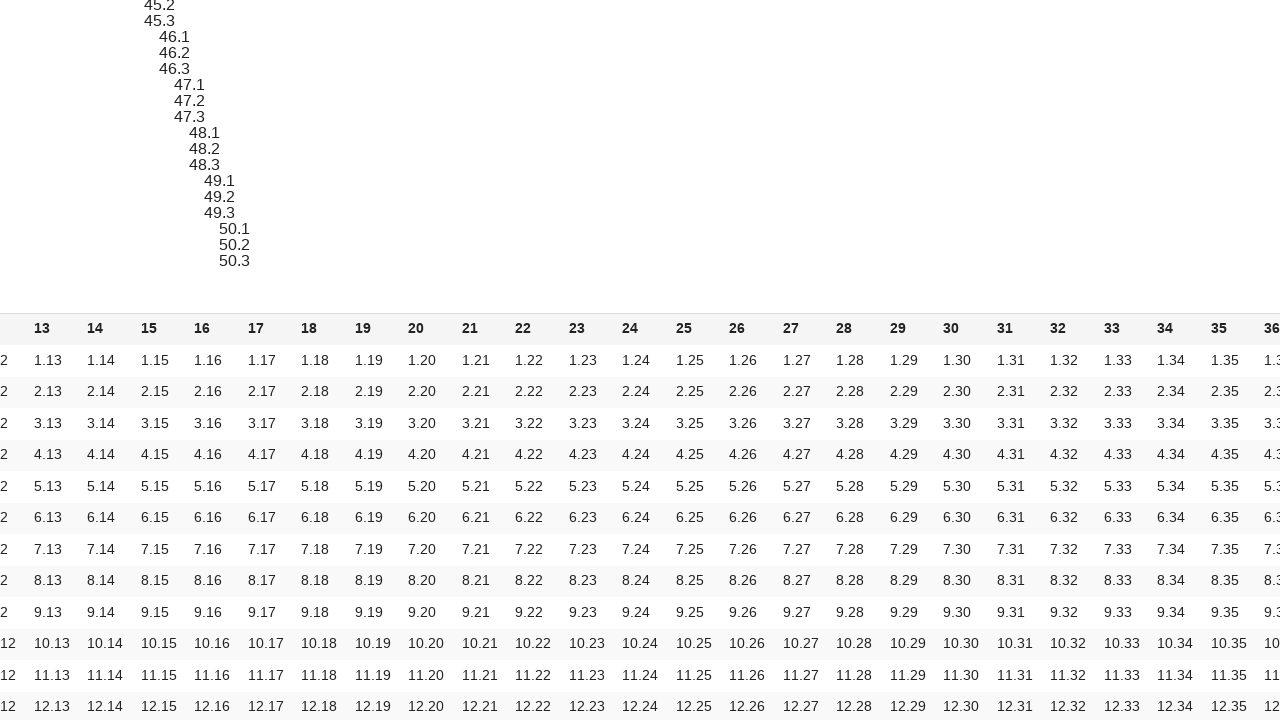

Scrolled cell 27 into view (row 1, col 28)
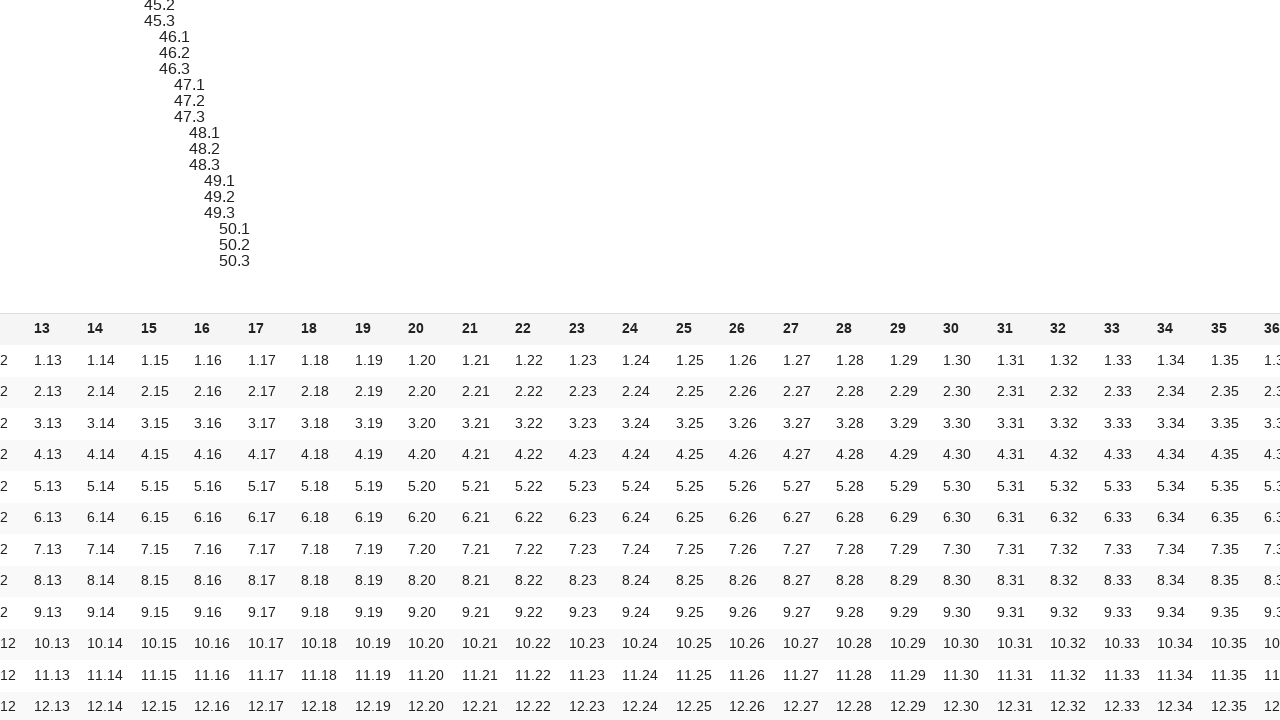

Verified cell 27 content matches expected value '1.28'
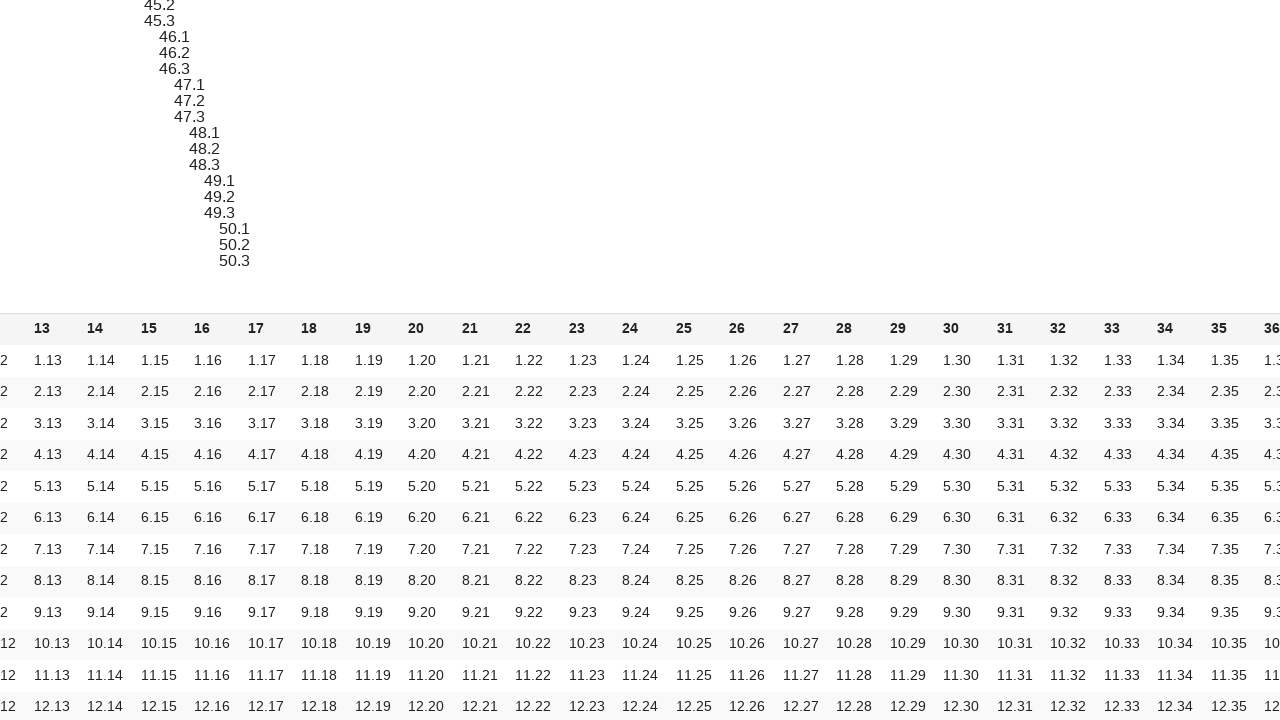

Scrolled cell 28 into view (row 1, col 29)
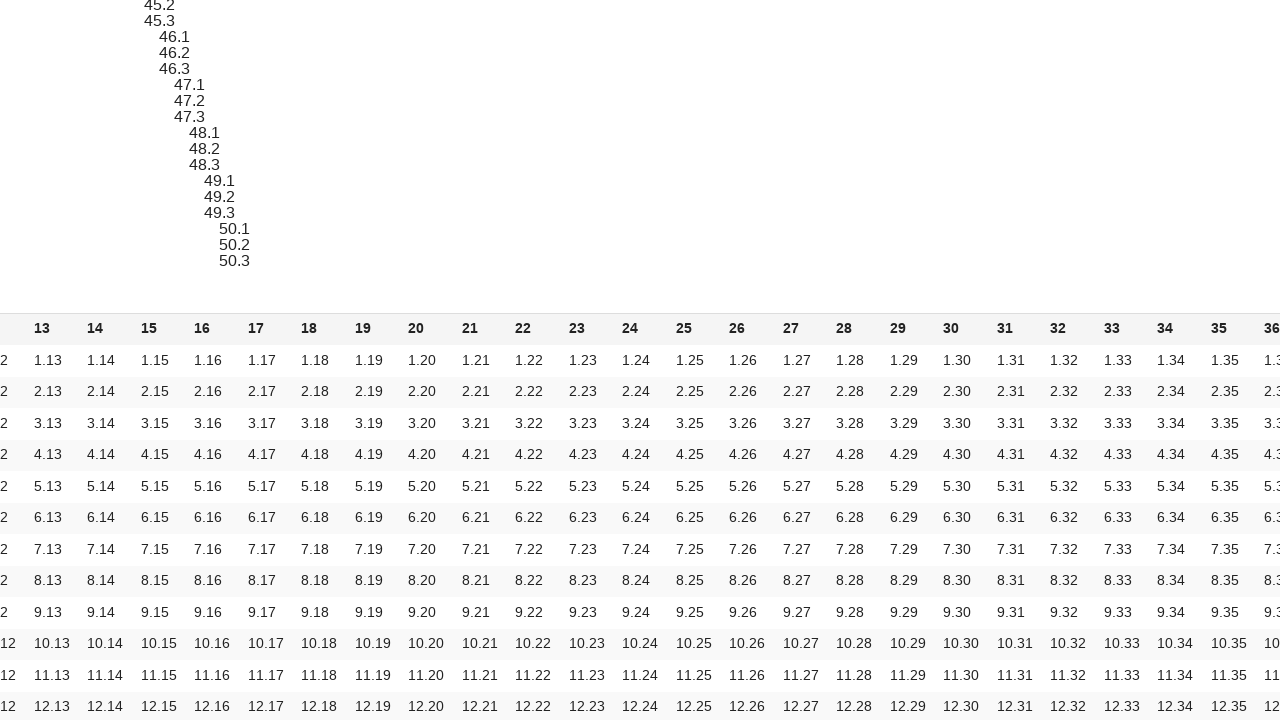

Verified cell 28 content matches expected value '1.29'
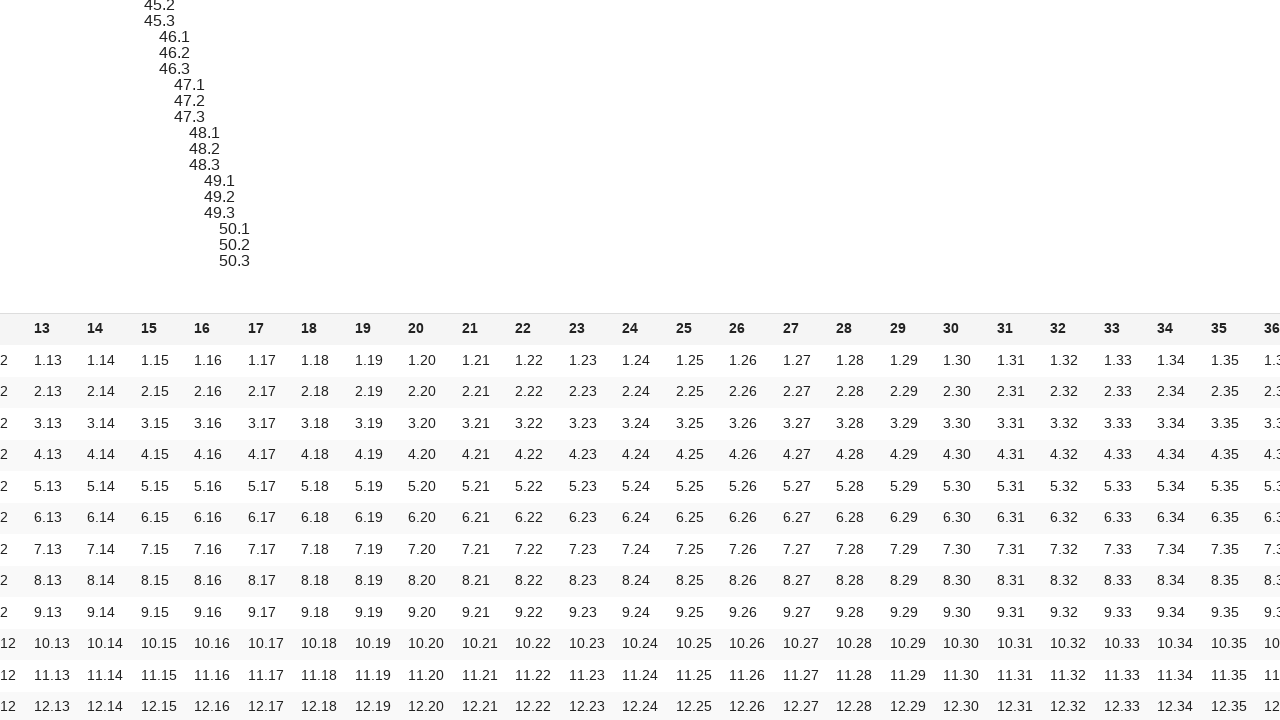

Scrolled cell 29 into view (row 1, col 30)
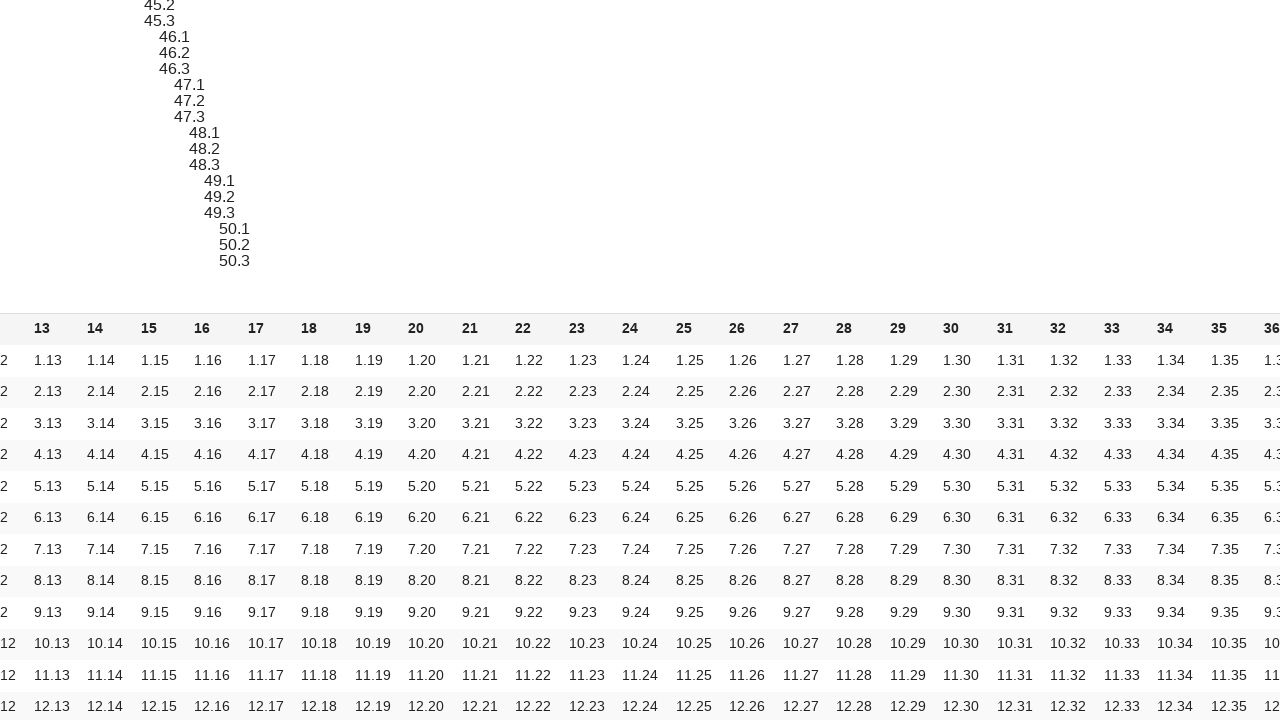

Verified cell 29 content matches expected value '1.30'
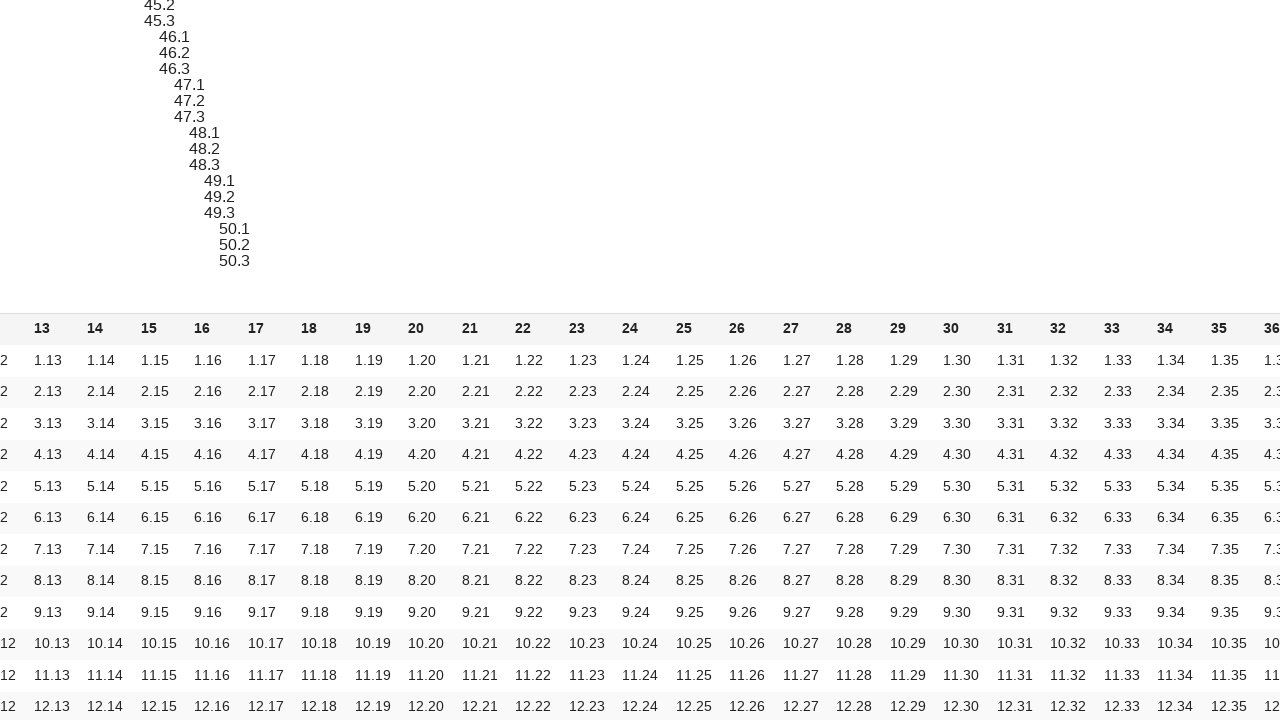

Scrolled cell 30 into view (row 1, col 31)
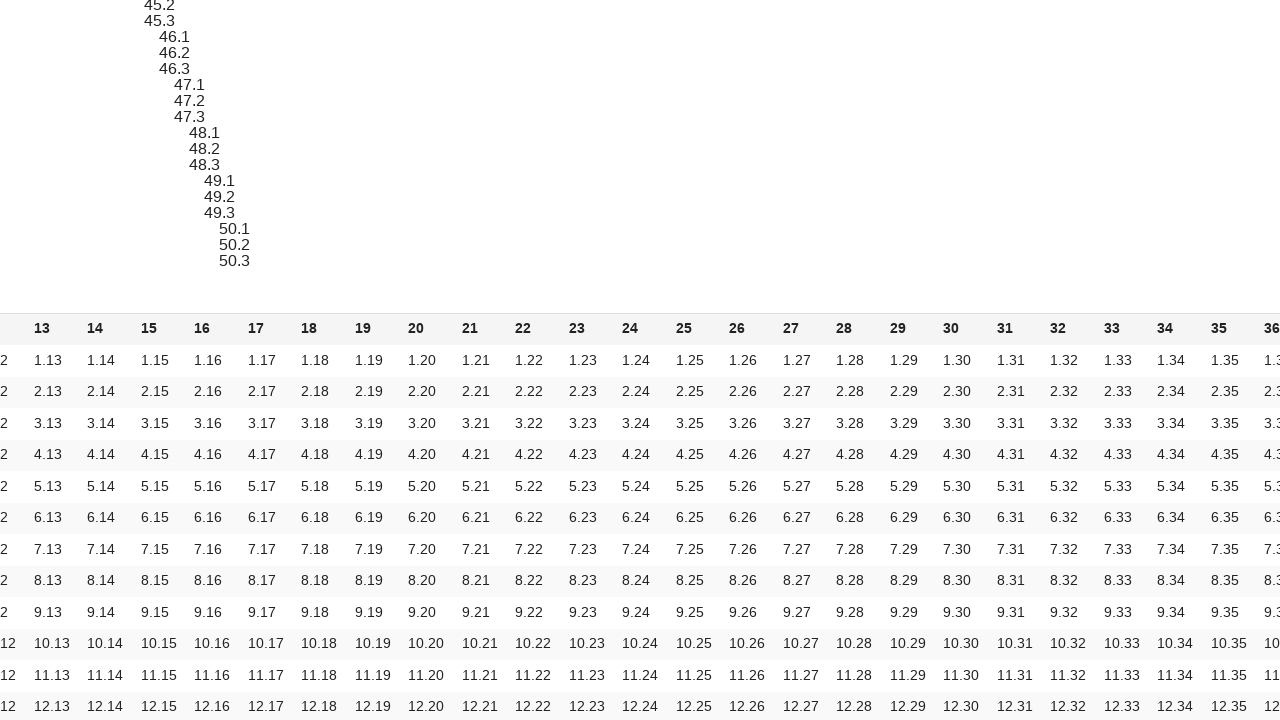

Verified cell 30 content matches expected value '1.31'
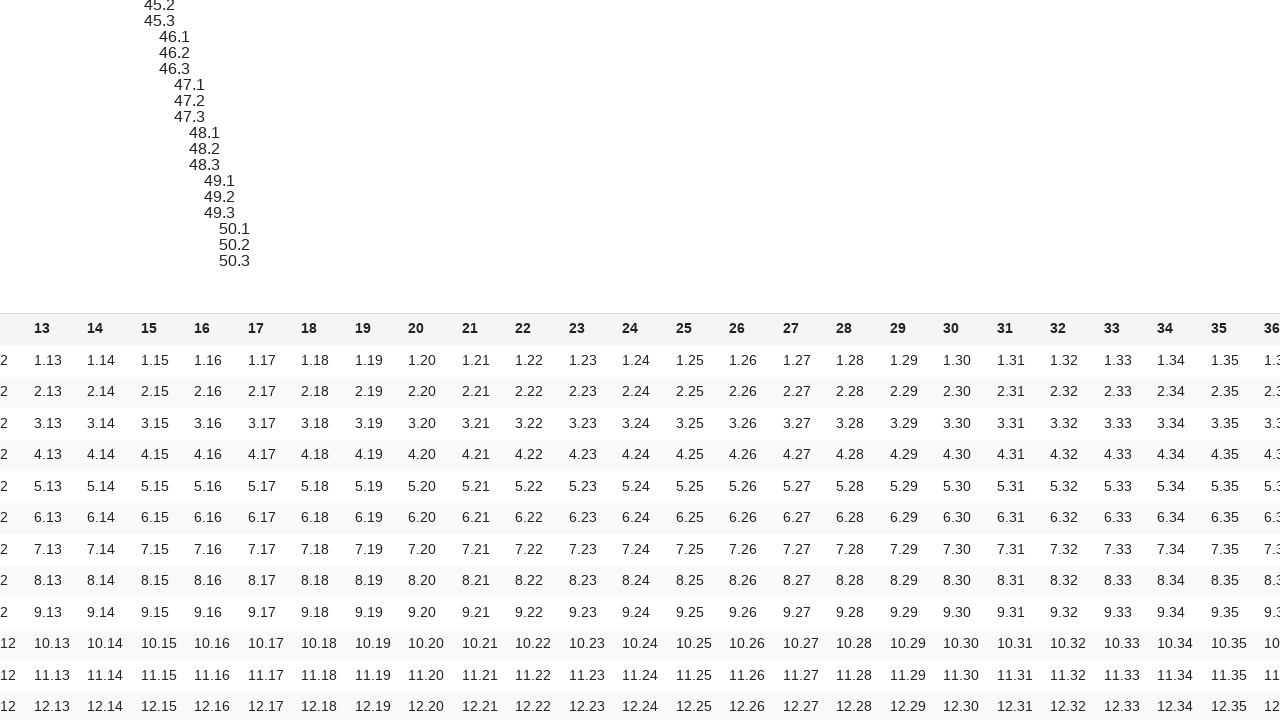

Scrolled cell 31 into view (row 1, col 32)
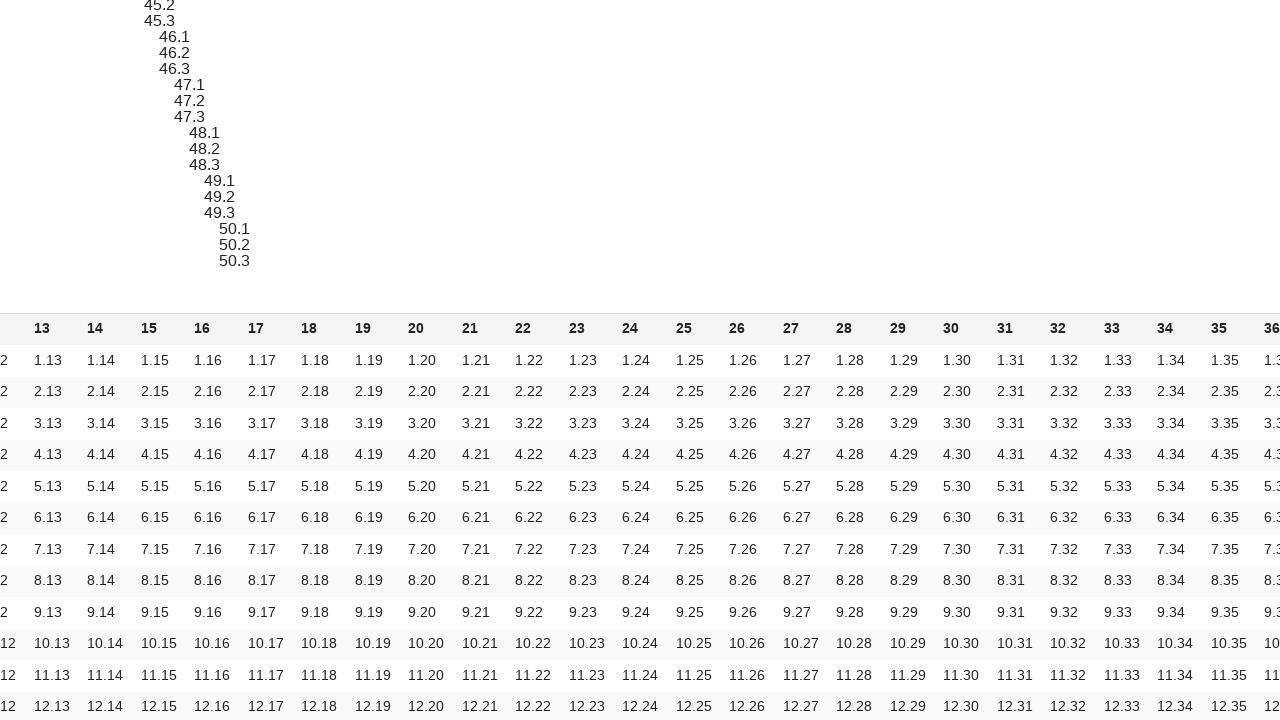

Verified cell 31 content matches expected value '1.32'
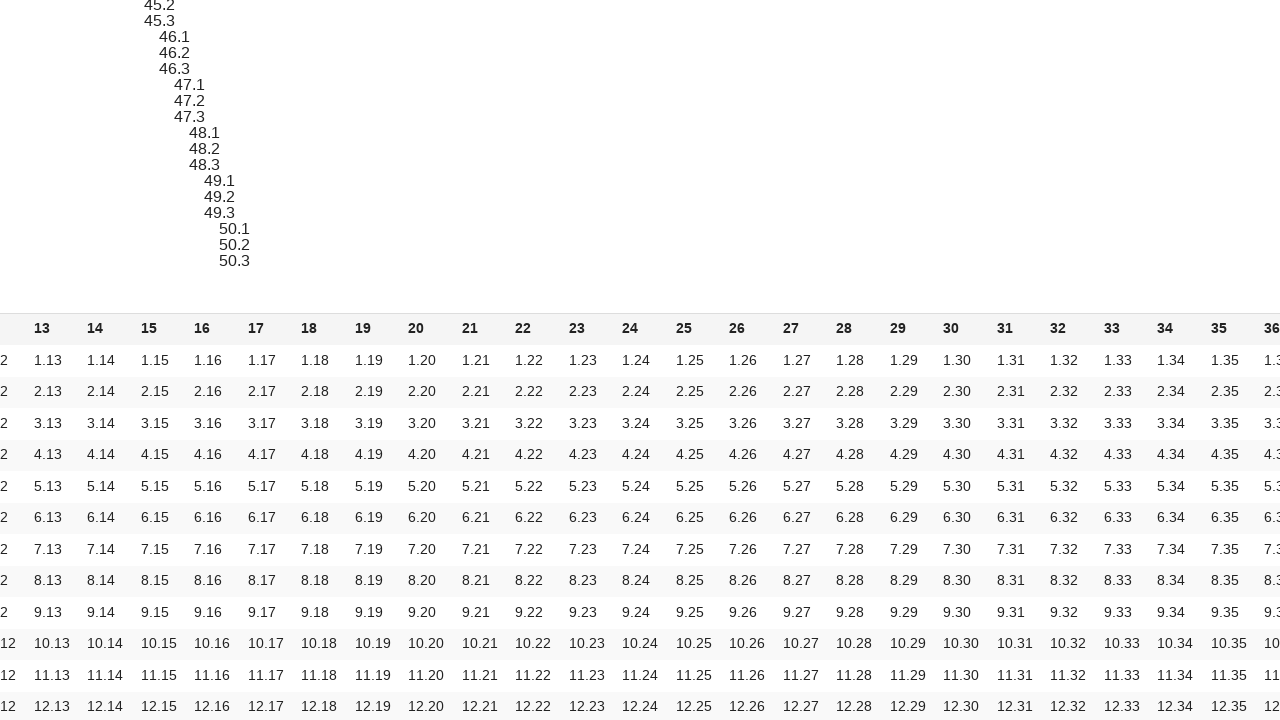

Scrolled cell 32 into view (row 1, col 33)
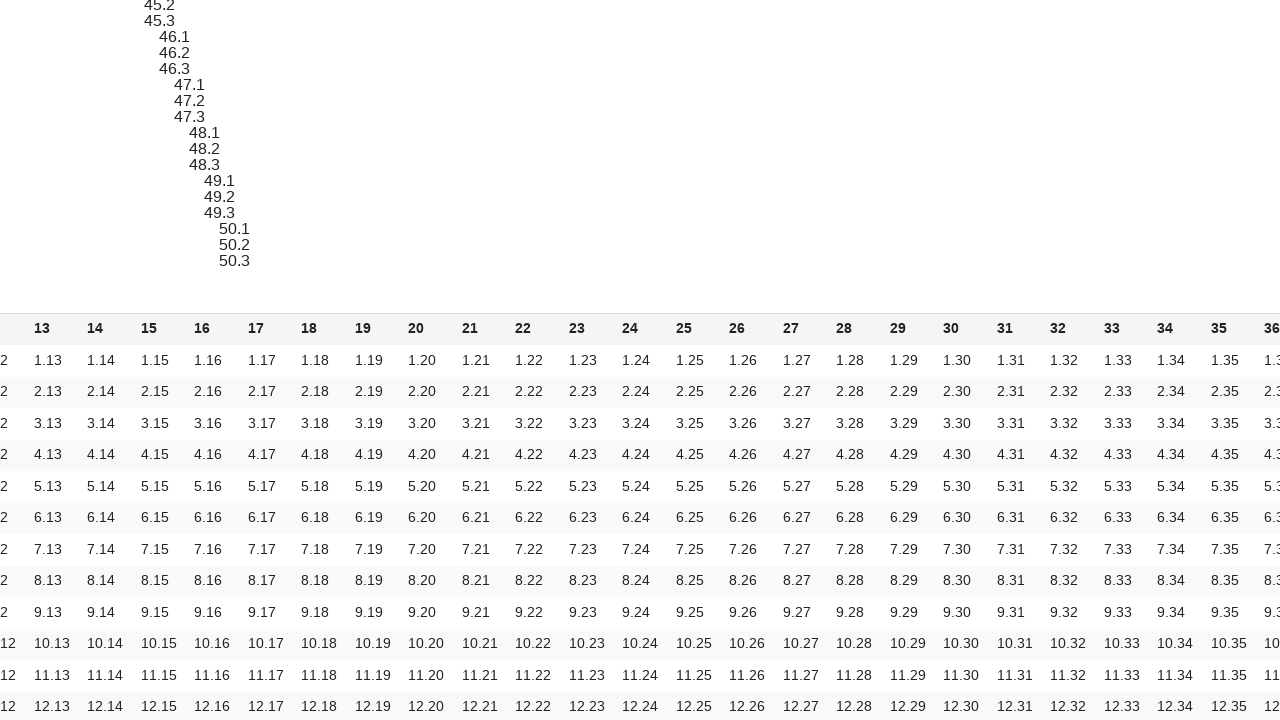

Verified cell 32 content matches expected value '1.33'
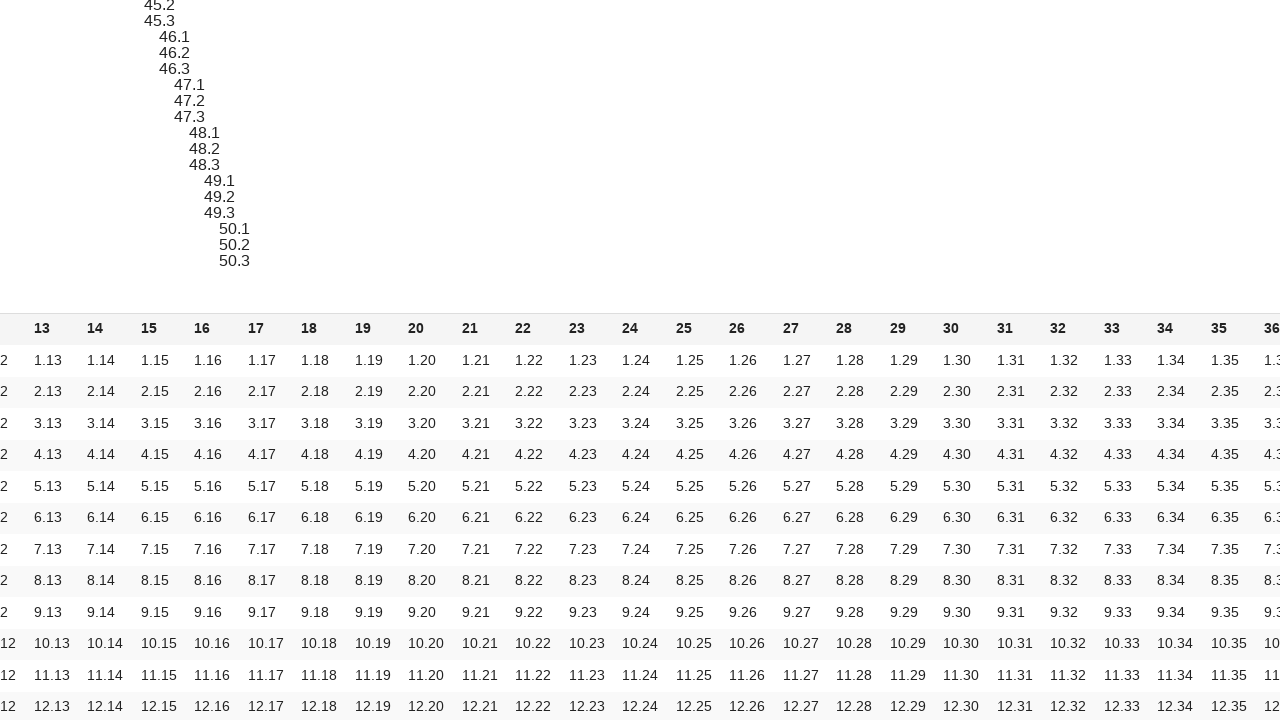

Scrolled cell 33 into view (row 1, col 34)
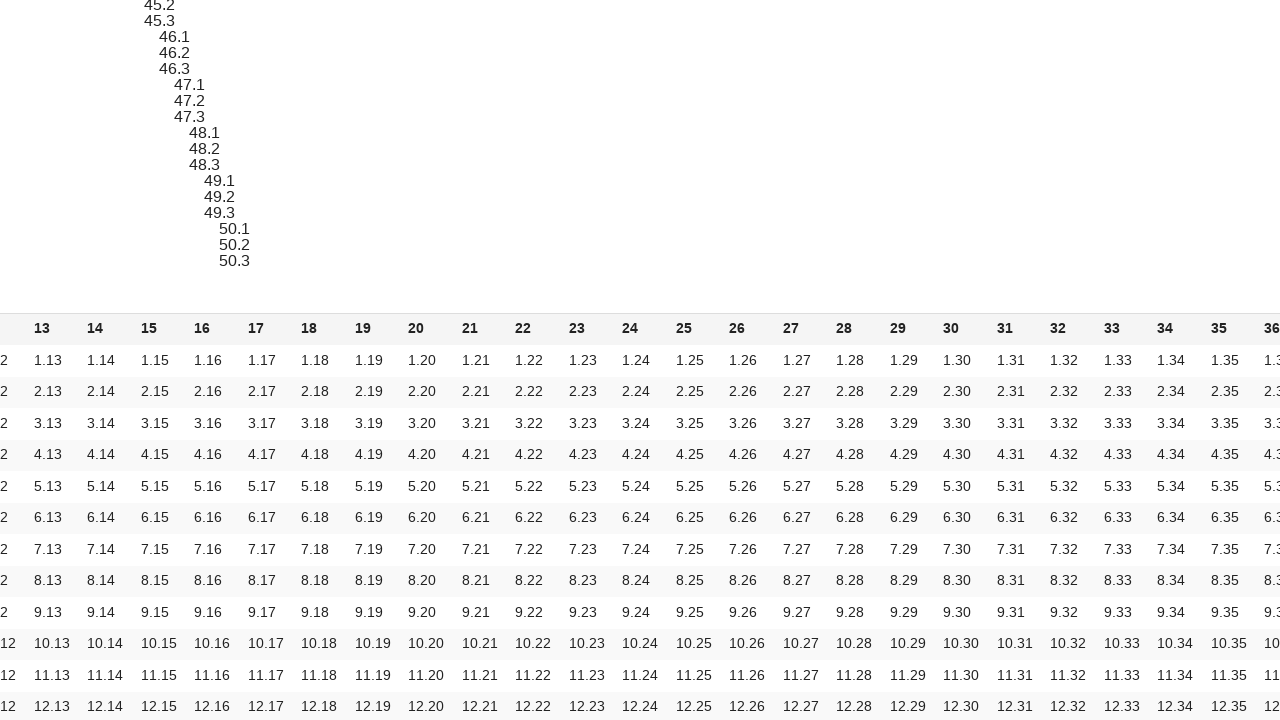

Verified cell 33 content matches expected value '1.34'
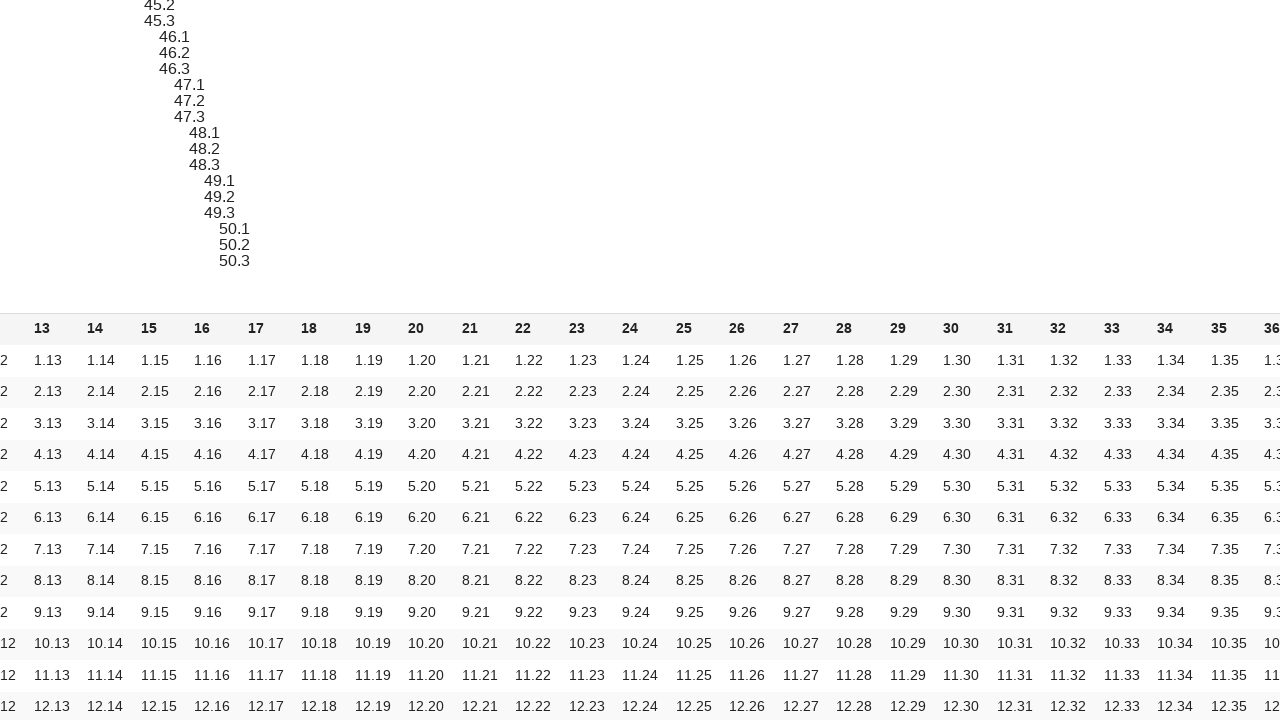

Scrolled cell 34 into view (row 1, col 35)
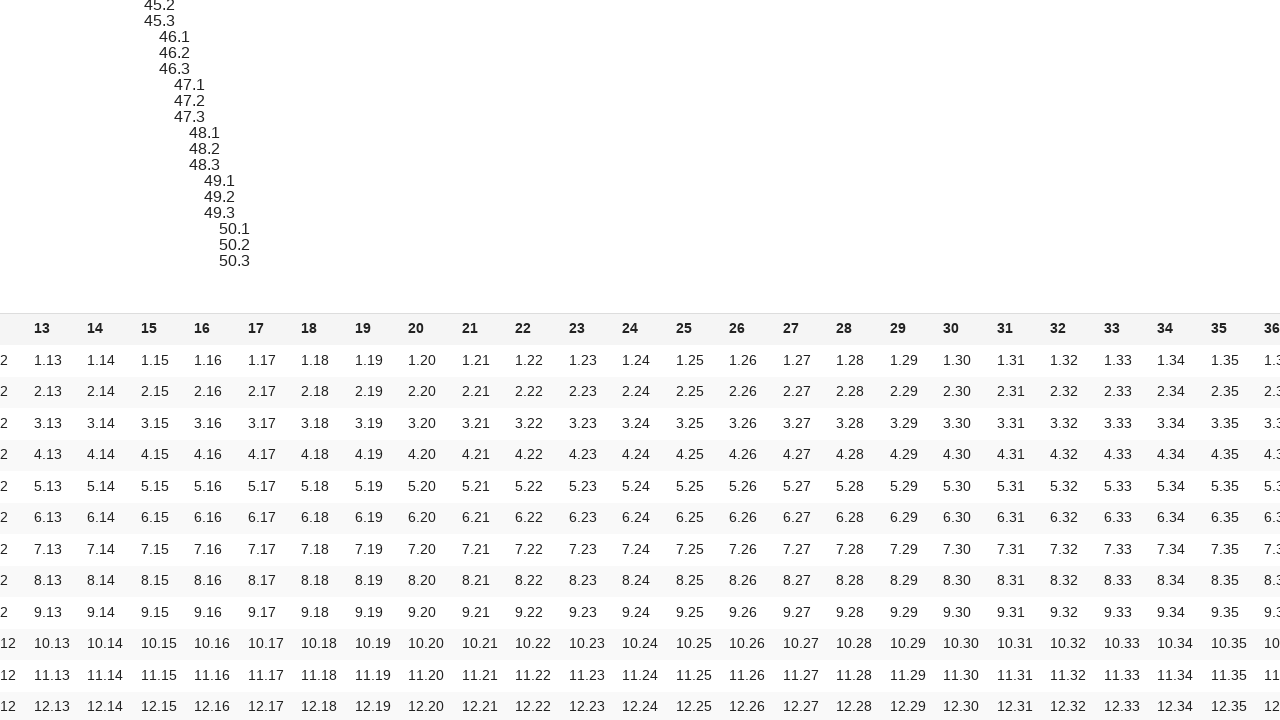

Verified cell 34 content matches expected value '1.35'
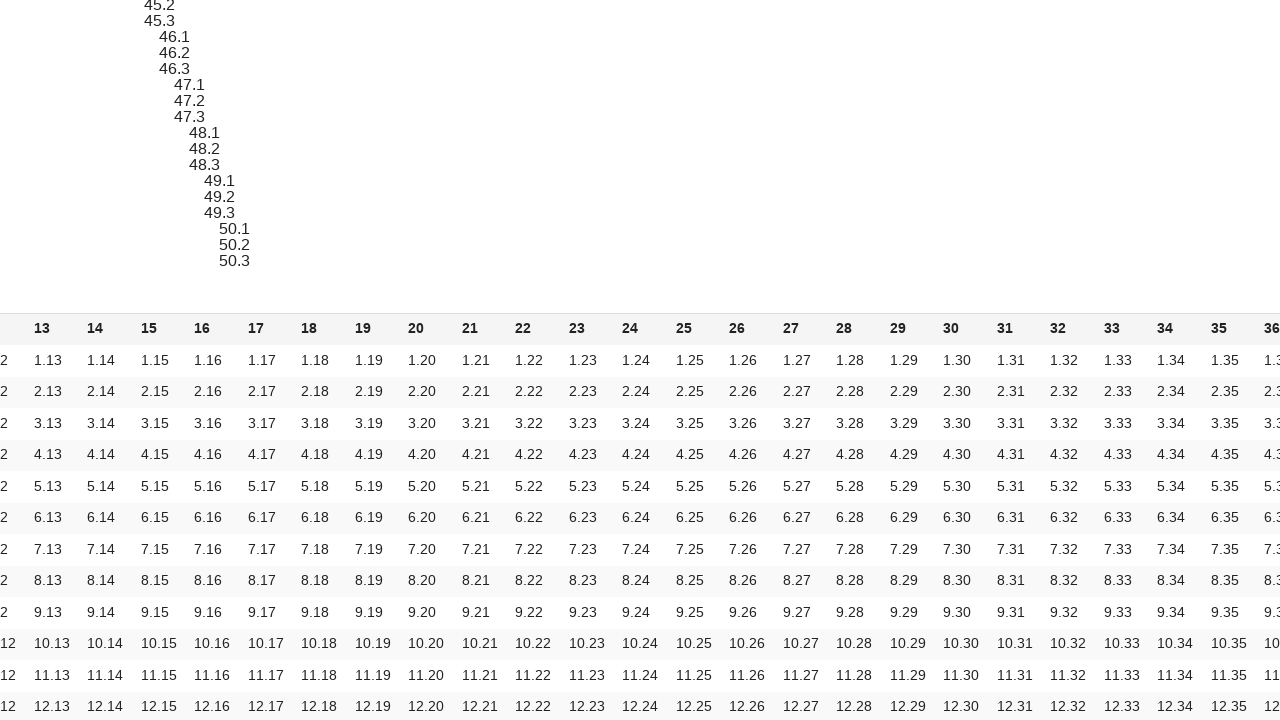

Scrolled cell 35 into view (row 1, col 36)
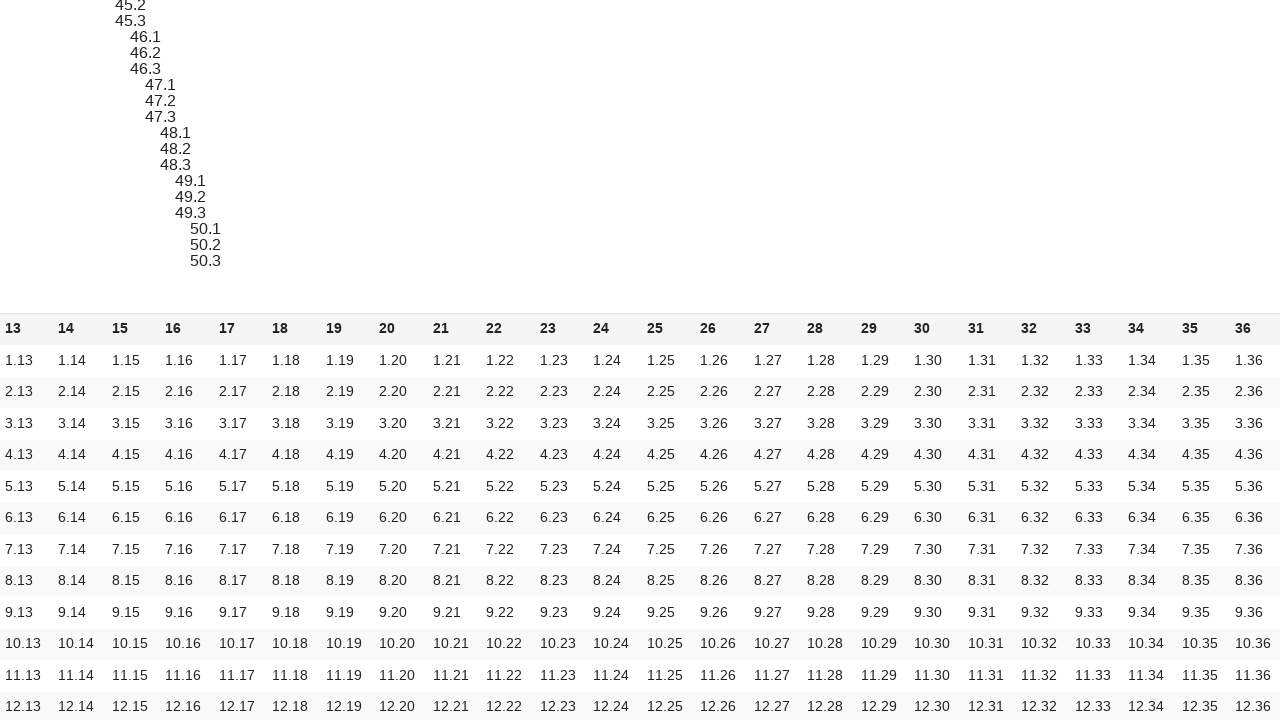

Verified cell 35 content matches expected value '1.36'
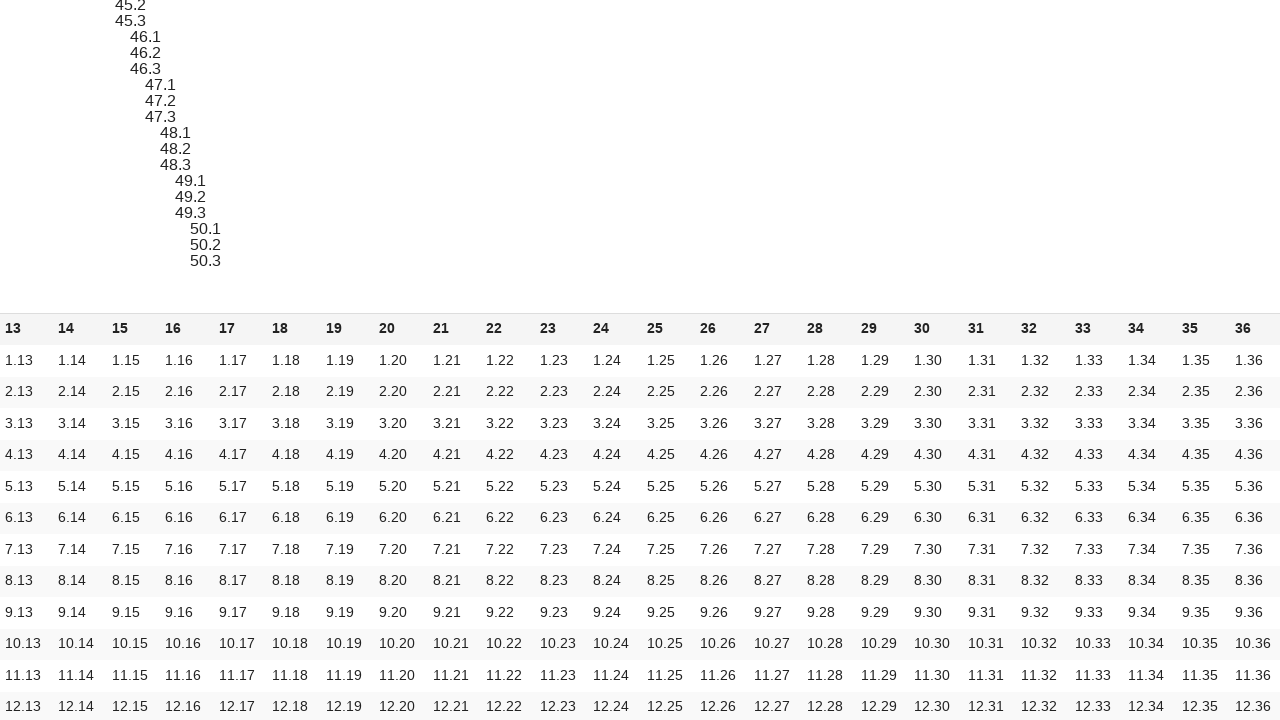

Scrolled cell 36 into view (row 1, col 37)
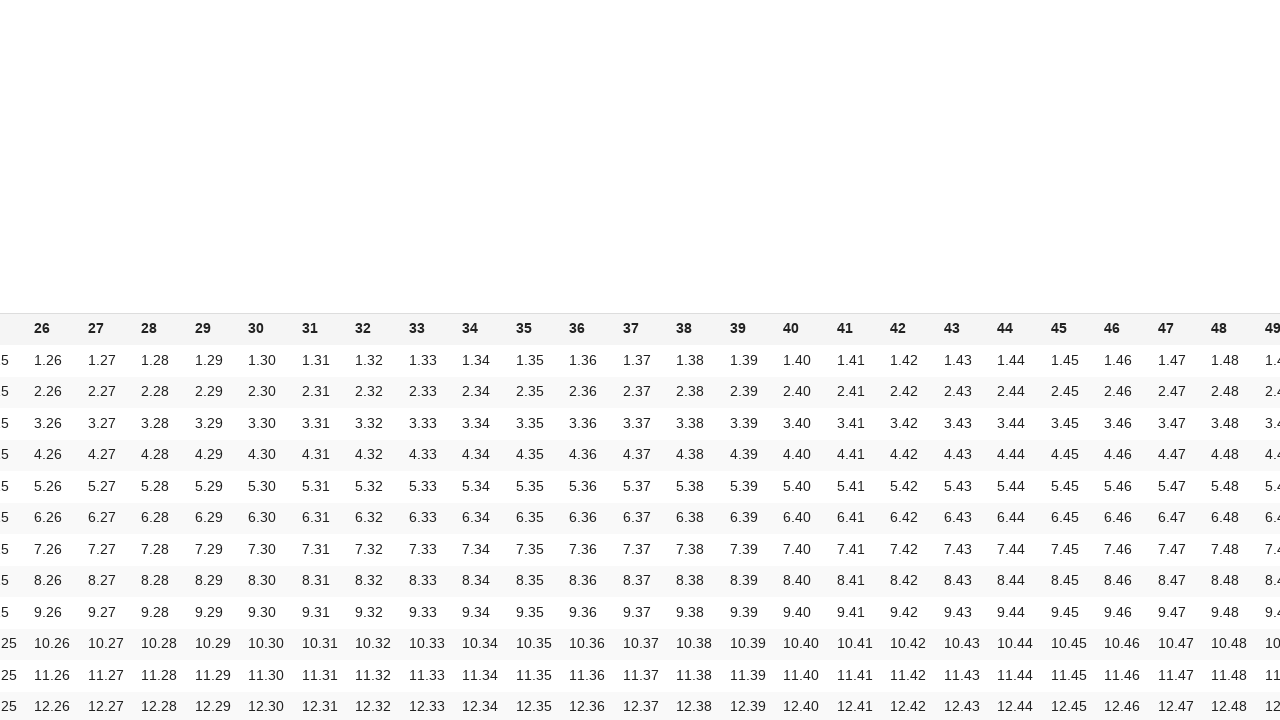

Verified cell 36 content matches expected value '1.37'
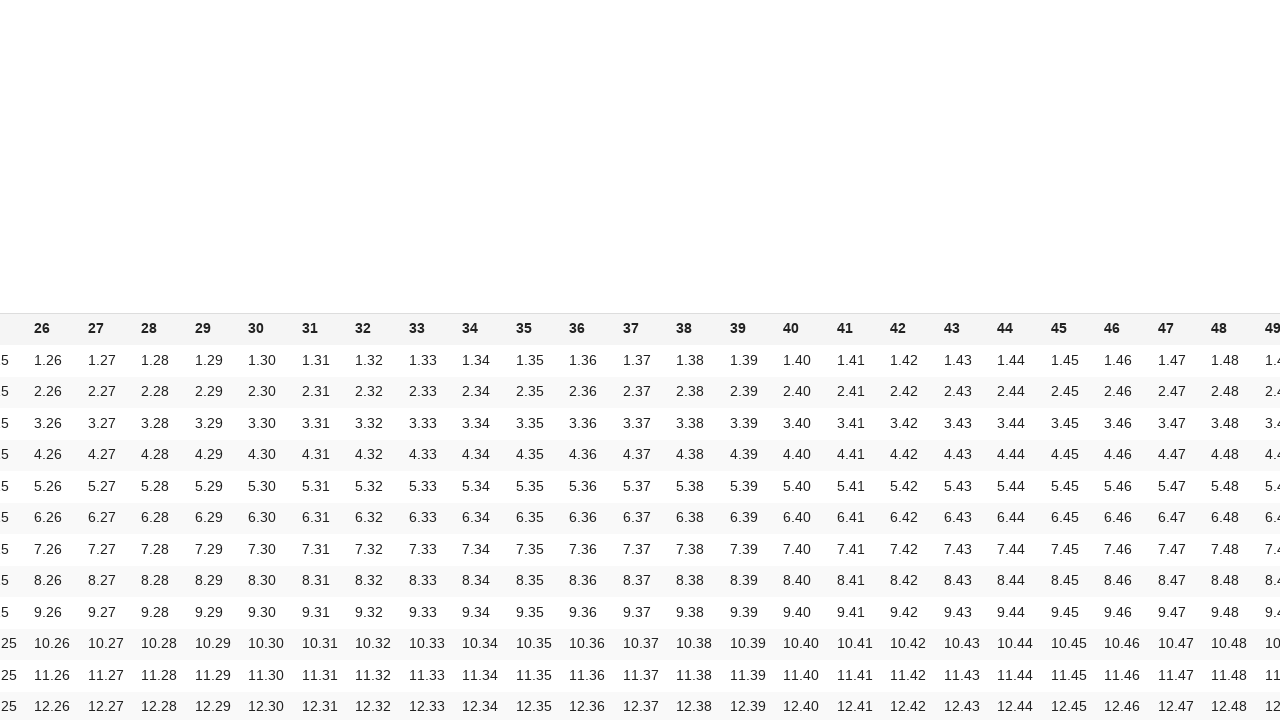

Scrolled cell 37 into view (row 1, col 38)
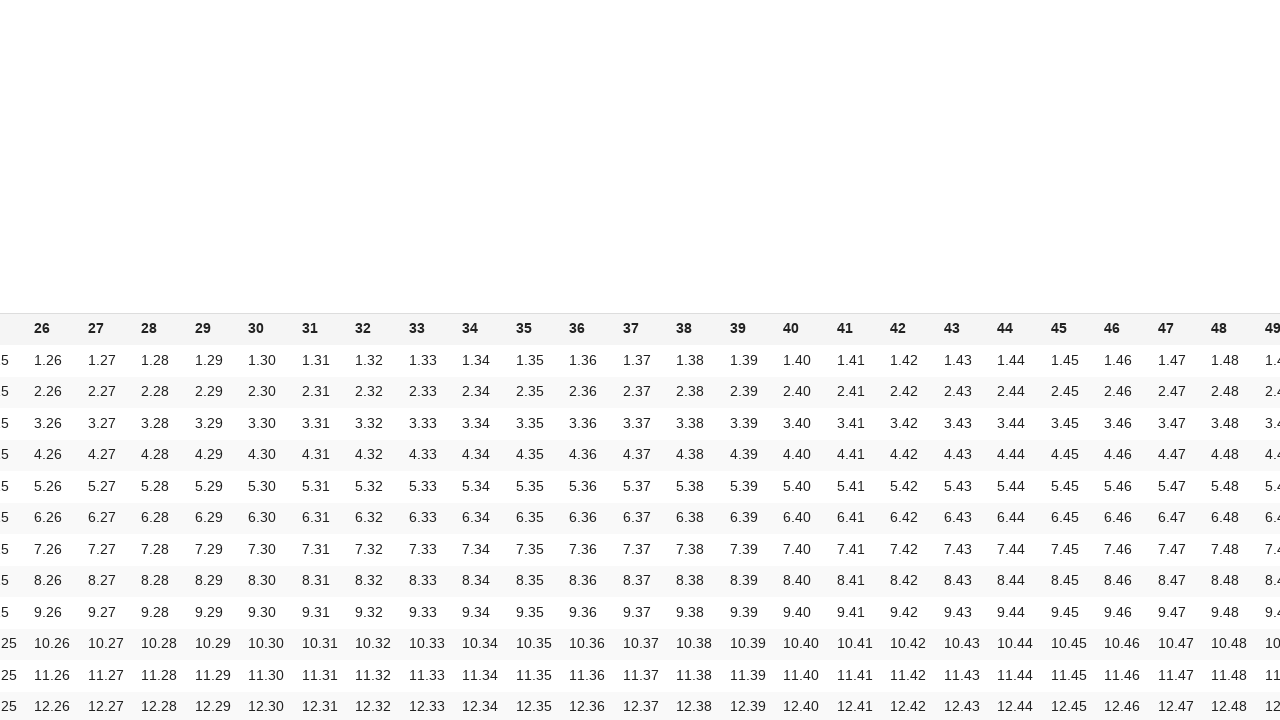

Verified cell 37 content matches expected value '1.38'
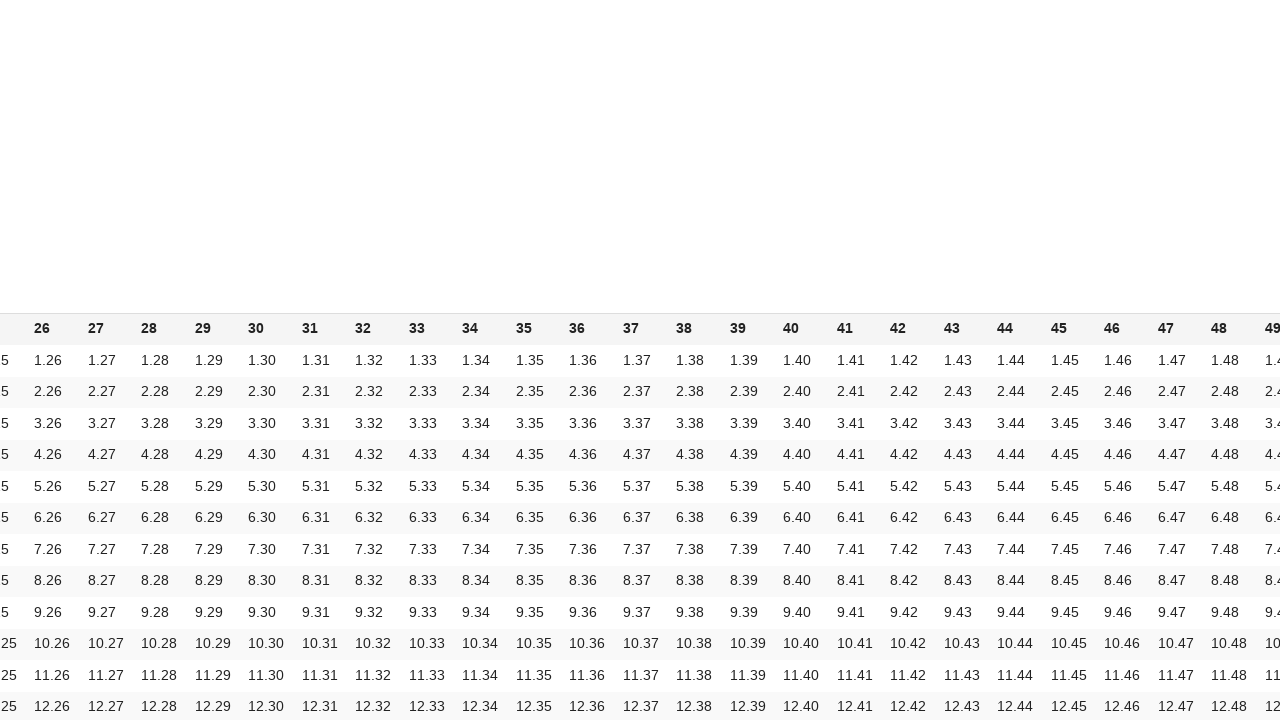

Scrolled cell 38 into view (row 1, col 39)
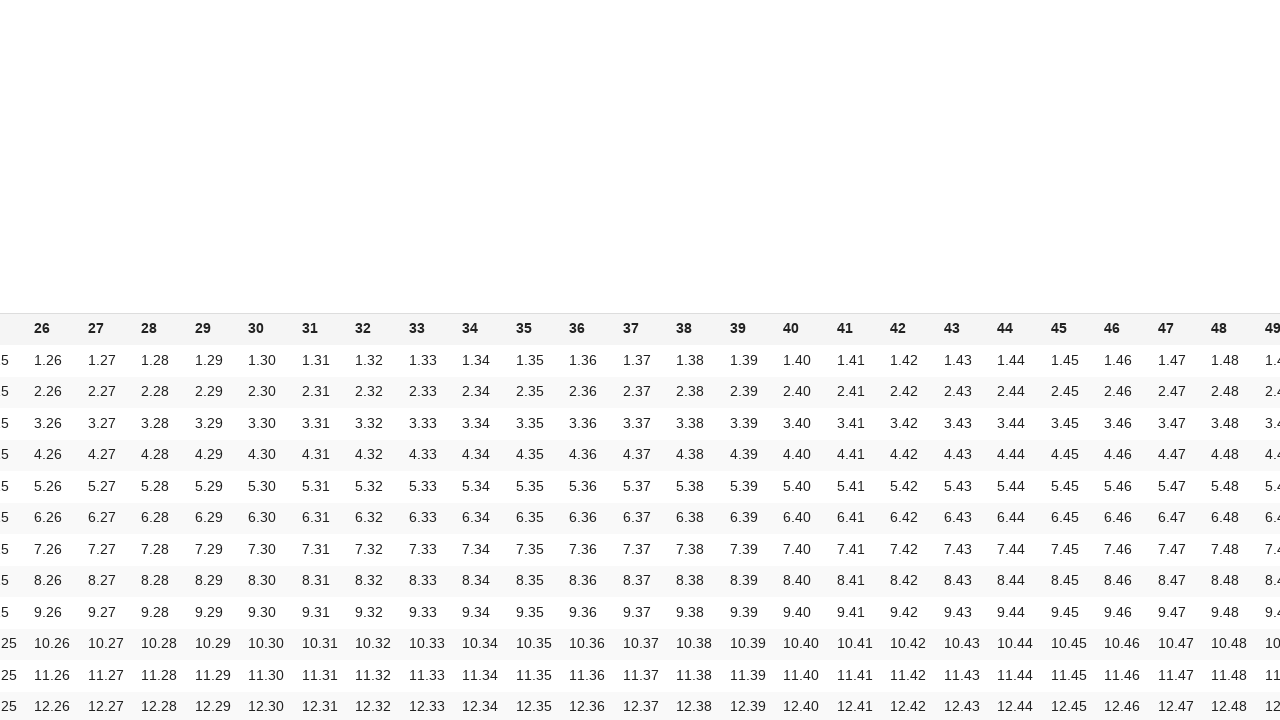

Verified cell 38 content matches expected value '1.39'
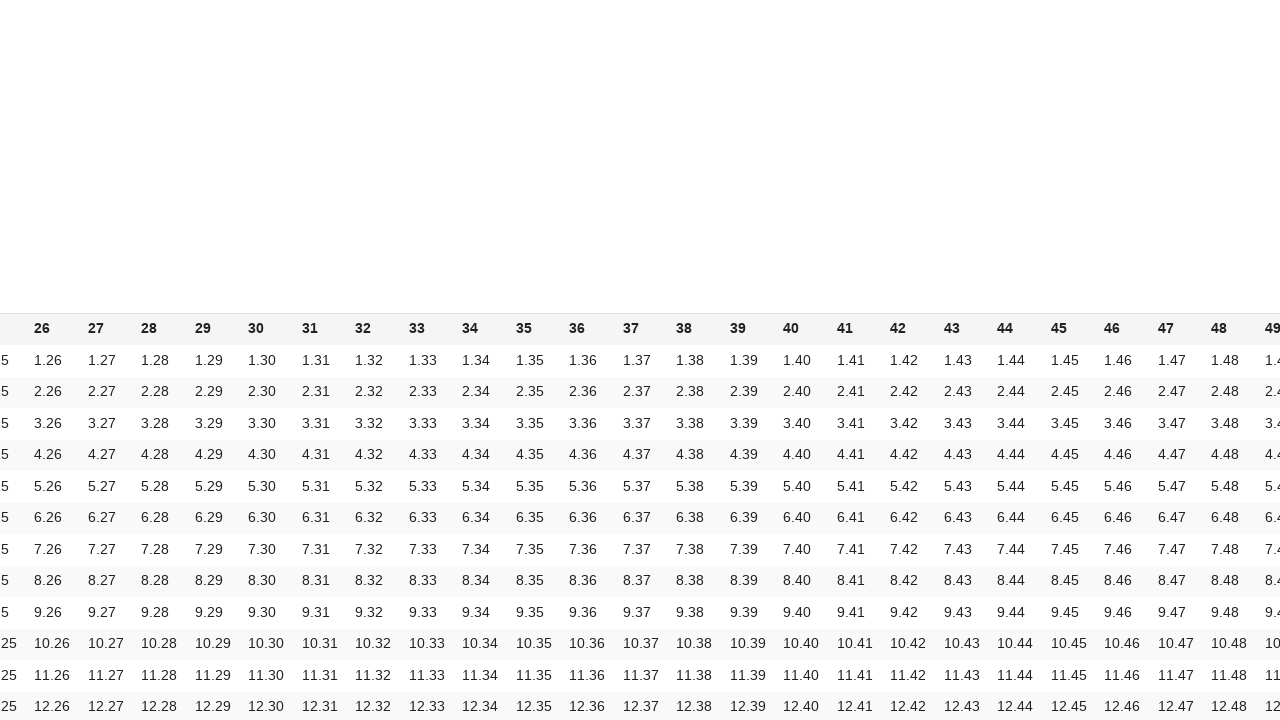

Scrolled cell 39 into view (row 1, col 40)
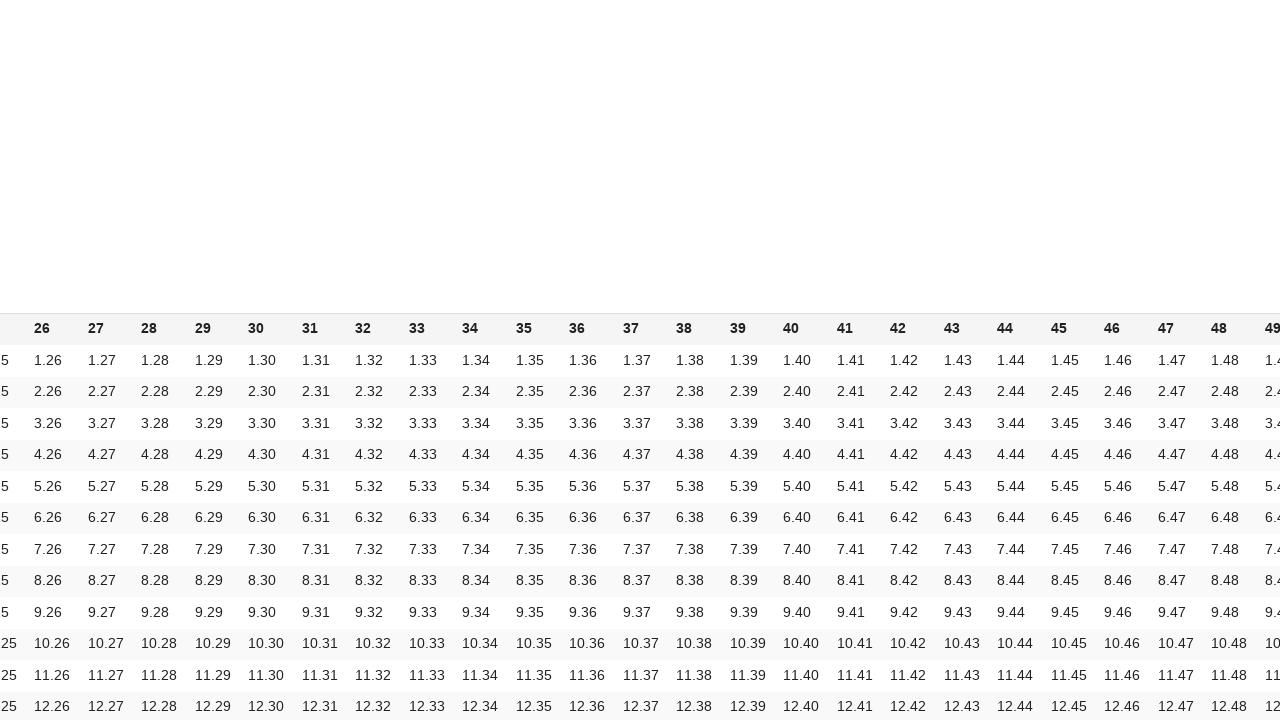

Verified cell 39 content matches expected value '1.40'
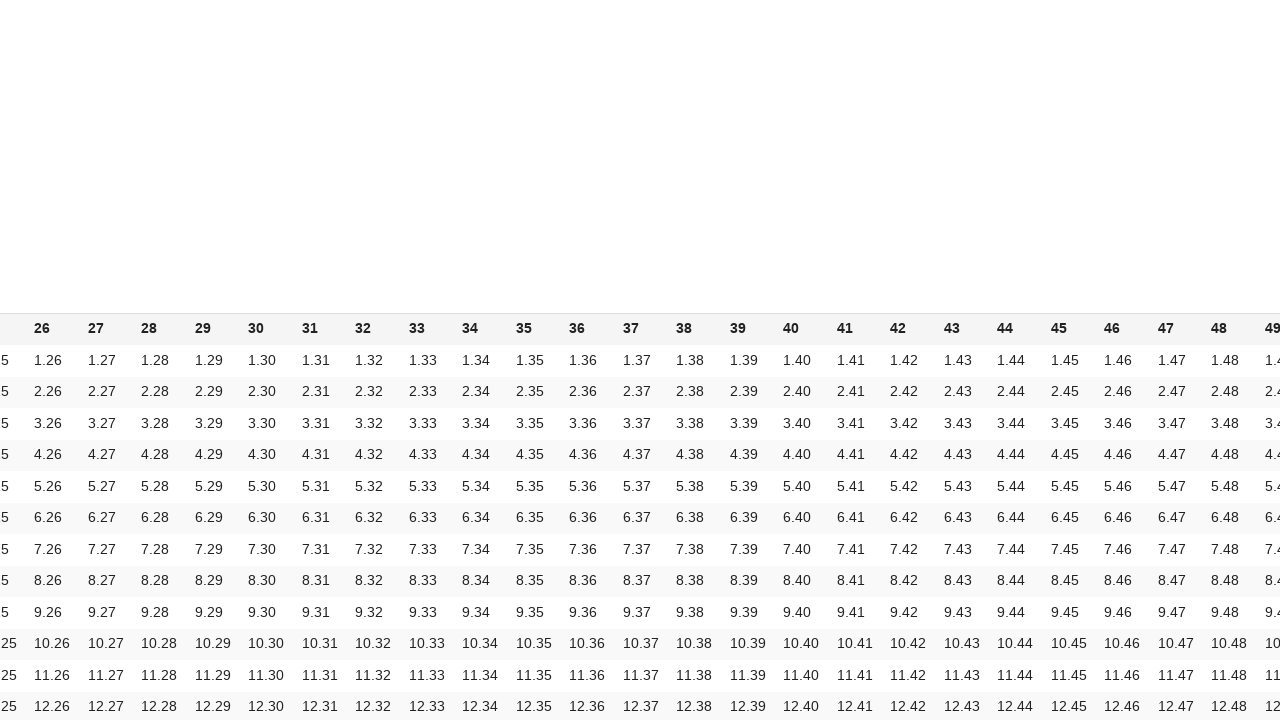

Scrolled cell 40 into view (row 1, col 41)
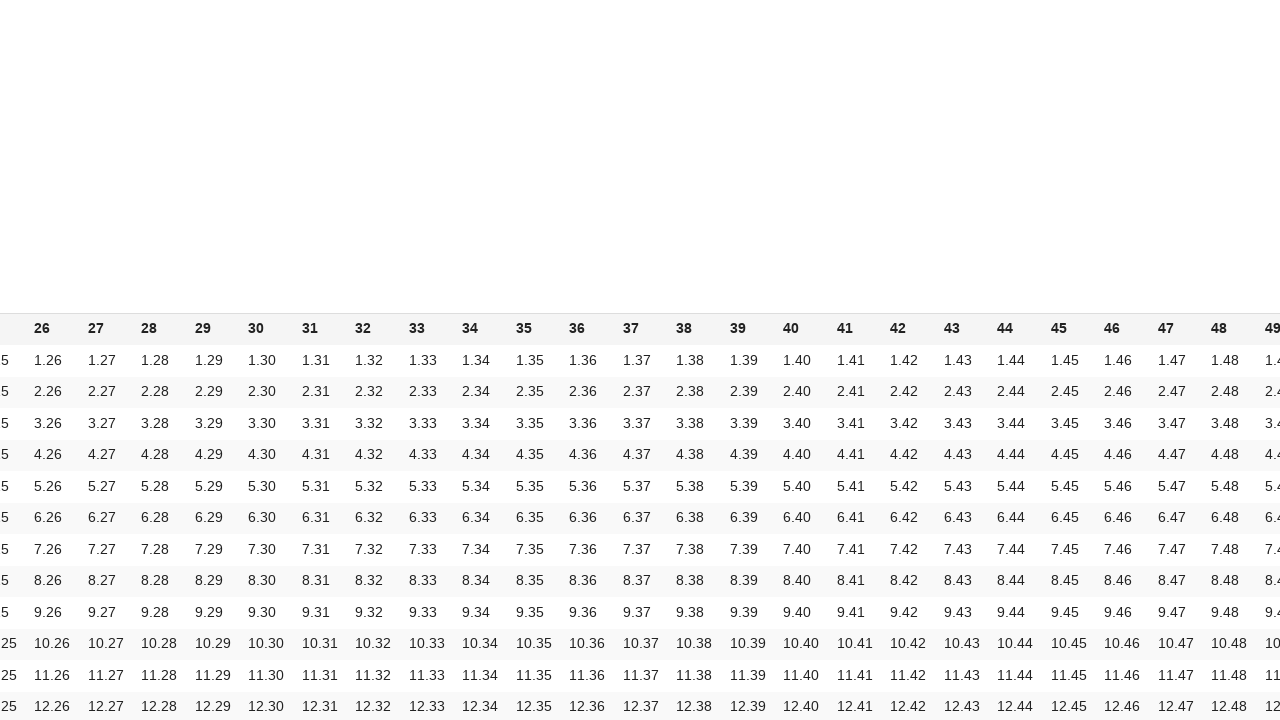

Verified cell 40 content matches expected value '1.41'
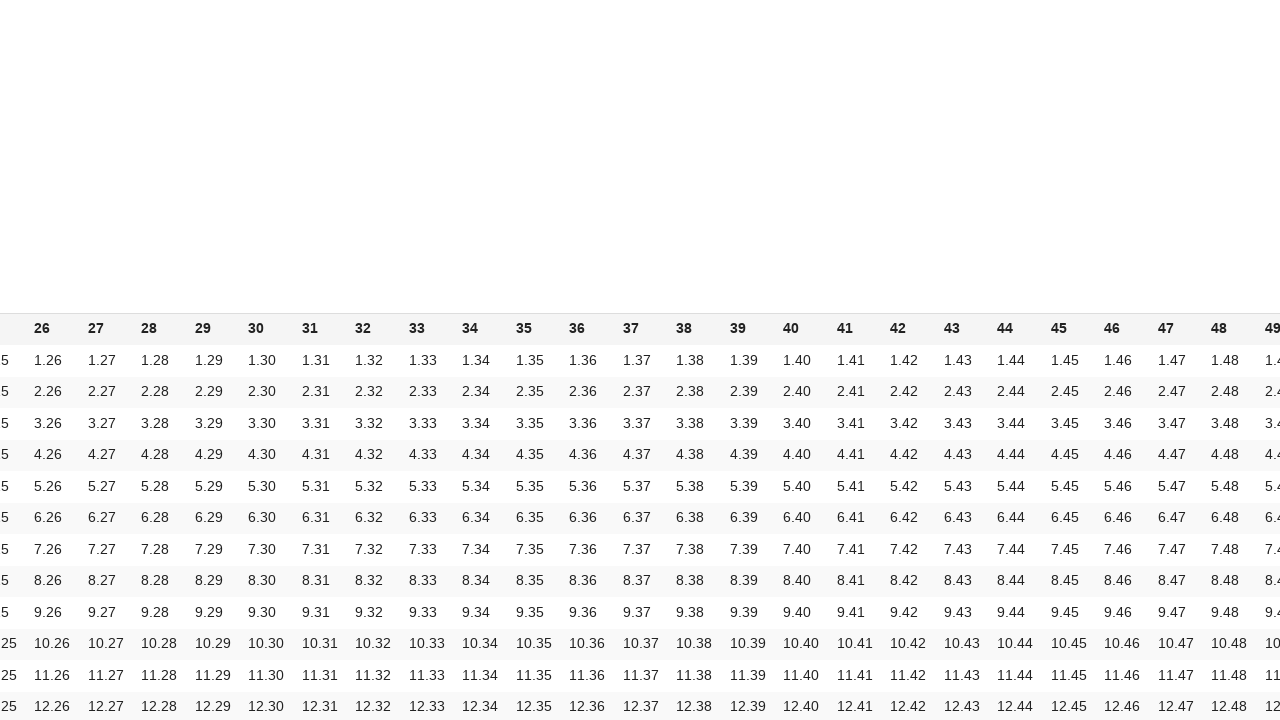

Scrolled cell 41 into view (row 1, col 42)
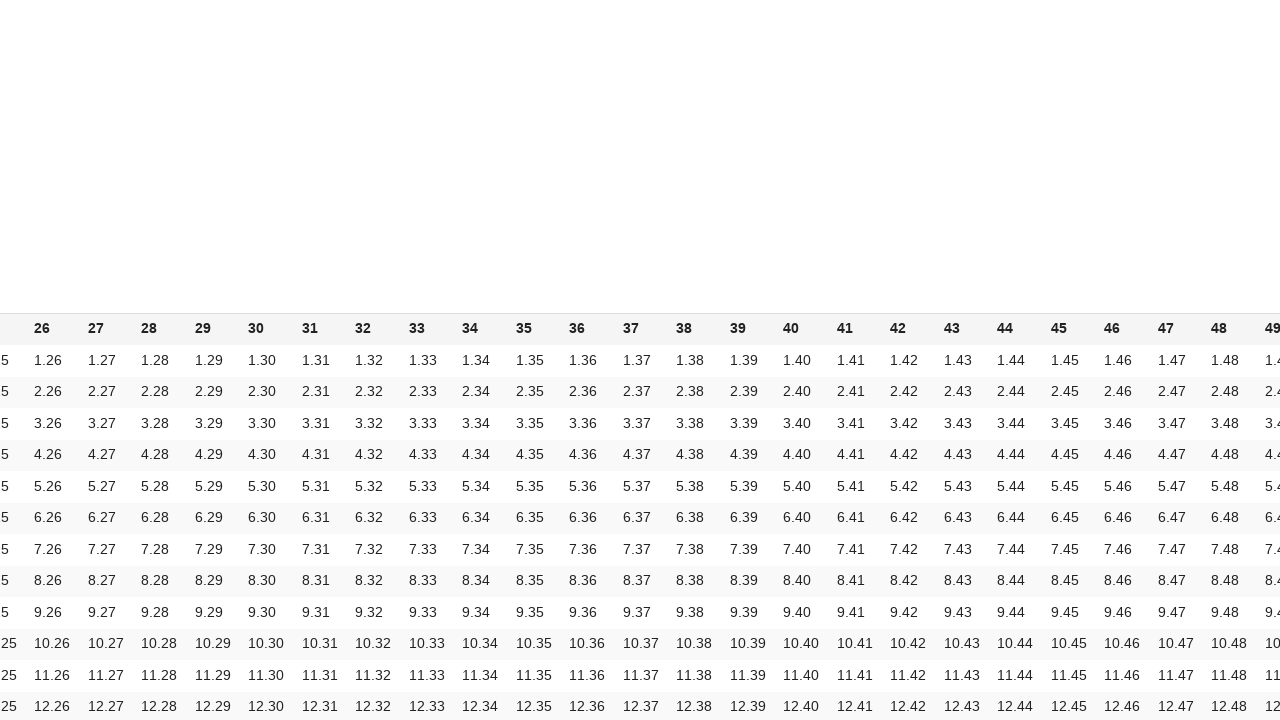

Verified cell 41 content matches expected value '1.42'
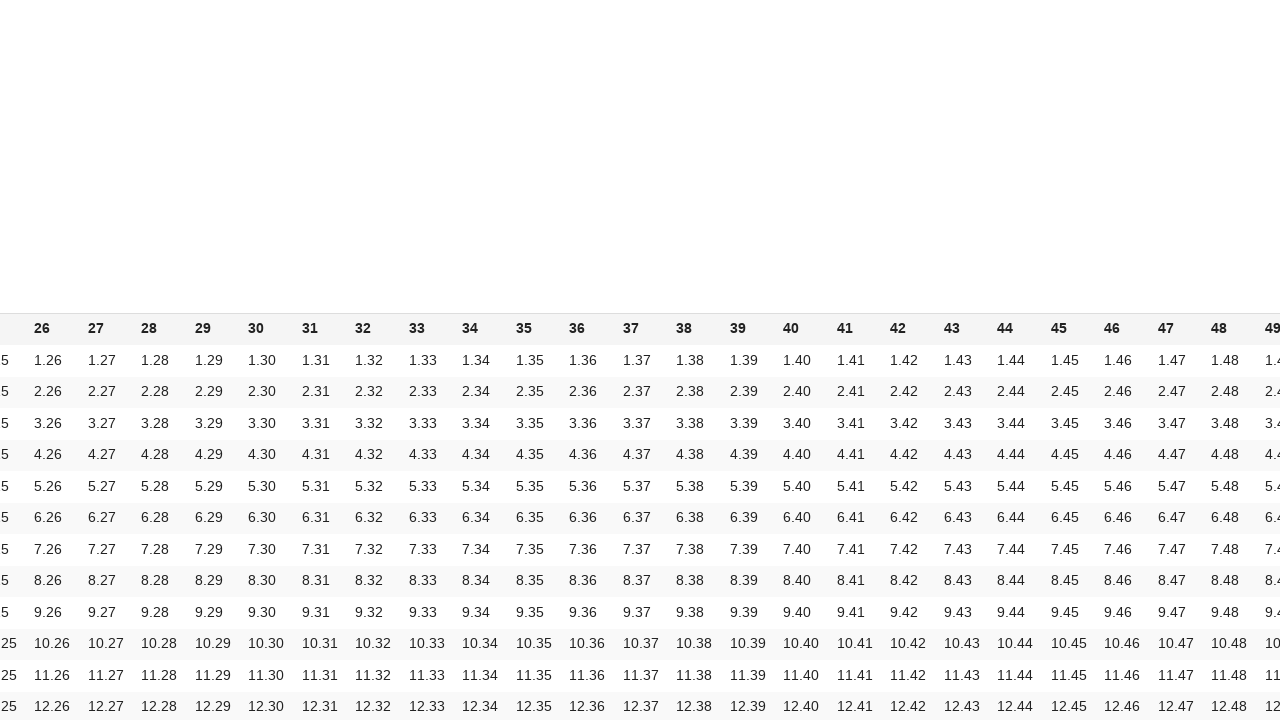

Scrolled cell 42 into view (row 1, col 43)
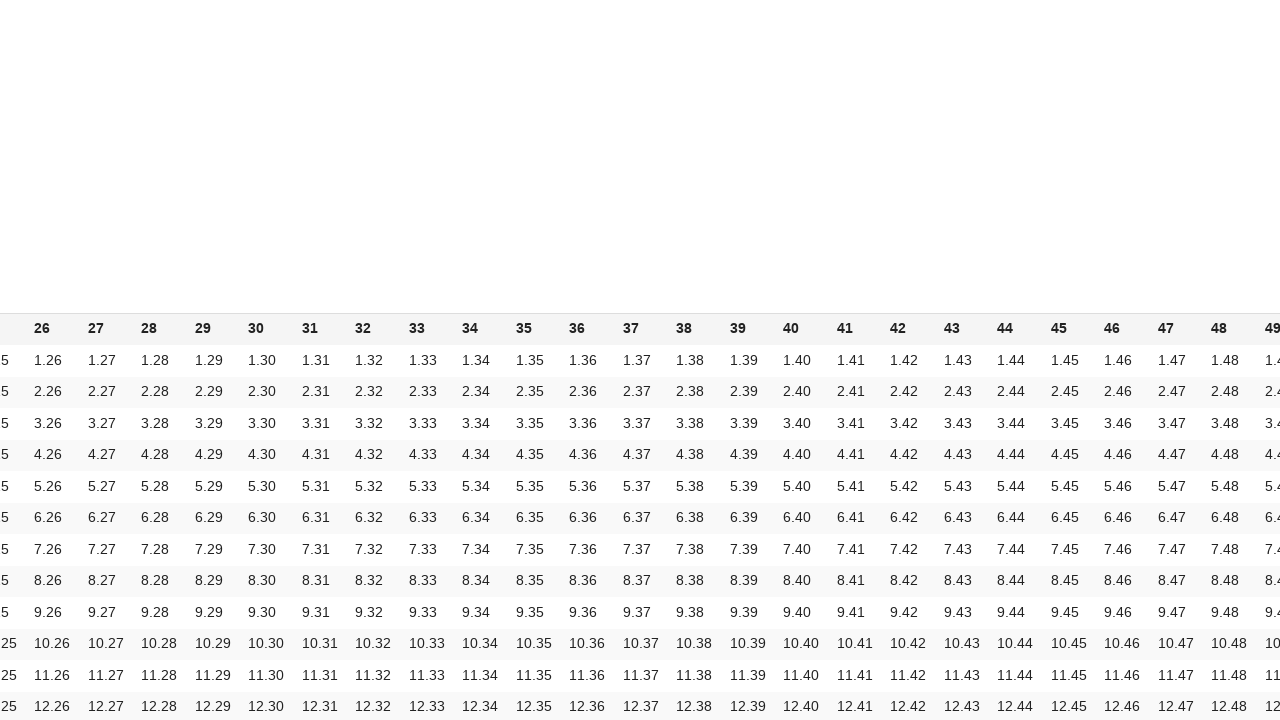

Verified cell 42 content matches expected value '1.43'
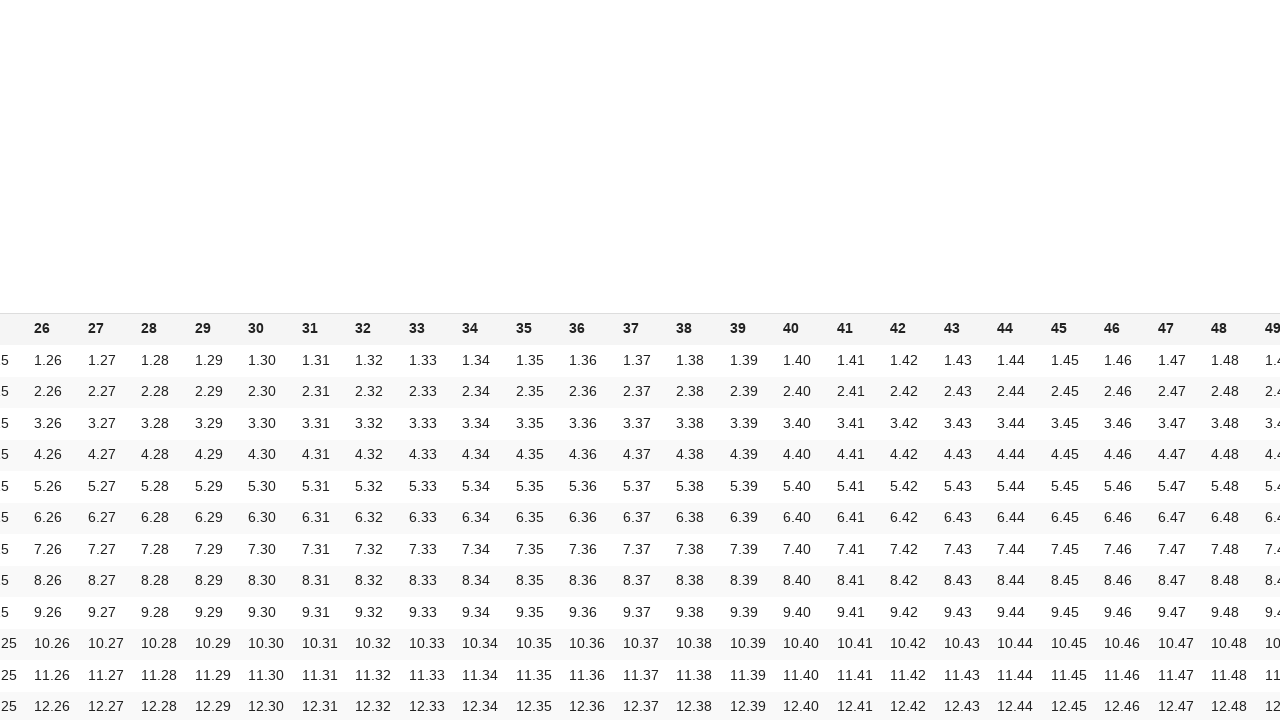

Scrolled cell 43 into view (row 1, col 44)
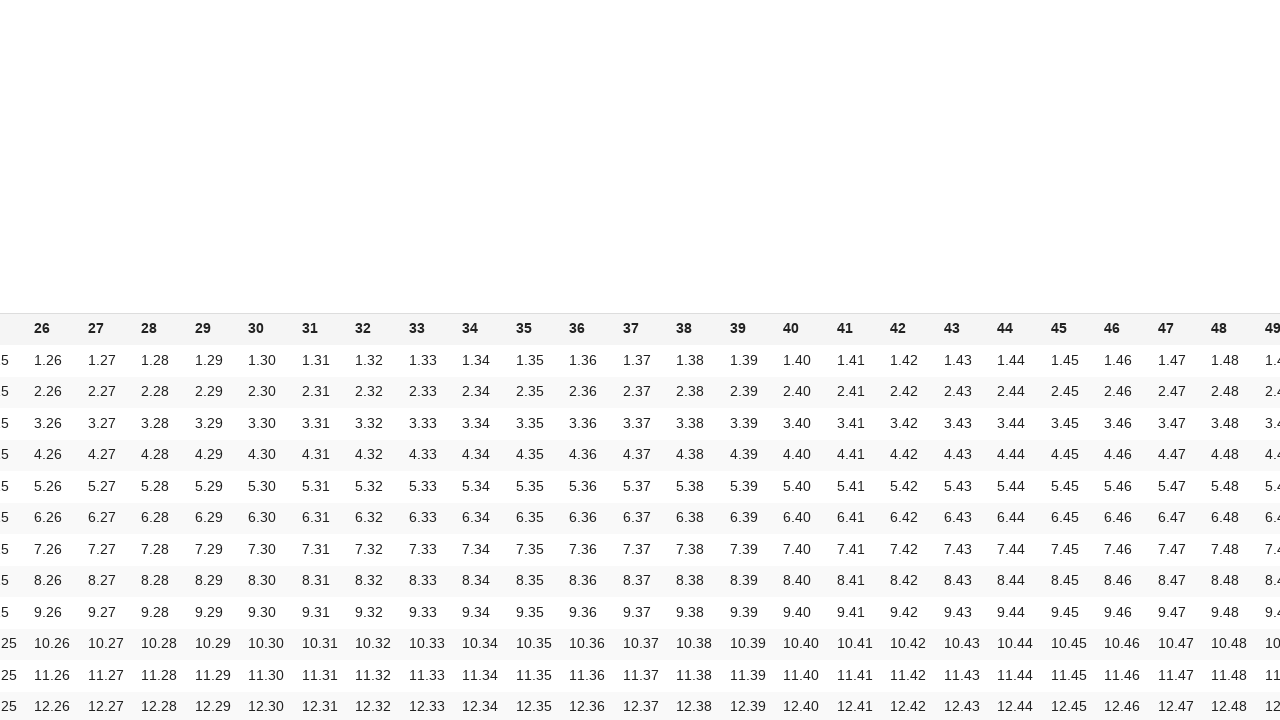

Verified cell 43 content matches expected value '1.44'
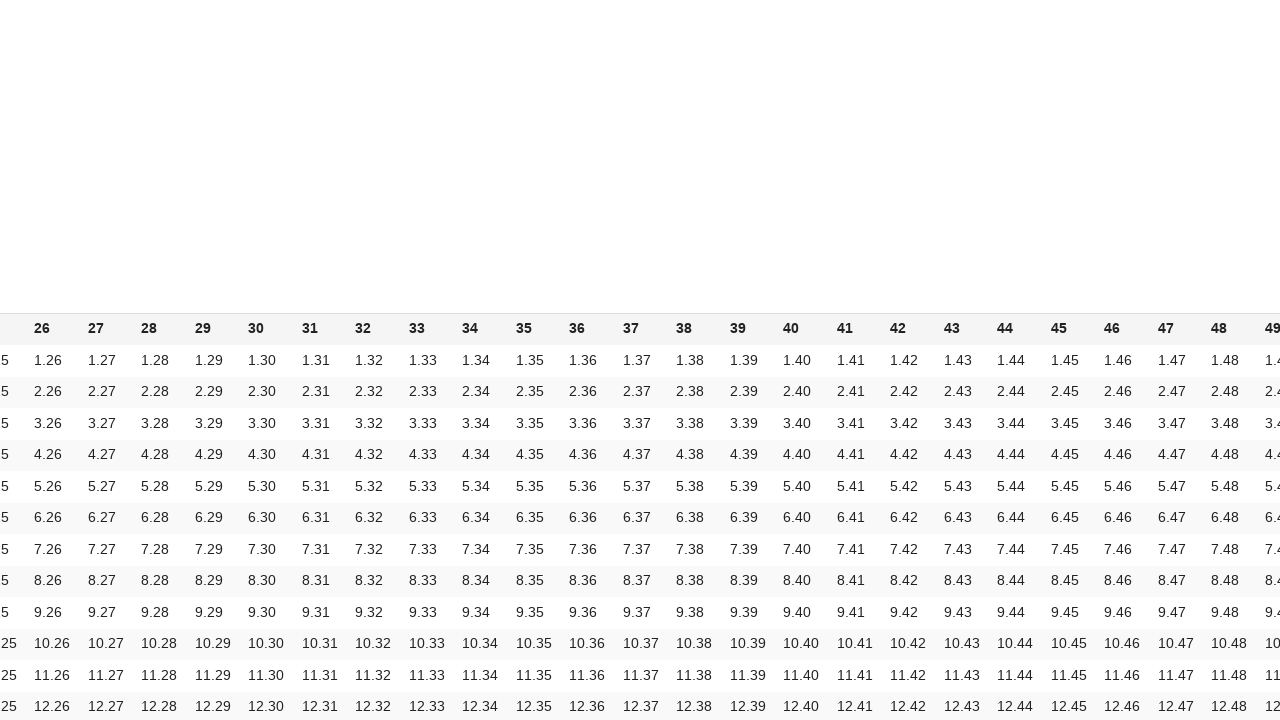

Scrolled cell 44 into view (row 1, col 45)
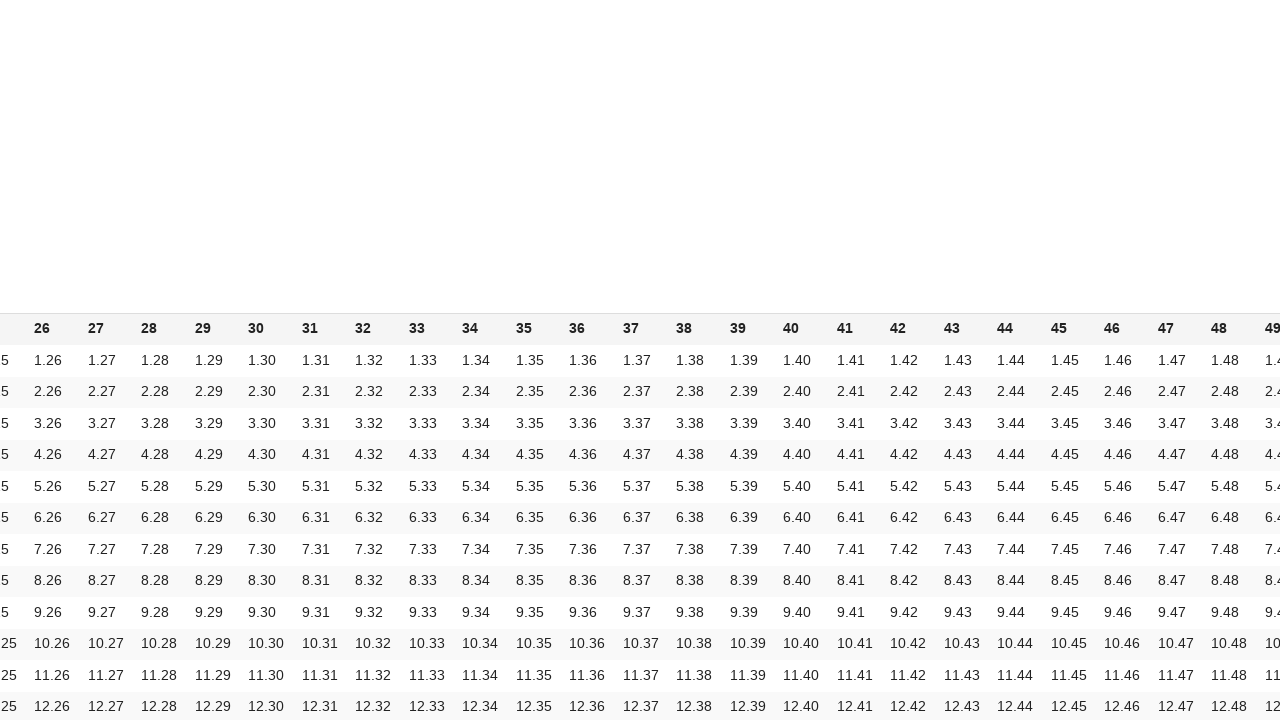

Verified cell 44 content matches expected value '1.45'
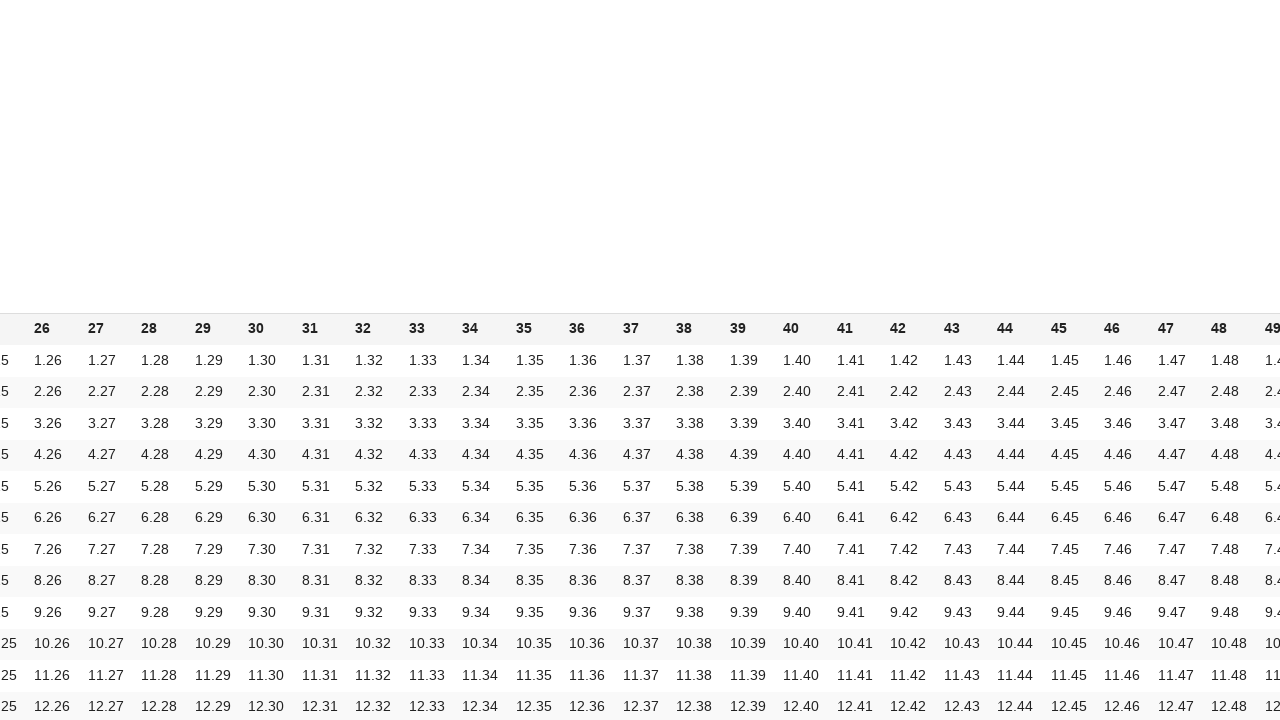

Scrolled cell 45 into view (row 1, col 46)
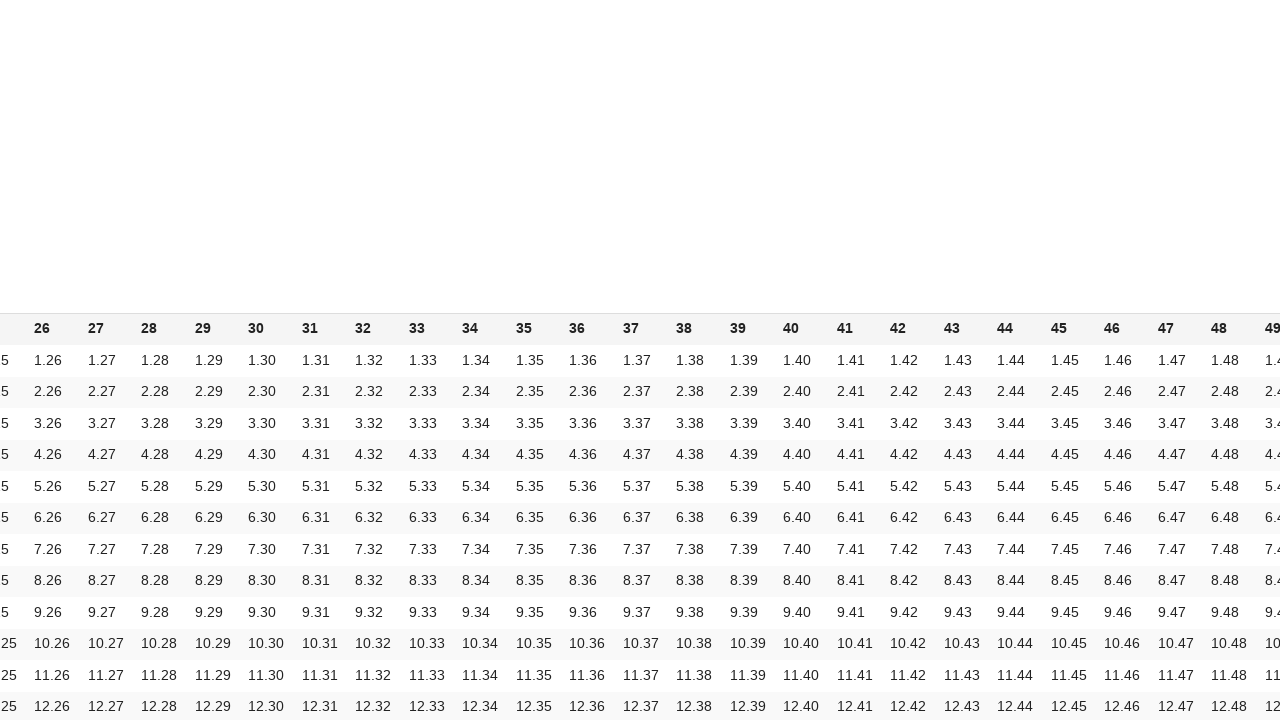

Verified cell 45 content matches expected value '1.46'
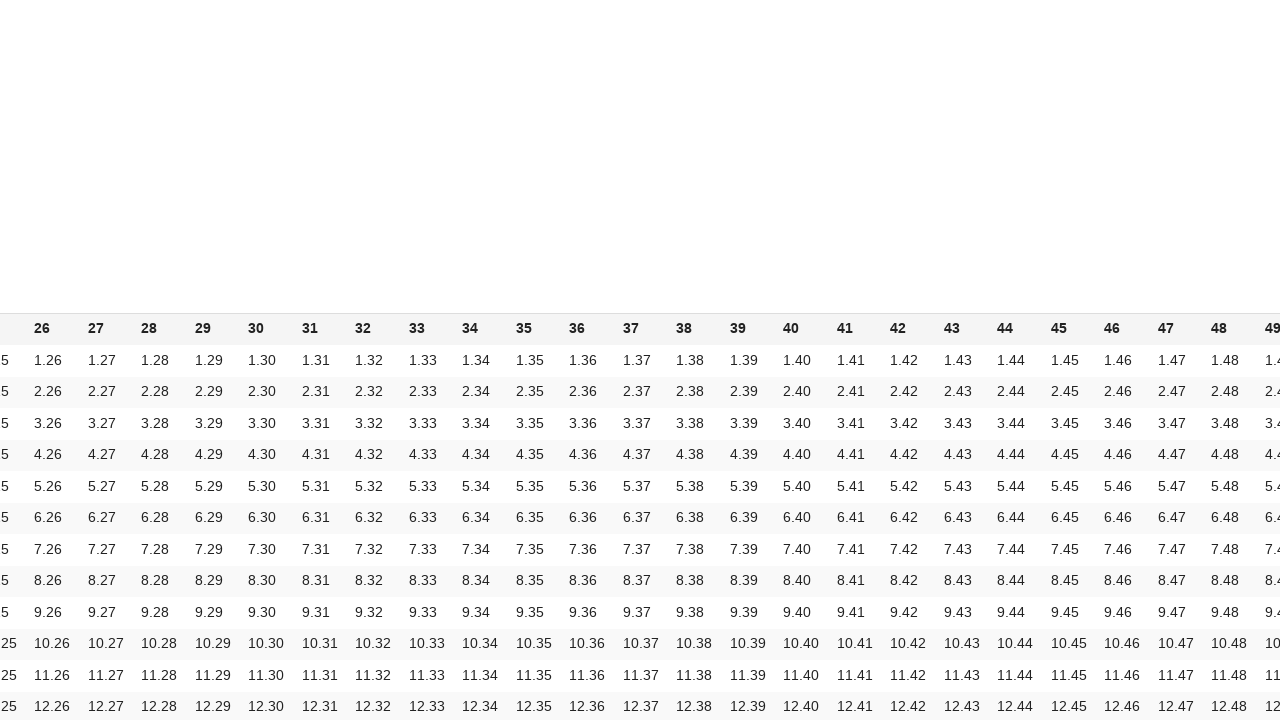

Scrolled cell 46 into view (row 1, col 47)
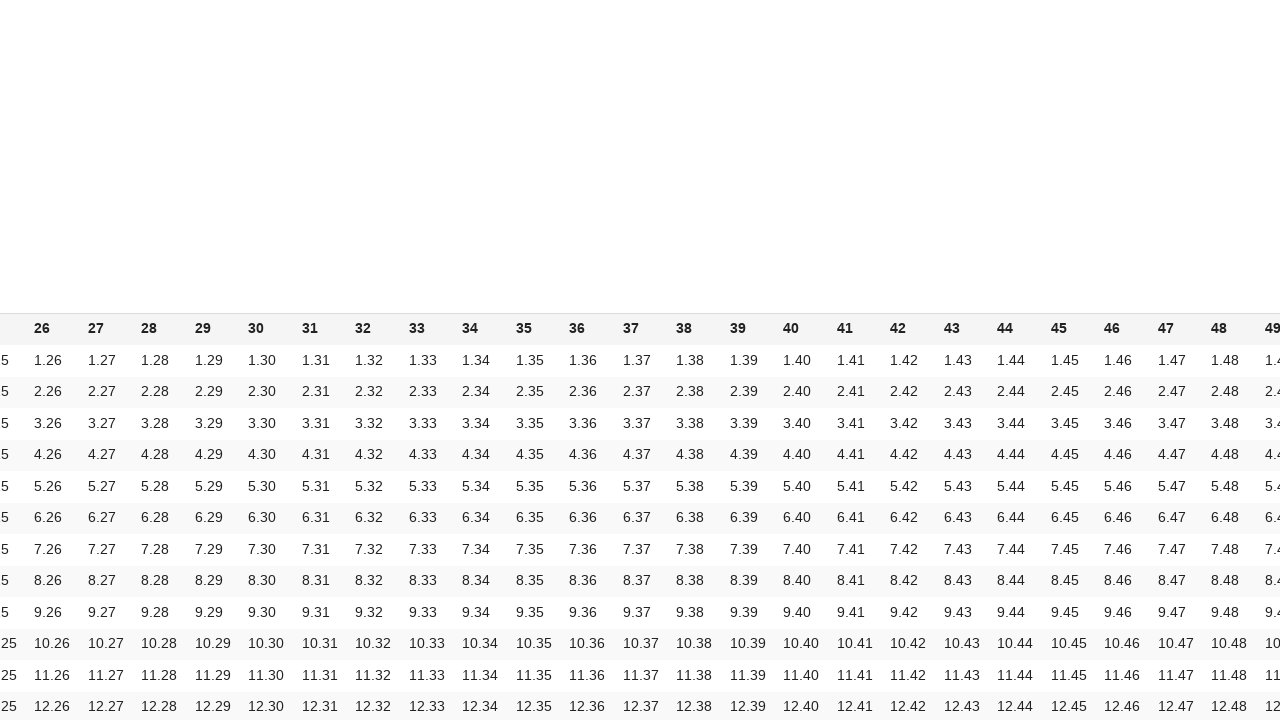

Verified cell 46 content matches expected value '1.47'
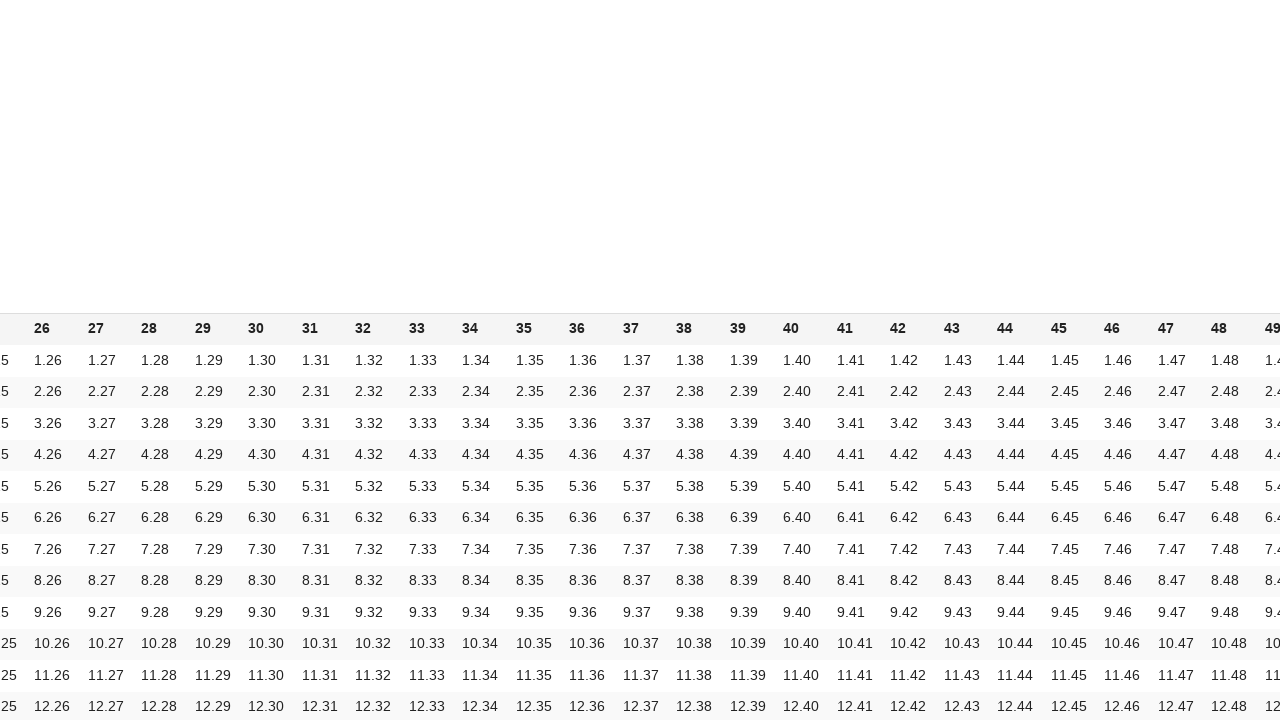

Scrolled cell 47 into view (row 1, col 48)
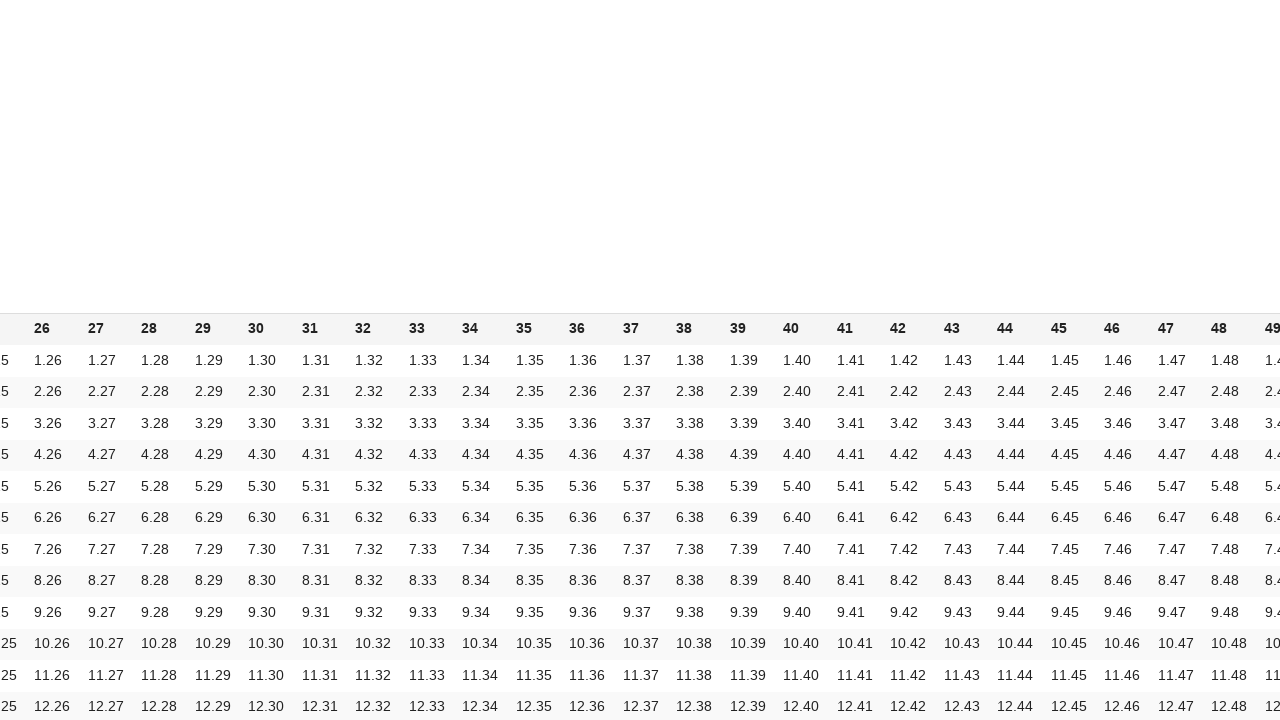

Verified cell 47 content matches expected value '1.48'
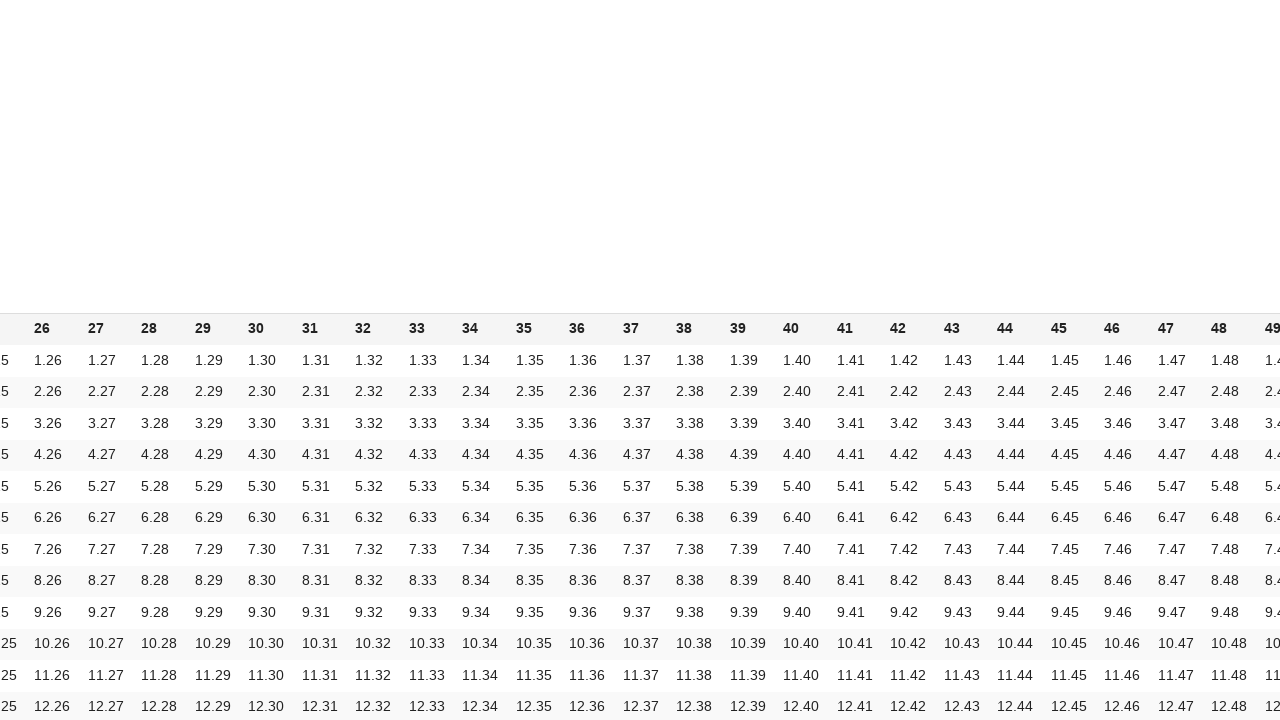

Scrolled cell 48 into view (row 1, col 49)
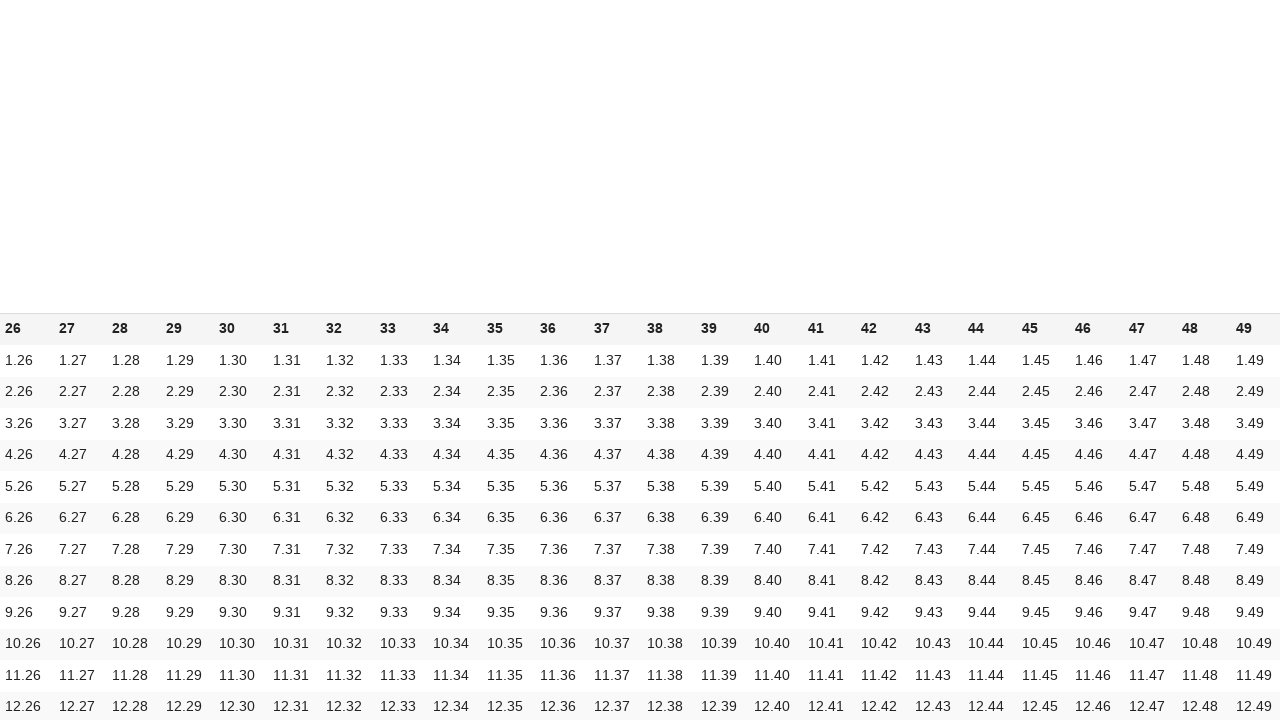

Verified cell 48 content matches expected value '1.49'
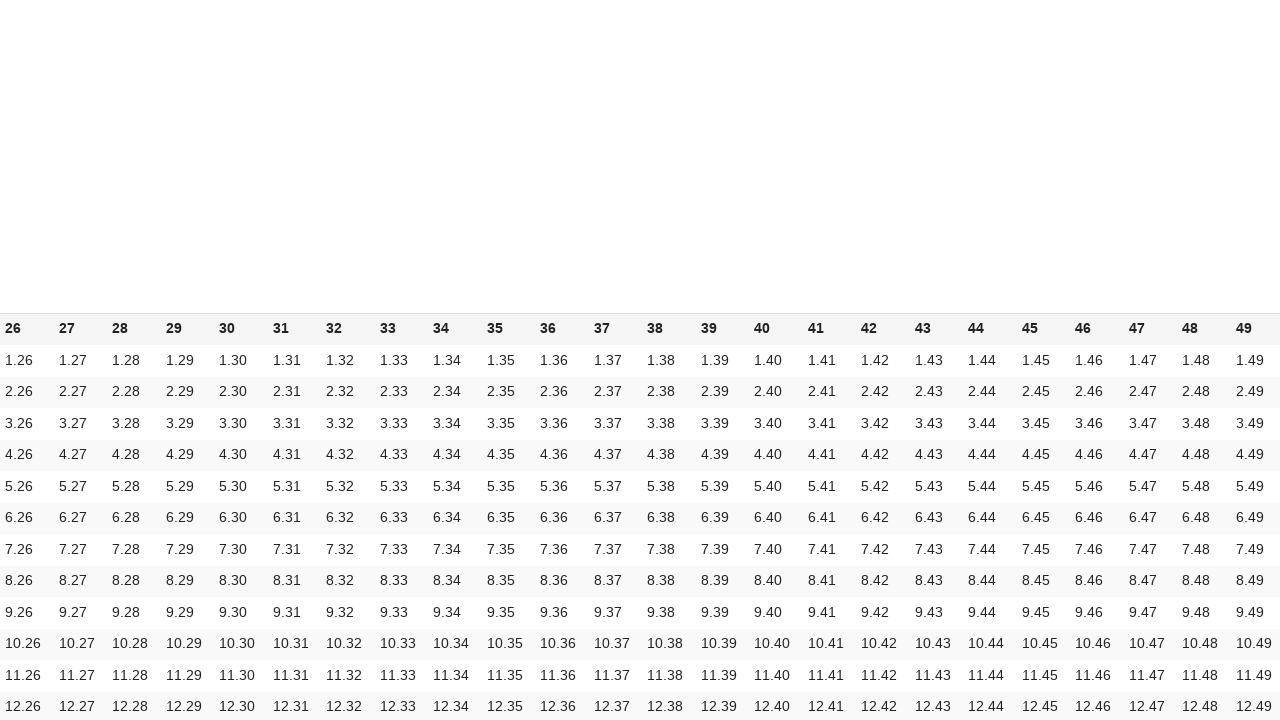

Scrolled cell 49 into view (row 1, col 50)
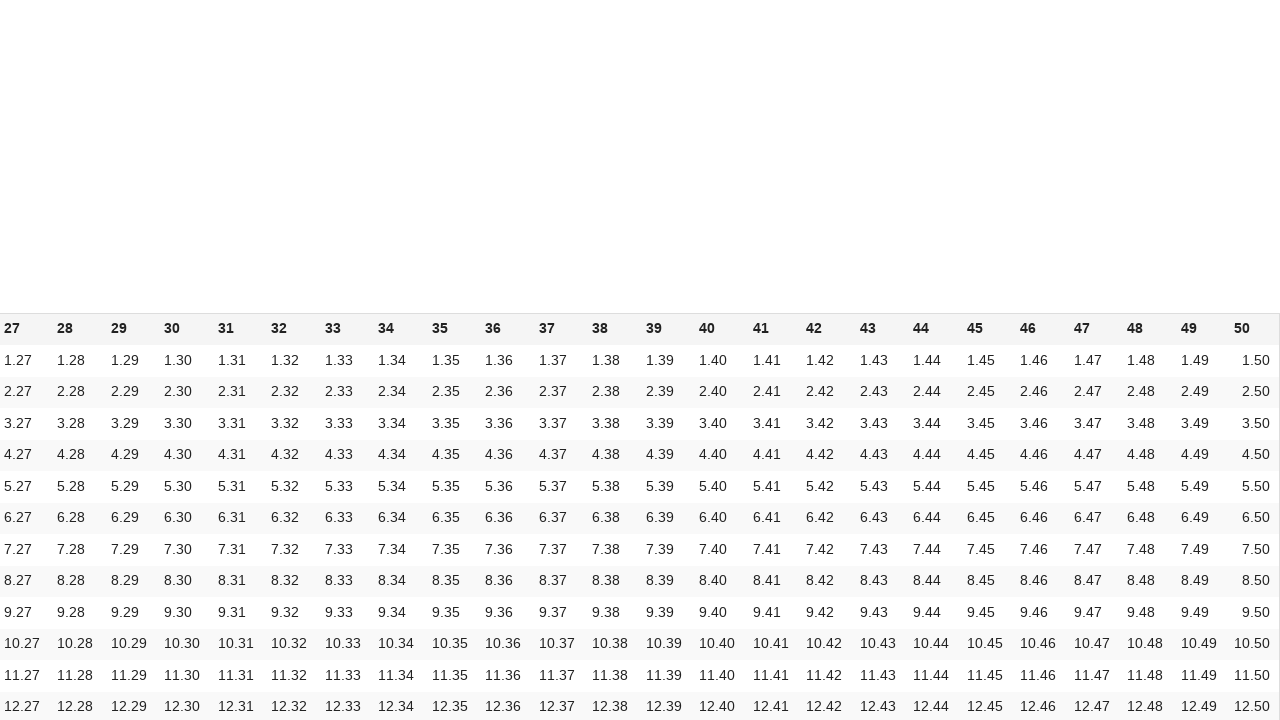

Verified cell 49 content matches expected value '1.50'
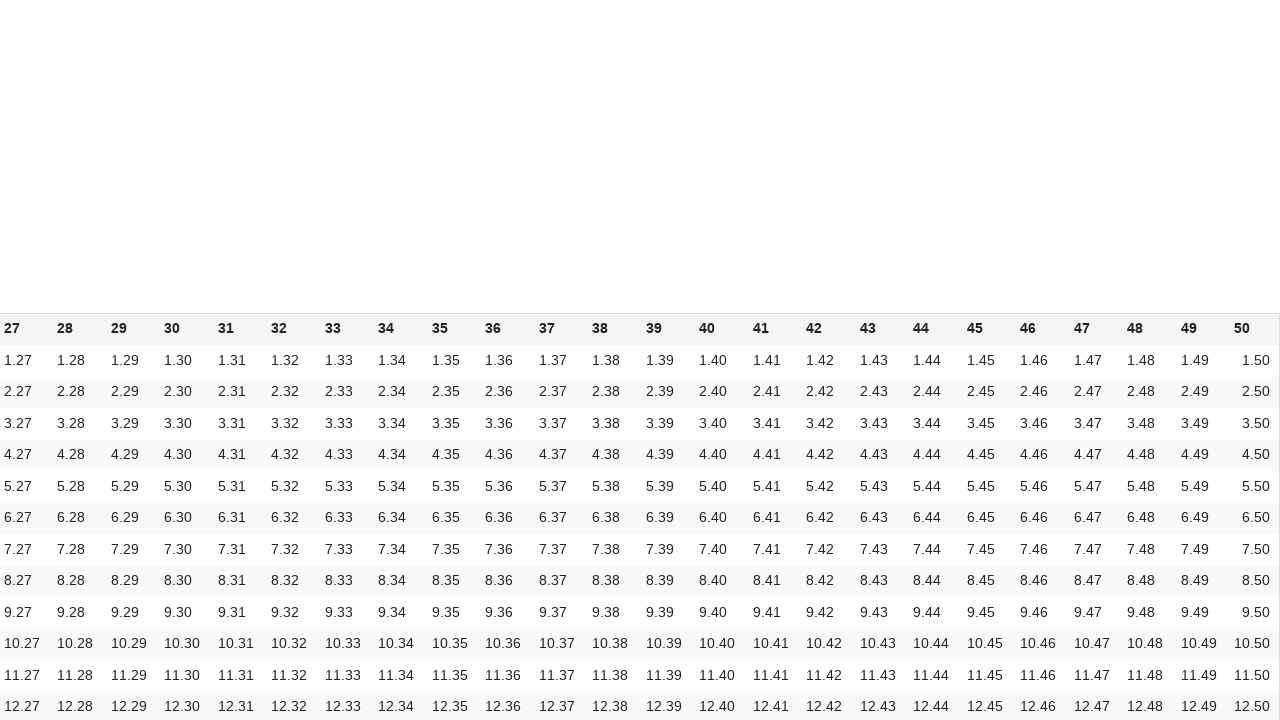

Scrolled cell 50 into view (row 2, col 1)
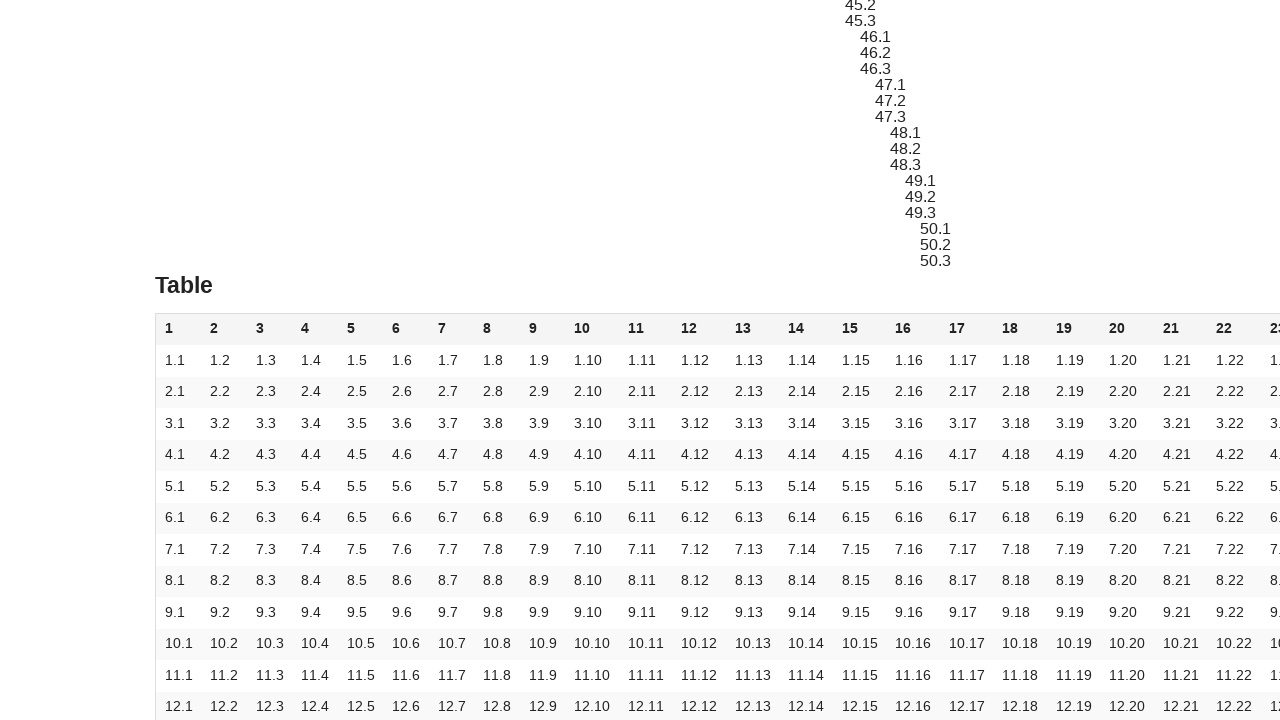

Verified cell 50 content matches expected value '2.1'
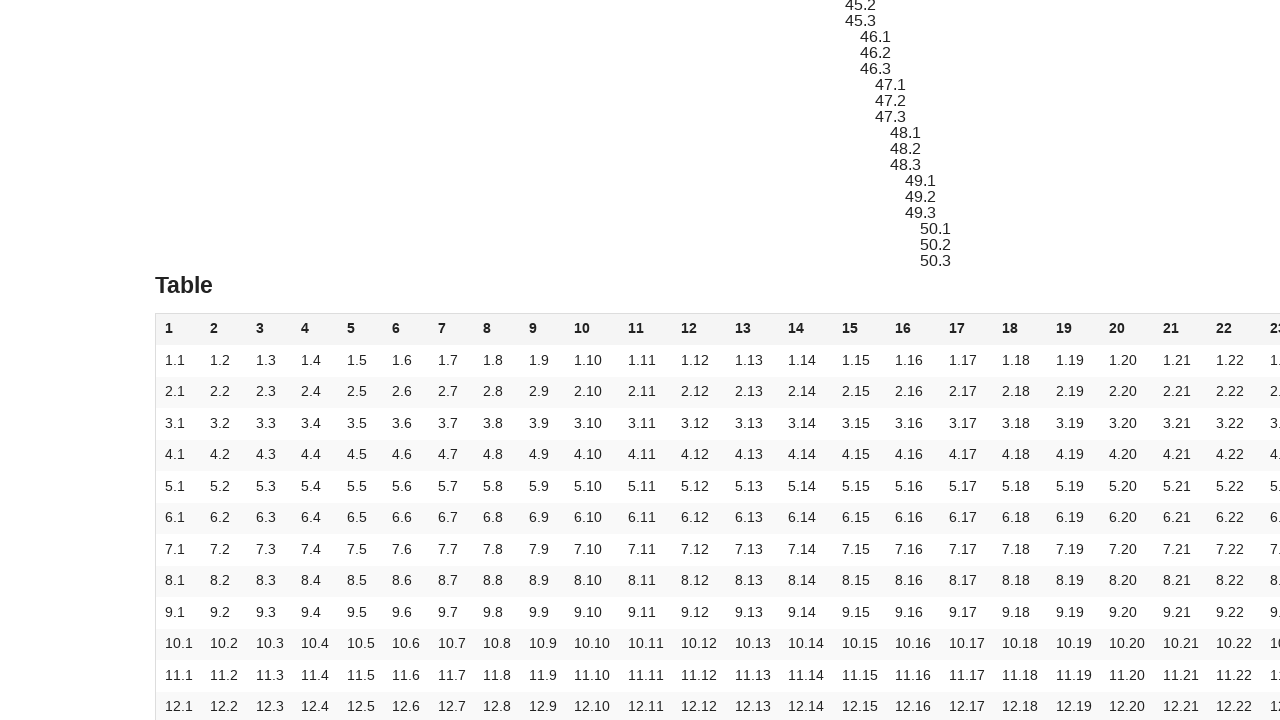

Scrolled cell 51 into view (row 2, col 2)
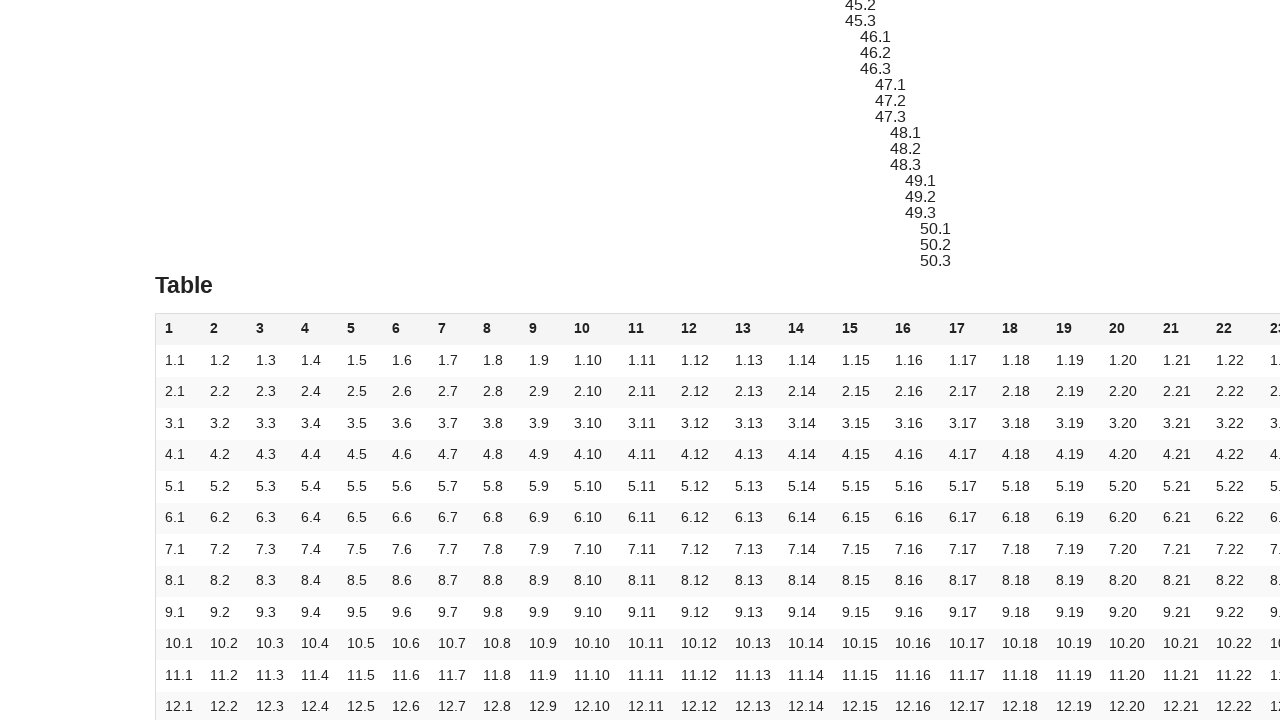

Verified cell 51 content matches expected value '2.2'
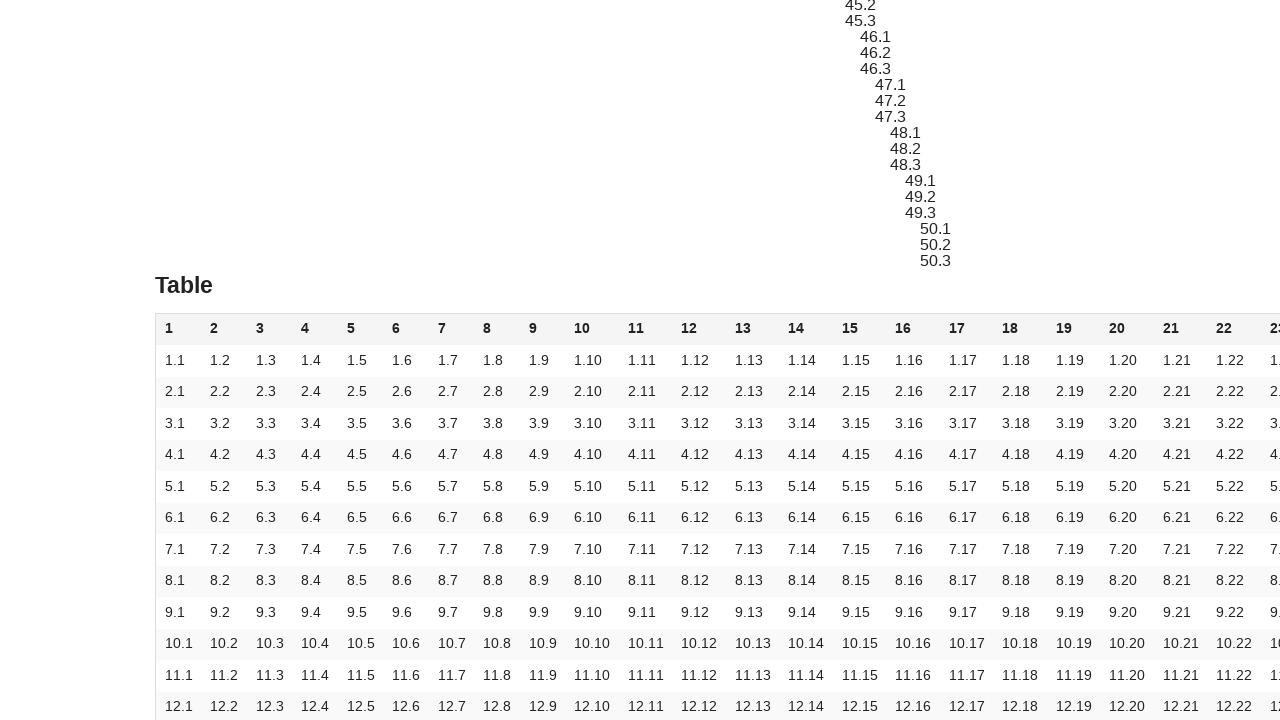

Scrolled cell 52 into view (row 2, col 3)
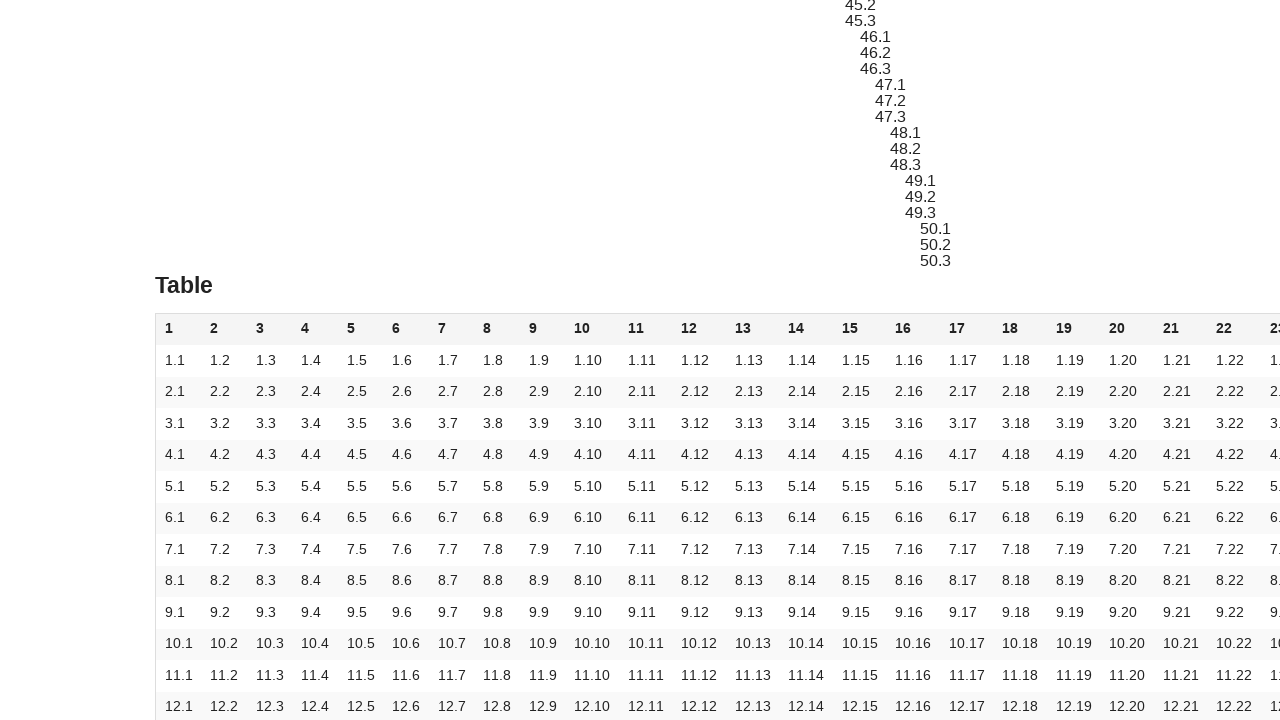

Verified cell 52 content matches expected value '2.3'
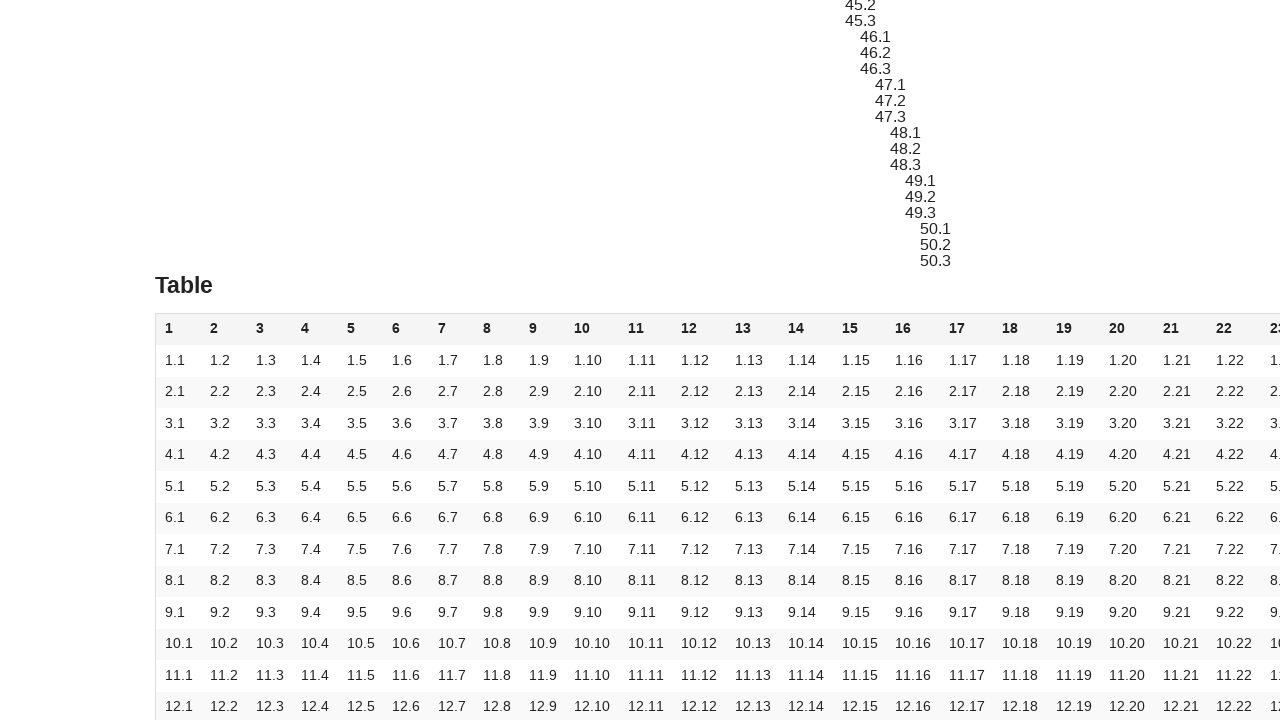

Scrolled cell 53 into view (row 2, col 4)
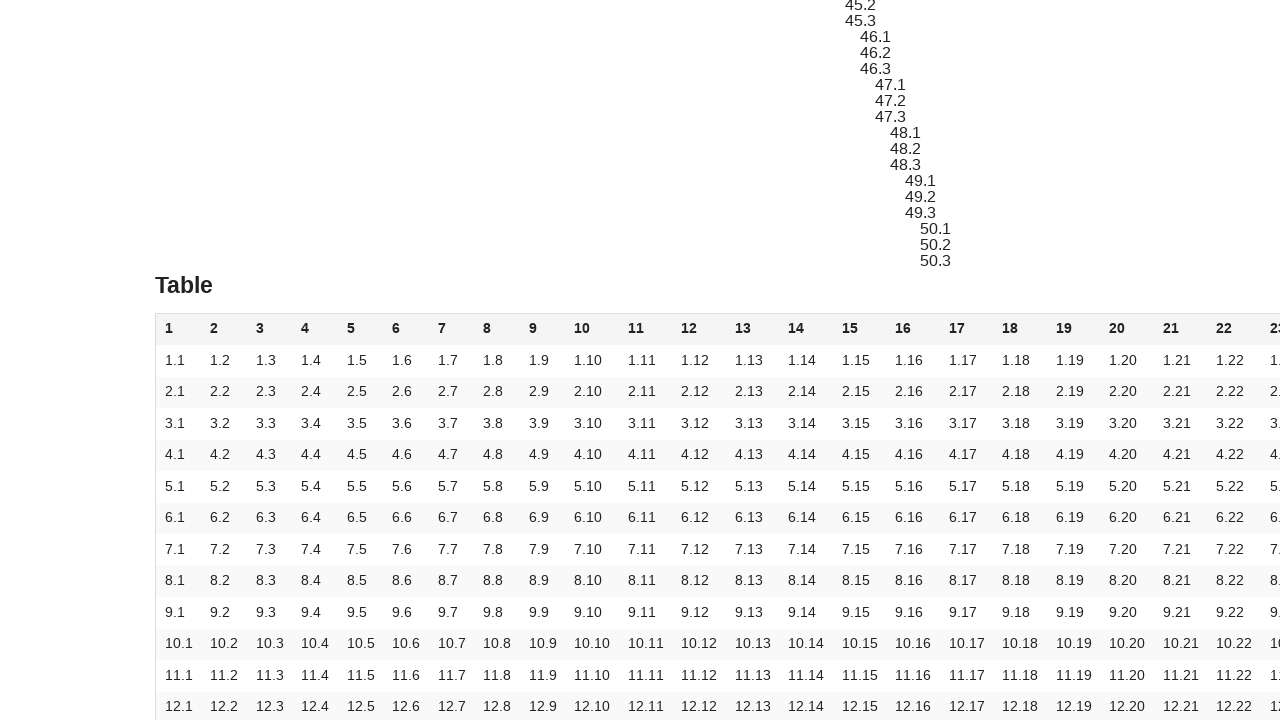

Verified cell 53 content matches expected value '2.4'
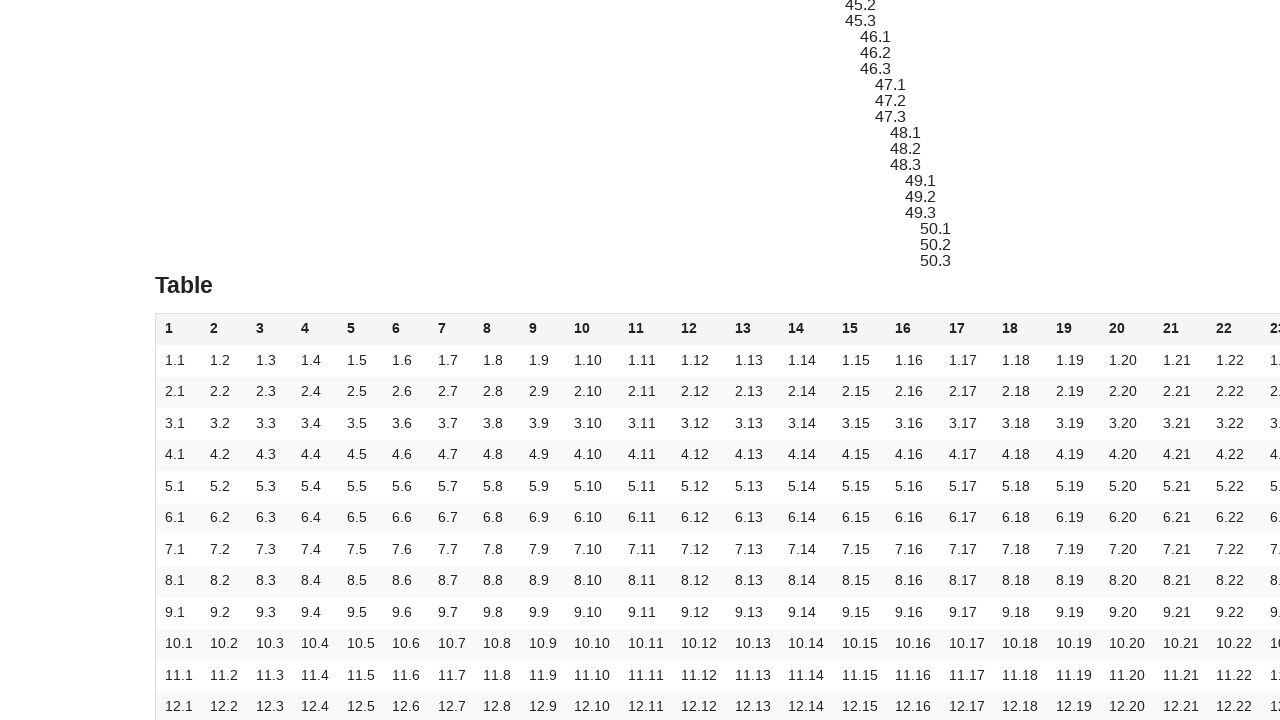

Scrolled cell 54 into view (row 2, col 5)
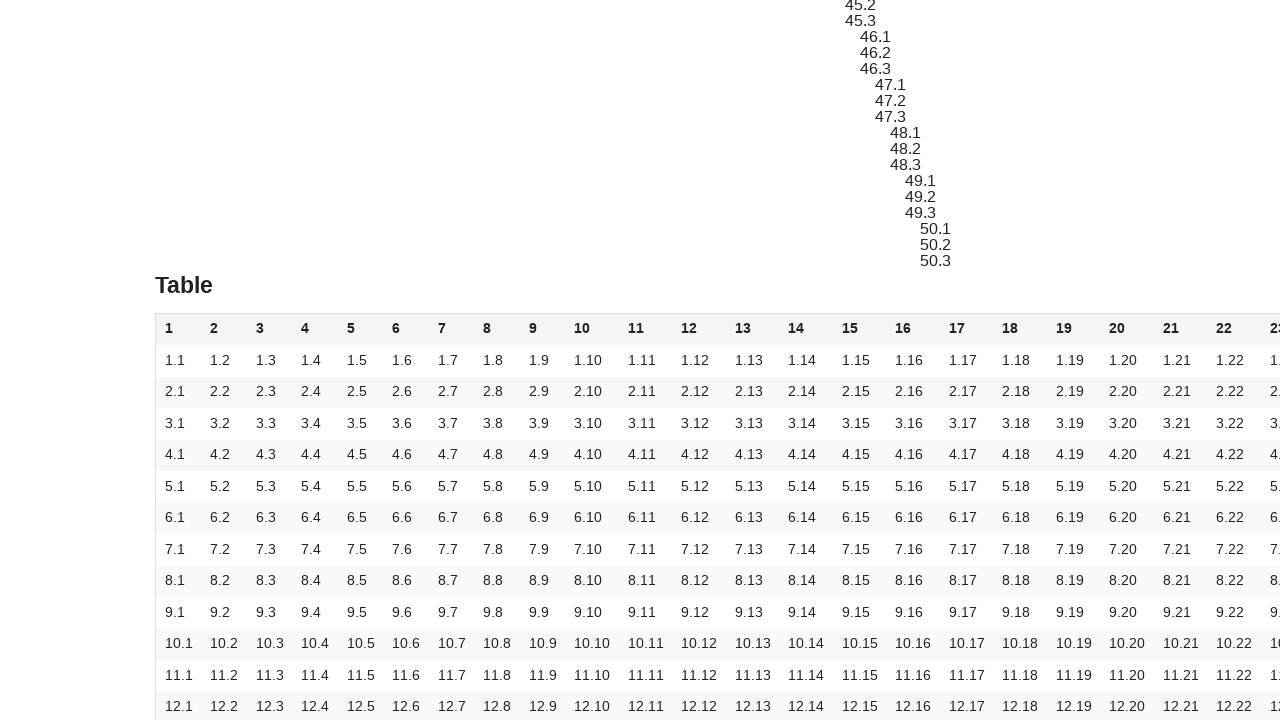

Verified cell 54 content matches expected value '2.5'
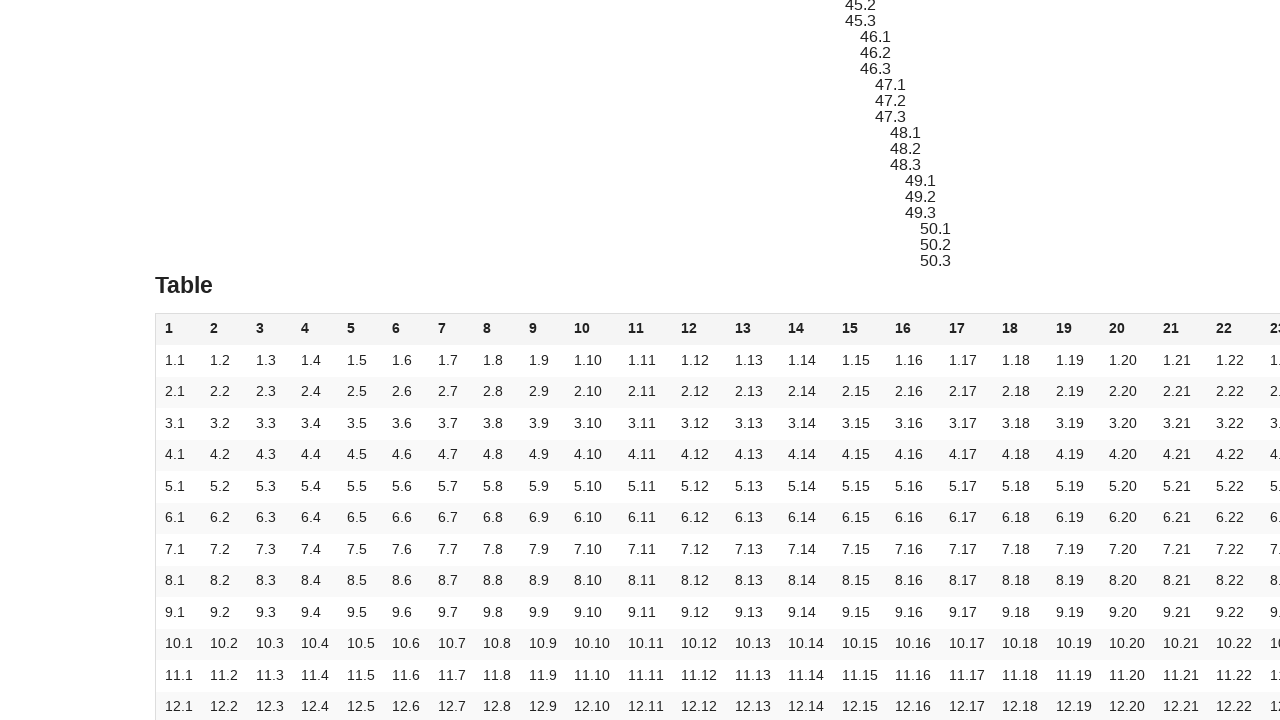

Scrolled cell 55 into view (row 2, col 6)
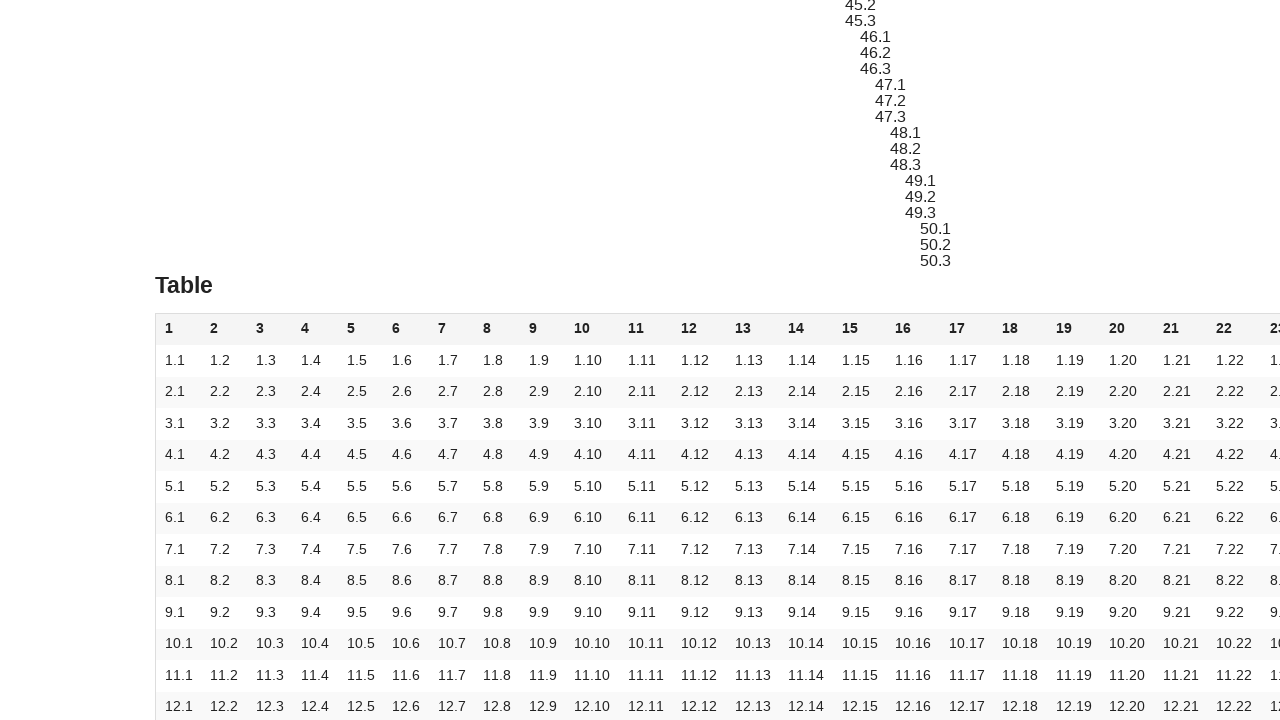

Verified cell 55 content matches expected value '2.6'
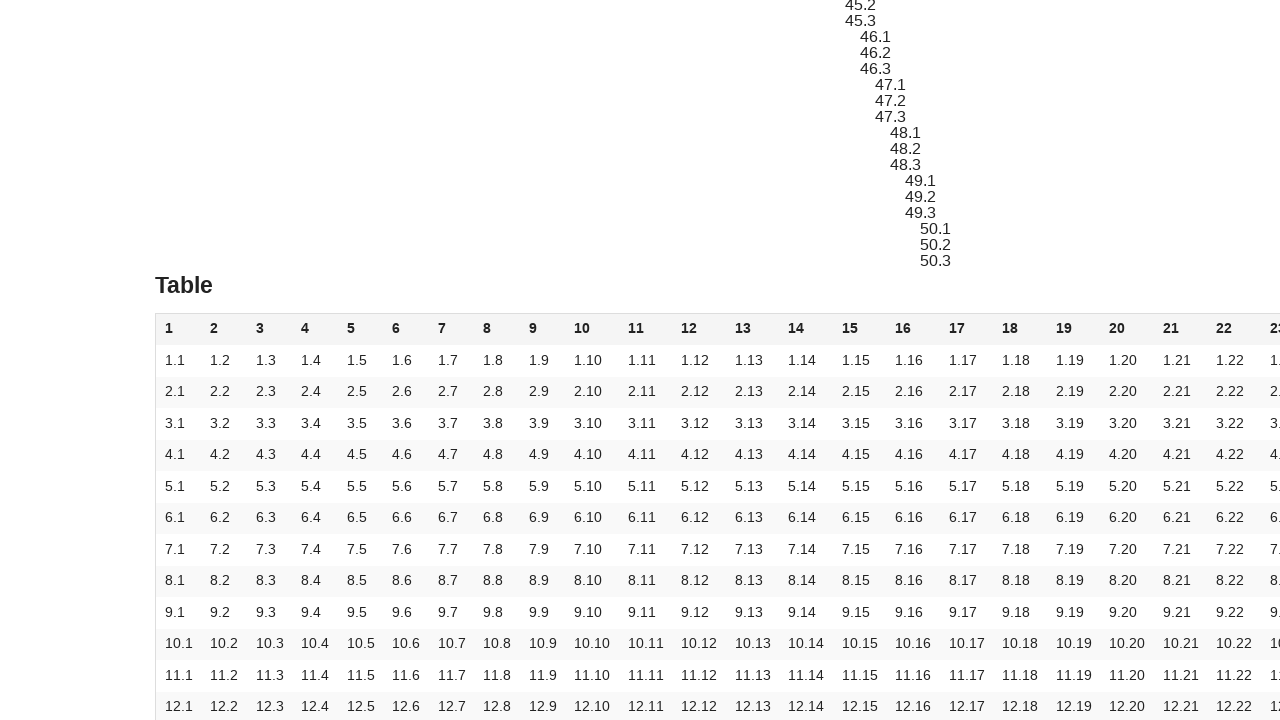

Scrolled cell 56 into view (row 2, col 7)
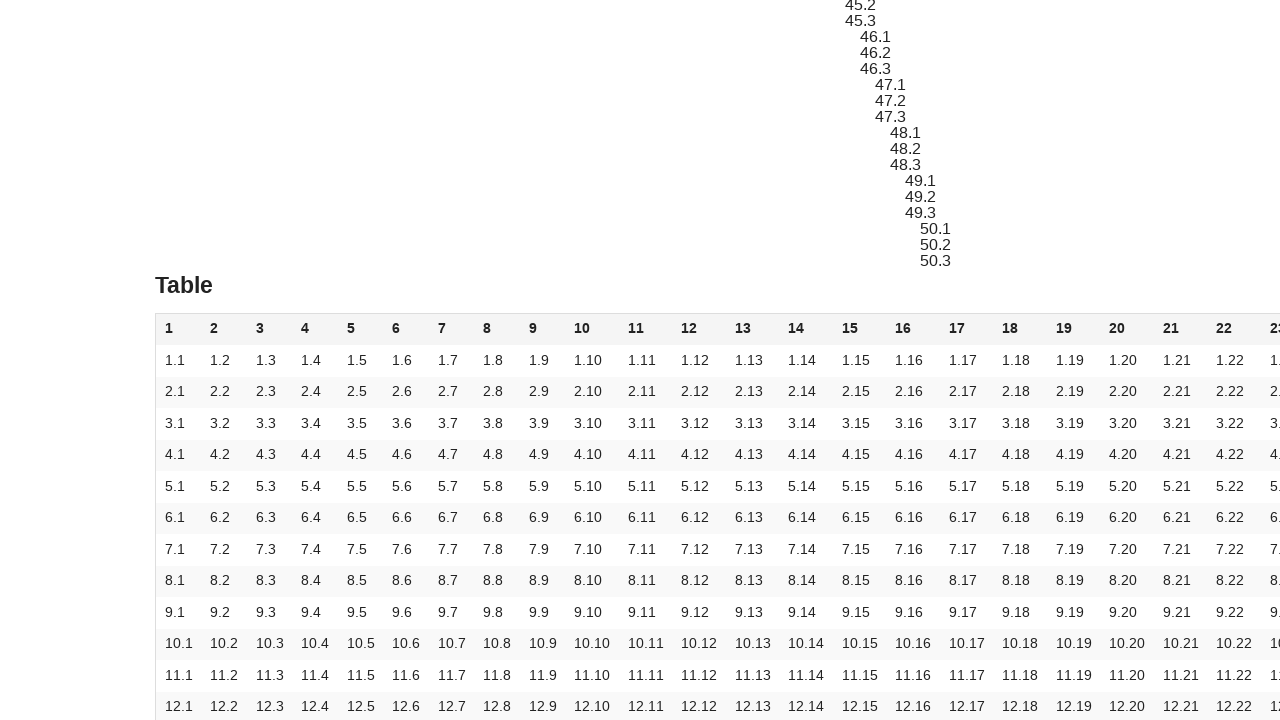

Verified cell 56 content matches expected value '2.7'
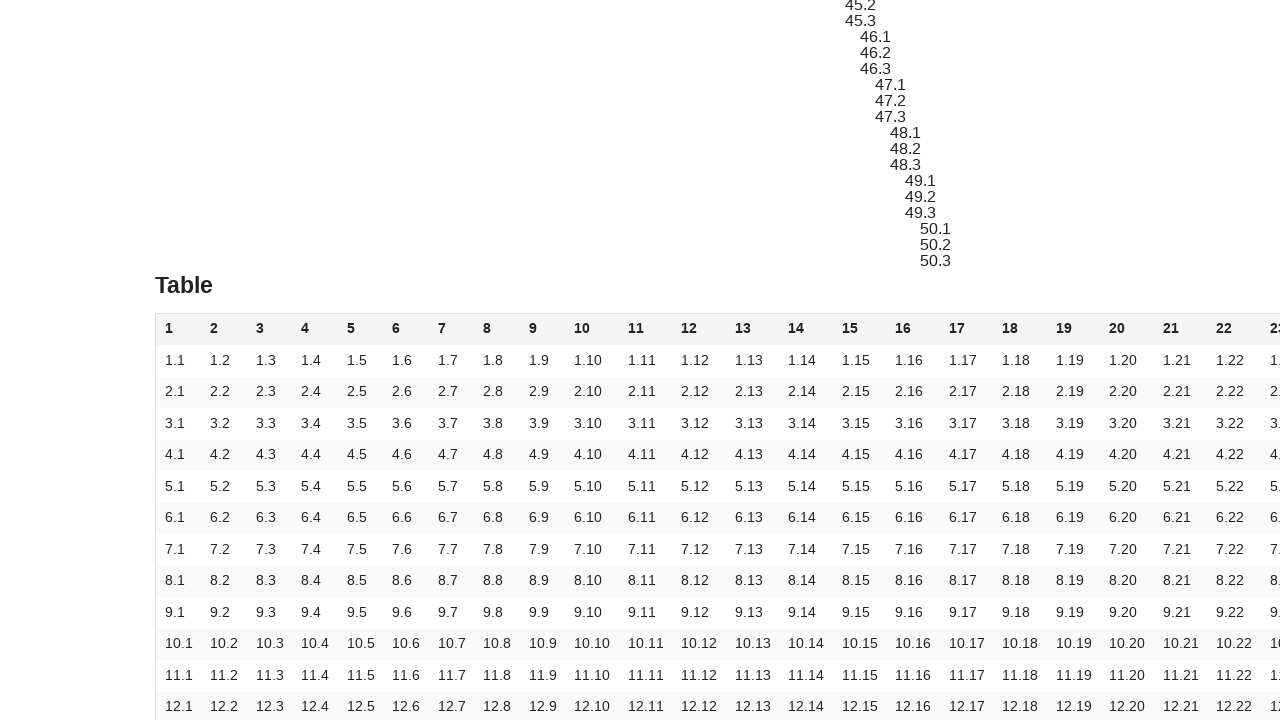

Scrolled cell 57 into view (row 2, col 8)
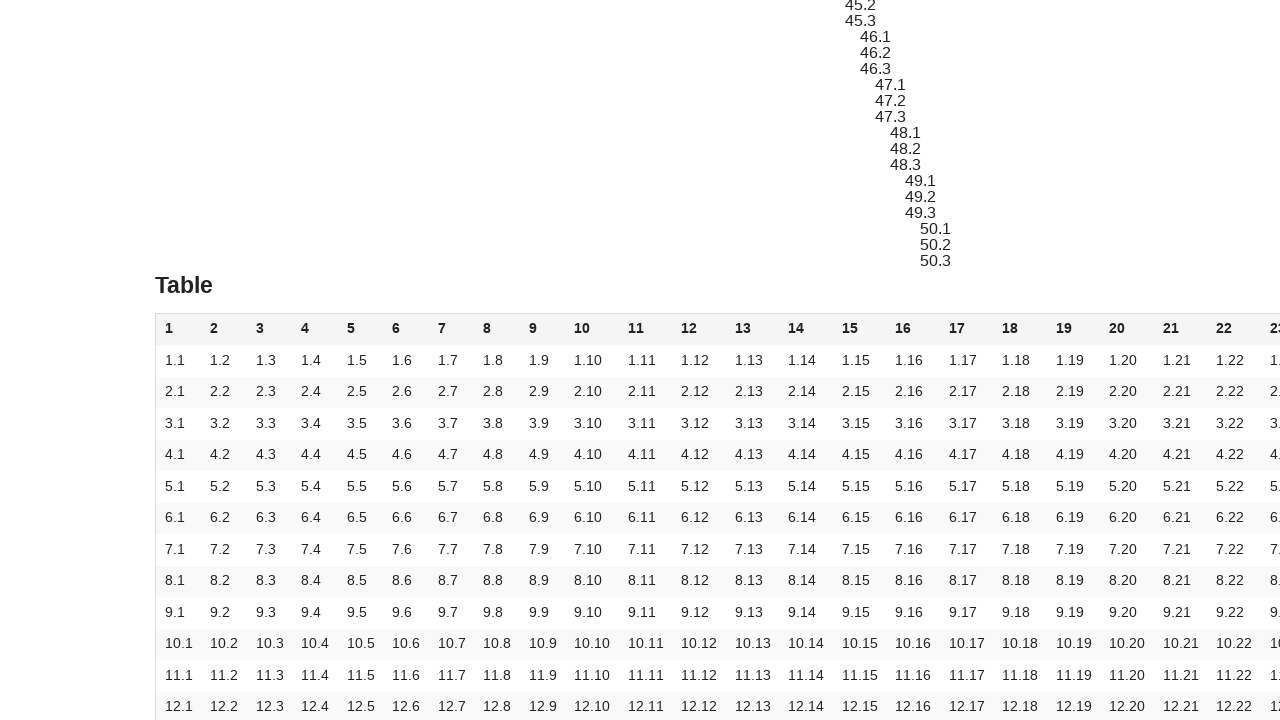

Verified cell 57 content matches expected value '2.8'
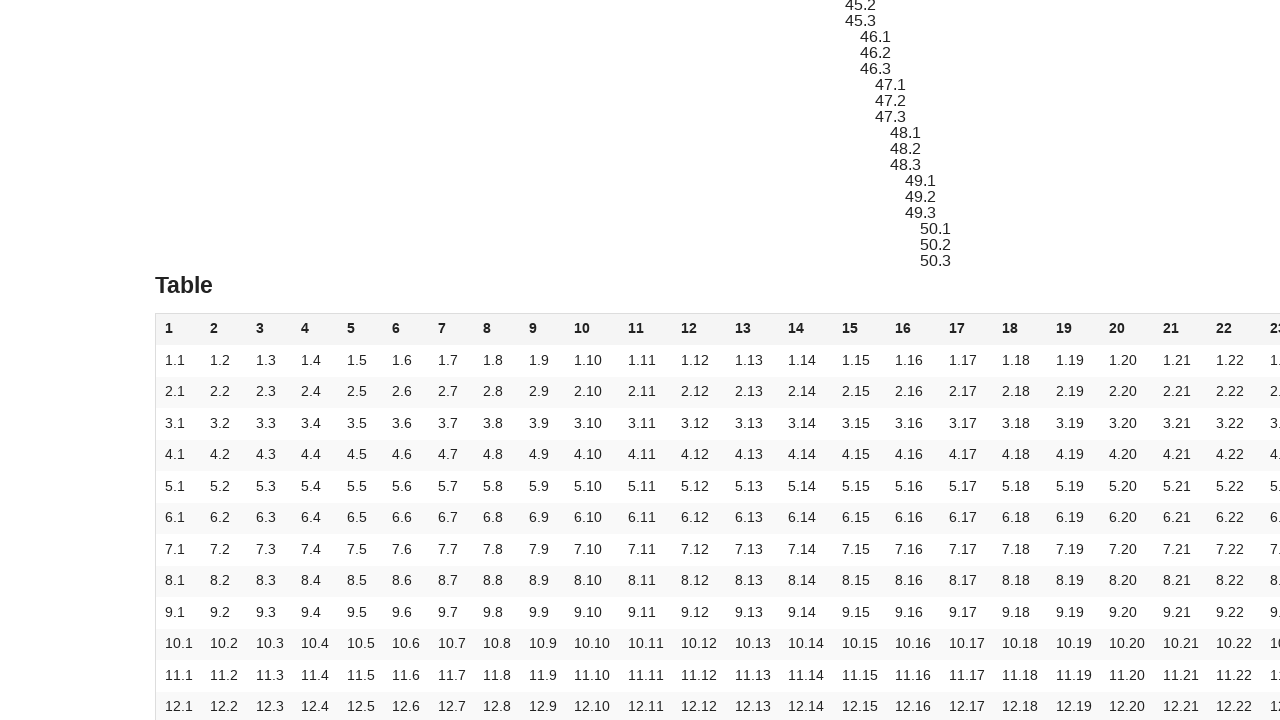

Scrolled cell 58 into view (row 2, col 9)
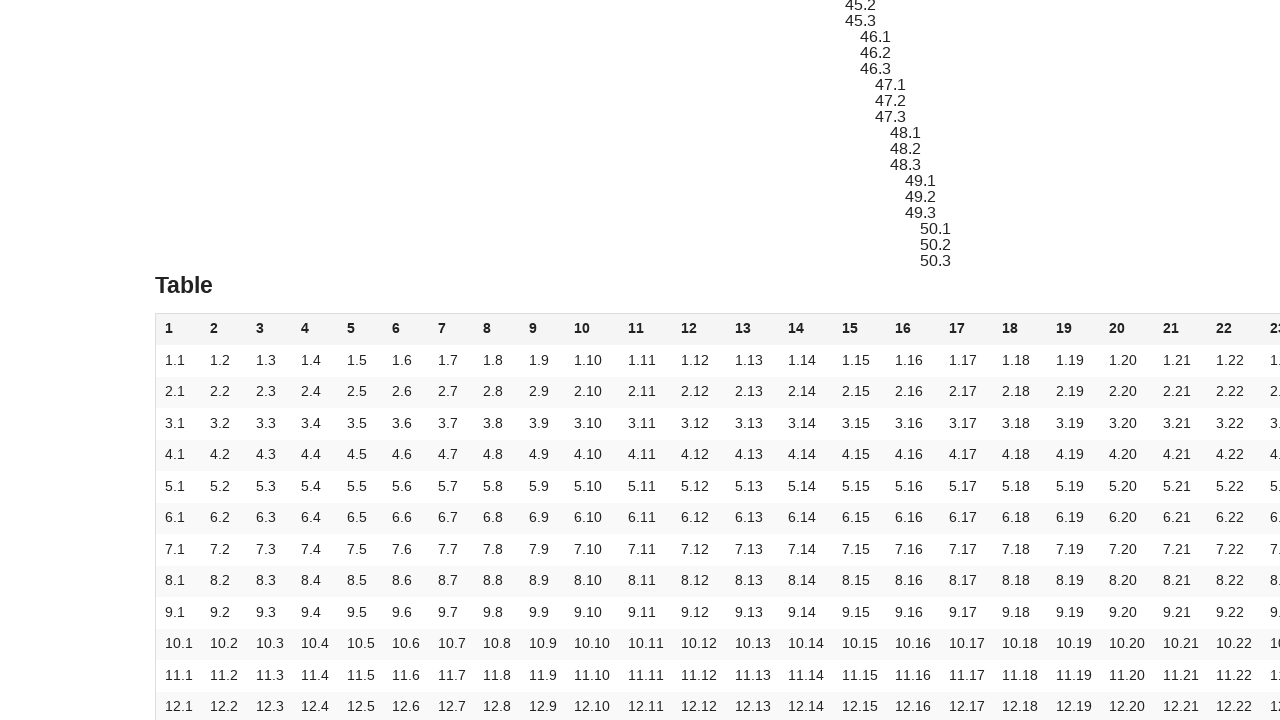

Verified cell 58 content matches expected value '2.9'
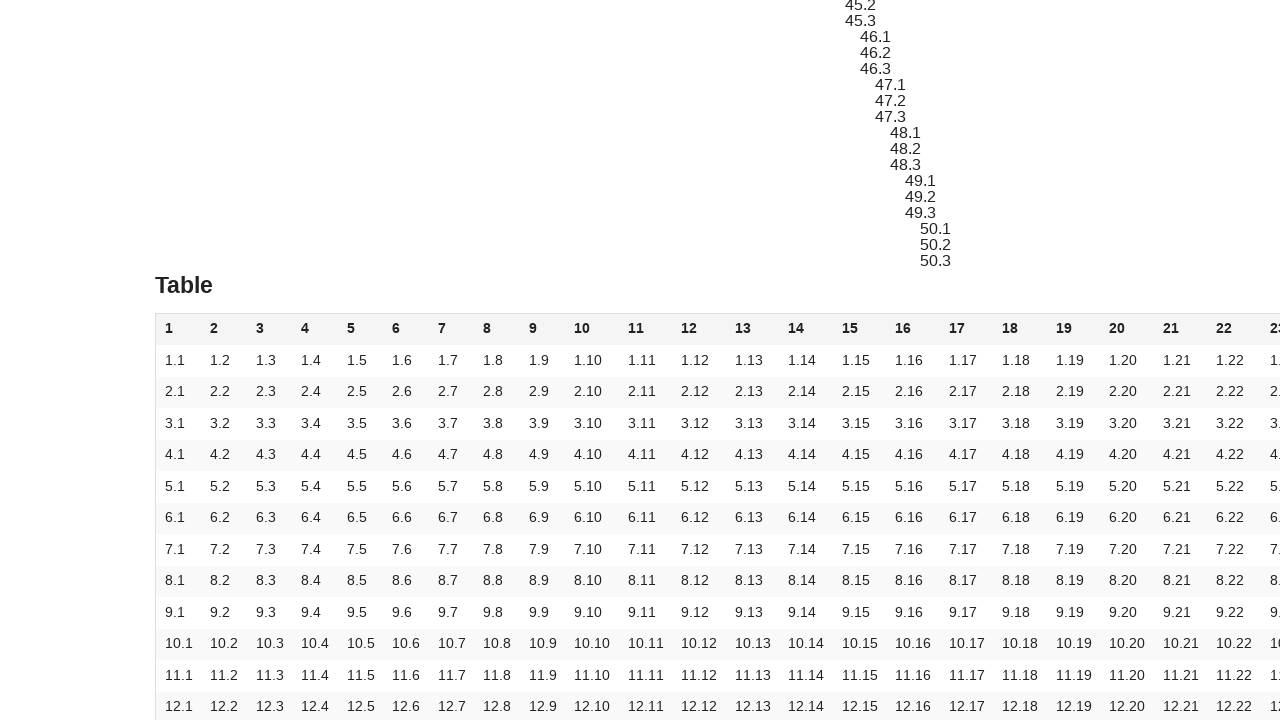

Scrolled cell 59 into view (row 2, col 10)
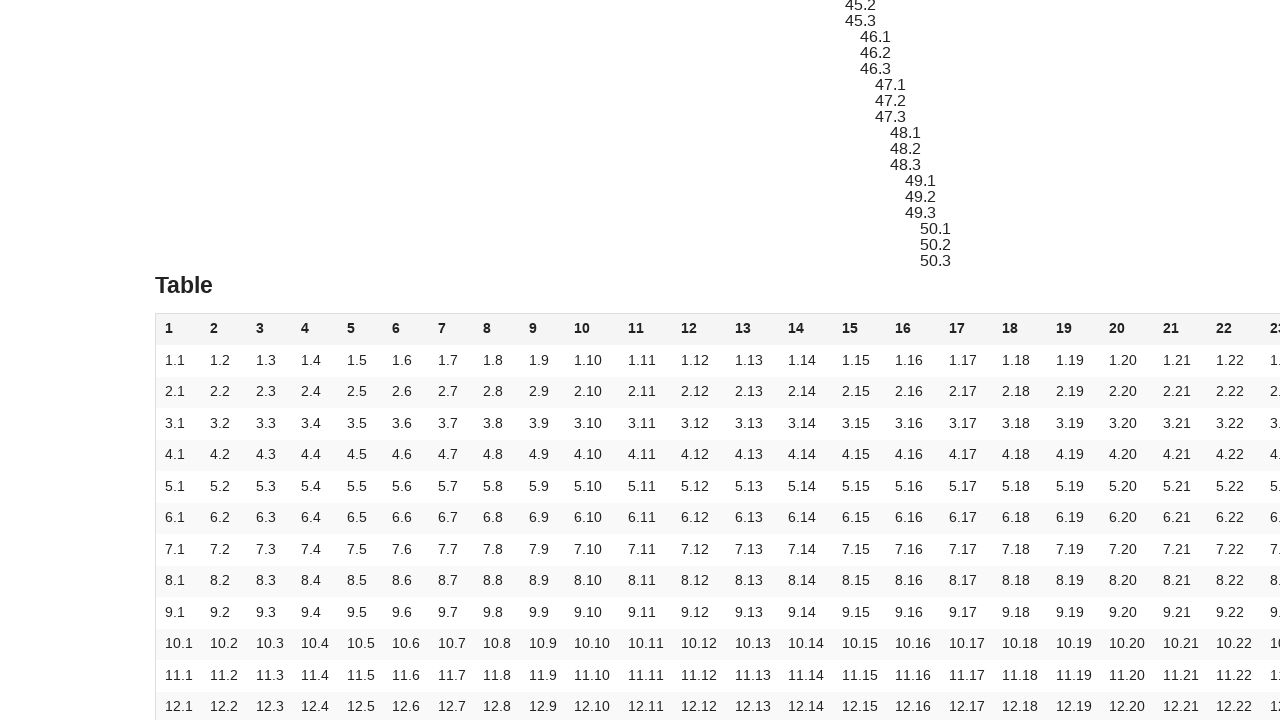

Verified cell 59 content matches expected value '2.10'
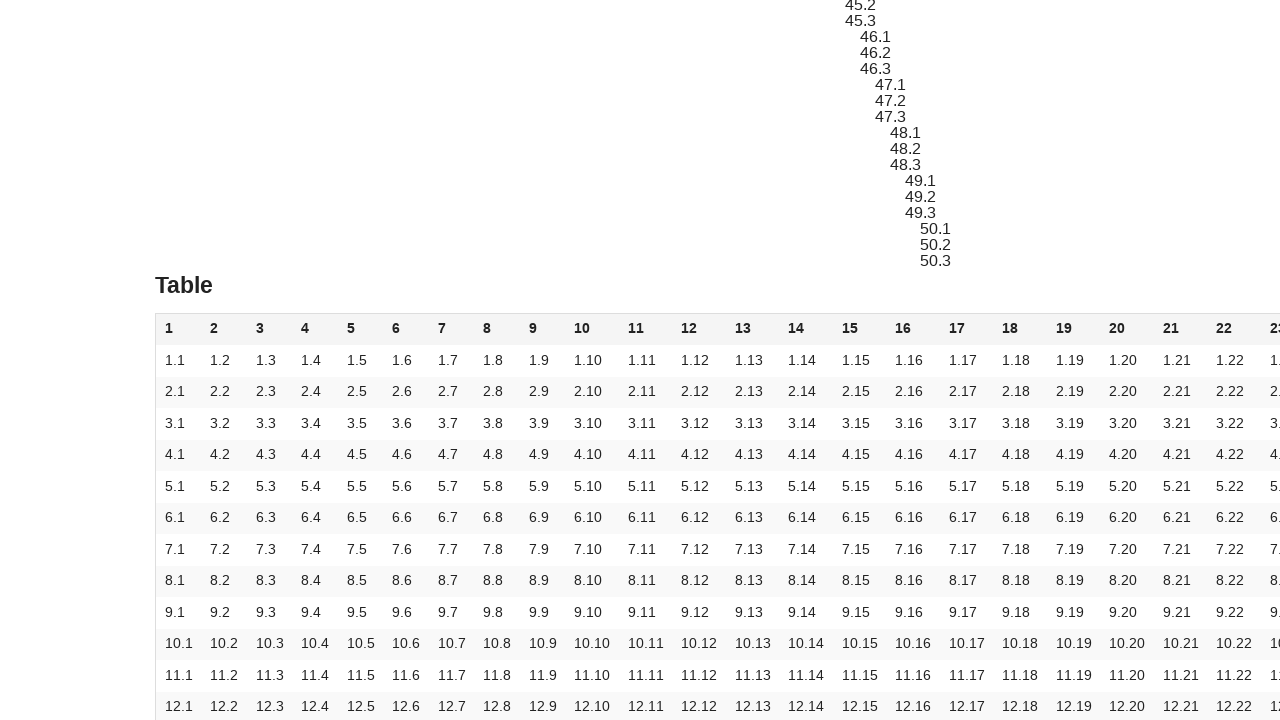

Scrolled cell 60 into view (row 2, col 11)
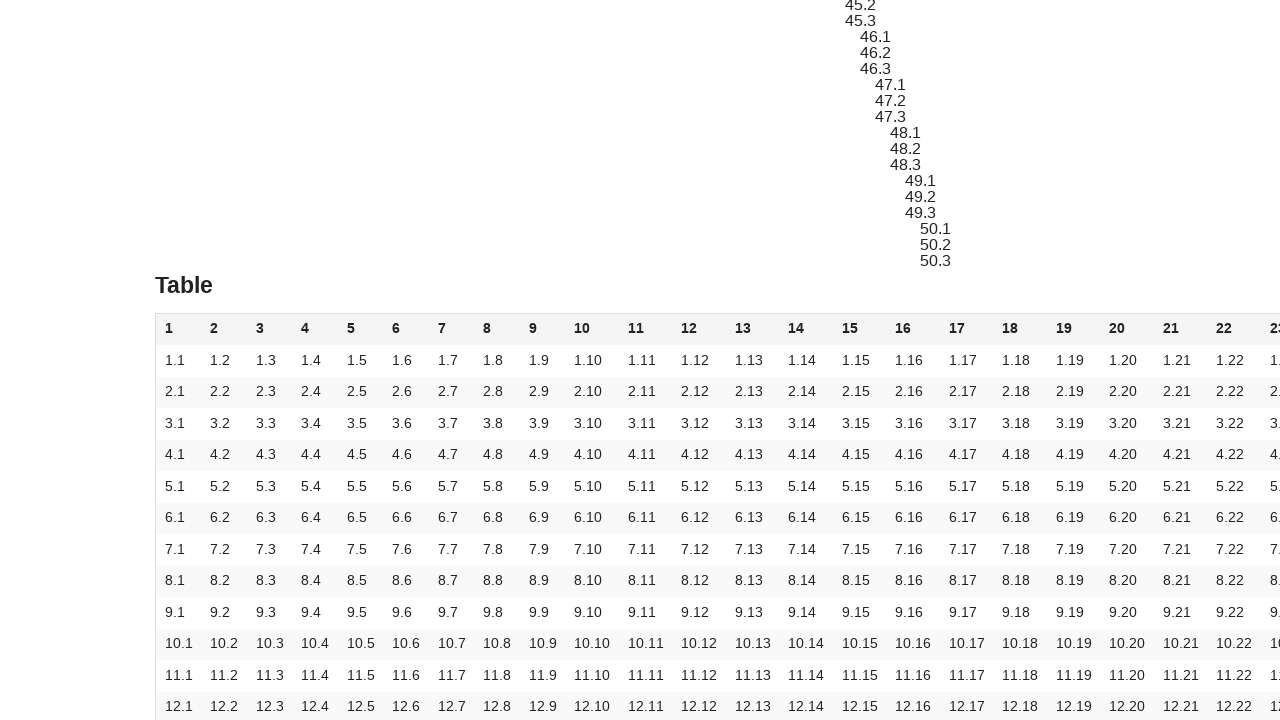

Verified cell 60 content matches expected value '2.11'
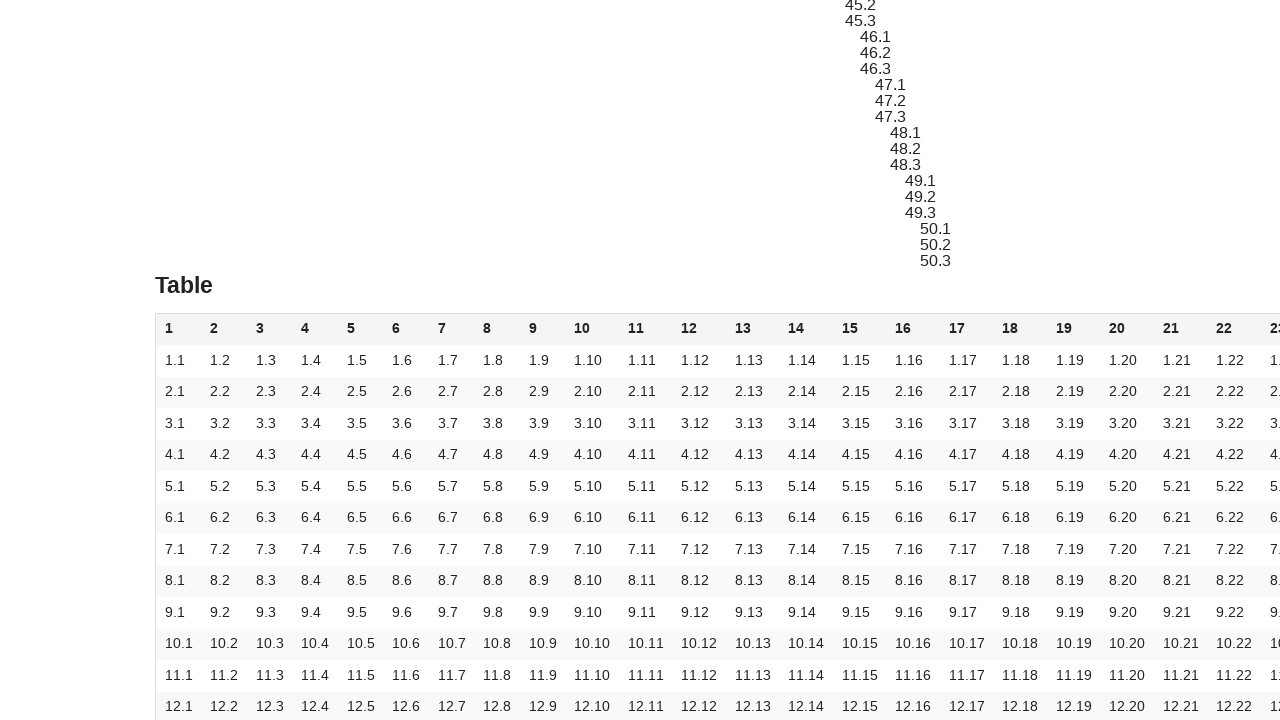

Scrolled cell 61 into view (row 2, col 12)
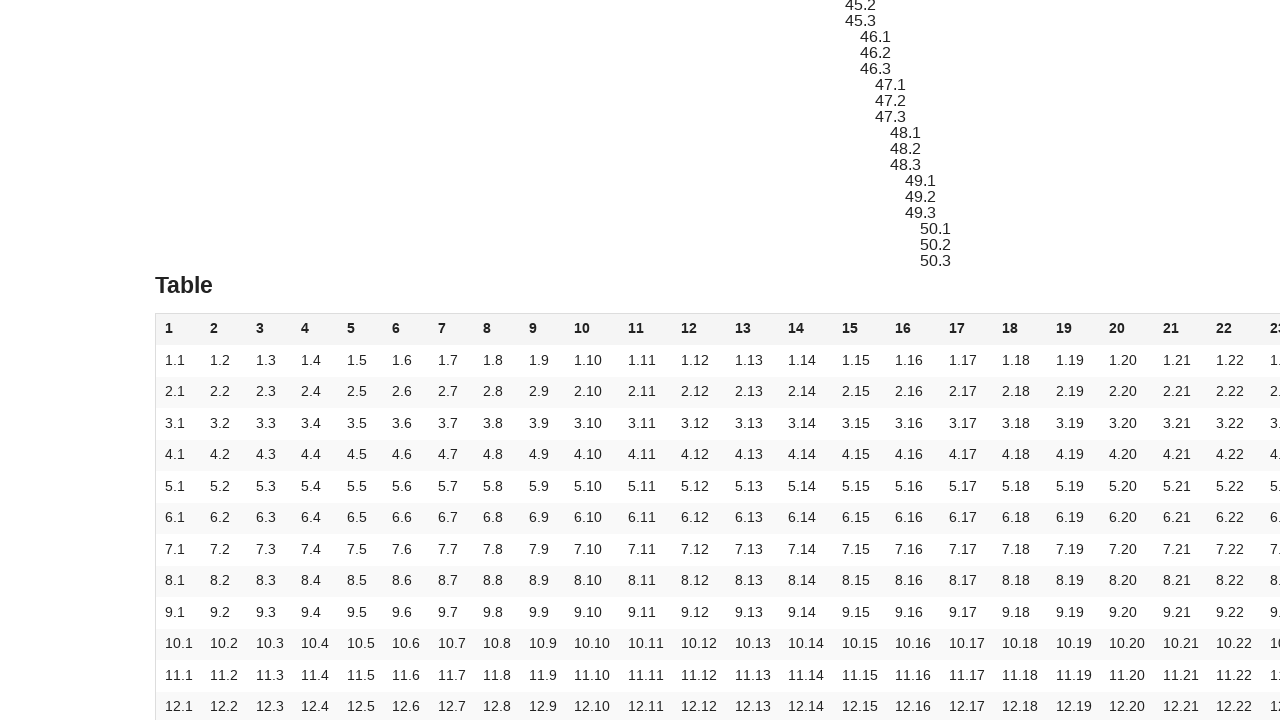

Verified cell 61 content matches expected value '2.12'
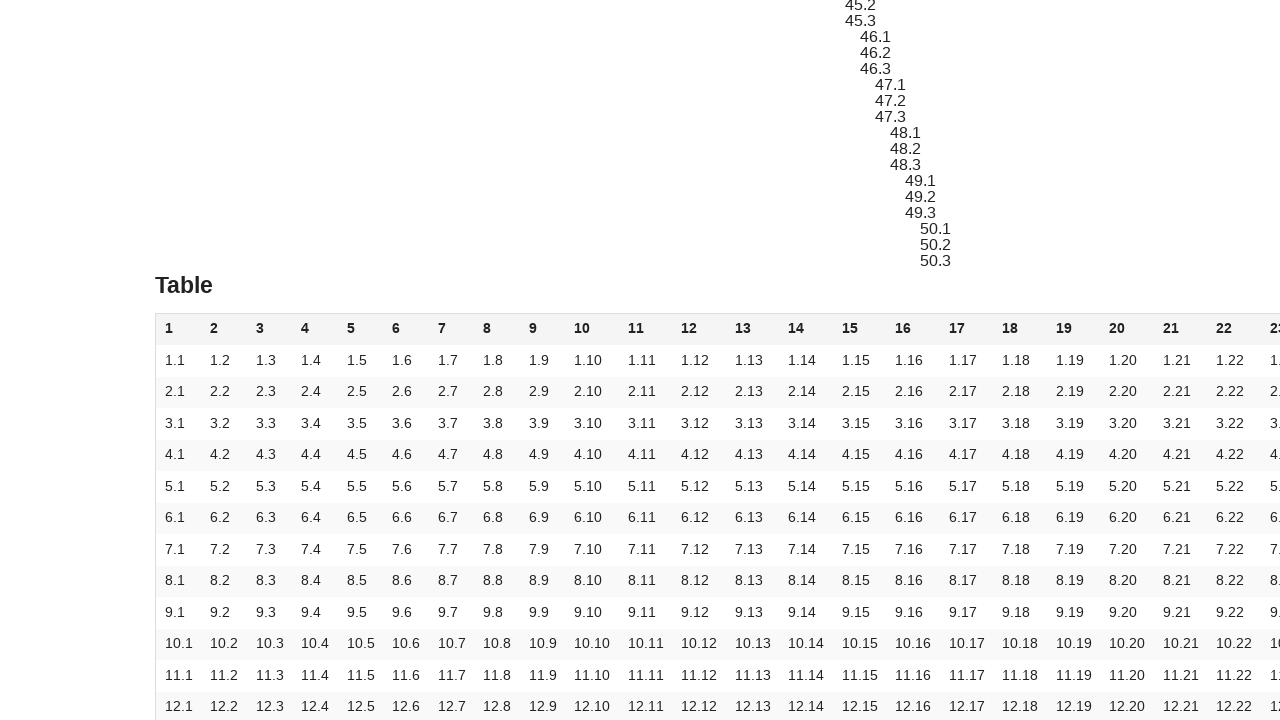

Scrolled cell 62 into view (row 2, col 13)
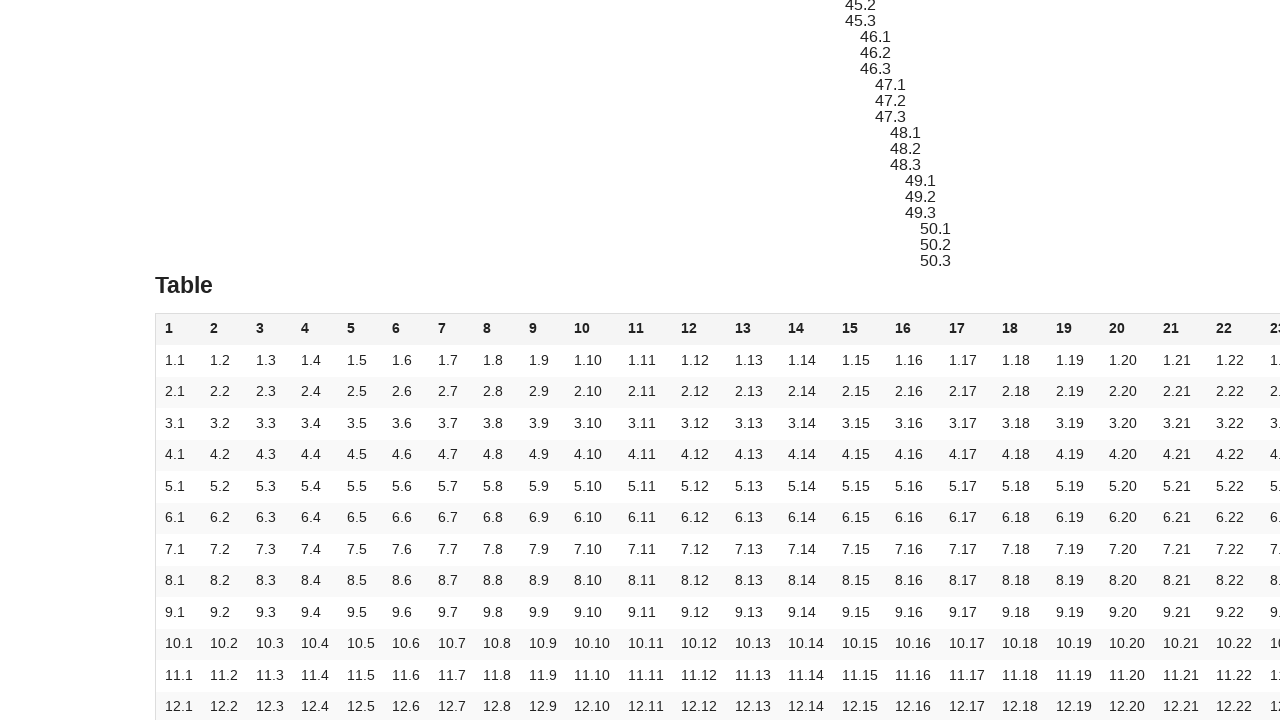

Verified cell 62 content matches expected value '2.13'
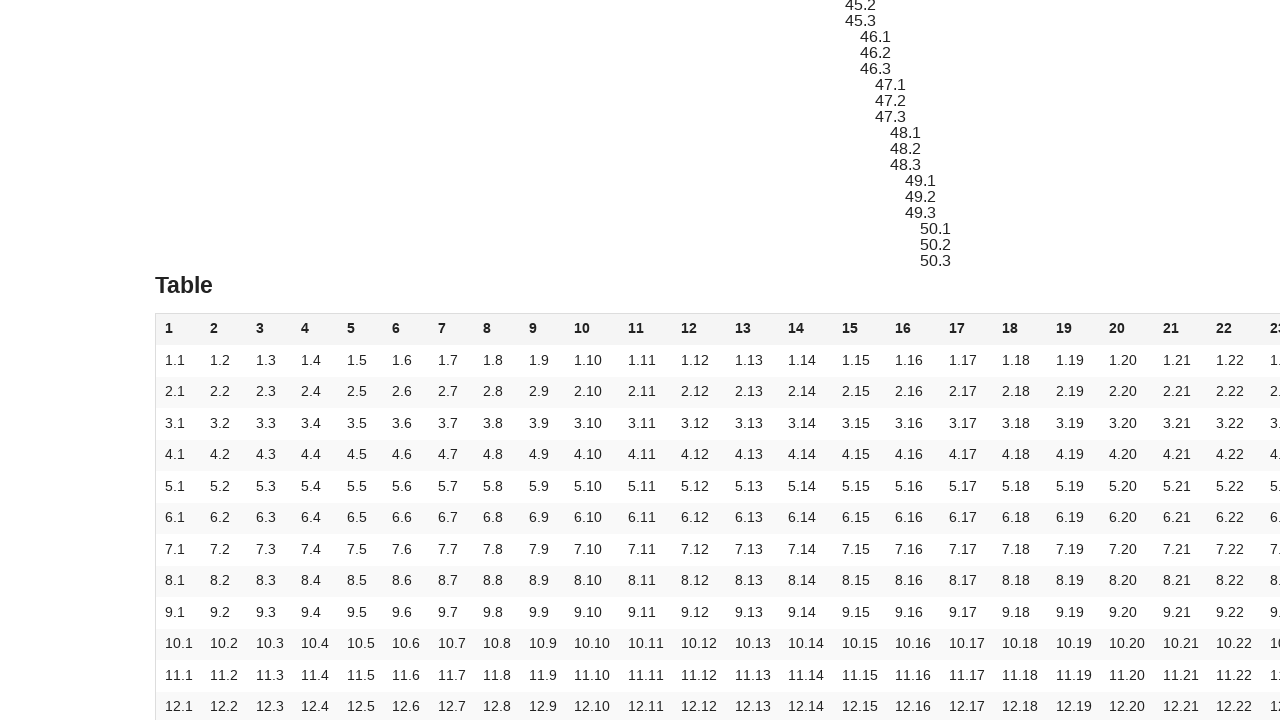

Scrolled cell 63 into view (row 2, col 14)
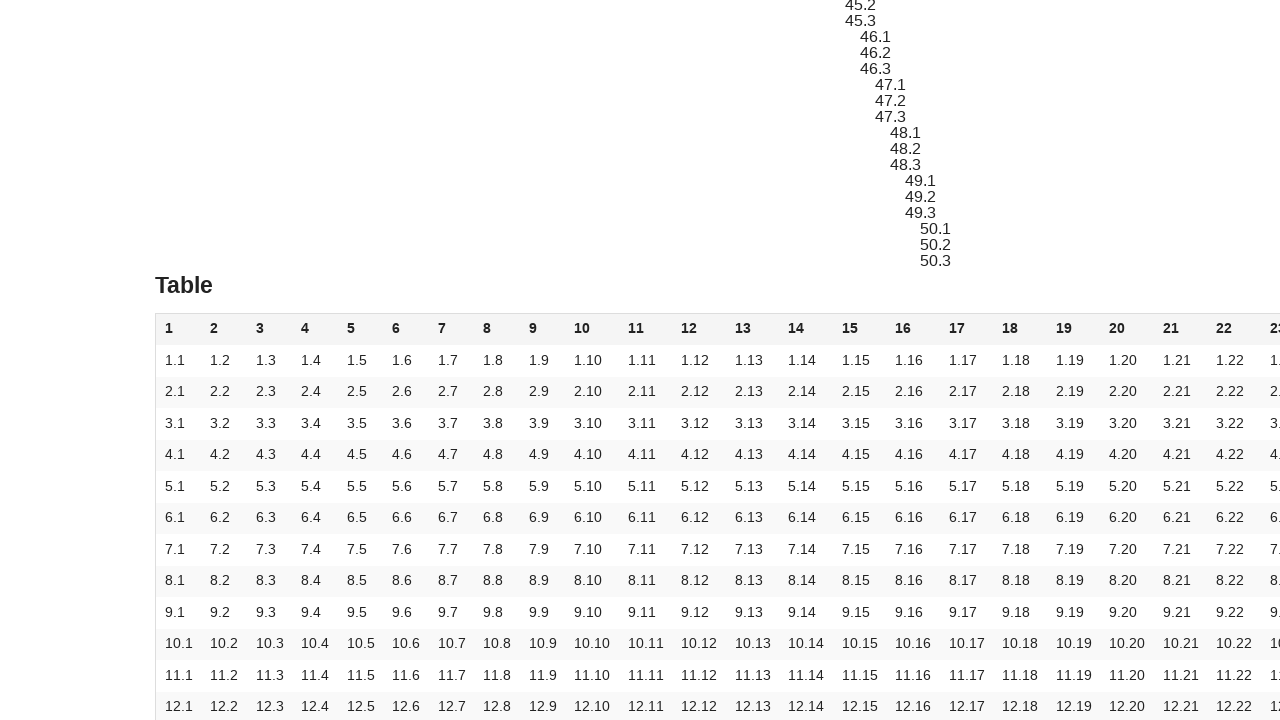

Verified cell 63 content matches expected value '2.14'
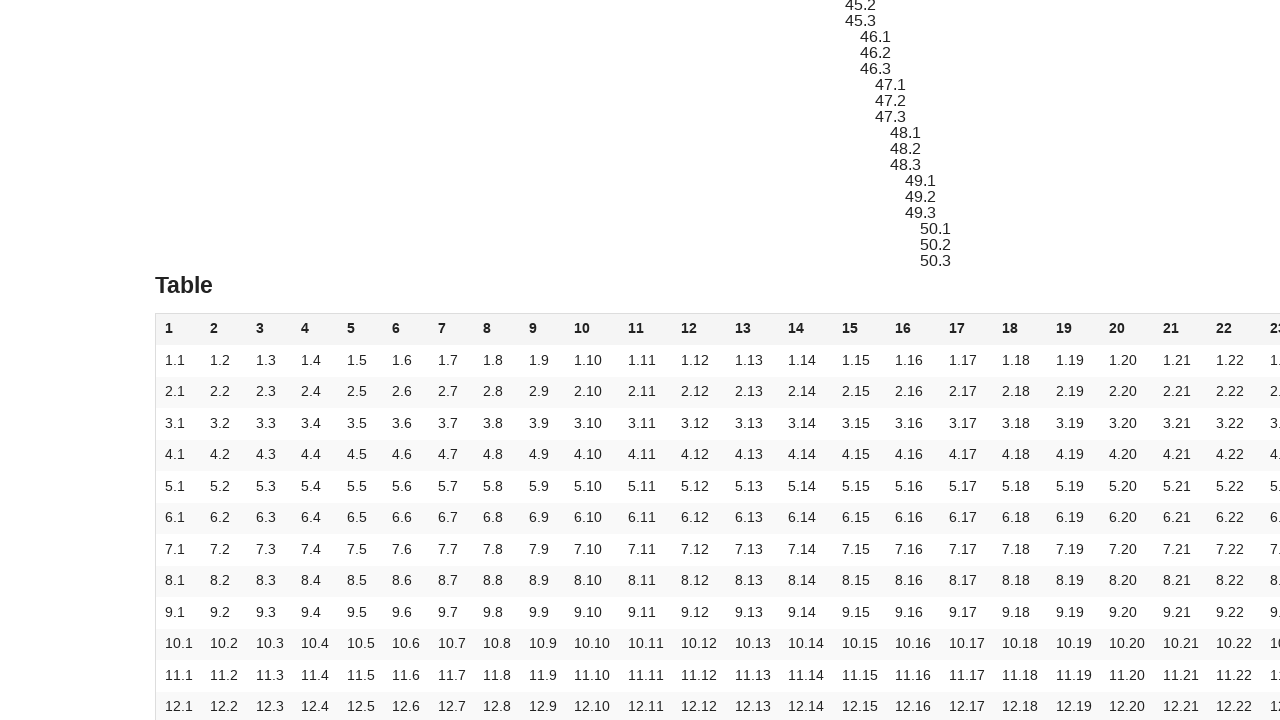

Scrolled cell 64 into view (row 2, col 15)
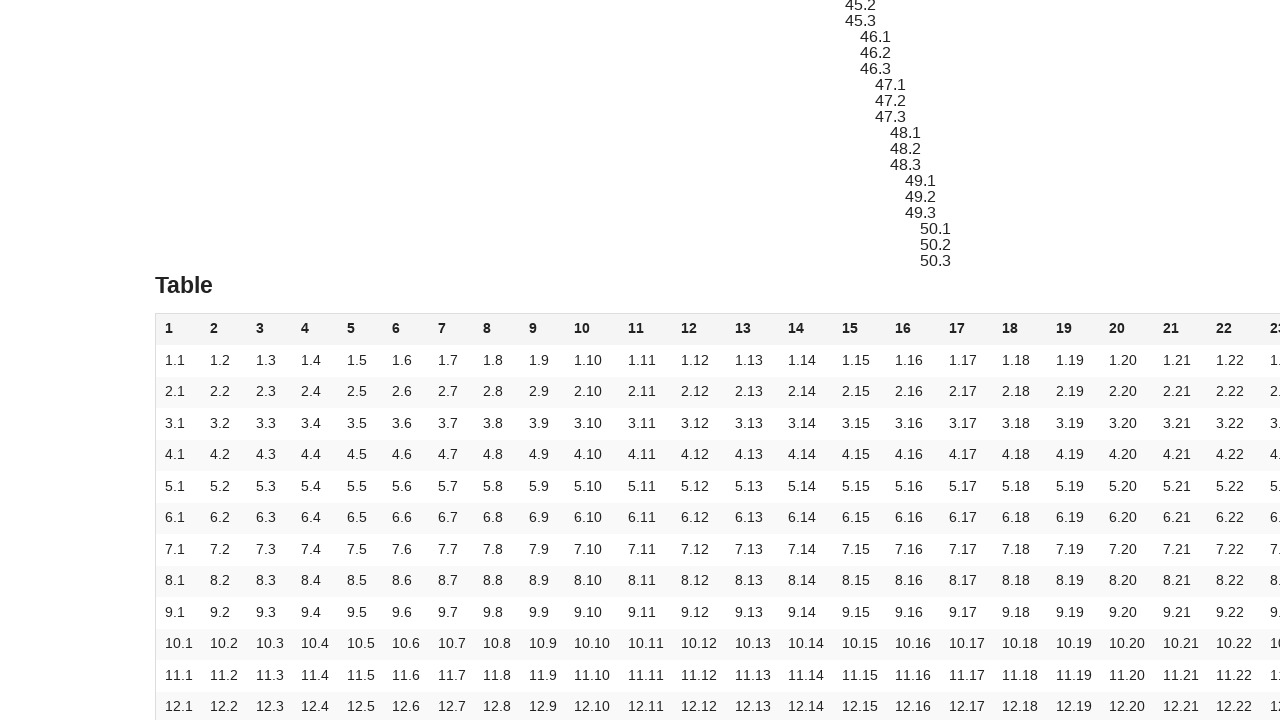

Verified cell 64 content matches expected value '2.15'
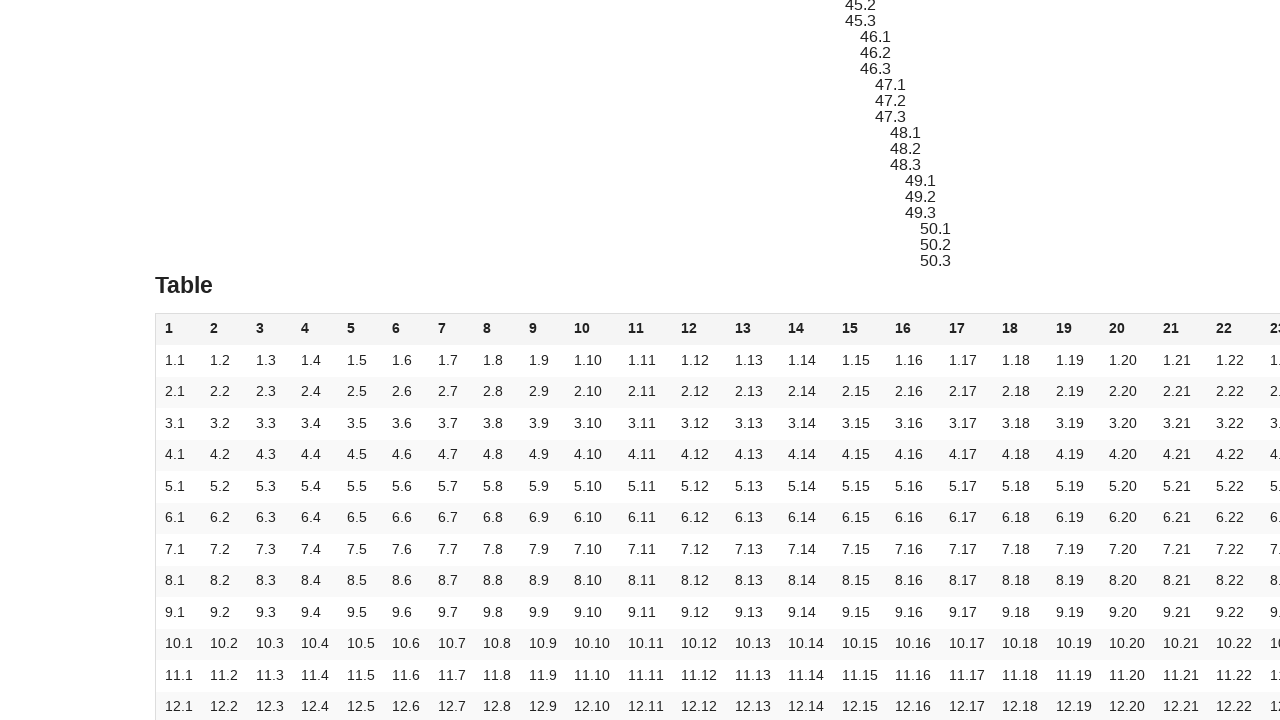

Scrolled cell 65 into view (row 2, col 16)
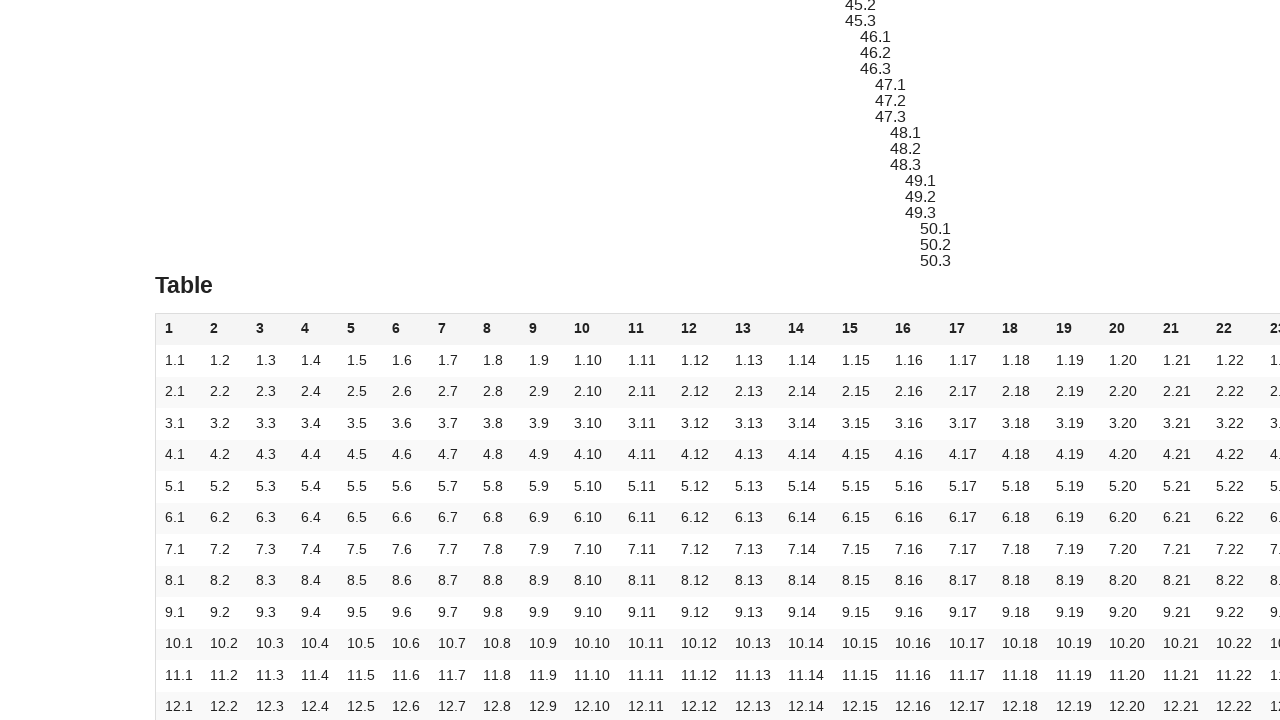

Verified cell 65 content matches expected value '2.16'
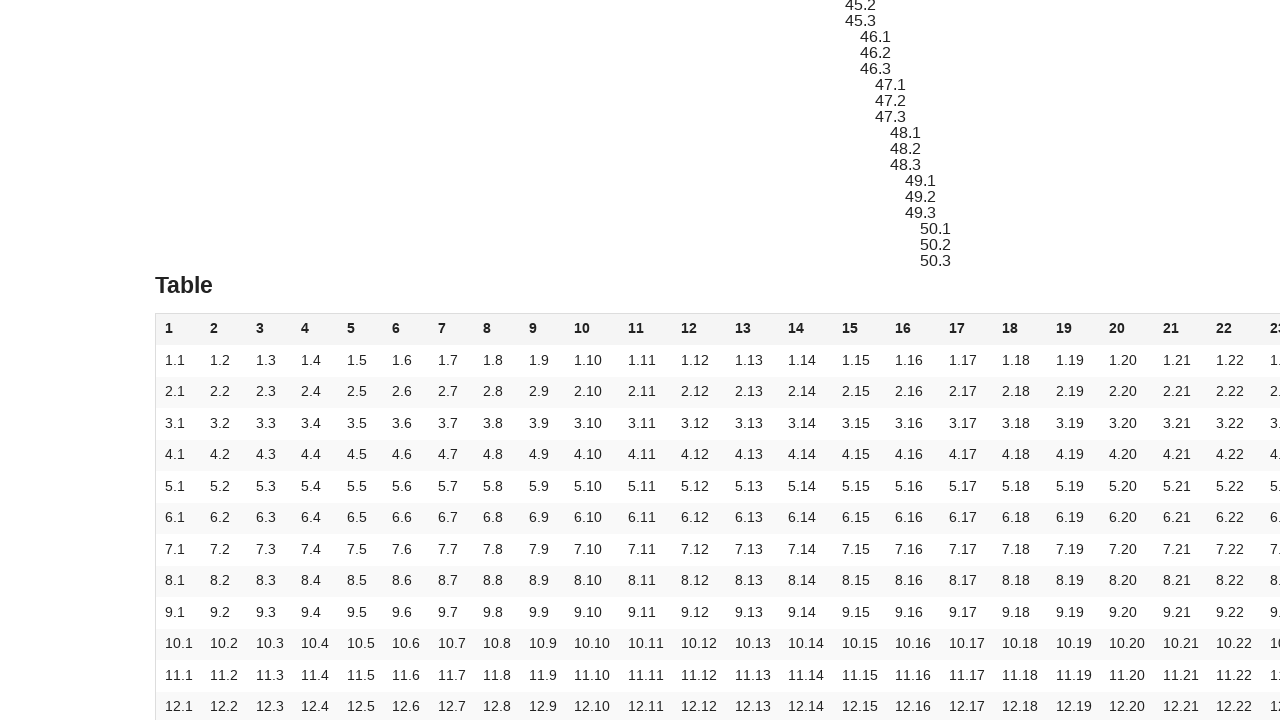

Scrolled cell 66 into view (row 2, col 17)
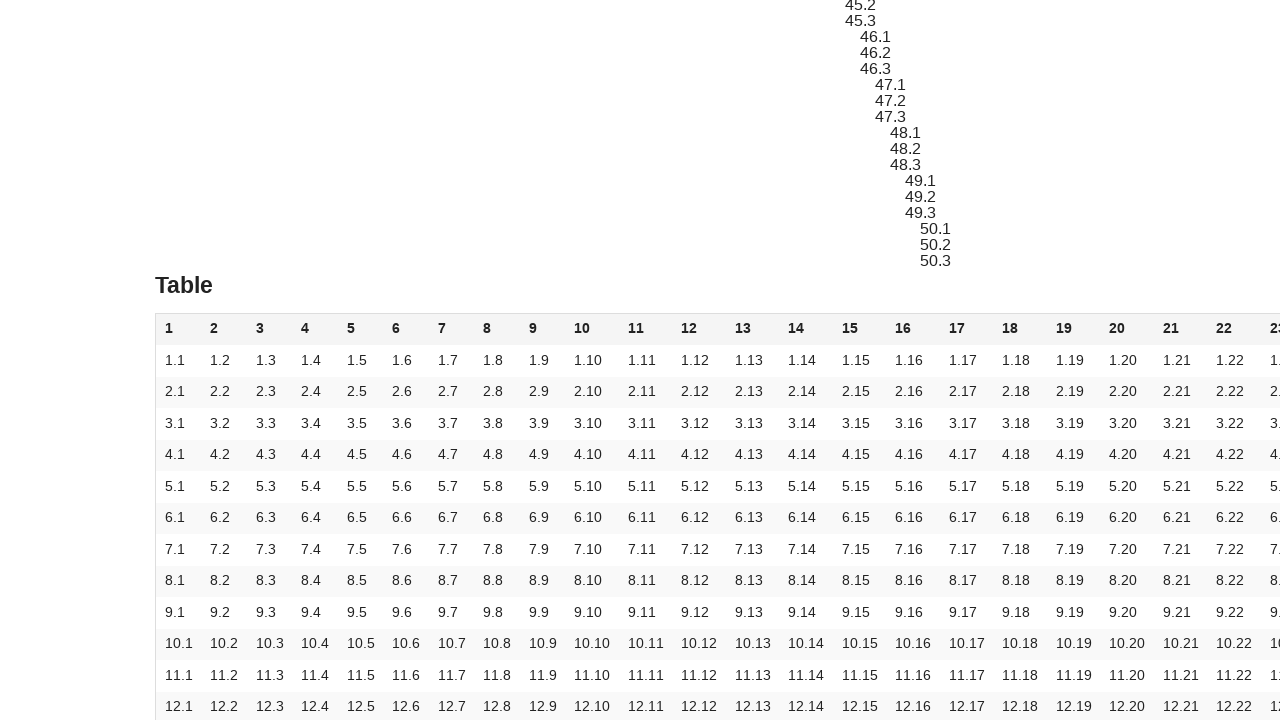

Verified cell 66 content matches expected value '2.17'
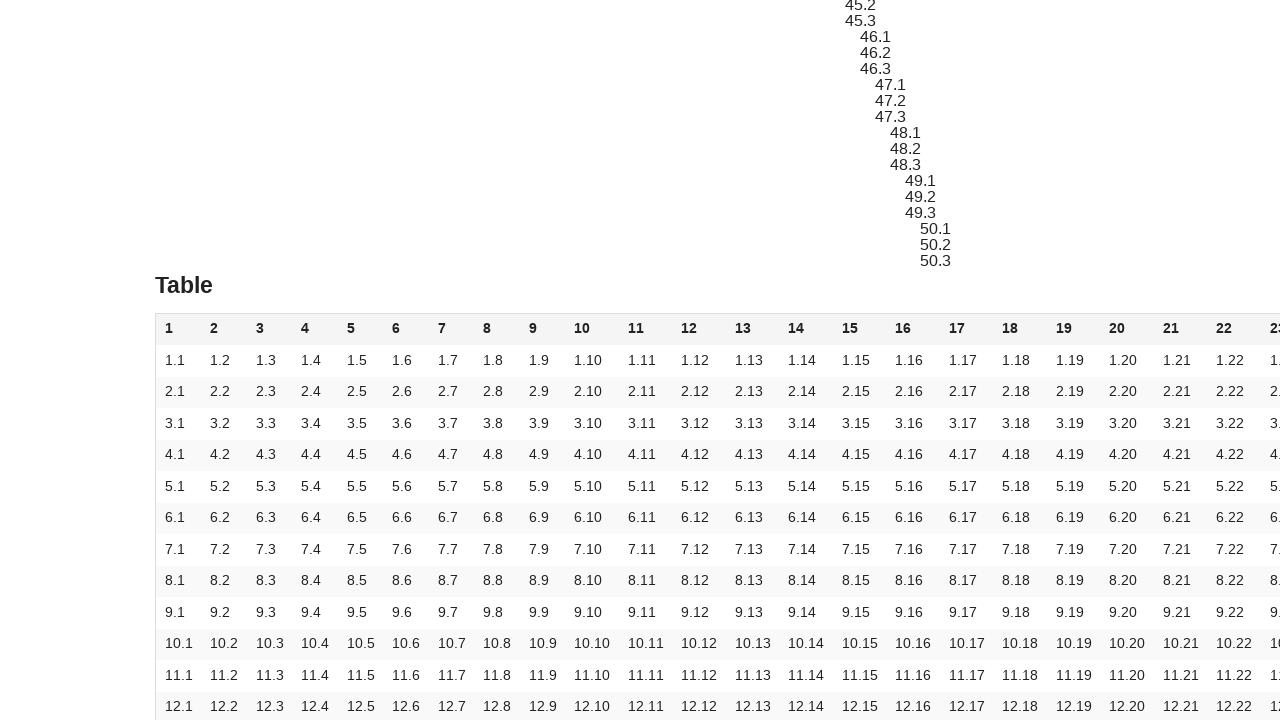

Scrolled cell 67 into view (row 2, col 18)
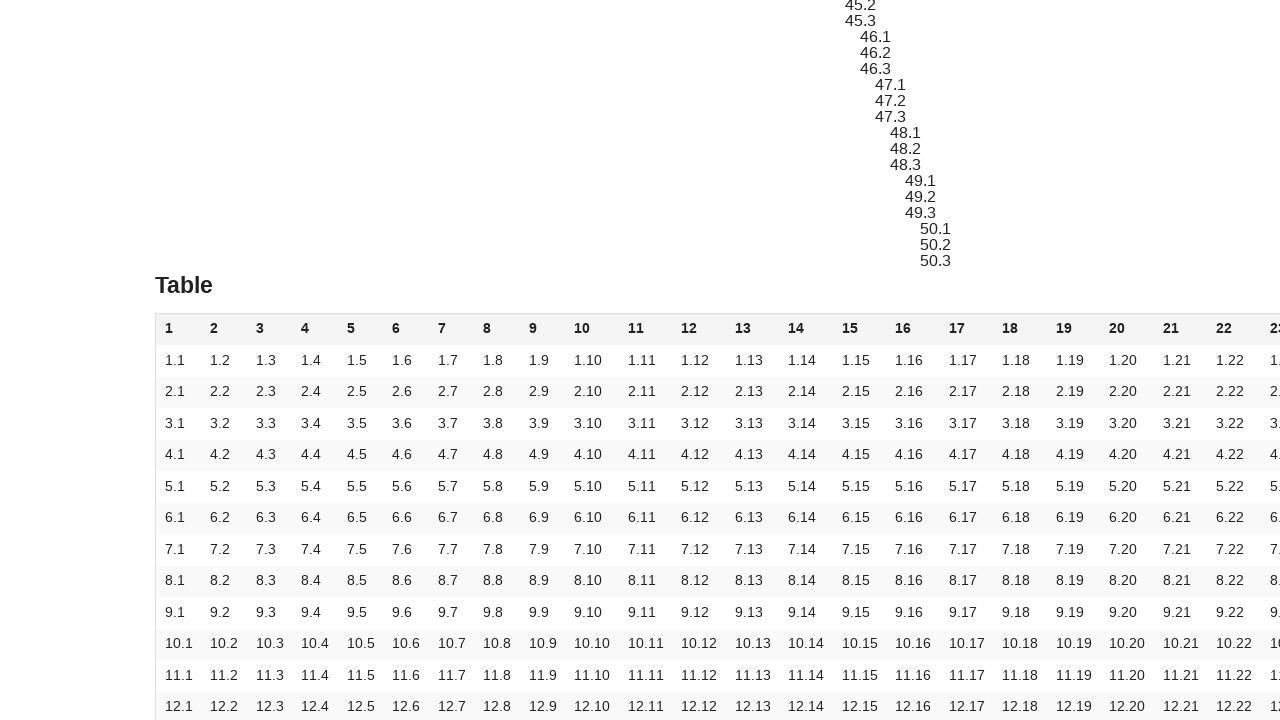

Verified cell 67 content matches expected value '2.18'
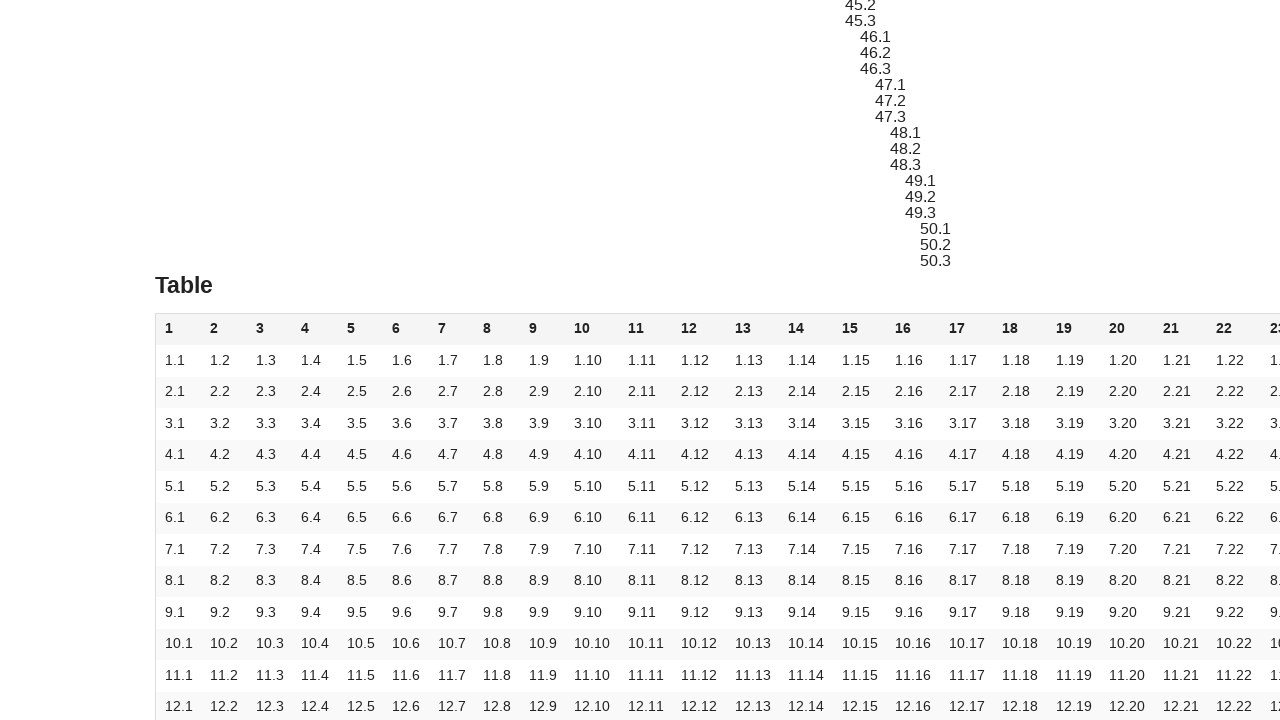

Scrolled cell 68 into view (row 2, col 19)
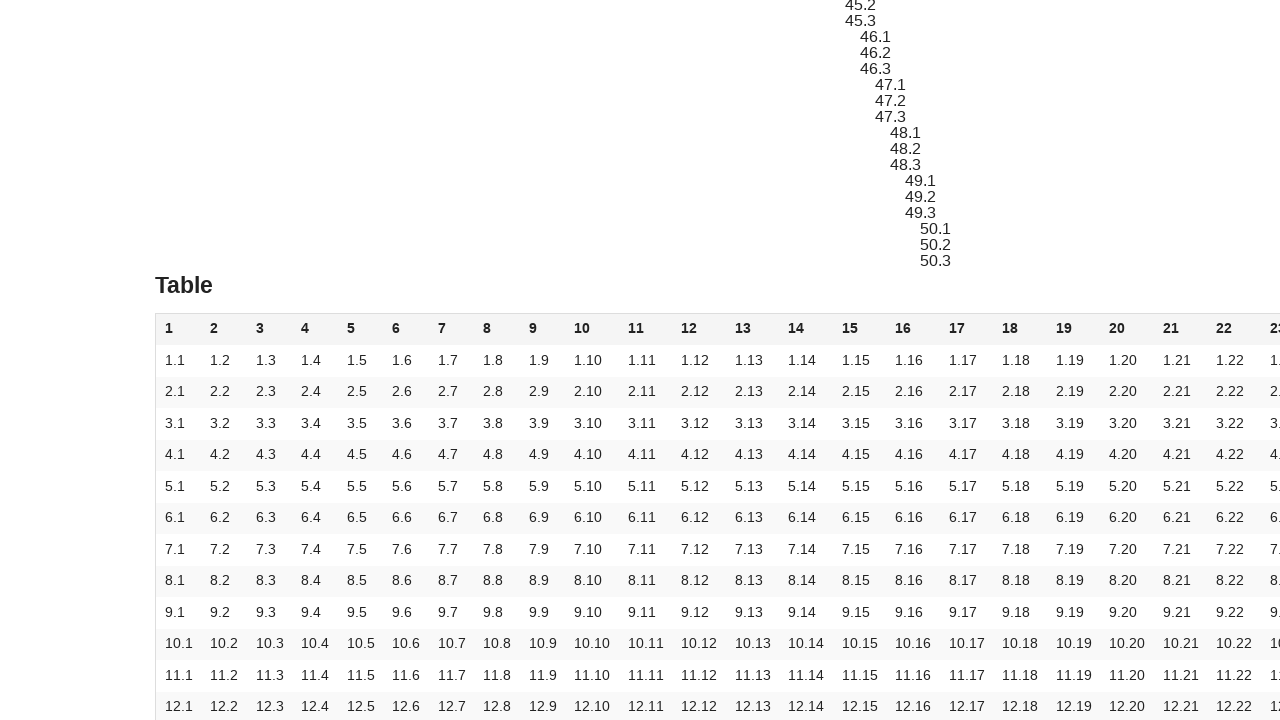

Verified cell 68 content matches expected value '2.19'
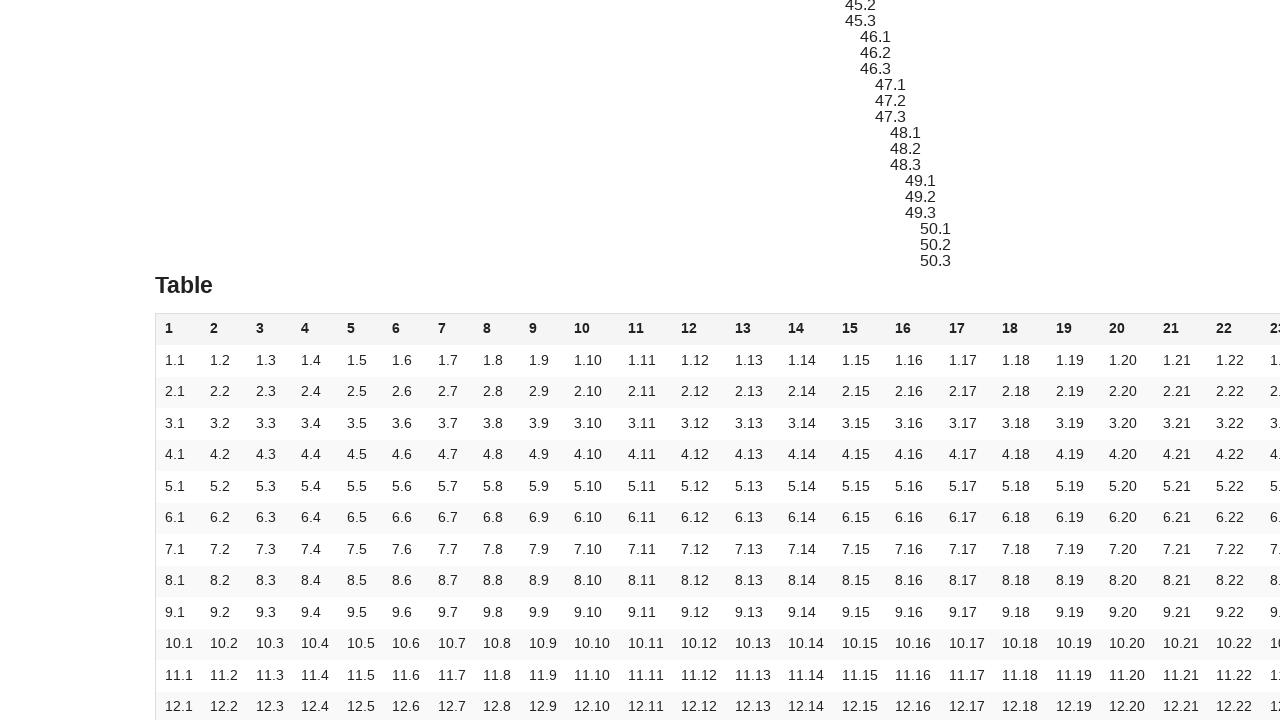

Scrolled cell 69 into view (row 2, col 20)
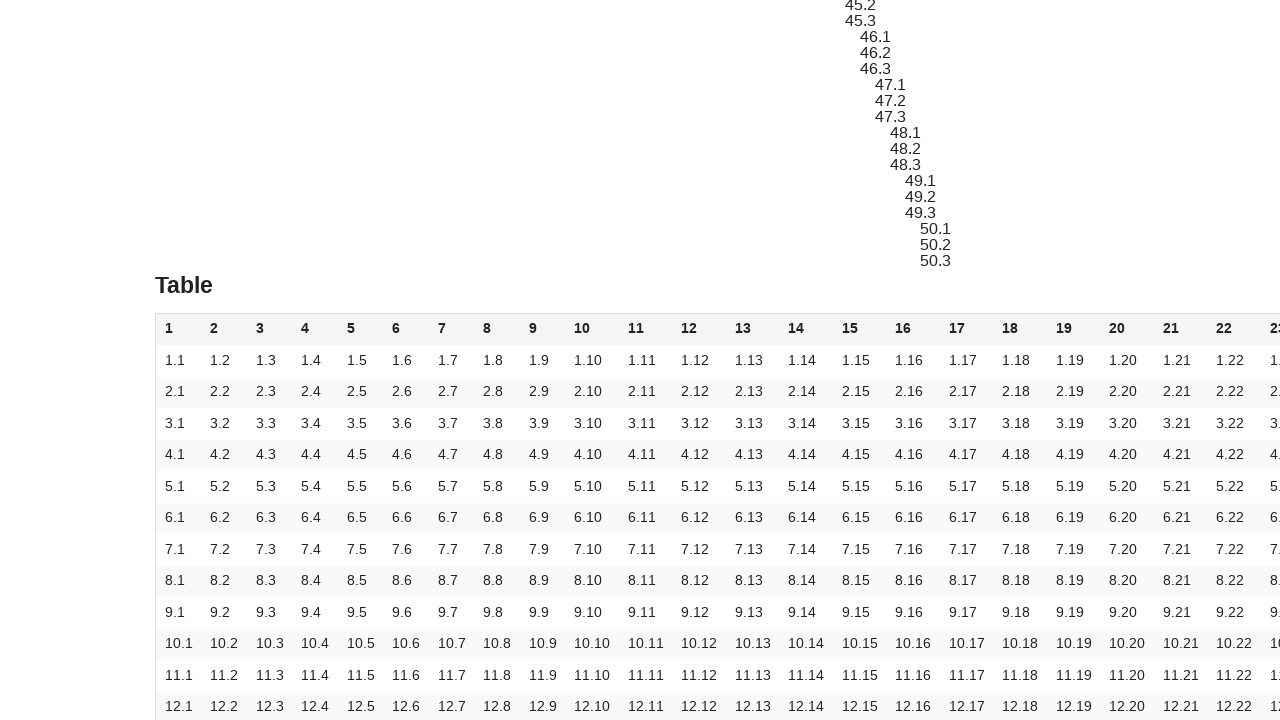

Verified cell 69 content matches expected value '2.20'
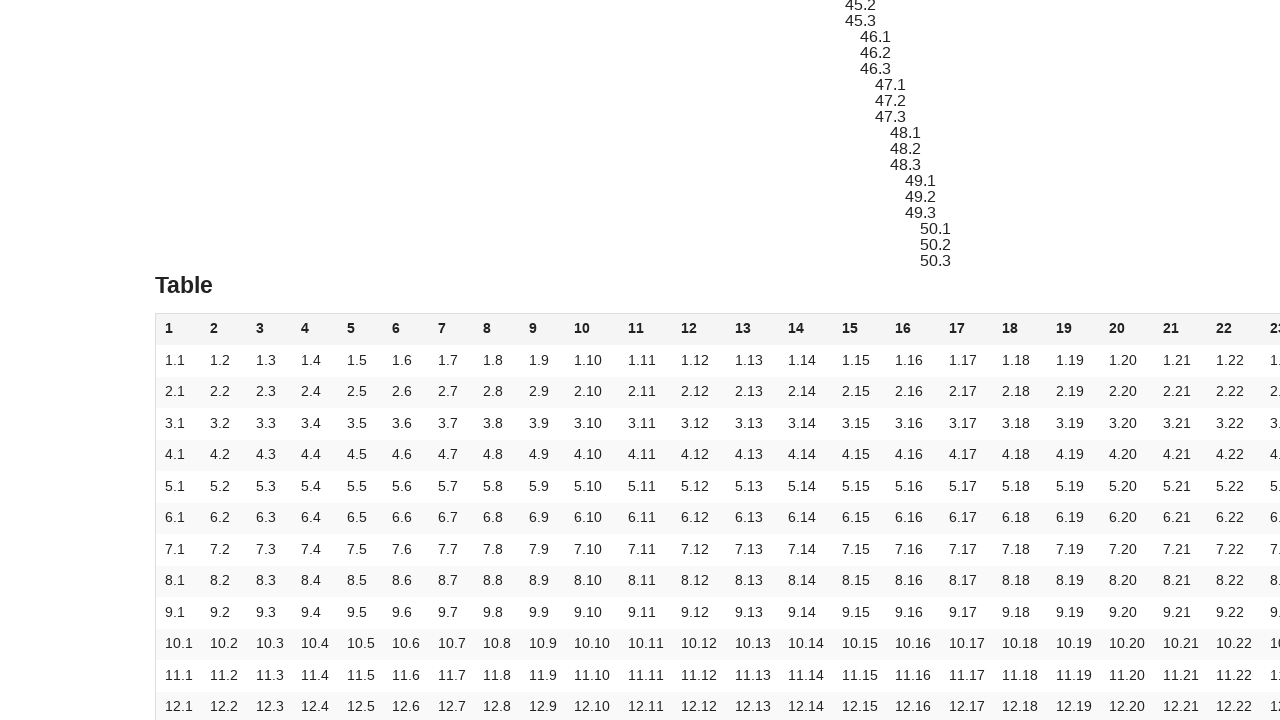

Scrolled cell 70 into view (row 2, col 21)
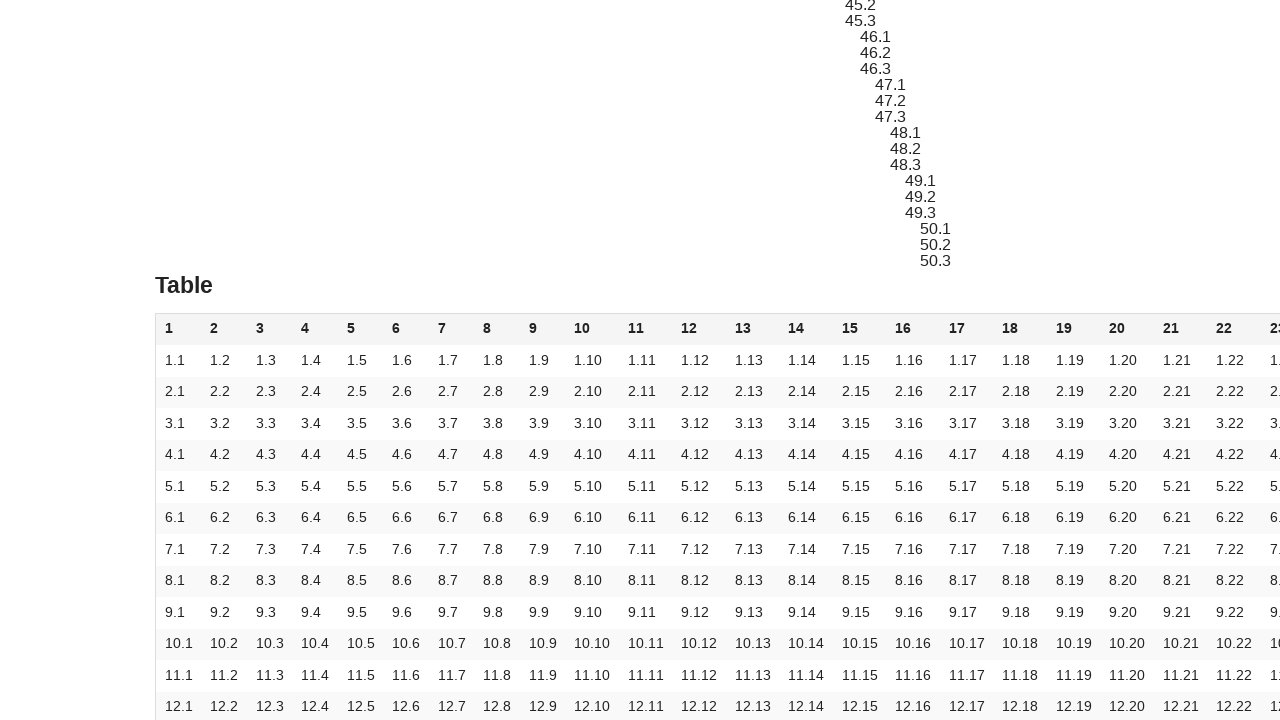

Verified cell 70 content matches expected value '2.21'
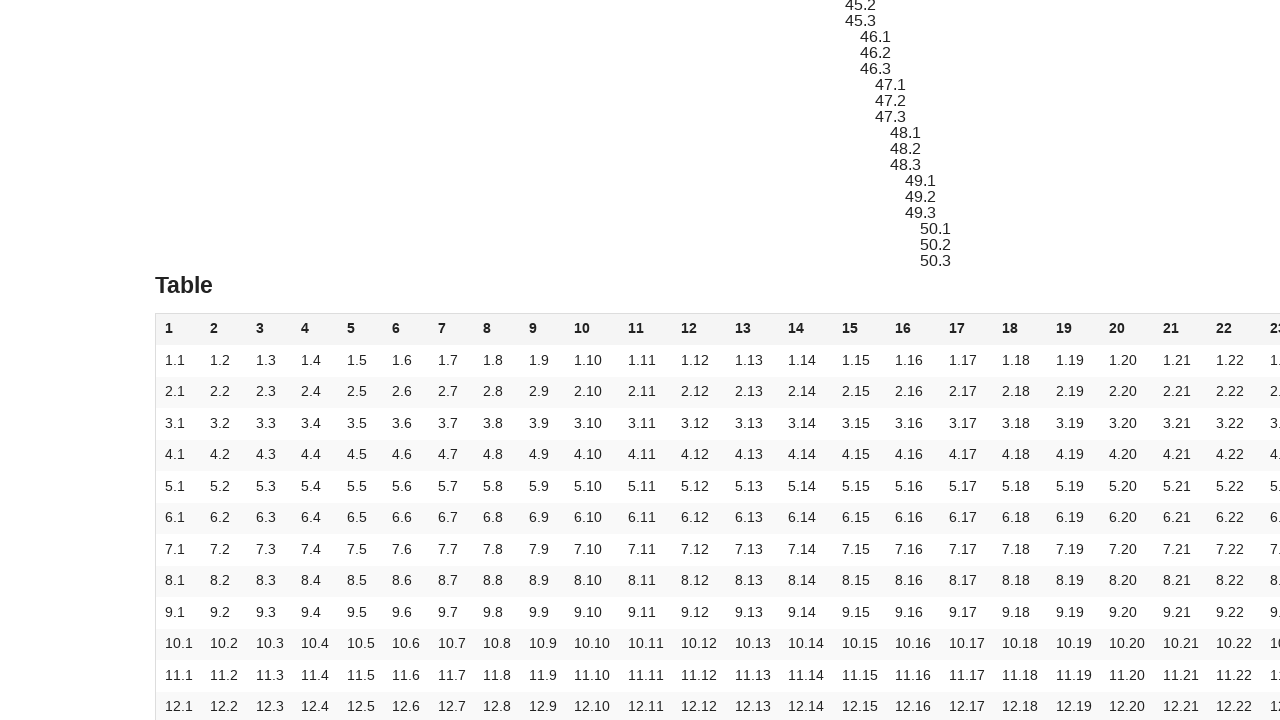

Scrolled cell 71 into view (row 2, col 22)
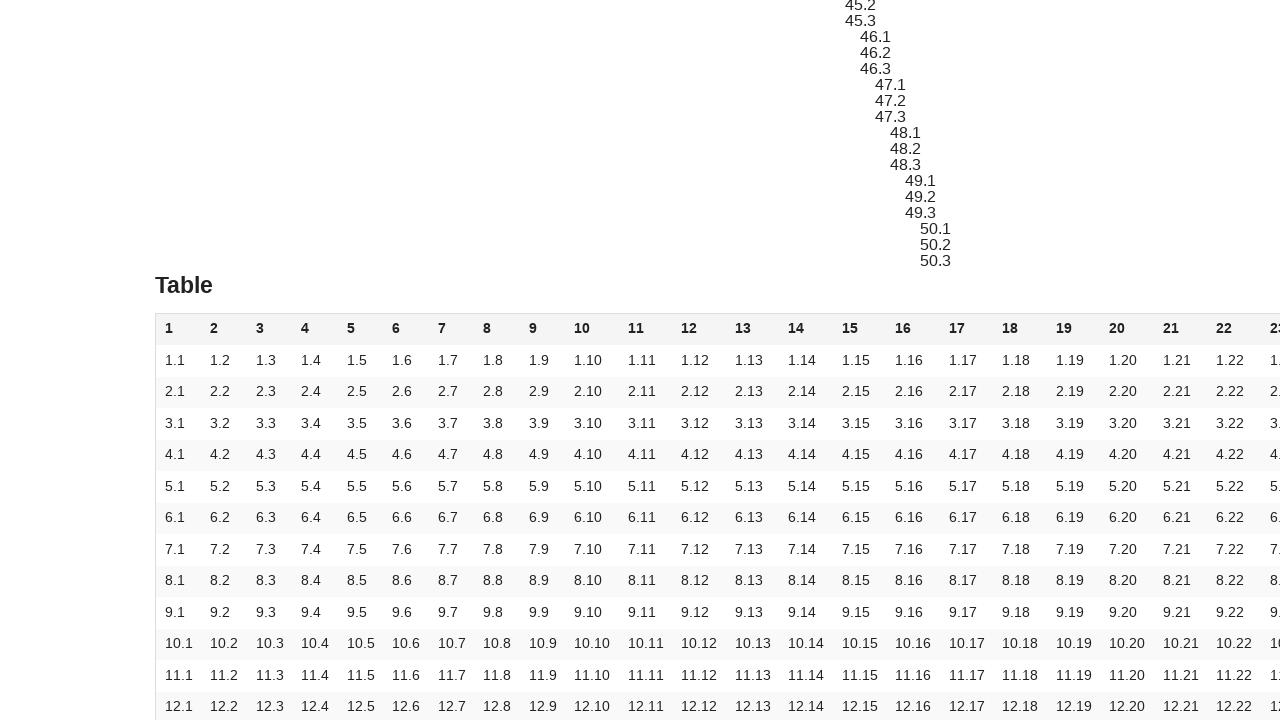

Verified cell 71 content matches expected value '2.22'
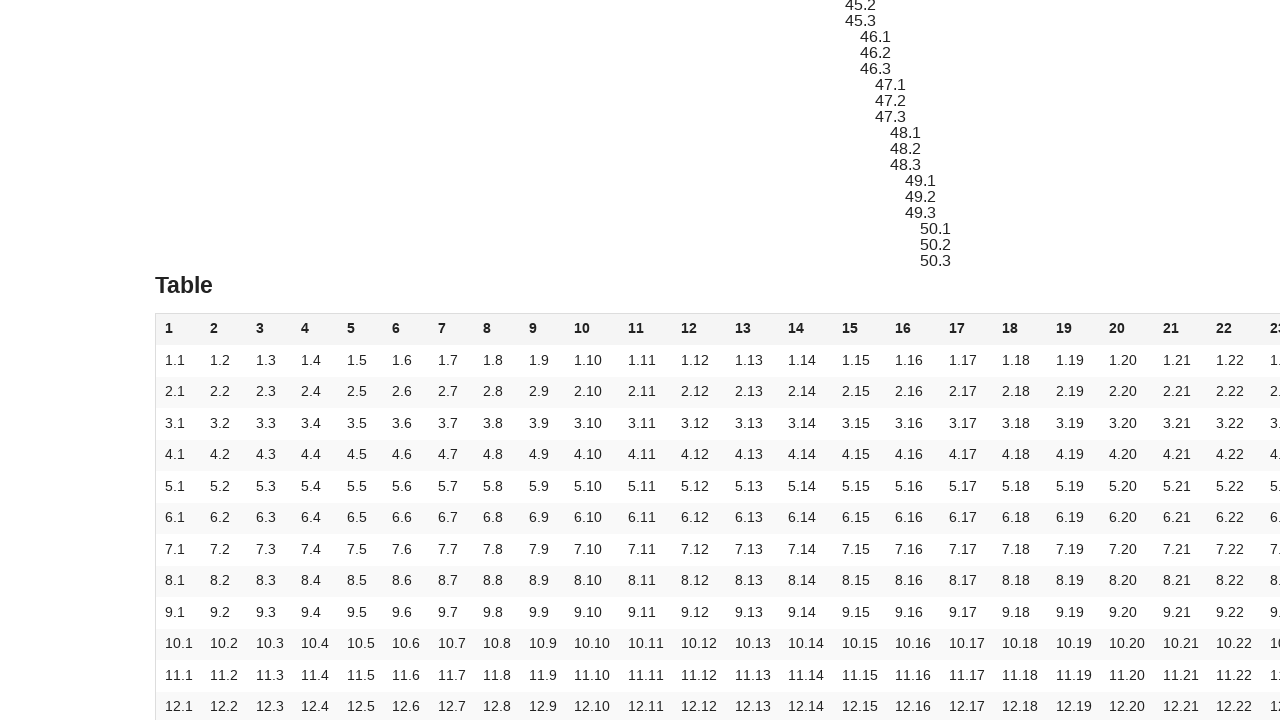

Scrolled cell 72 into view (row 2, col 23)
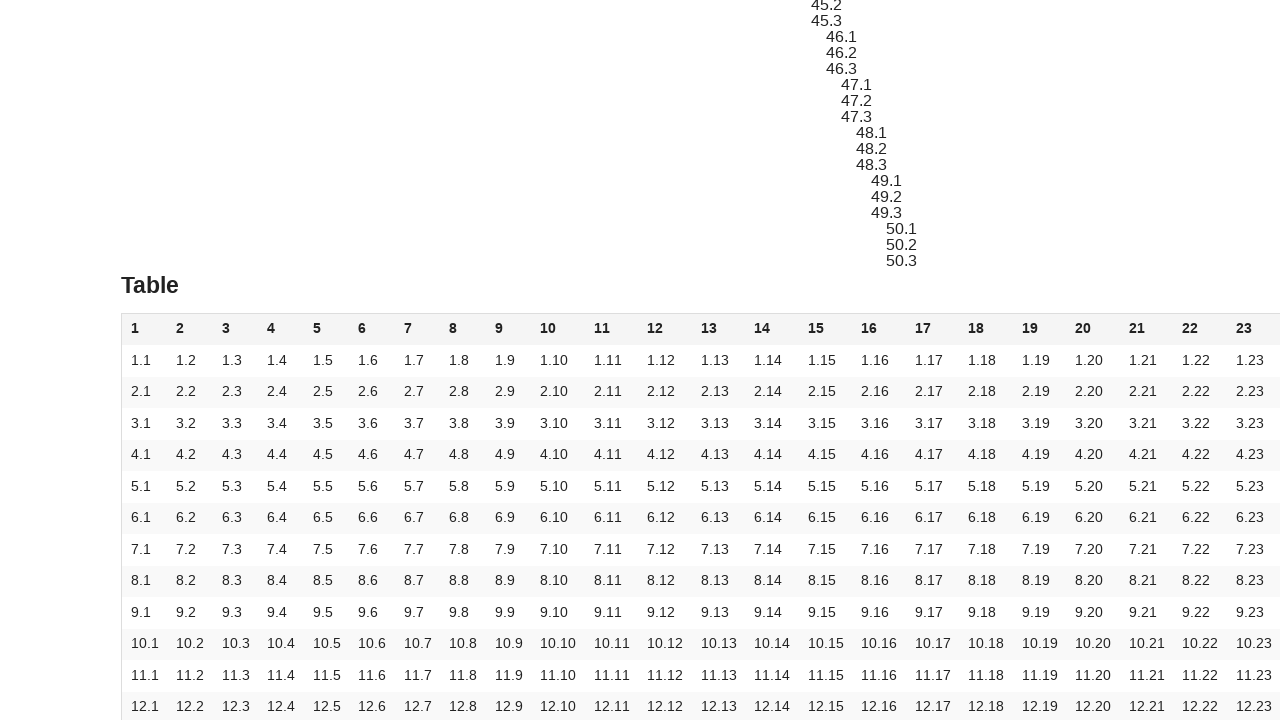

Verified cell 72 content matches expected value '2.23'
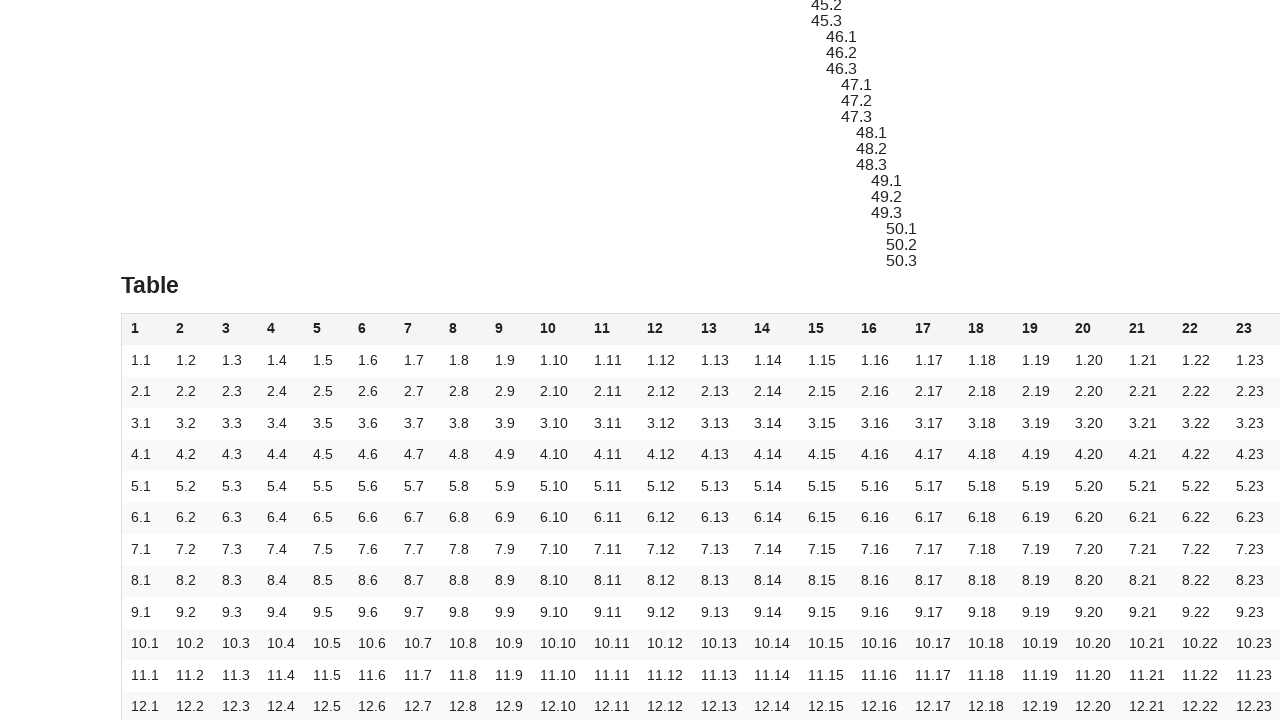

Scrolled cell 73 into view (row 2, col 24)
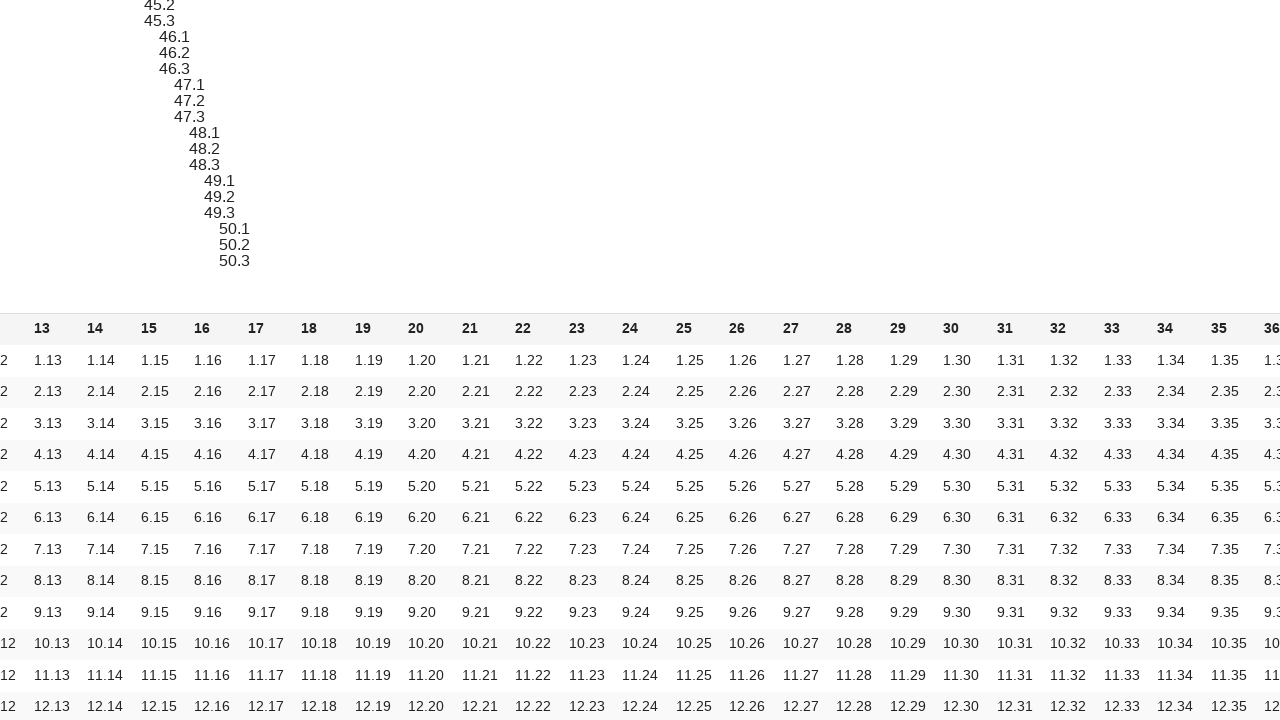

Verified cell 73 content matches expected value '2.24'
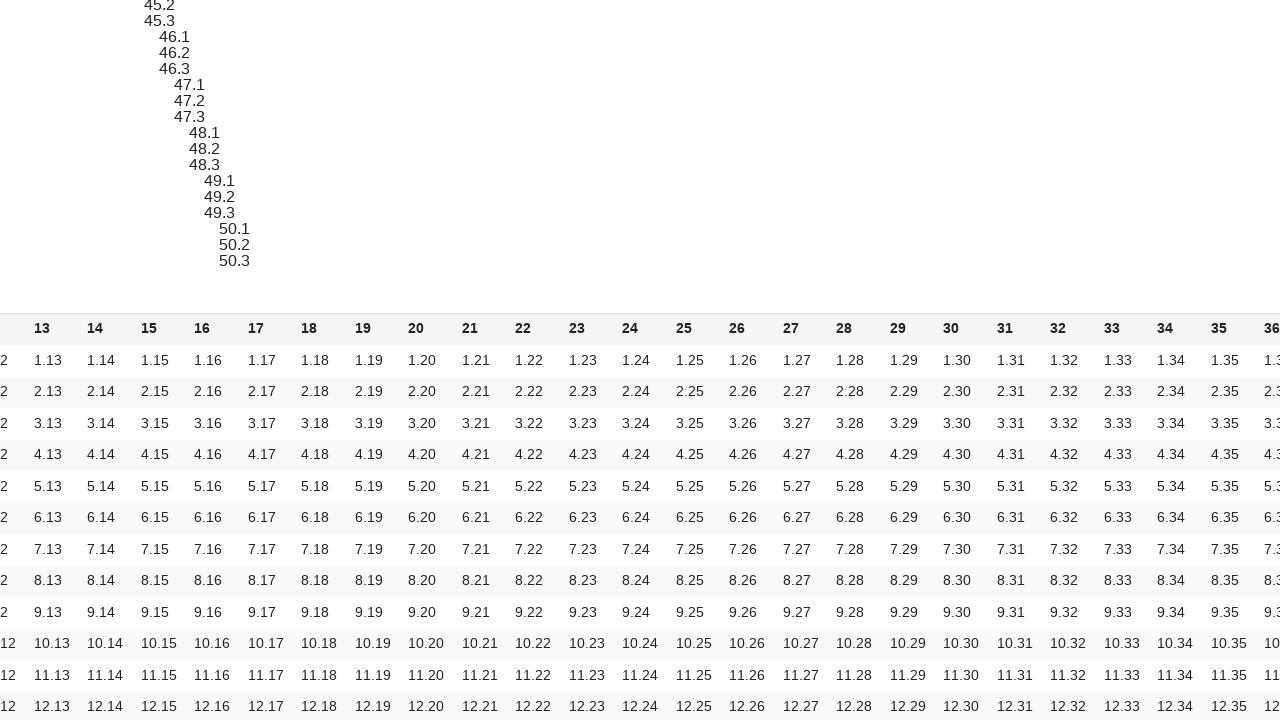

Scrolled cell 74 into view (row 2, col 25)
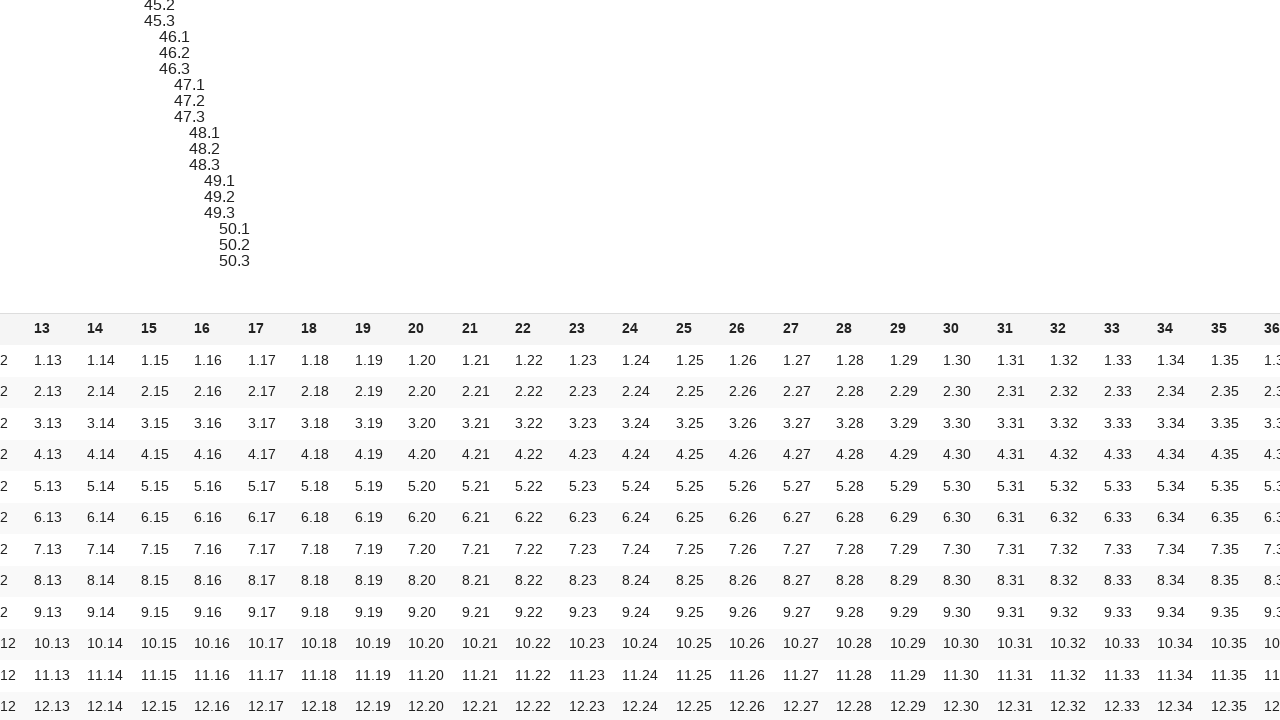

Verified cell 74 content matches expected value '2.25'
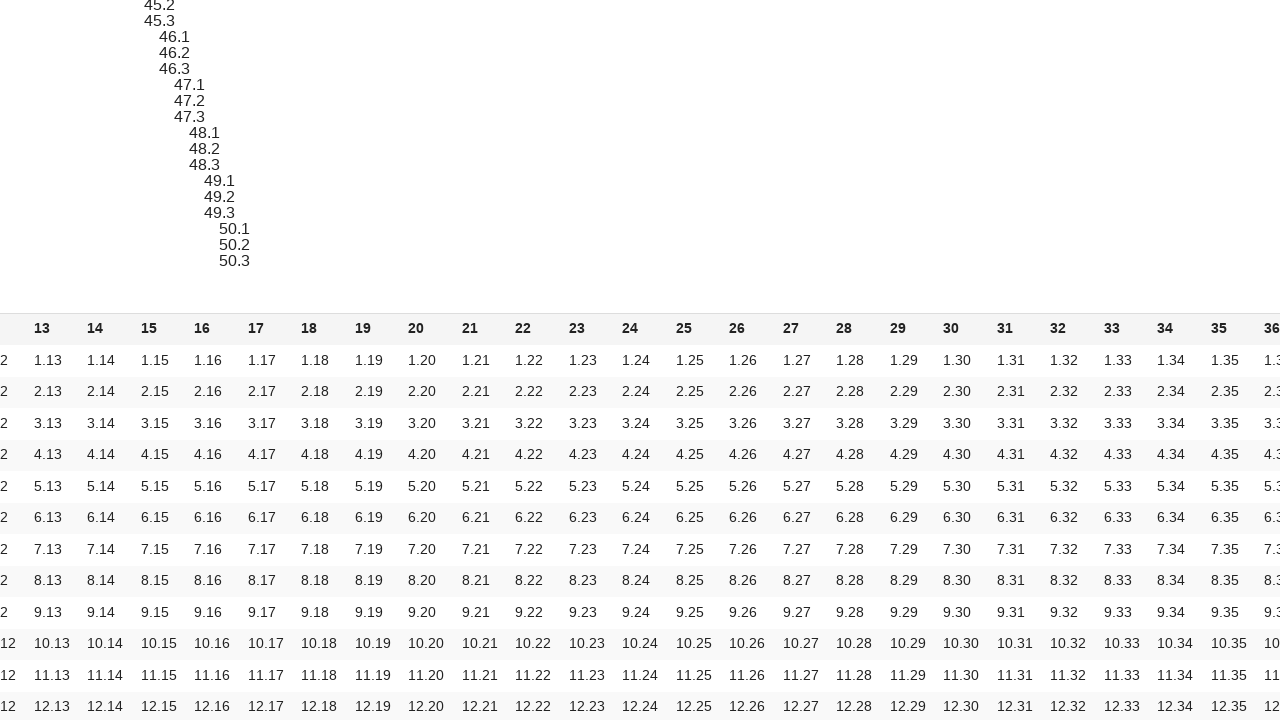

Scrolled cell 75 into view (row 2, col 26)
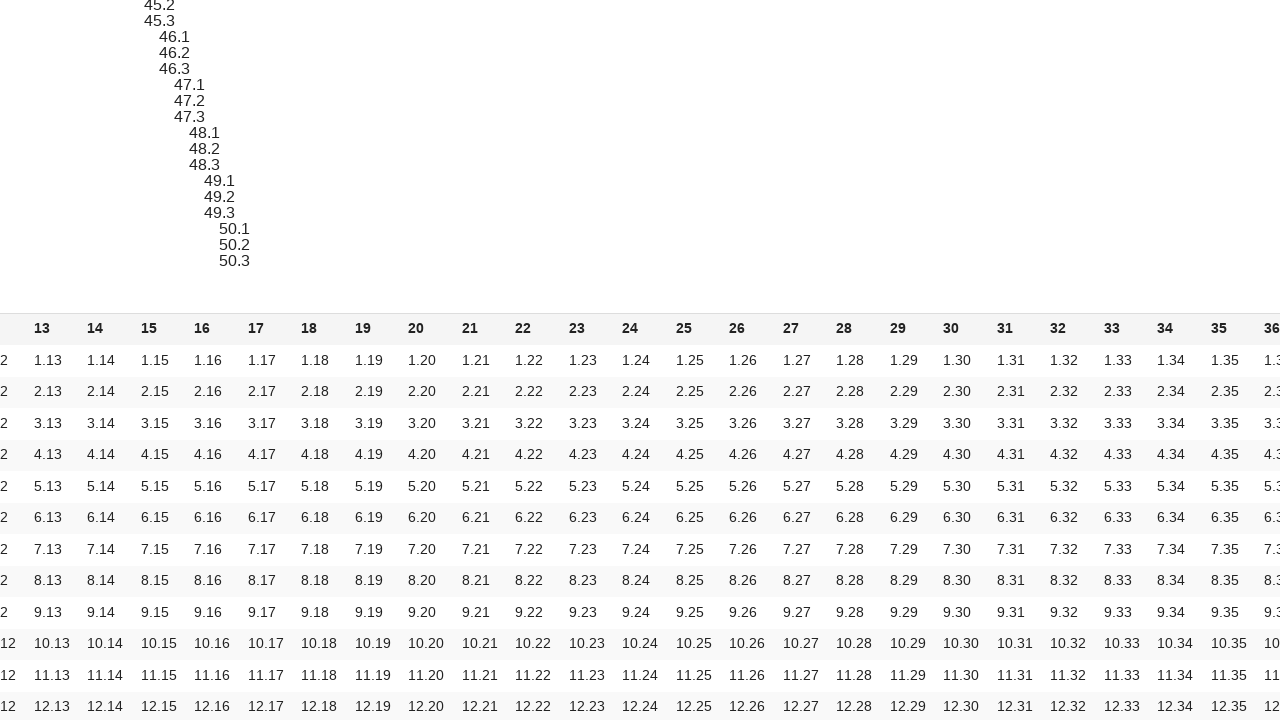

Verified cell 75 content matches expected value '2.26'
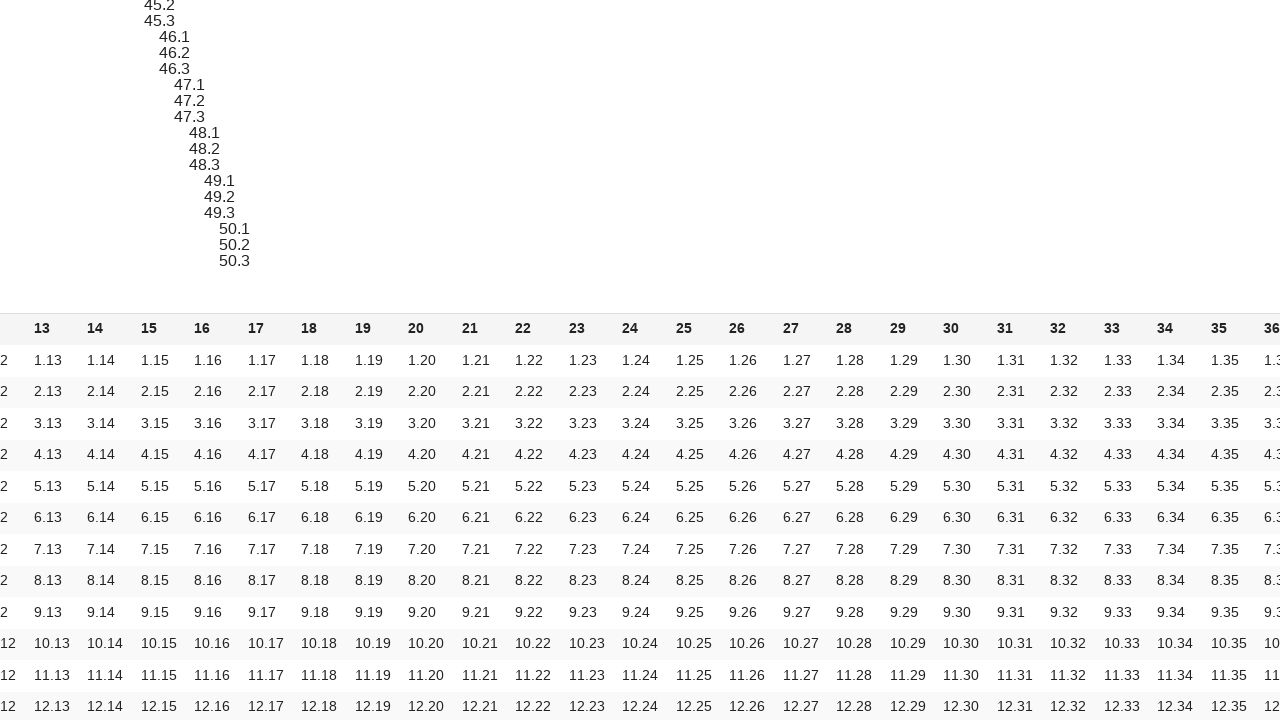

Scrolled cell 76 into view (row 2, col 27)
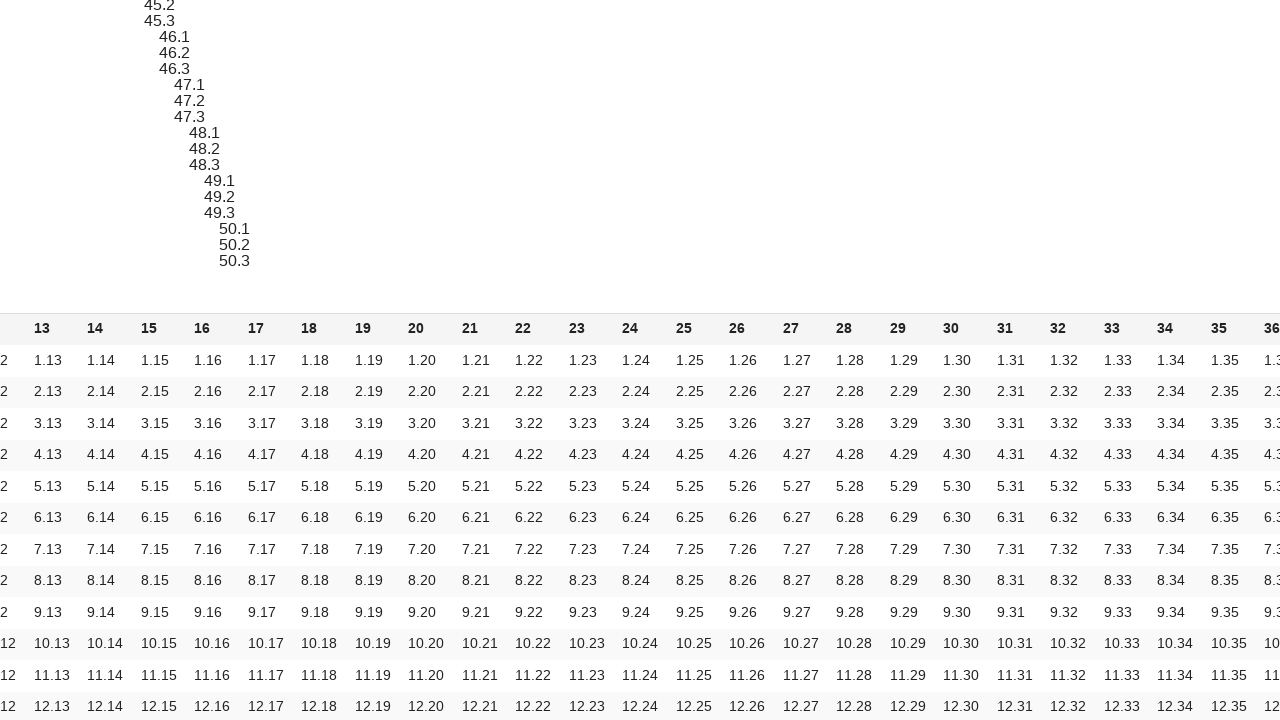

Verified cell 76 content matches expected value '2.27'
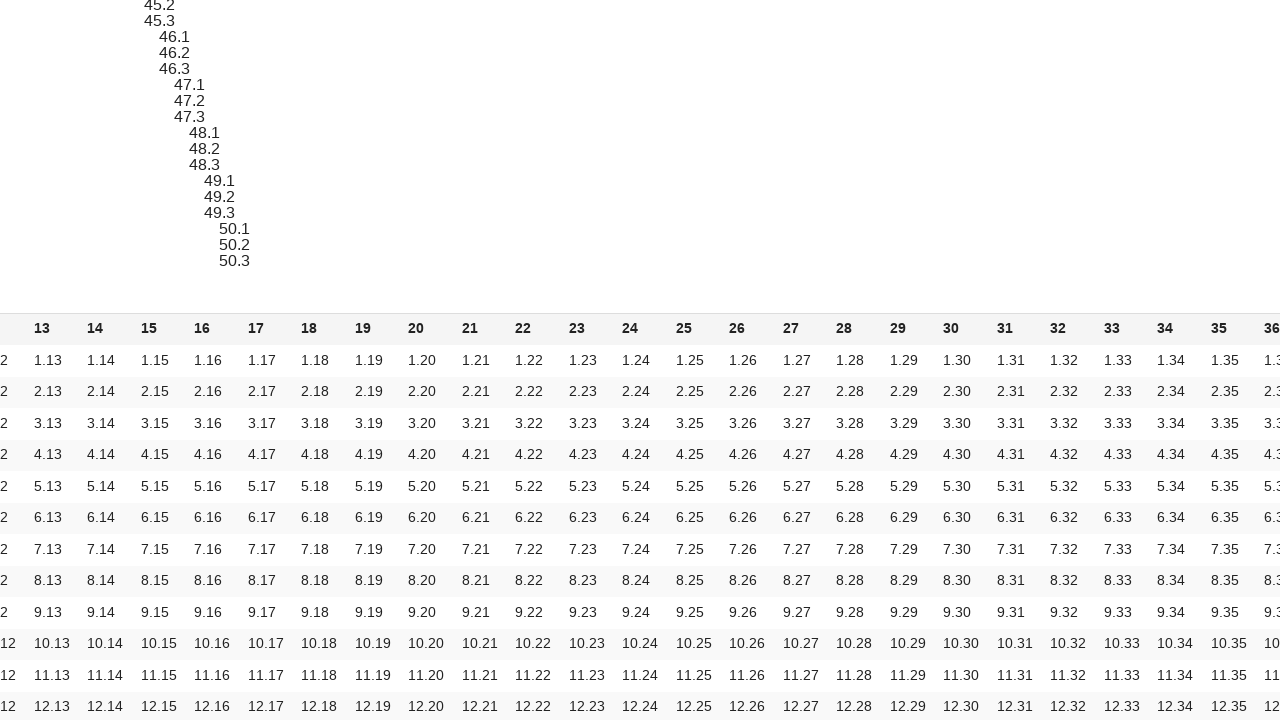

Scrolled cell 77 into view (row 2, col 28)
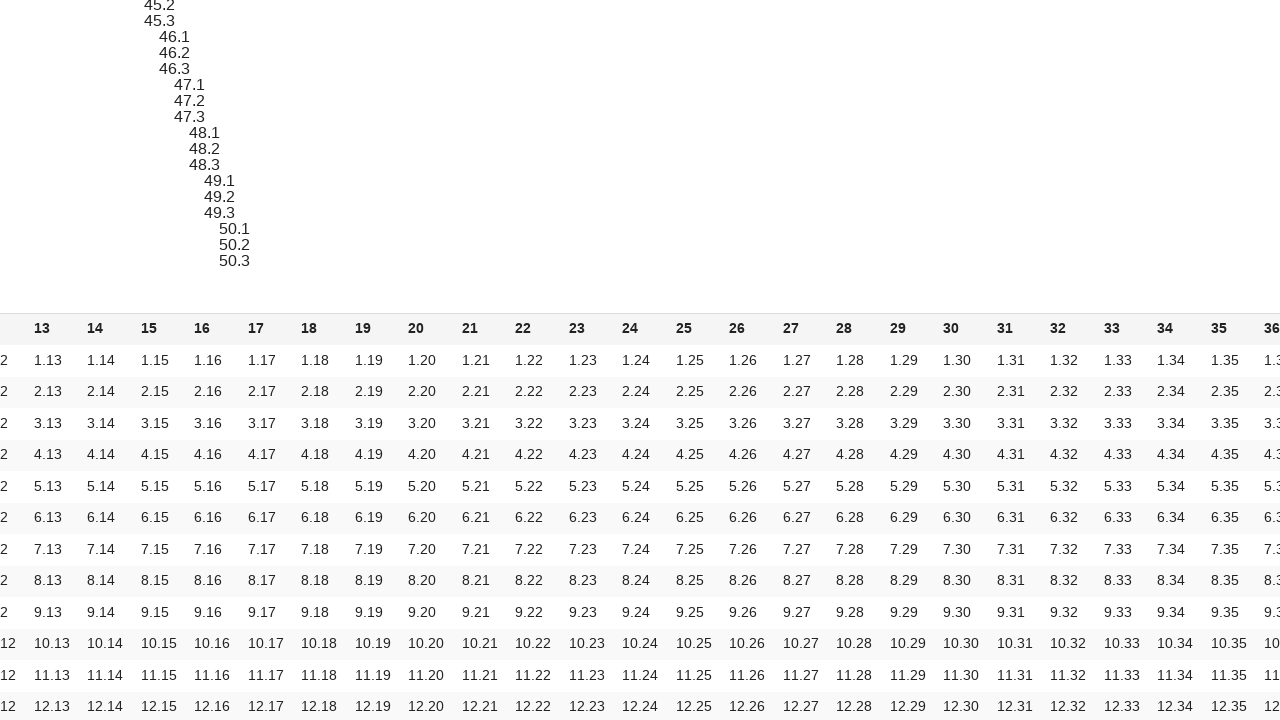

Verified cell 77 content matches expected value '2.28'
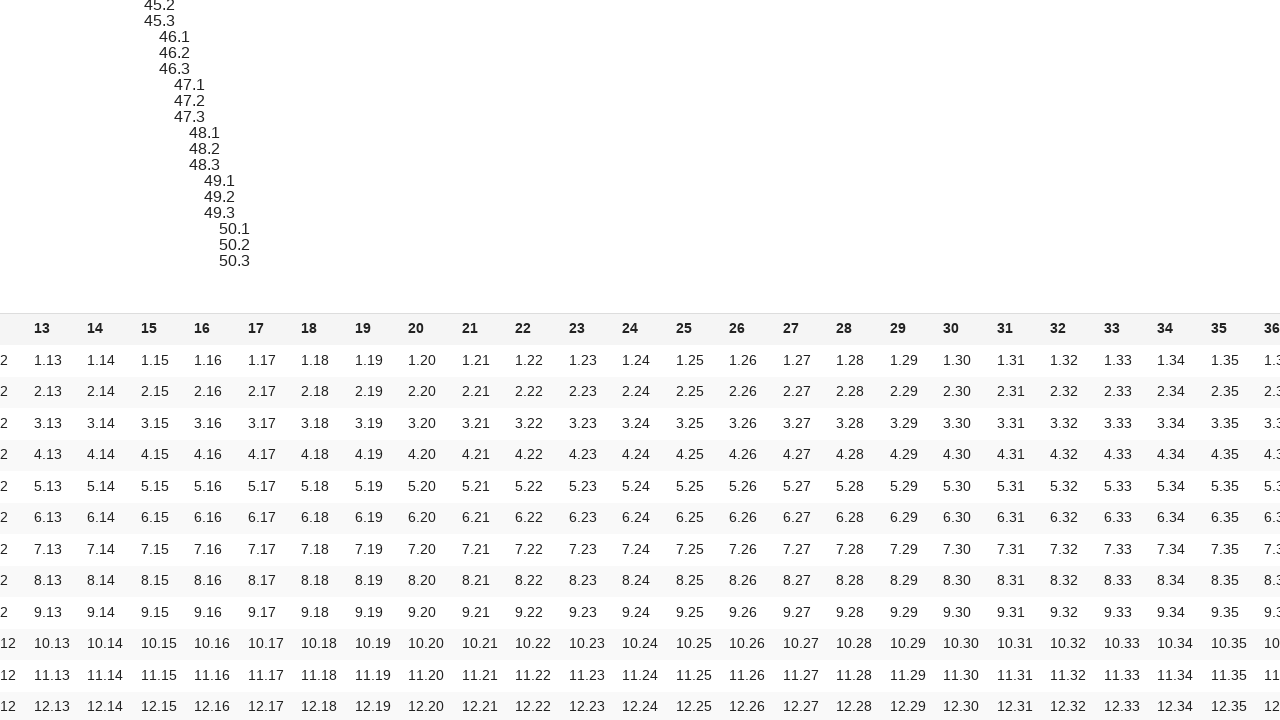

Scrolled cell 78 into view (row 2, col 29)
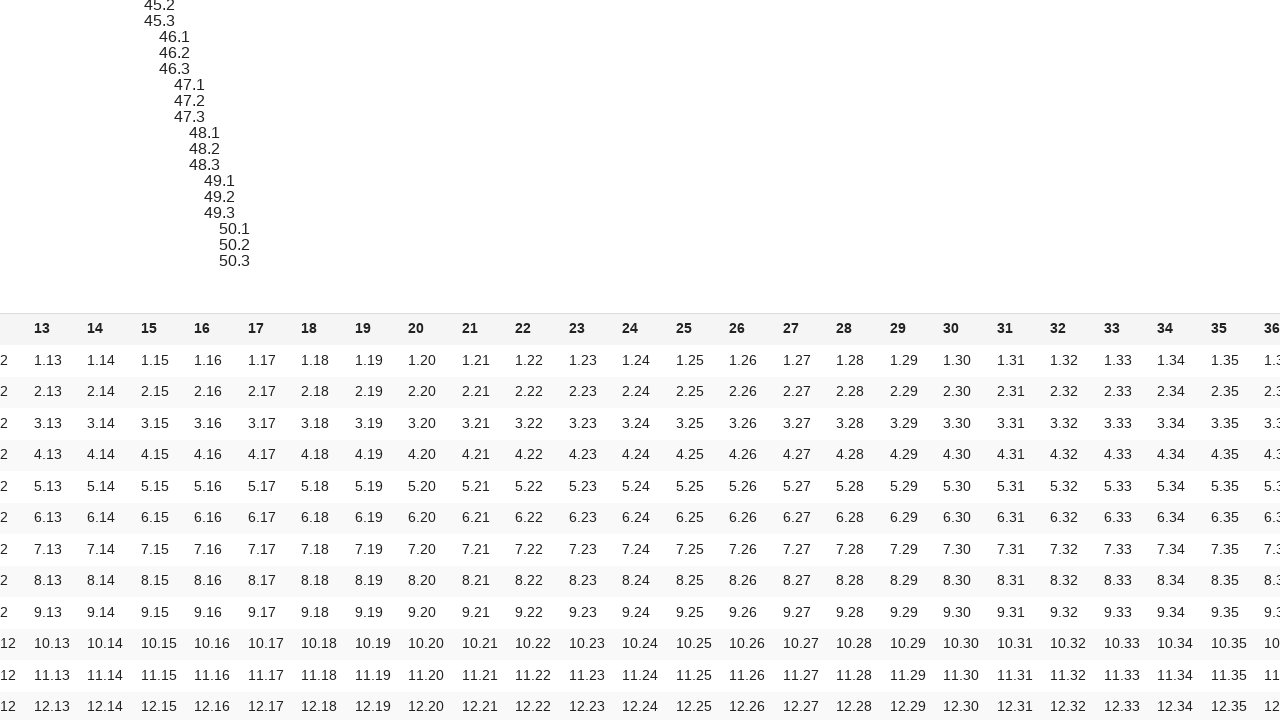

Verified cell 78 content matches expected value '2.29'
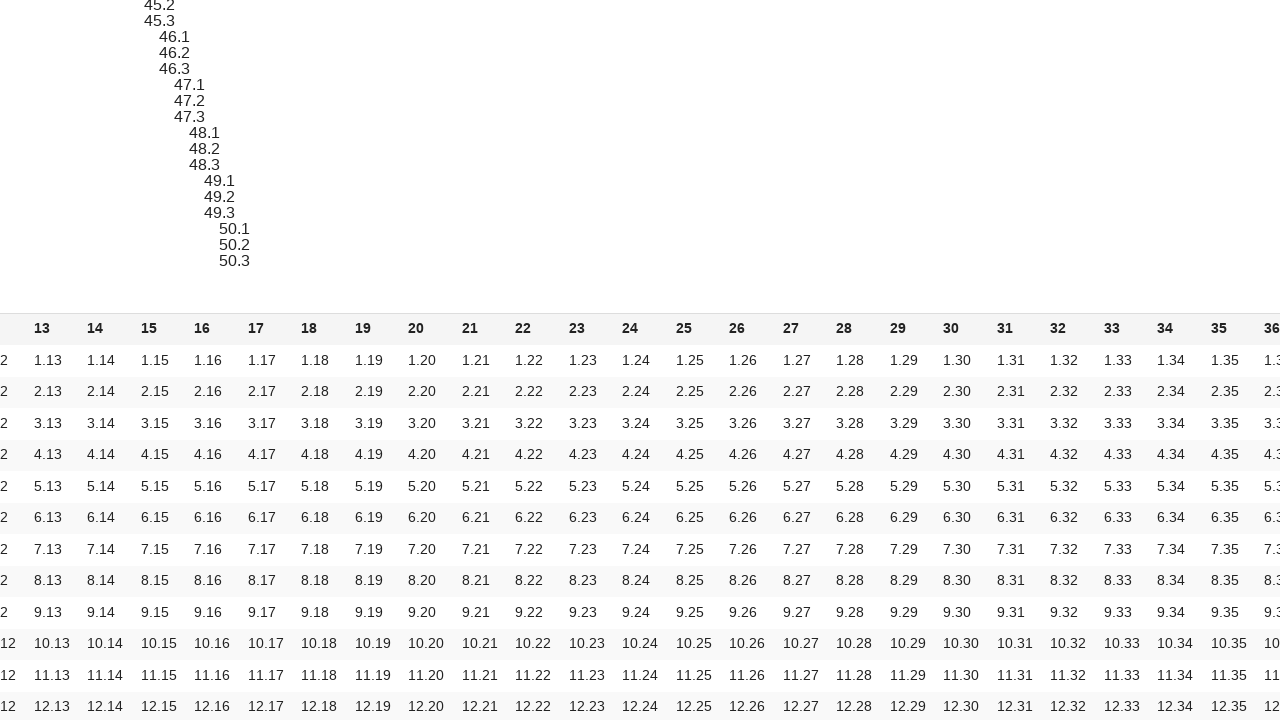

Scrolled cell 79 into view (row 2, col 30)
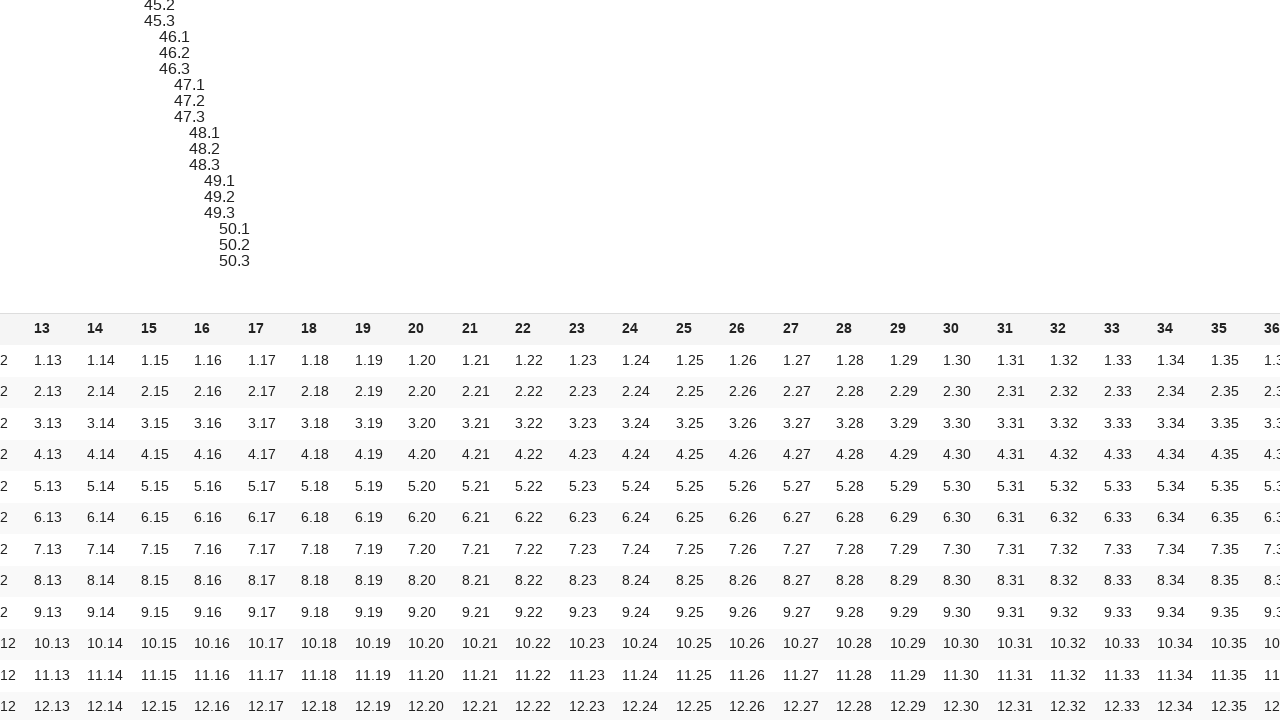

Verified cell 79 content matches expected value '2.30'
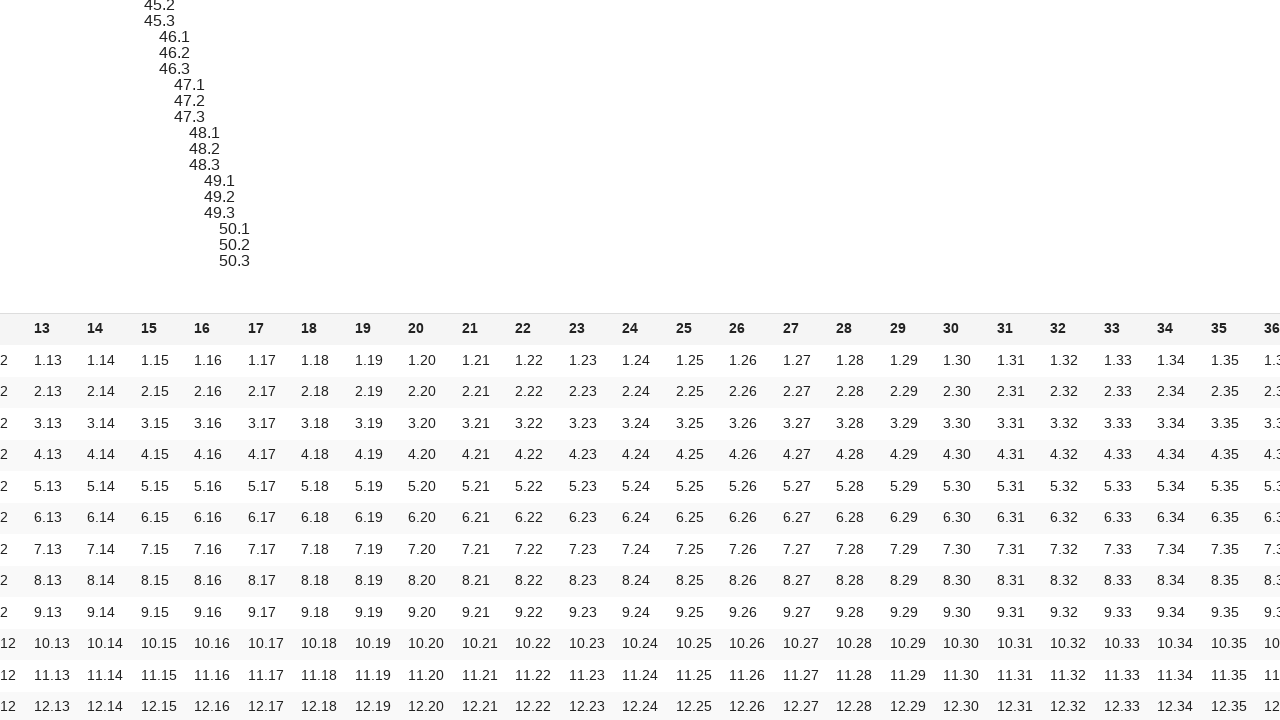

Scrolled cell 80 into view (row 2, col 31)
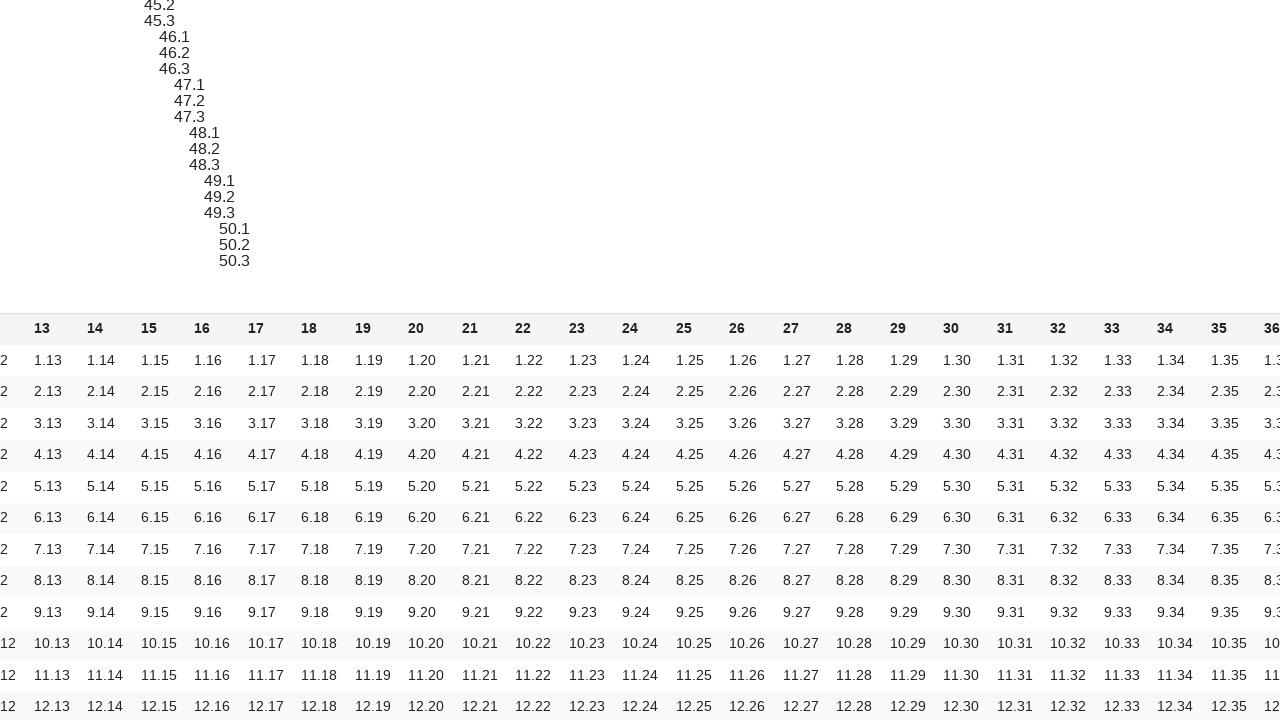

Verified cell 80 content matches expected value '2.31'
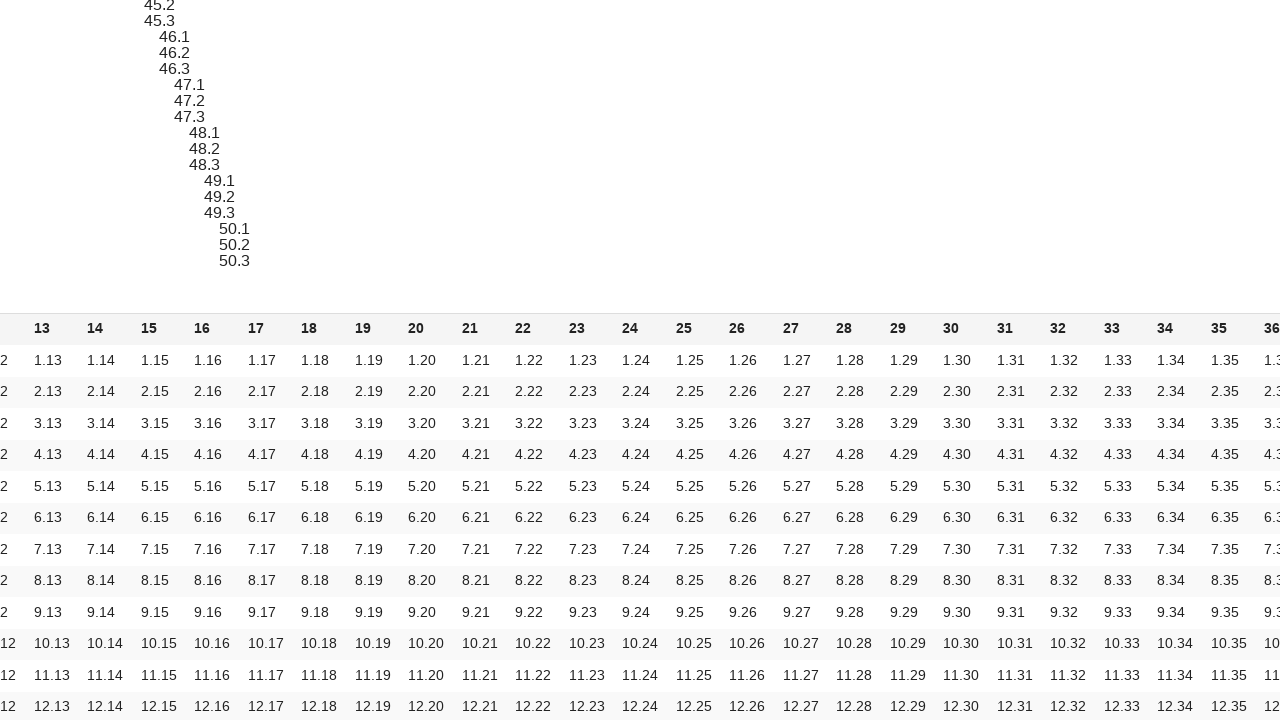

Scrolled cell 81 into view (row 2, col 32)
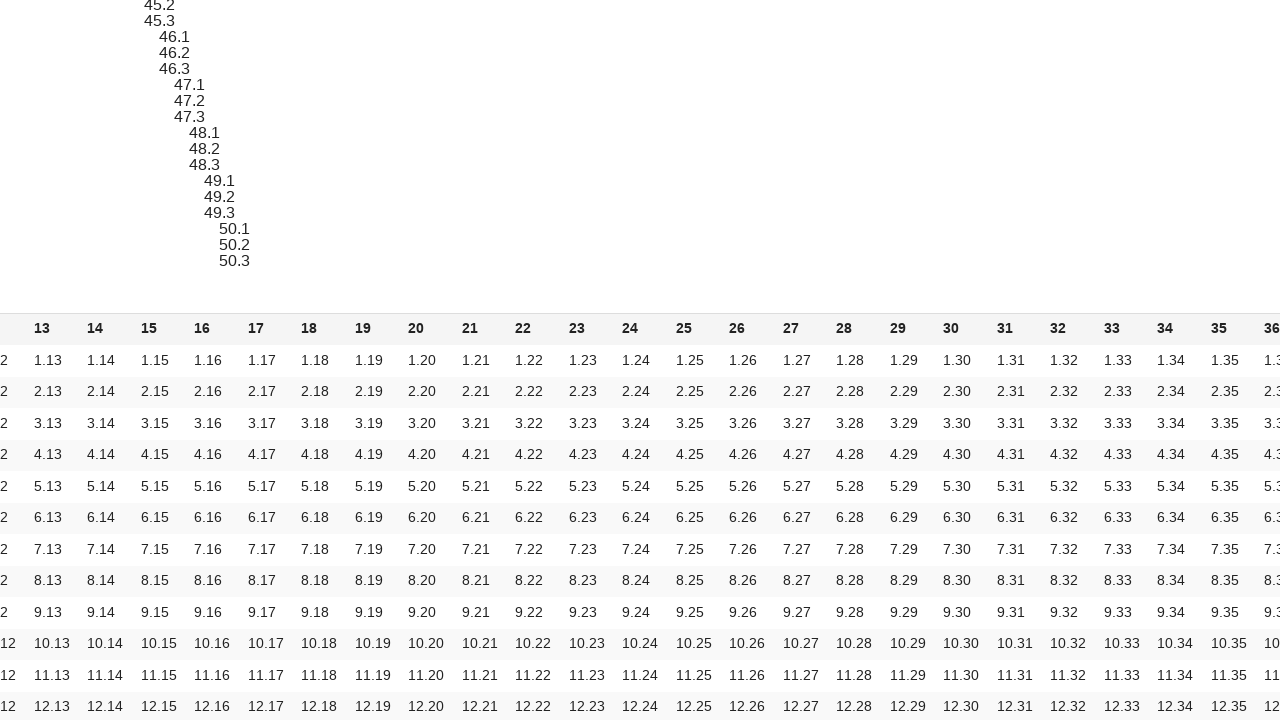

Verified cell 81 content matches expected value '2.32'
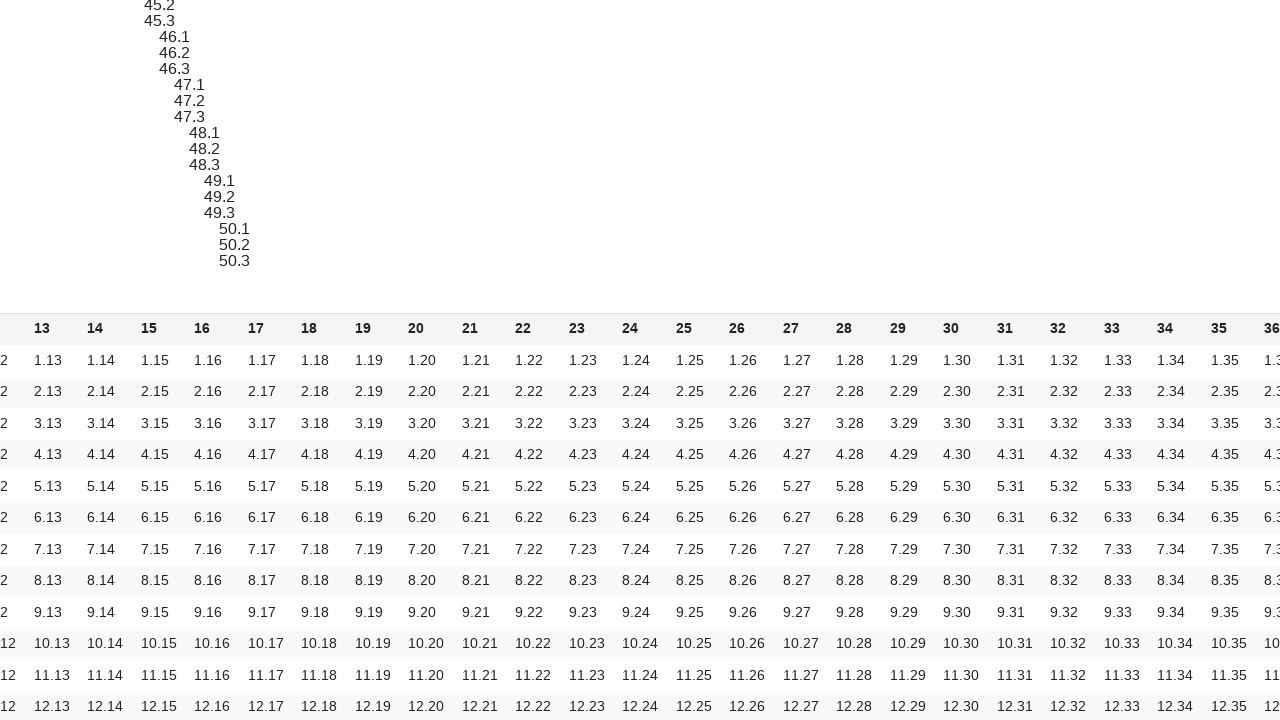

Scrolled cell 82 into view (row 2, col 33)
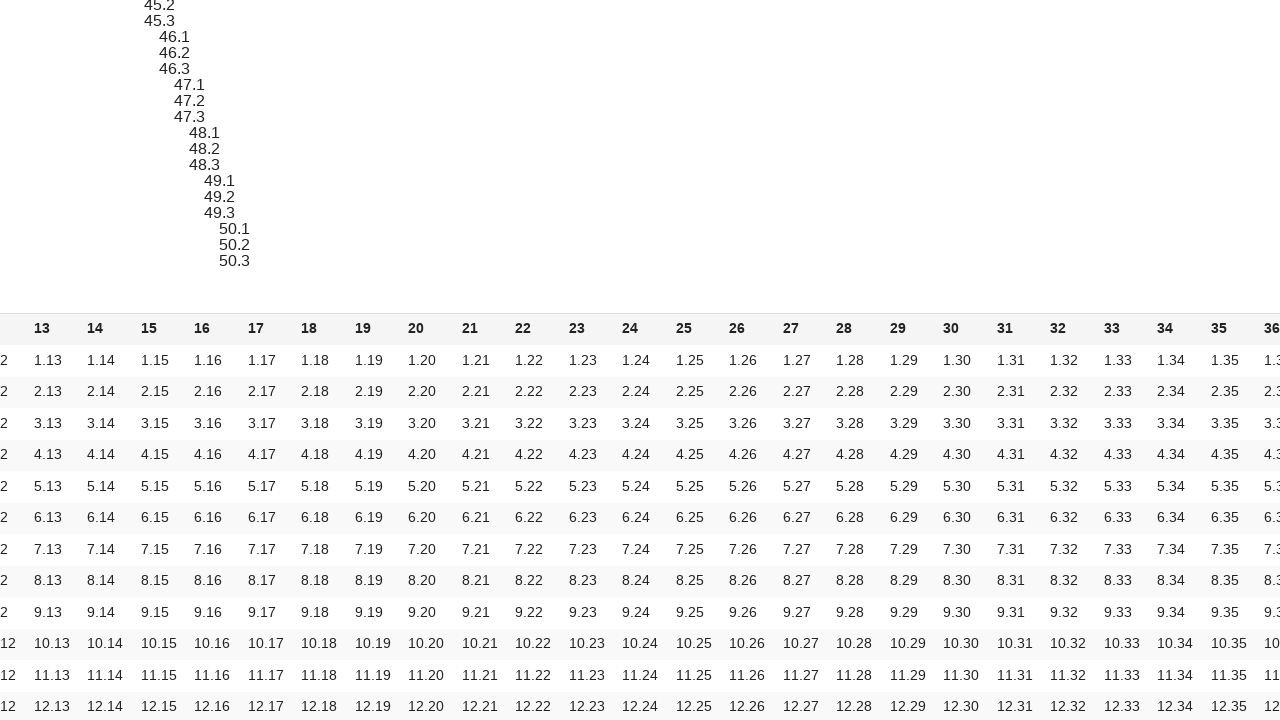

Verified cell 82 content matches expected value '2.33'
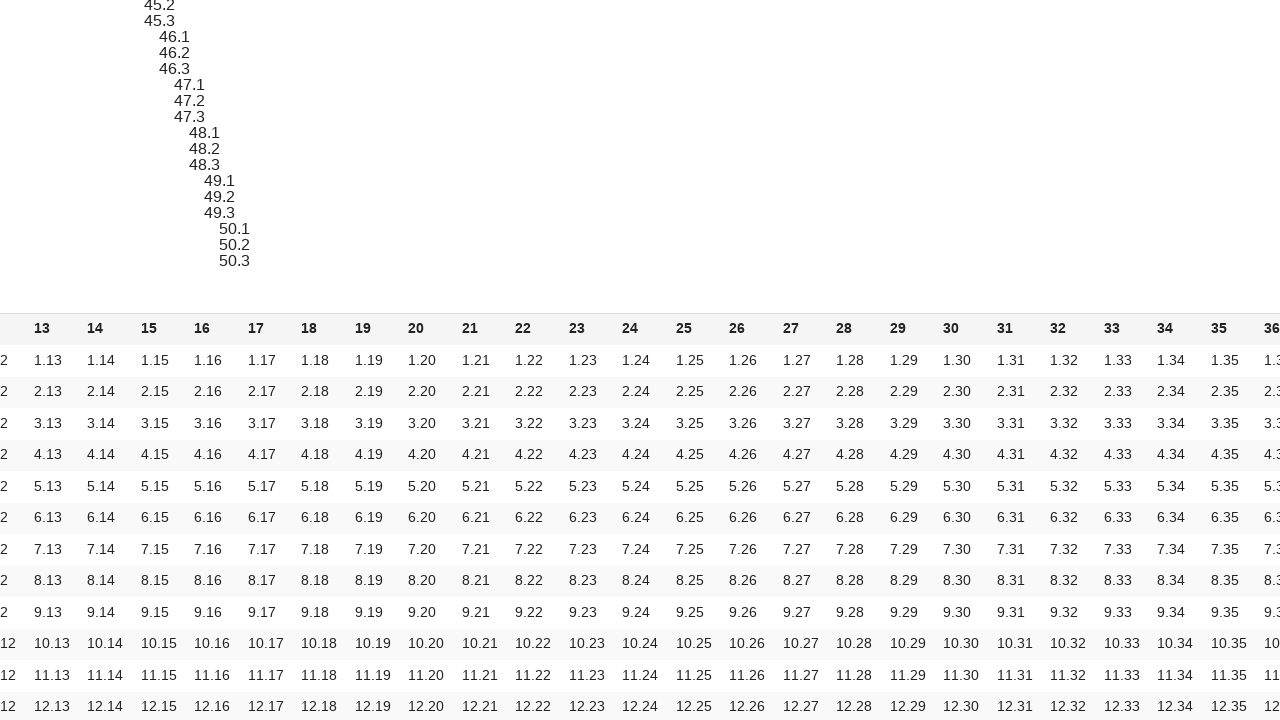

Scrolled cell 83 into view (row 2, col 34)
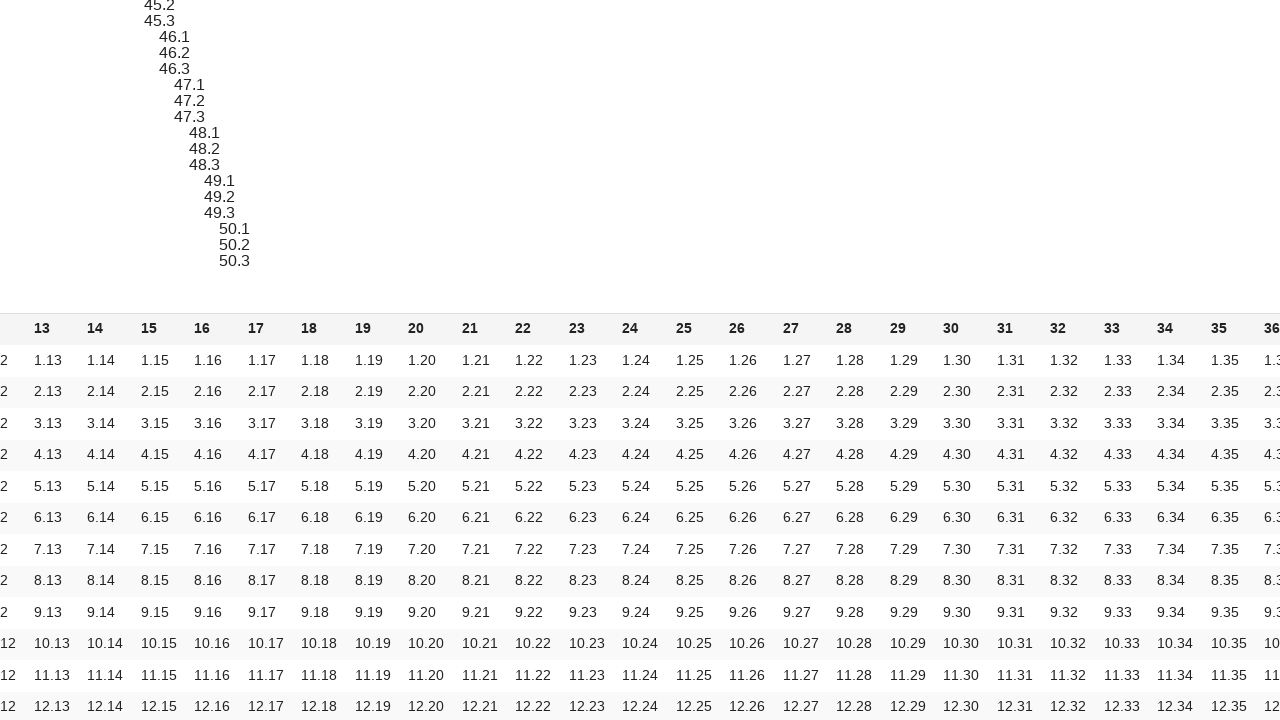

Verified cell 83 content matches expected value '2.34'
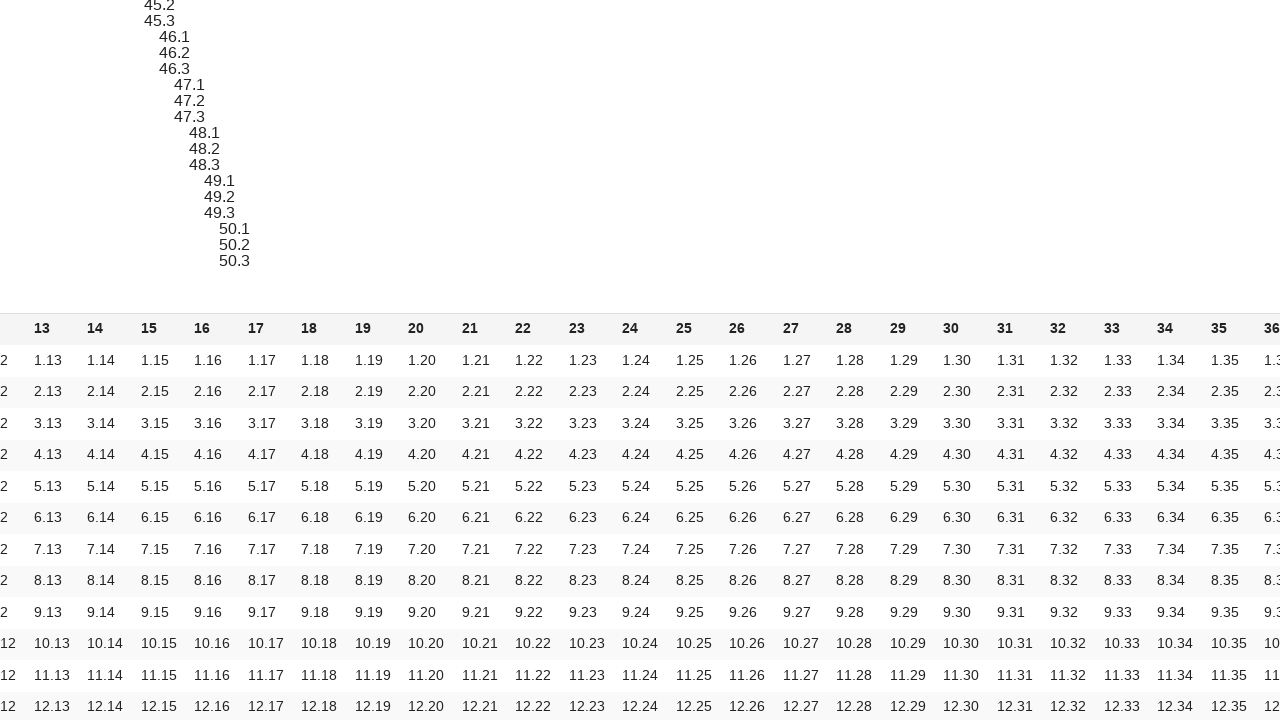

Scrolled cell 84 into view (row 2, col 35)
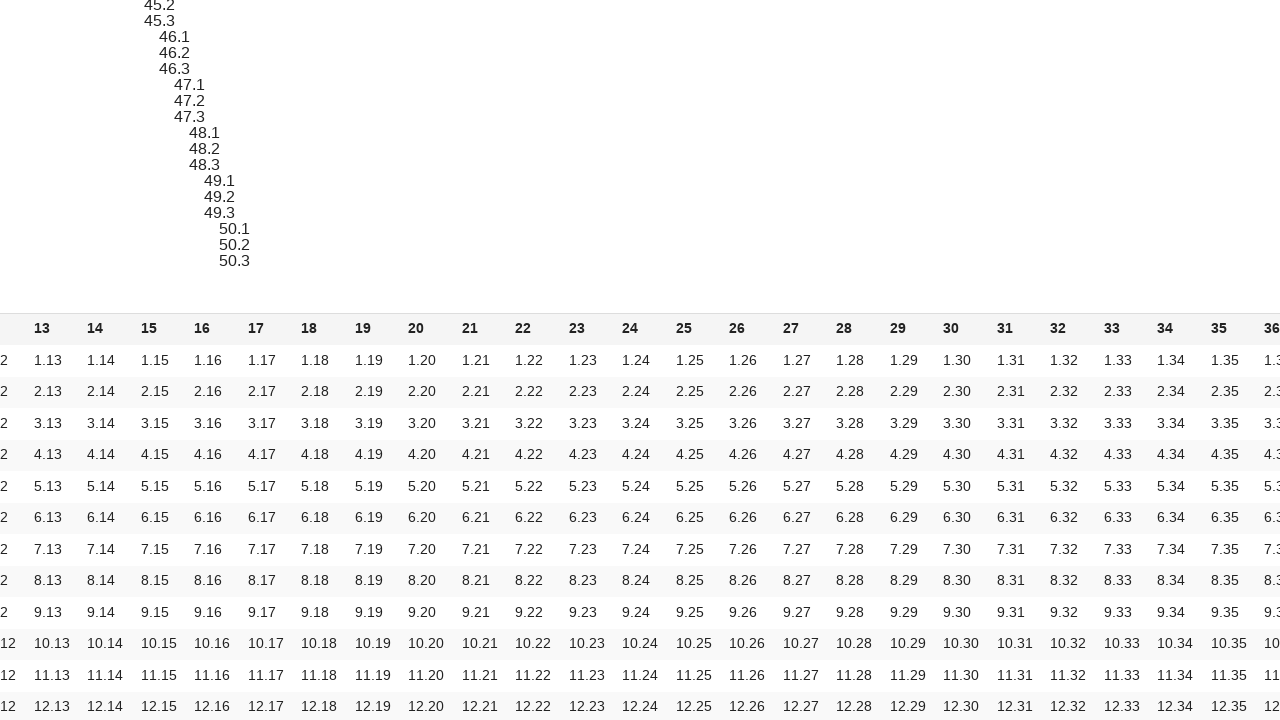

Verified cell 84 content matches expected value '2.35'
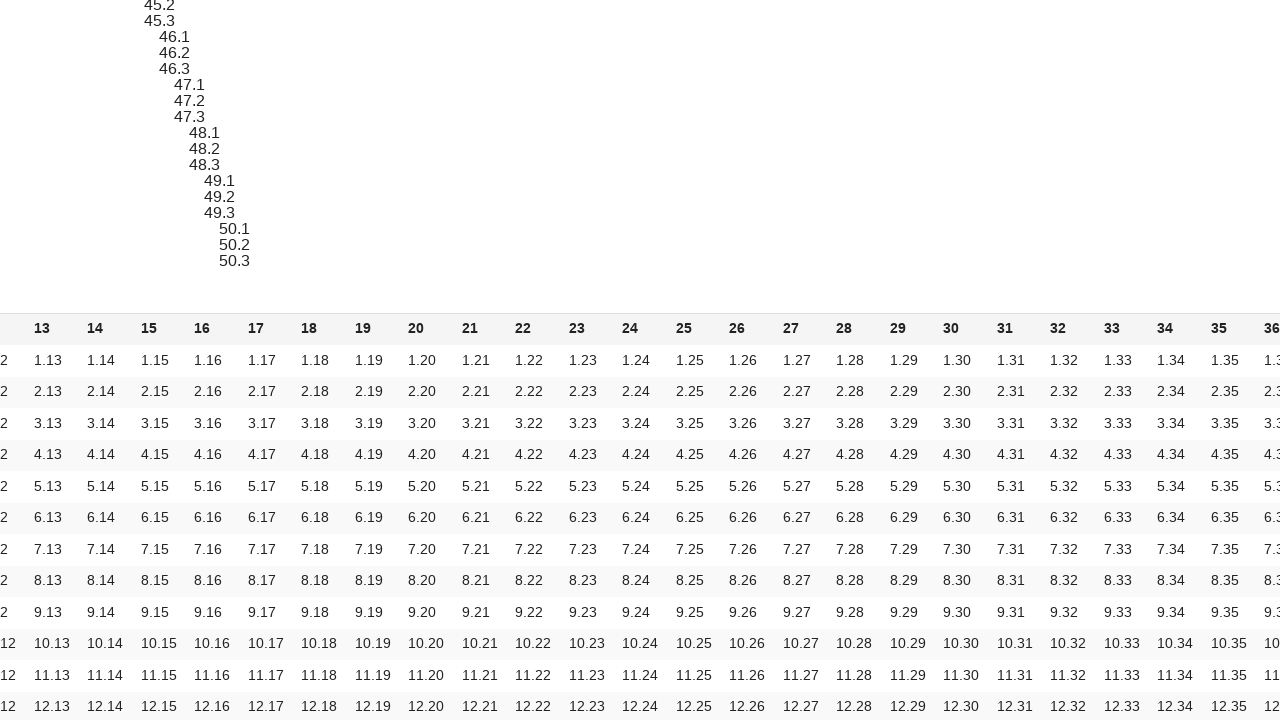

Scrolled cell 85 into view (row 2, col 36)
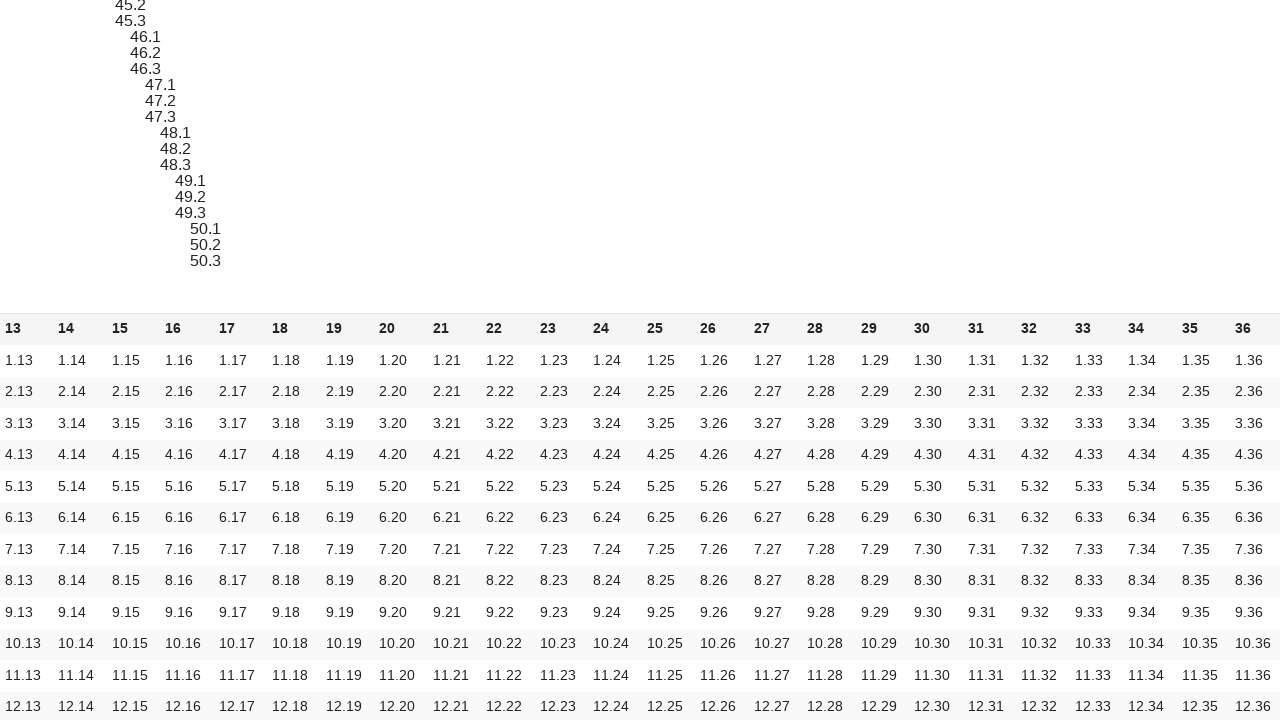

Verified cell 85 content matches expected value '2.36'
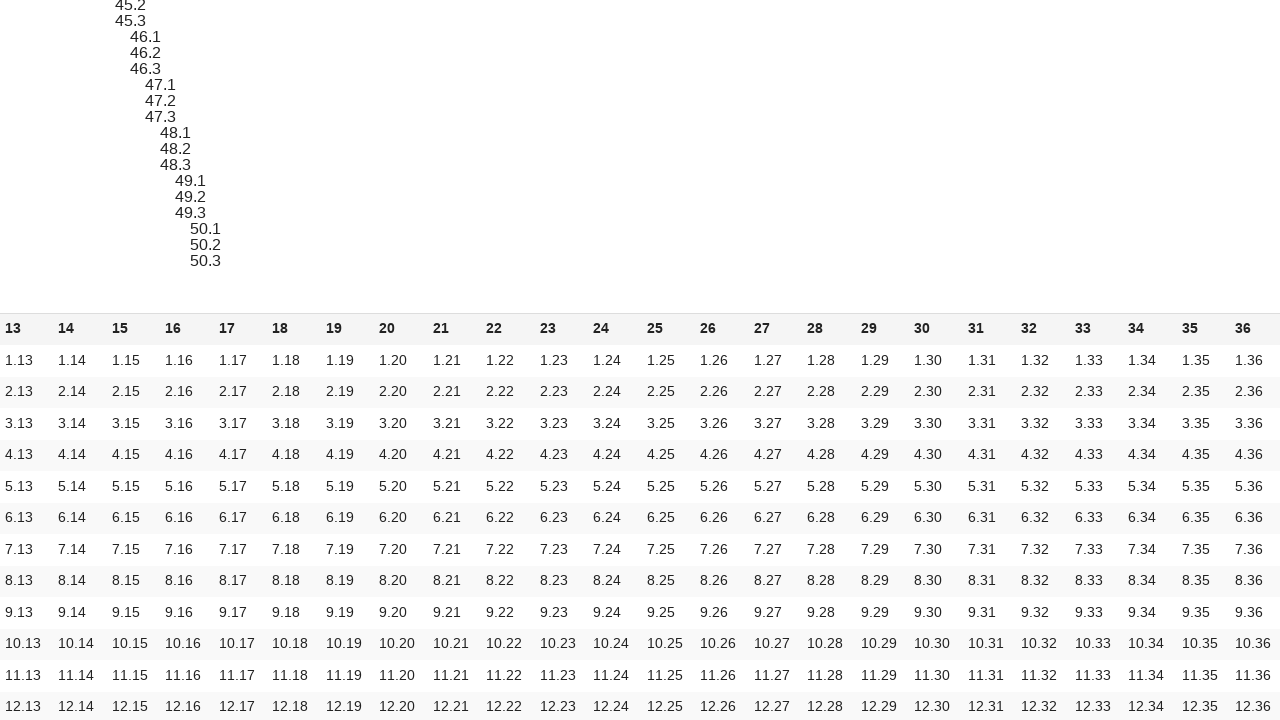

Scrolled cell 86 into view (row 2, col 37)
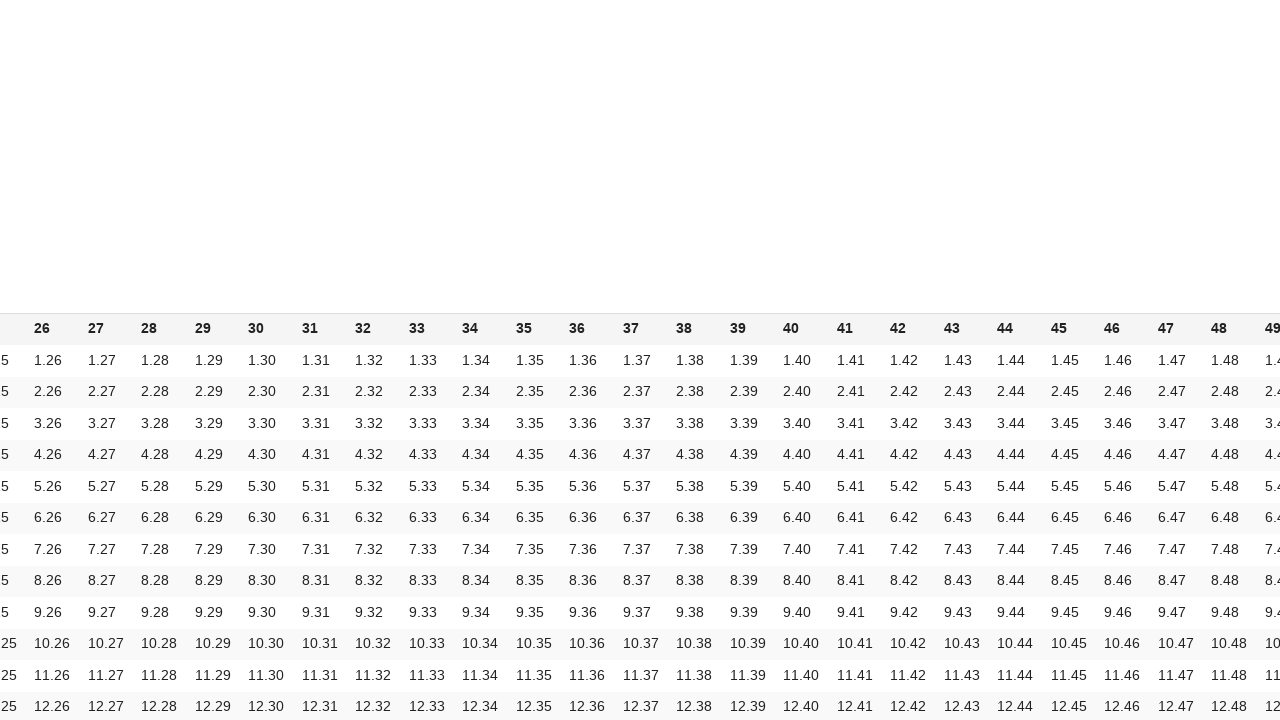

Verified cell 86 content matches expected value '2.37'
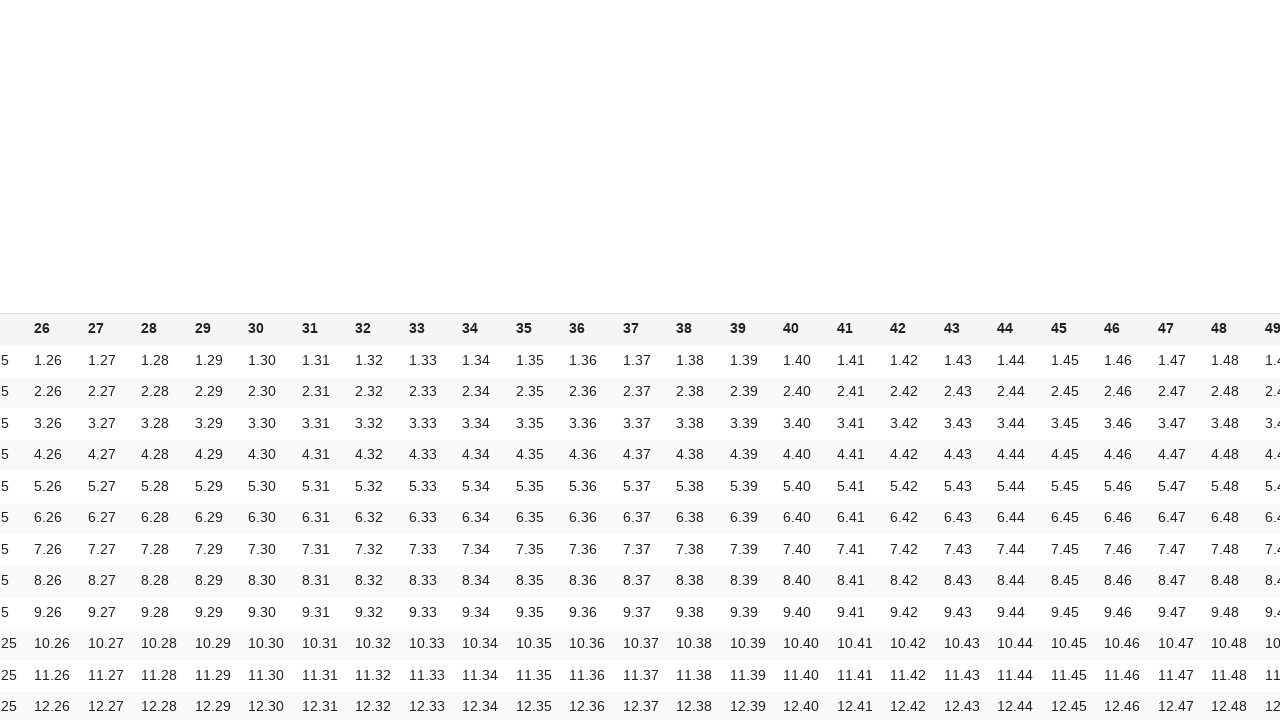

Scrolled cell 87 into view (row 2, col 38)
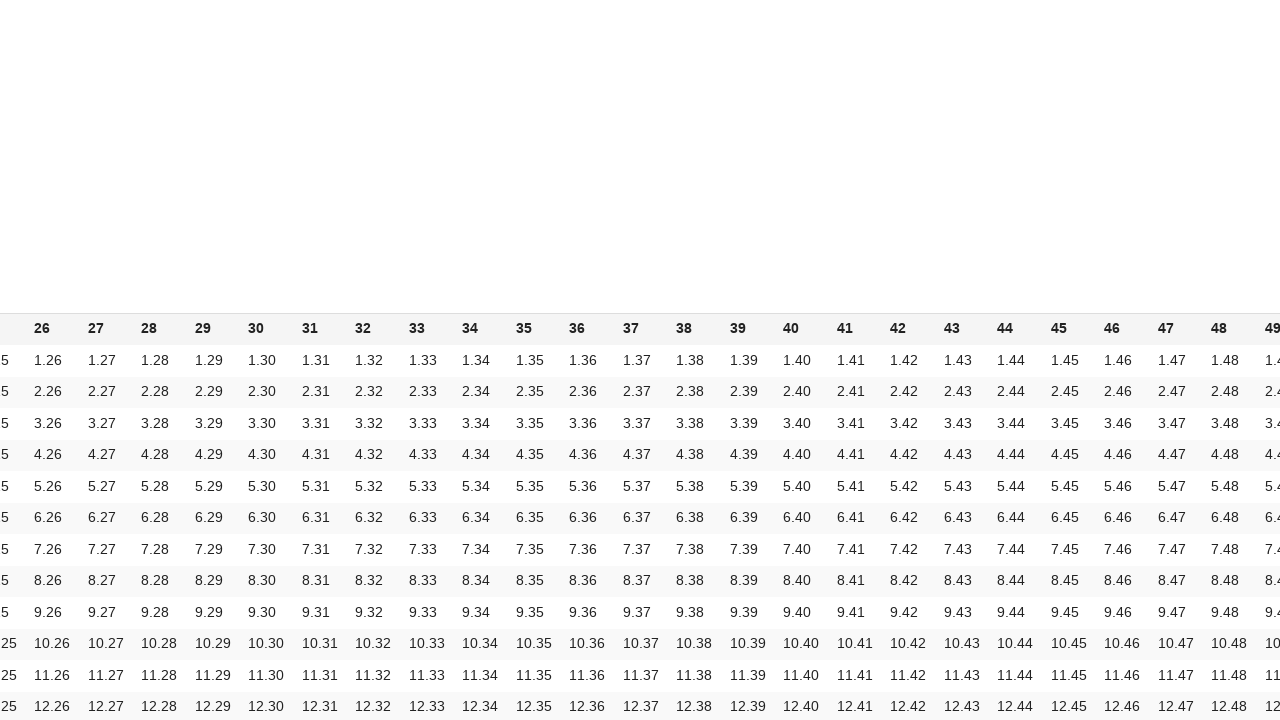

Verified cell 87 content matches expected value '2.38'
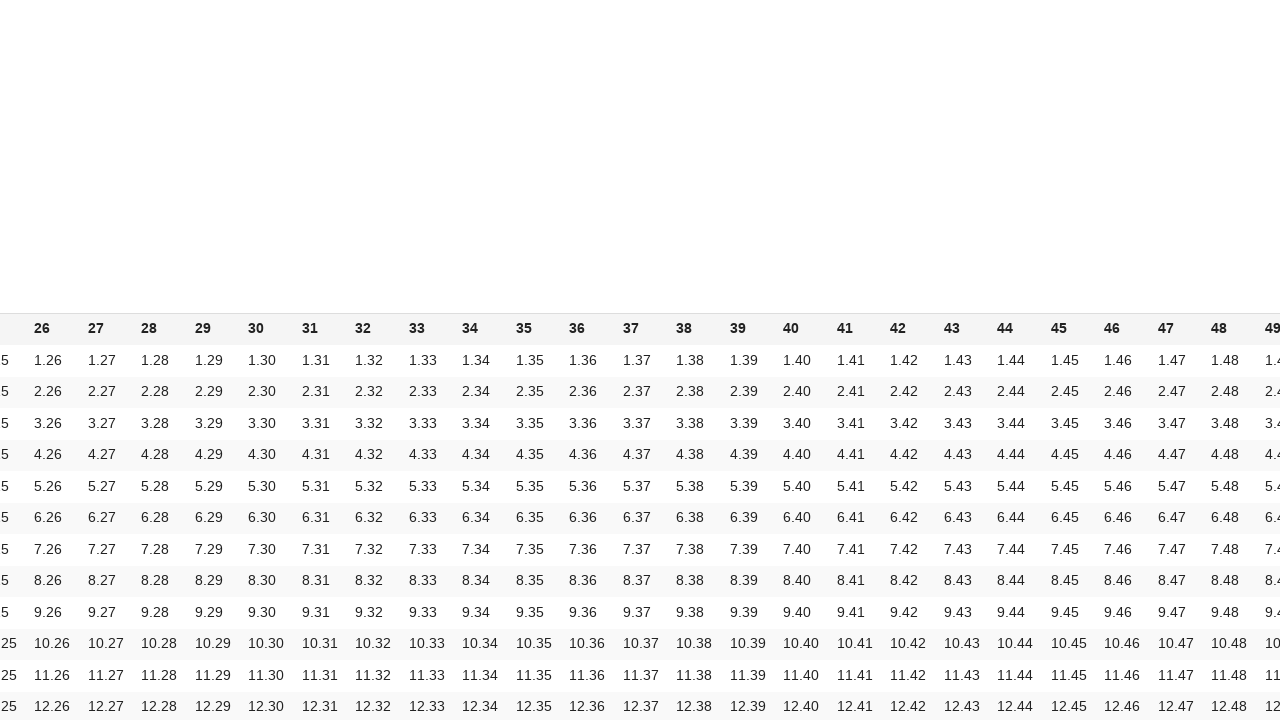

Scrolled cell 88 into view (row 2, col 39)
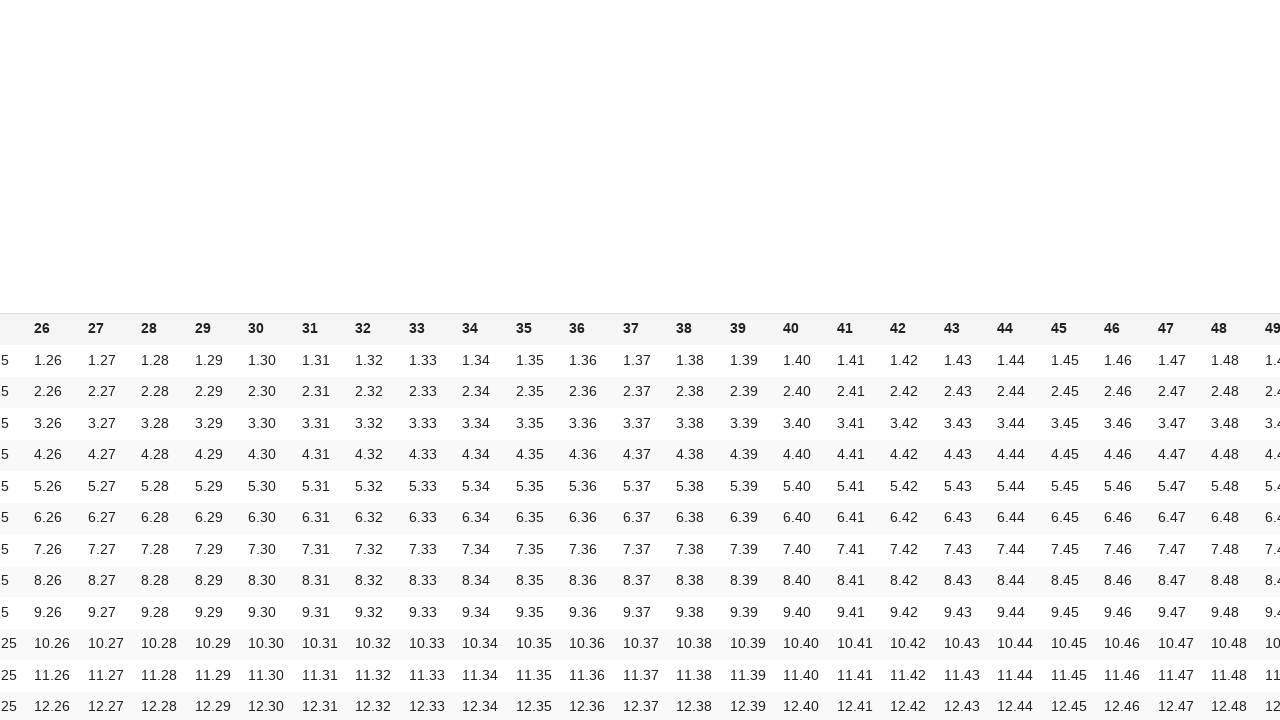

Verified cell 88 content matches expected value '2.39'
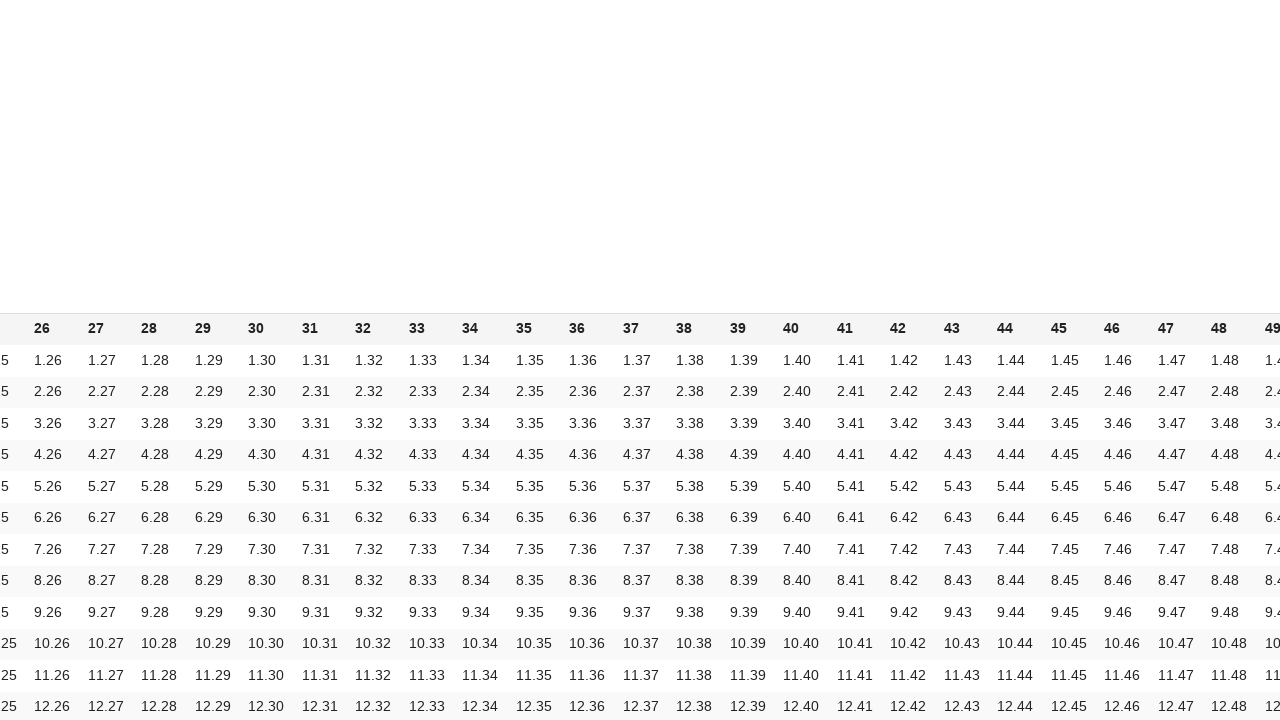

Scrolled cell 89 into view (row 2, col 40)
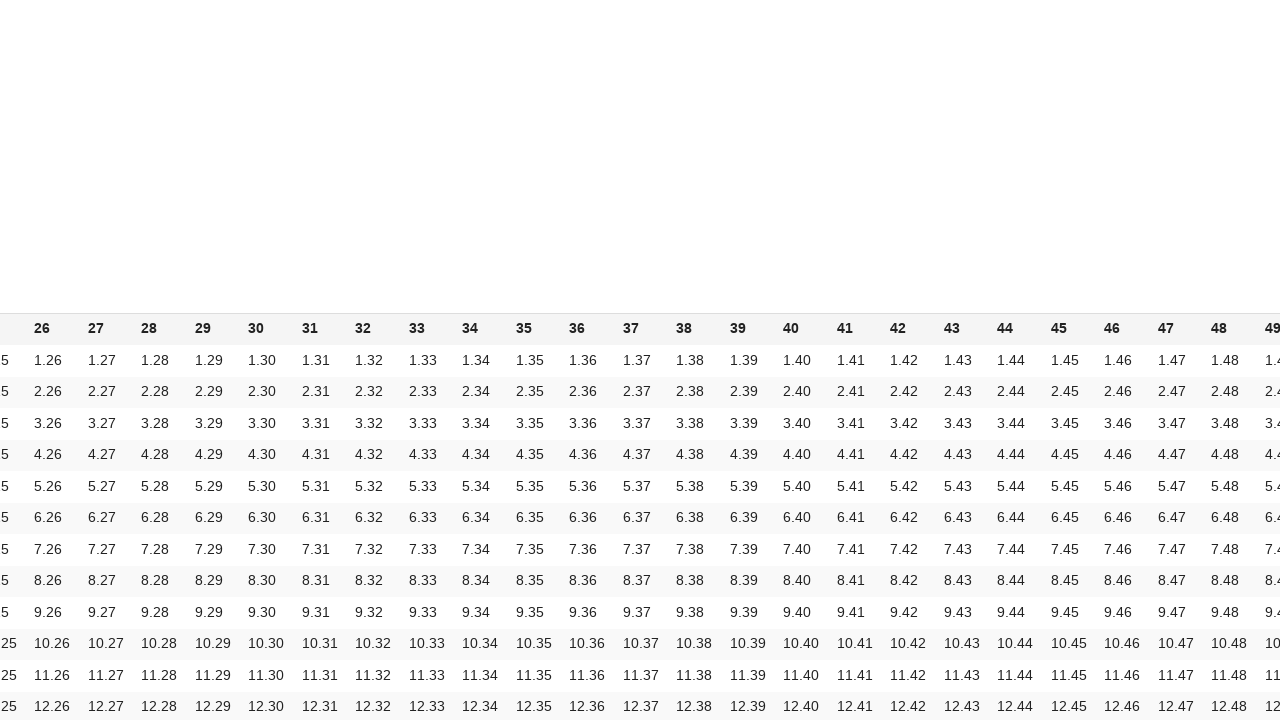

Verified cell 89 content matches expected value '2.40'
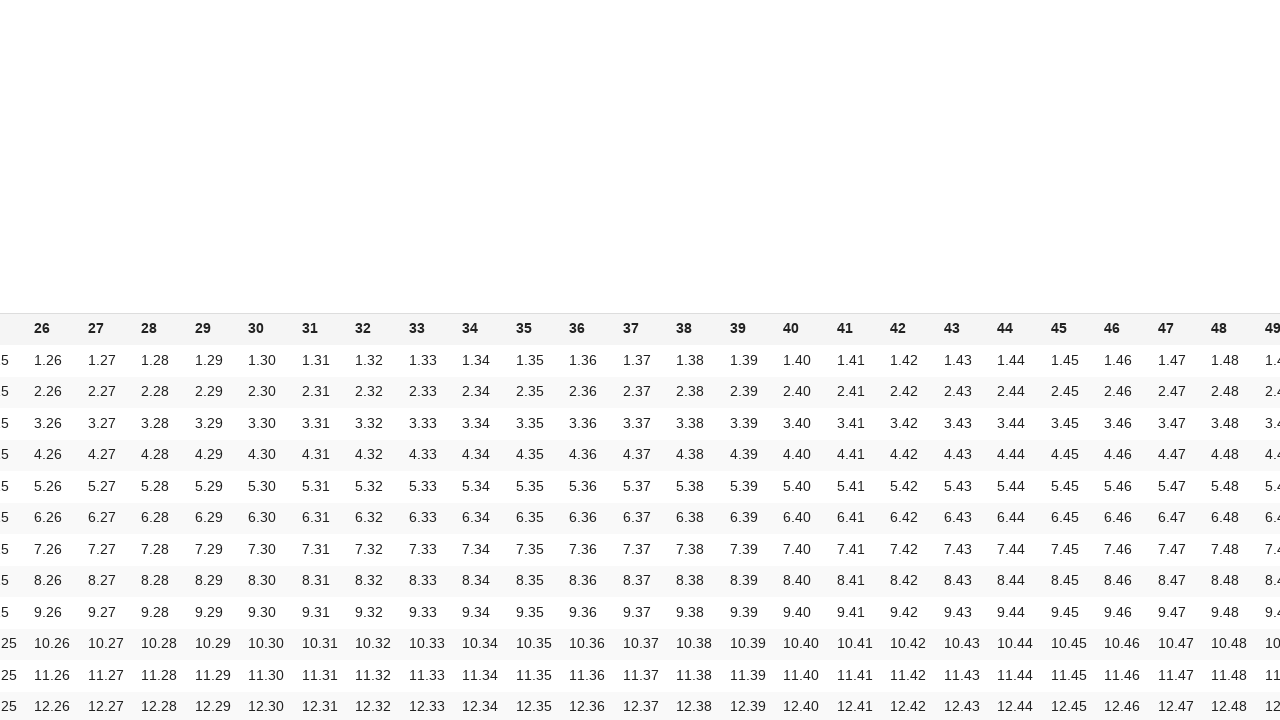

Scrolled cell 90 into view (row 2, col 41)
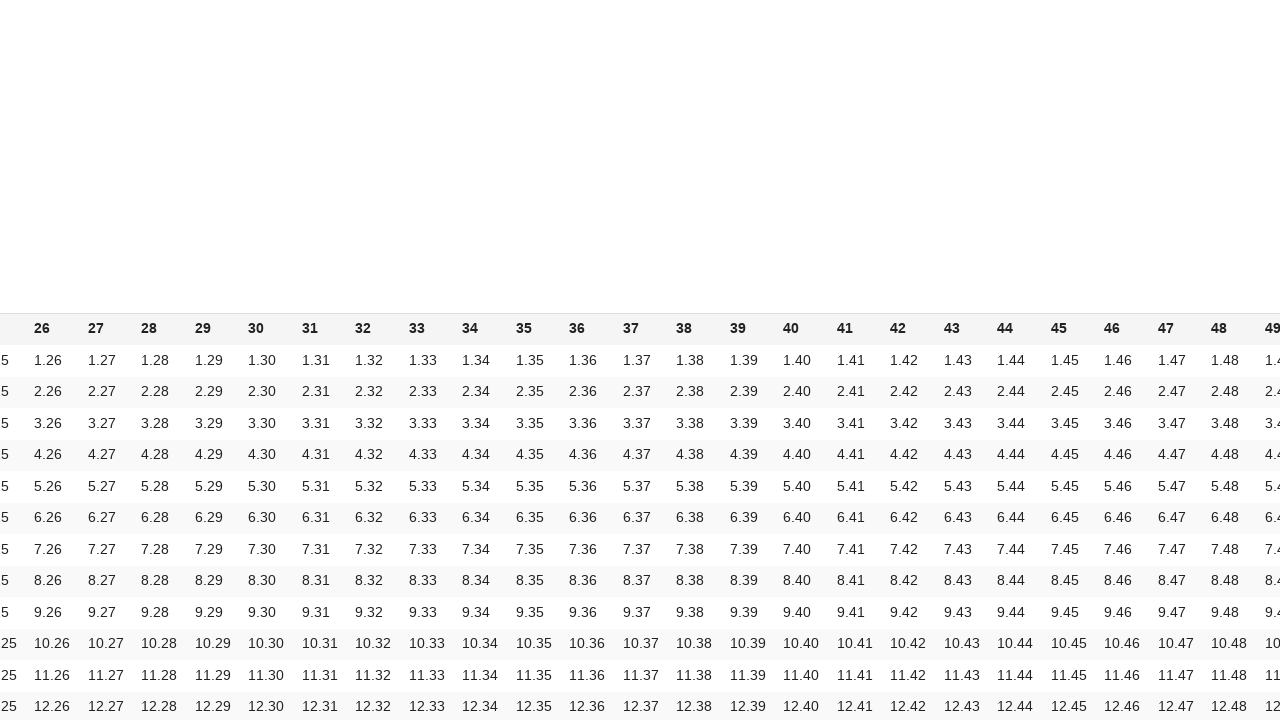

Verified cell 90 content matches expected value '2.41'
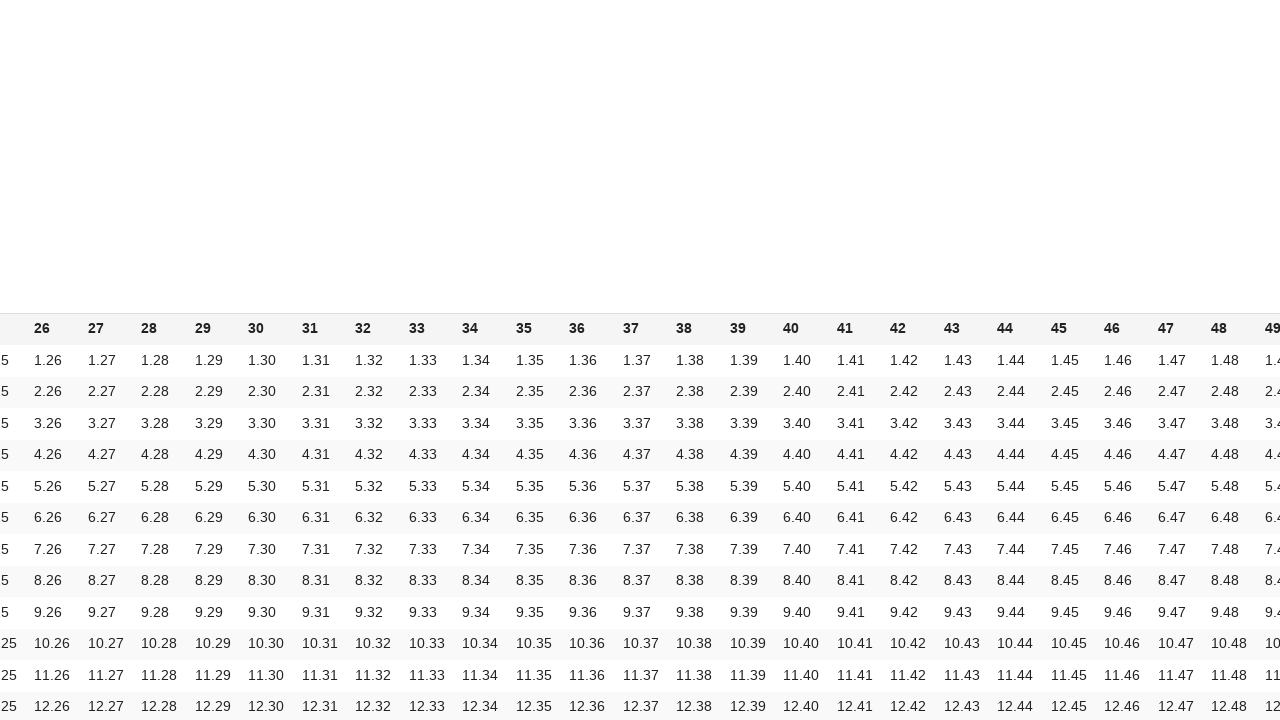

Scrolled cell 91 into view (row 2, col 42)
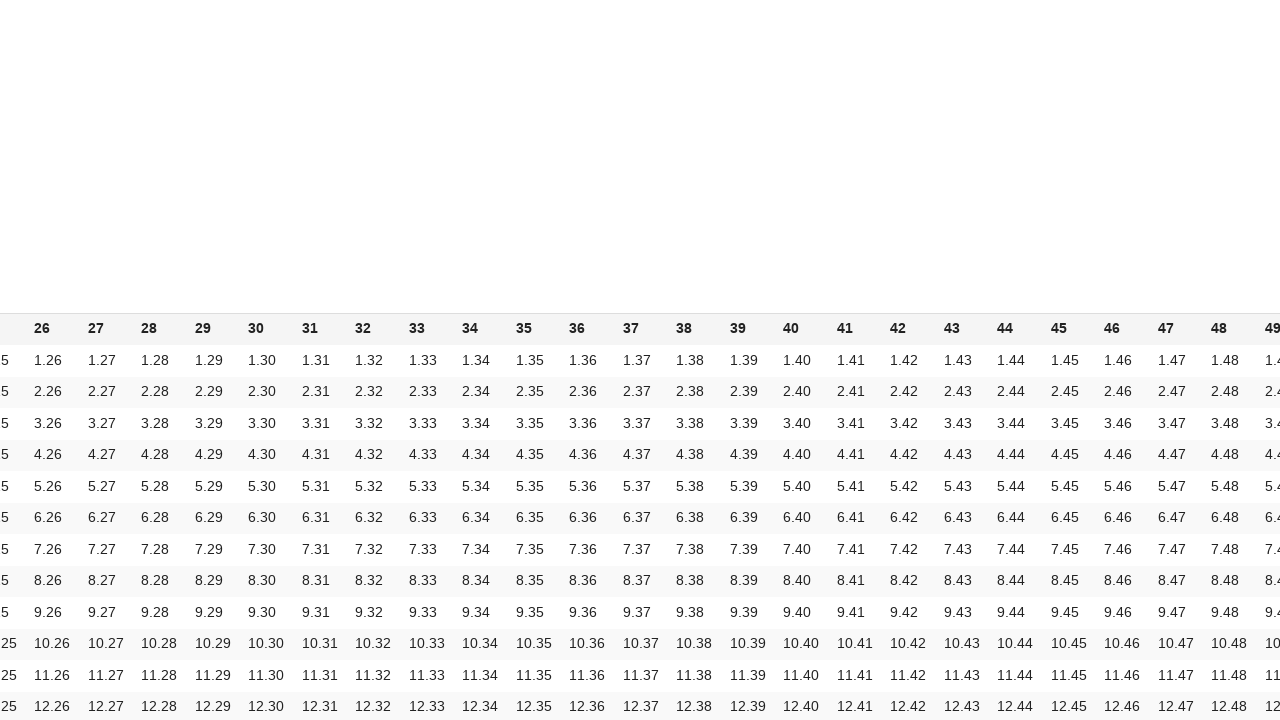

Verified cell 91 content matches expected value '2.42'
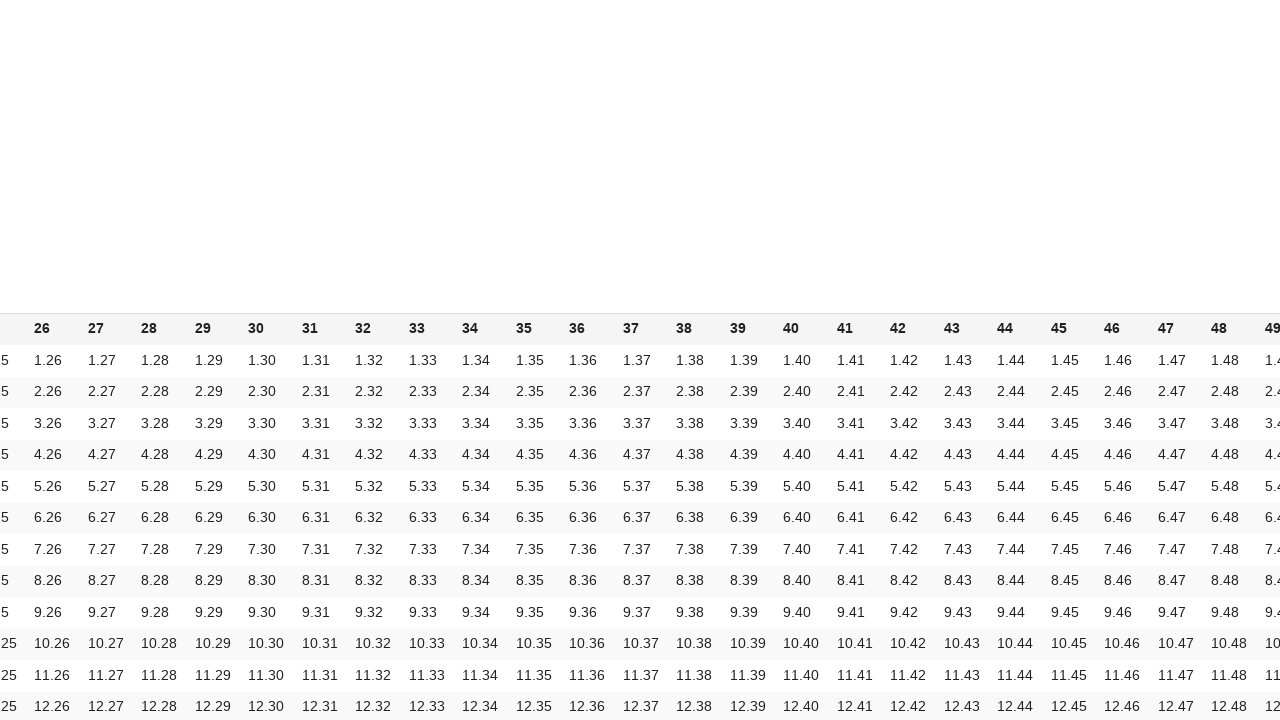

Scrolled cell 92 into view (row 2, col 43)
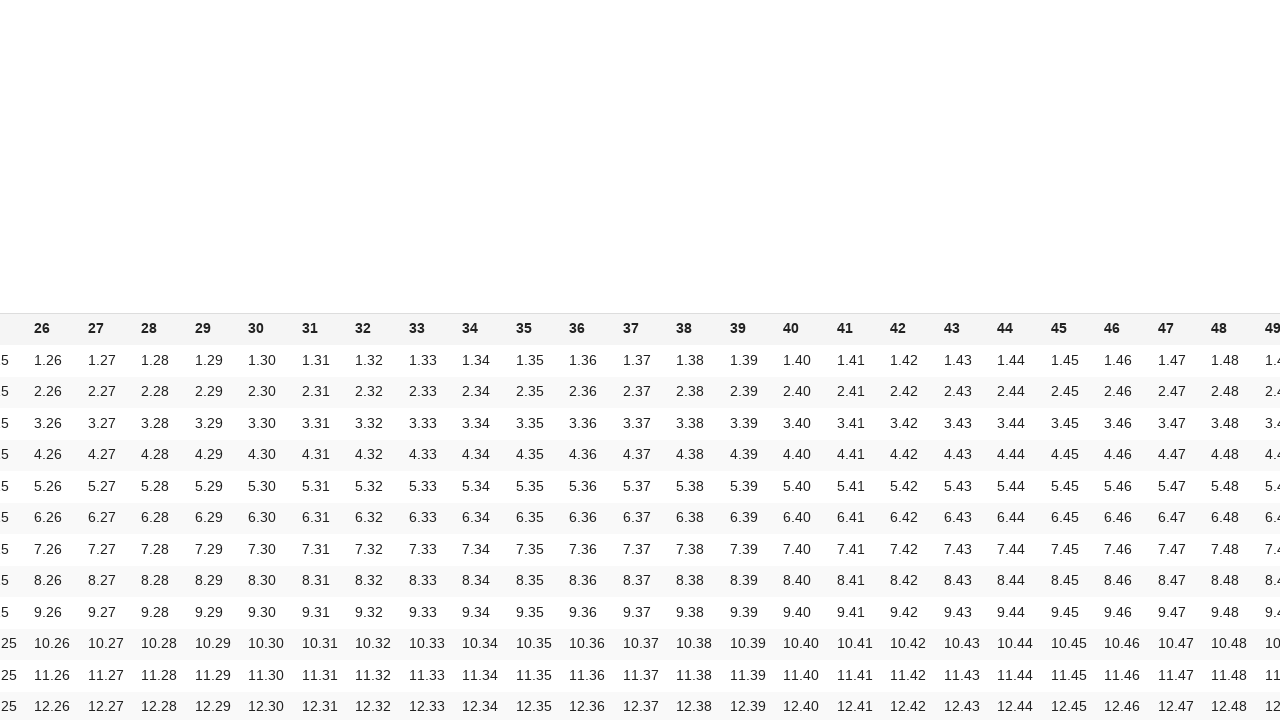

Verified cell 92 content matches expected value '2.43'
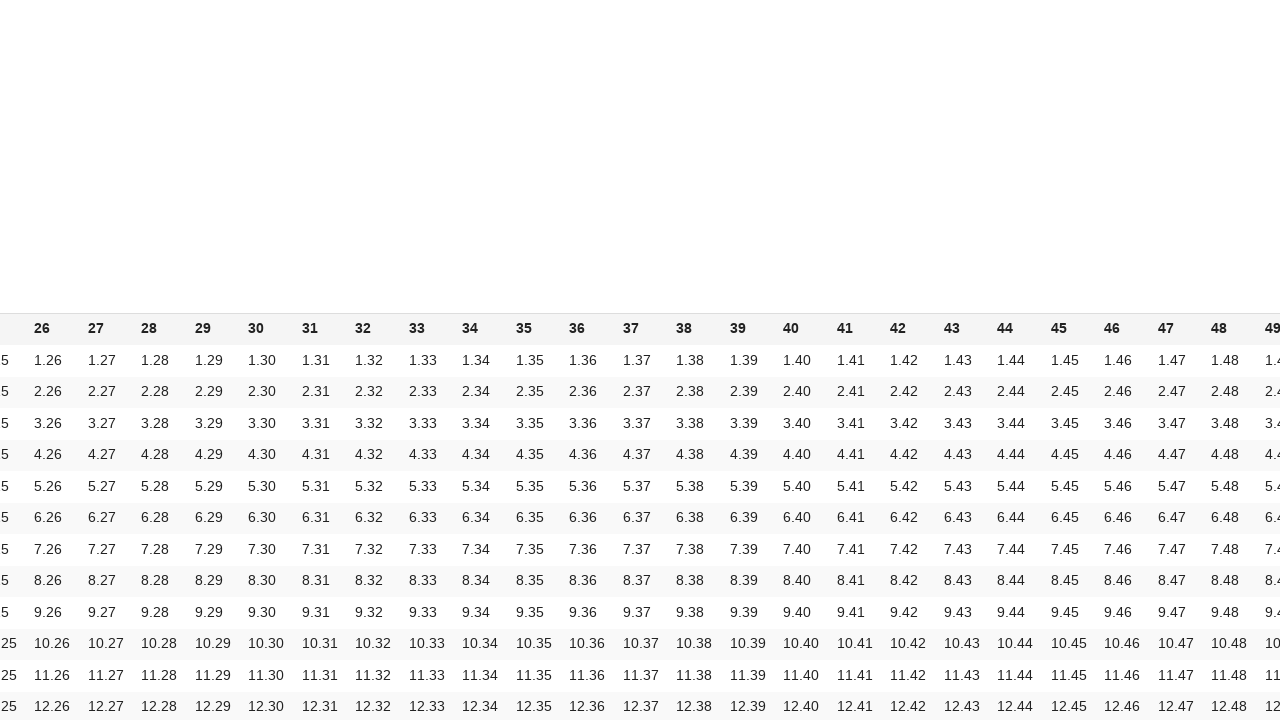

Scrolled cell 93 into view (row 2, col 44)
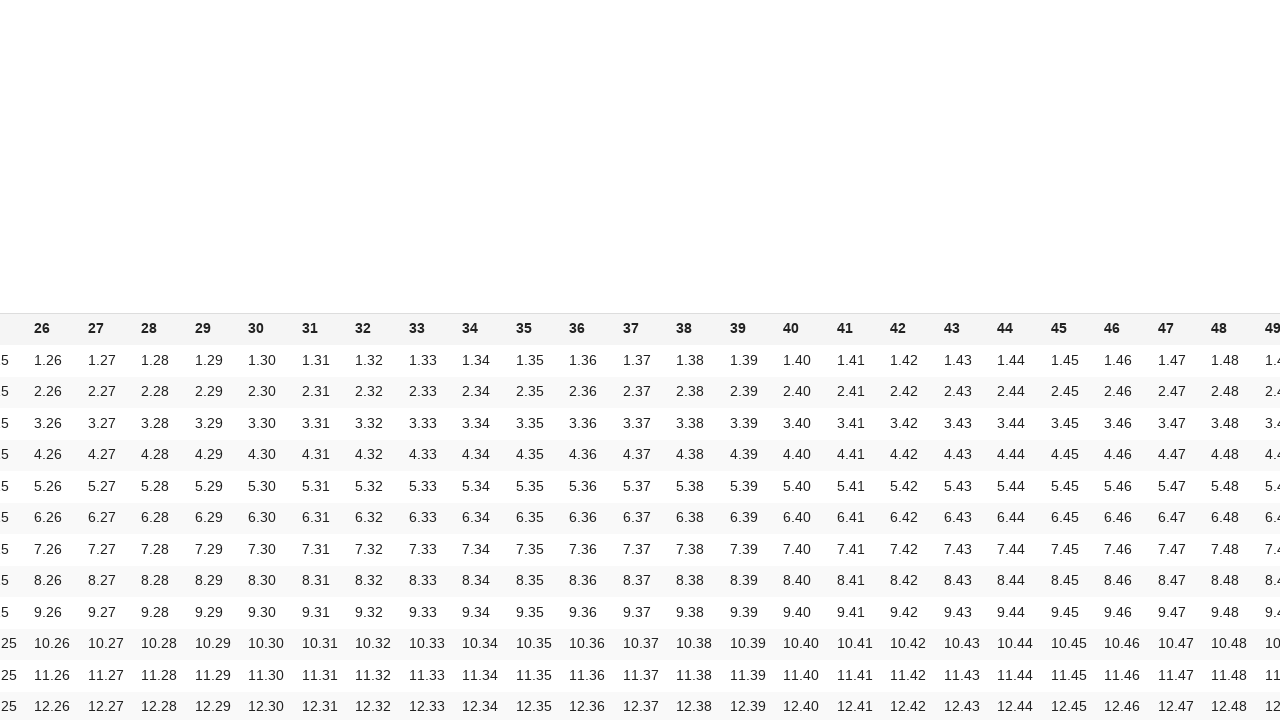

Verified cell 93 content matches expected value '2.44'
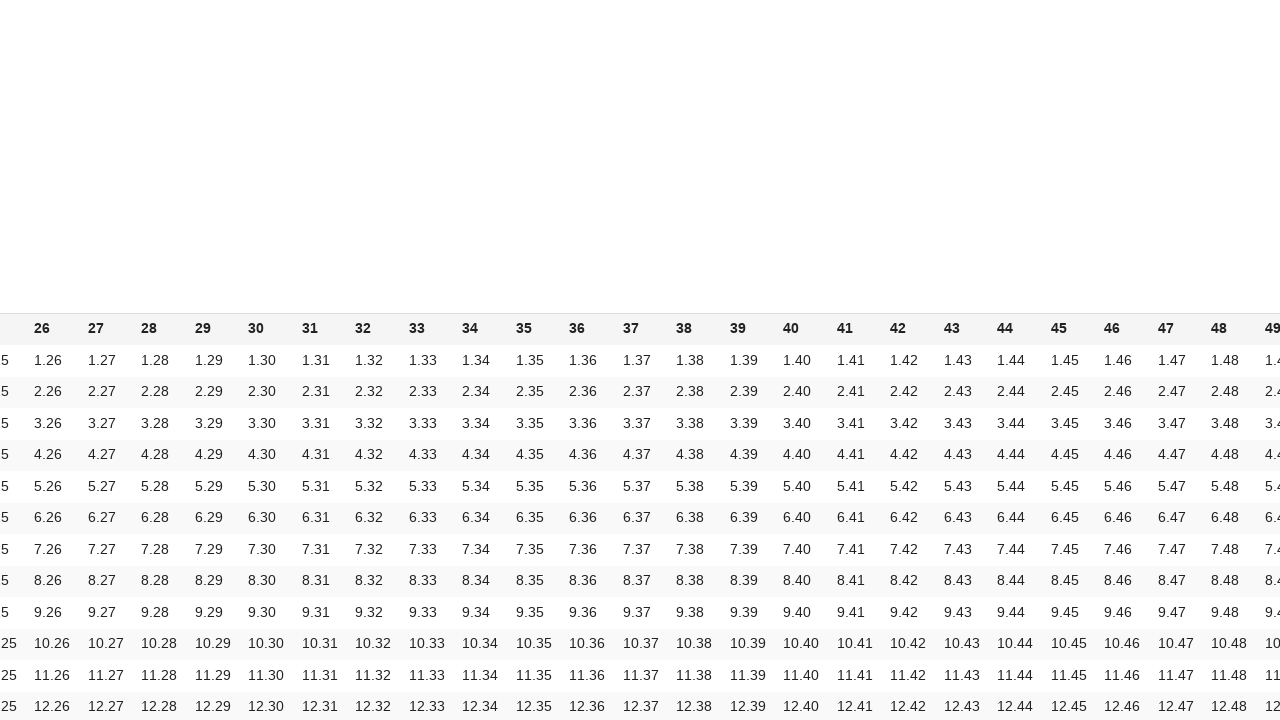

Scrolled cell 94 into view (row 2, col 45)
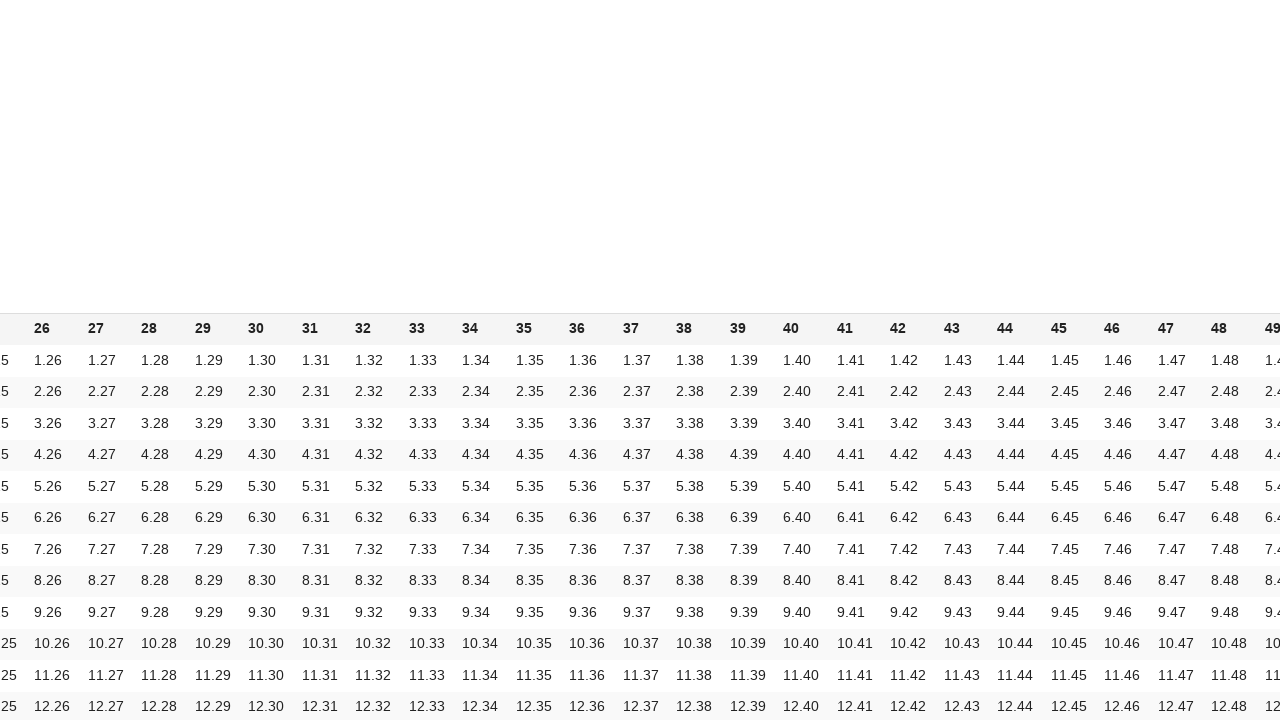

Verified cell 94 content matches expected value '2.45'
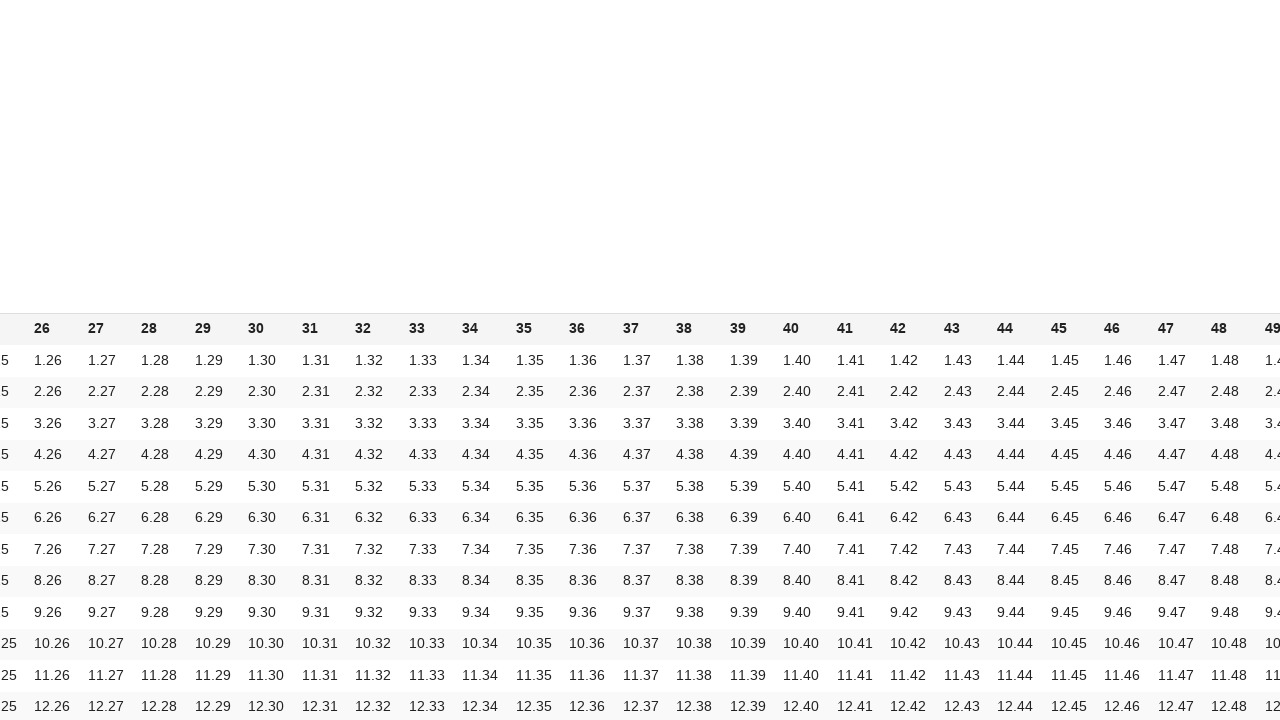

Scrolled cell 95 into view (row 2, col 46)
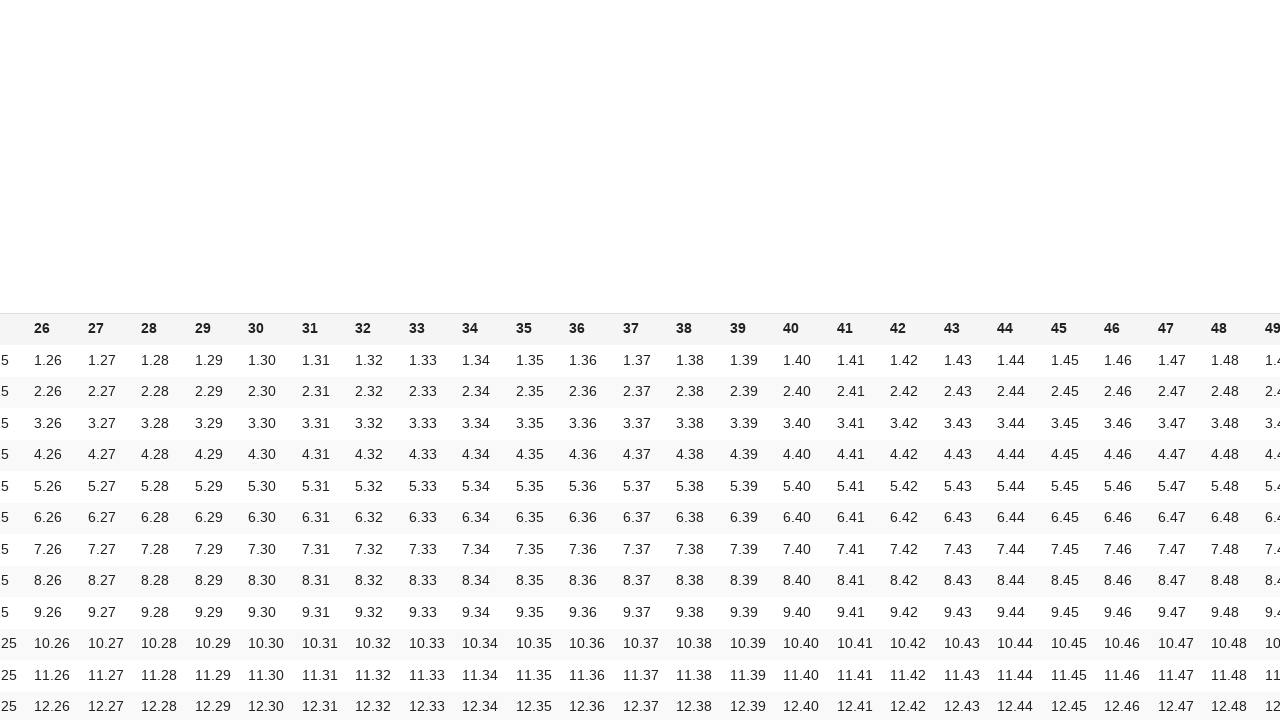

Verified cell 95 content matches expected value '2.46'
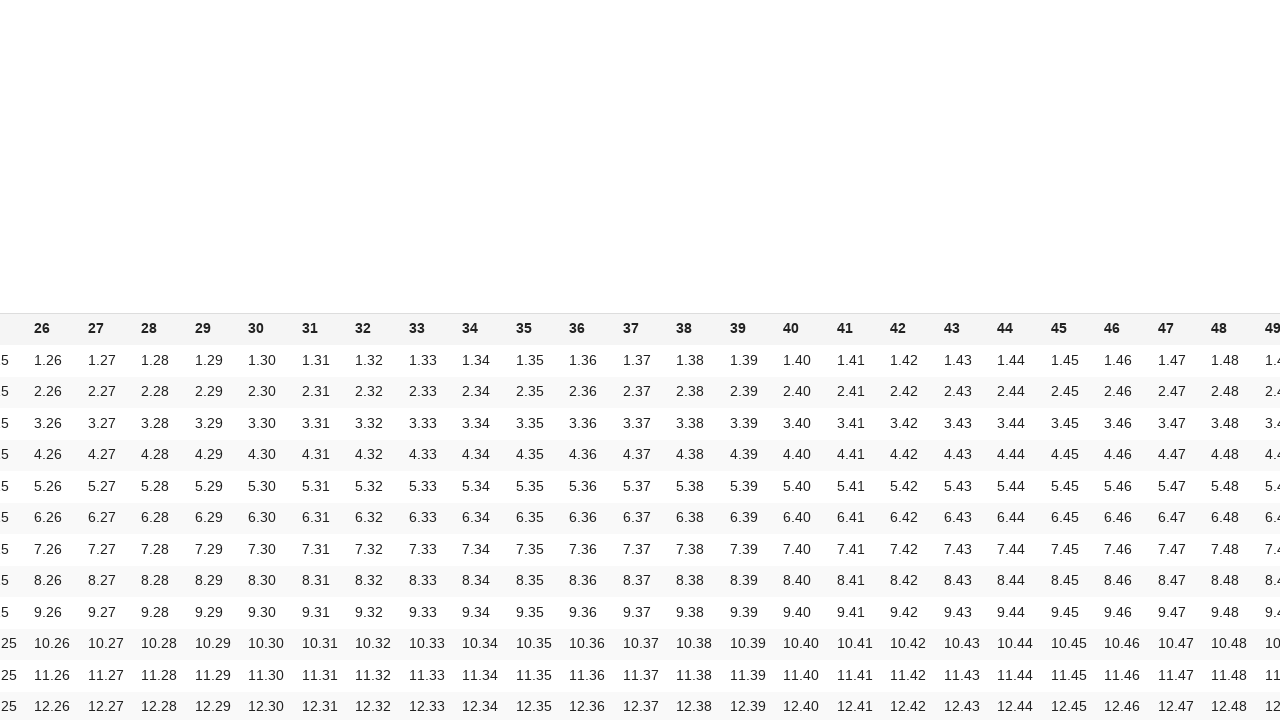

Scrolled cell 96 into view (row 2, col 47)
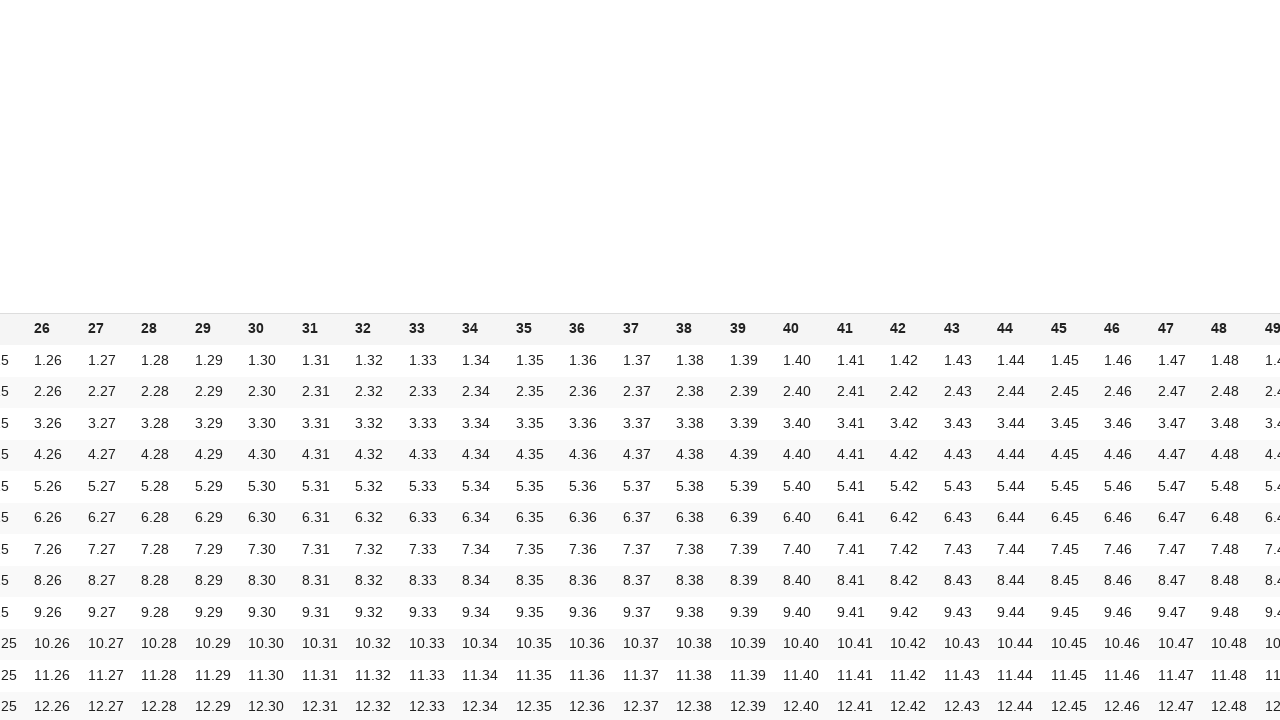

Verified cell 96 content matches expected value '2.47'
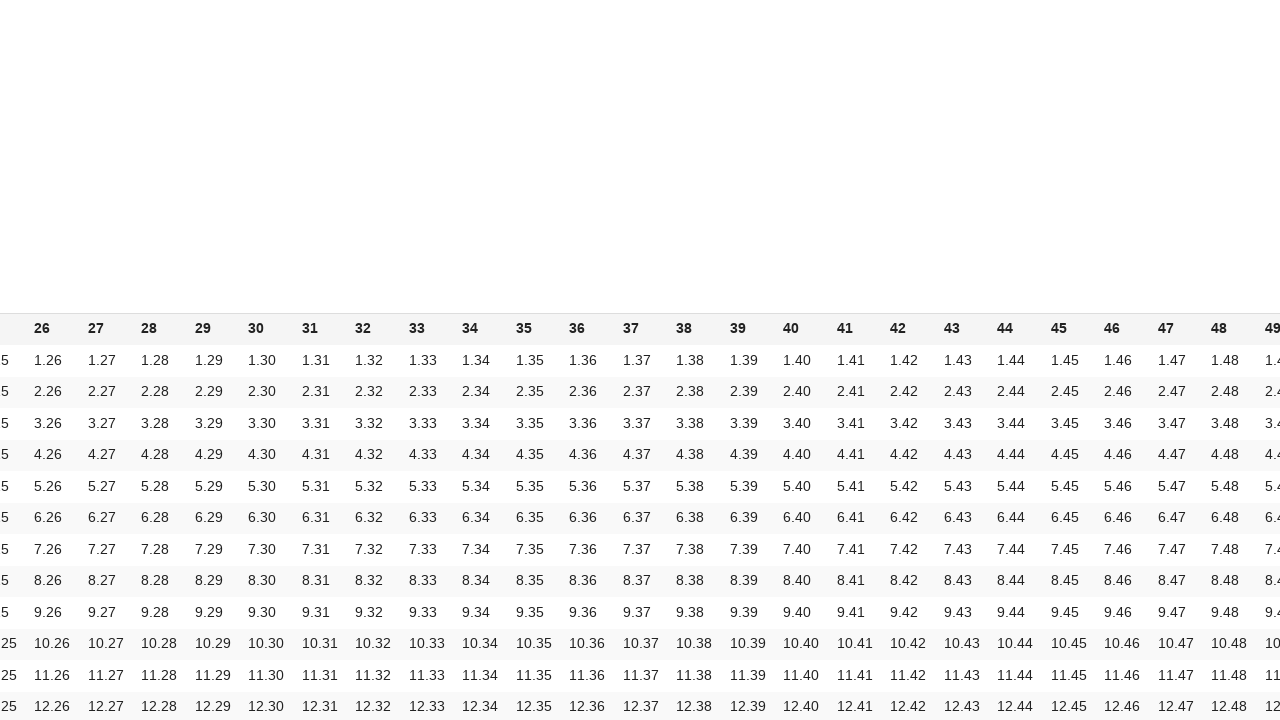

Scrolled cell 97 into view (row 2, col 48)
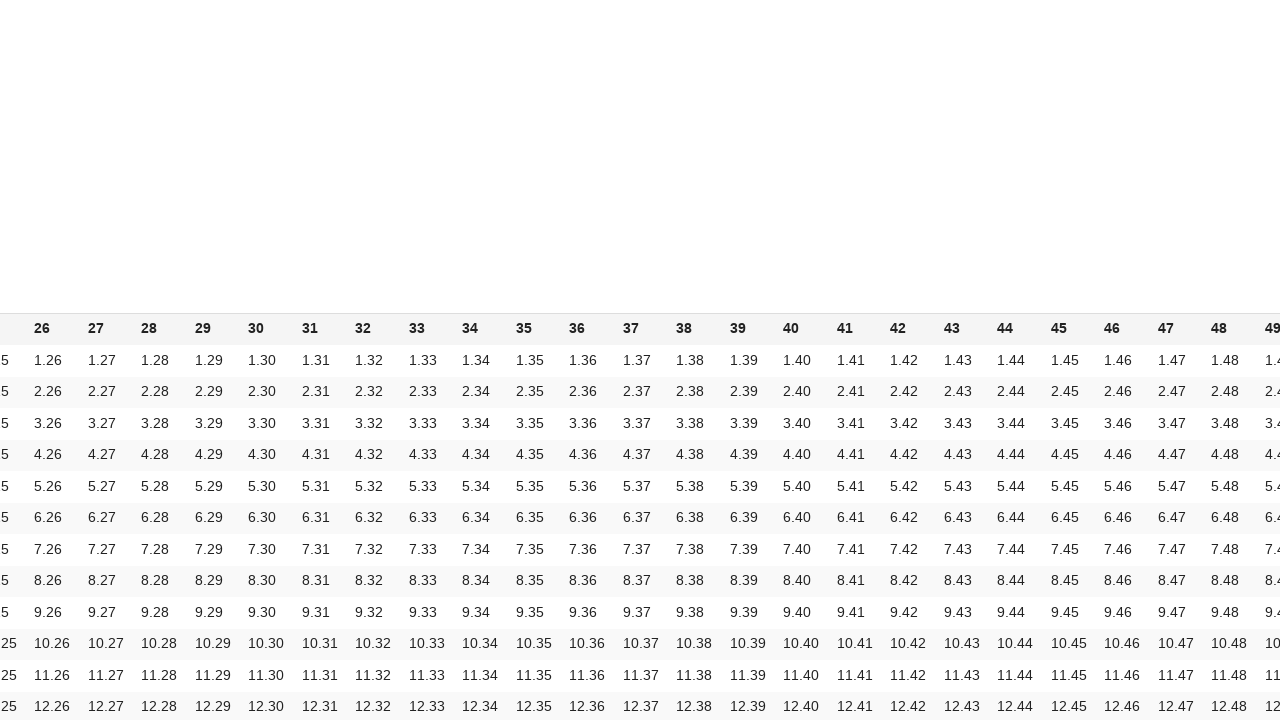

Verified cell 97 content matches expected value '2.48'
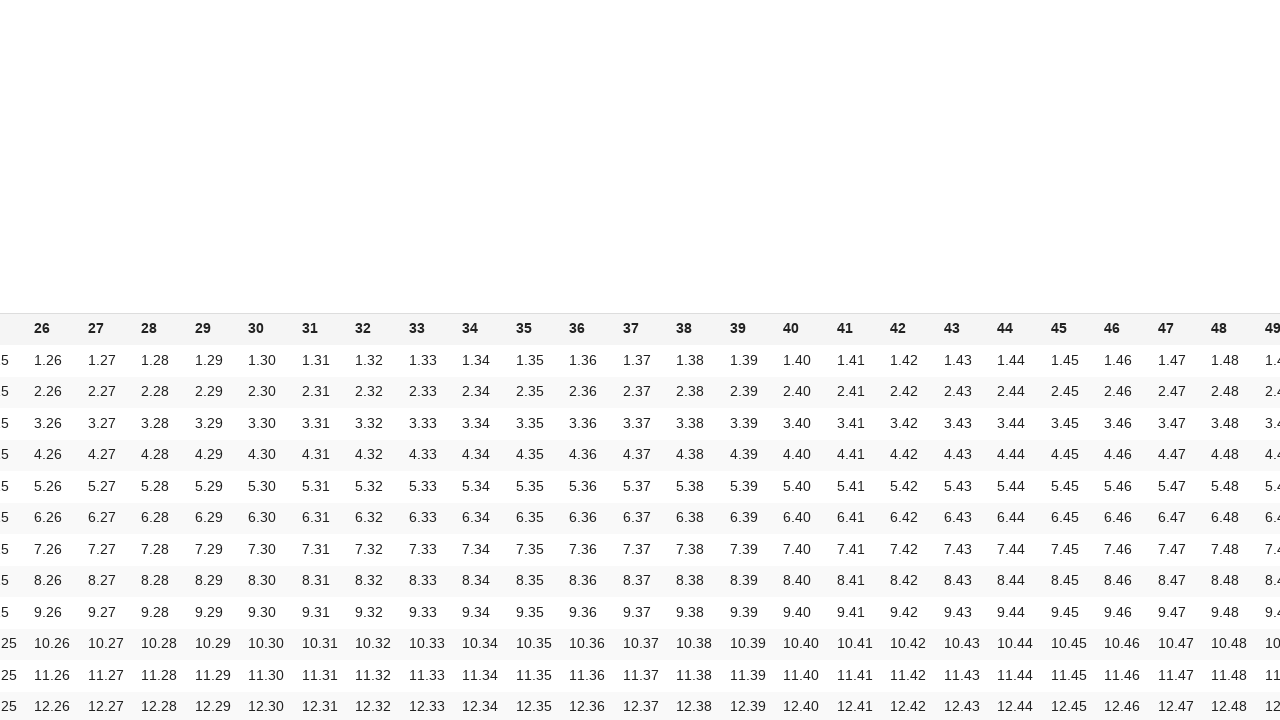

Scrolled cell 98 into view (row 2, col 49)
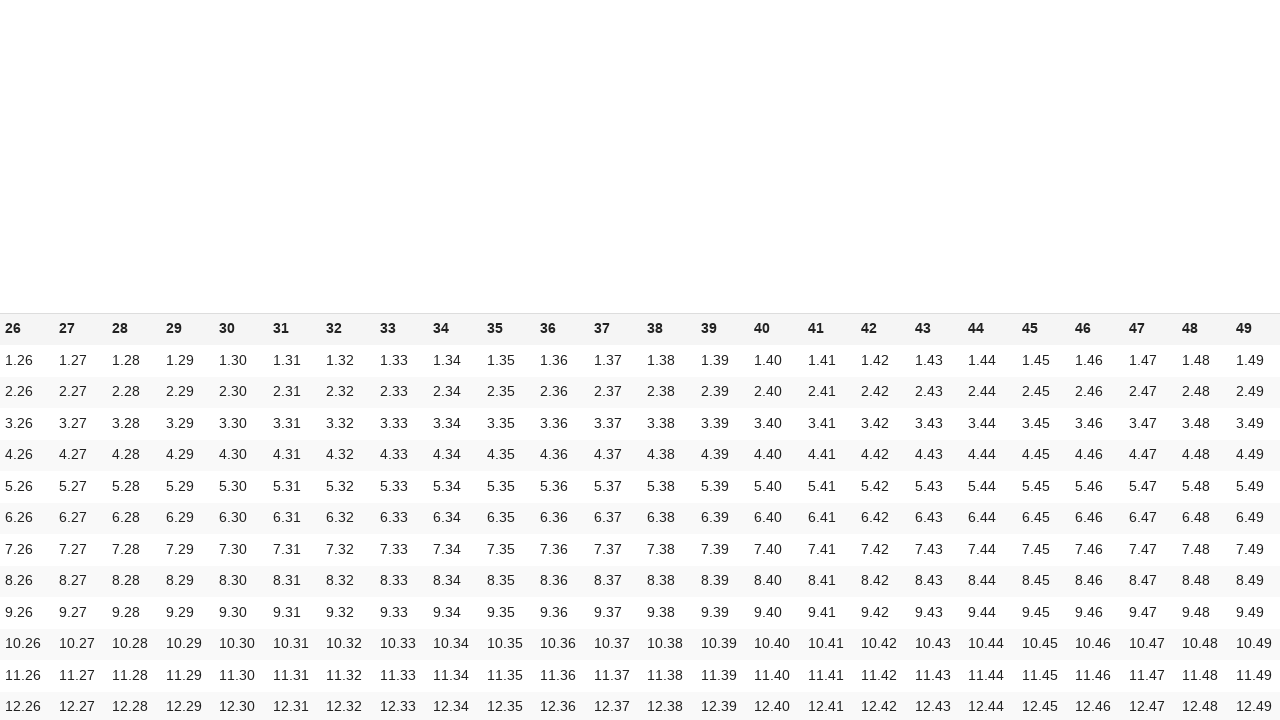

Verified cell 98 content matches expected value '2.49'
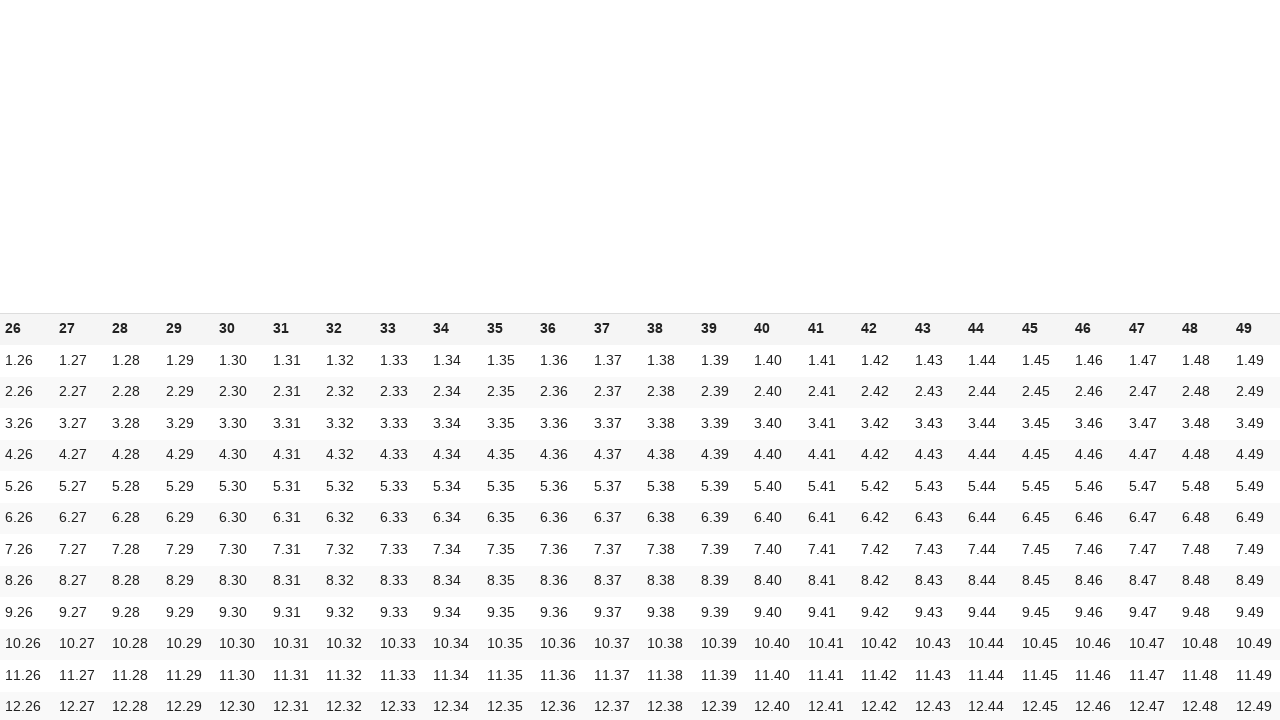

Scrolled cell 99 into view (row 2, col 50)
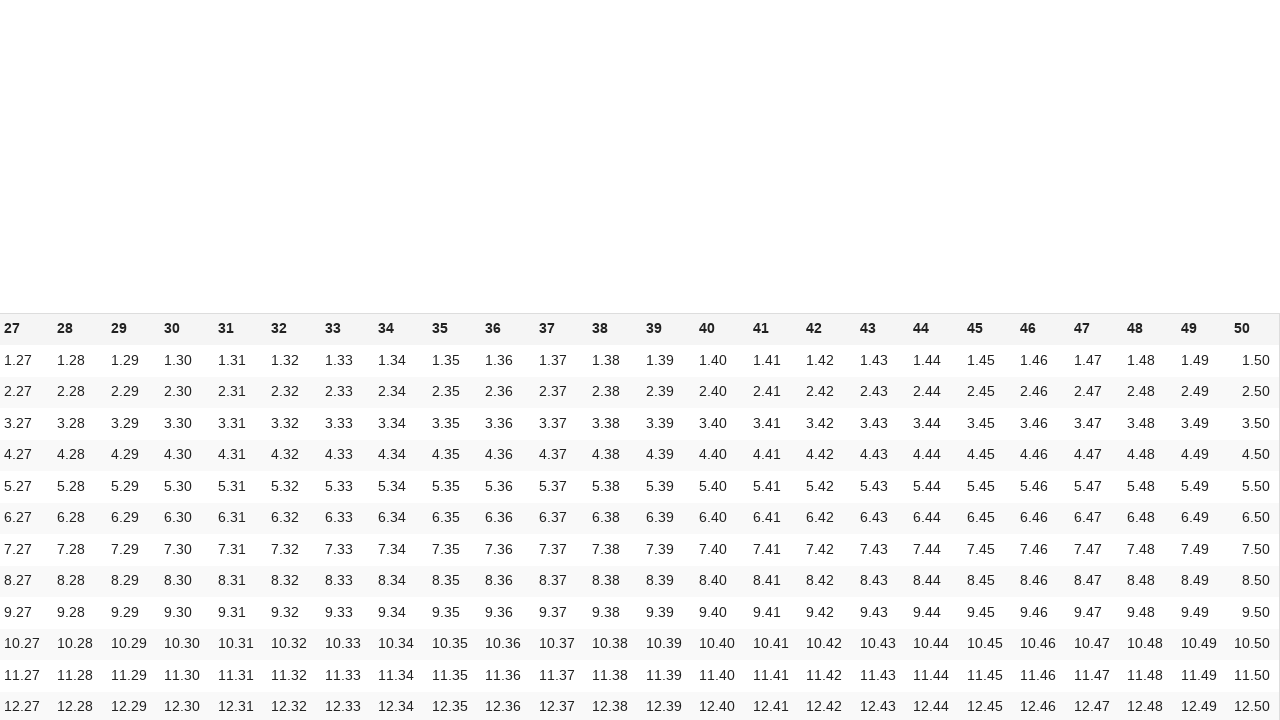

Verified cell 99 content matches expected value '2.50'
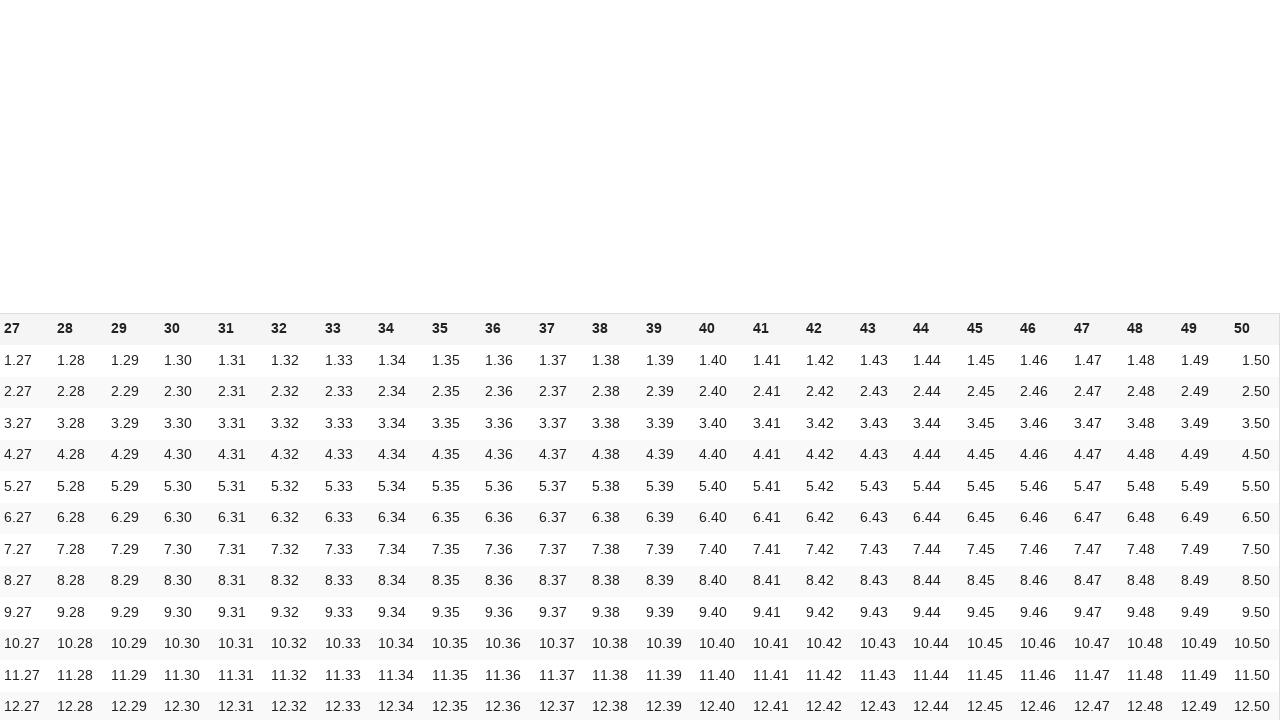

Scrolled cell 100 into view (row 3, col 1)
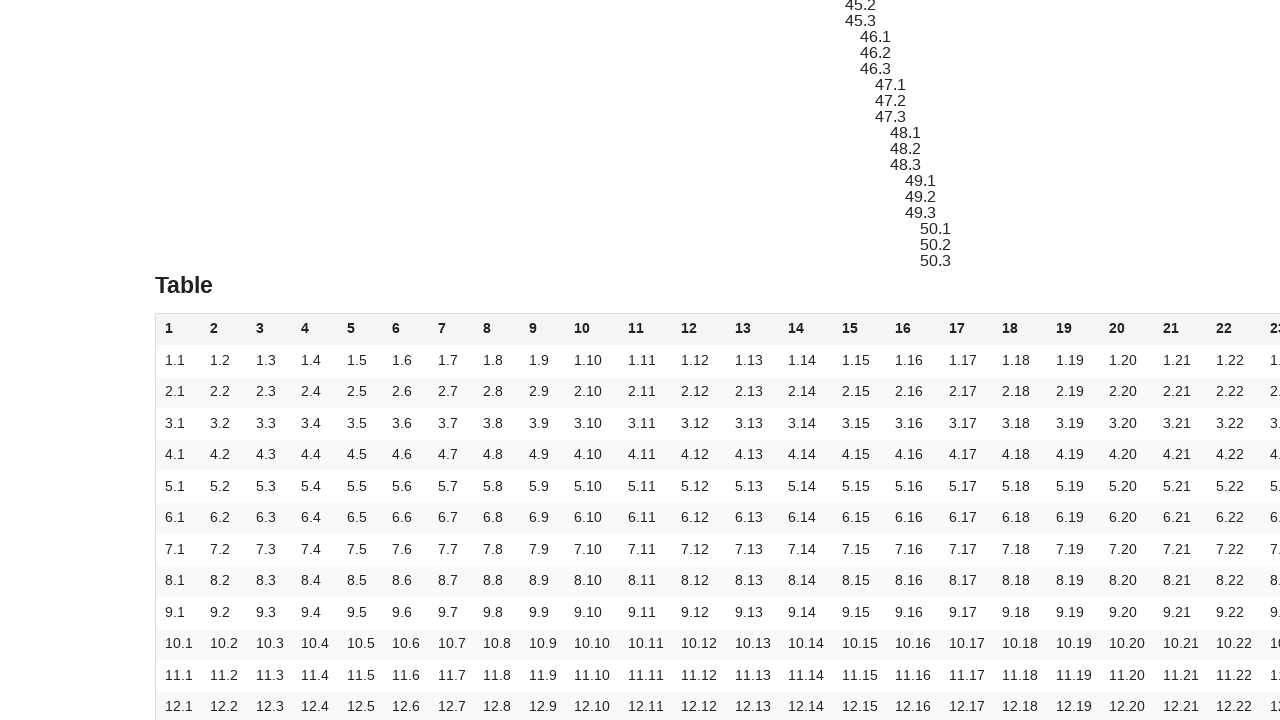

Verified cell 100 content matches expected value '3.1'
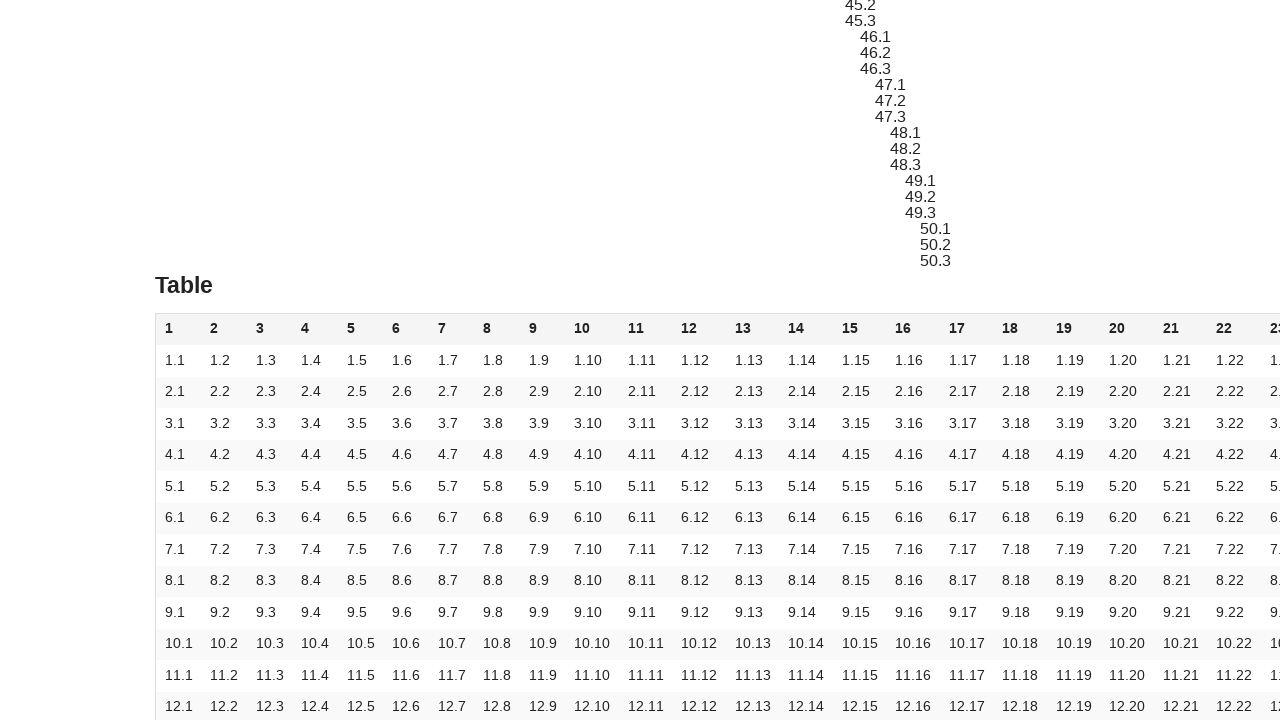

Scrolled cell 101 into view (row 3, col 2)
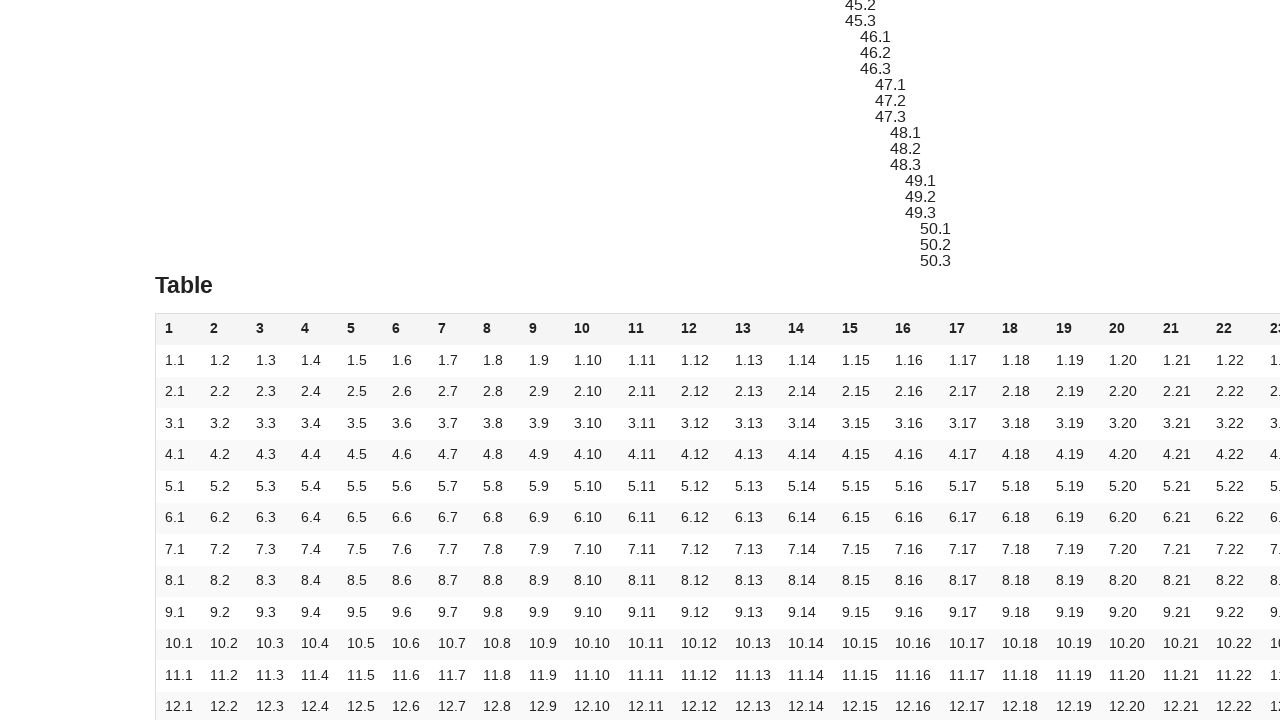

Verified cell 101 content matches expected value '3.2'
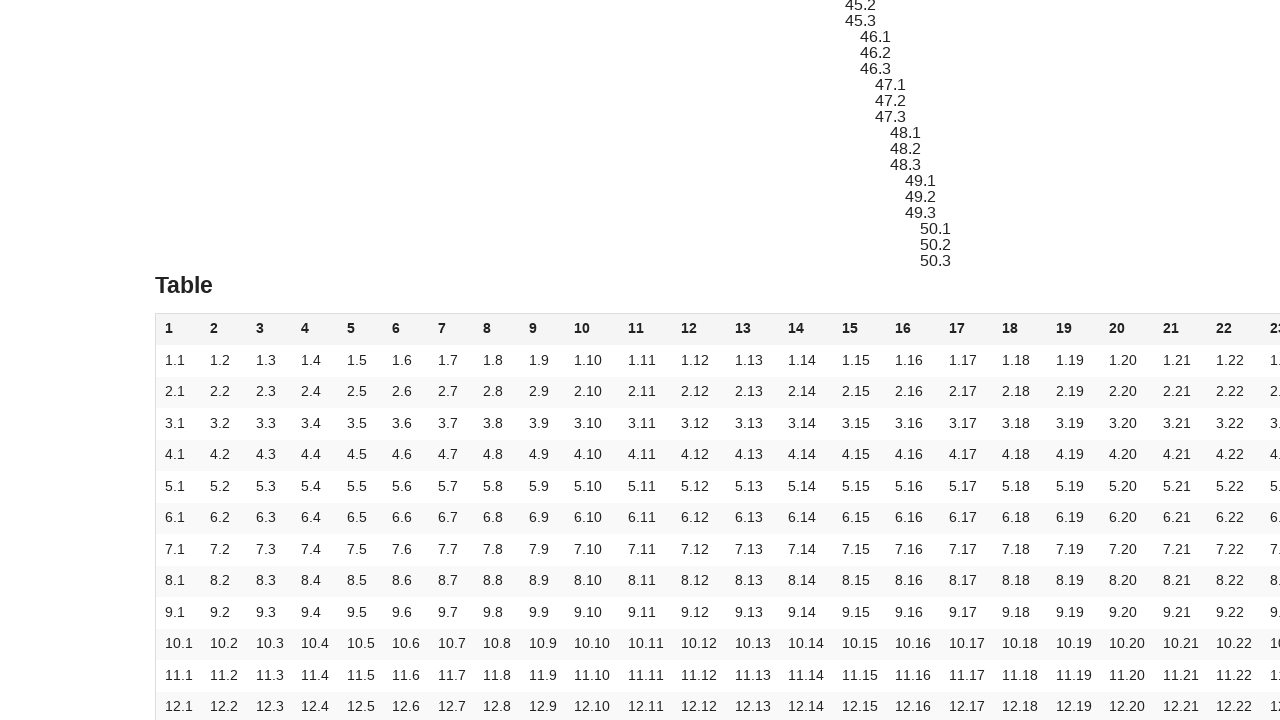

Scrolled cell 102 into view (row 3, col 3)
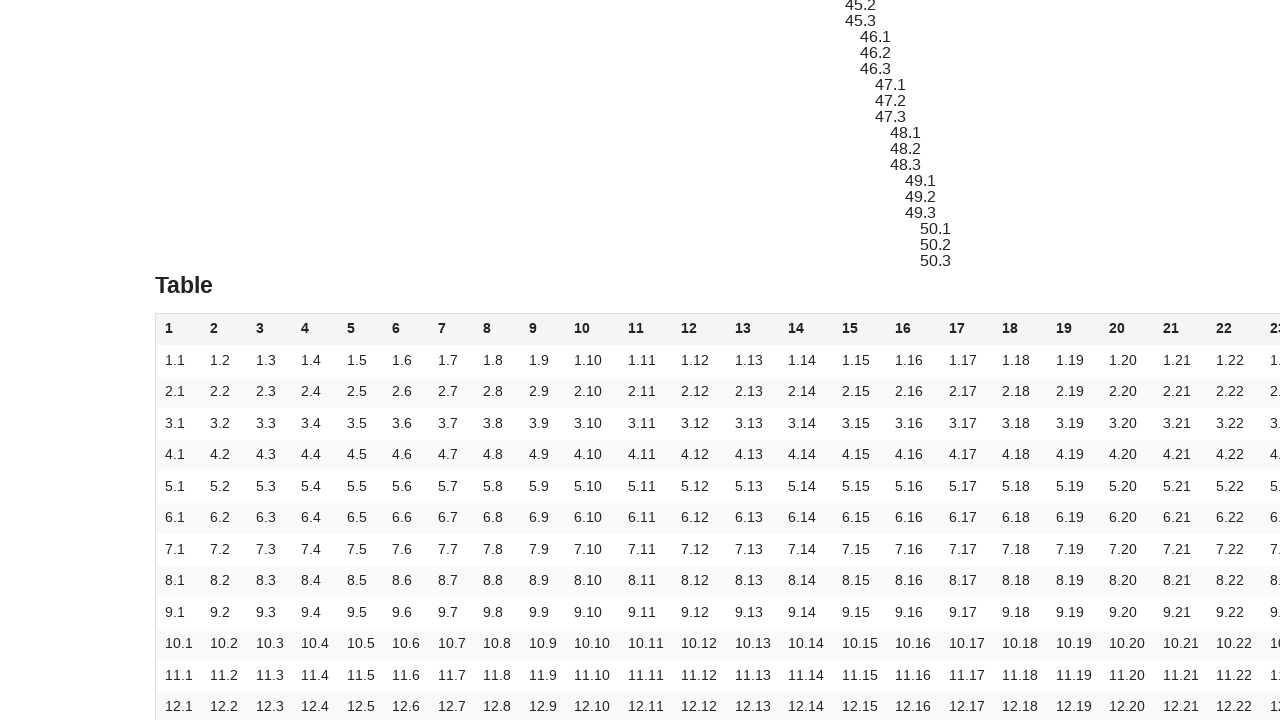

Verified cell 102 content matches expected value '3.3'
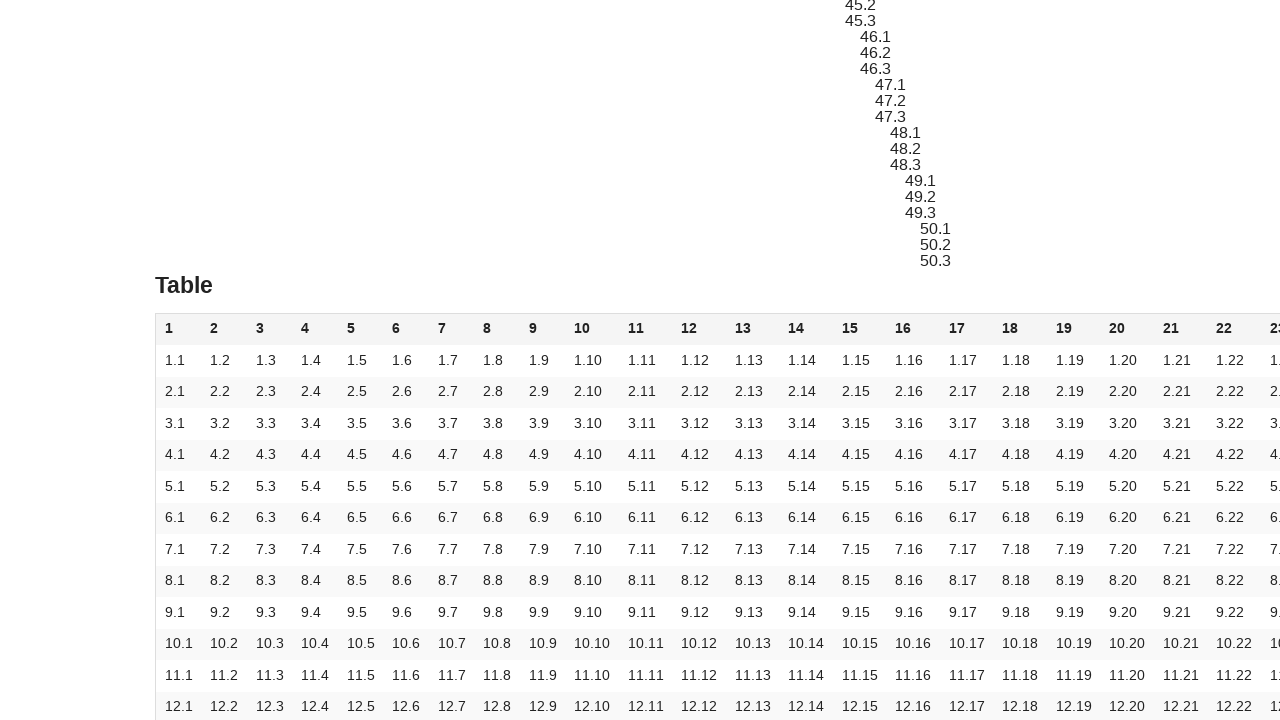

Scrolled cell 103 into view (row 3, col 4)
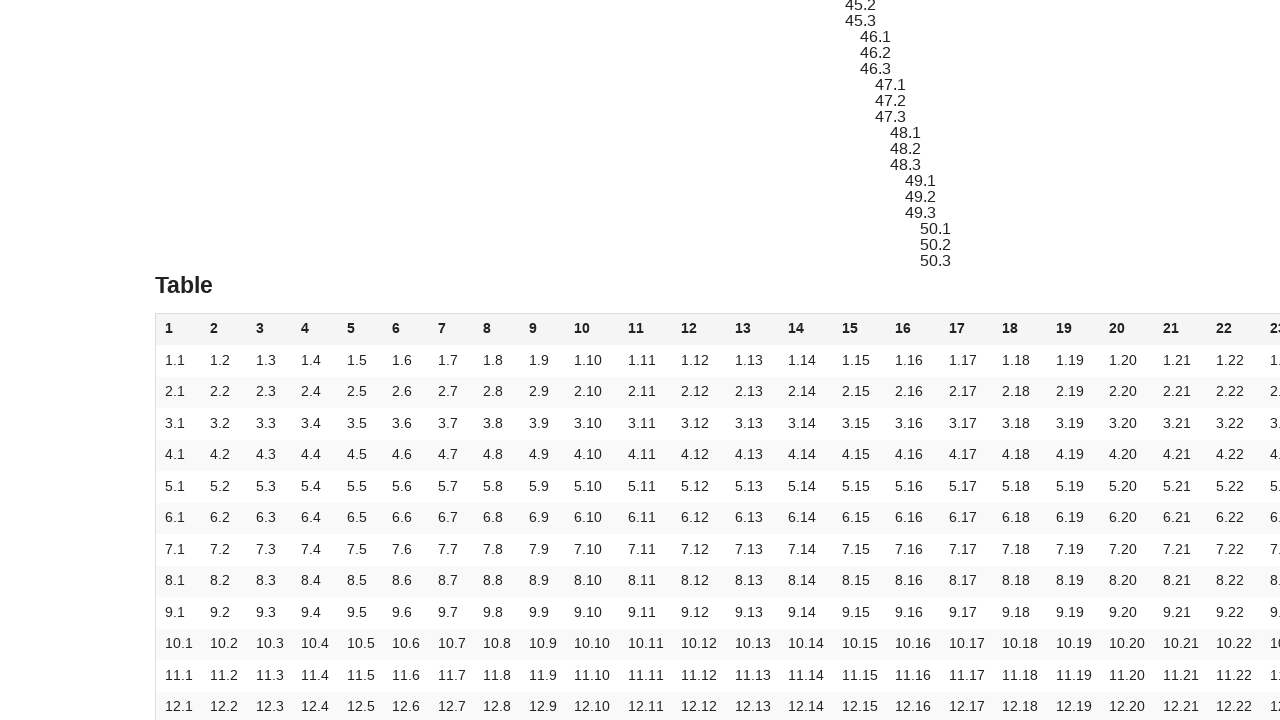

Verified cell 103 content matches expected value '3.4'
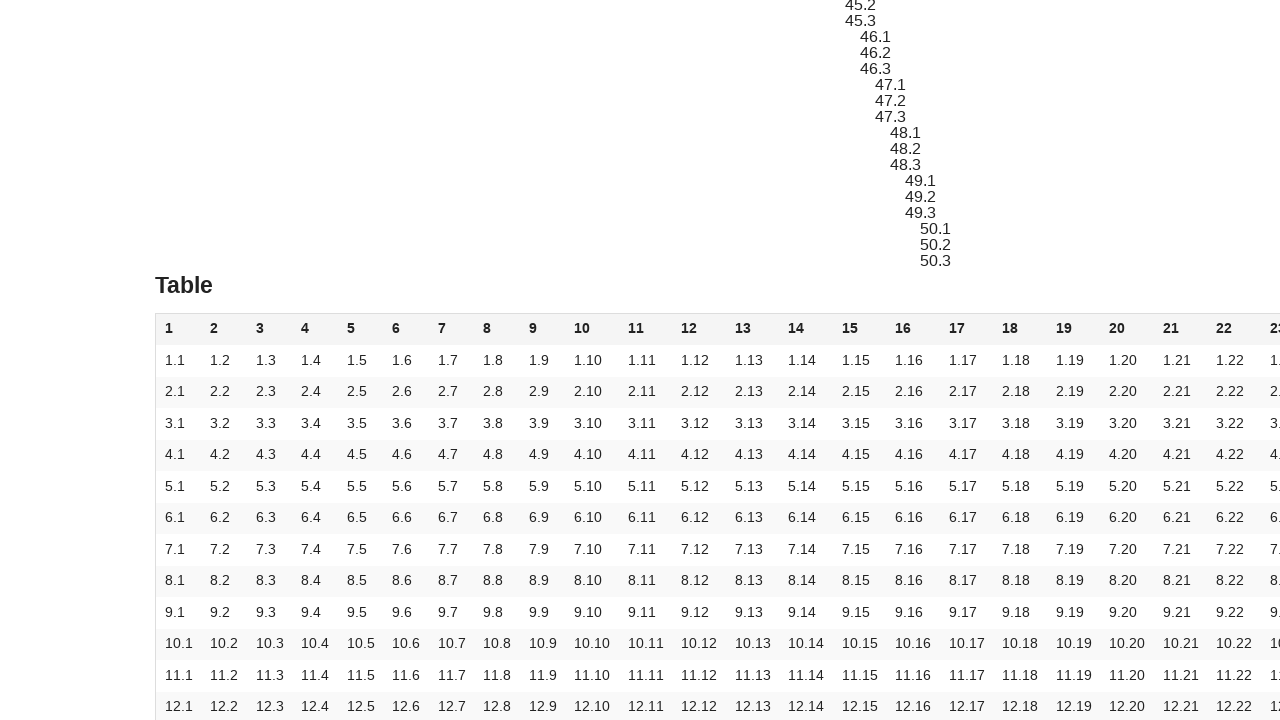

Scrolled cell 104 into view (row 3, col 5)
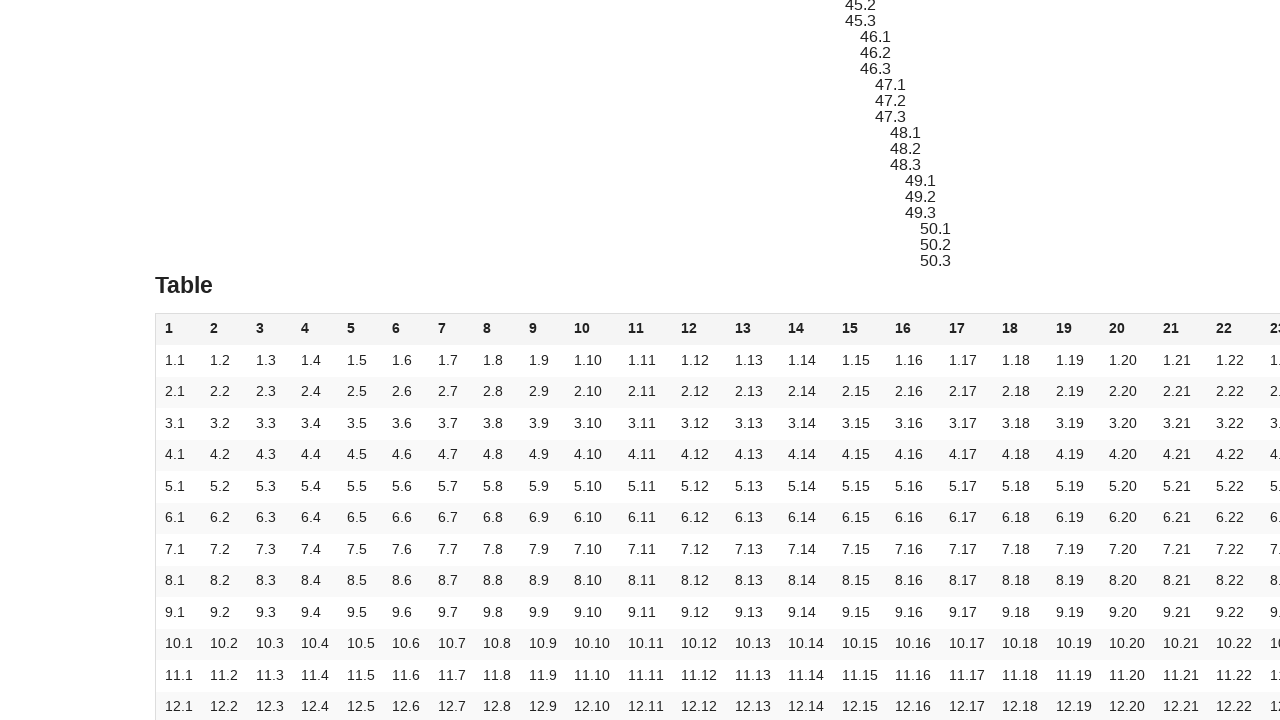

Verified cell 104 content matches expected value '3.5'
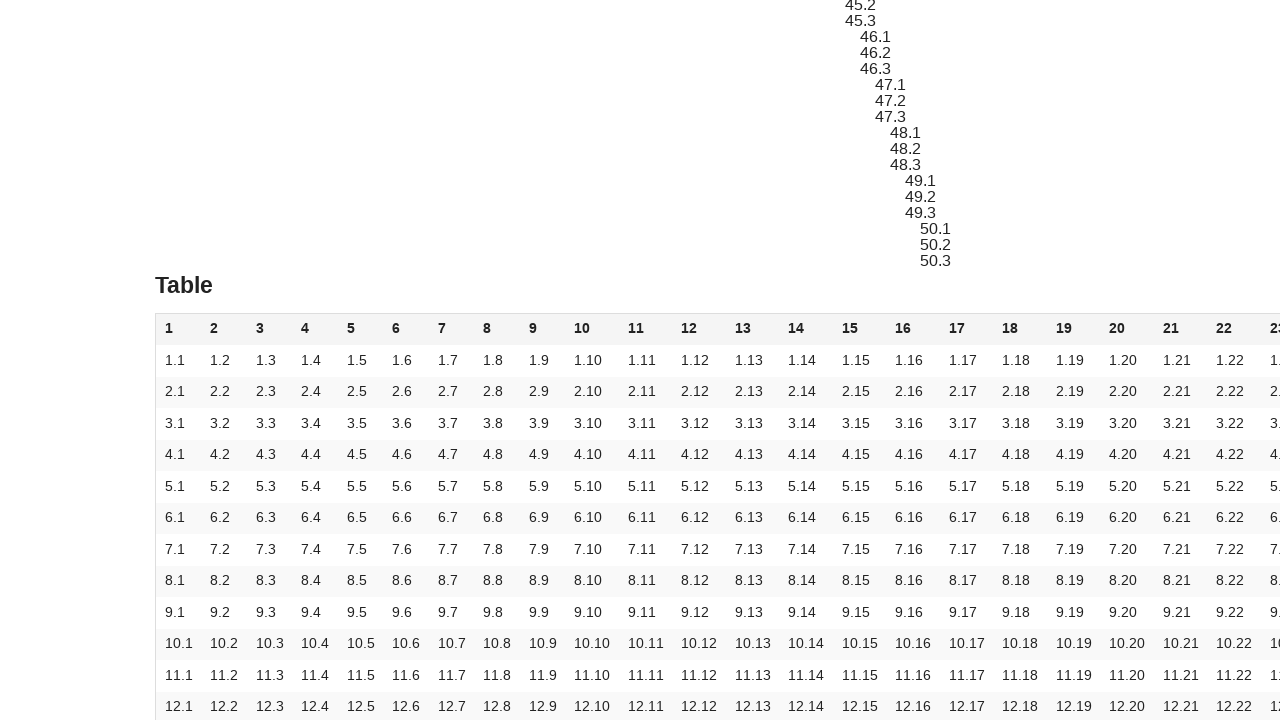

Scrolled cell 105 into view (row 3, col 6)
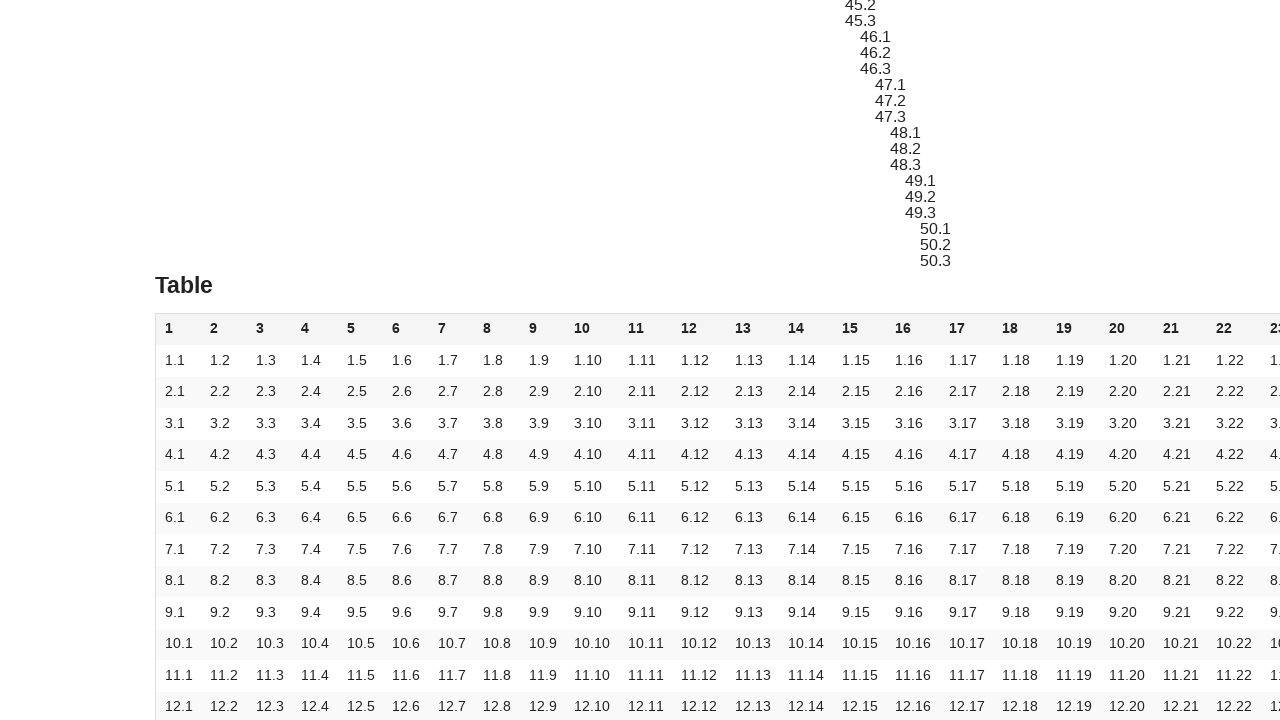

Verified cell 105 content matches expected value '3.6'
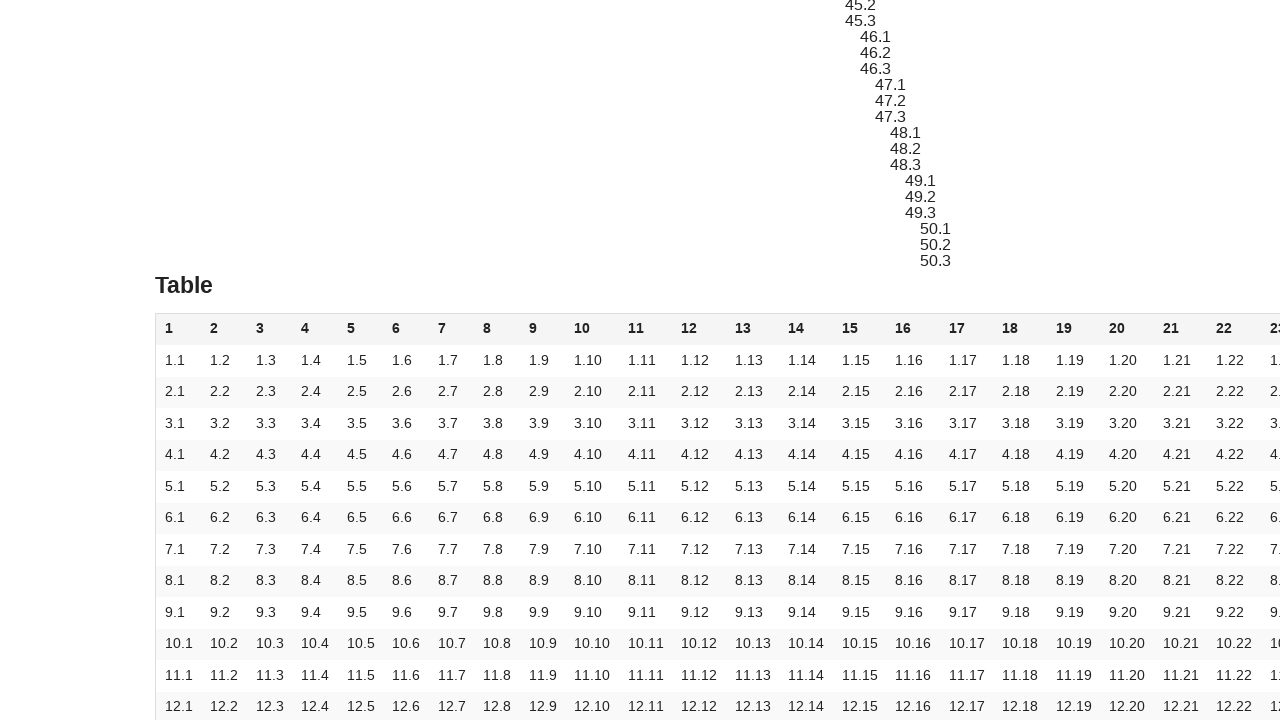

Scrolled cell 106 into view (row 3, col 7)
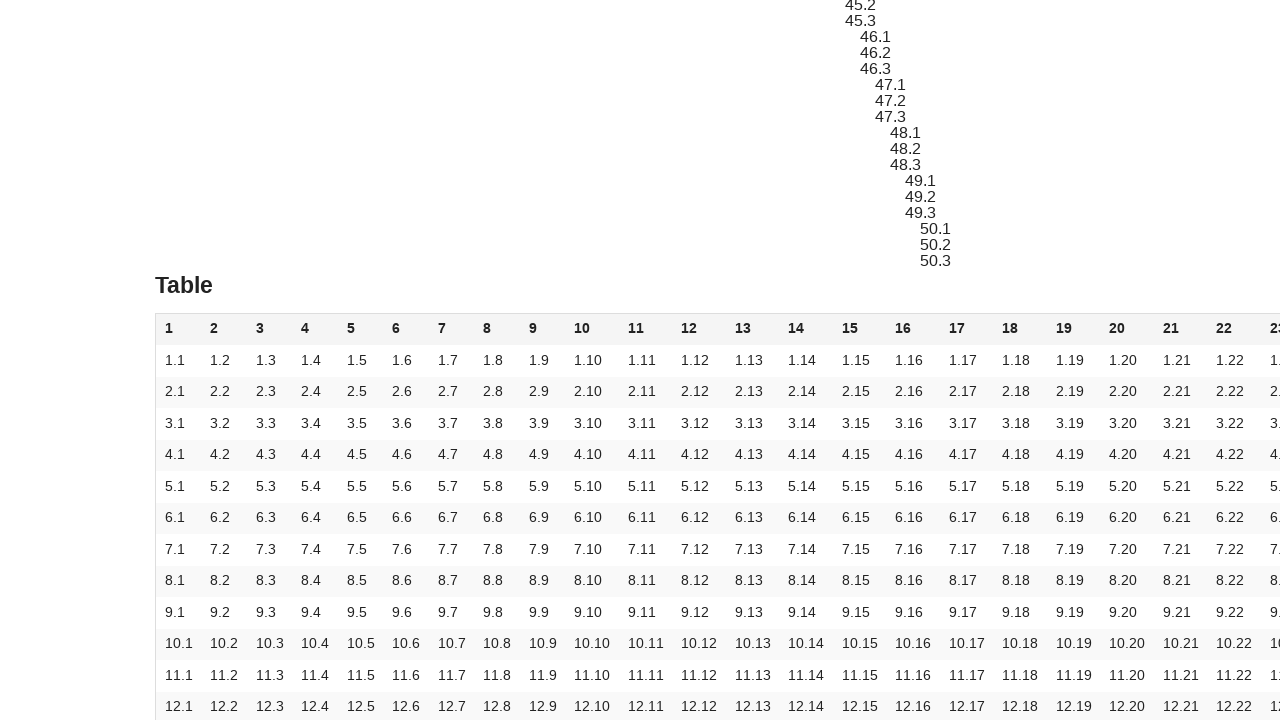

Verified cell 106 content matches expected value '3.7'
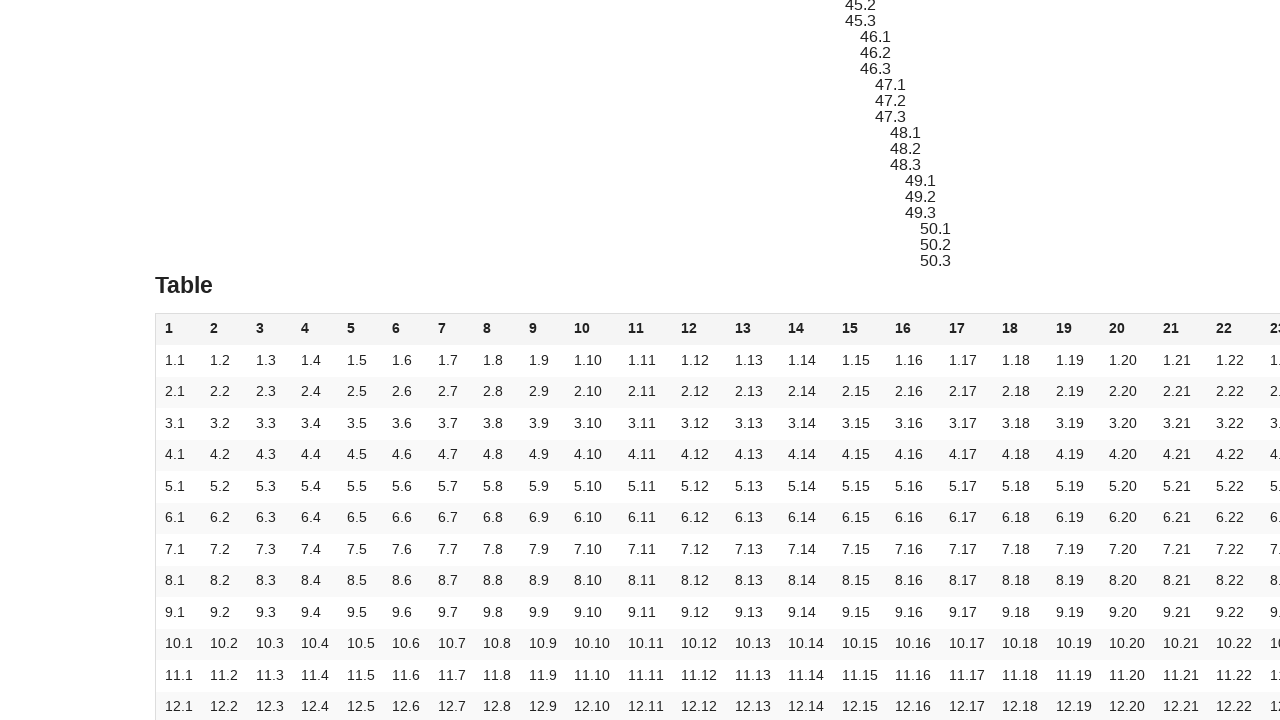

Scrolled cell 107 into view (row 3, col 8)
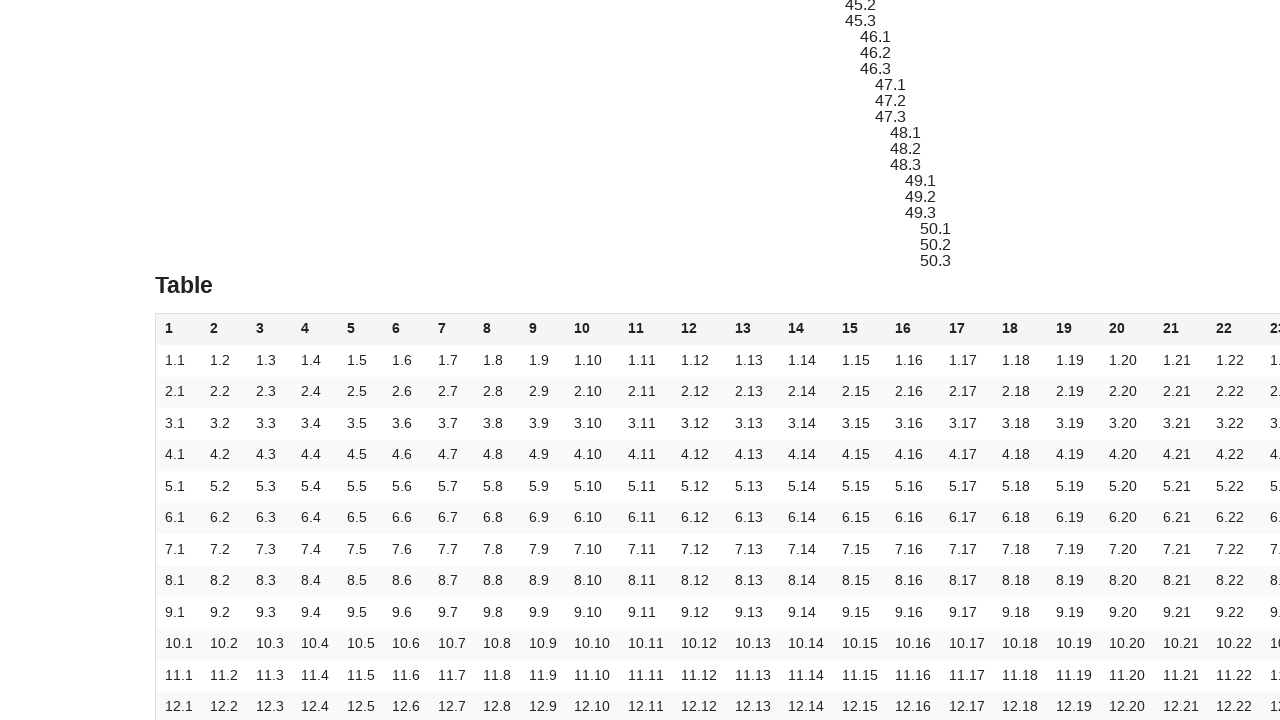

Verified cell 107 content matches expected value '3.8'
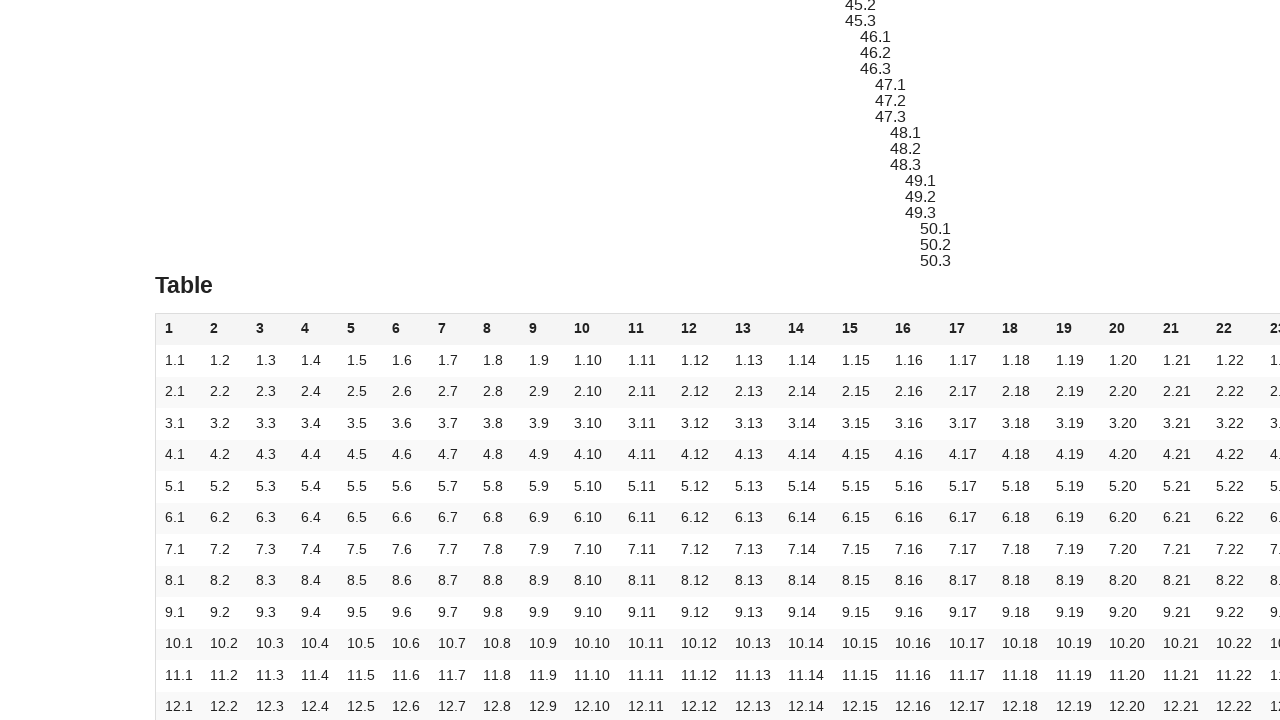

Scrolled cell 108 into view (row 3, col 9)
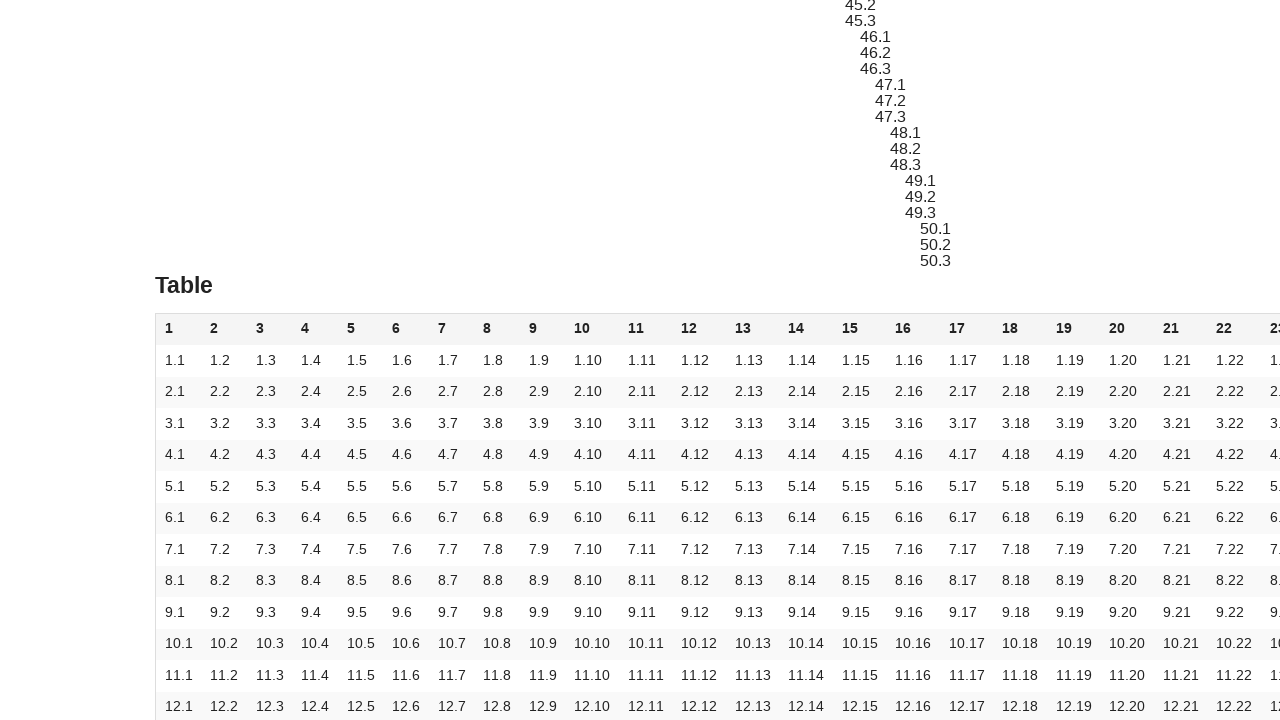

Verified cell 108 content matches expected value '3.9'
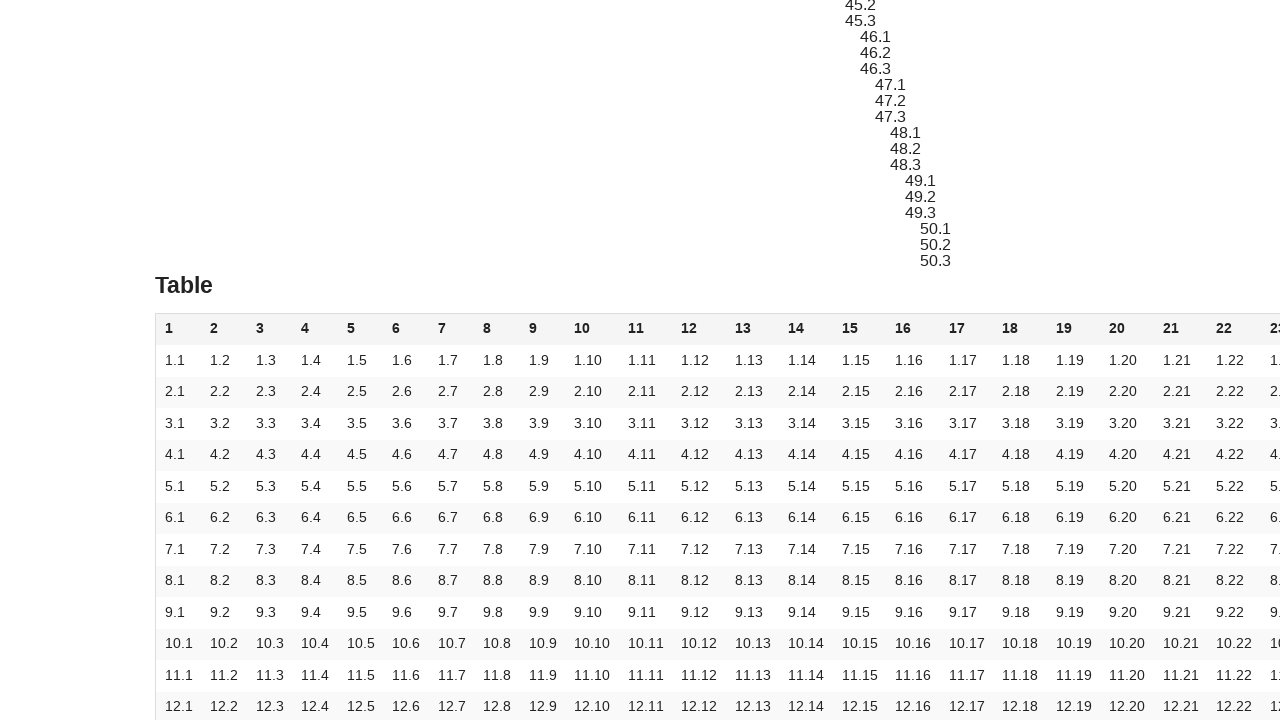

Scrolled cell 109 into view (row 3, col 10)
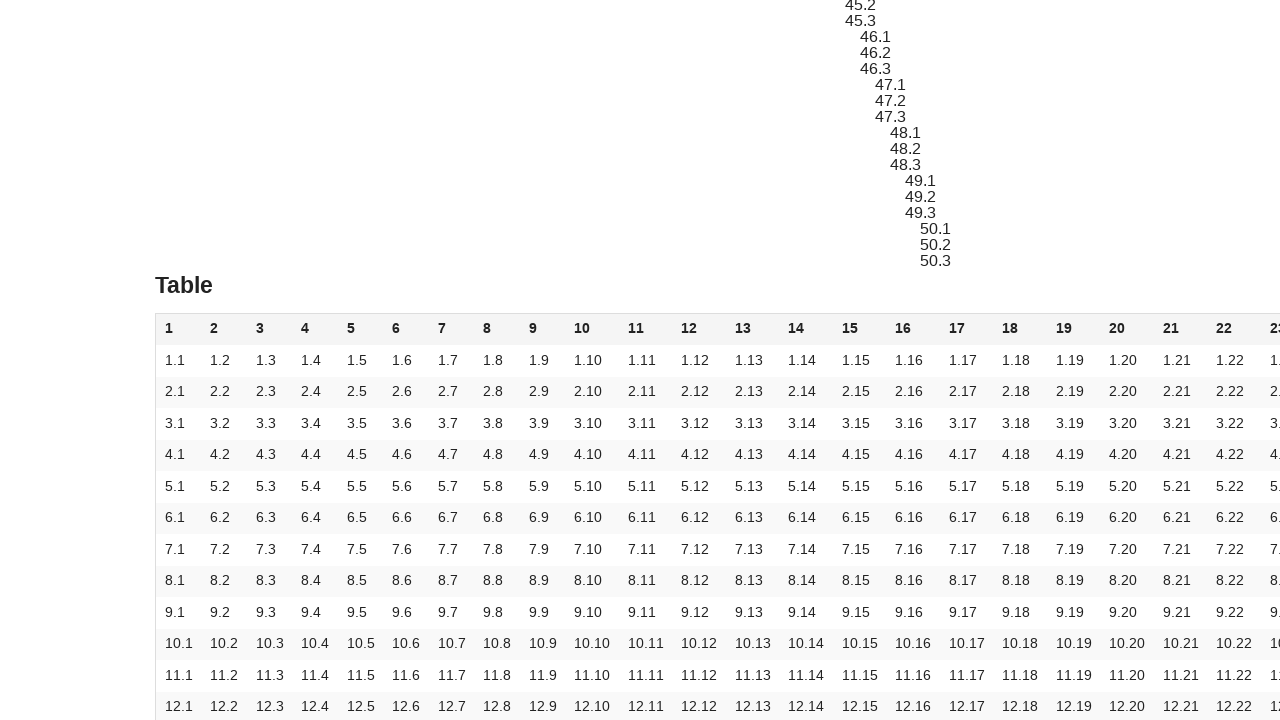

Verified cell 109 content matches expected value '3.10'
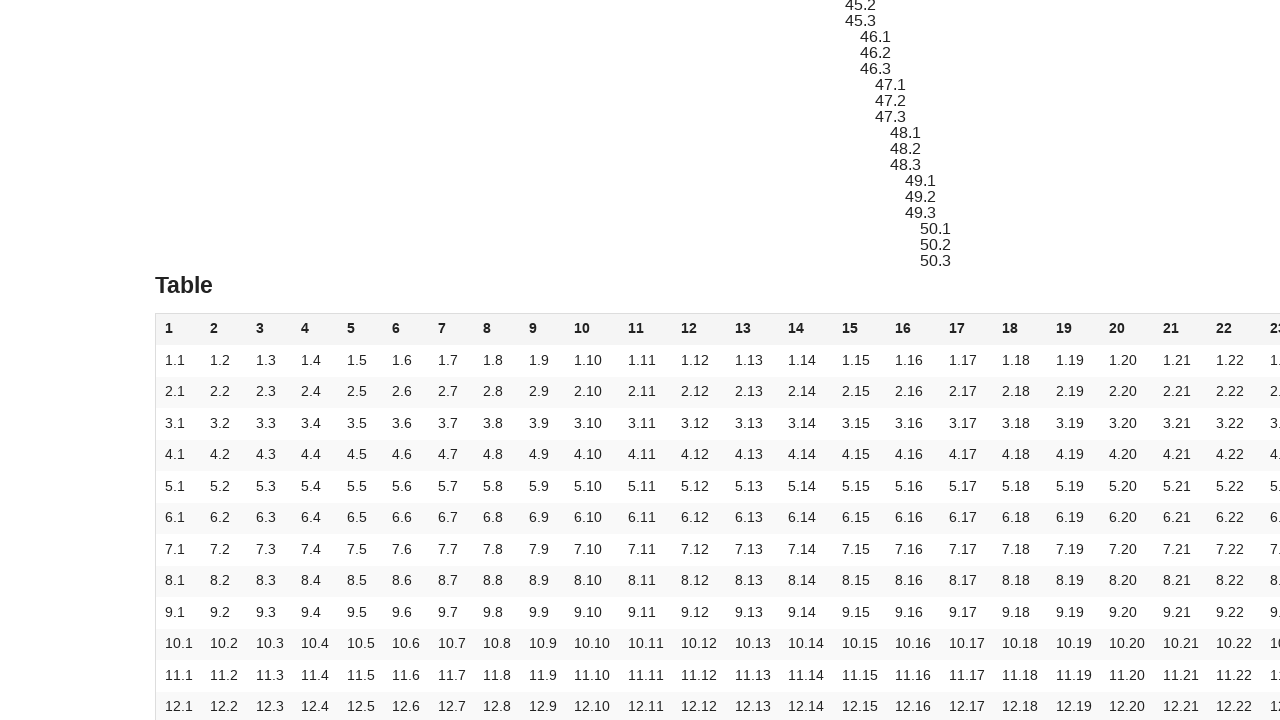

Scrolled cell 110 into view (row 3, col 11)
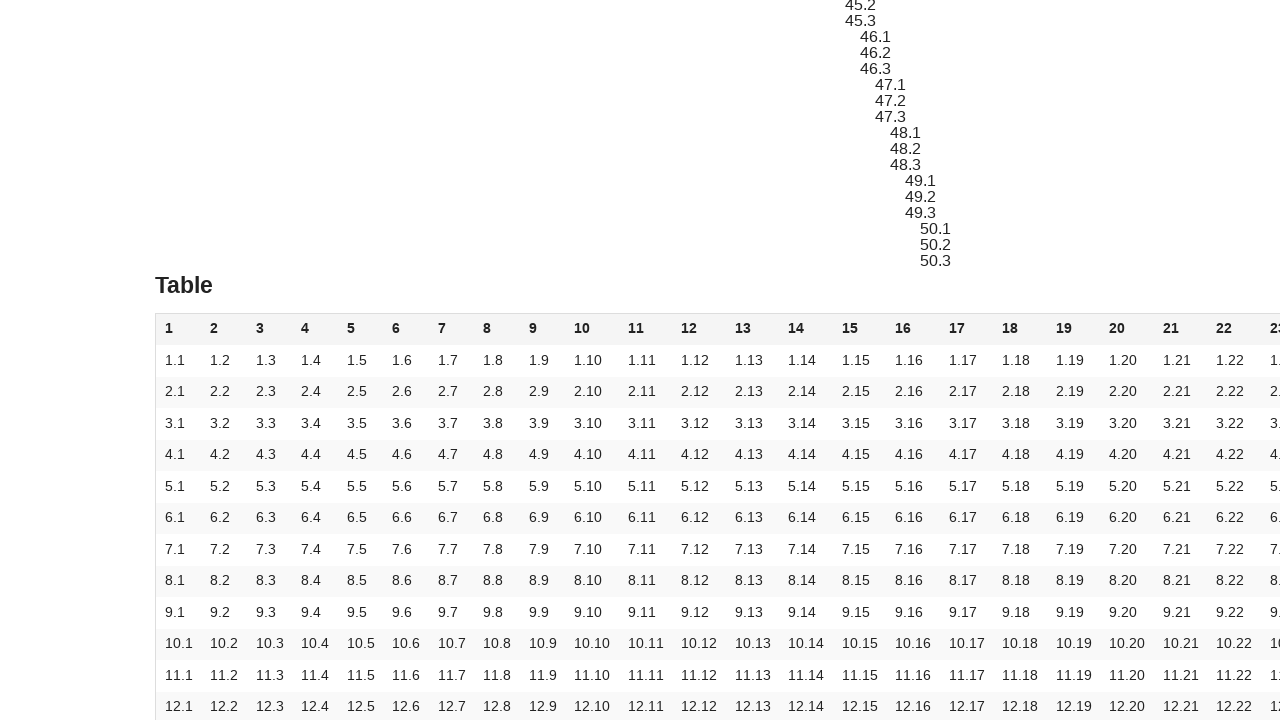

Verified cell 110 content matches expected value '3.11'
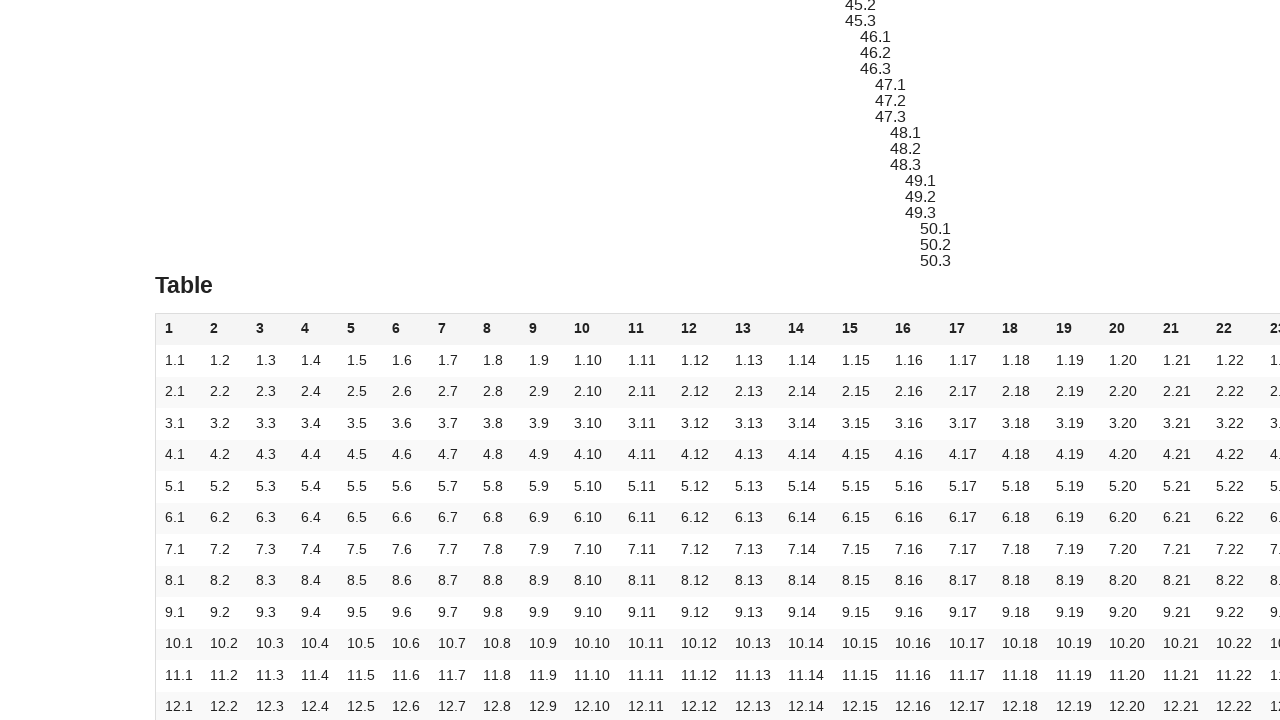

Scrolled cell 111 into view (row 3, col 12)
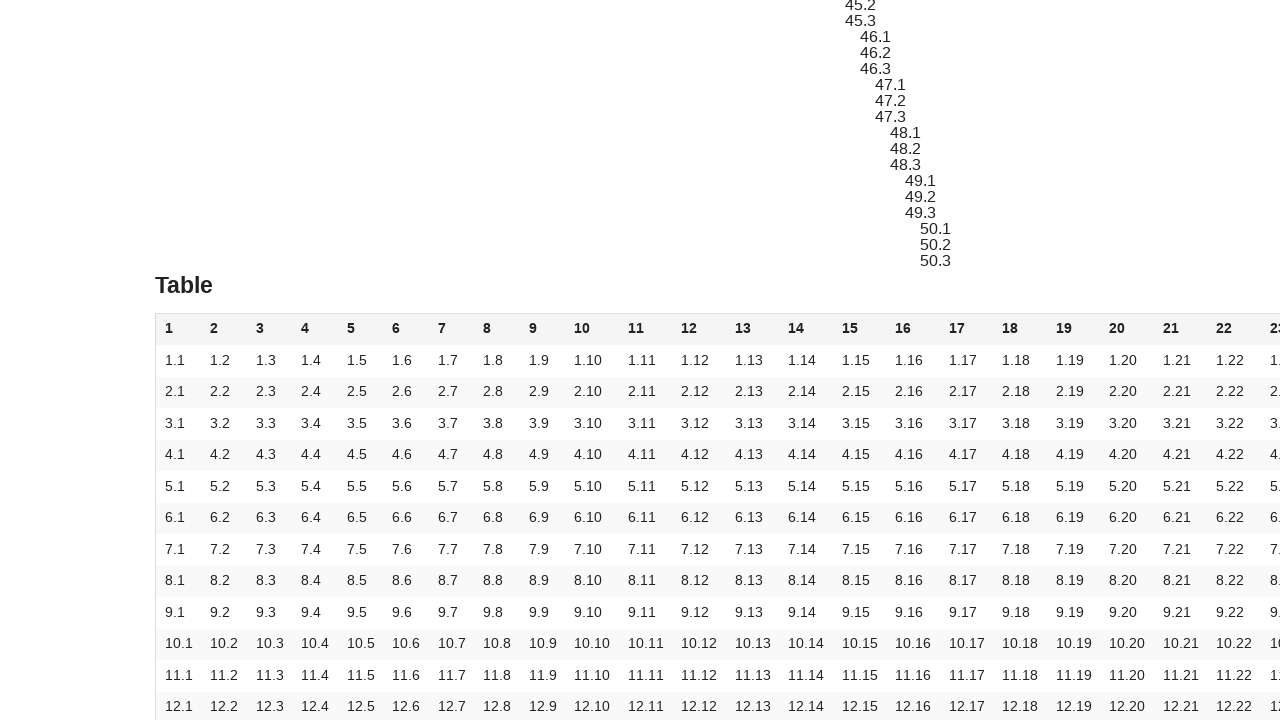

Verified cell 111 content matches expected value '3.12'
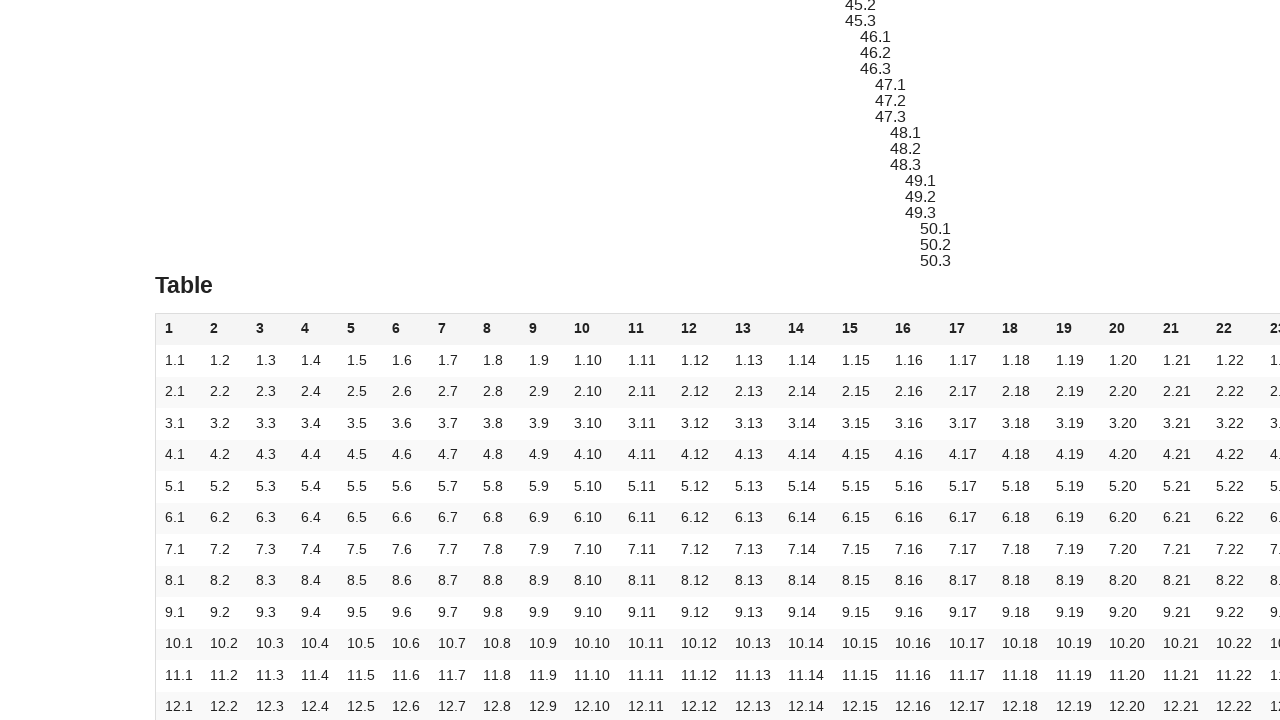

Scrolled cell 112 into view (row 3, col 13)
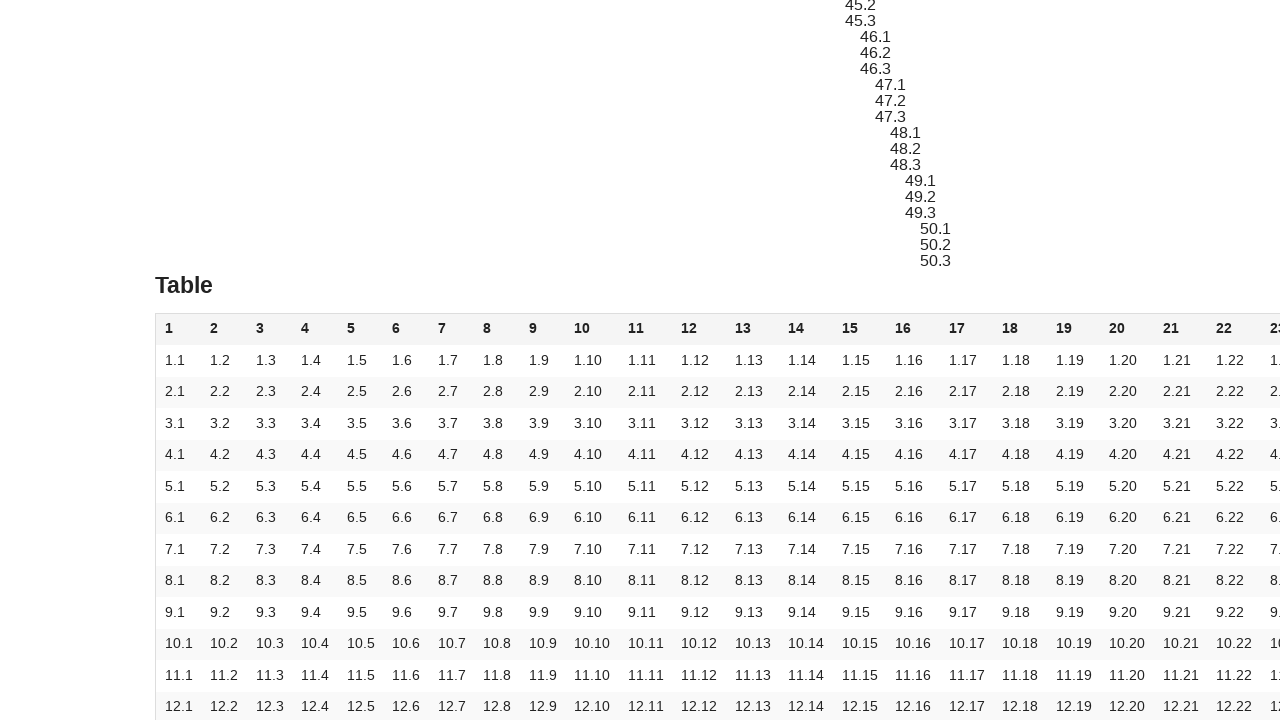

Verified cell 112 content matches expected value '3.13'
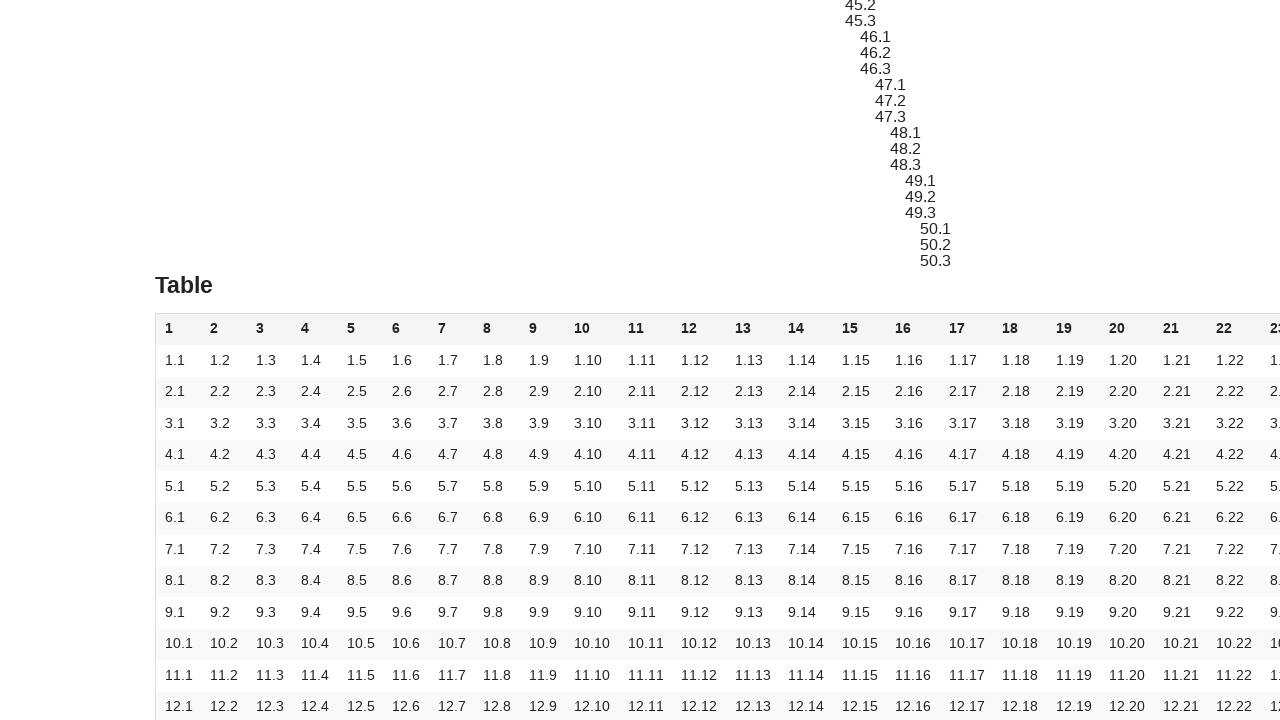

Scrolled cell 113 into view (row 3, col 14)
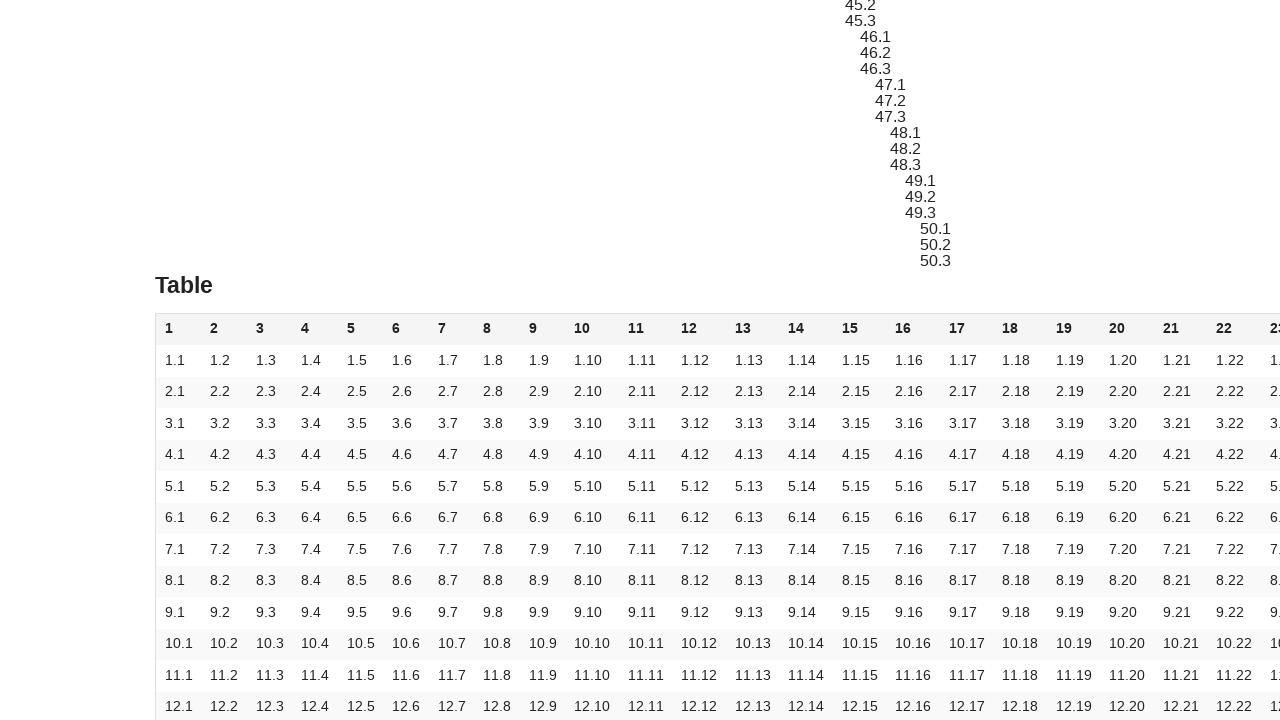

Verified cell 113 content matches expected value '3.14'
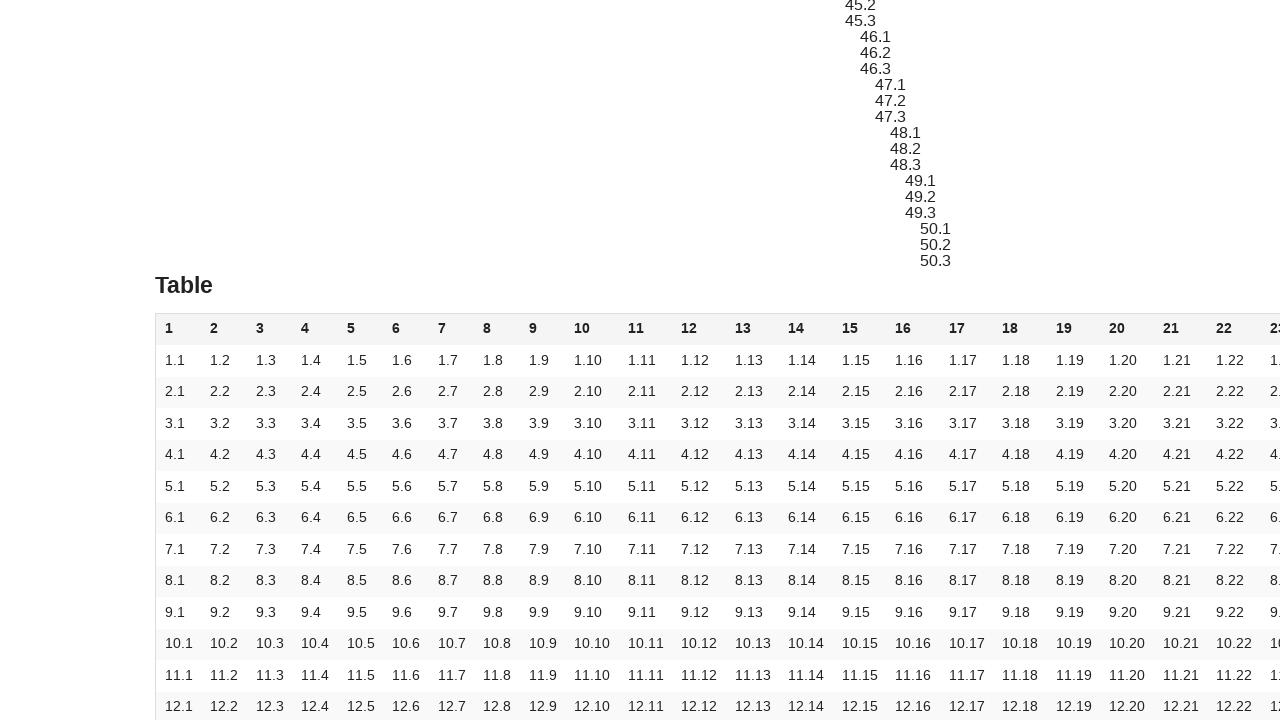

Scrolled cell 114 into view (row 3, col 15)
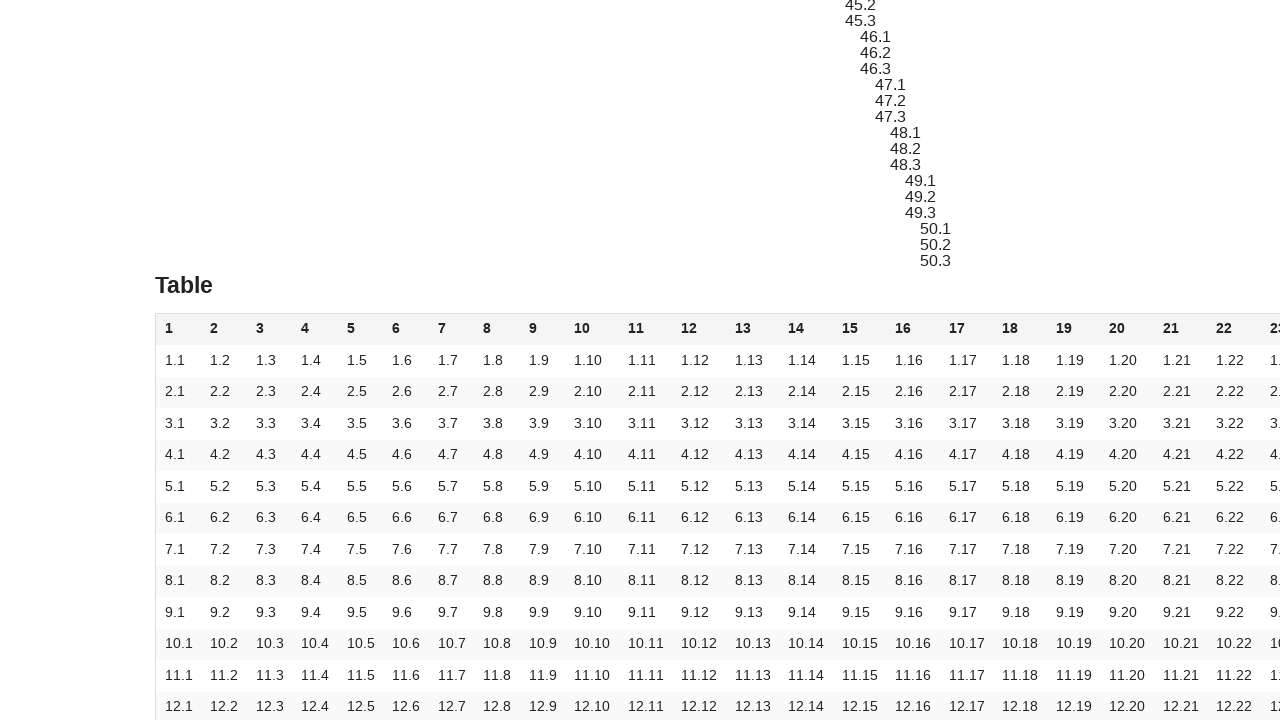

Verified cell 114 content matches expected value '3.15'
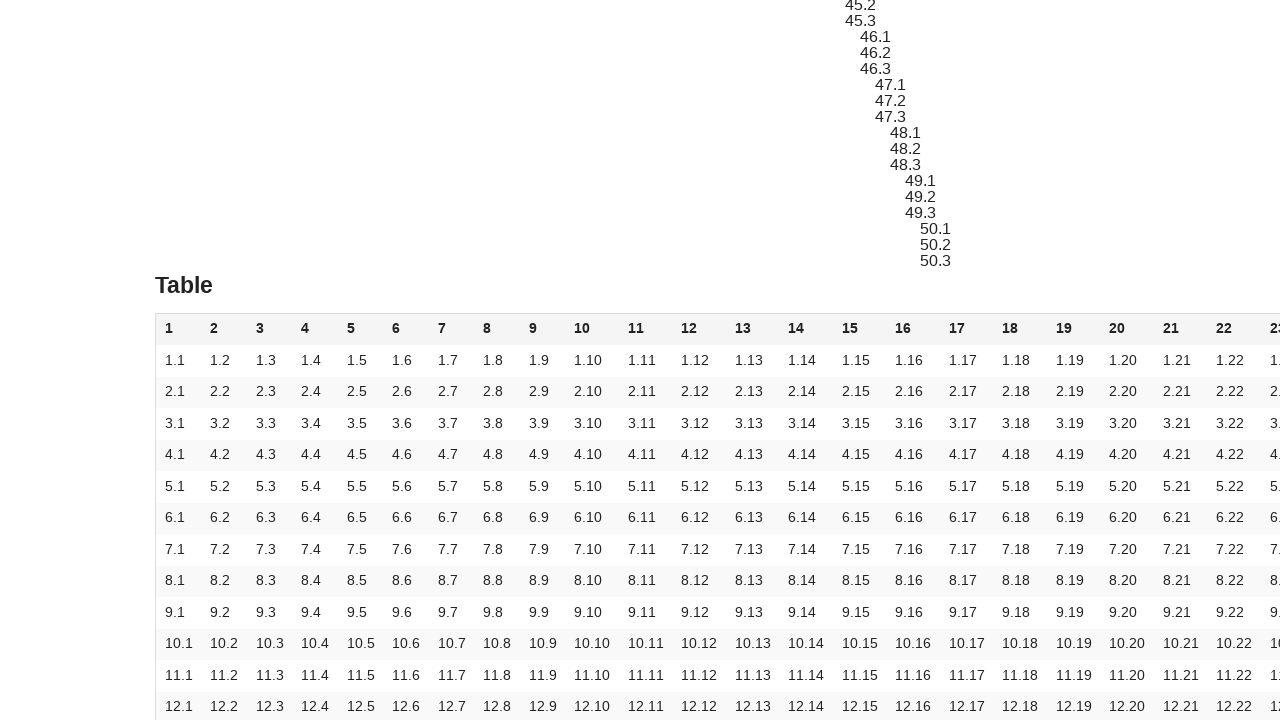

Scrolled cell 115 into view (row 3, col 16)
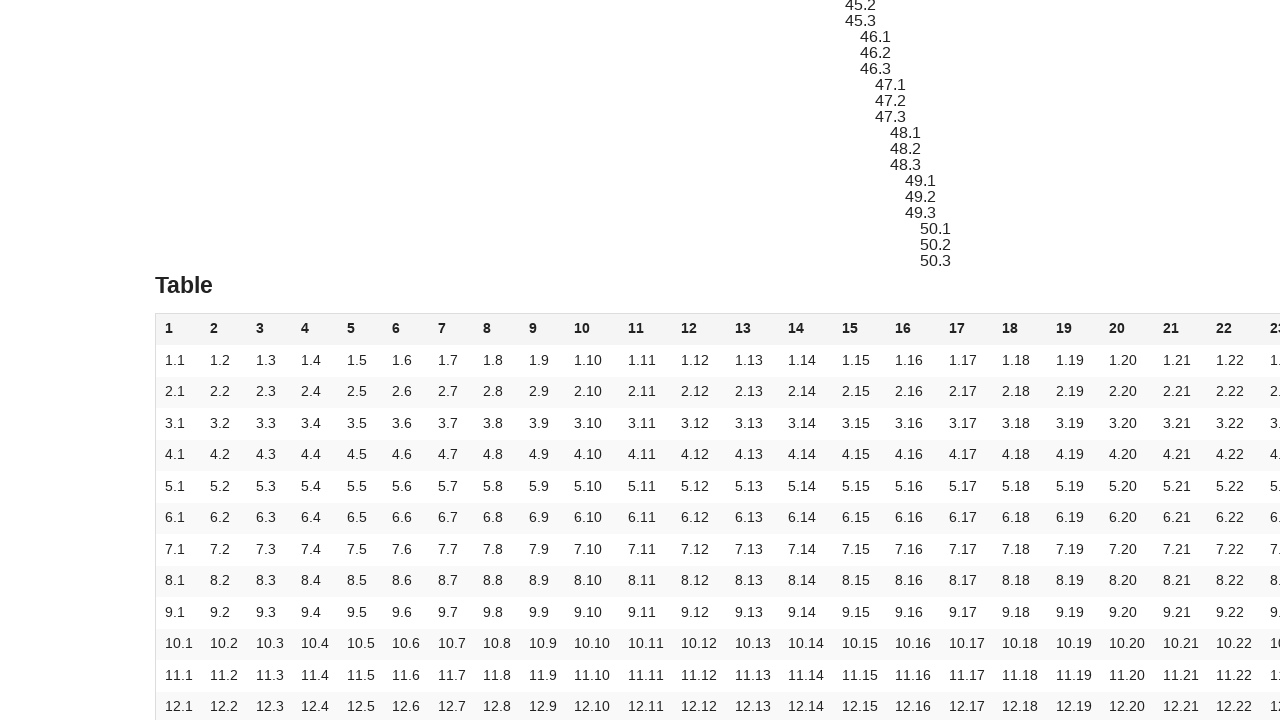

Verified cell 115 content matches expected value '3.16'
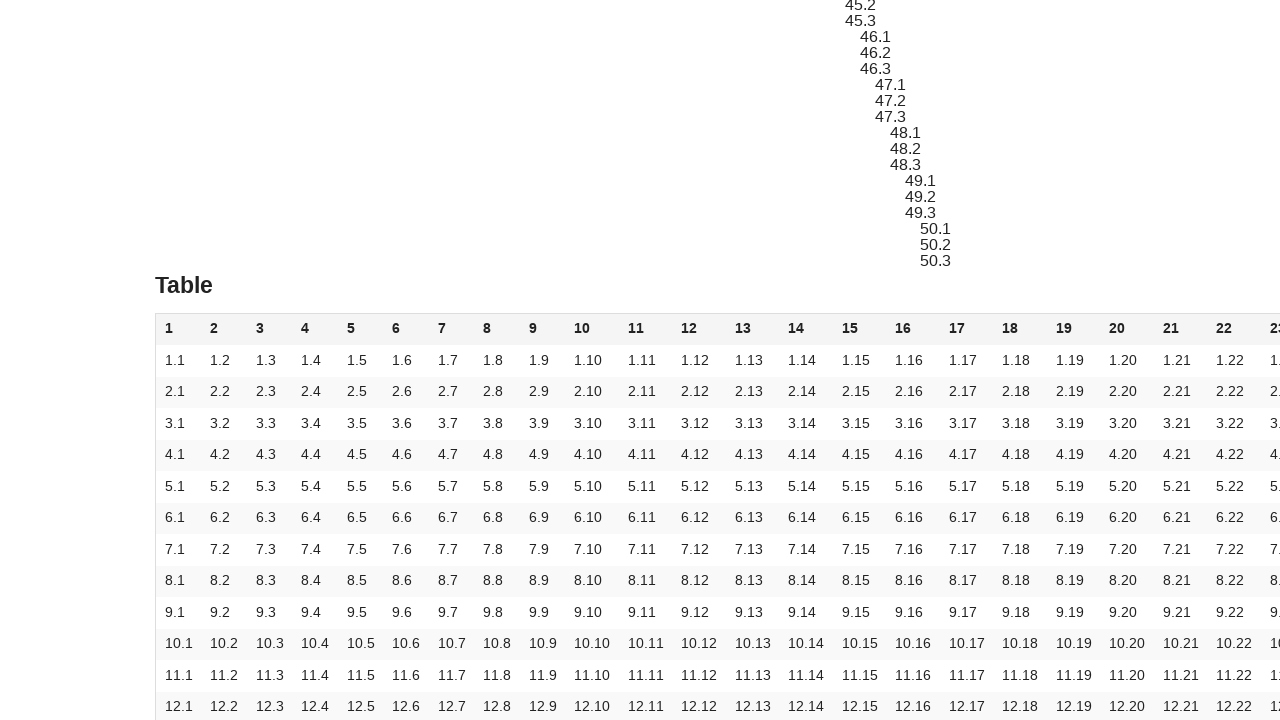

Scrolled cell 116 into view (row 3, col 17)
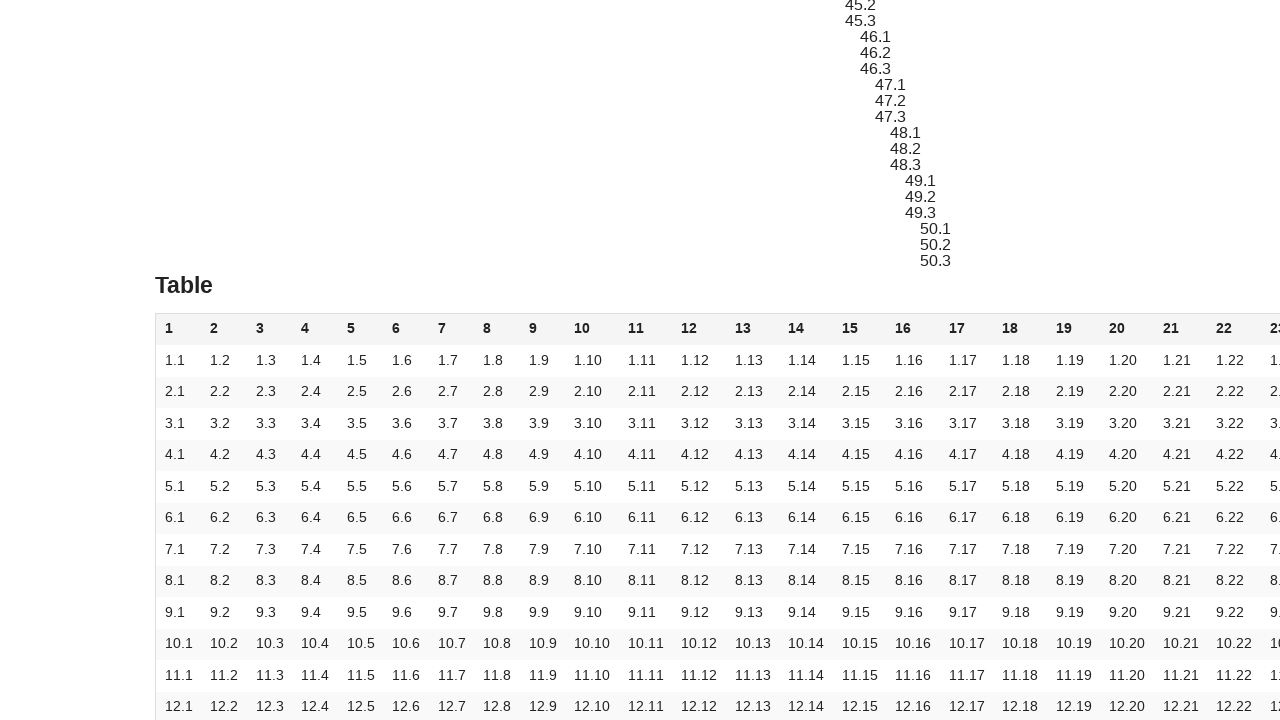

Verified cell 116 content matches expected value '3.17'
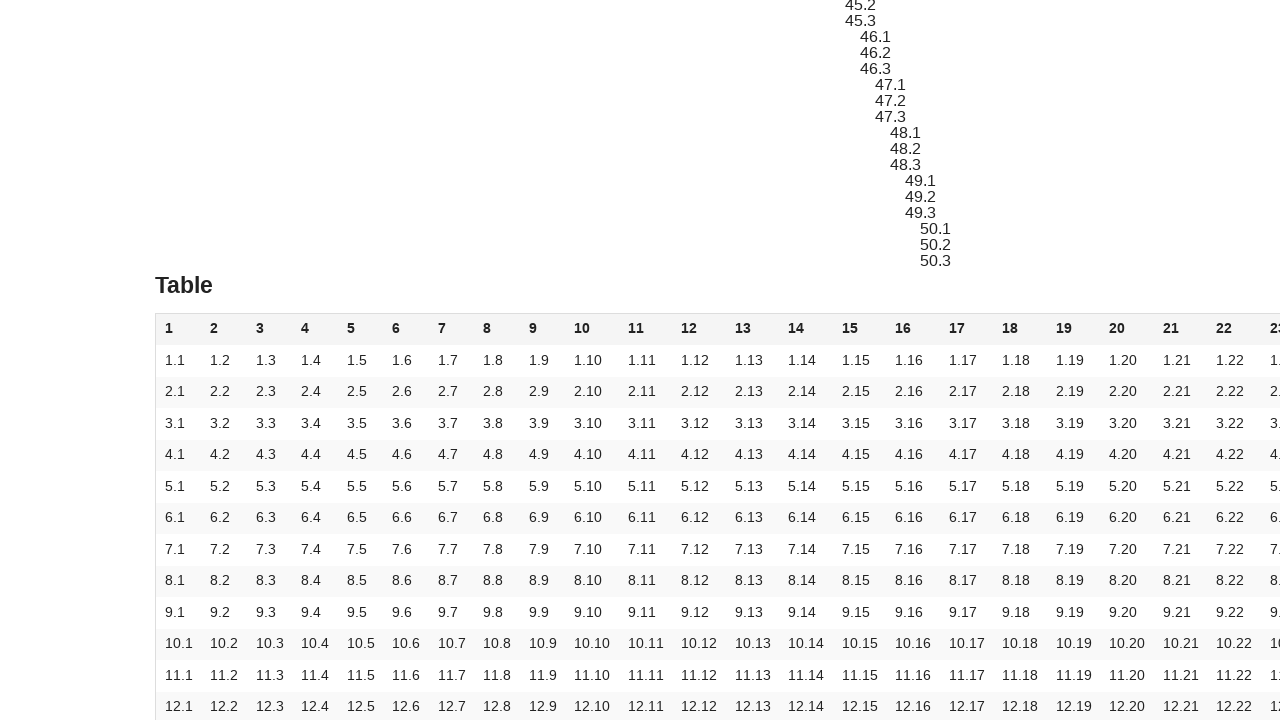

Scrolled cell 117 into view (row 3, col 18)
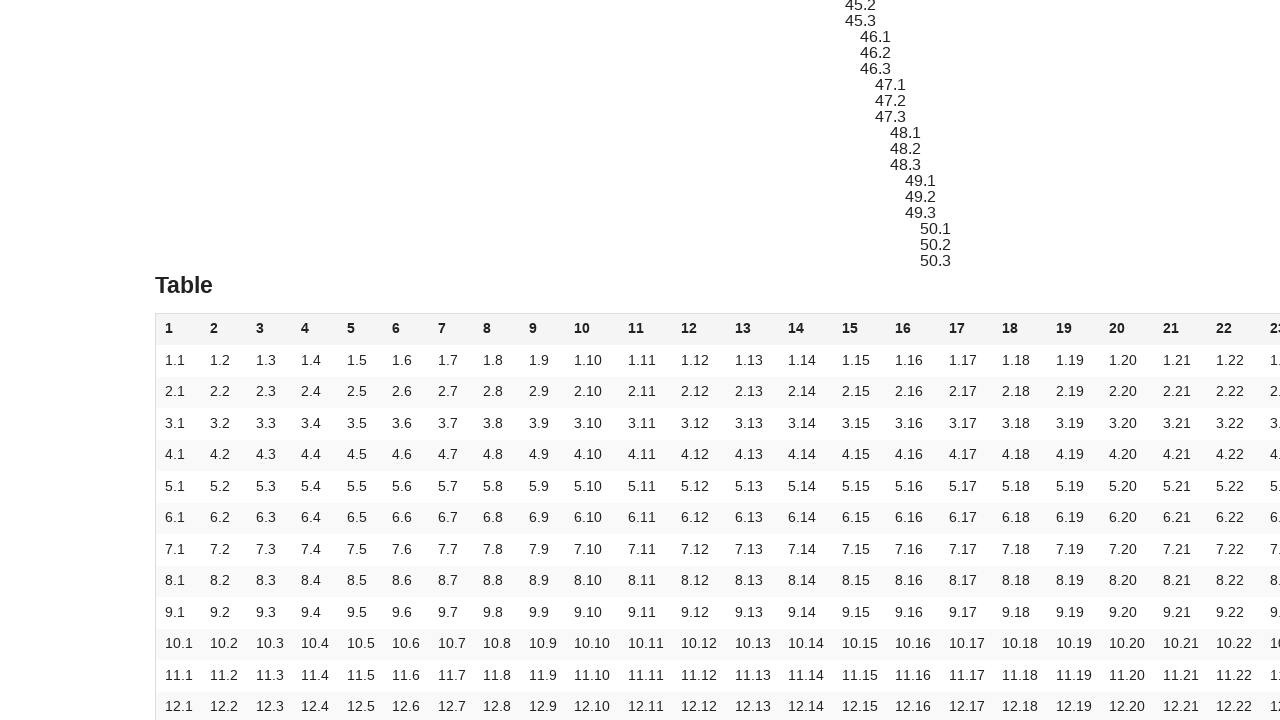

Verified cell 117 content matches expected value '3.18'
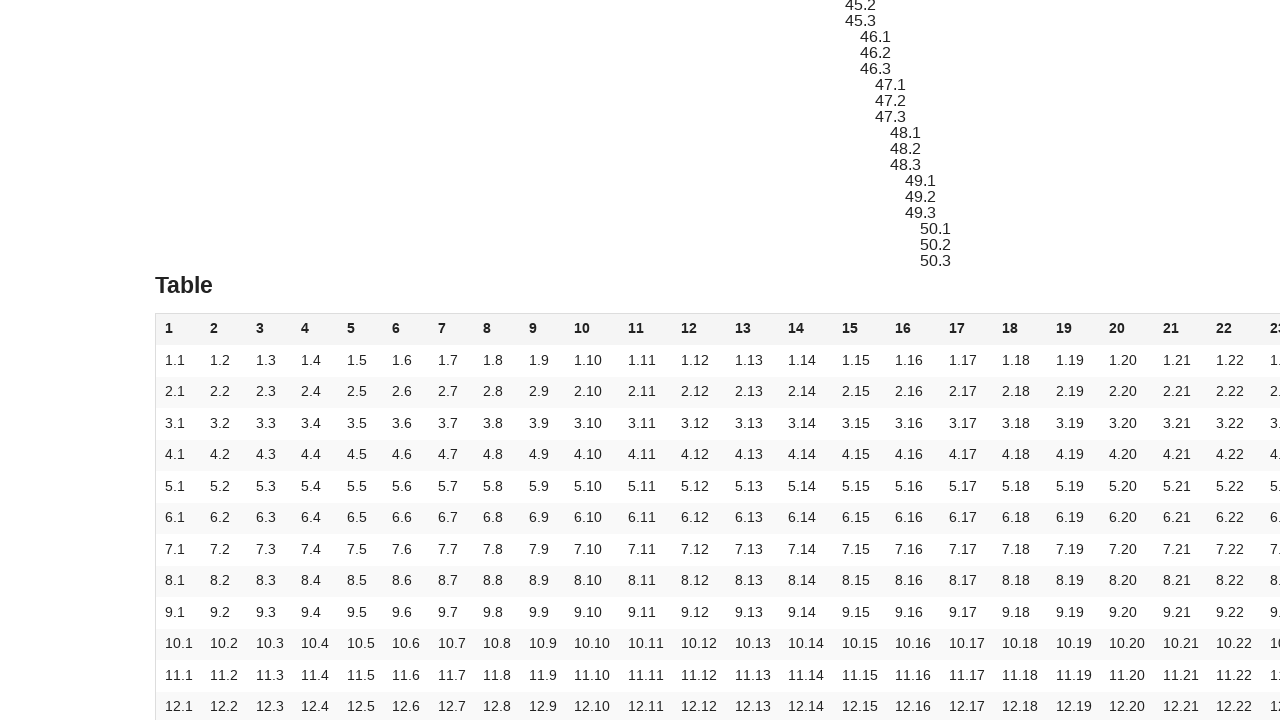

Scrolled cell 118 into view (row 3, col 19)
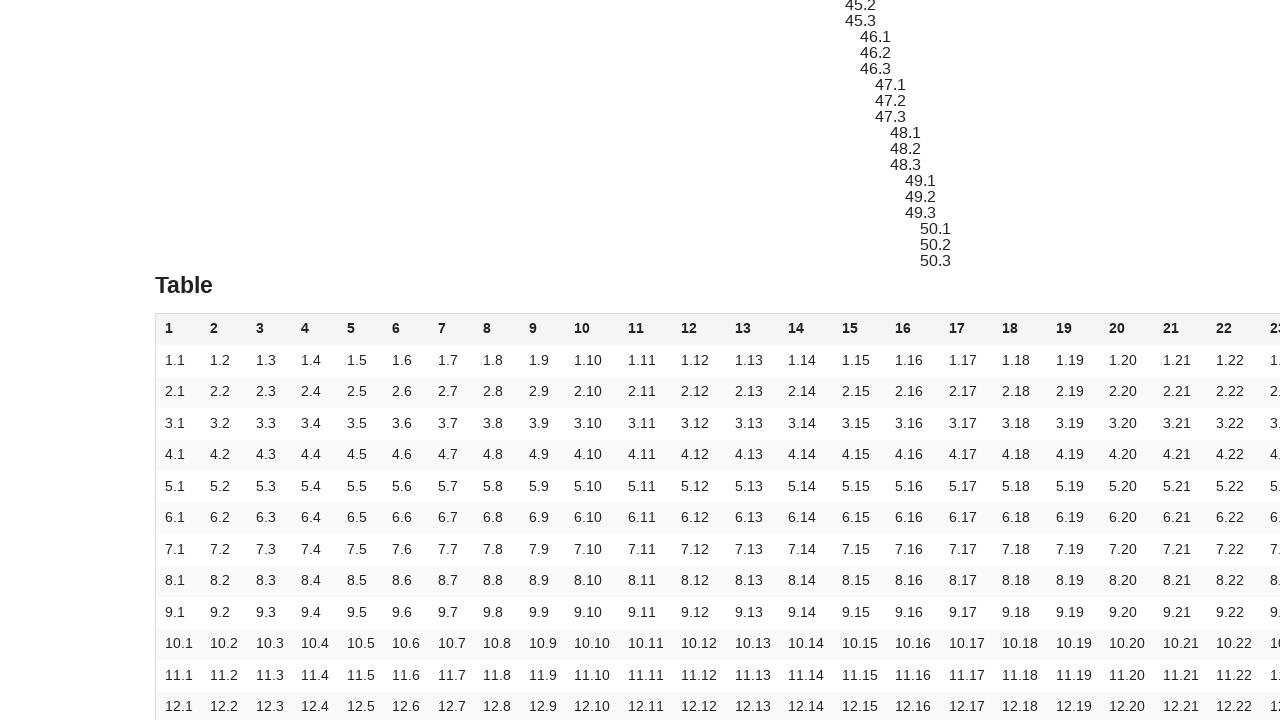

Verified cell 118 content matches expected value '3.19'
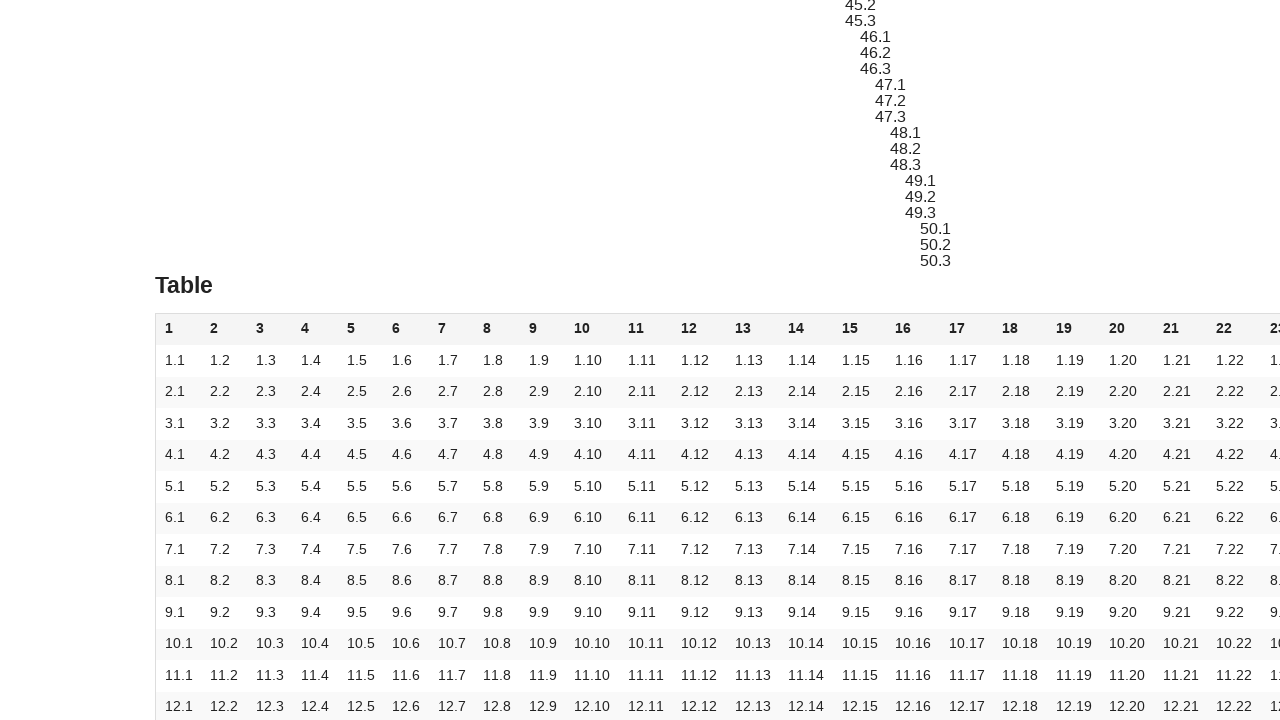

Scrolled cell 119 into view (row 3, col 20)
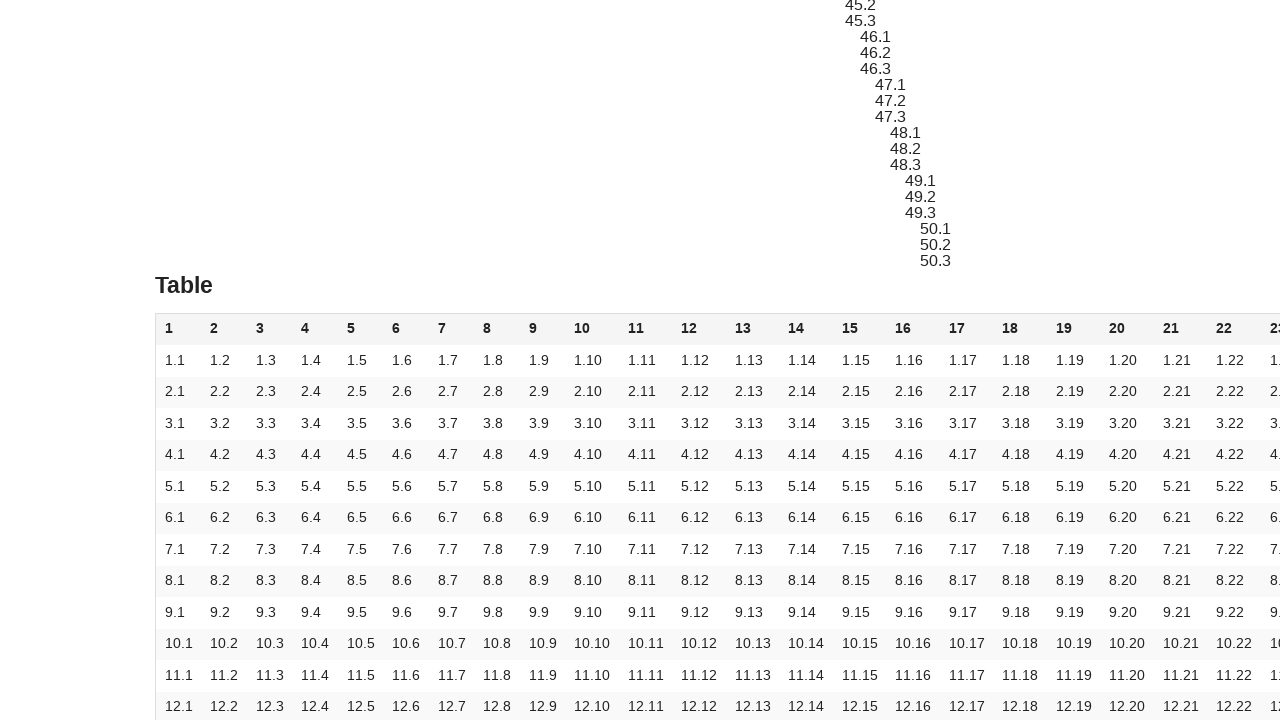

Verified cell 119 content matches expected value '3.20'
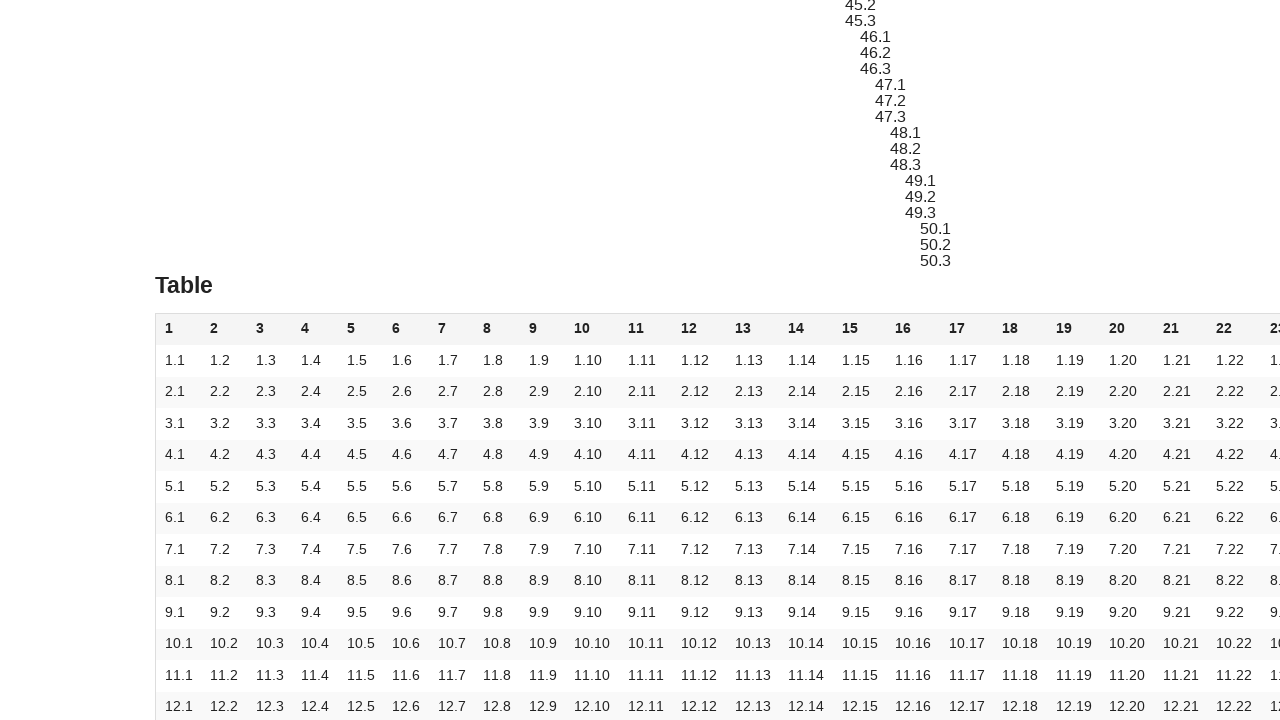

Scrolled cell 120 into view (row 3, col 21)
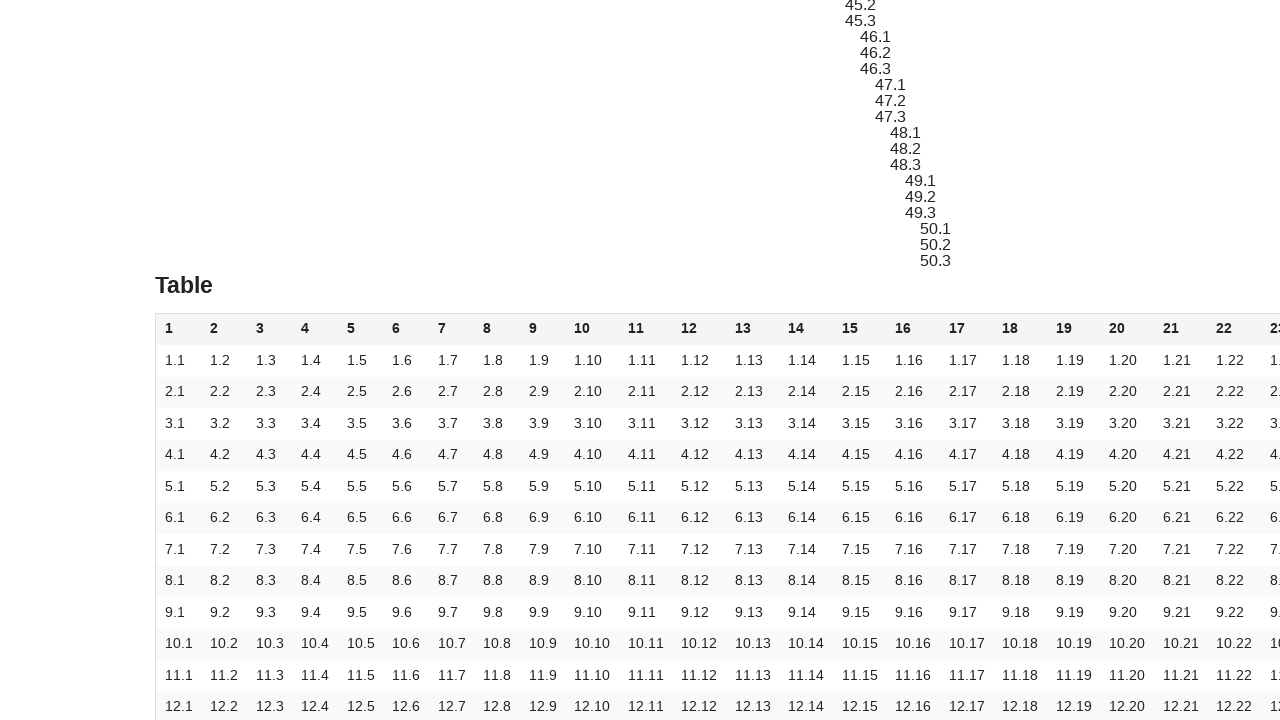

Verified cell 120 content matches expected value '3.21'
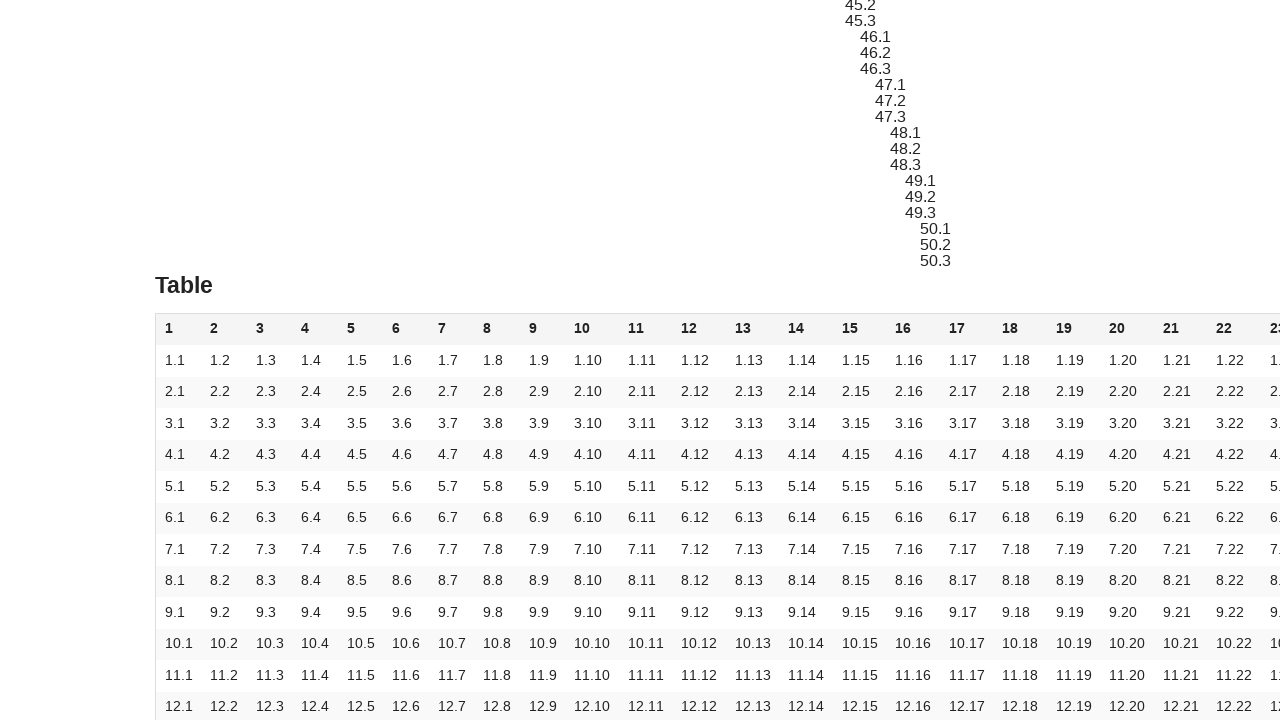

Scrolled cell 121 into view (row 3, col 22)
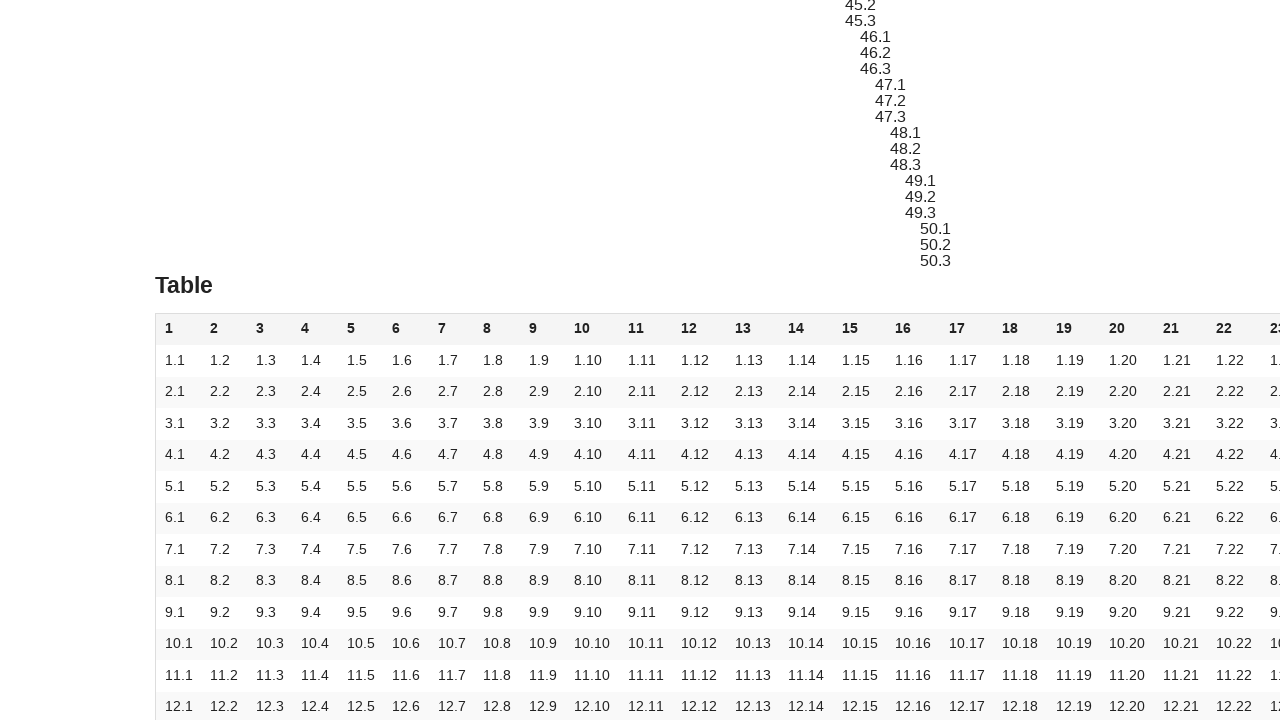

Verified cell 121 content matches expected value '3.22'
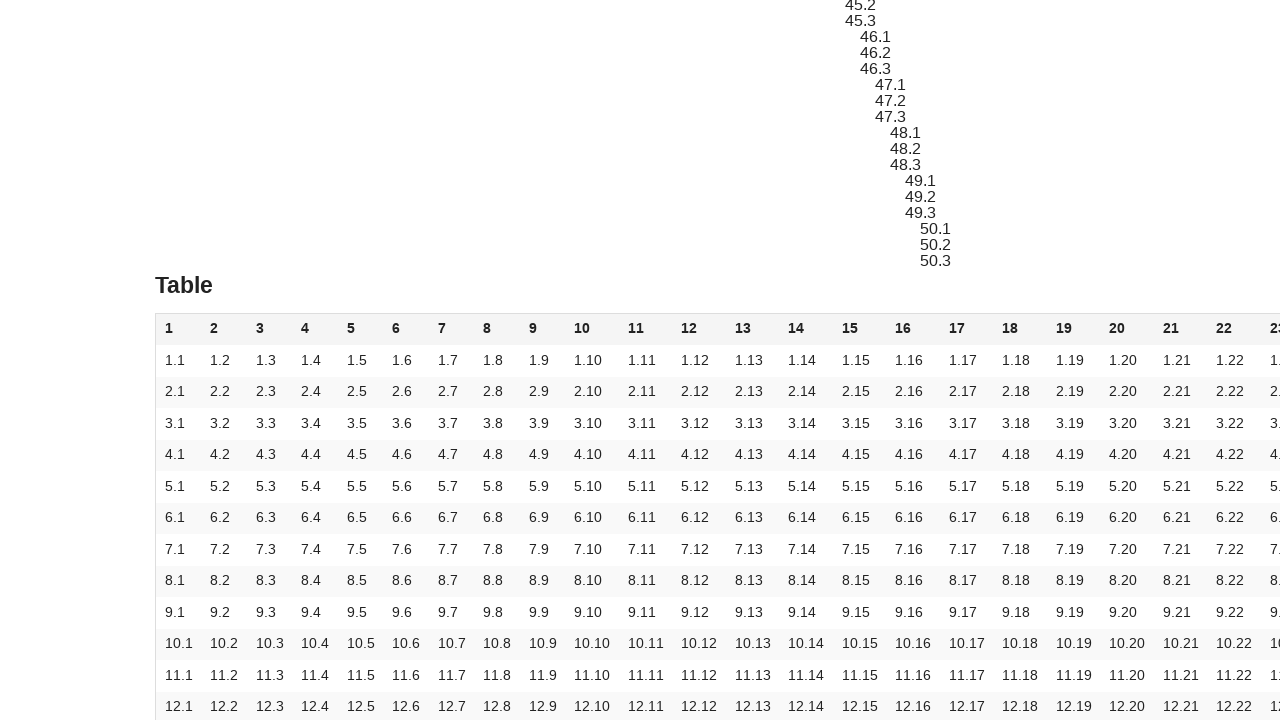

Scrolled cell 122 into view (row 3, col 23)
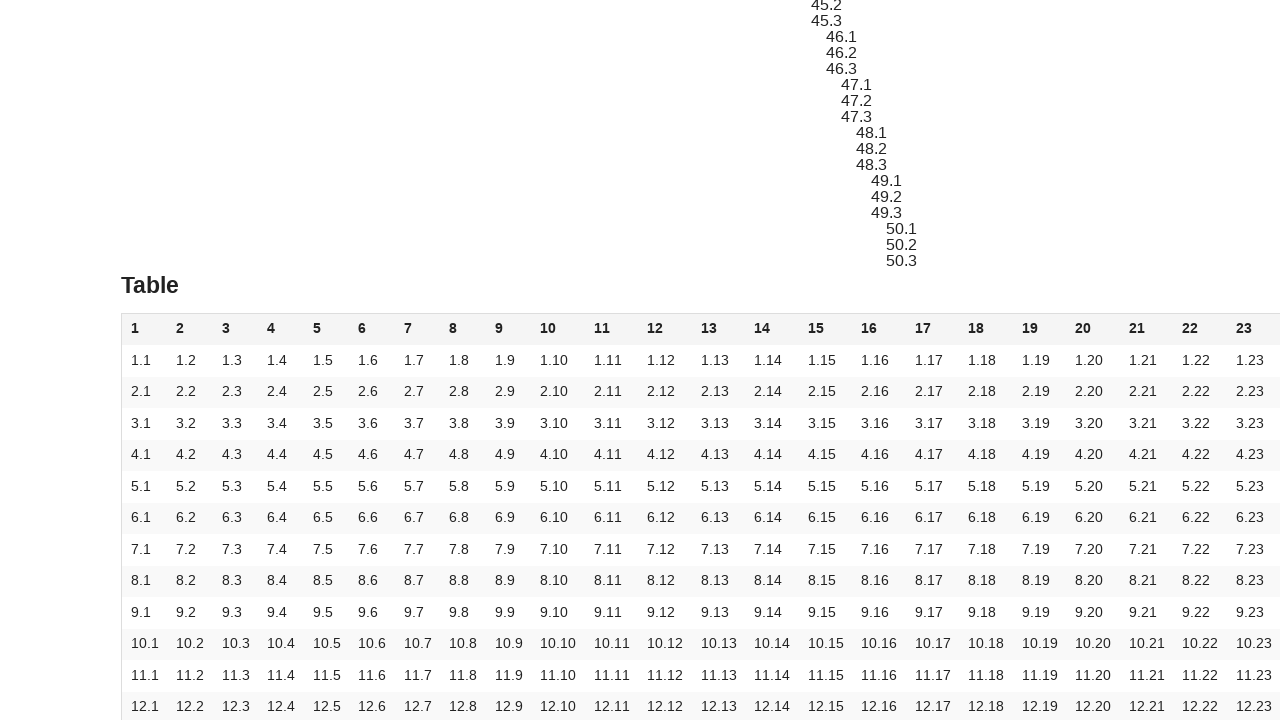

Verified cell 122 content matches expected value '3.23'
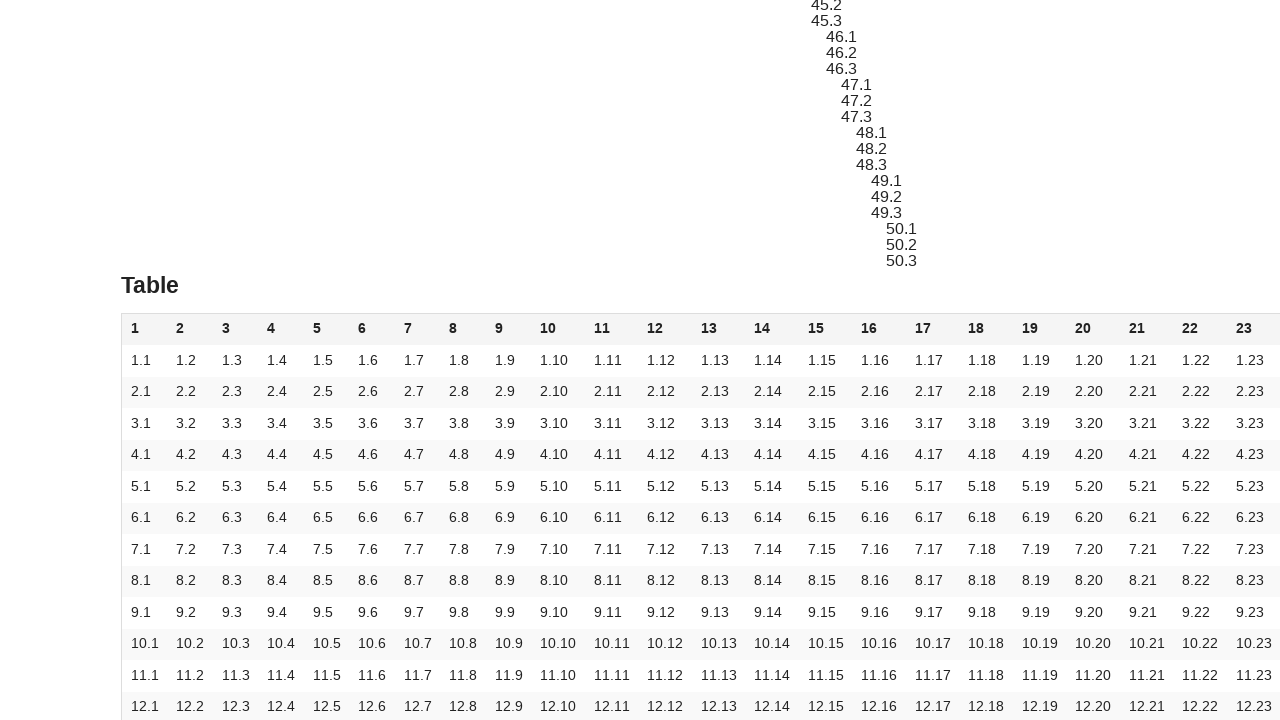

Scrolled cell 123 into view (row 3, col 24)
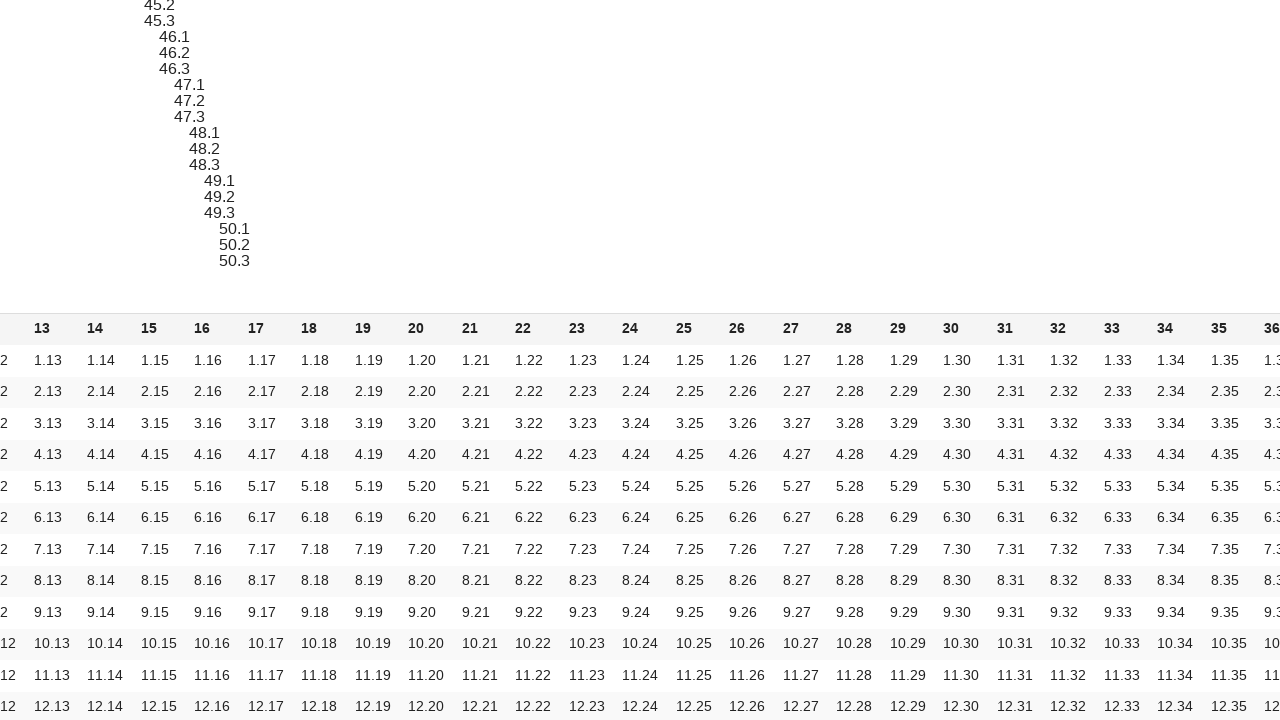

Verified cell 123 content matches expected value '3.24'
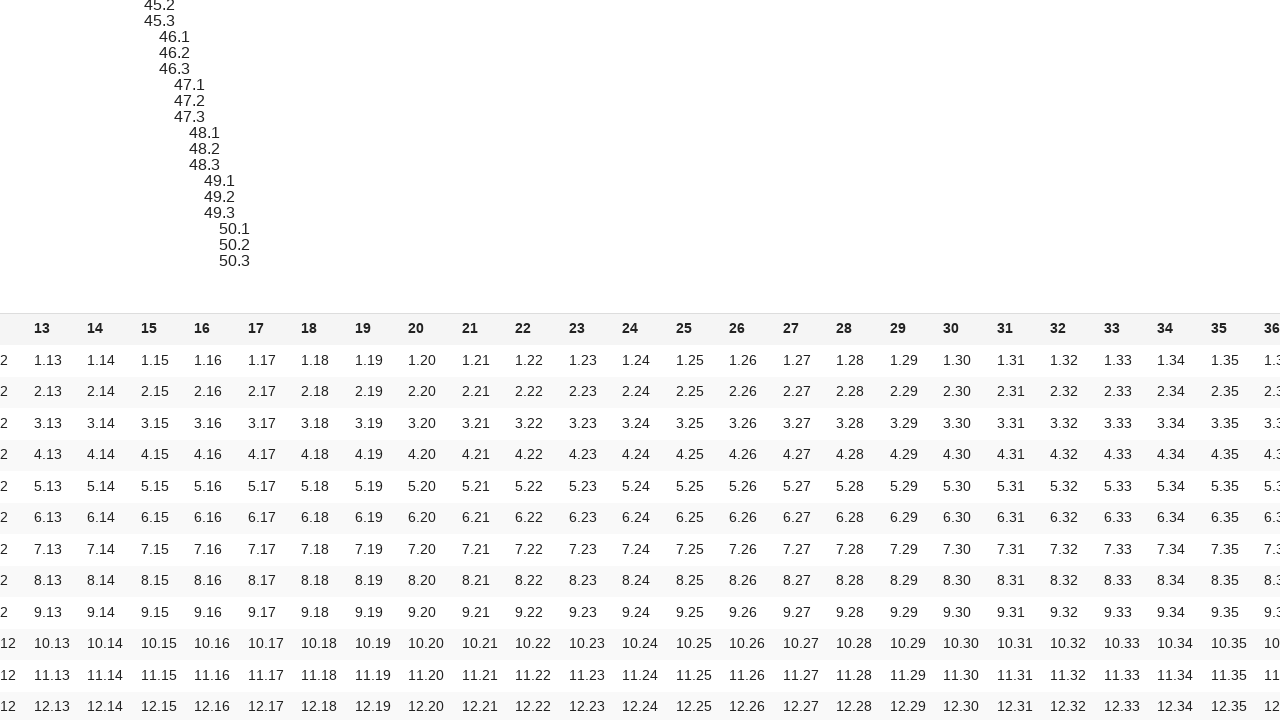

Scrolled cell 124 into view (row 3, col 25)
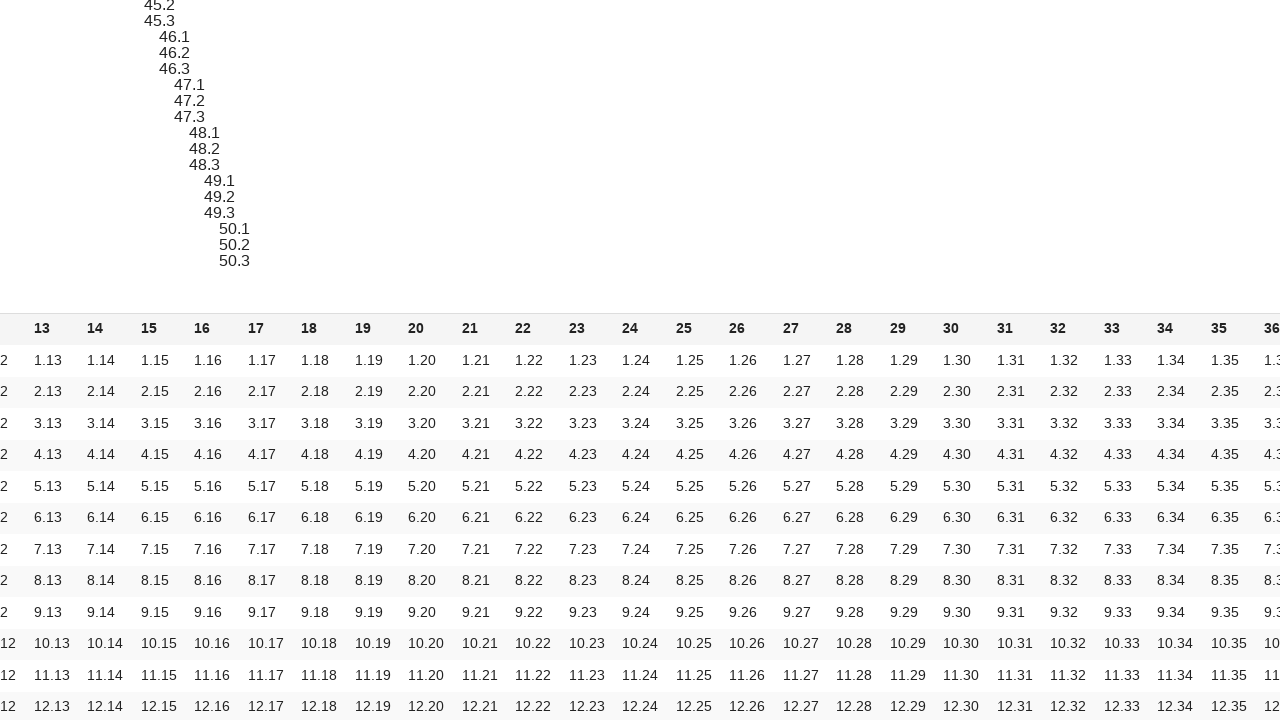

Verified cell 124 content matches expected value '3.25'
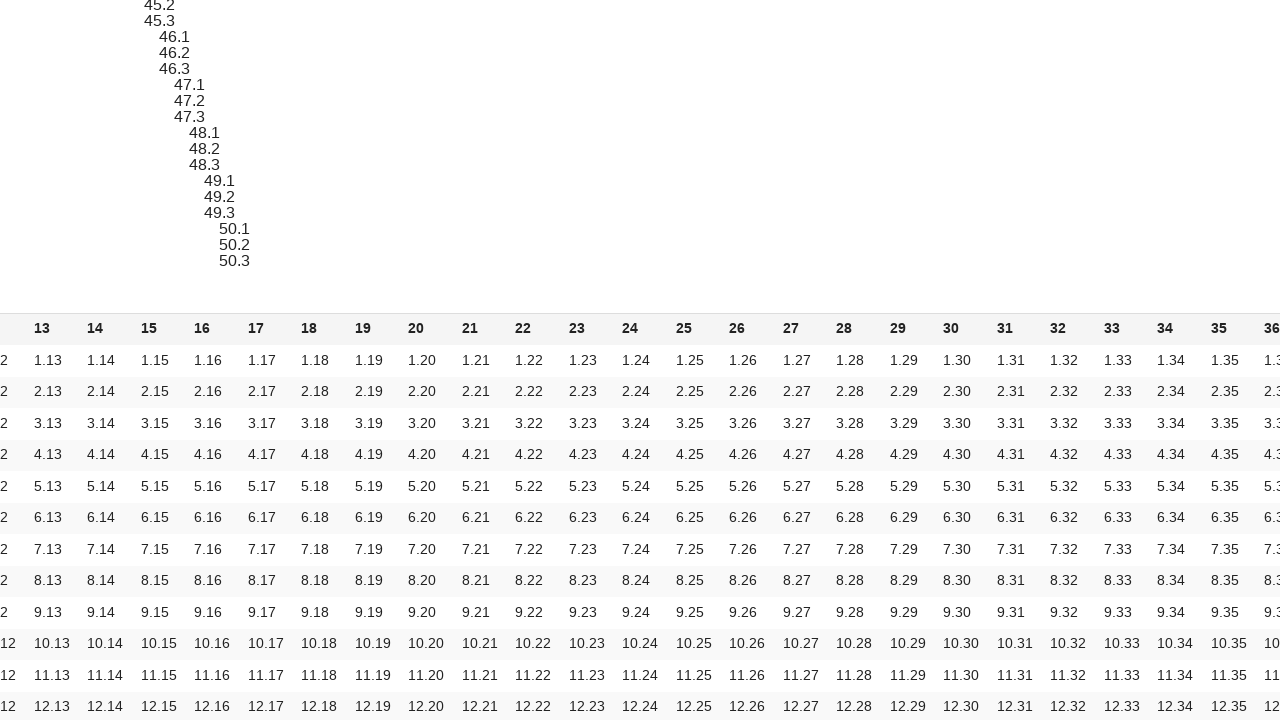

Scrolled cell 125 into view (row 3, col 26)
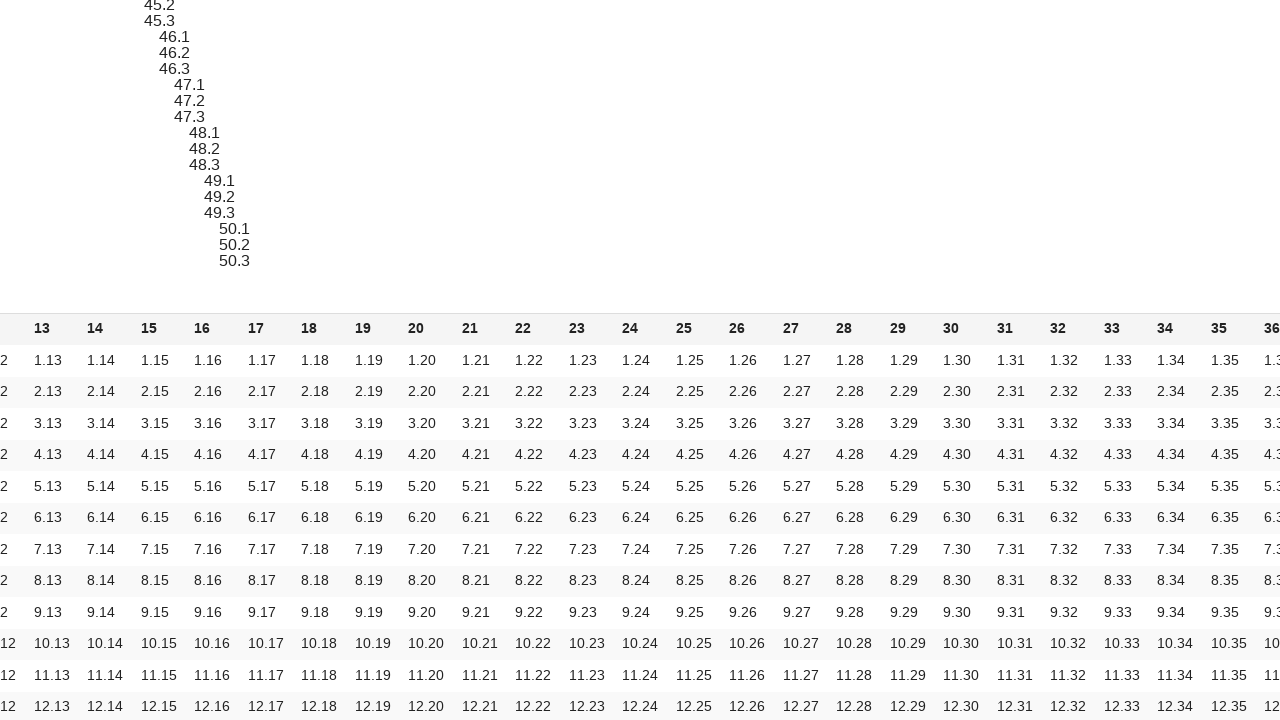

Verified cell 125 content matches expected value '3.26'
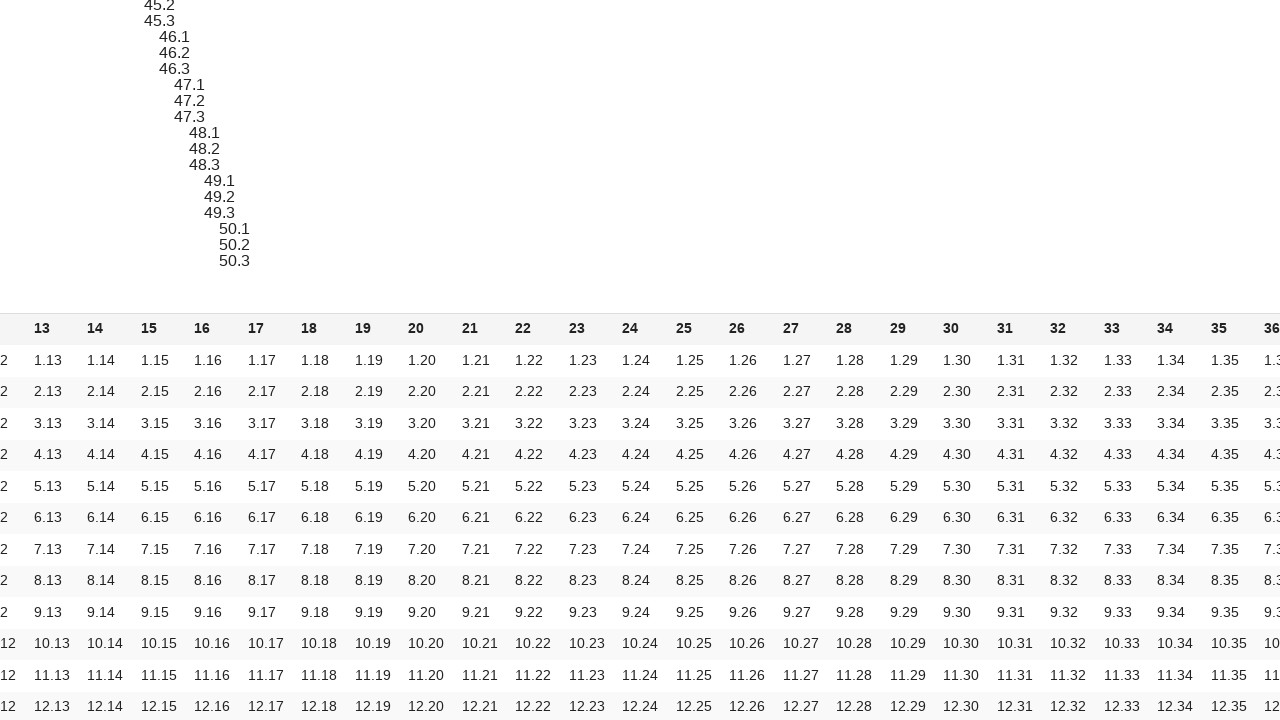

Scrolled cell 126 into view (row 3, col 27)
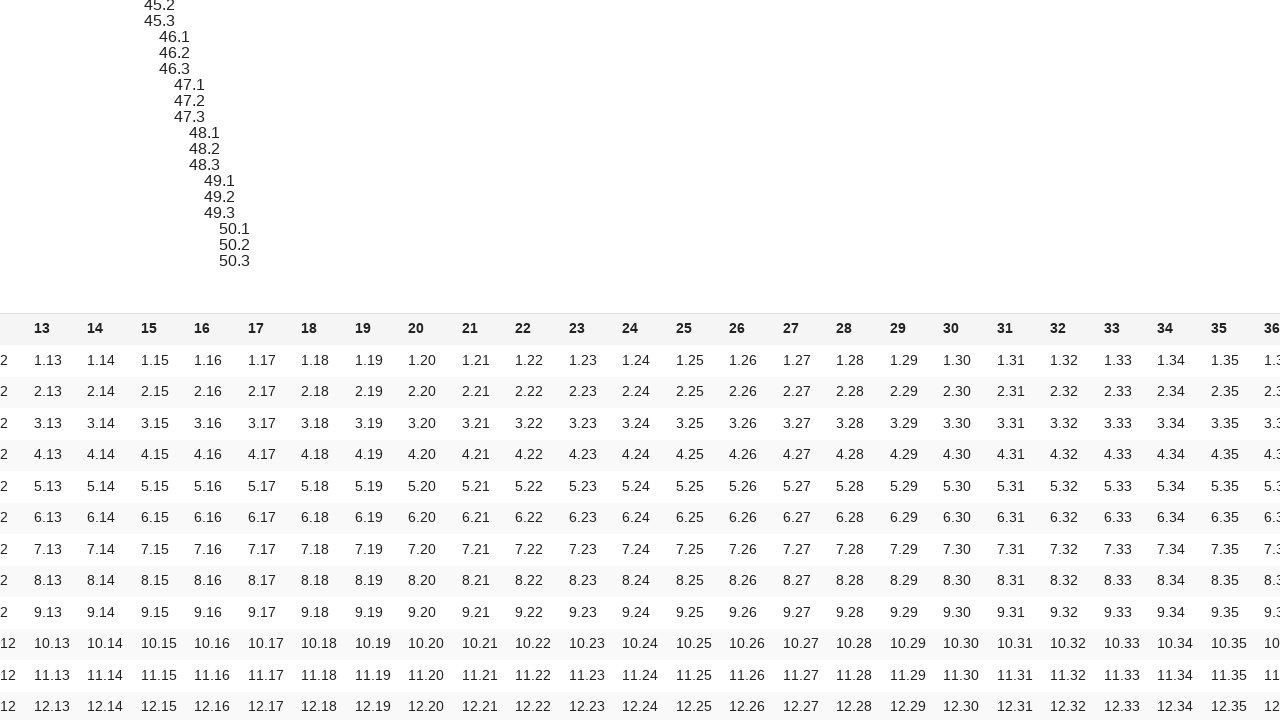

Verified cell 126 content matches expected value '3.27'
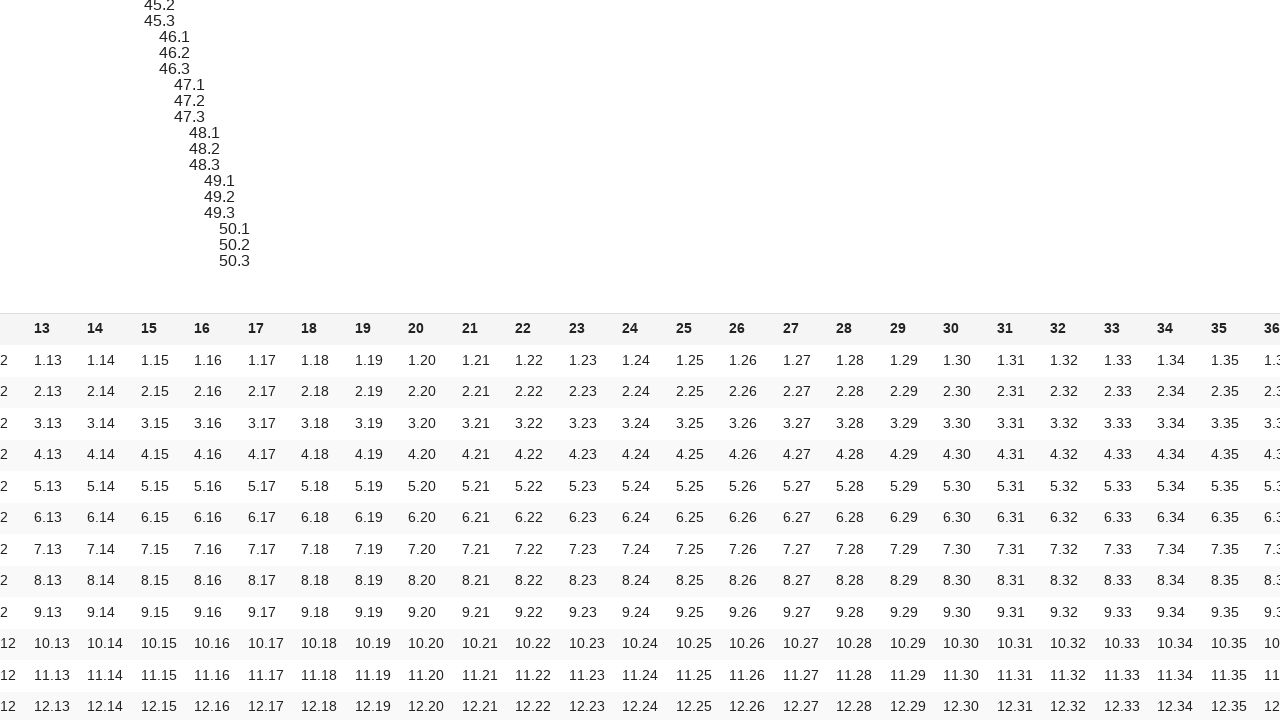

Scrolled cell 127 into view (row 3, col 28)
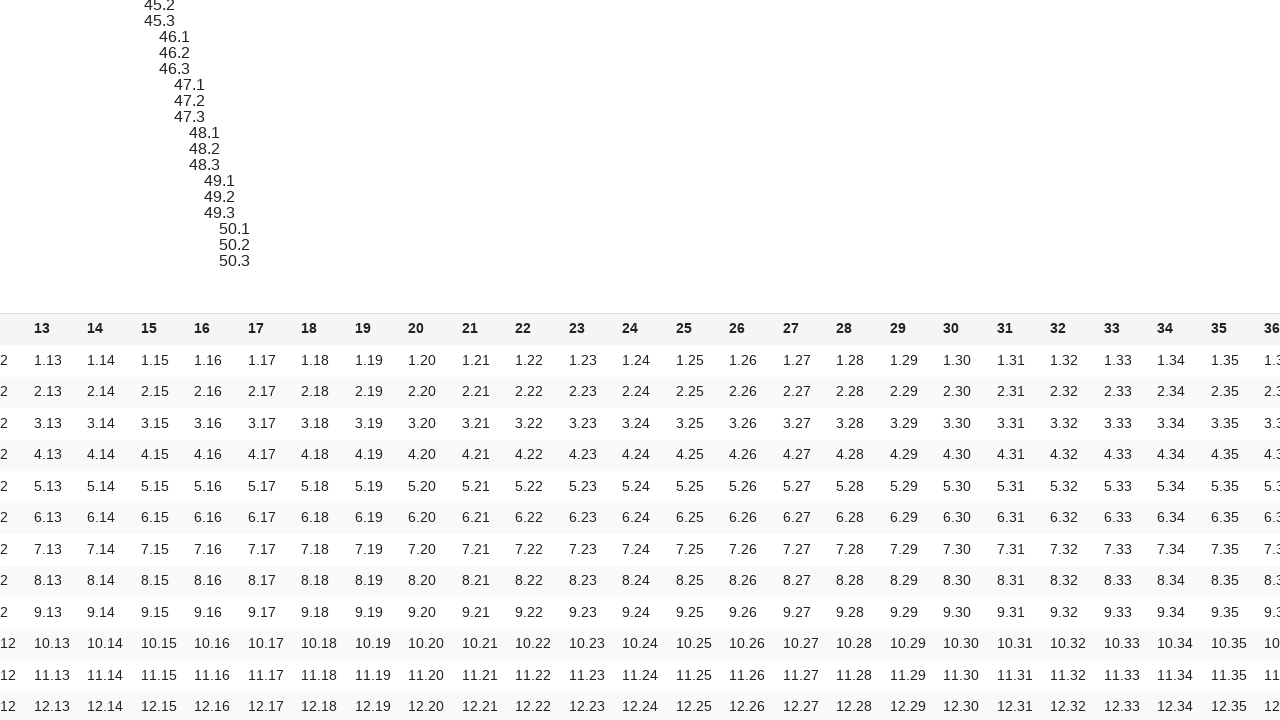

Verified cell 127 content matches expected value '3.28'
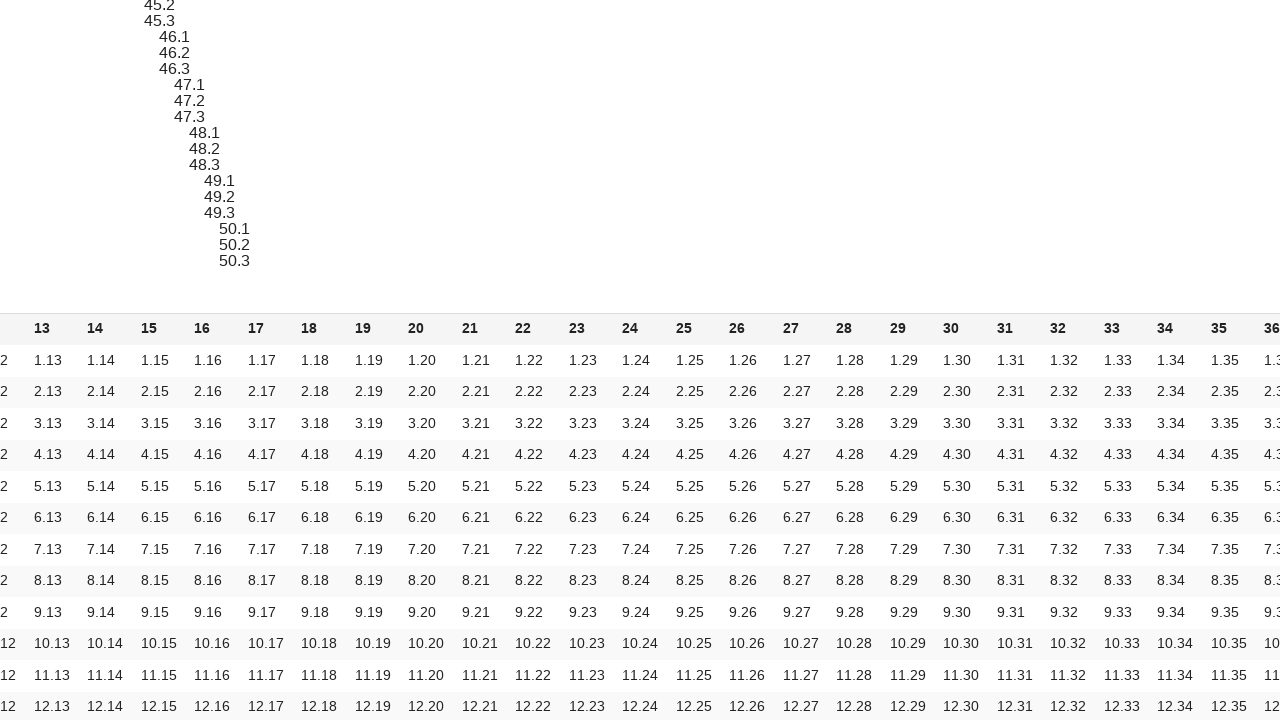

Scrolled cell 128 into view (row 3, col 29)
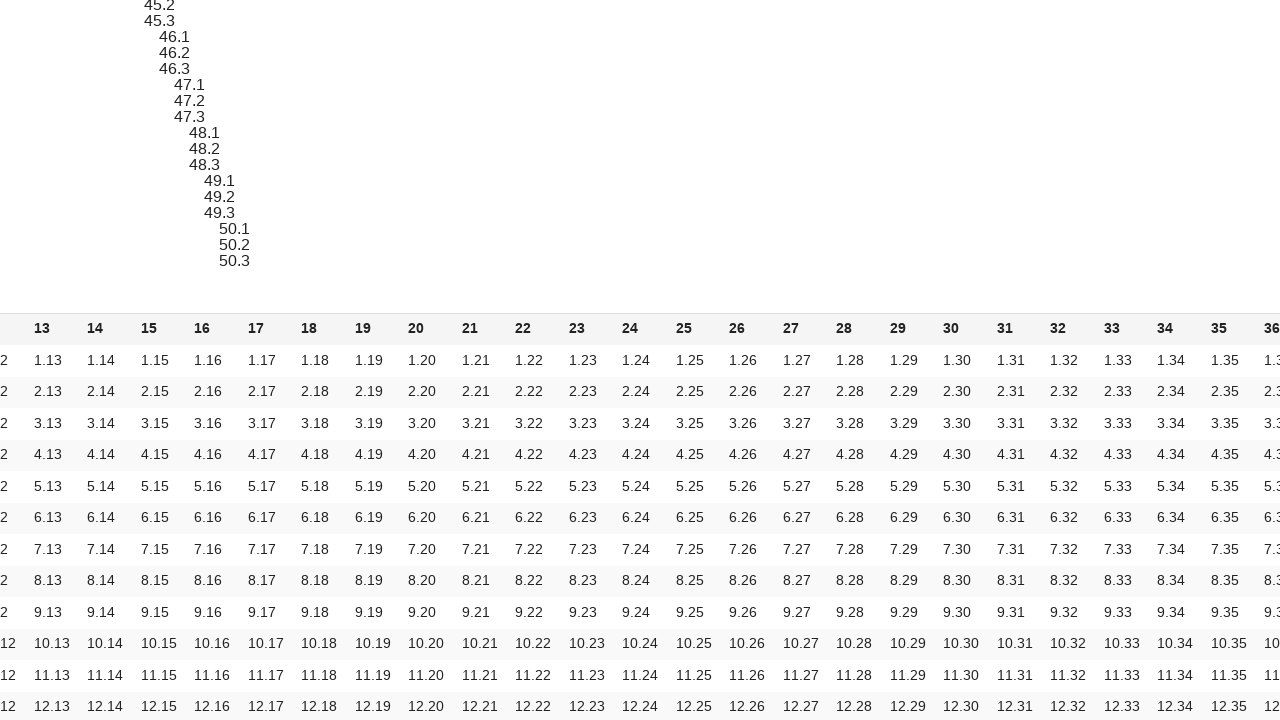

Verified cell 128 content matches expected value '3.29'
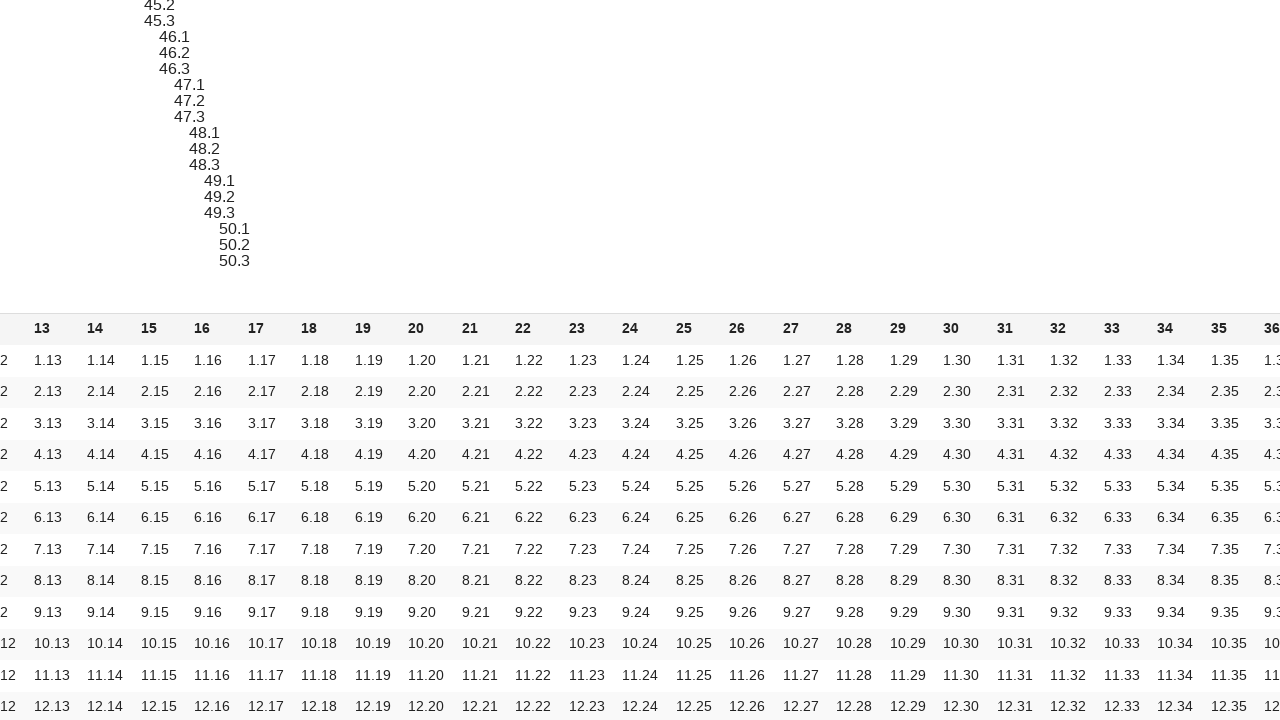

Scrolled cell 129 into view (row 3, col 30)
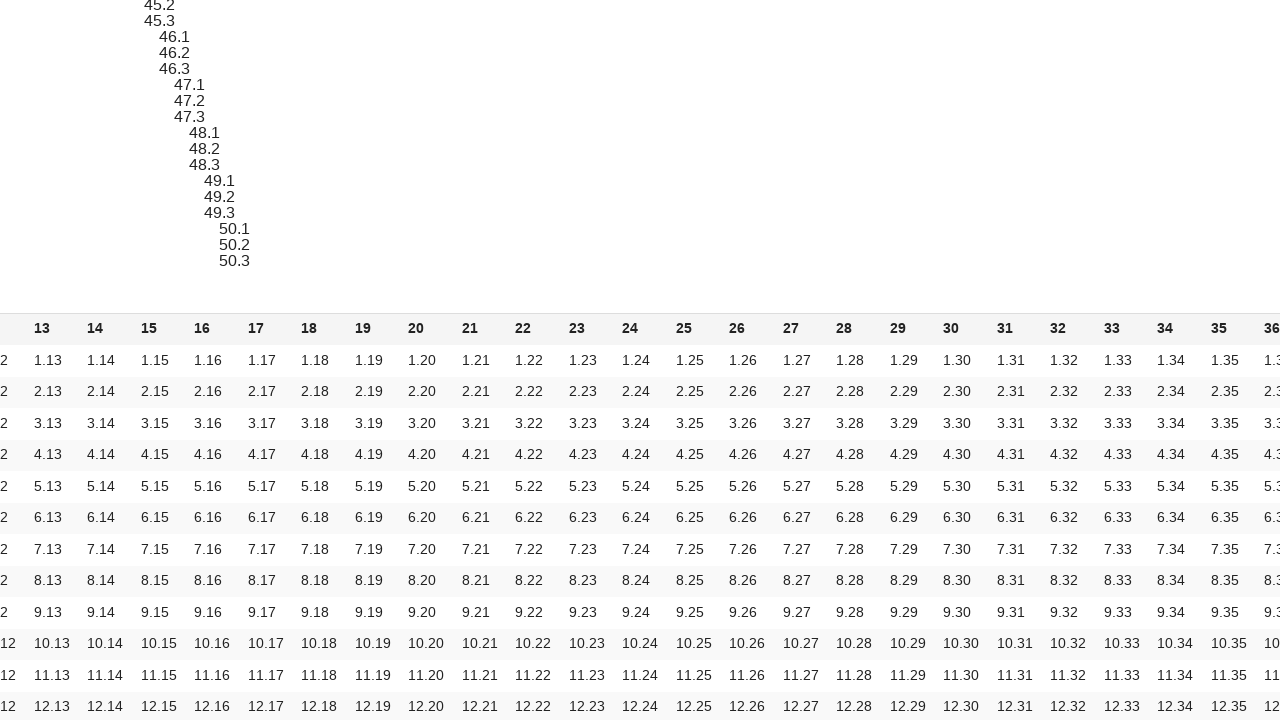

Verified cell 129 content matches expected value '3.30'
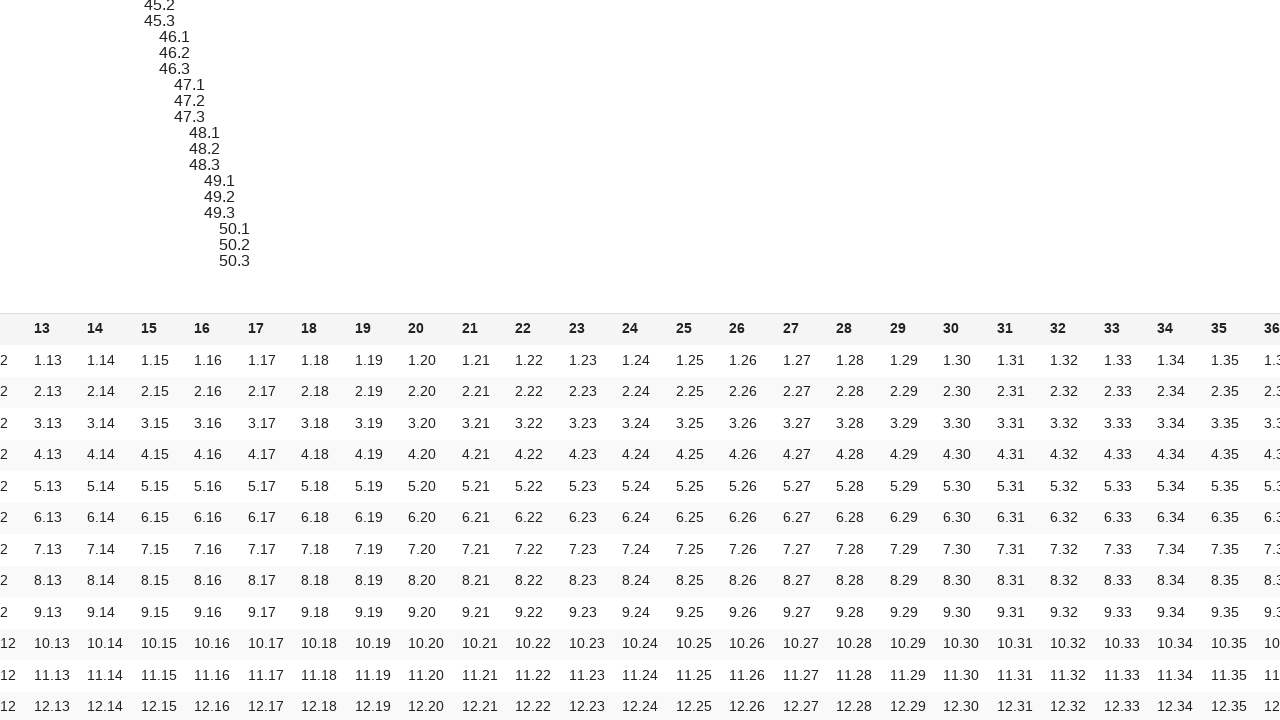

Scrolled cell 130 into view (row 3, col 31)
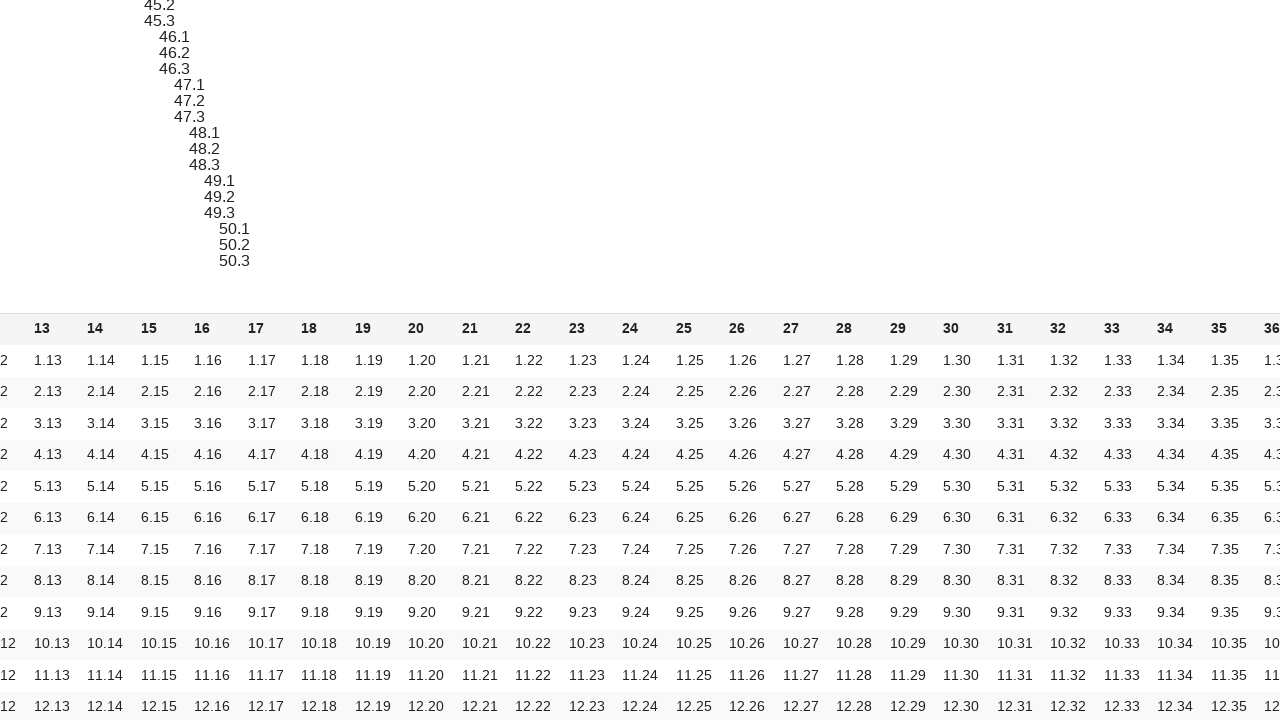

Verified cell 130 content matches expected value '3.31'
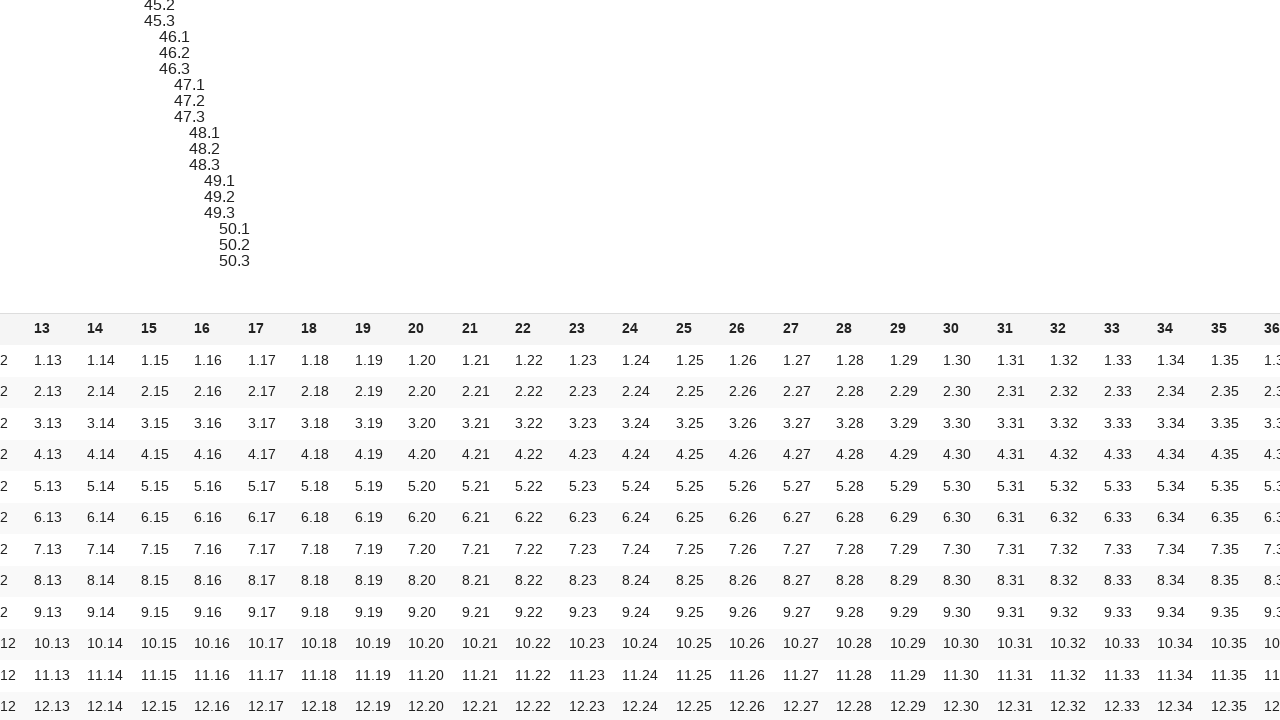

Scrolled cell 131 into view (row 3, col 32)
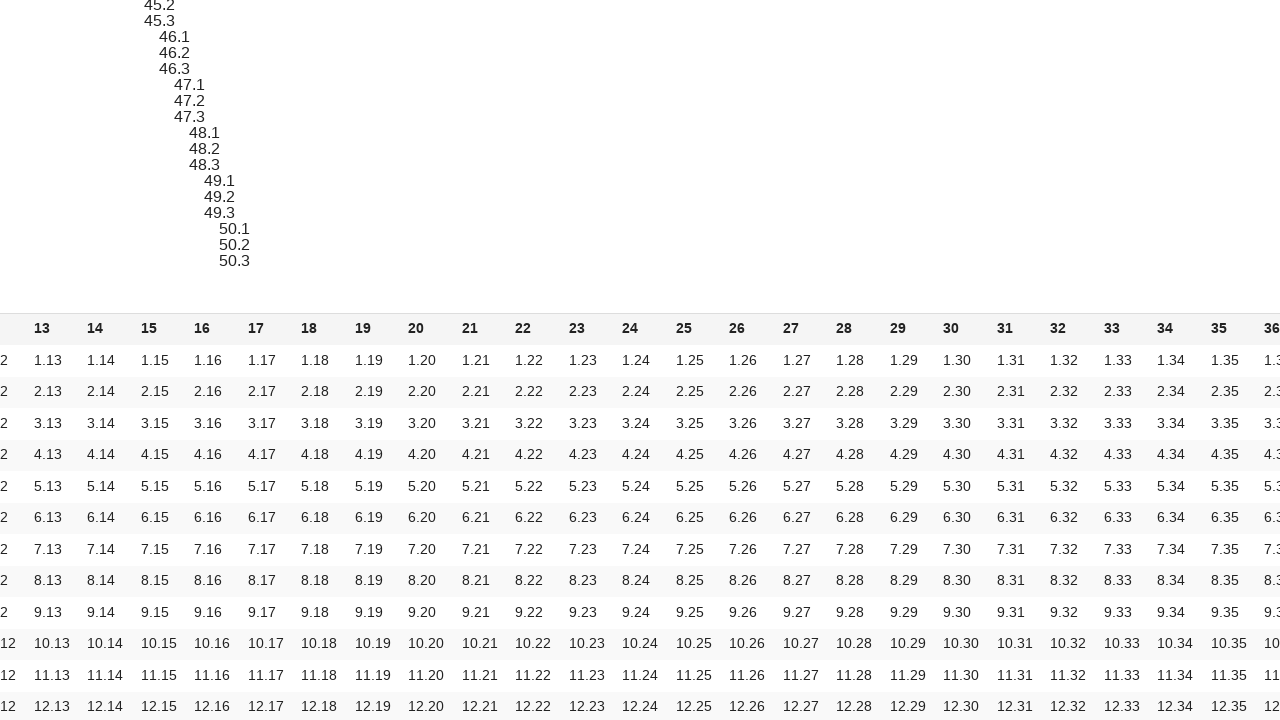

Verified cell 131 content matches expected value '3.32'
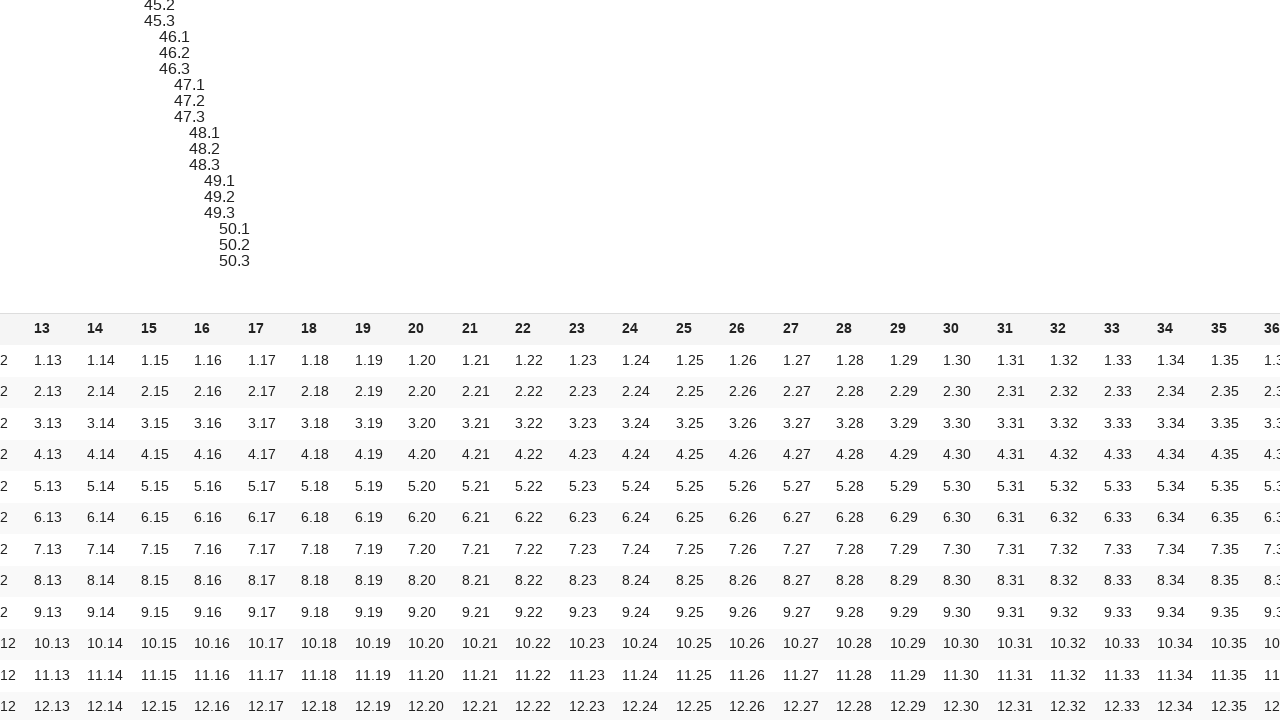

Scrolled cell 132 into view (row 3, col 33)
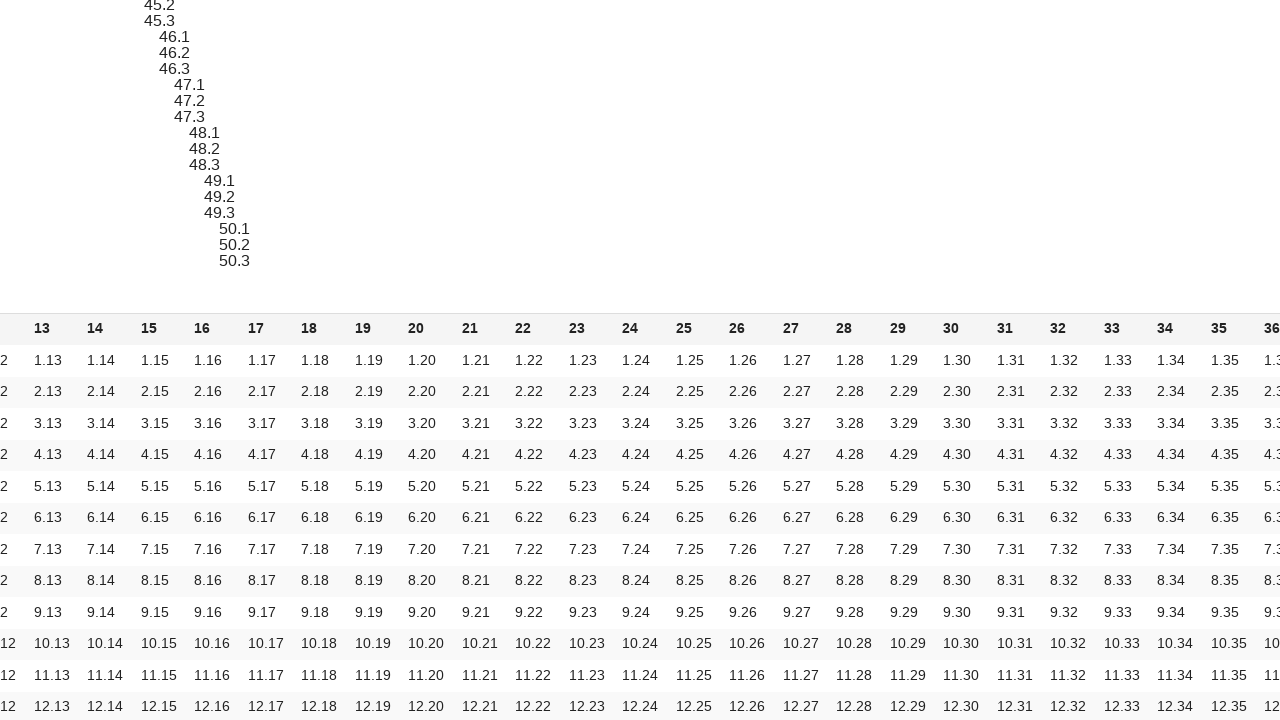

Verified cell 132 content matches expected value '3.33'
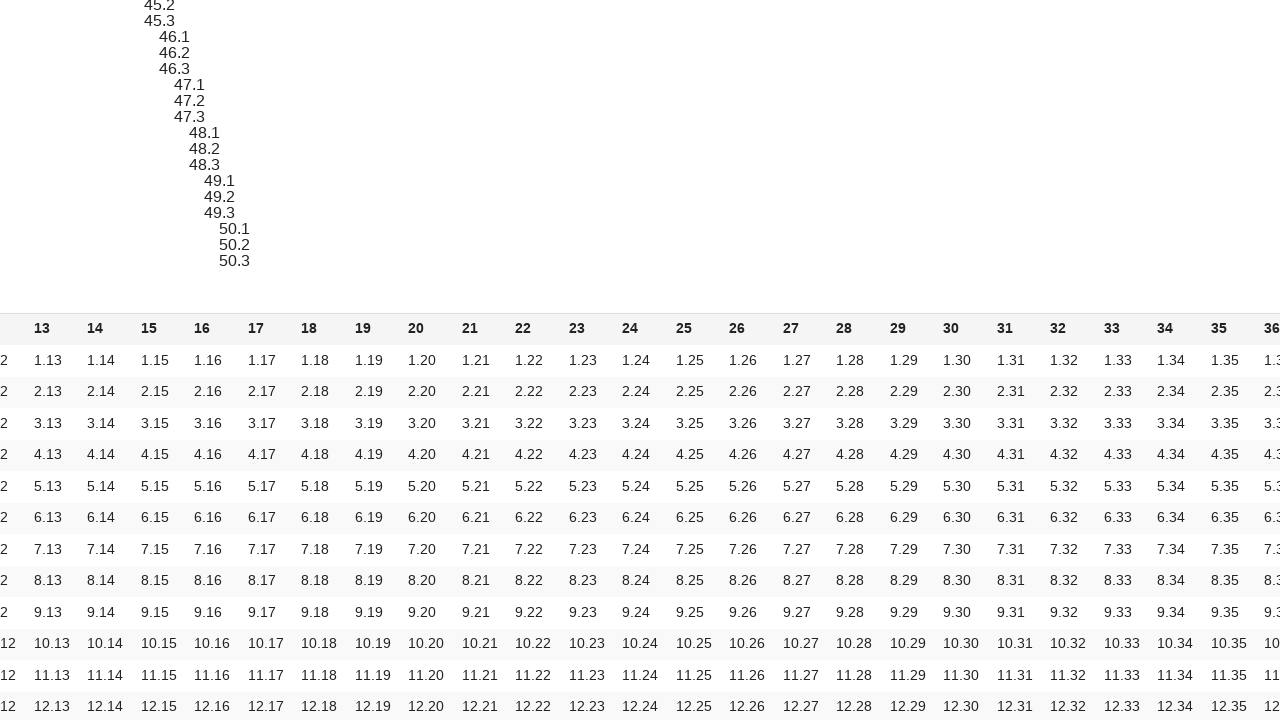

Scrolled cell 133 into view (row 3, col 34)
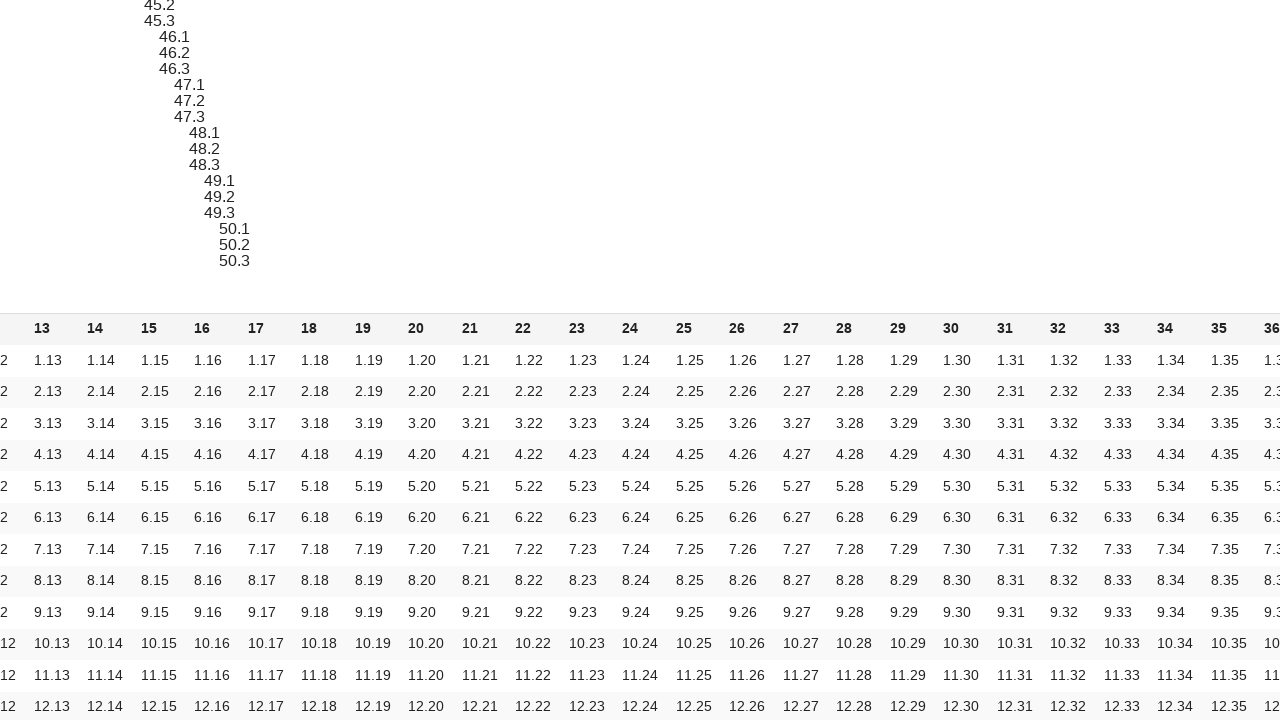

Verified cell 133 content matches expected value '3.34'
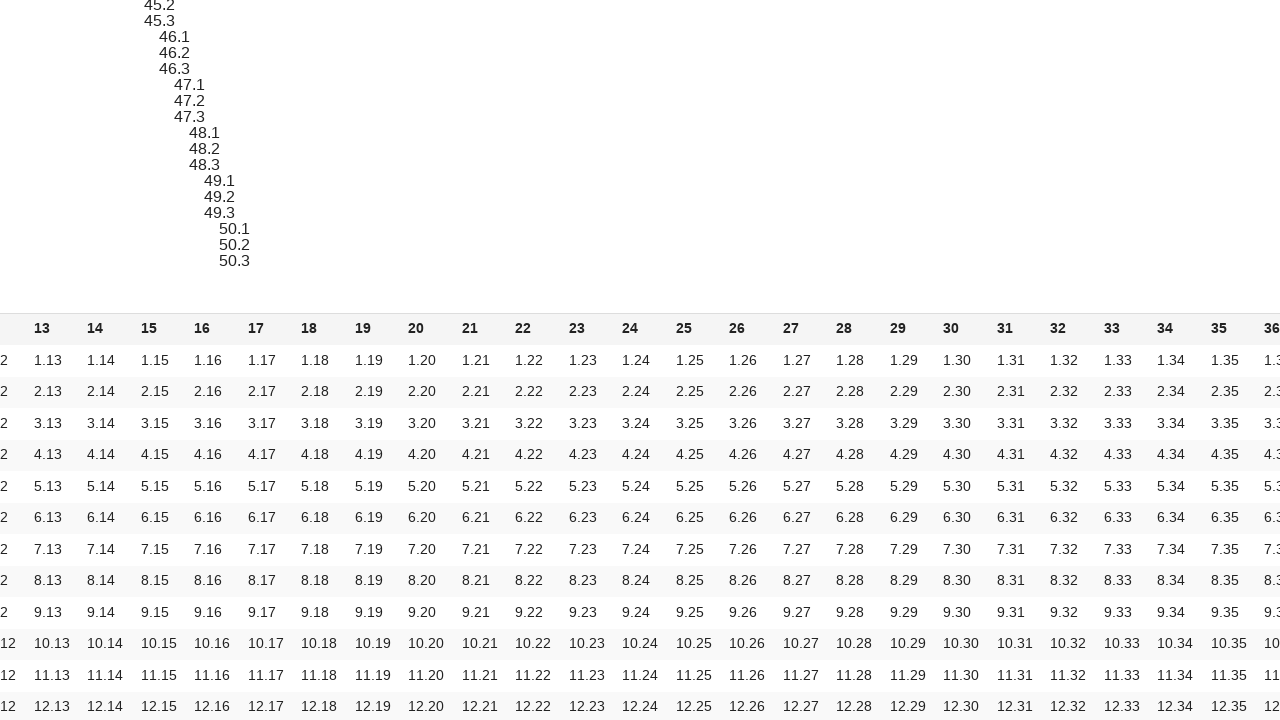

Scrolled cell 134 into view (row 3, col 35)
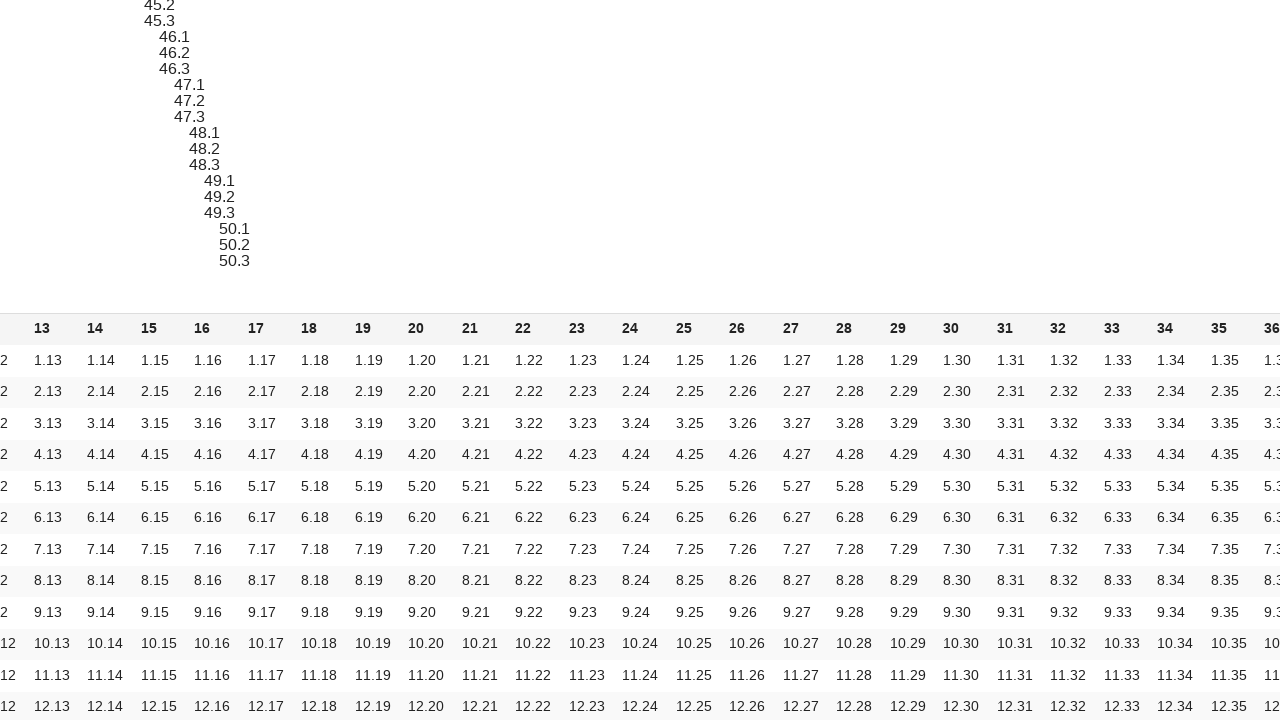

Verified cell 134 content matches expected value '3.35'
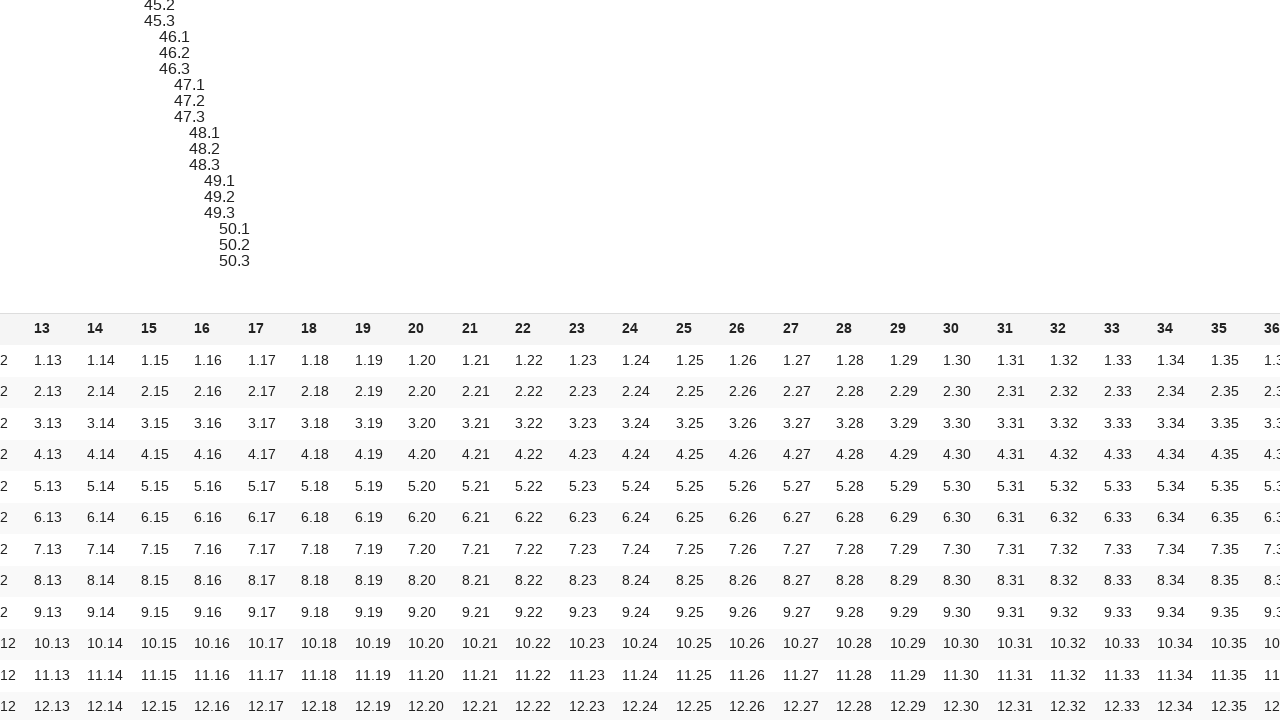

Scrolled cell 135 into view (row 3, col 36)
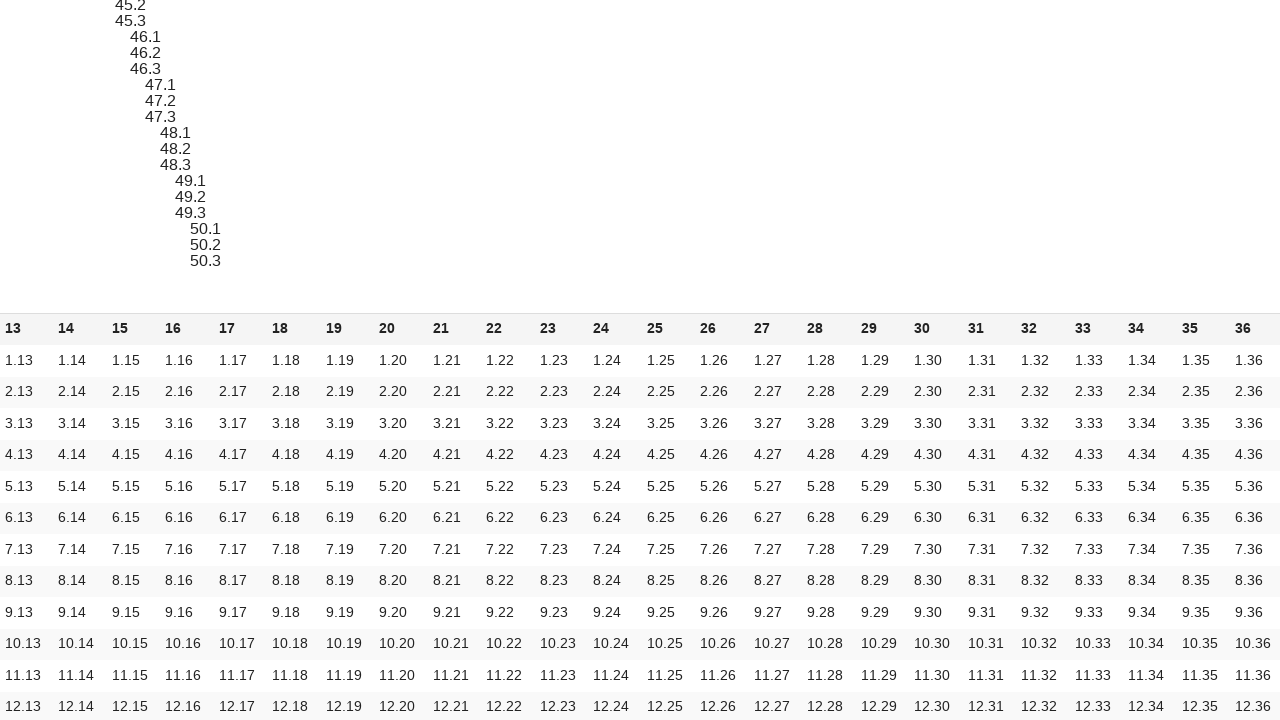

Verified cell 135 content matches expected value '3.36'
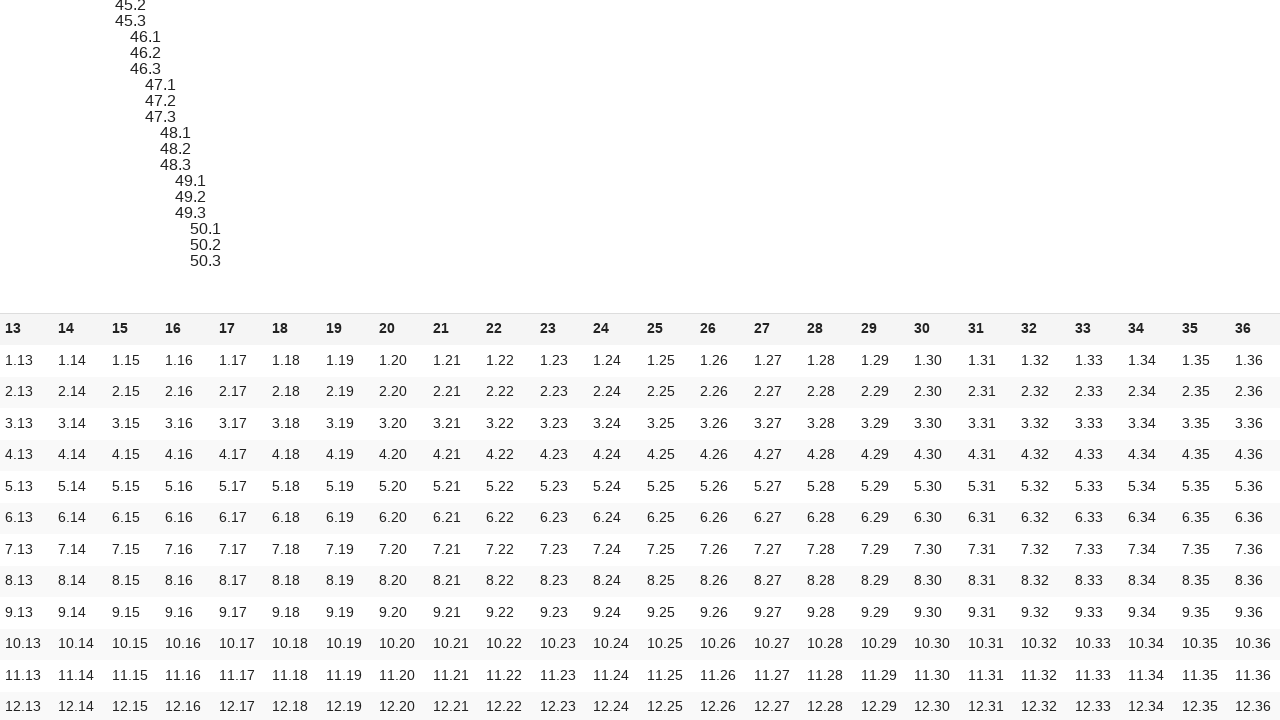

Scrolled cell 136 into view (row 3, col 37)
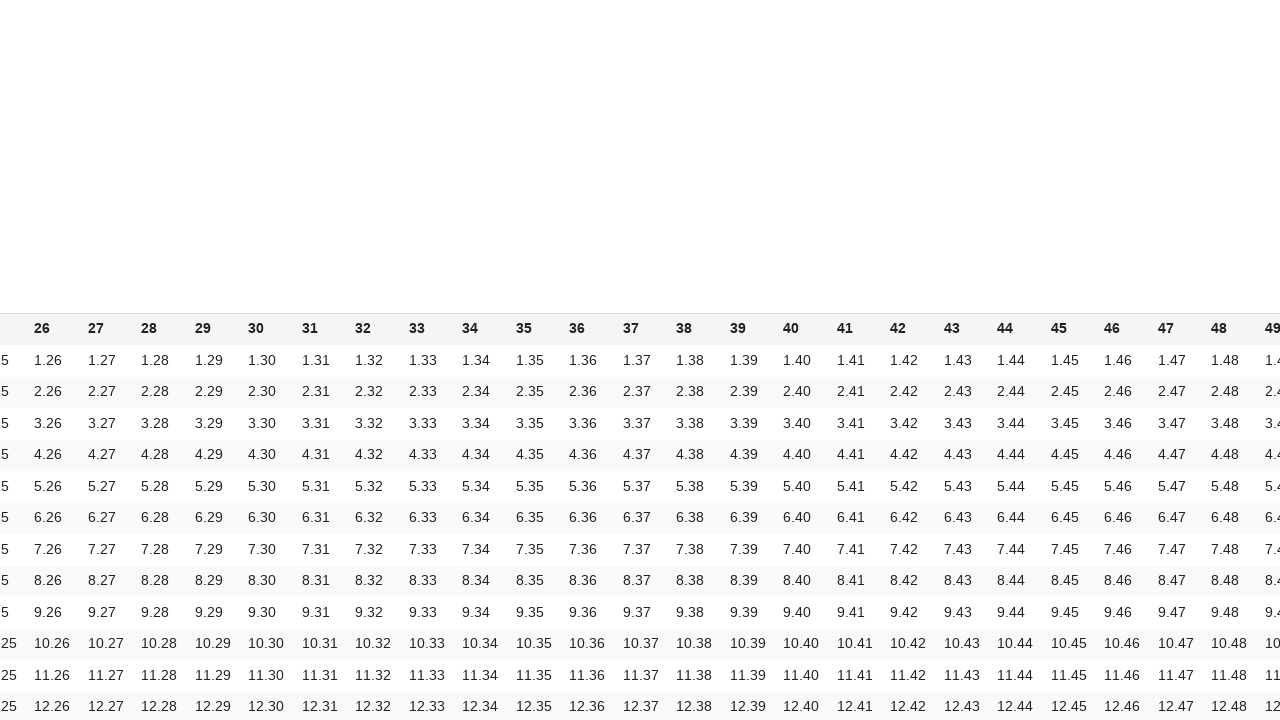

Verified cell 136 content matches expected value '3.37'
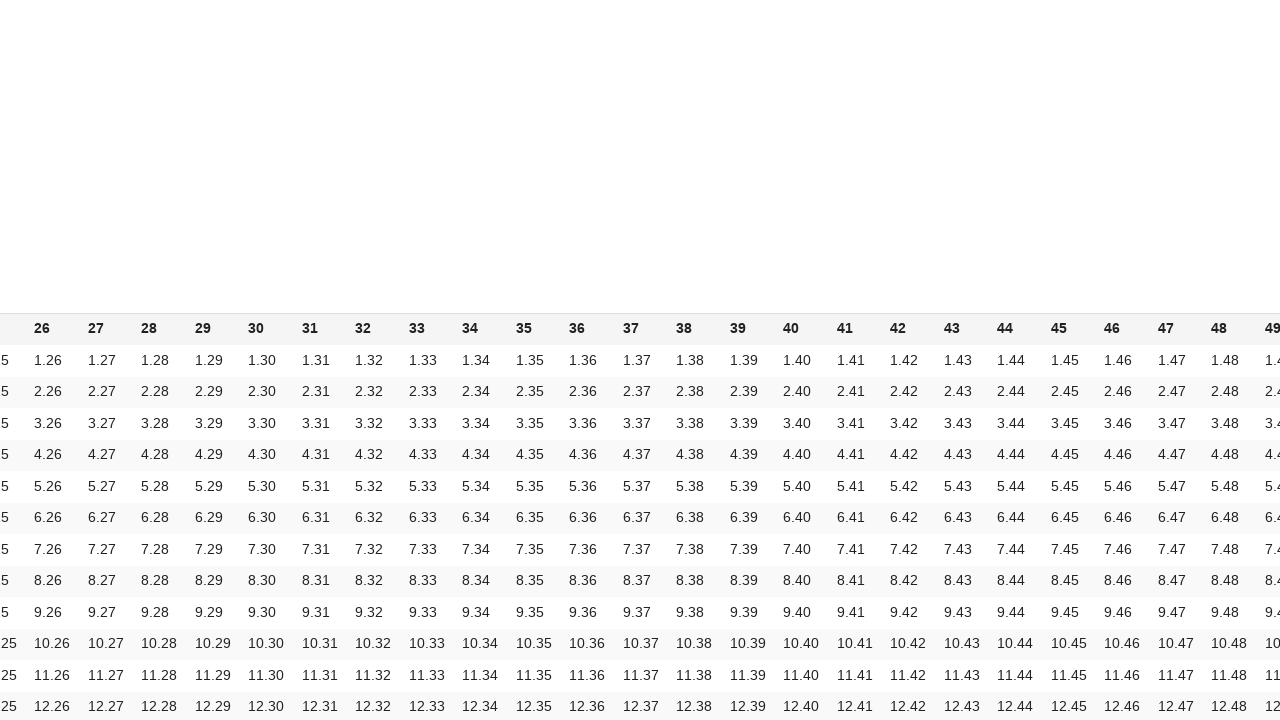

Scrolled cell 137 into view (row 3, col 38)
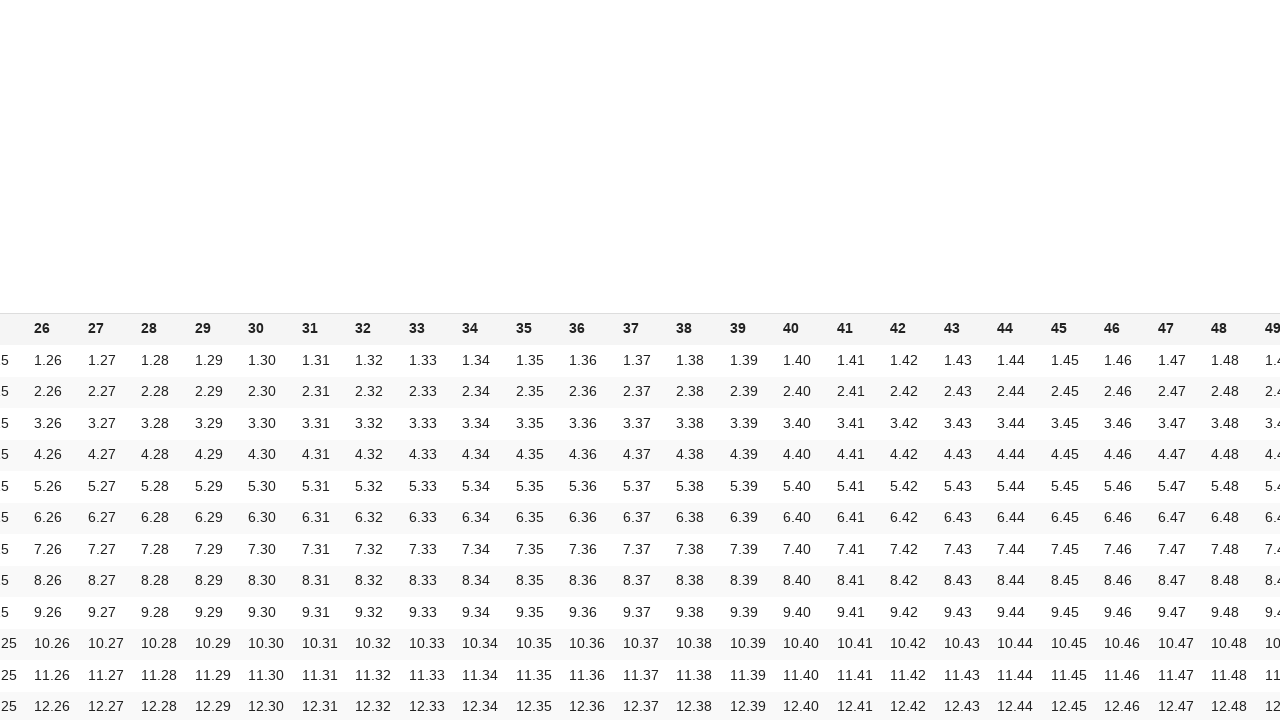

Verified cell 137 content matches expected value '3.38'
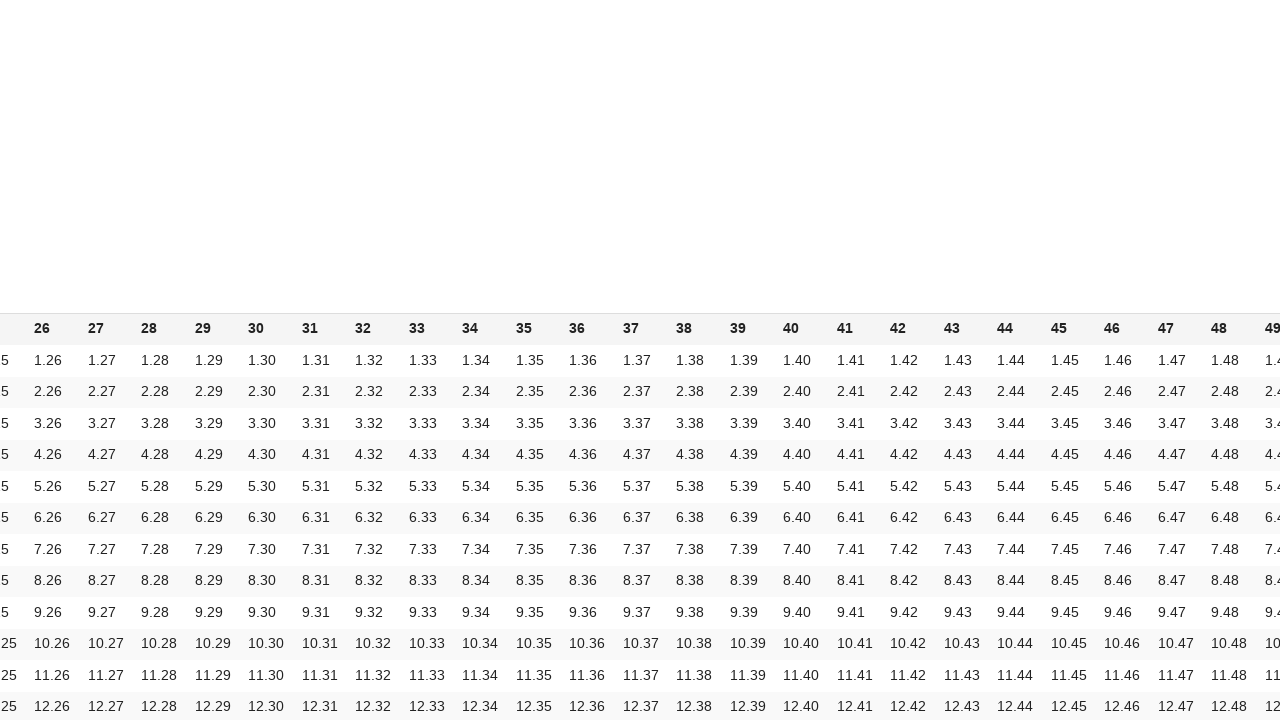

Scrolled cell 138 into view (row 3, col 39)
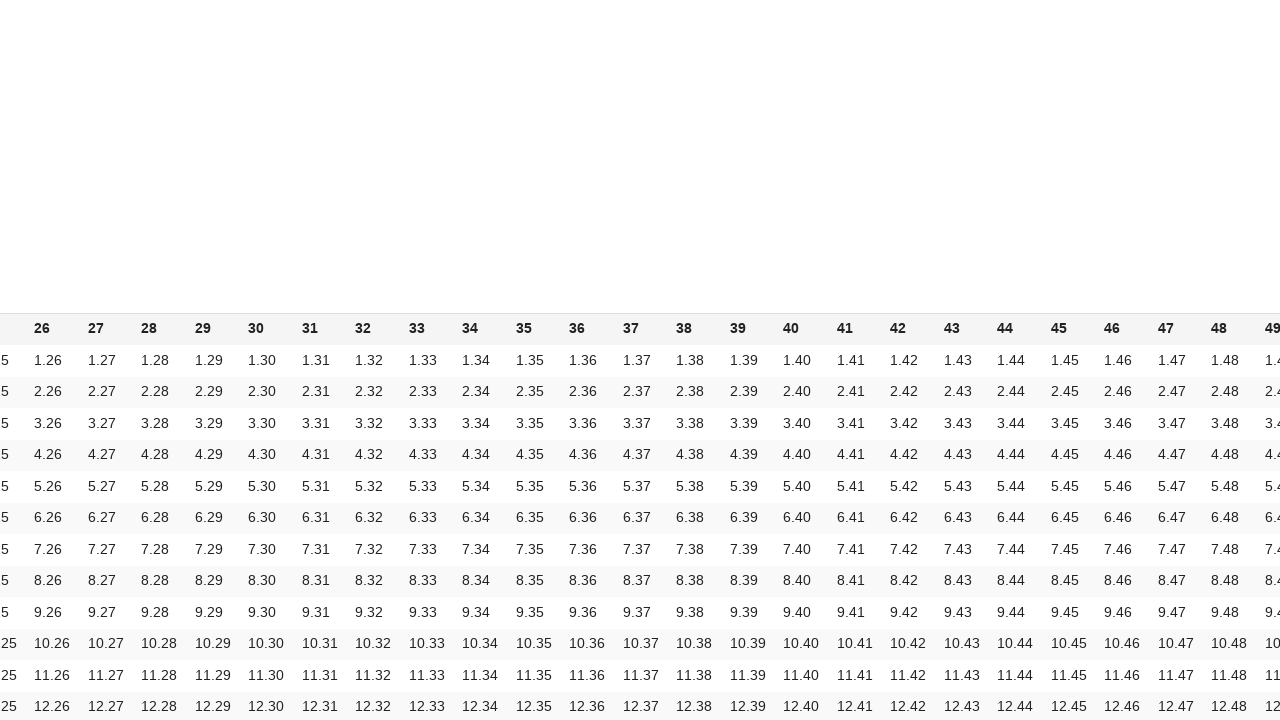

Verified cell 138 content matches expected value '3.39'
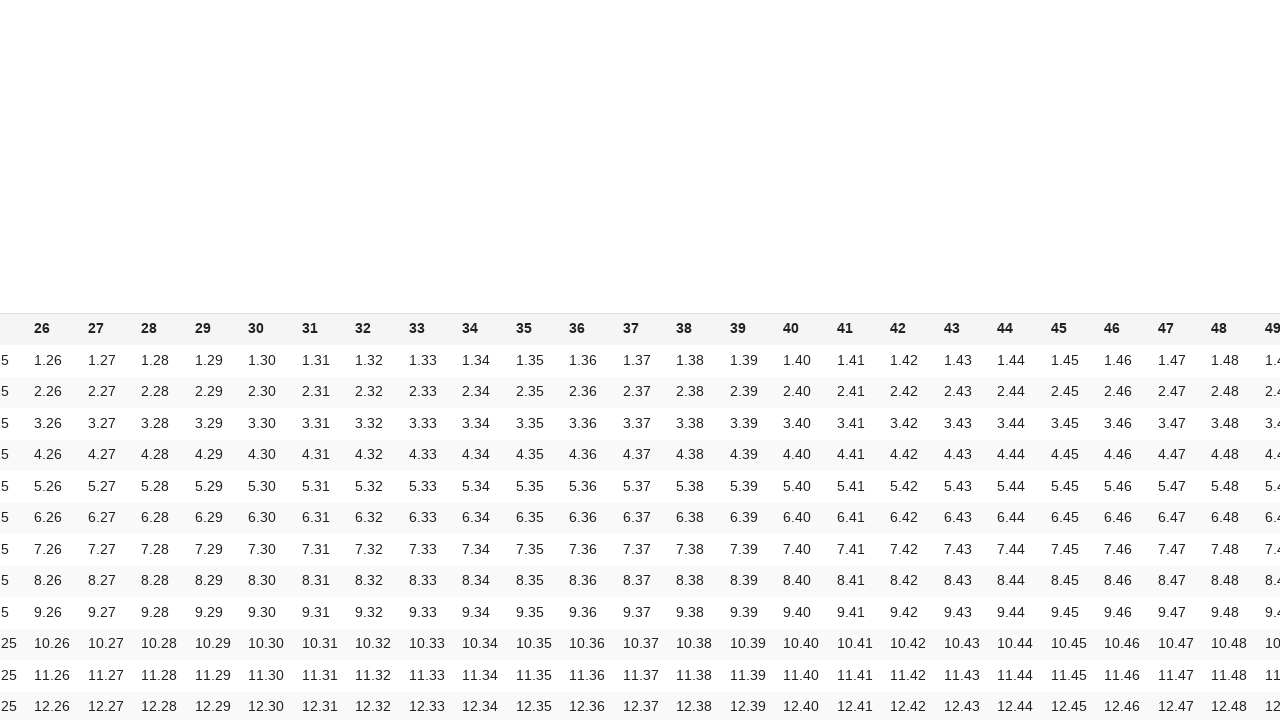

Scrolled cell 139 into view (row 3, col 40)
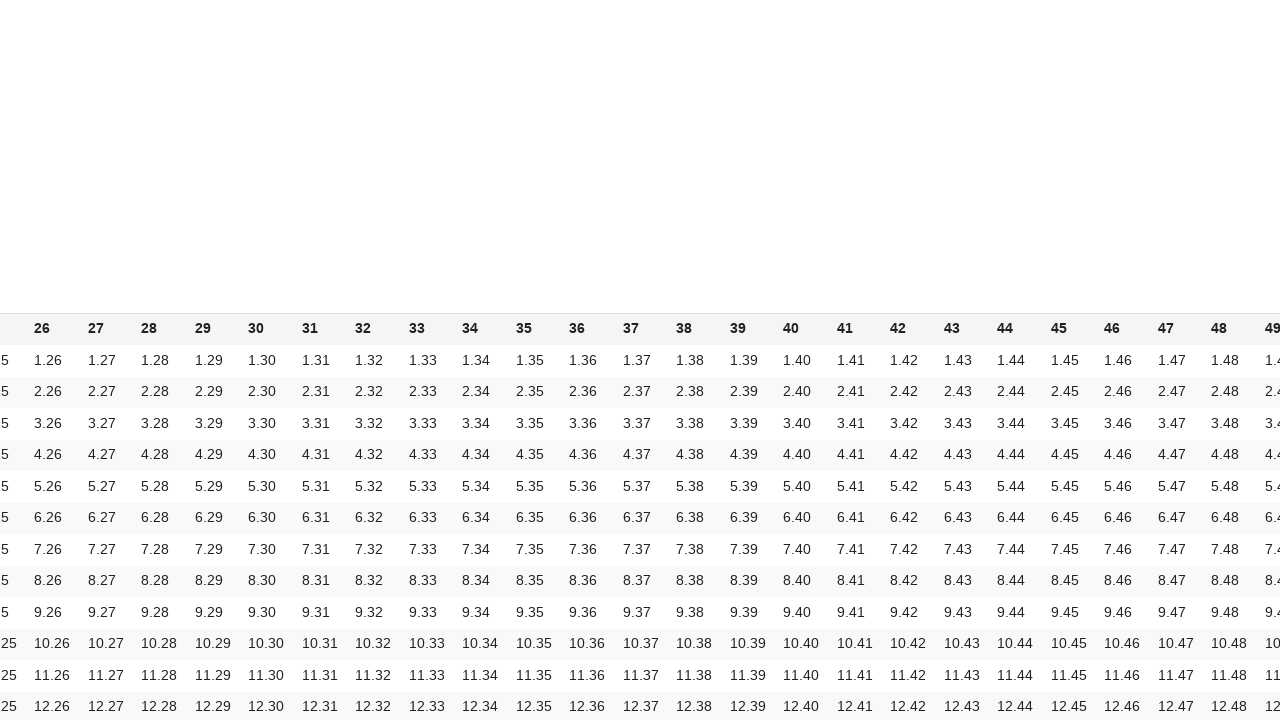

Verified cell 139 content matches expected value '3.40'
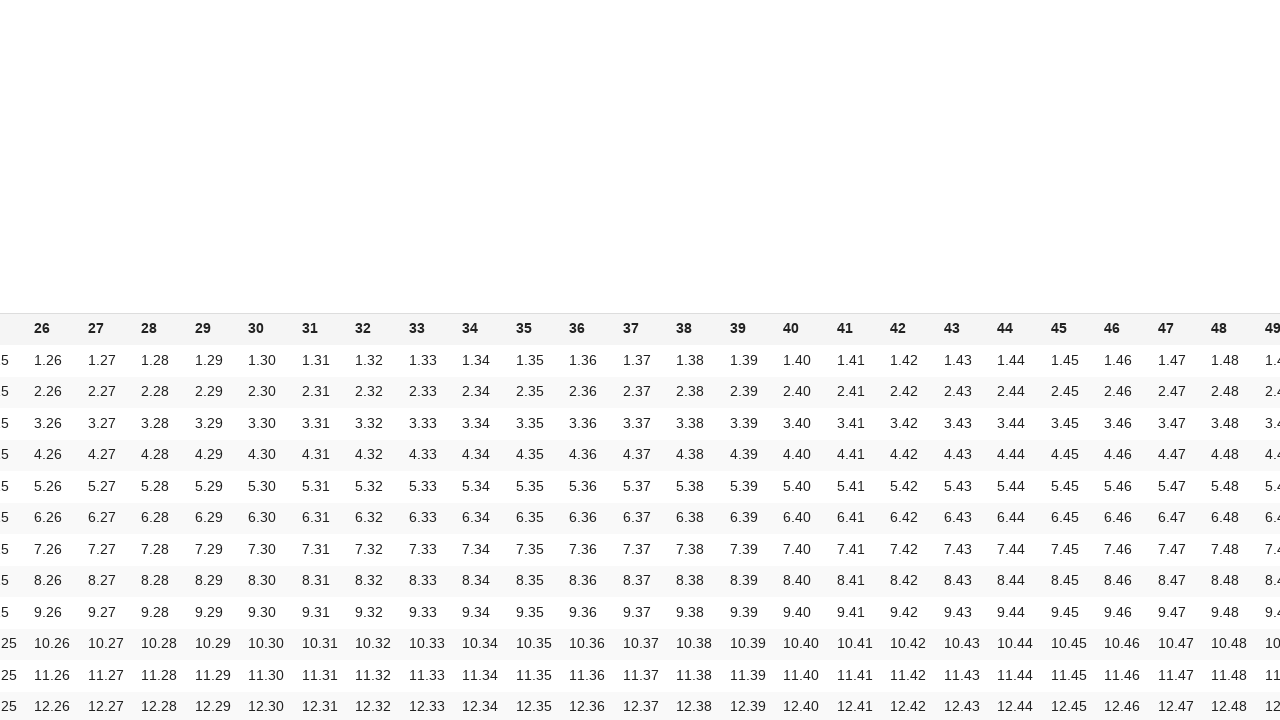

Scrolled cell 140 into view (row 3, col 41)
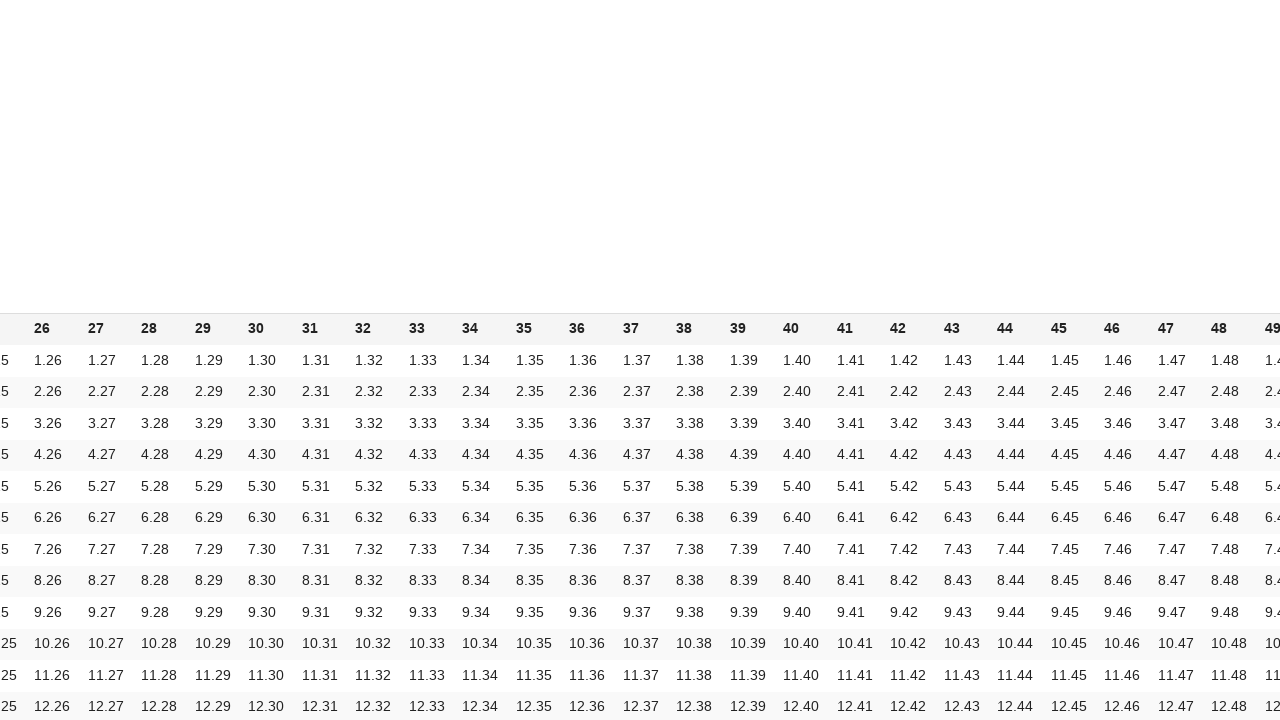

Verified cell 140 content matches expected value '3.41'
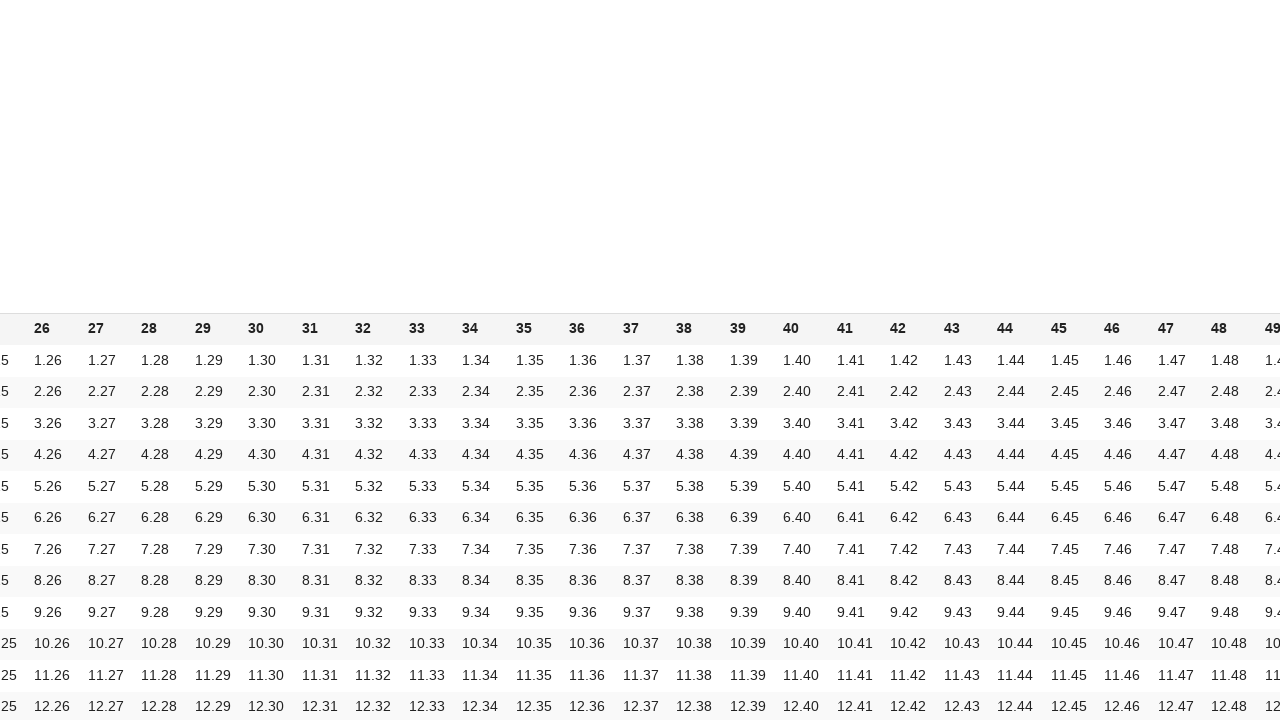

Scrolled cell 141 into view (row 3, col 42)
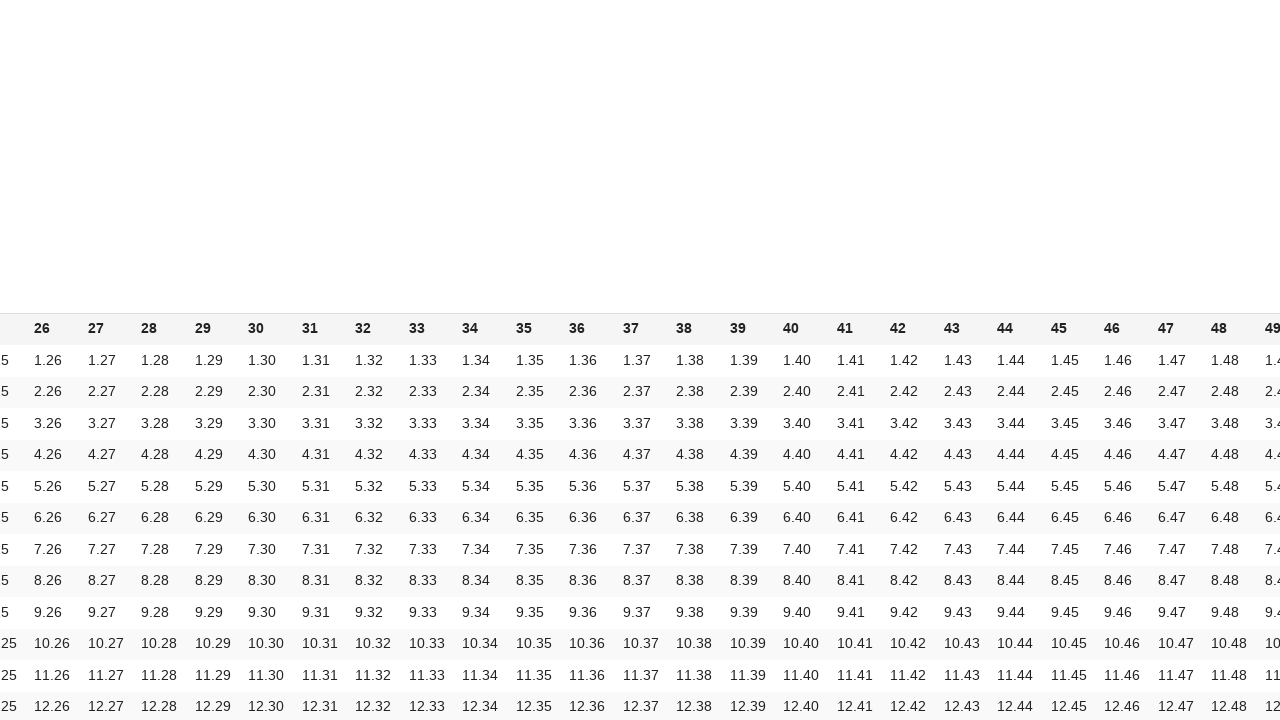

Verified cell 141 content matches expected value '3.42'
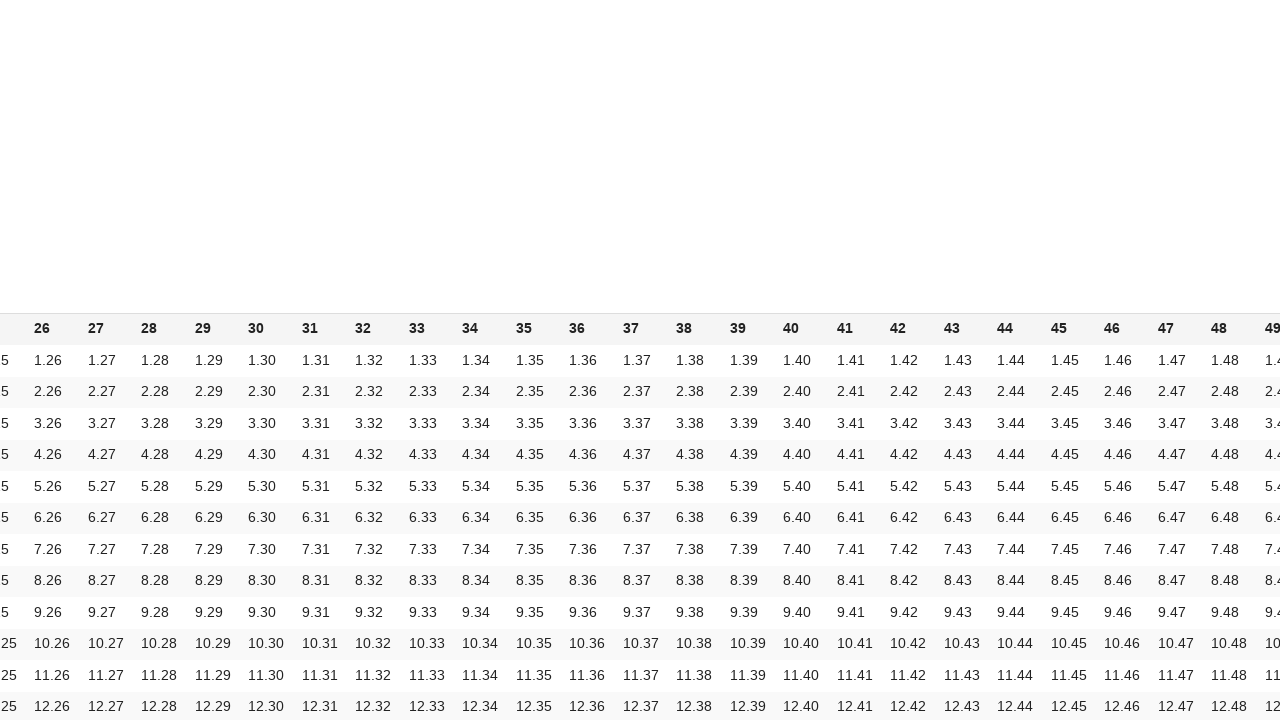

Scrolled cell 142 into view (row 3, col 43)
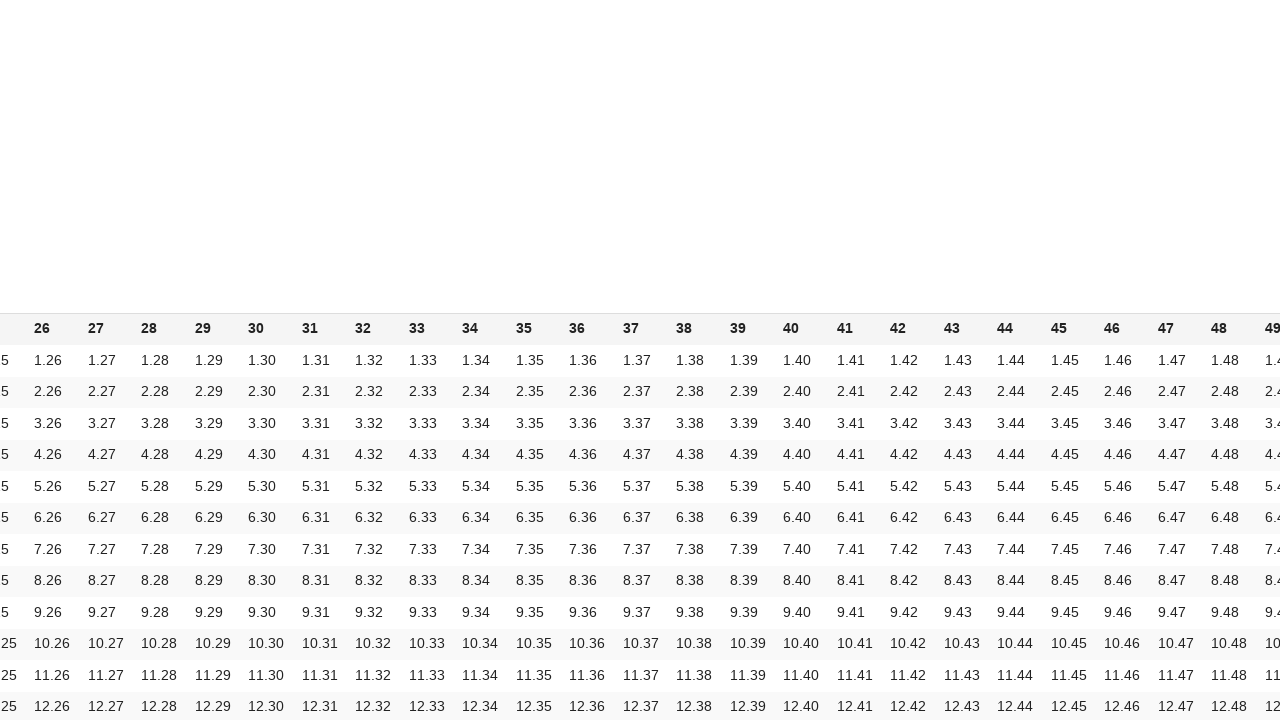

Verified cell 142 content matches expected value '3.43'
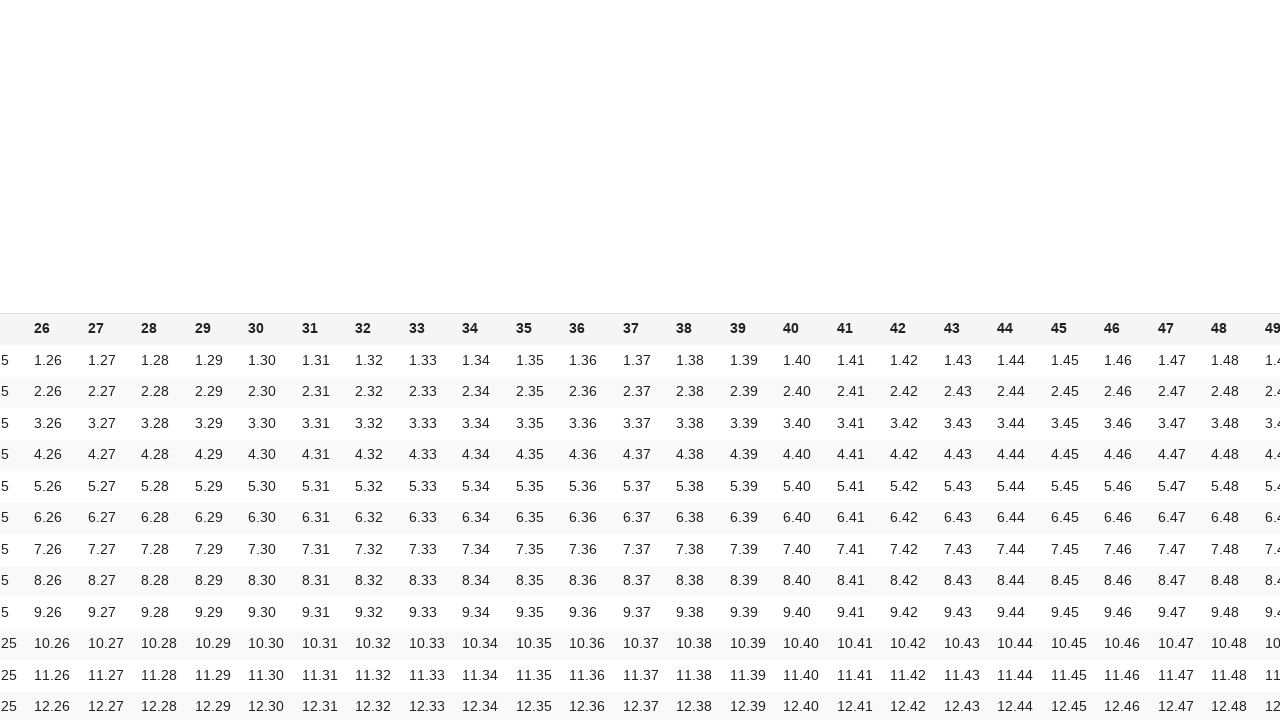

Scrolled cell 143 into view (row 3, col 44)
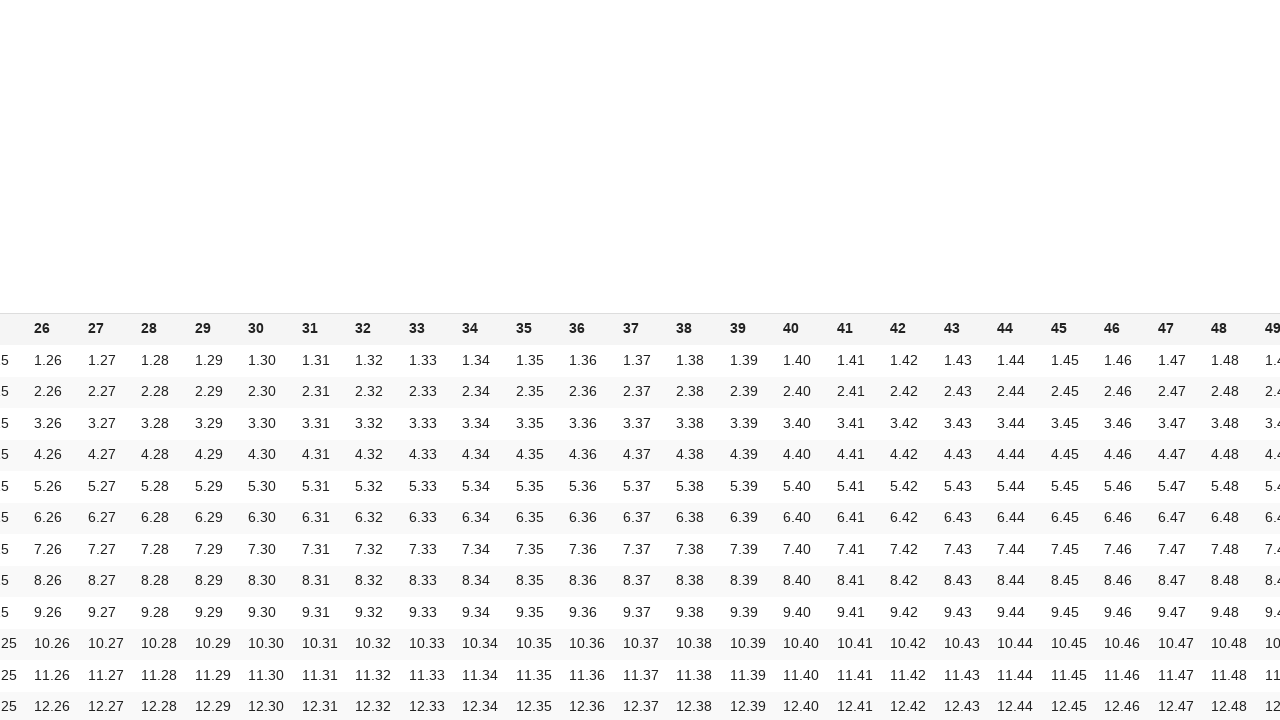

Verified cell 143 content matches expected value '3.44'
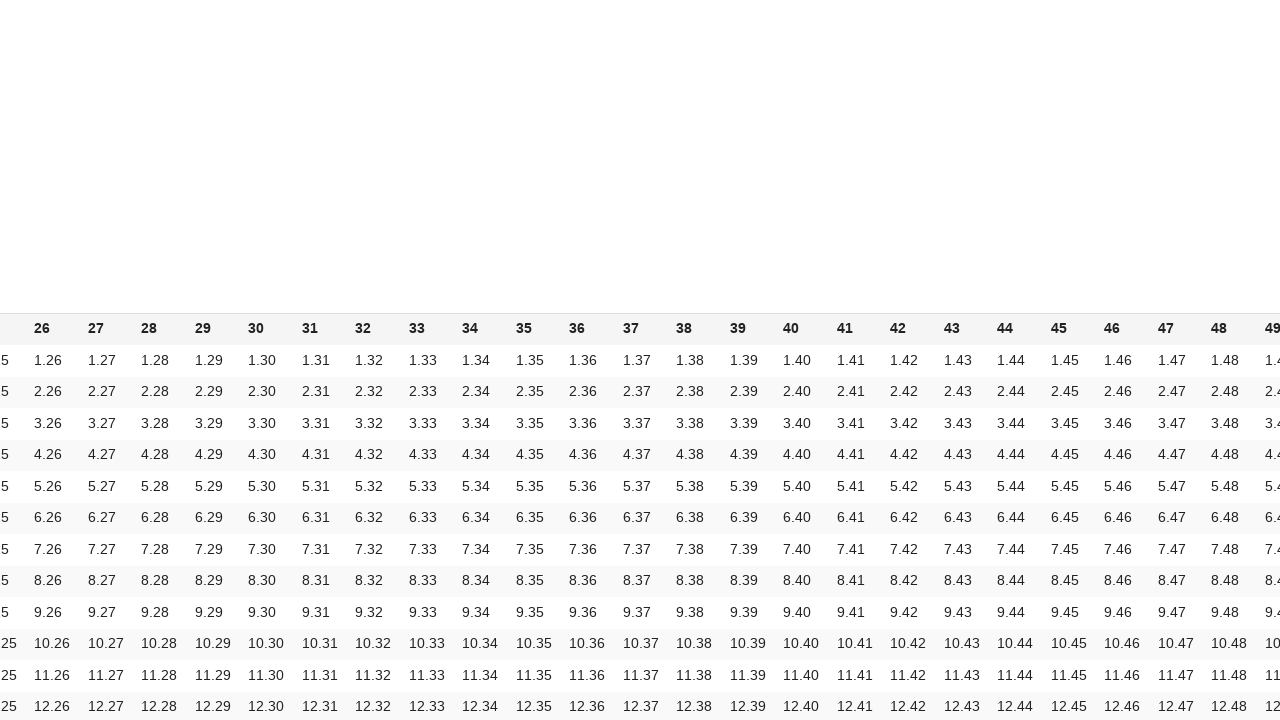

Scrolled cell 144 into view (row 3, col 45)
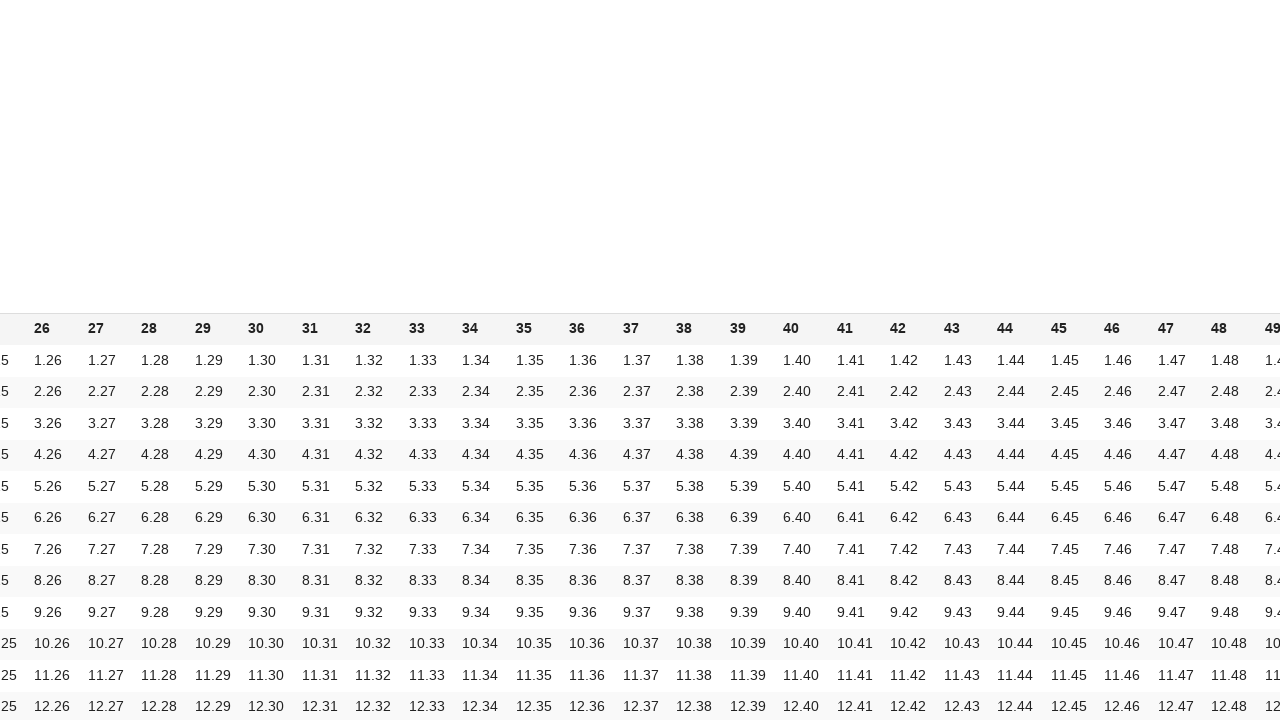

Verified cell 144 content matches expected value '3.45'
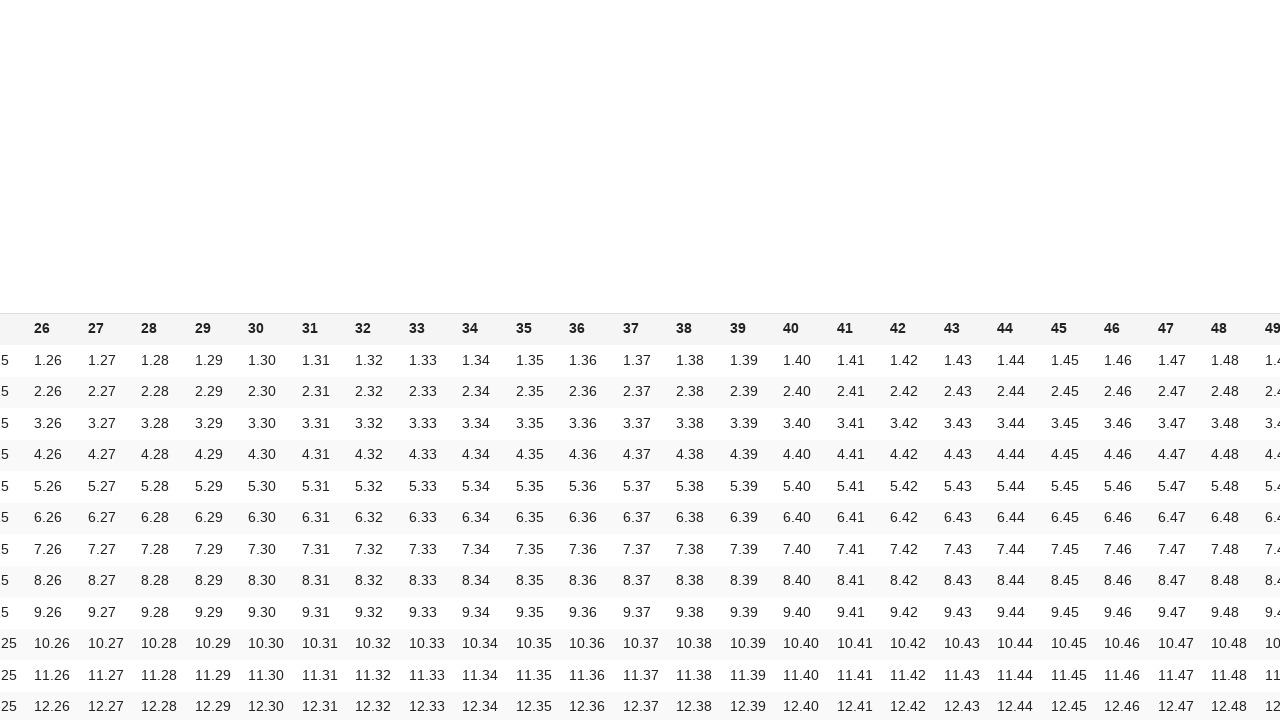

Scrolled cell 145 into view (row 3, col 46)
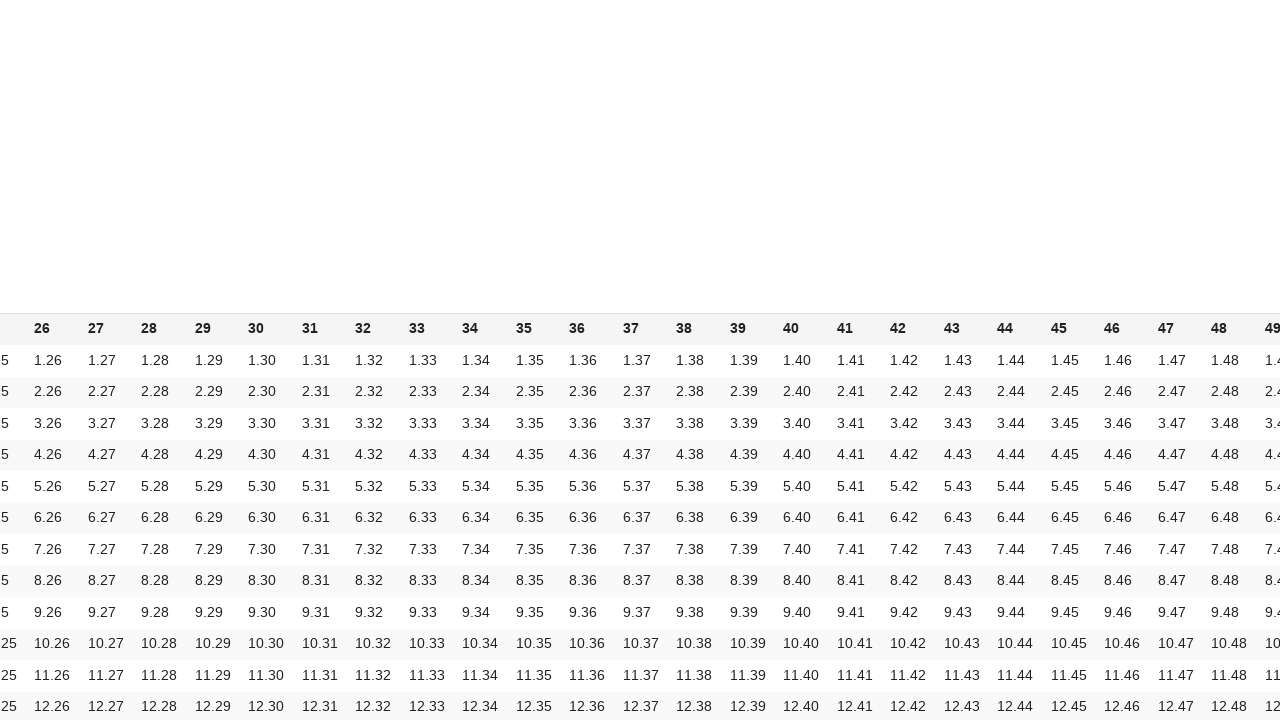

Verified cell 145 content matches expected value '3.46'
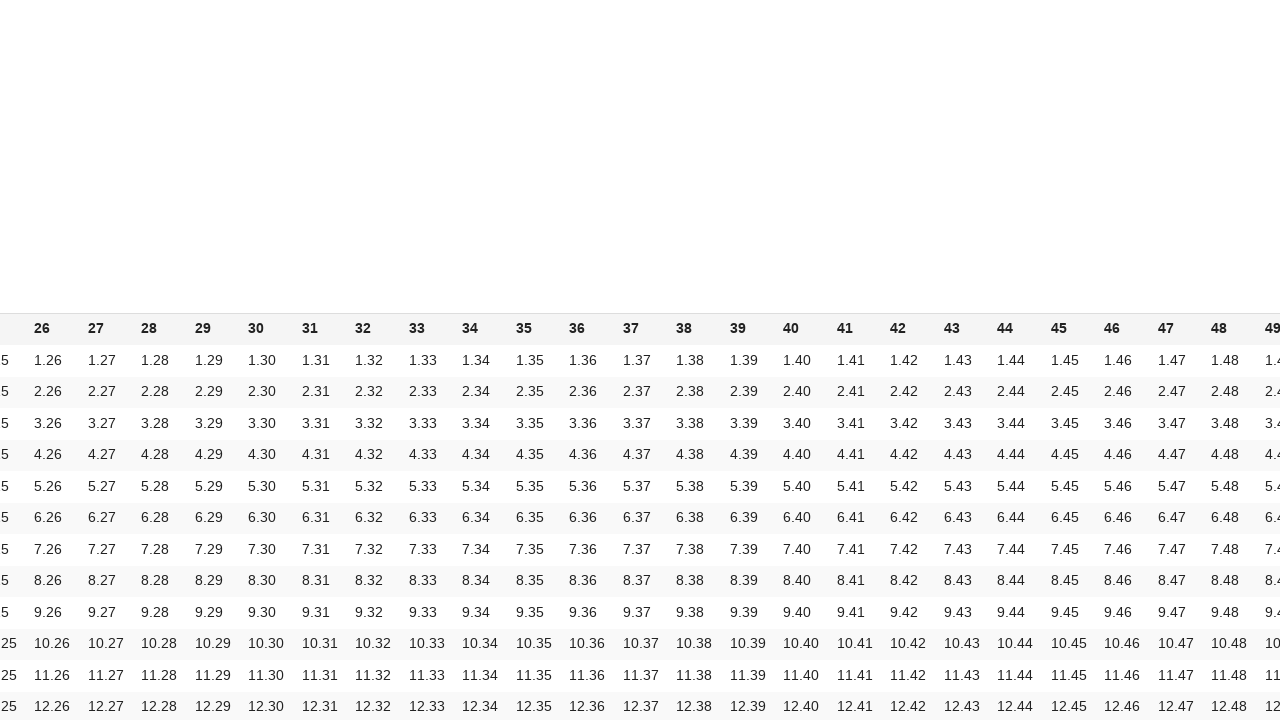

Scrolled cell 146 into view (row 3, col 47)
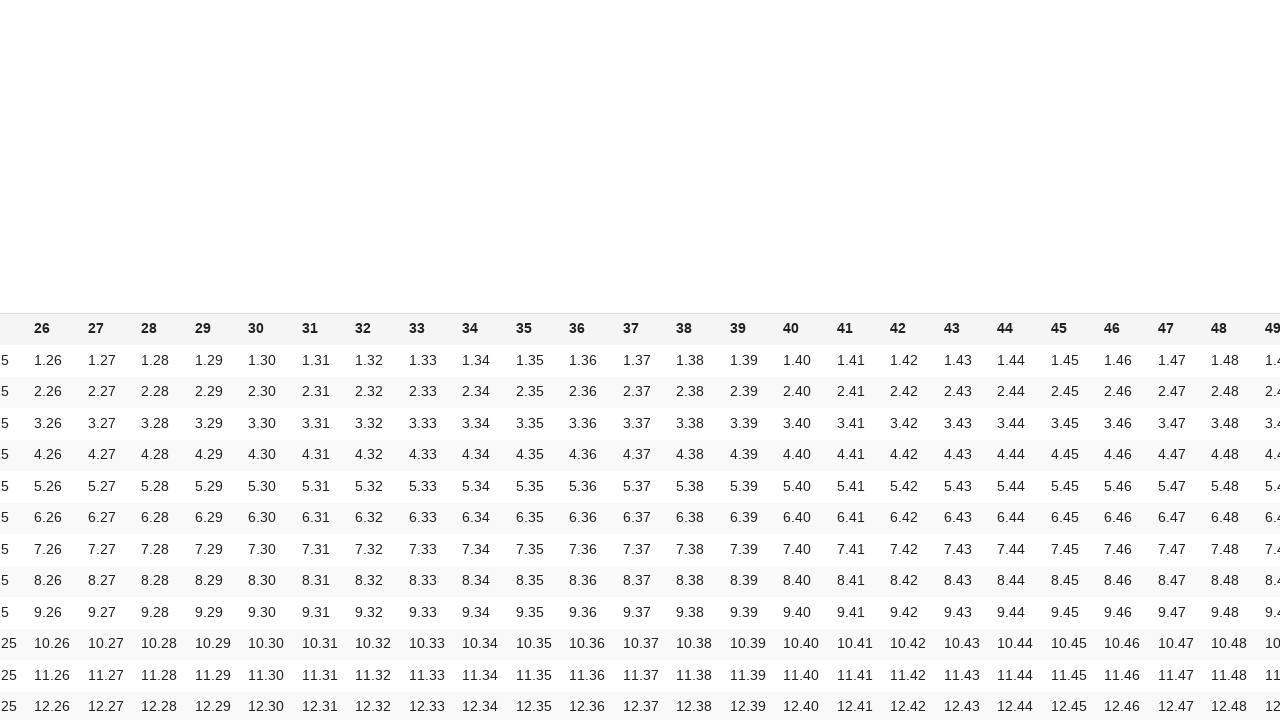

Verified cell 146 content matches expected value '3.47'
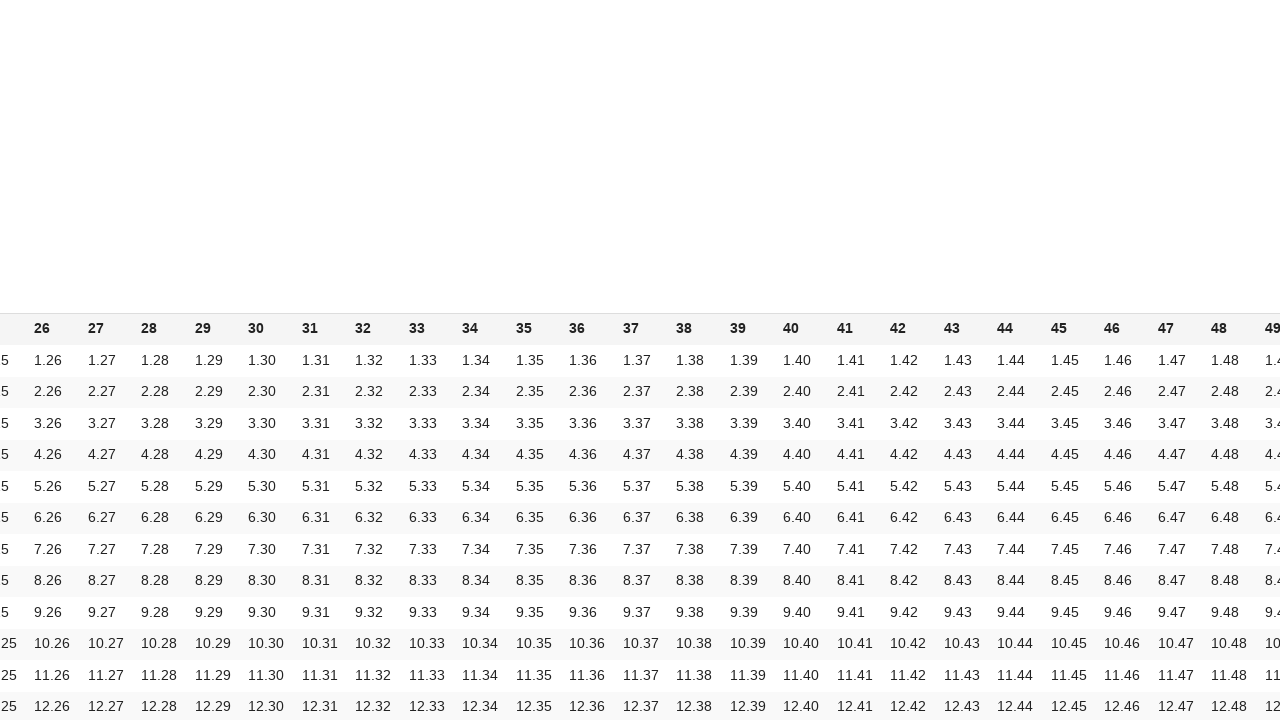

Scrolled cell 147 into view (row 3, col 48)
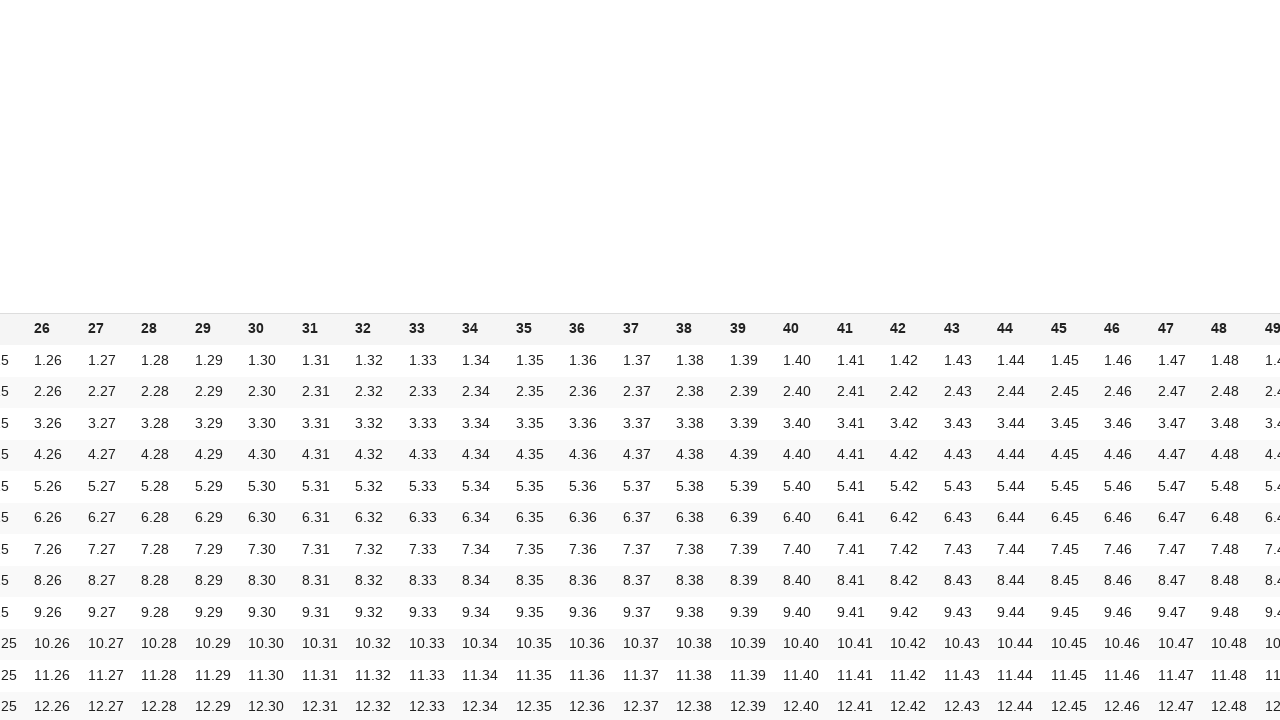

Verified cell 147 content matches expected value '3.48'
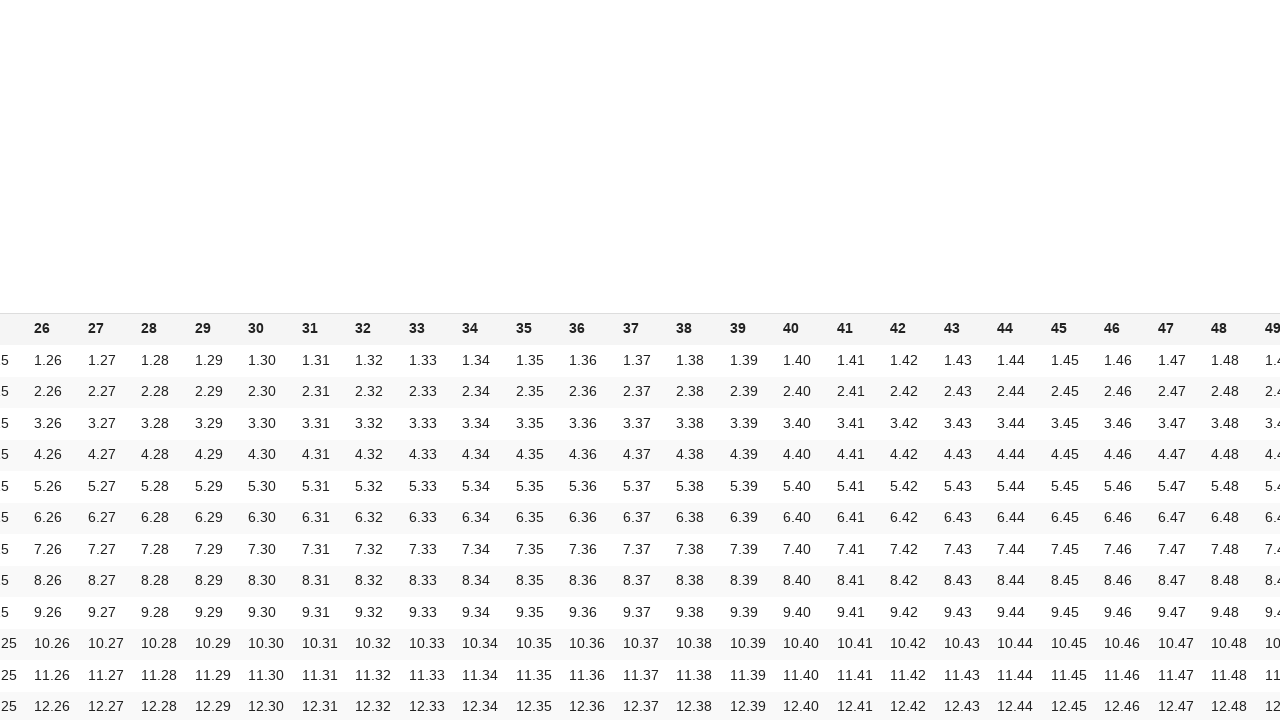

Scrolled cell 148 into view (row 3, col 49)
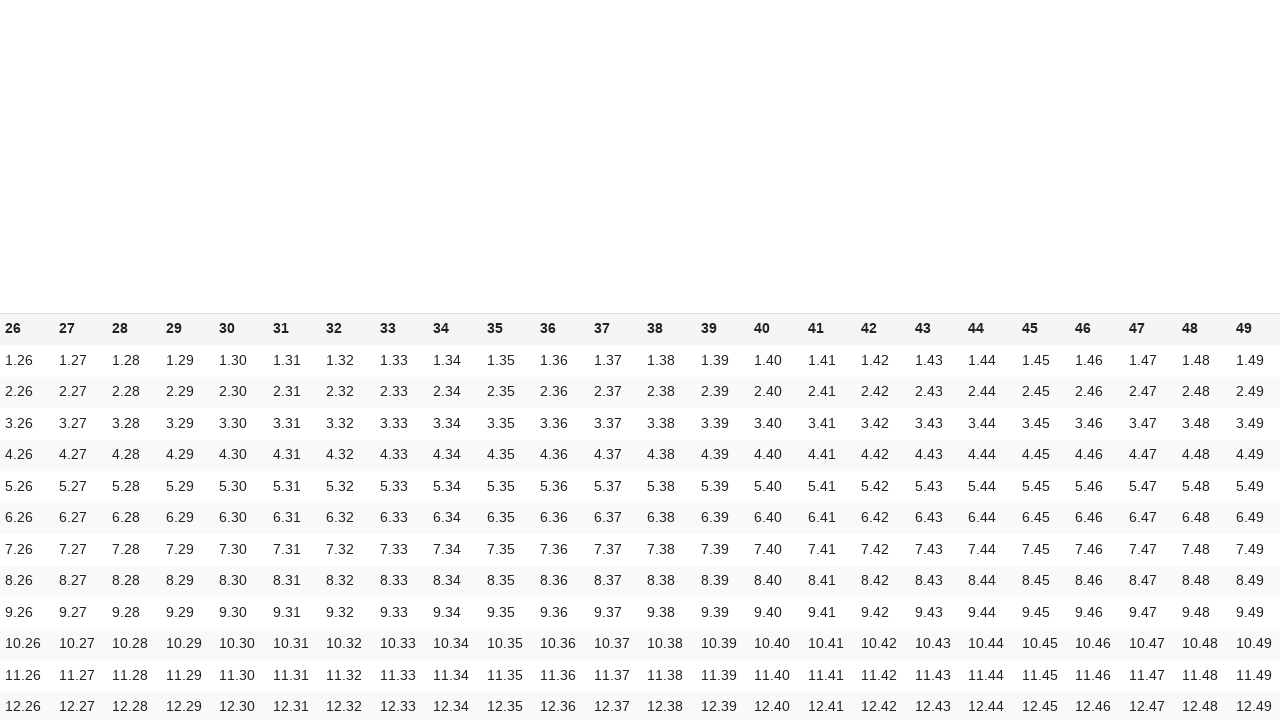

Verified cell 148 content matches expected value '3.49'
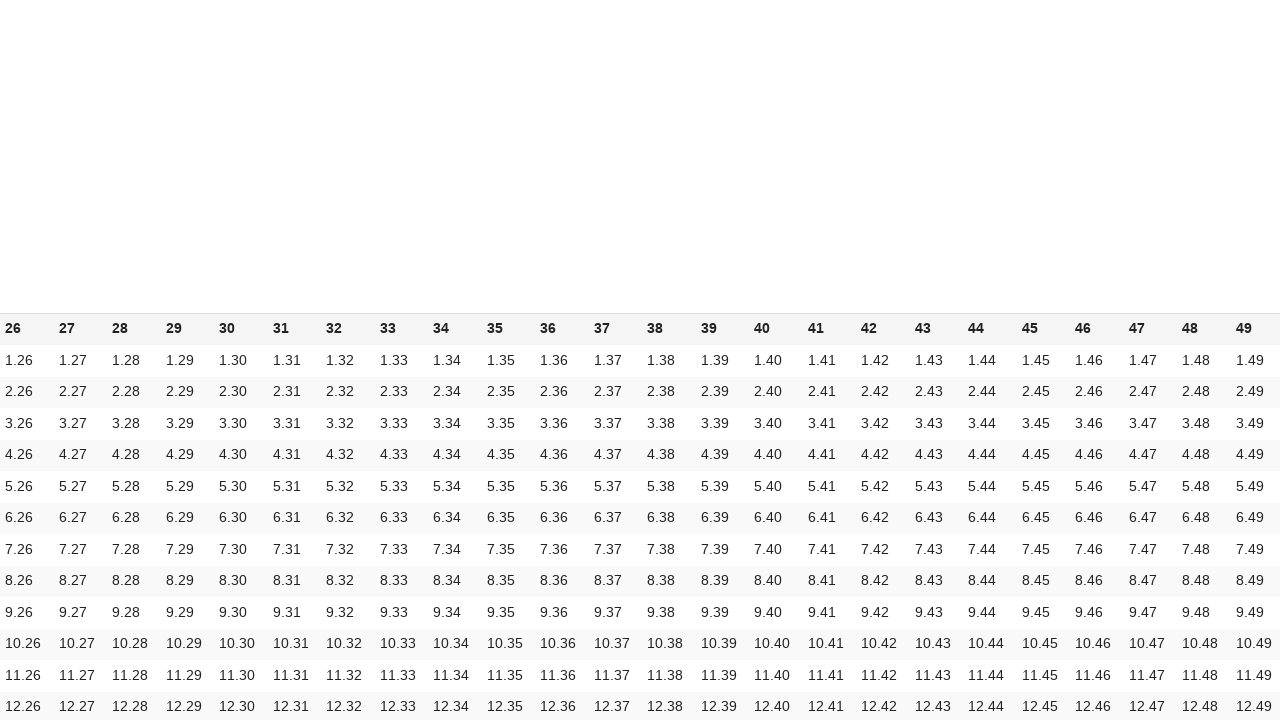

Scrolled cell 149 into view (row 3, col 50)
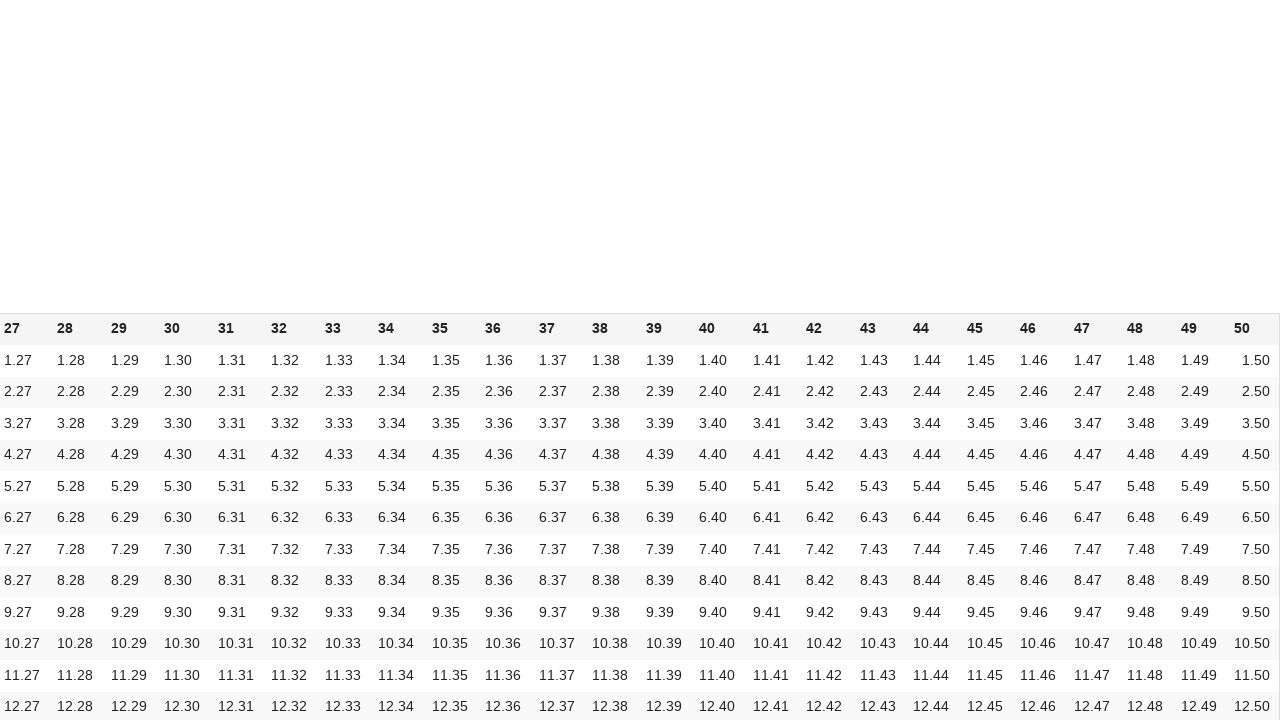

Verified cell 149 content matches expected value '3.50'
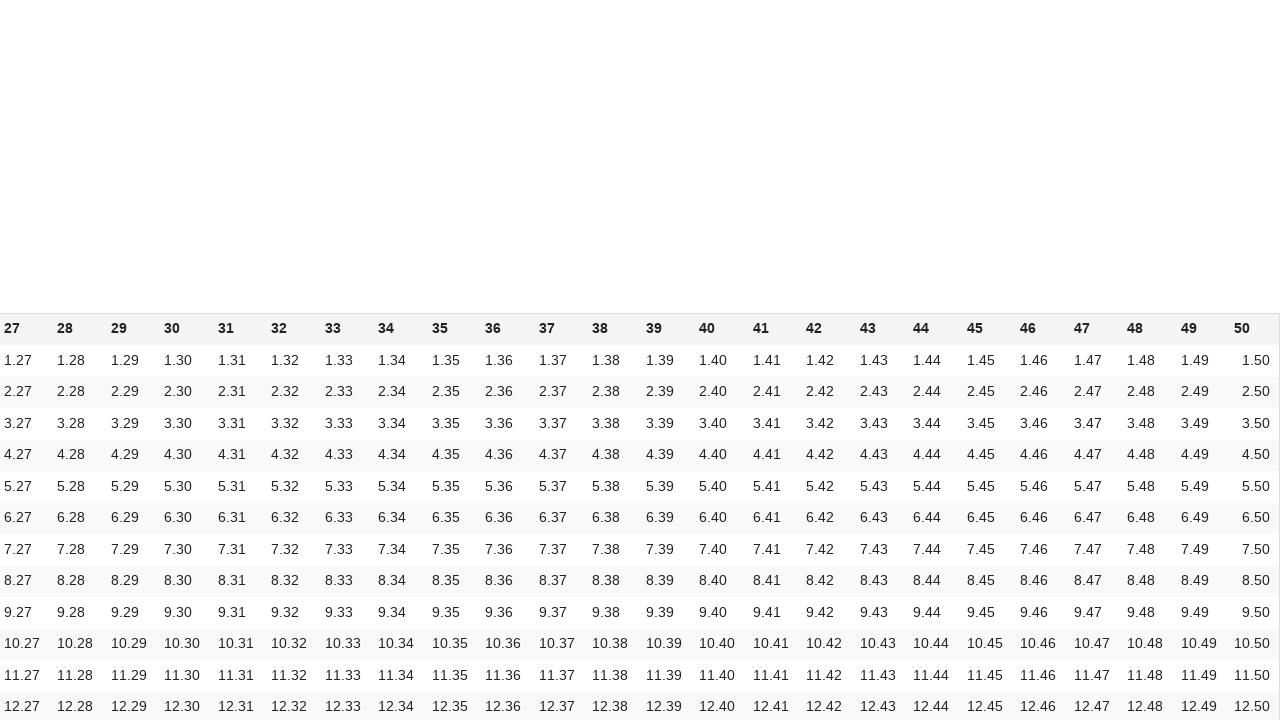

Successfully verified all table cells
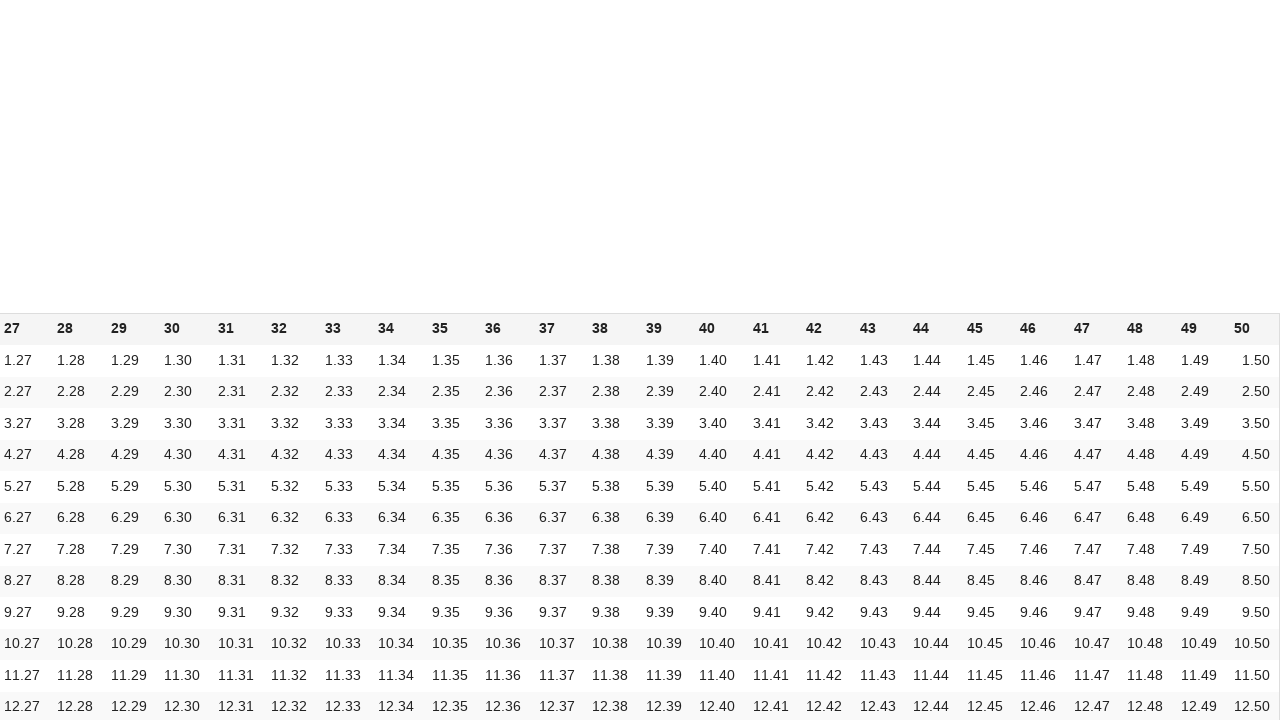

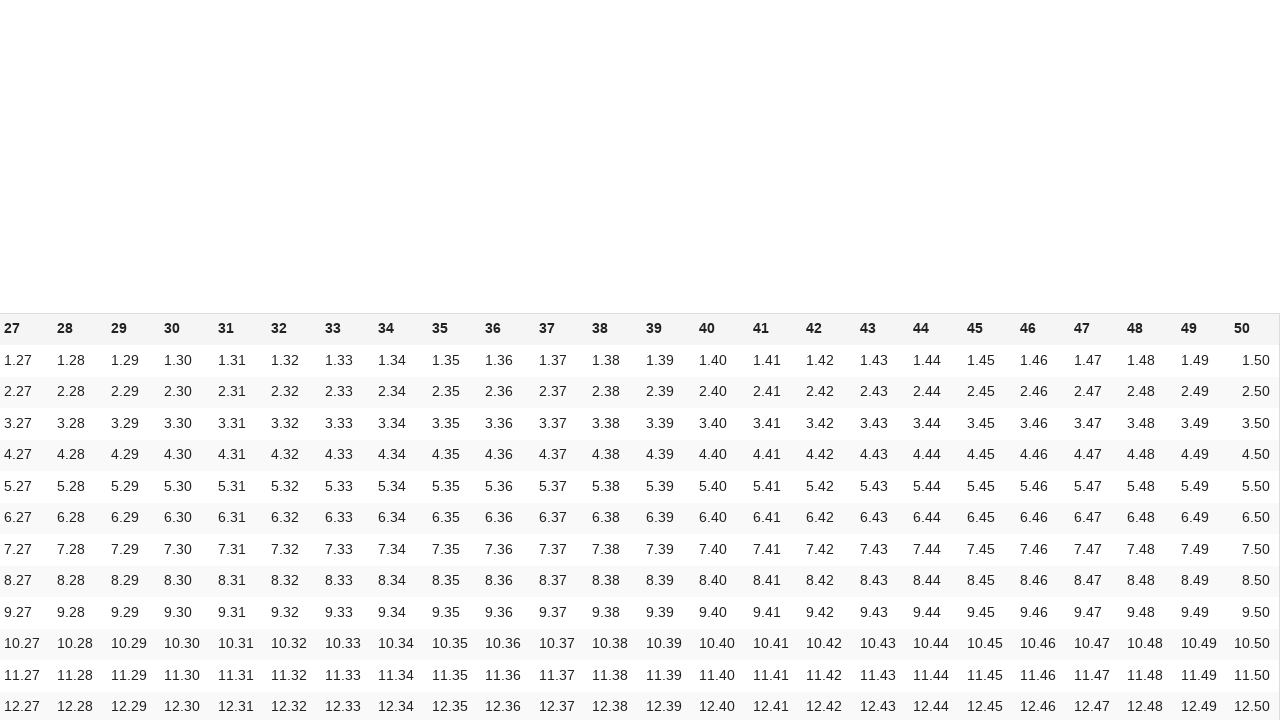